Validates all links on the Selenium documentation page by checking their href attributes

Starting URL: https://www.selenium.dev/documentation/en/

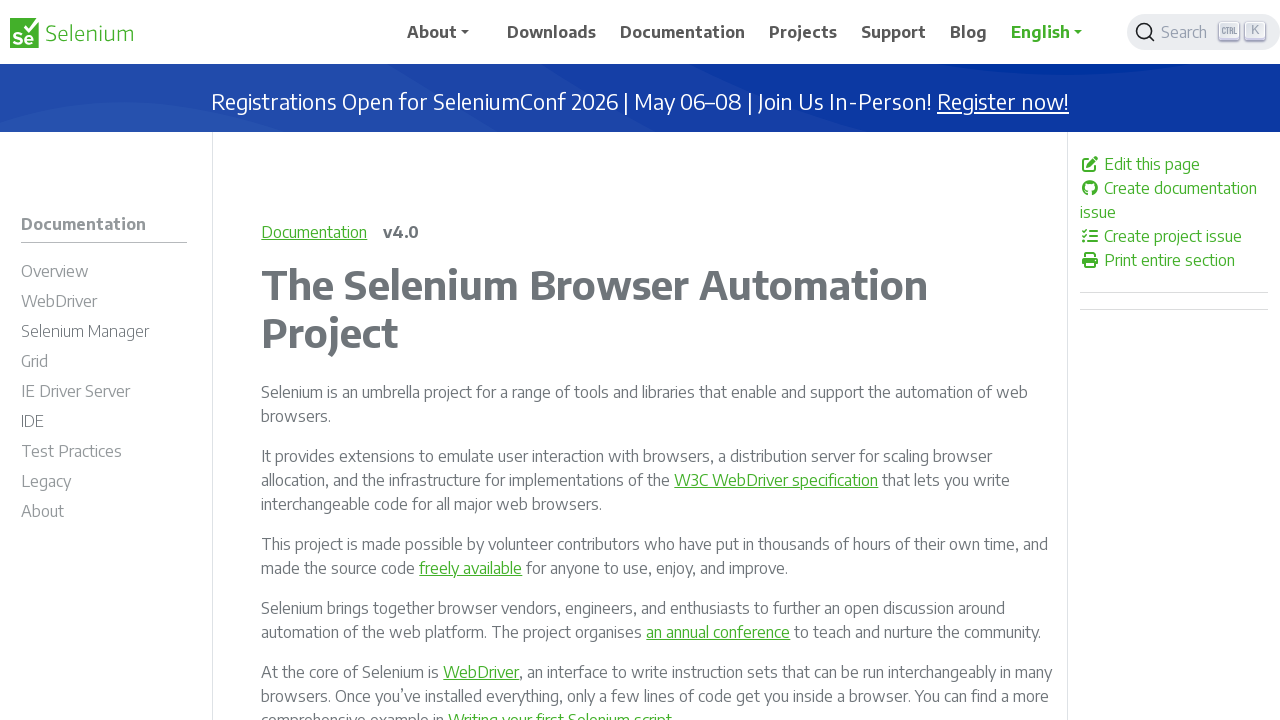

Navigated to Selenium documentation page
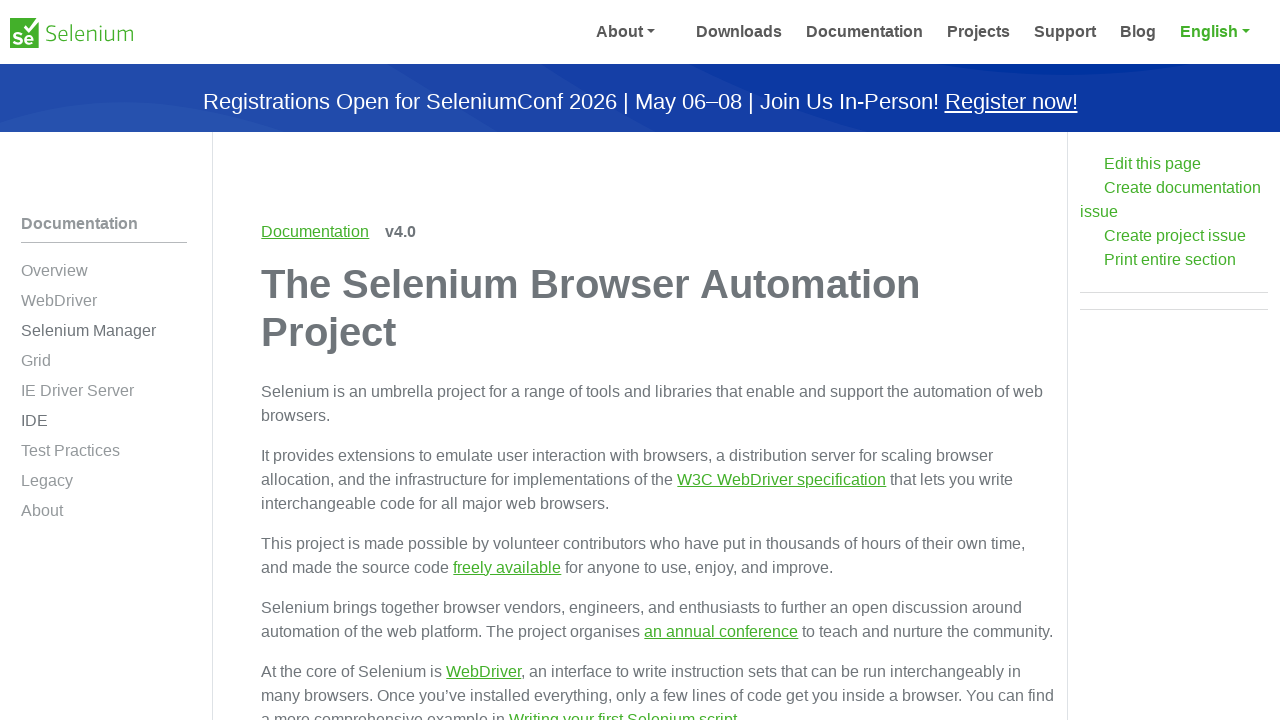

Retrieved all anchor tags from the page
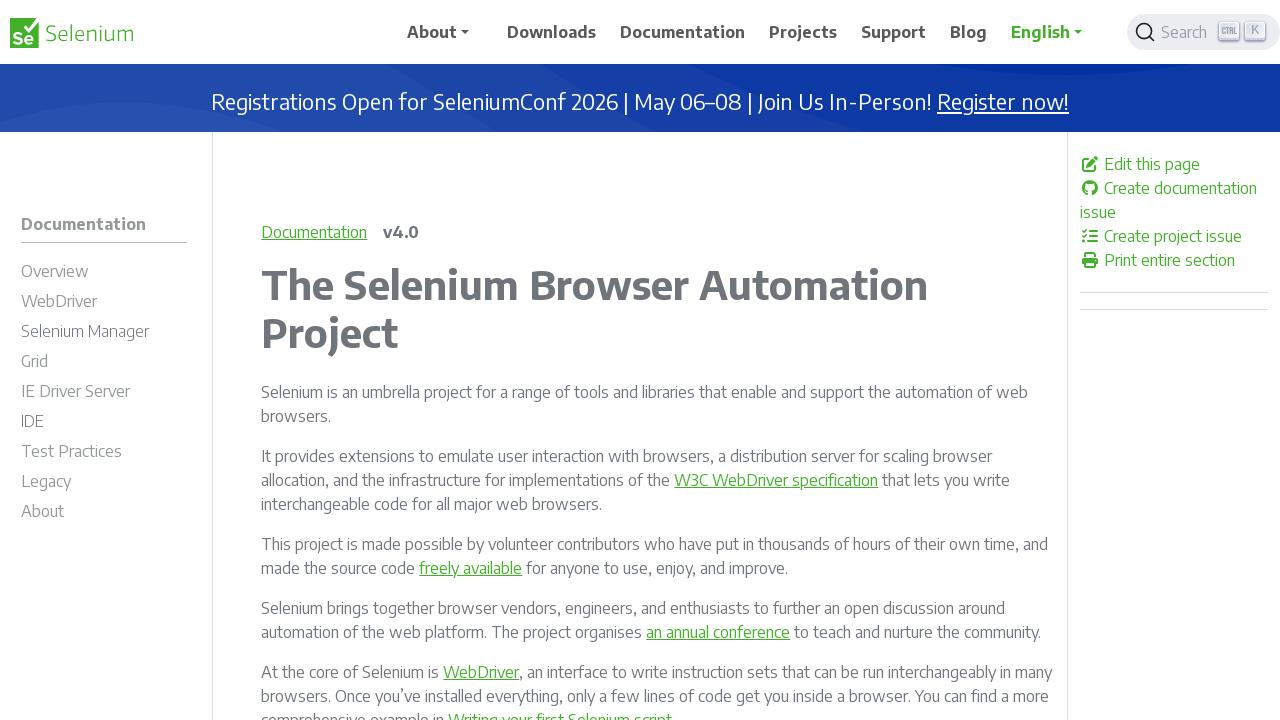

Retrieved href attribute from link: /
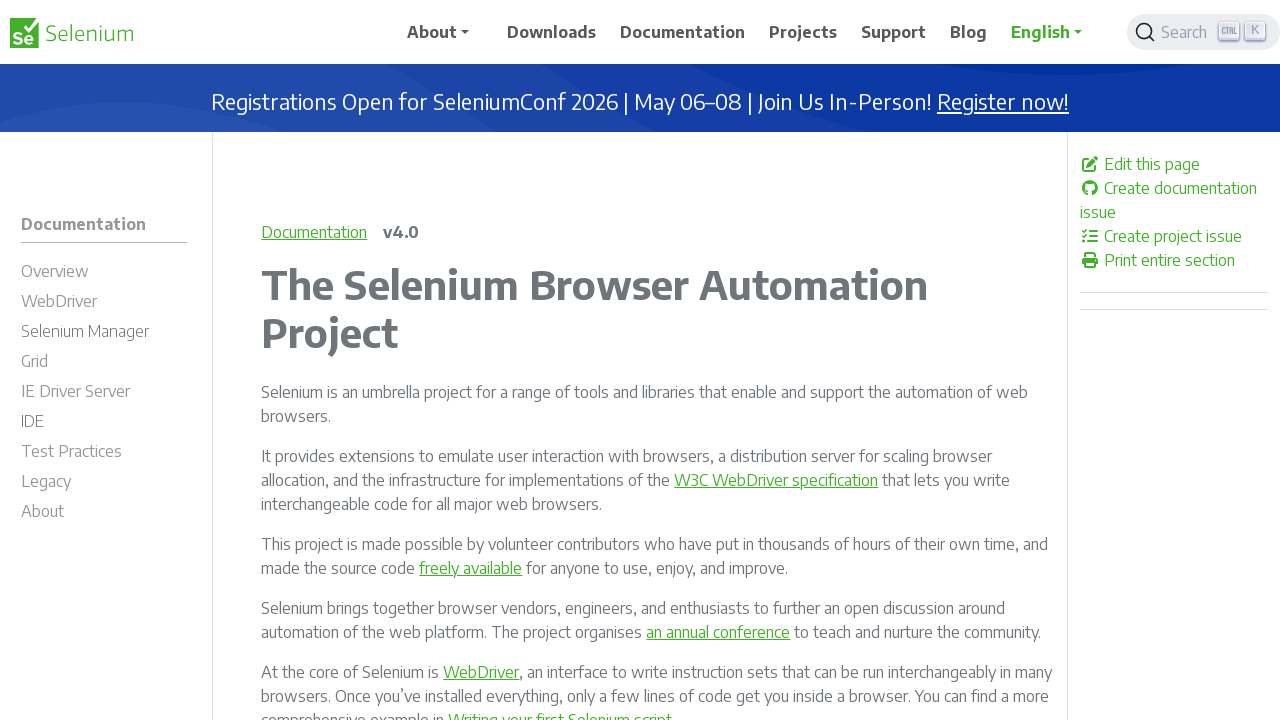

Validated link with href: /
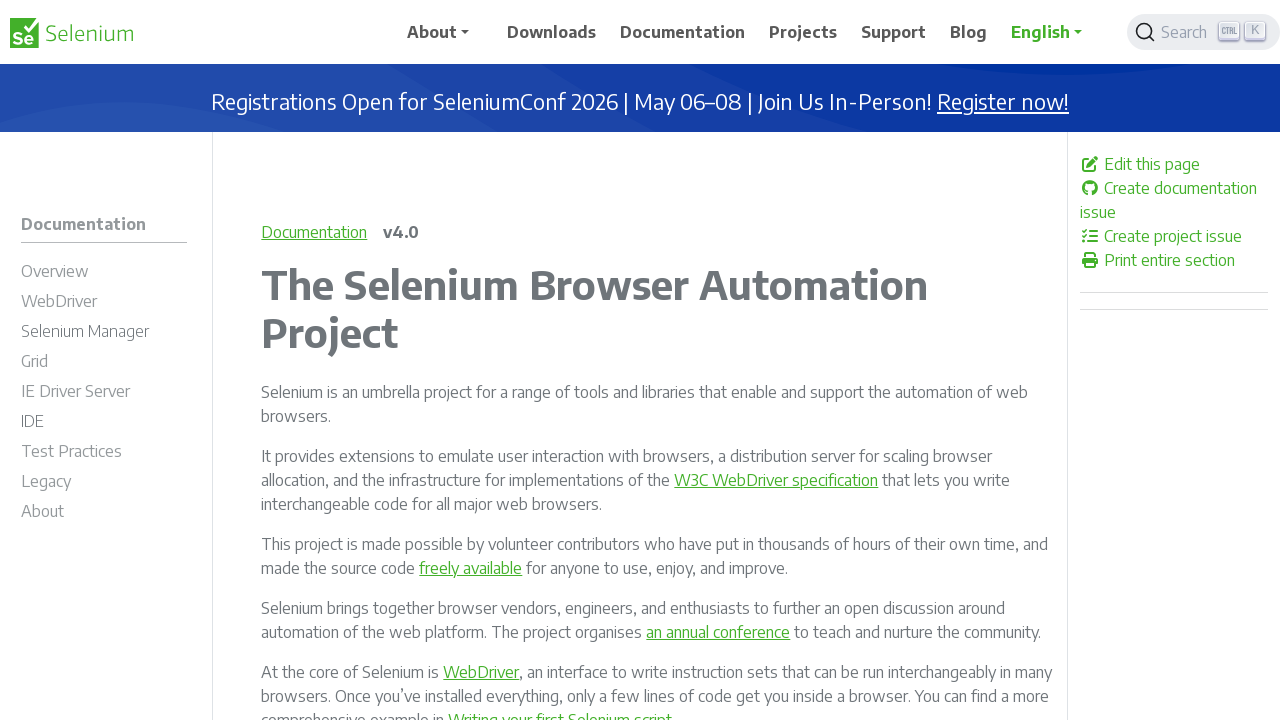

Retrieved href attribute from link: #
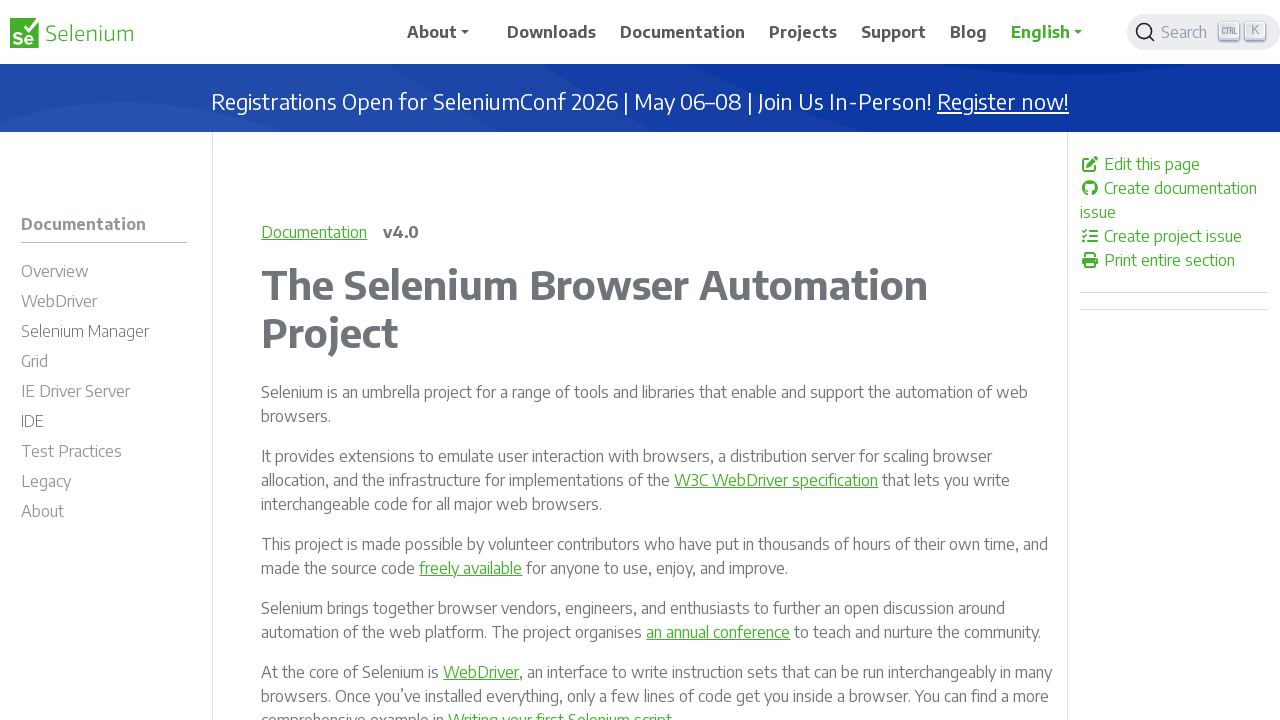

Validated link with href: #
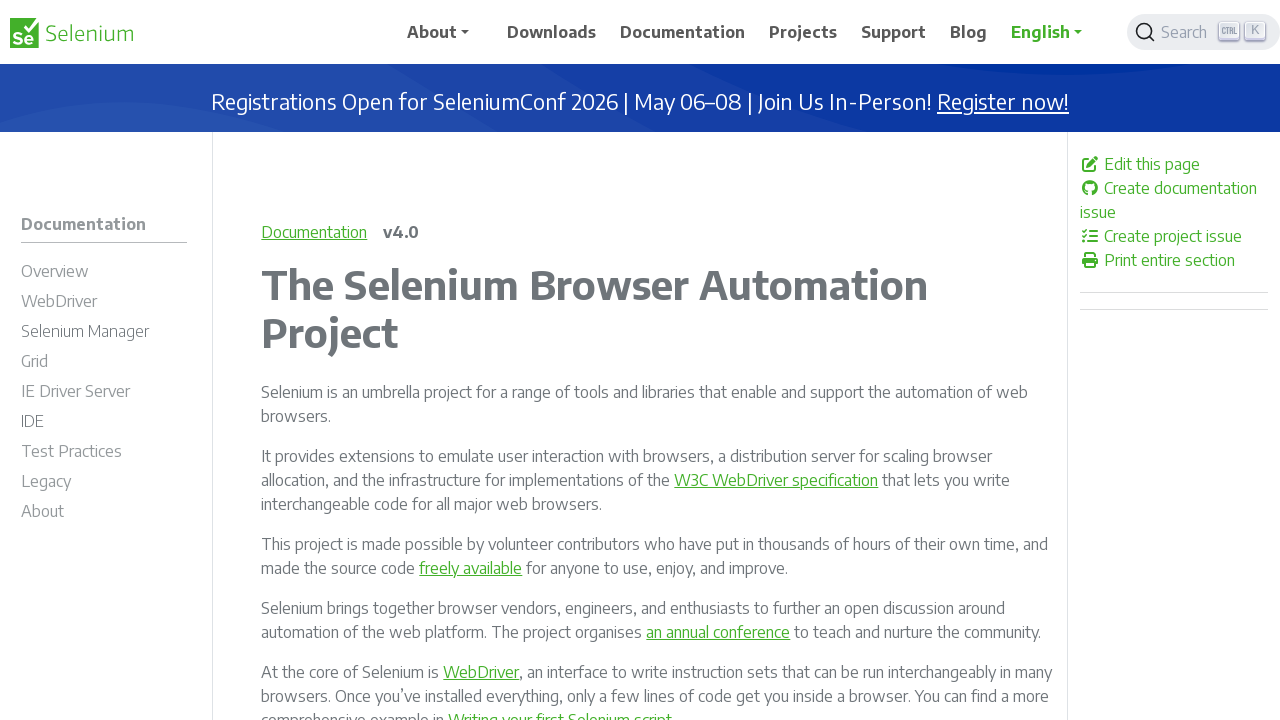

Retrieved href attribute from link: /about
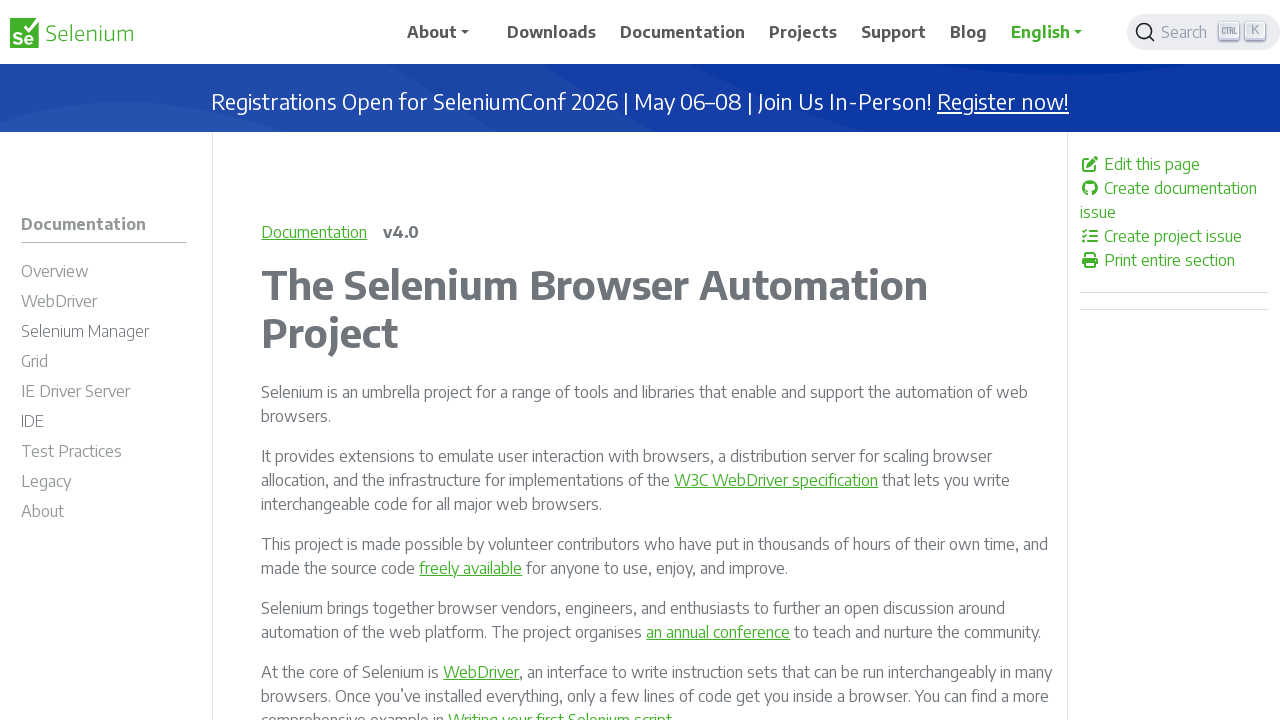

Validated link with href: /about
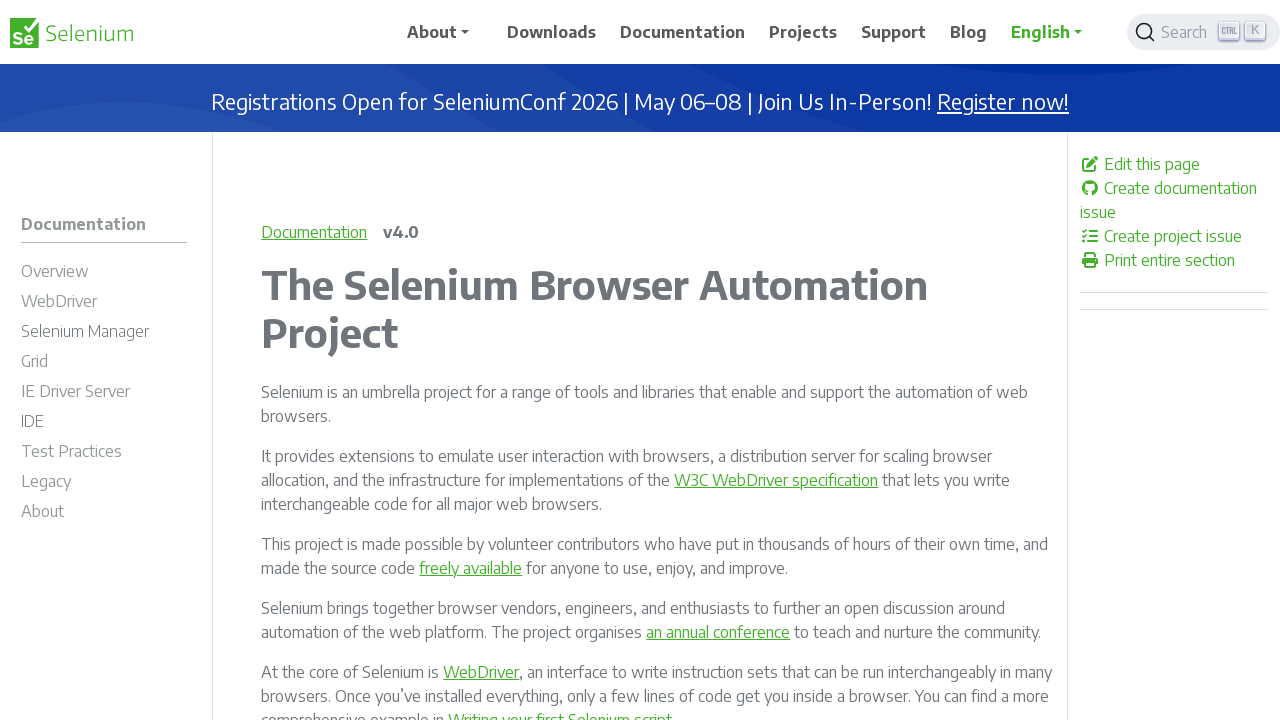

Retrieved href attribute from link: /project
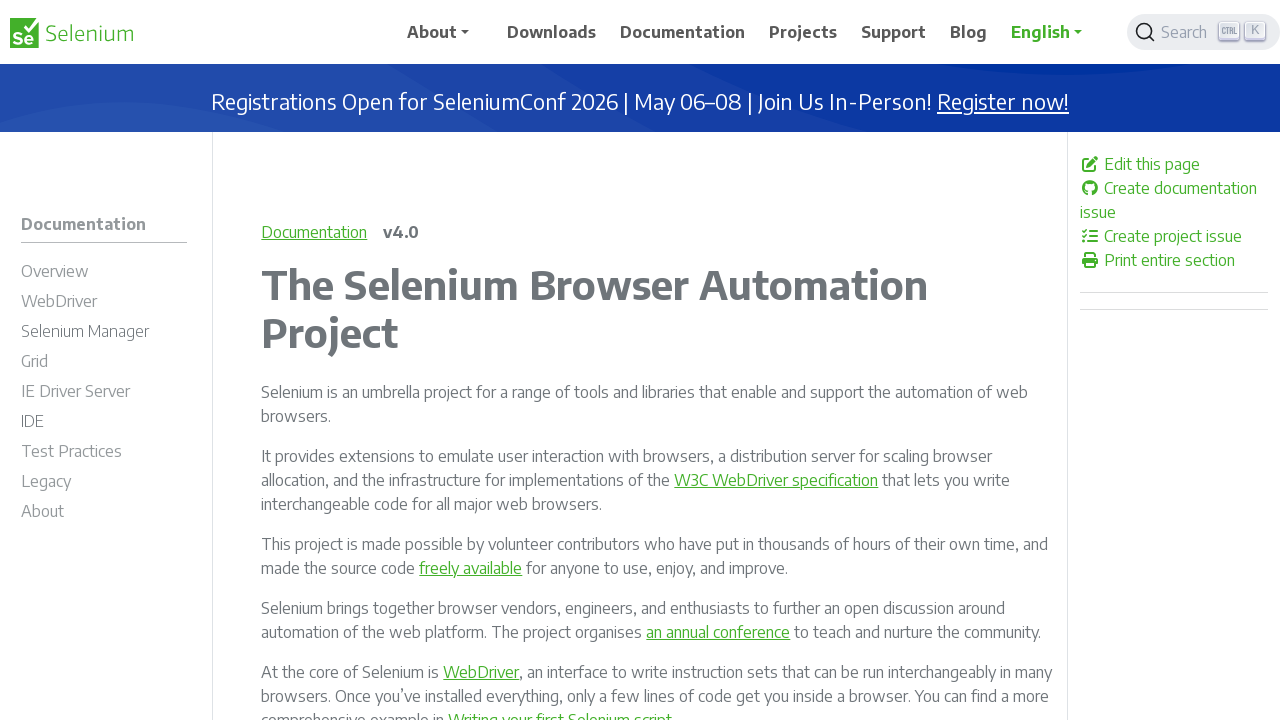

Validated link with href: /project
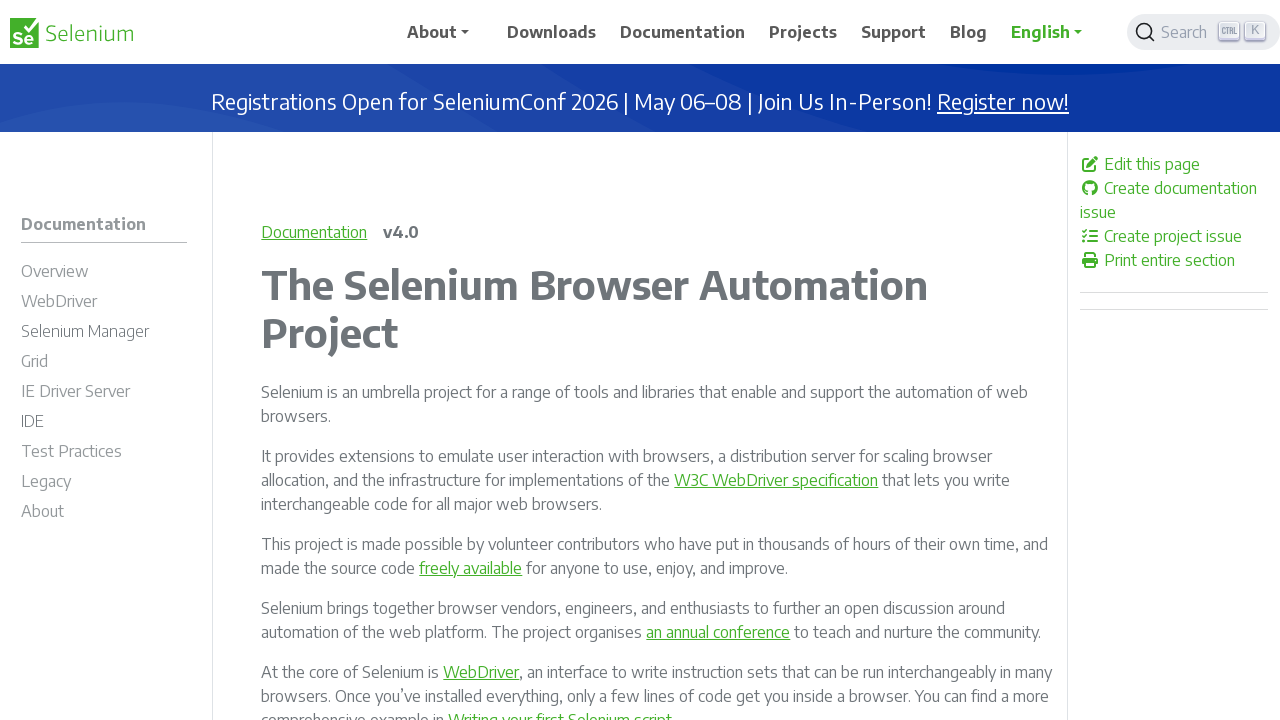

Retrieved href attribute from link: /events
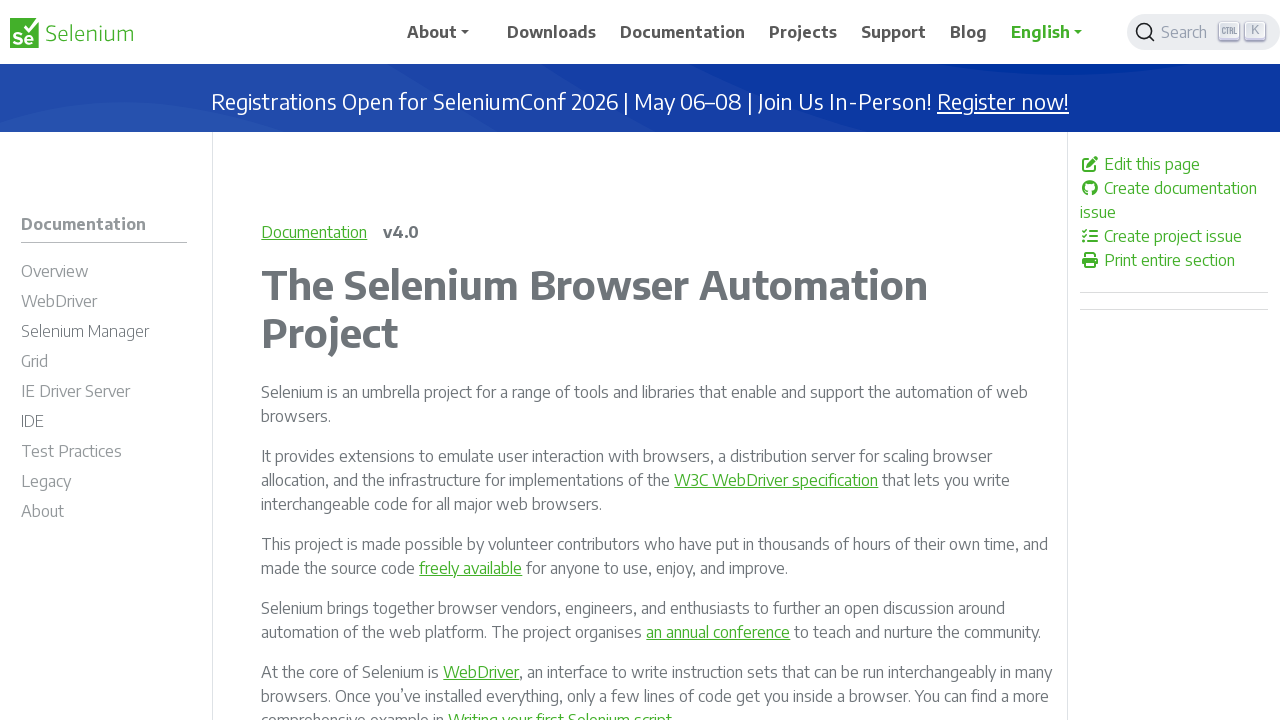

Validated link with href: /events
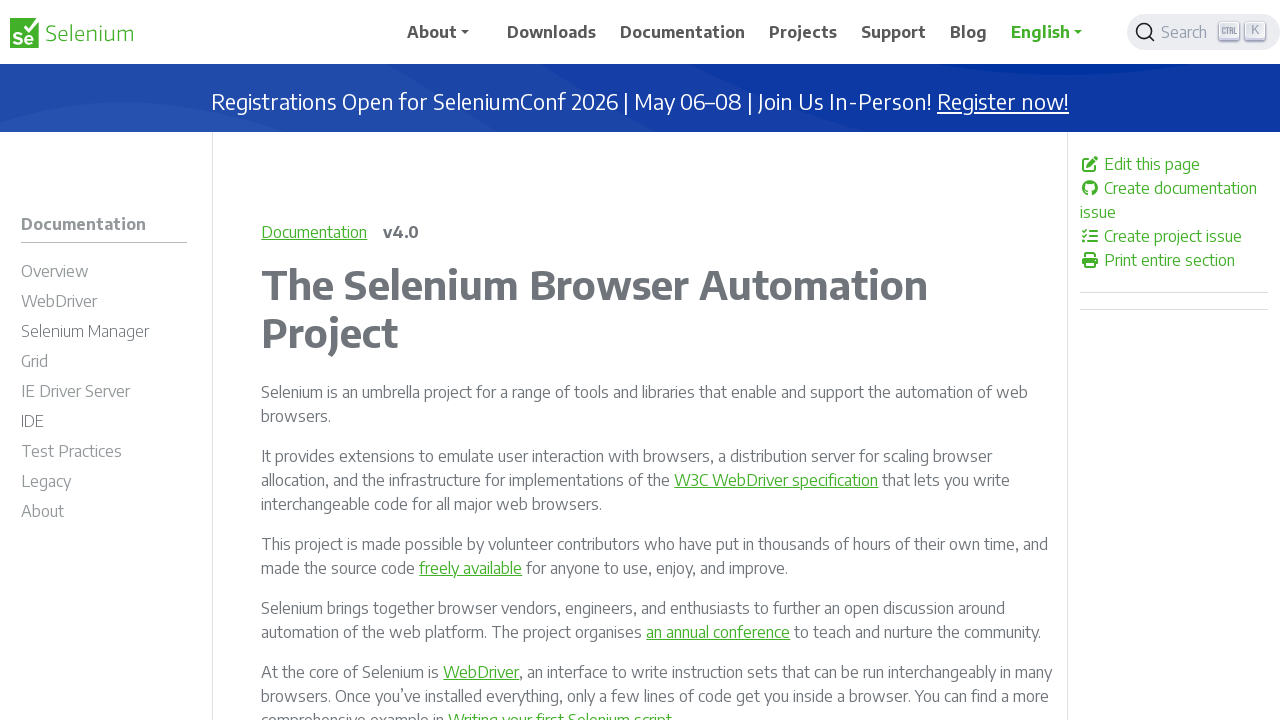

Retrieved href attribute from link: /ecosystem
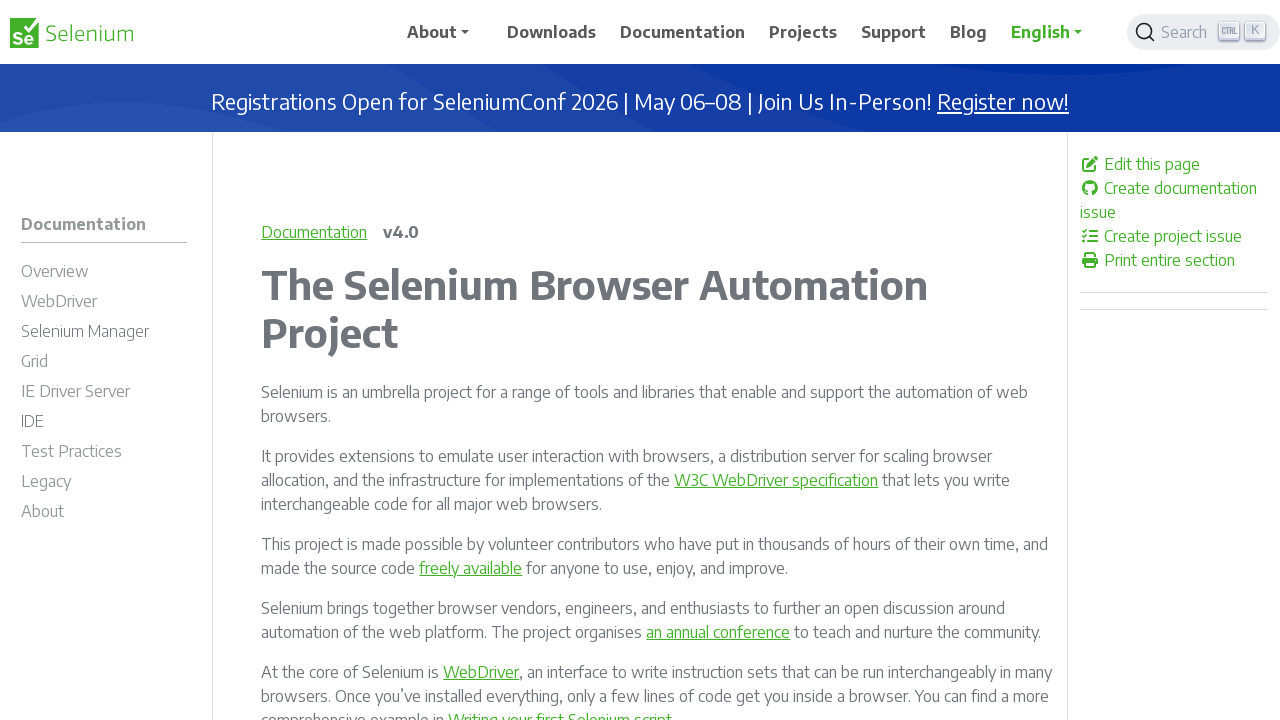

Validated link with href: /ecosystem
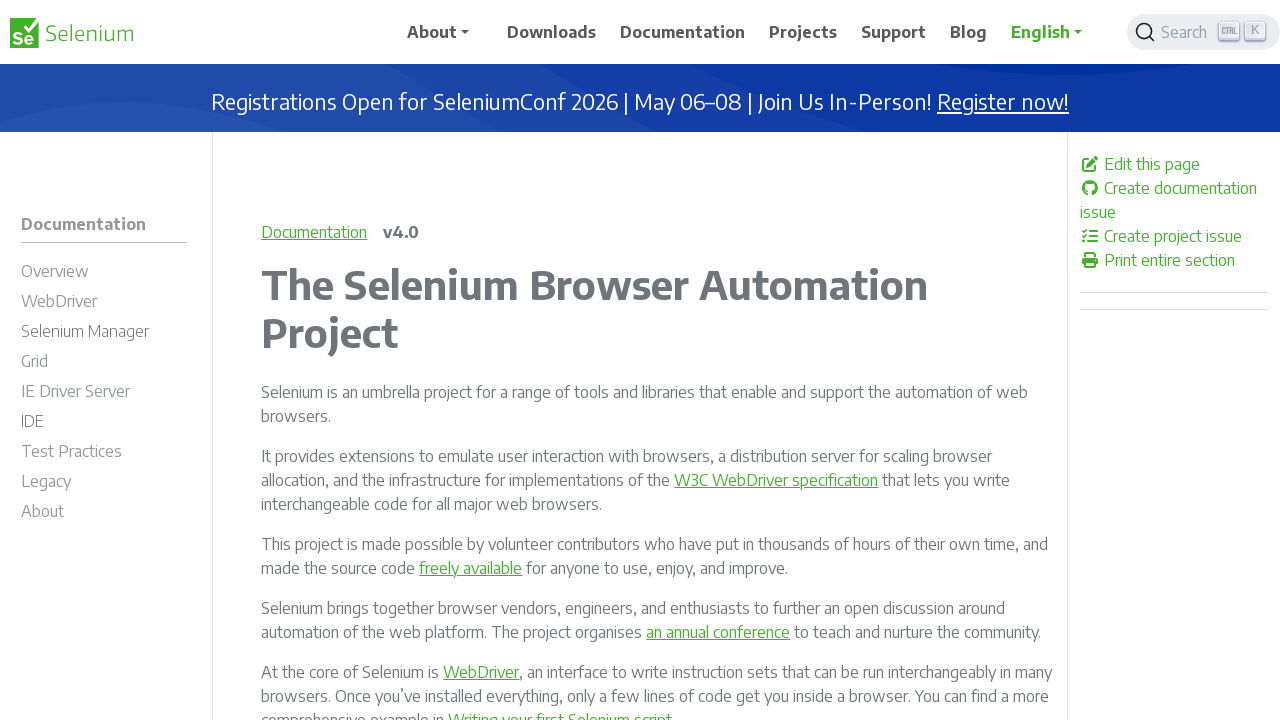

Retrieved href attribute from link: /history
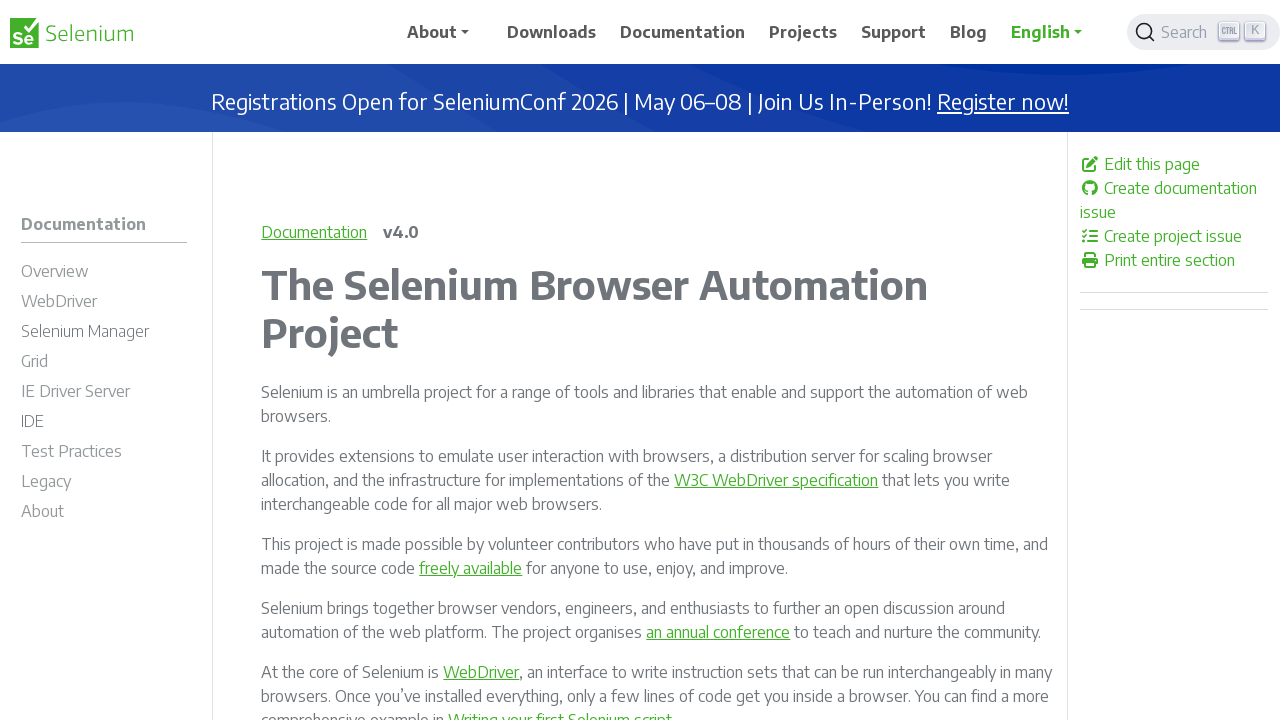

Validated link with href: /history
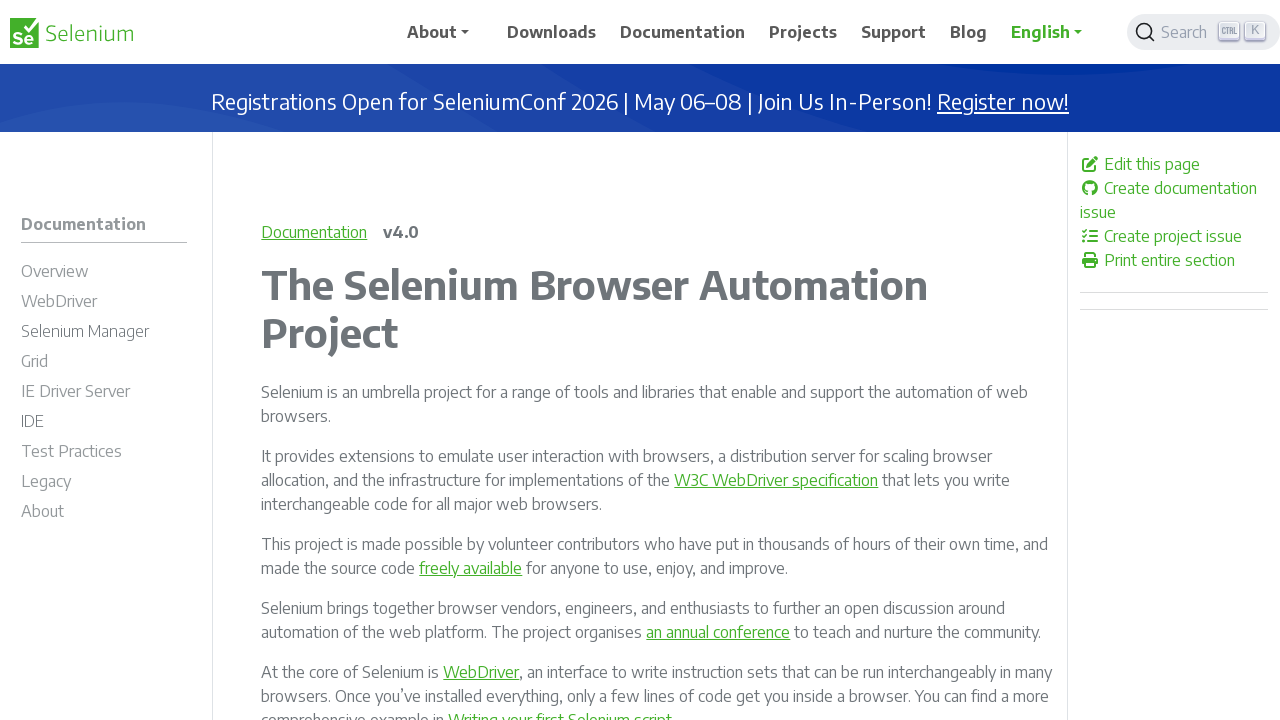

Retrieved href attribute from link: /getinvolved
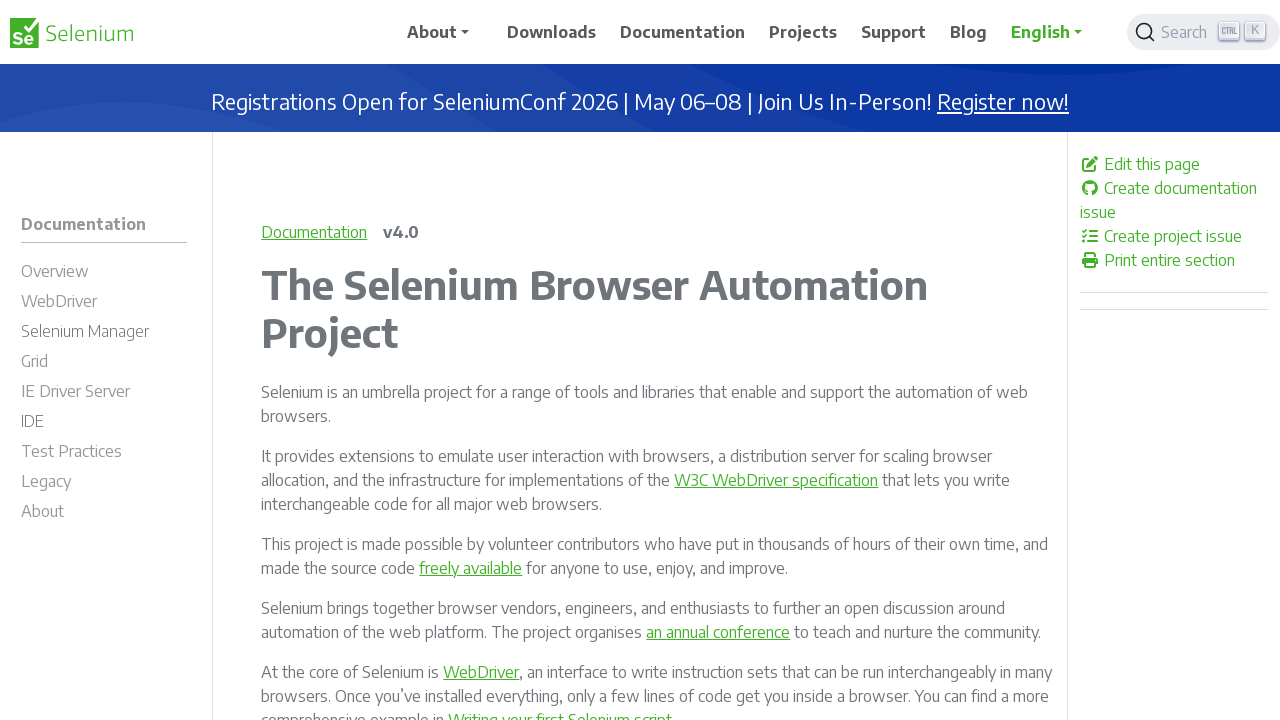

Validated link with href: /getinvolved
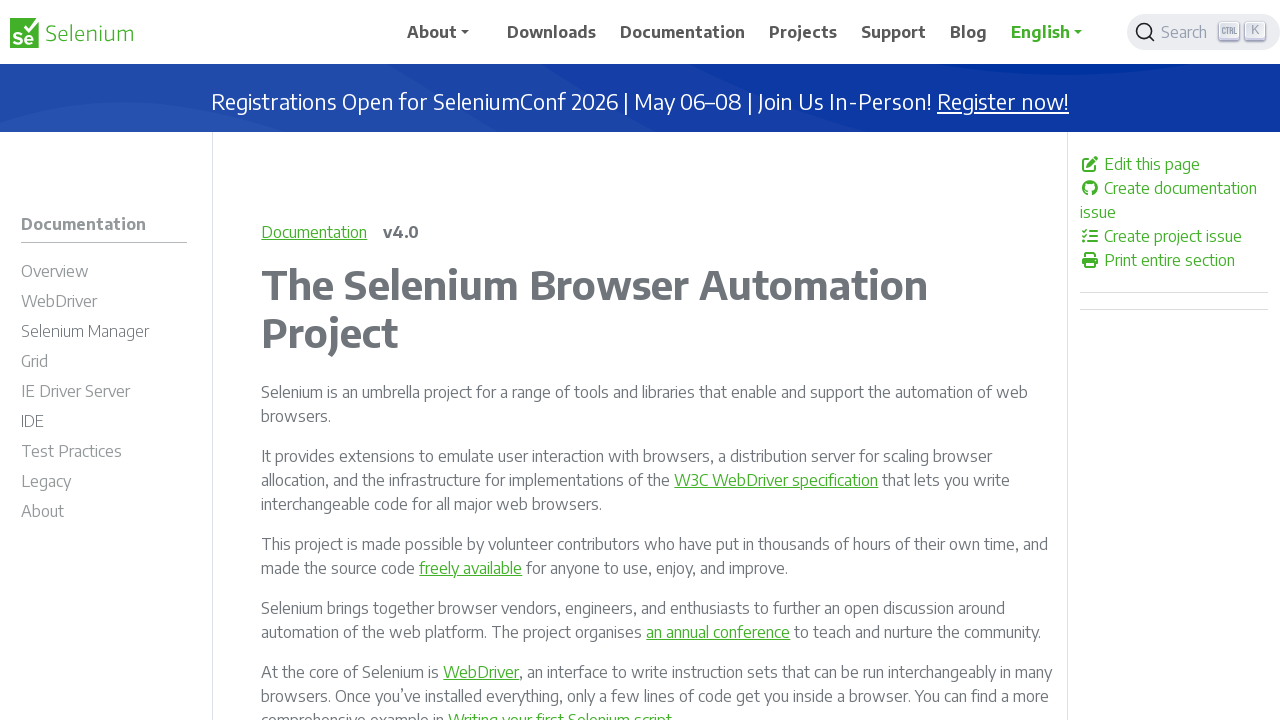

Retrieved href attribute from link: /sponsors
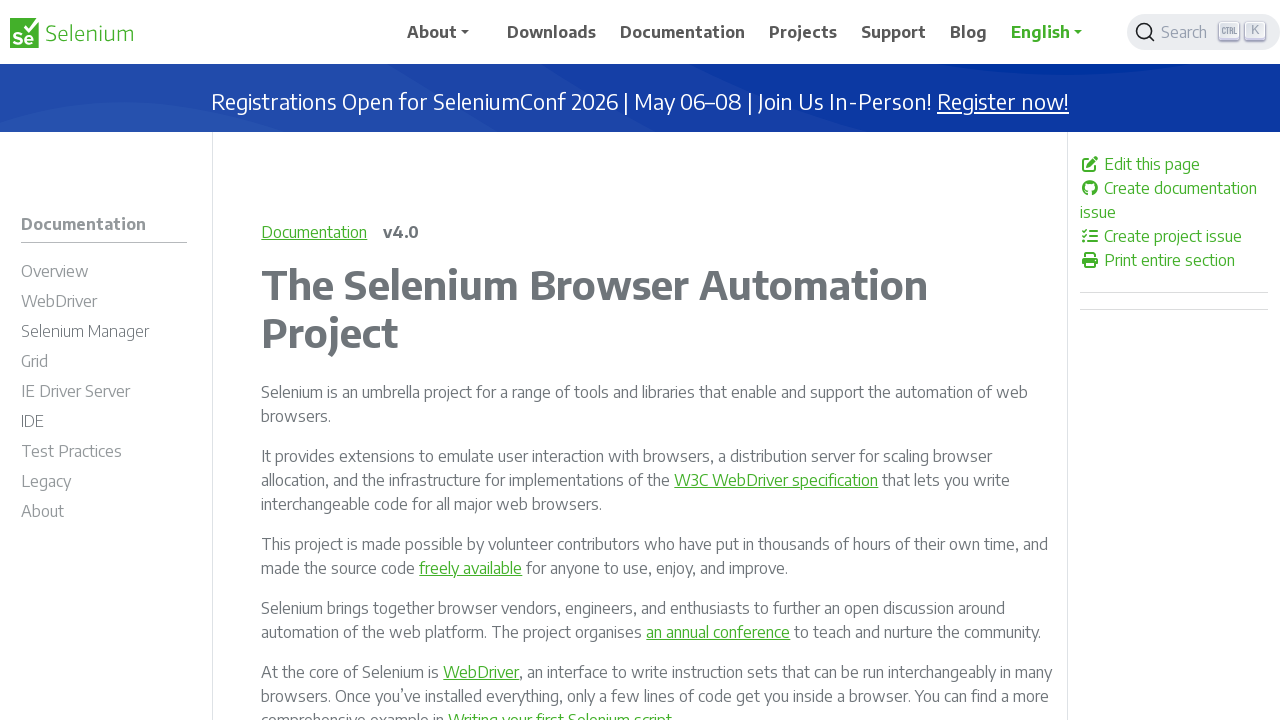

Validated link with href: /sponsors
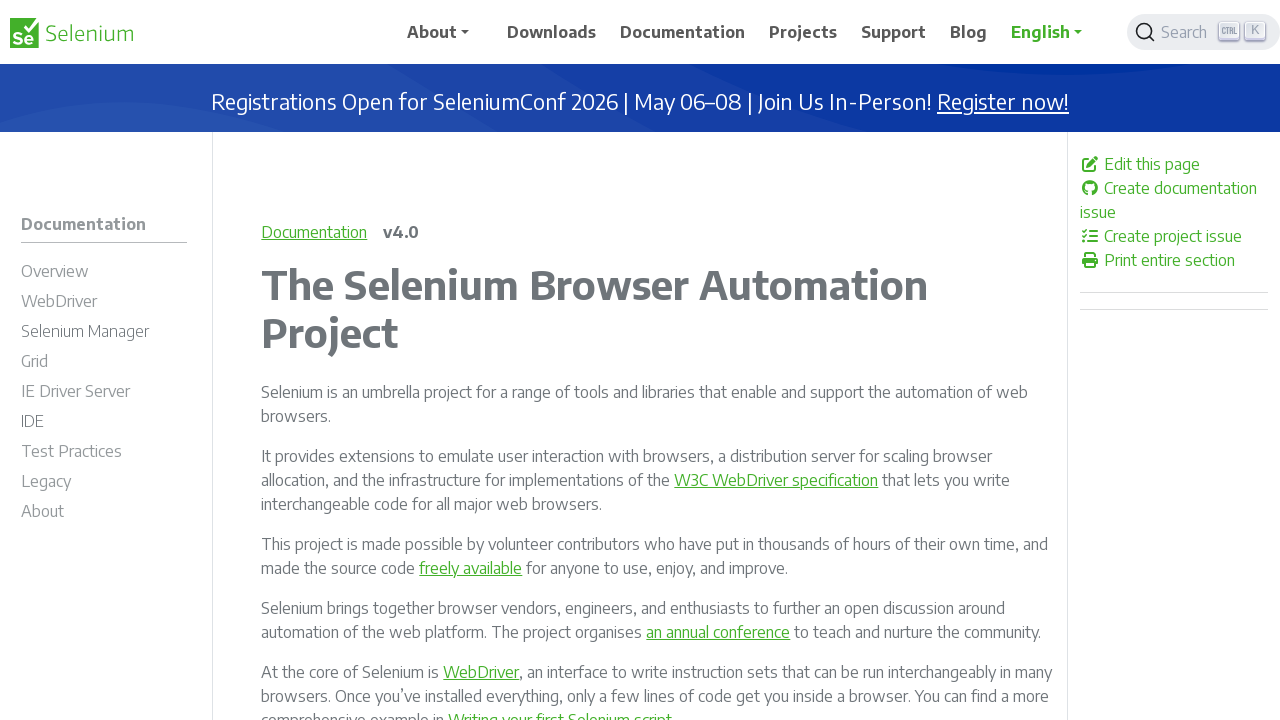

Retrieved href attribute from link: /sponsor
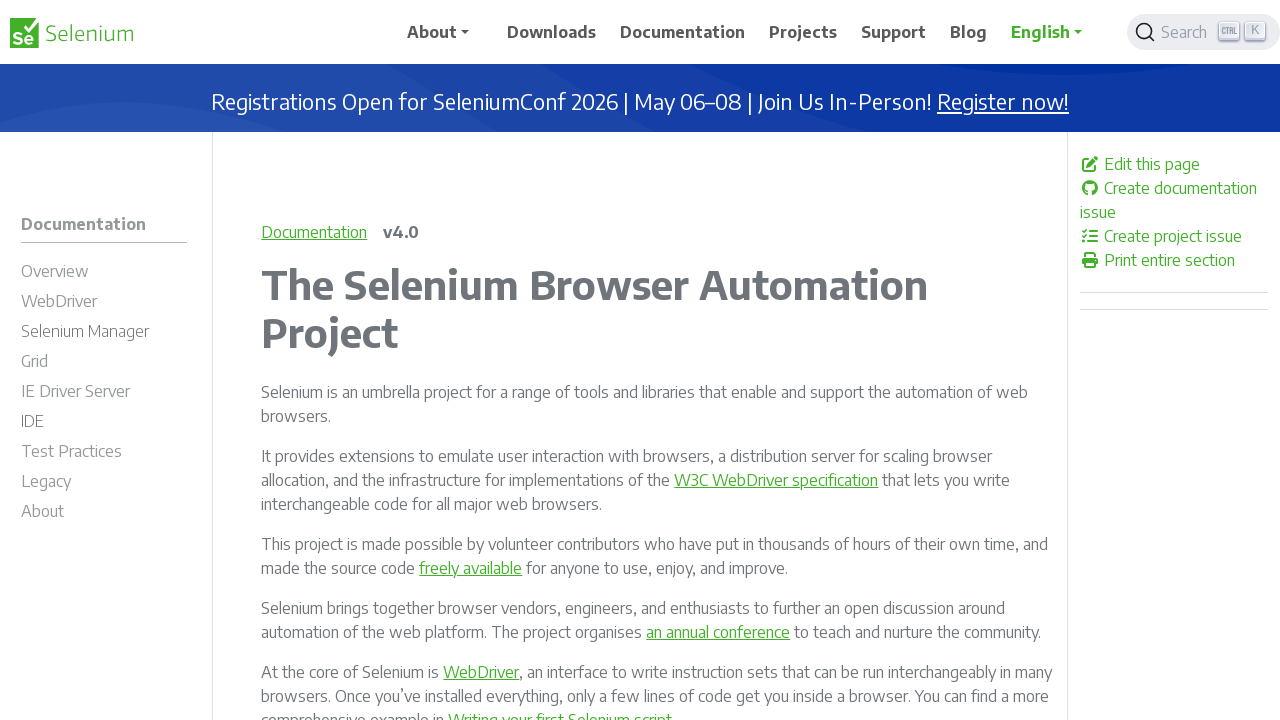

Validated link with href: /sponsor
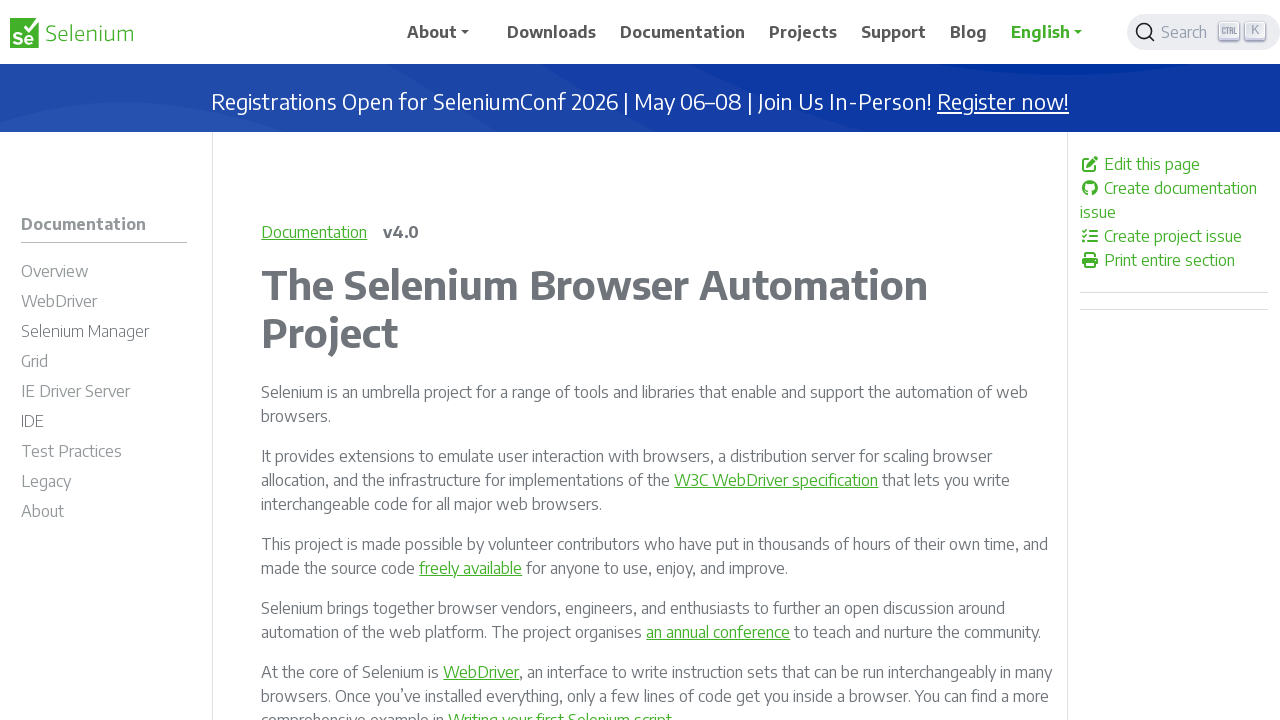

Retrieved href attribute from link: /downloads
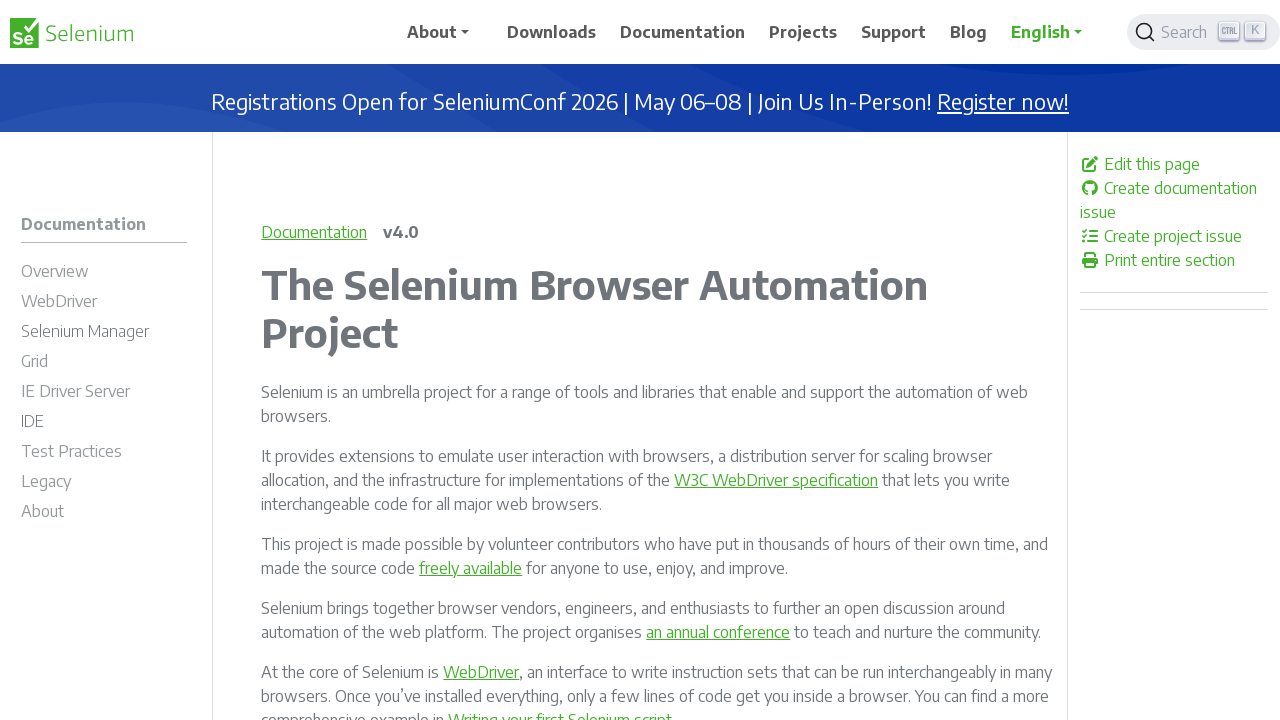

Validated link with href: /downloads
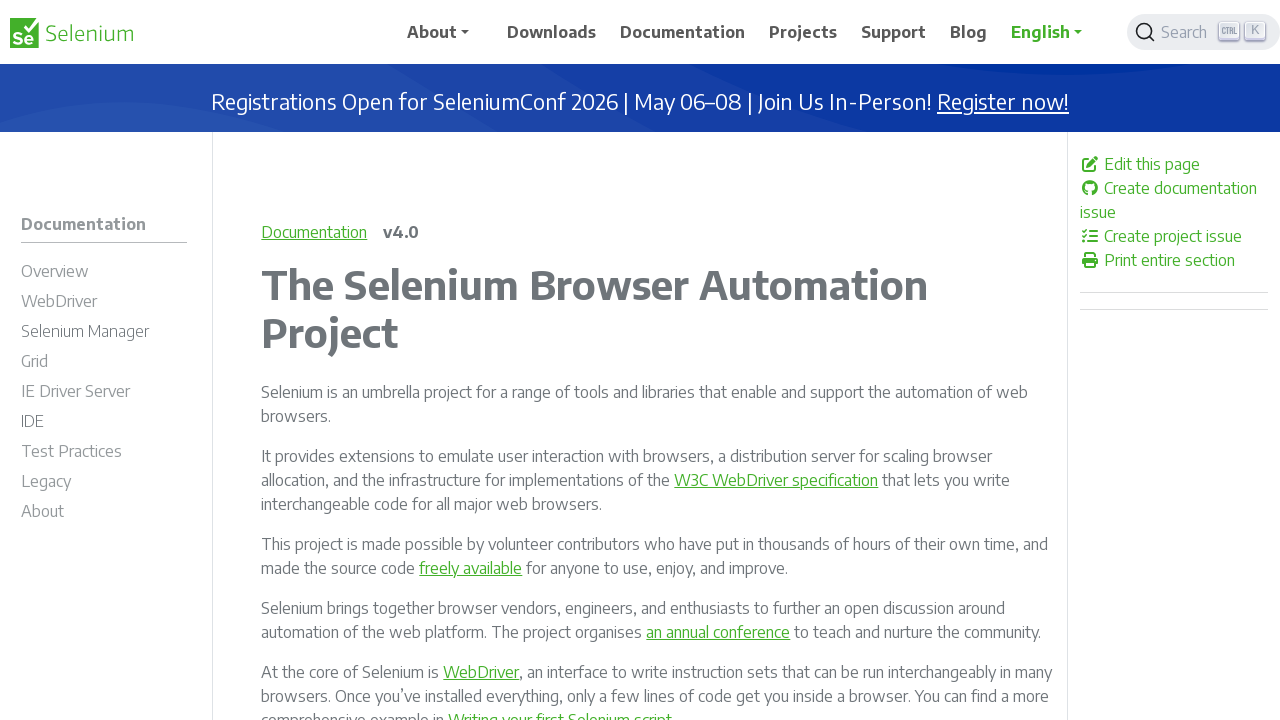

Retrieved href attribute from link: /documentation
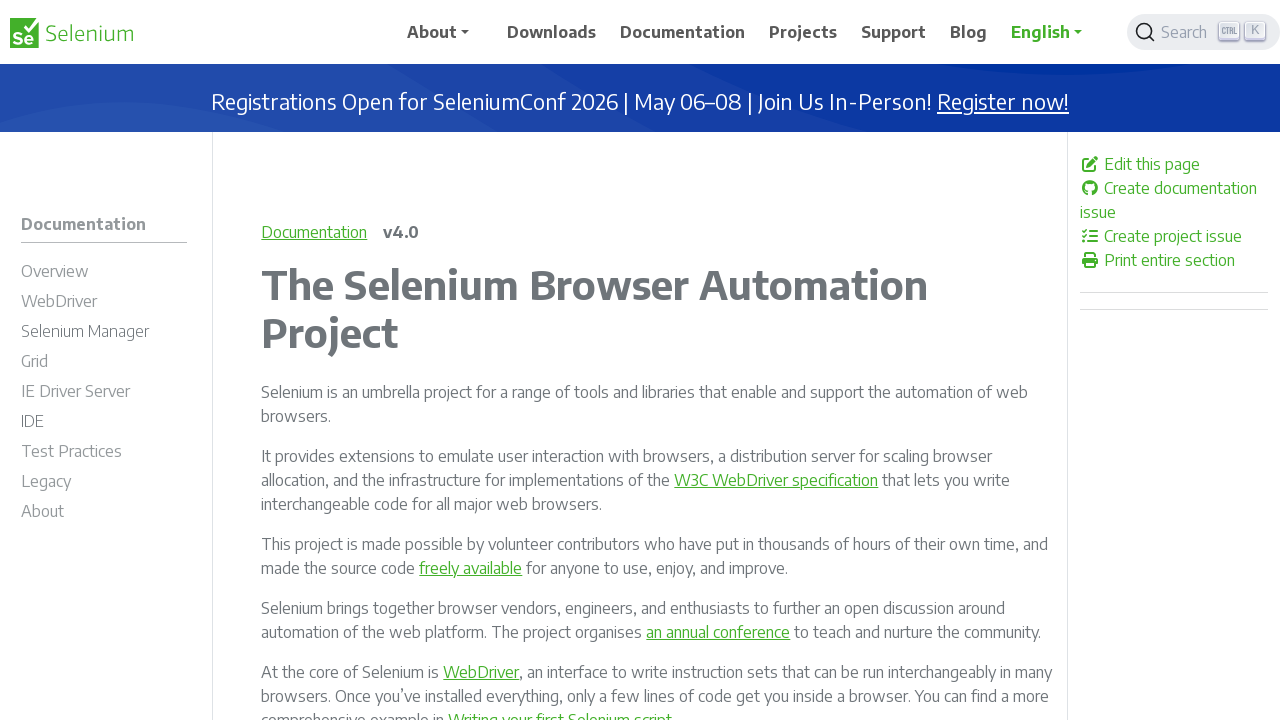

Validated link with href: /documentation
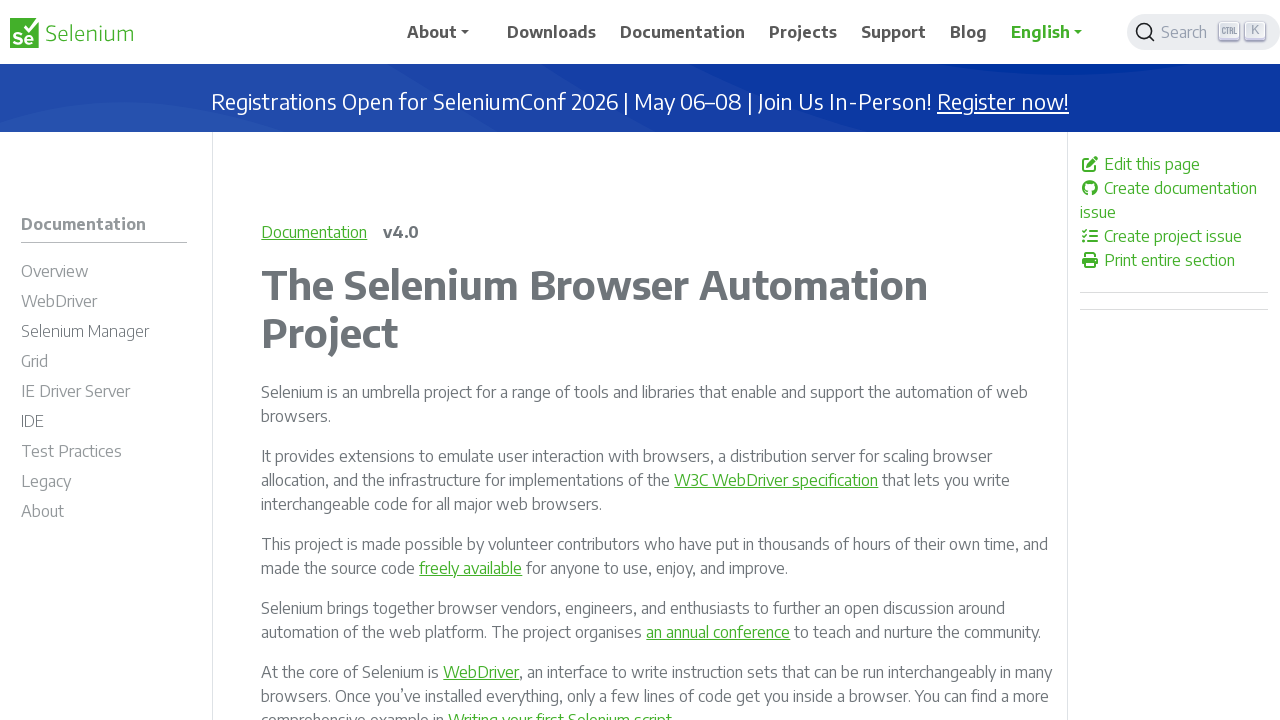

Retrieved href attribute from link: /projects
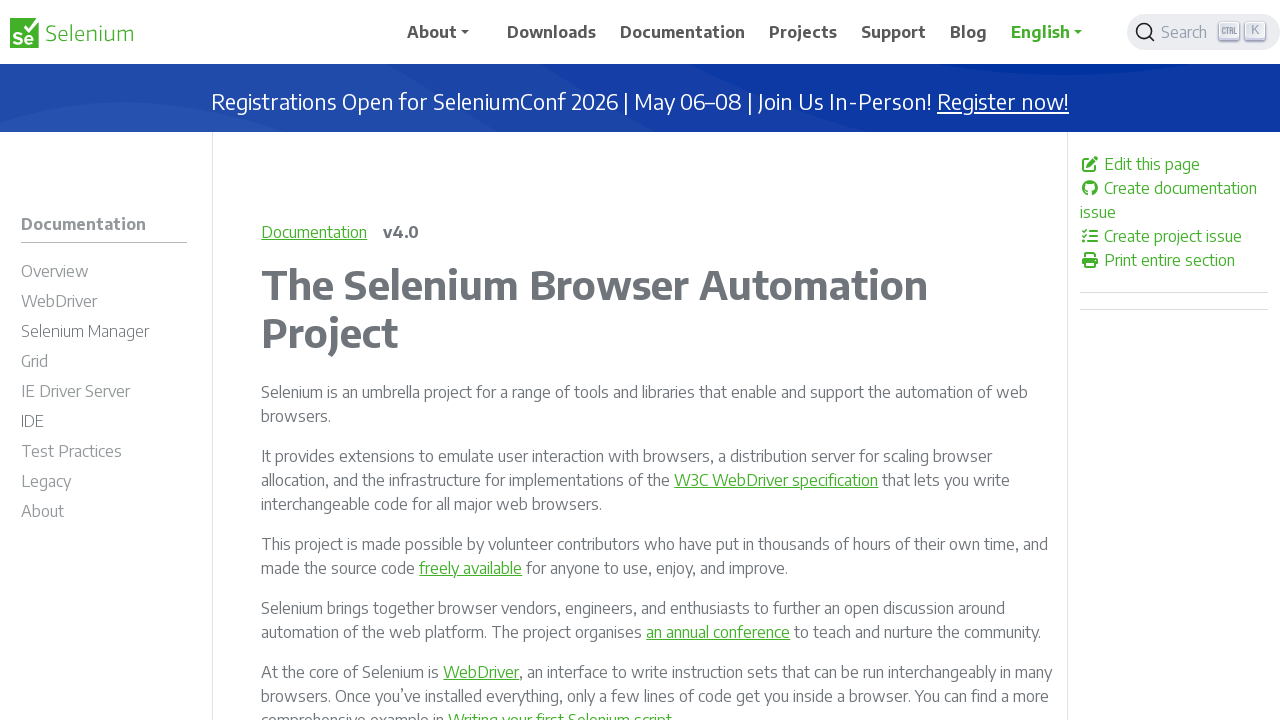

Validated link with href: /projects
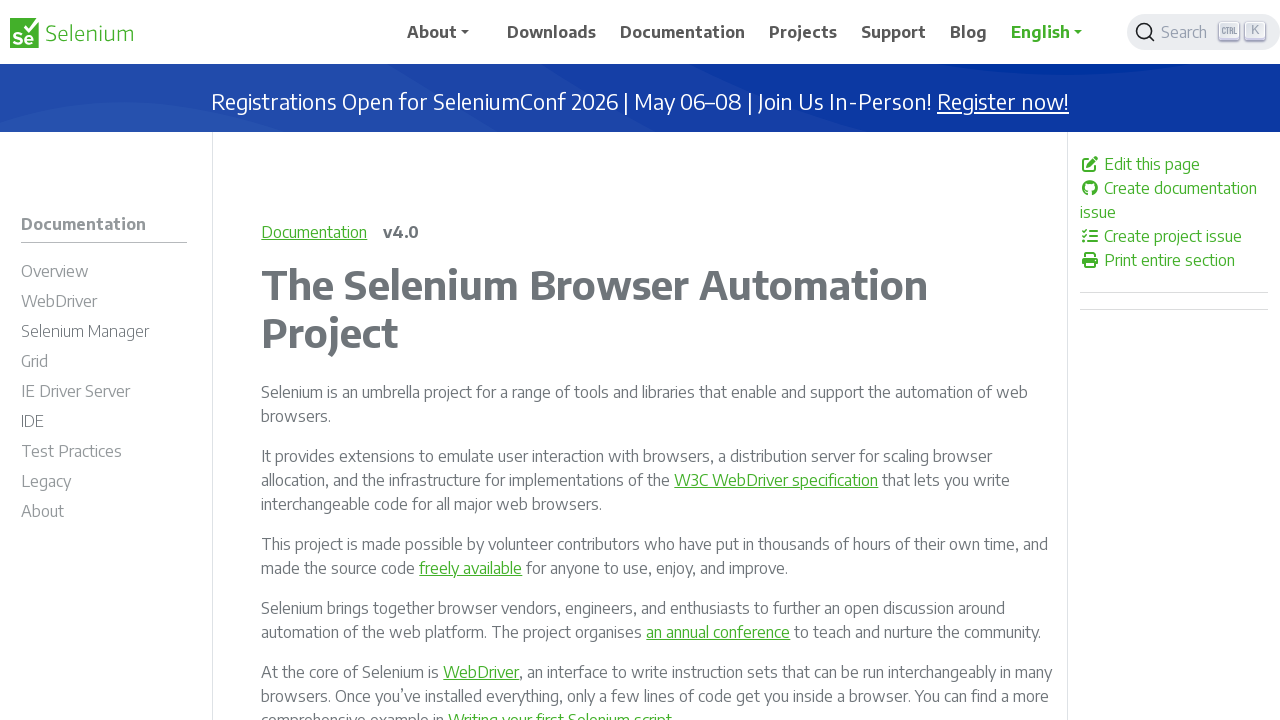

Retrieved href attribute from link: /support
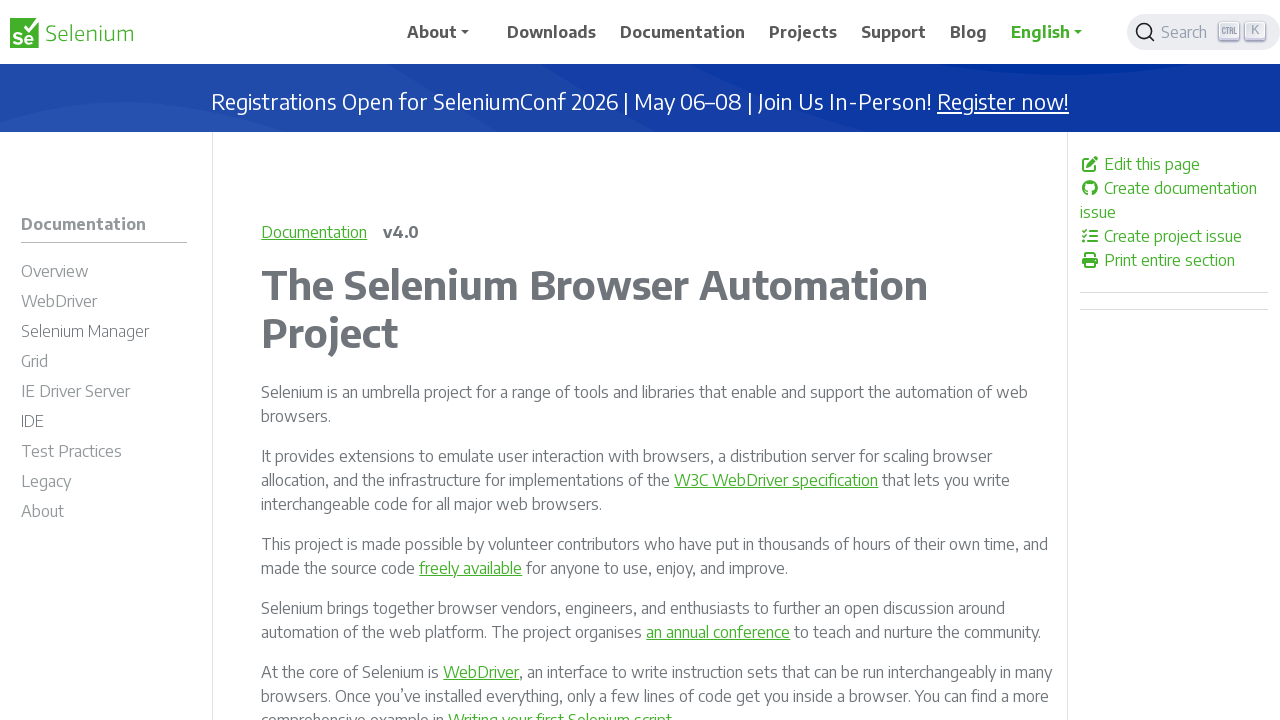

Validated link with href: /support
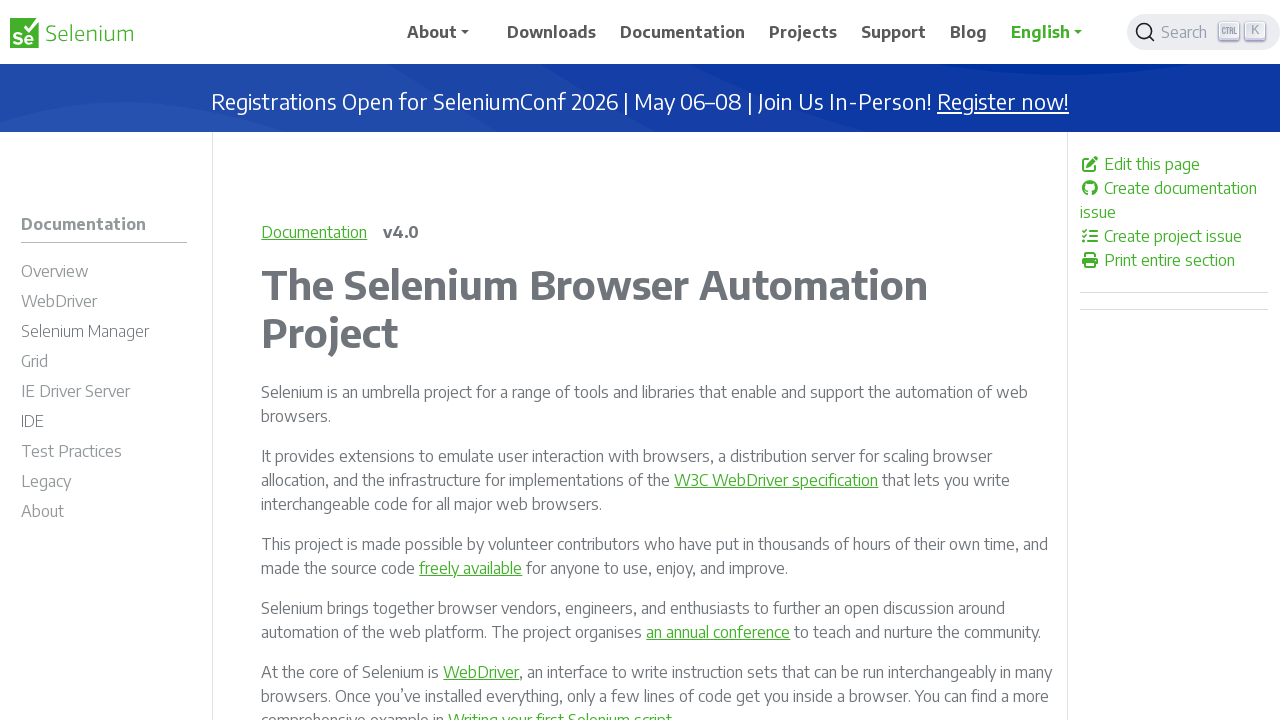

Retrieved href attribute from link: /blog
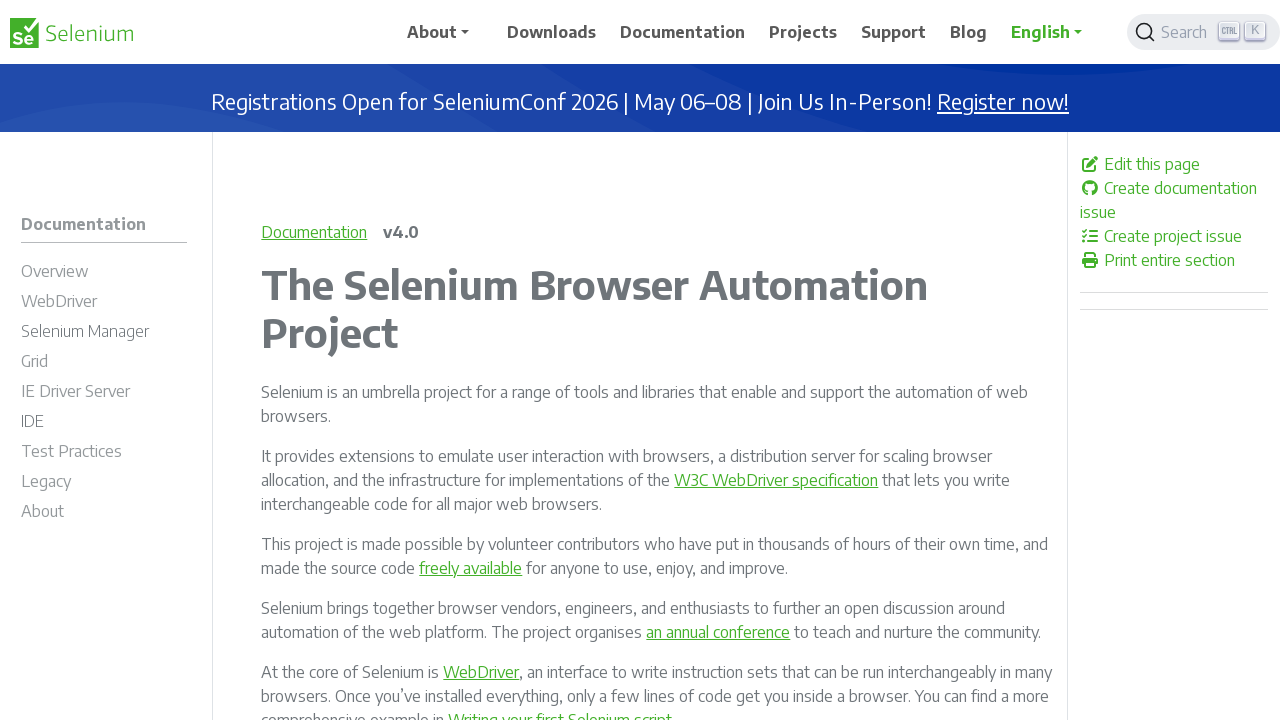

Validated link with href: /blog
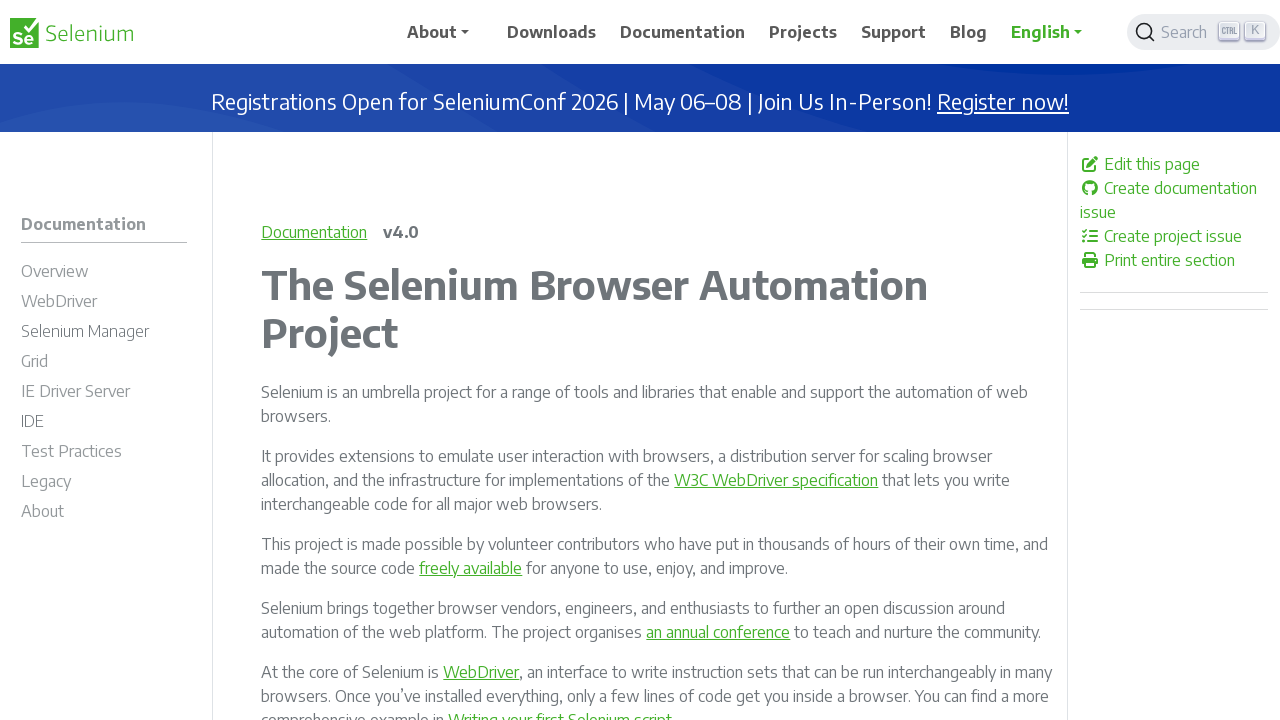

Retrieved href attribute from link: #
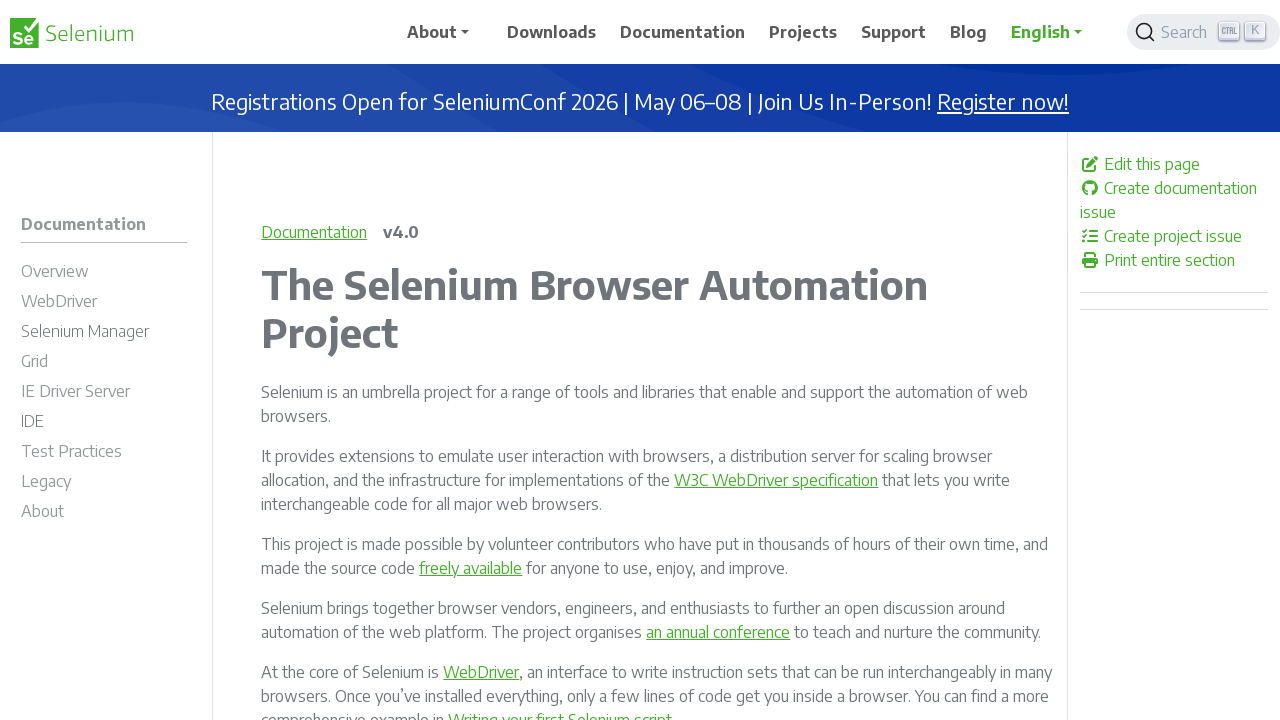

Validated link with href: #
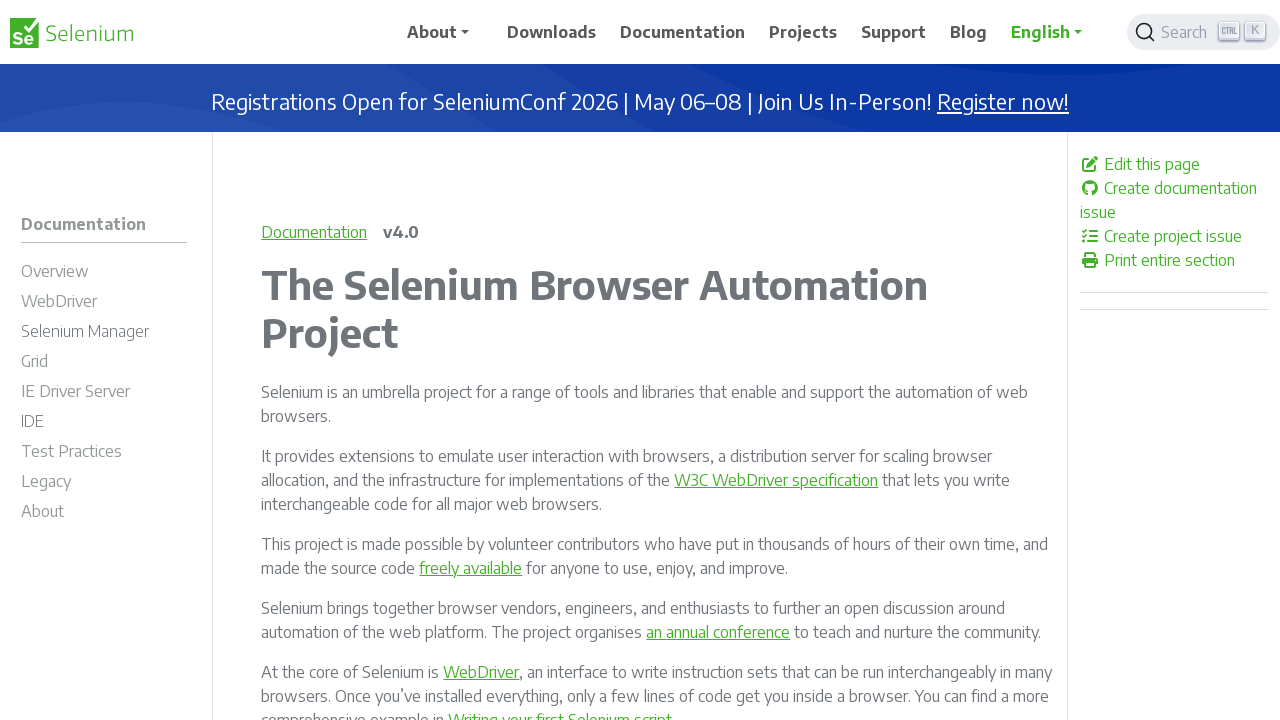

Retrieved href attribute from link: /pt-br/documentation/
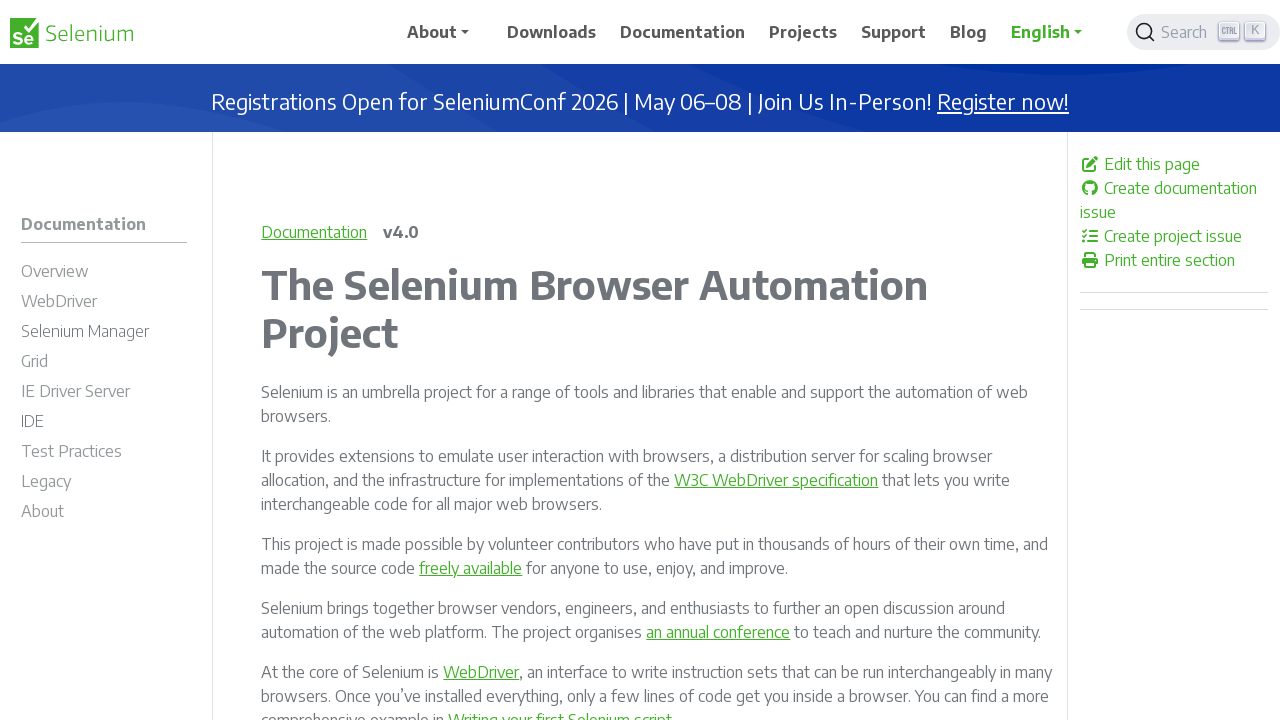

Validated link with href: /pt-br/documentation/
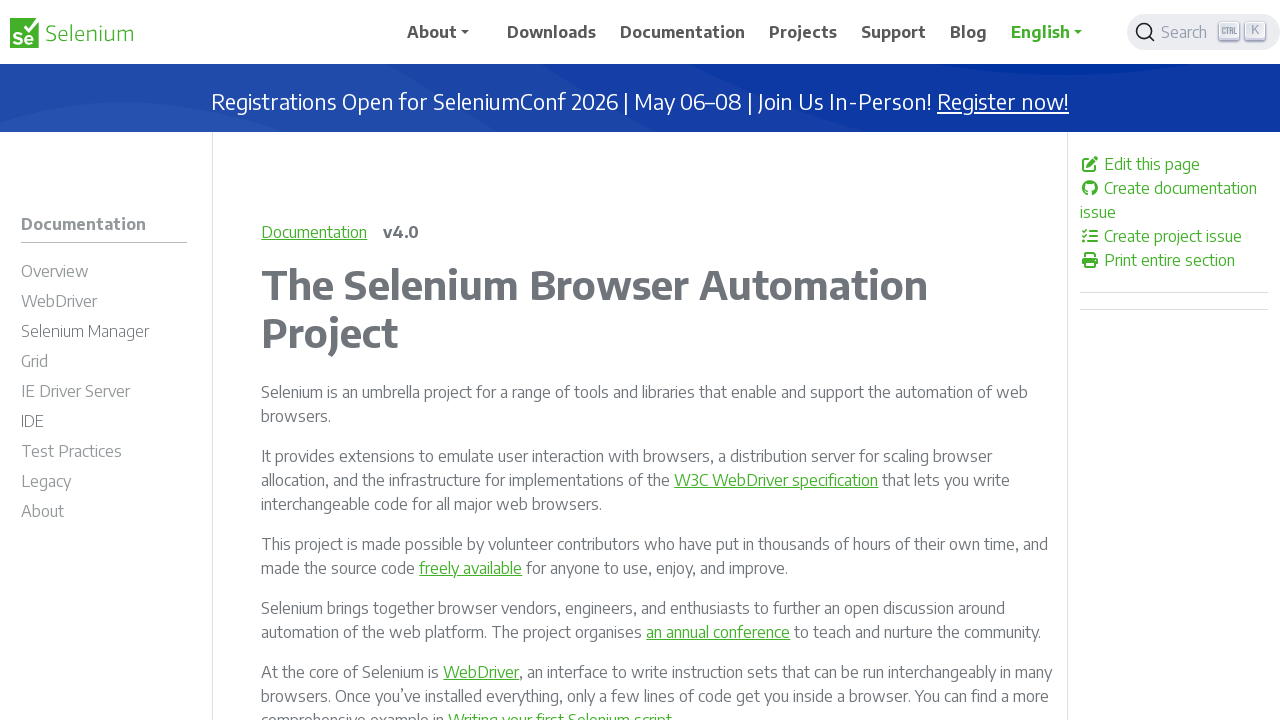

Retrieved href attribute from link: /zh-cn/documentation/
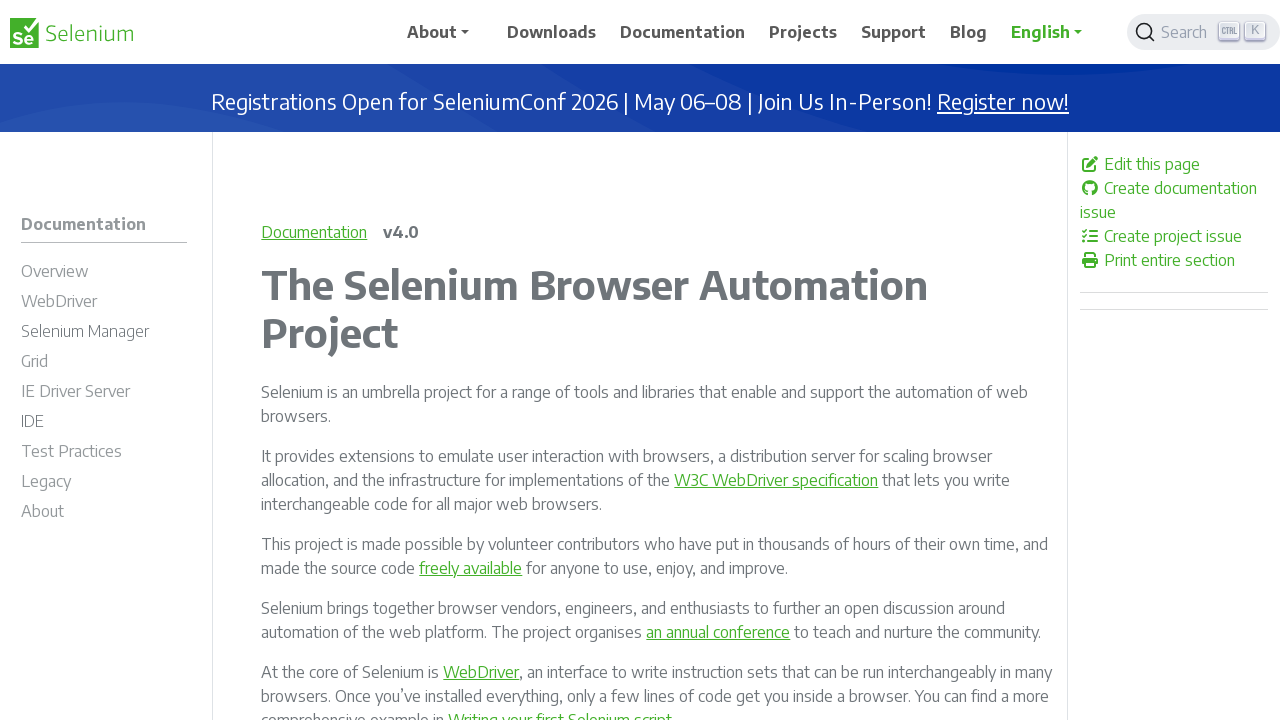

Validated link with href: /zh-cn/documentation/
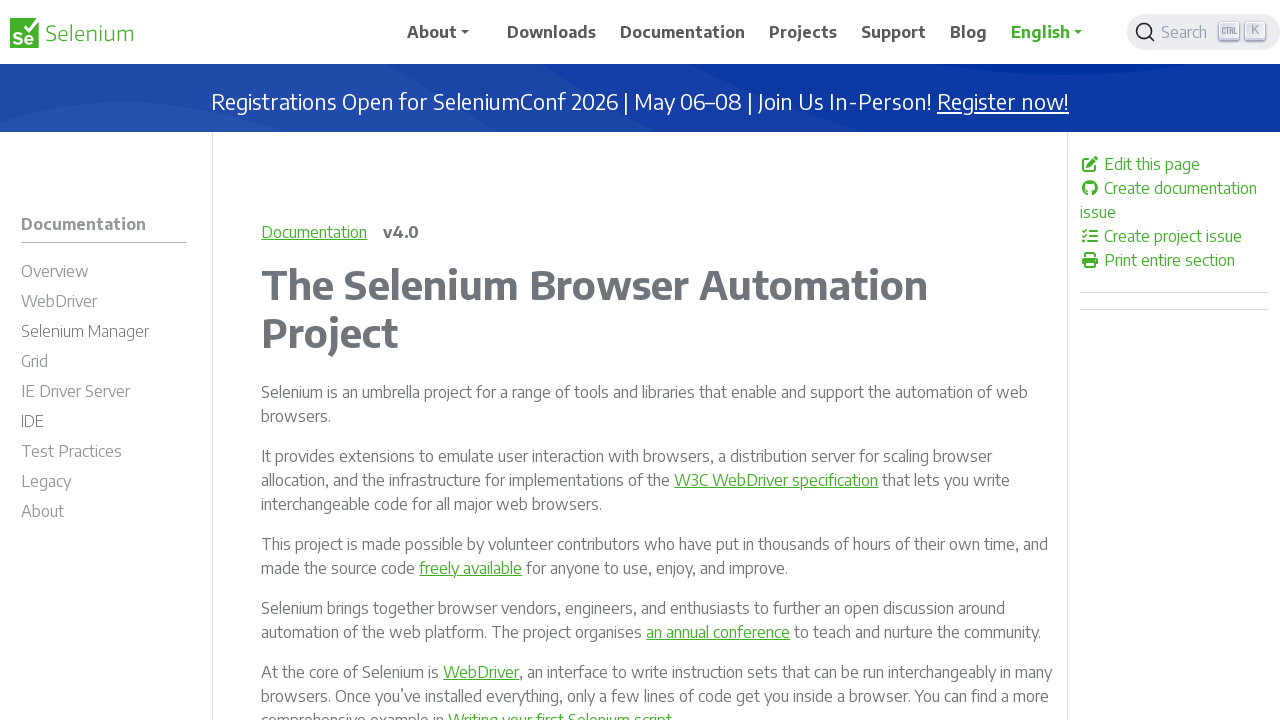

Retrieved href attribute from link: /ja/documentation/
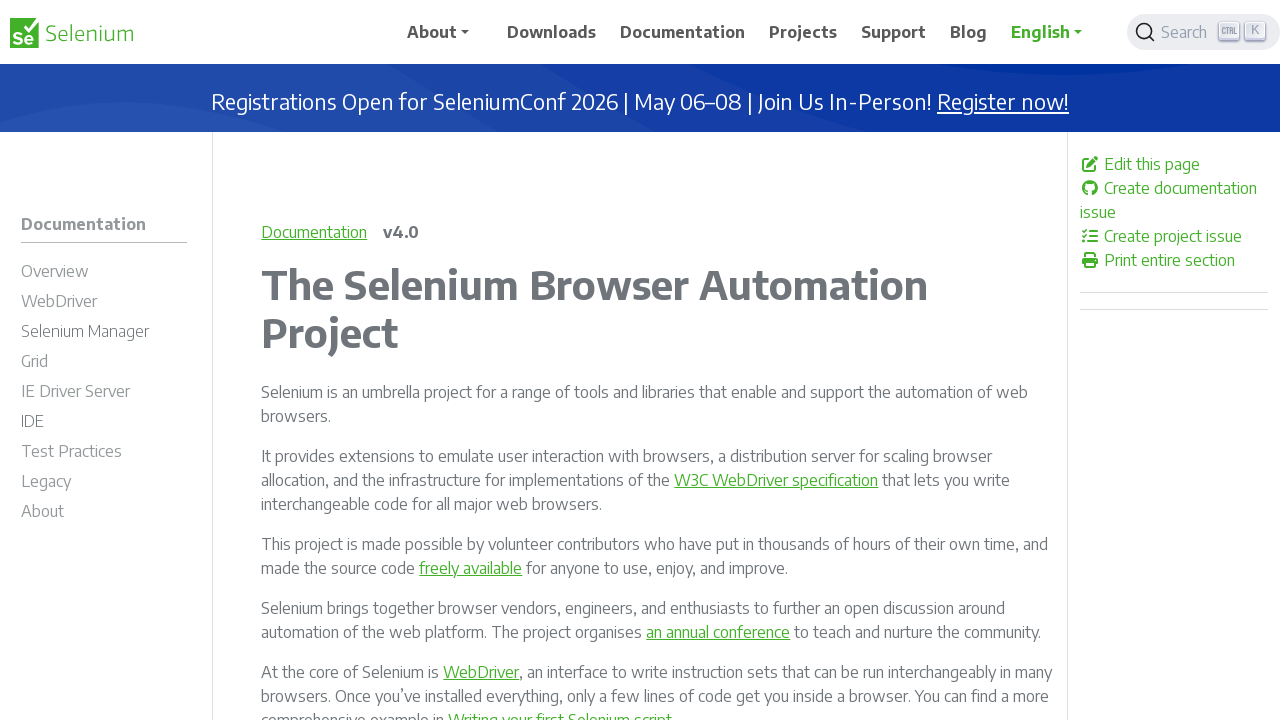

Validated link with href: /ja/documentation/
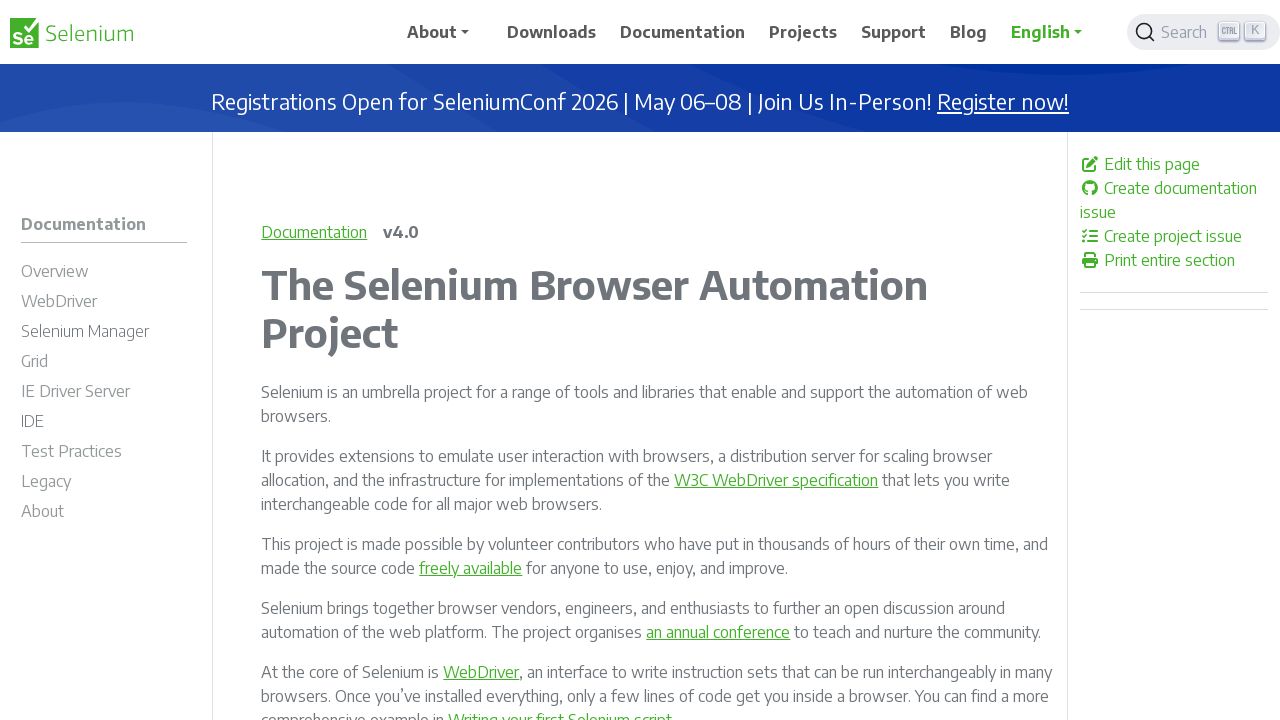

Retrieved href attribute from link: https://seleniumconf.com/register/?utm_medium=Referral&utm_source=selenium.dev&utm_campaign=register
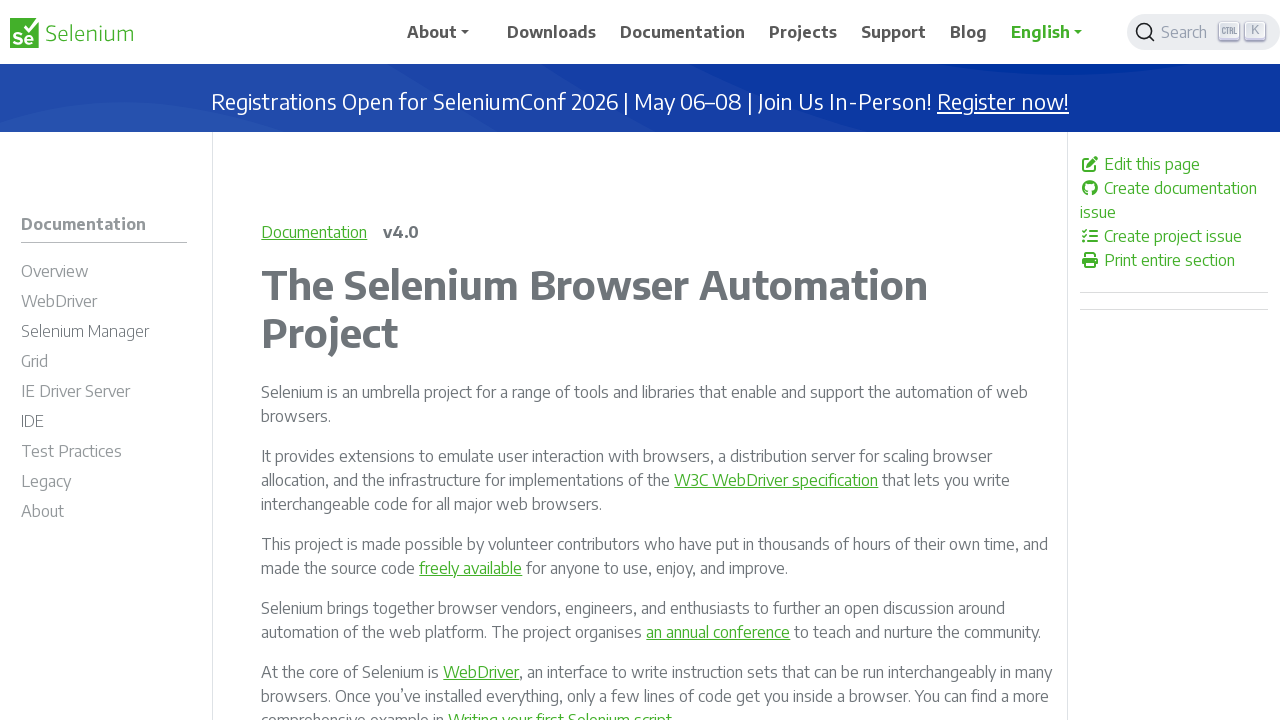

Validated link with href: https://seleniumconf.com/register/?utm_medium=Referral&utm_source=selenium.dev&utm_campaign=register
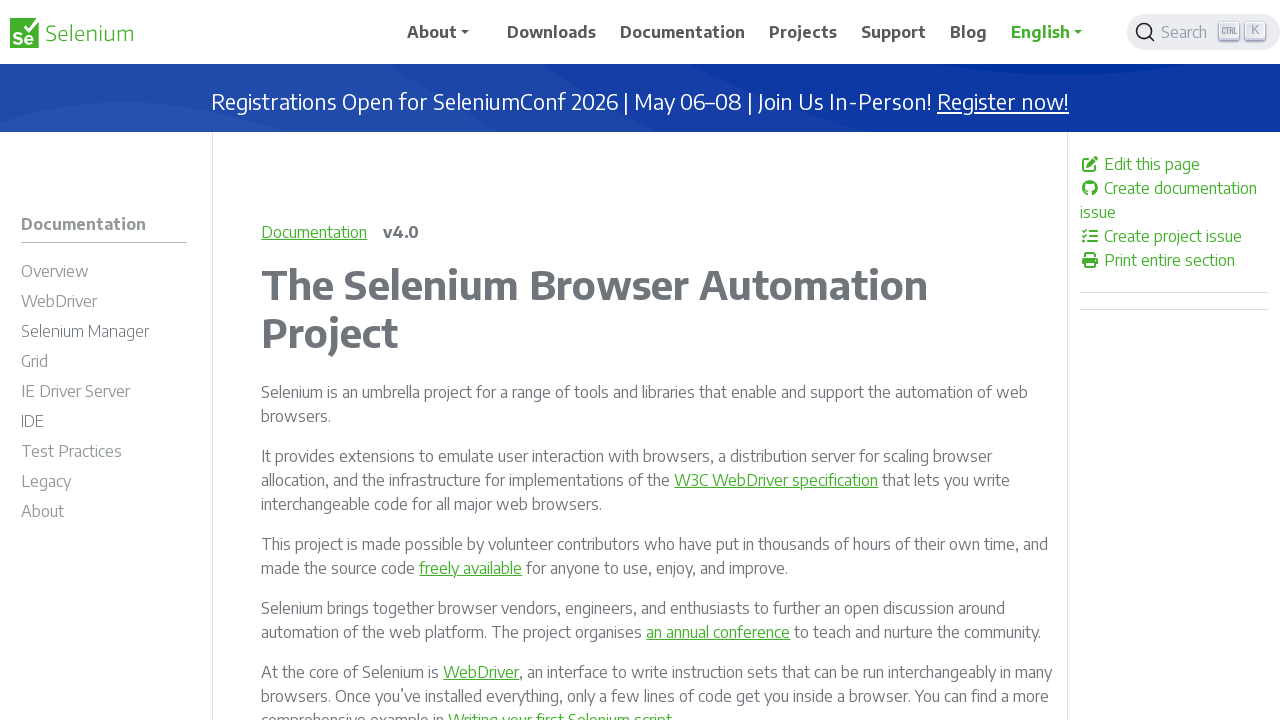

Retrieved href attribute from link: #
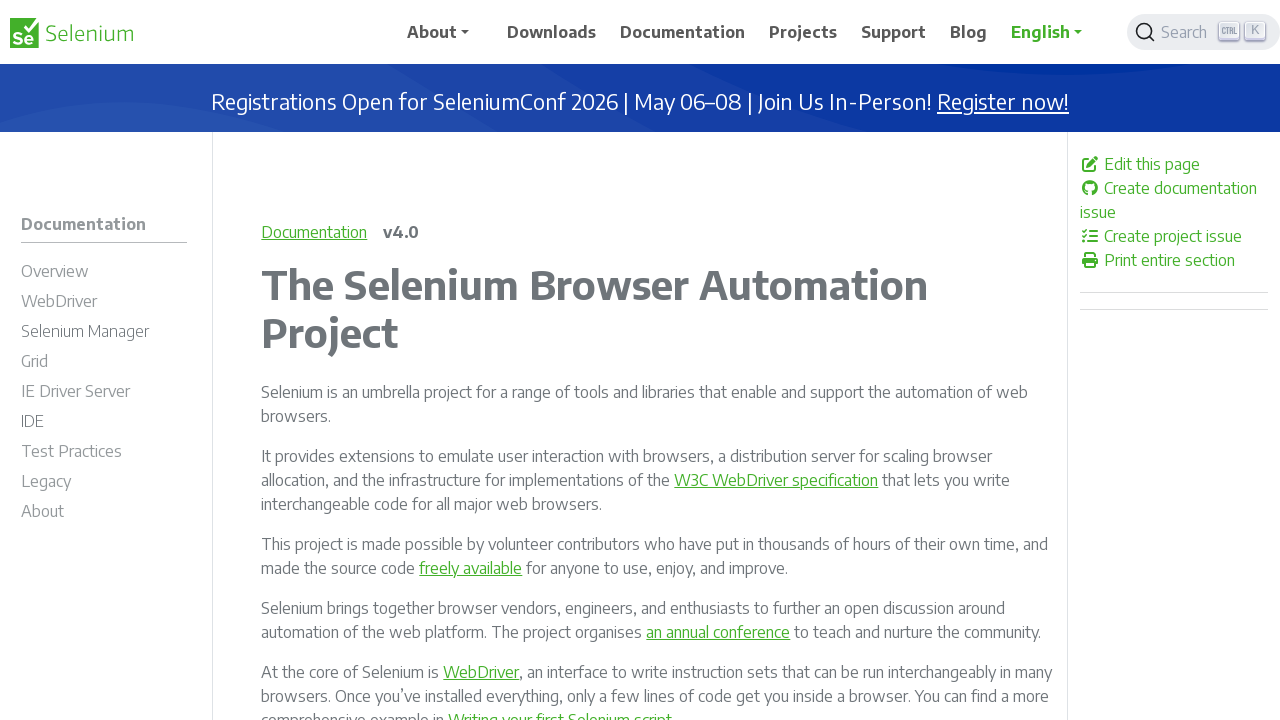

Validated link with href: #
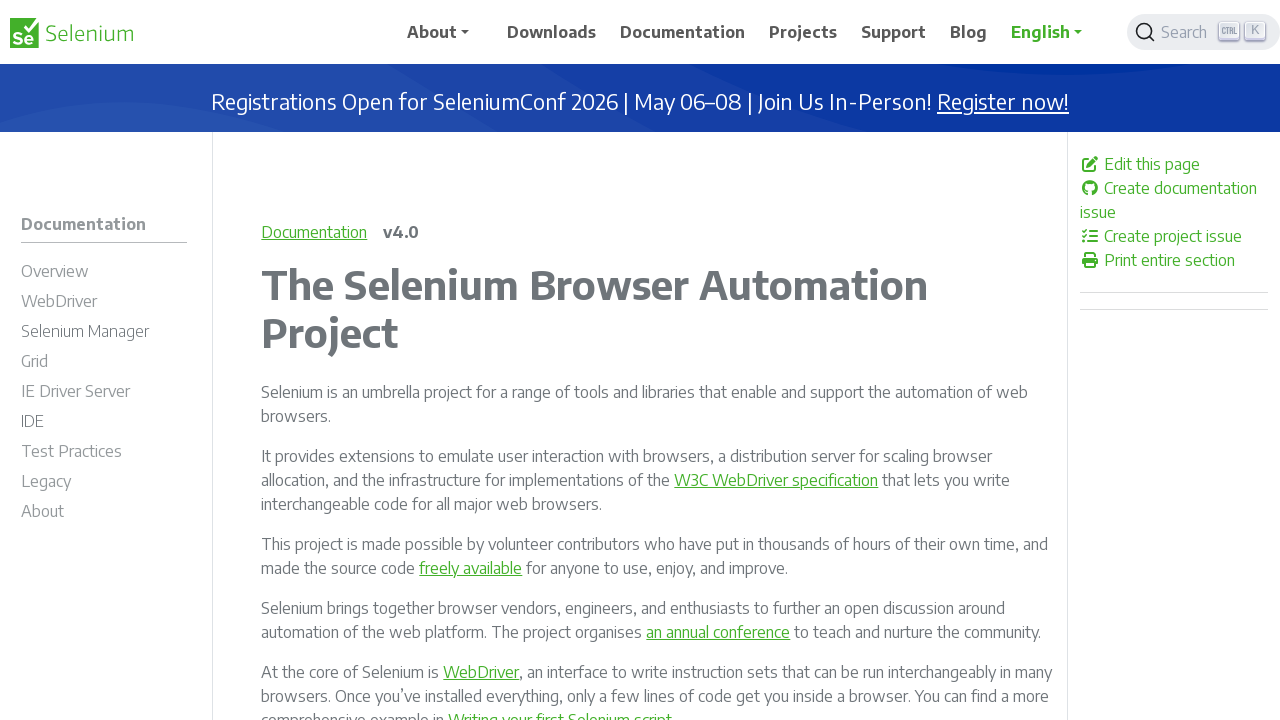

Retrieved href attribute from link: /pt-br/documentation/
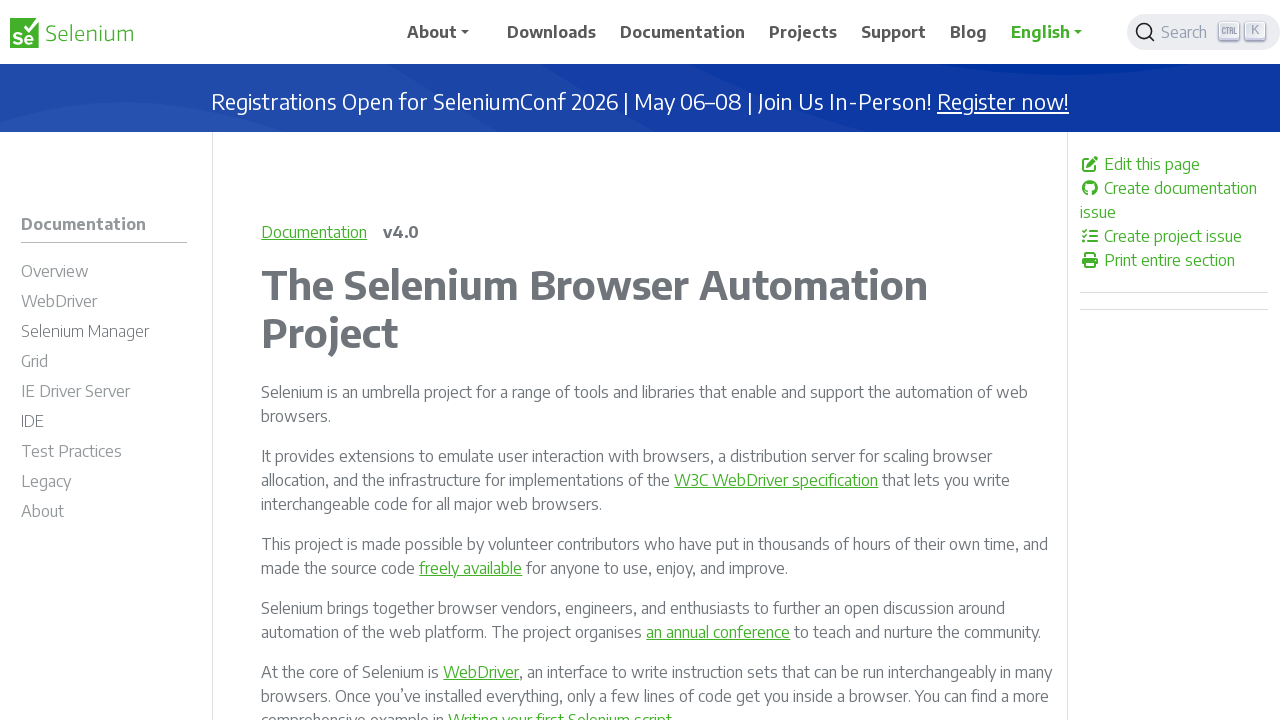

Validated link with href: /pt-br/documentation/
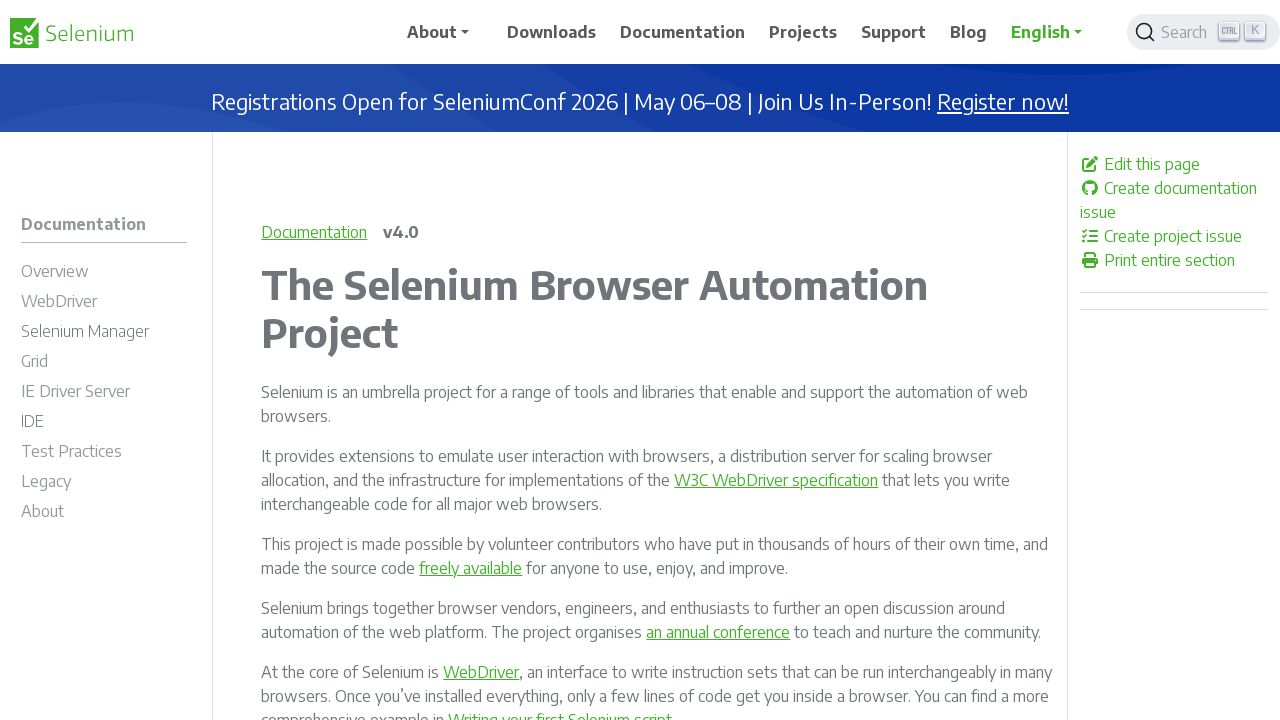

Retrieved href attribute from link: /zh-cn/documentation/
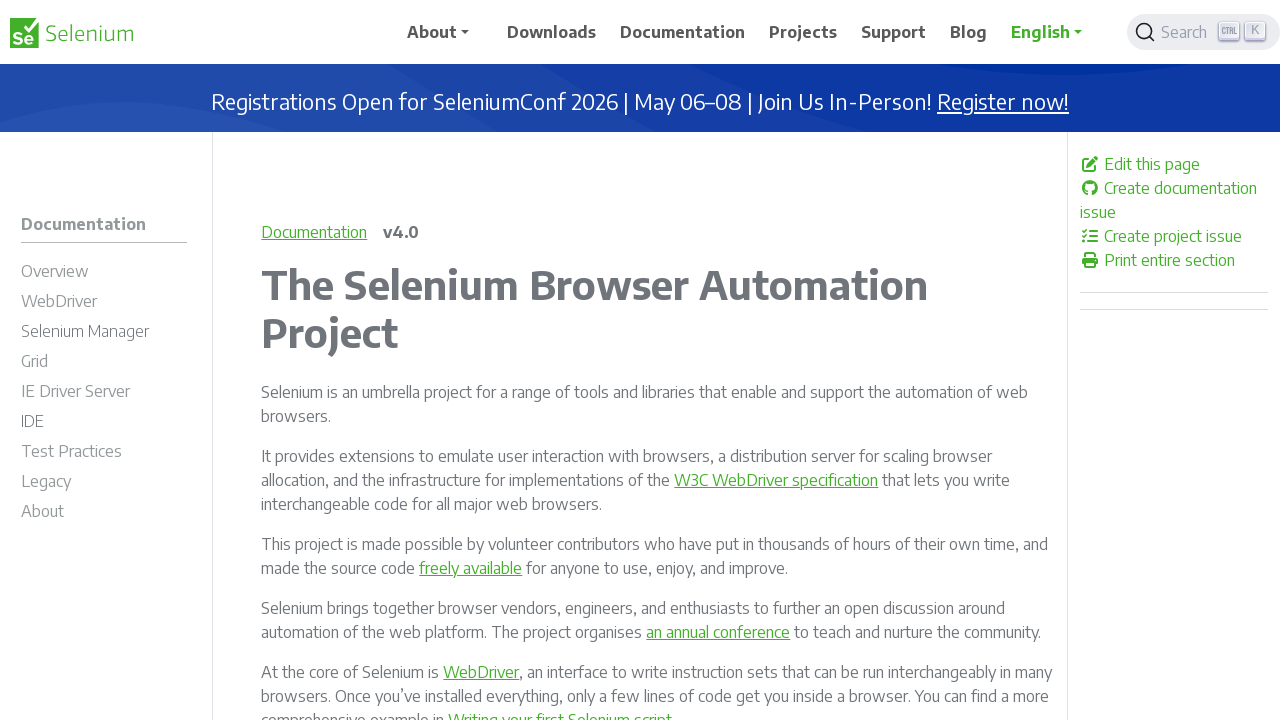

Validated link with href: /zh-cn/documentation/
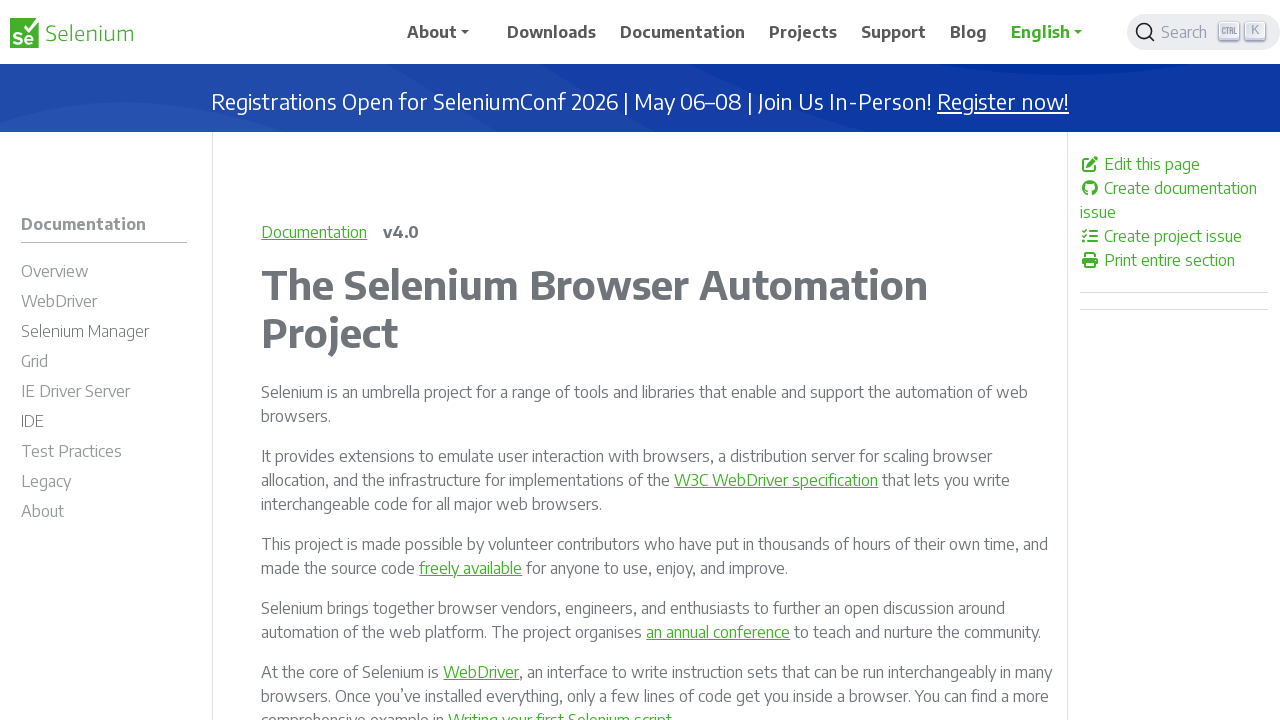

Retrieved href attribute from link: /ja/documentation/
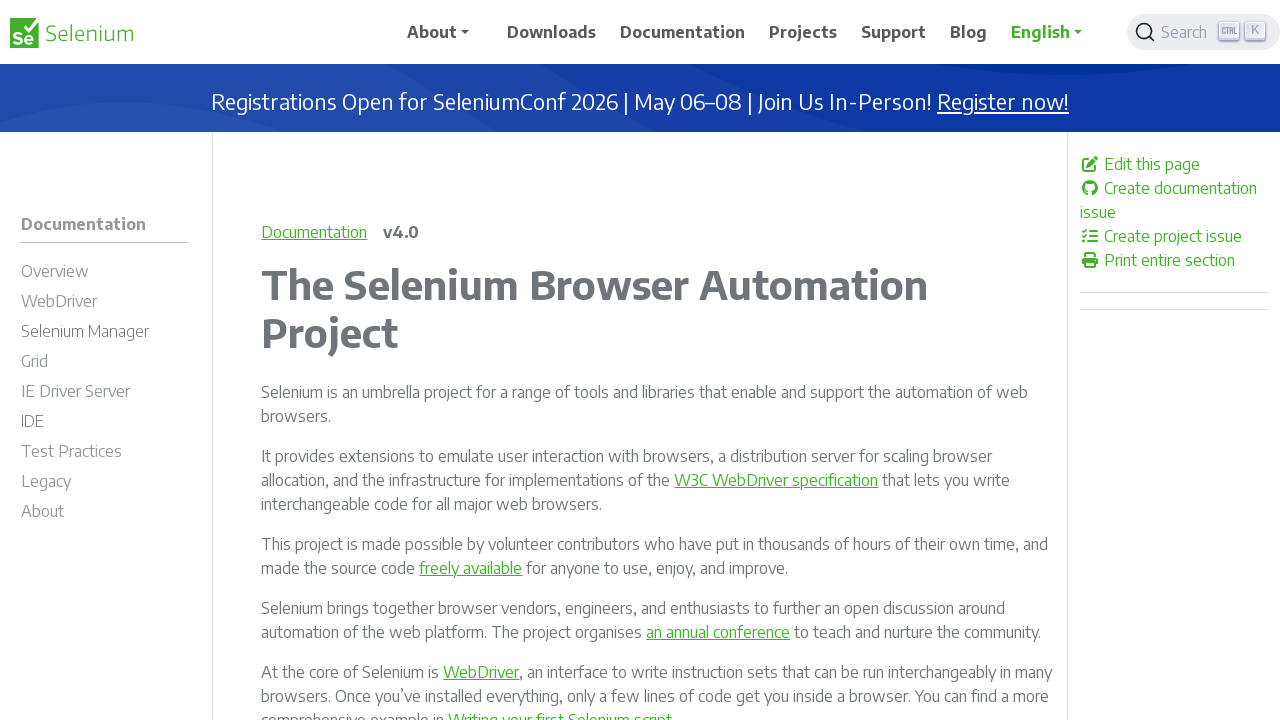

Validated link with href: /ja/documentation/
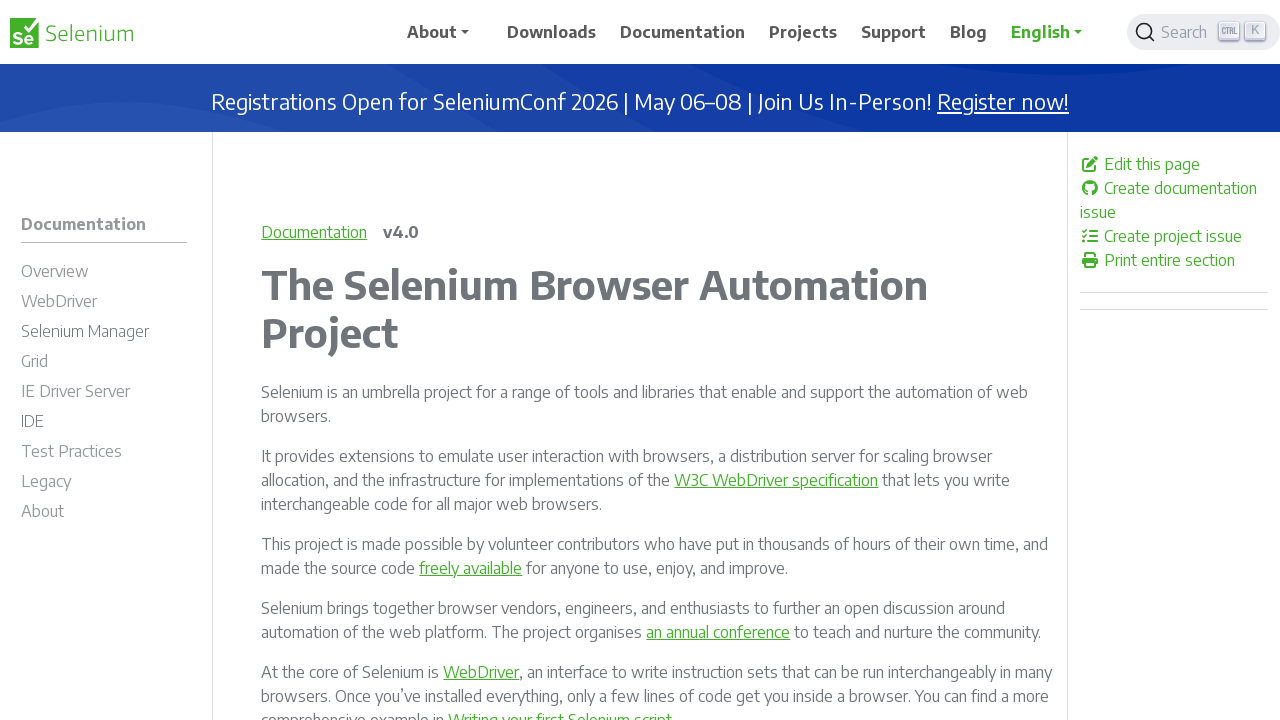

Retrieved href attribute from link: /documentation/
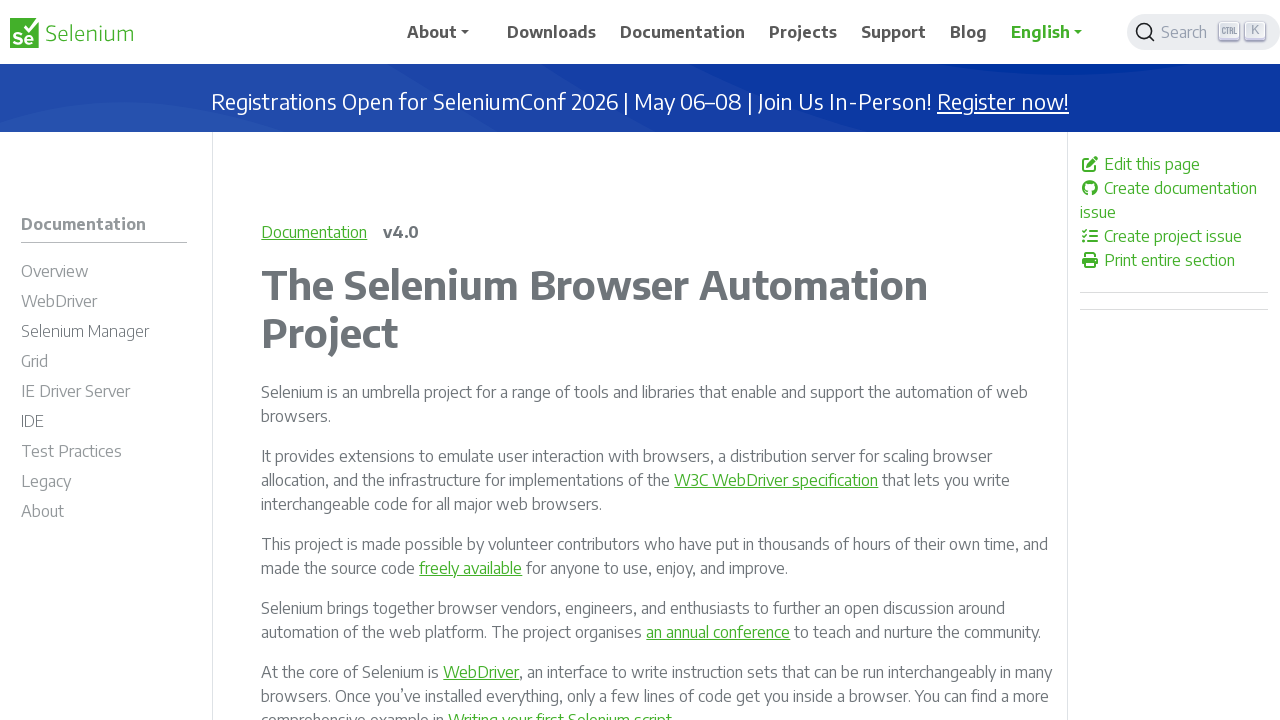

Validated link with href: /documentation/
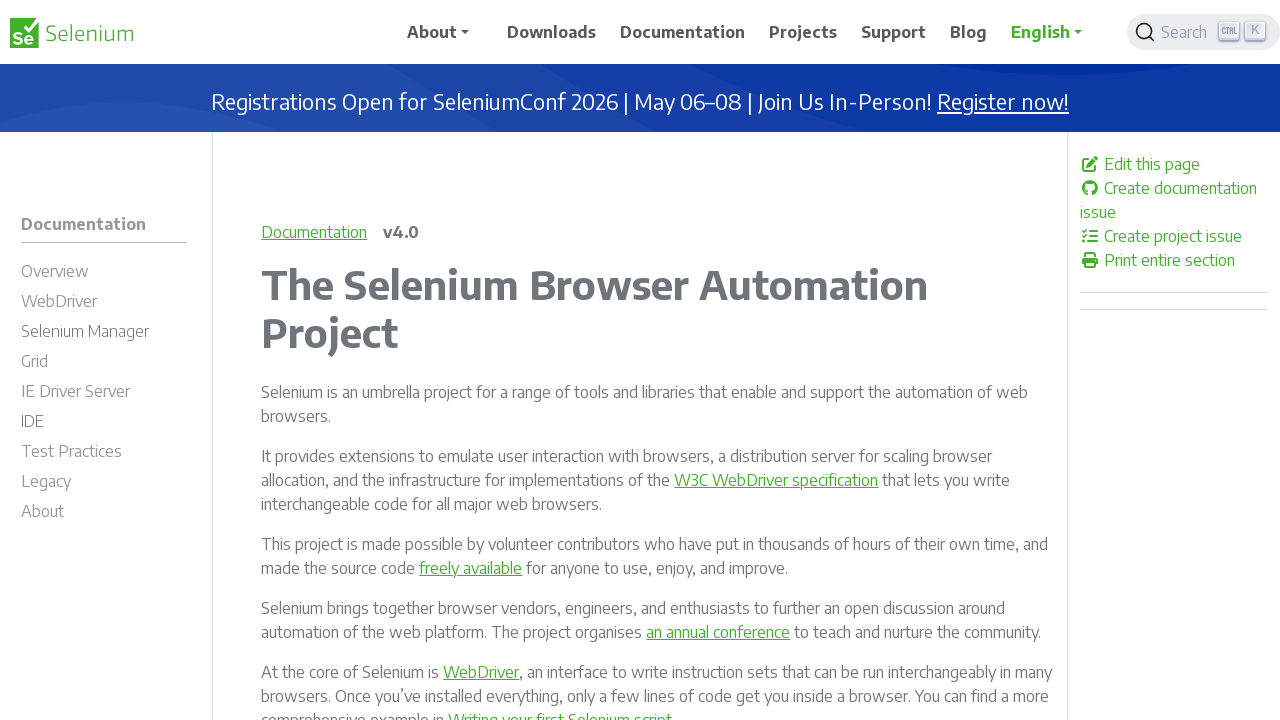

Retrieved href attribute from link: /documentation/overview/
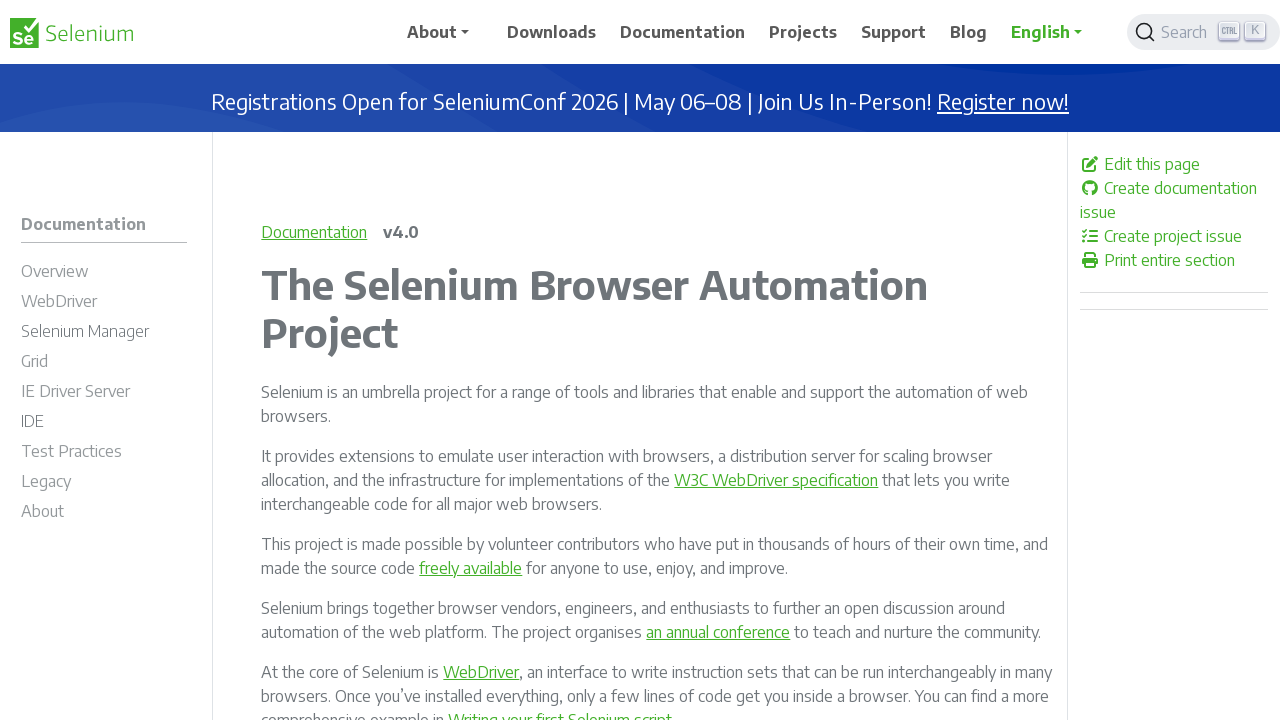

Validated link with href: /documentation/overview/
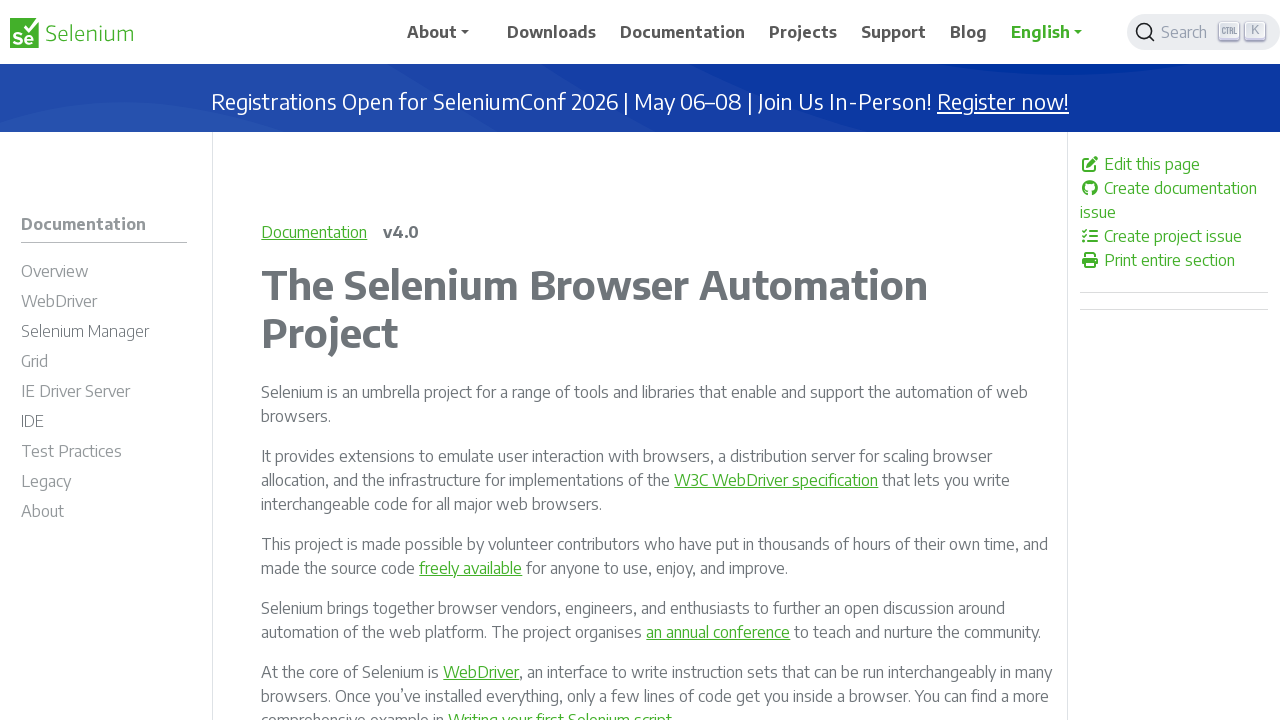

Retrieved href attribute from link: /documentation/overview/components/
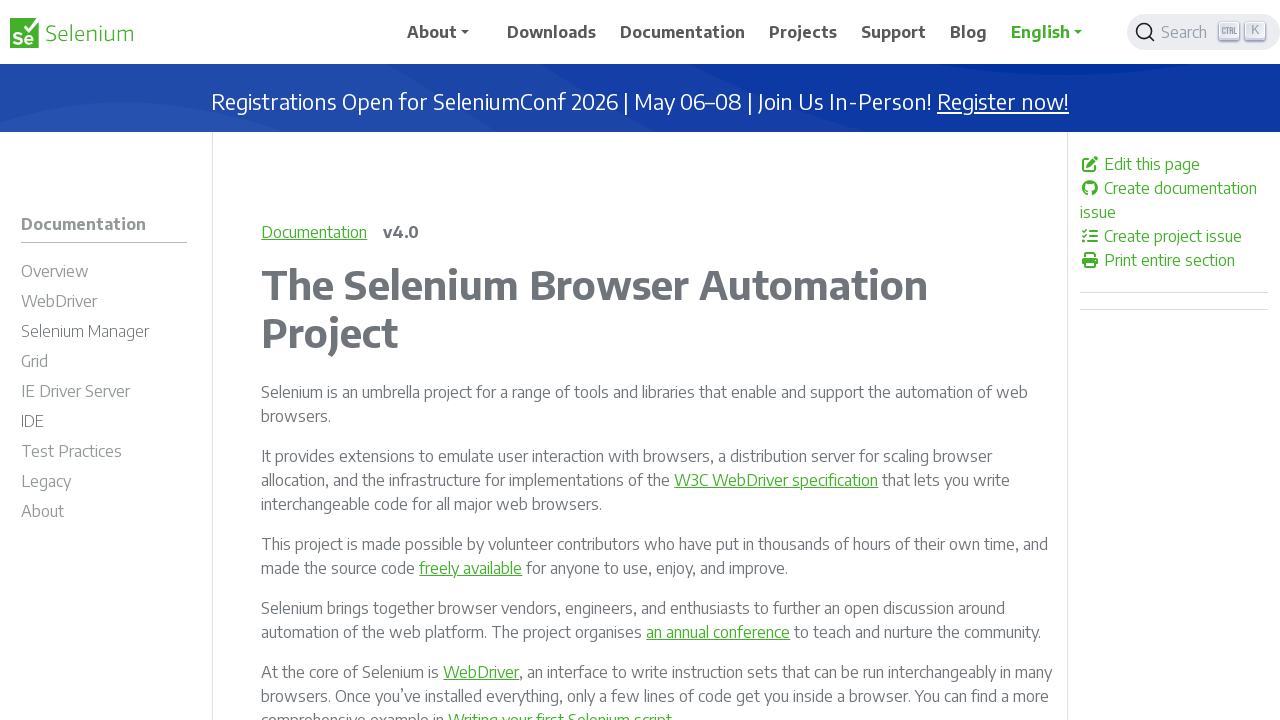

Validated link with href: /documentation/overview/components/
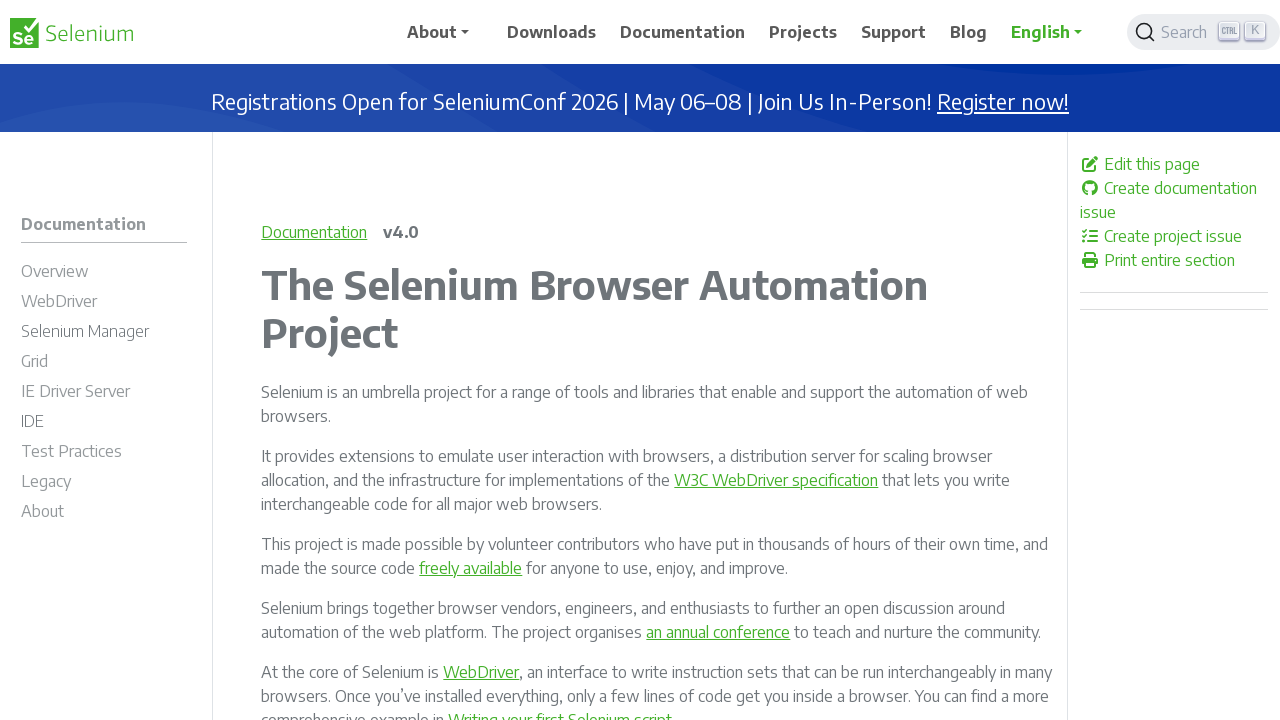

Retrieved href attribute from link: /documentation/overview/details/
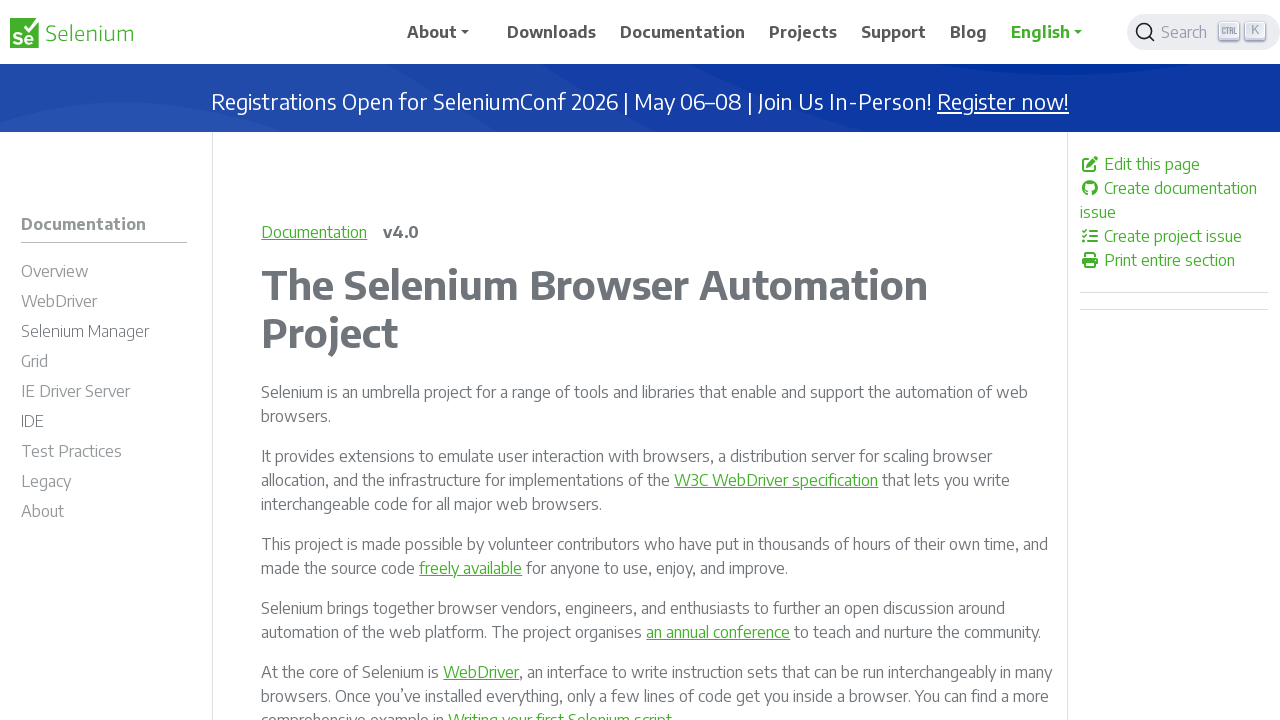

Validated link with href: /documentation/overview/details/
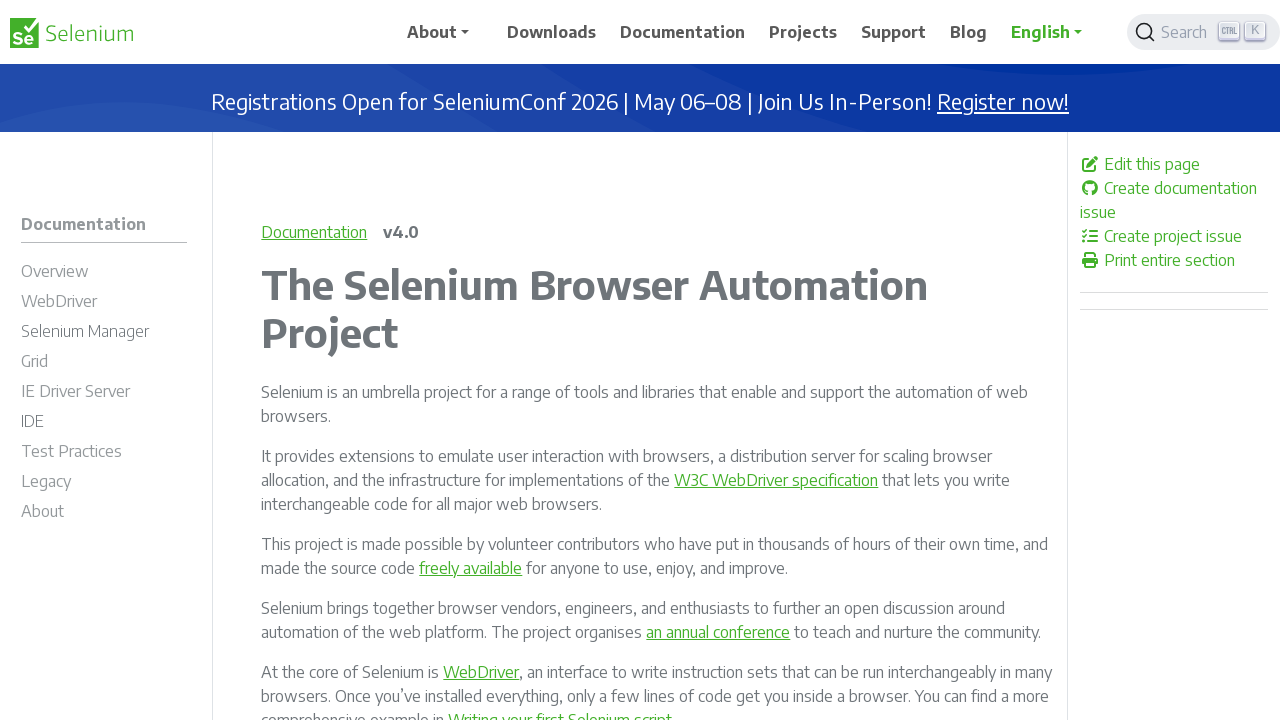

Retrieved href attribute from link: /documentation/webdriver/
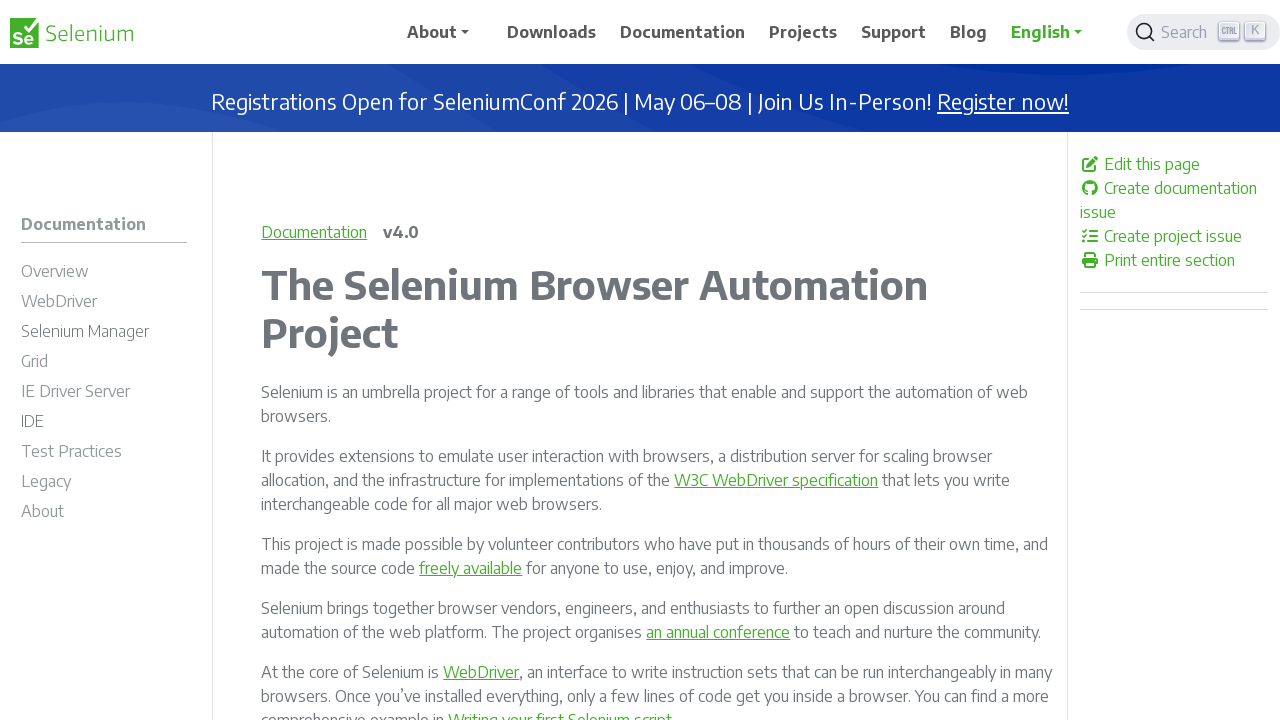

Validated link with href: /documentation/webdriver/
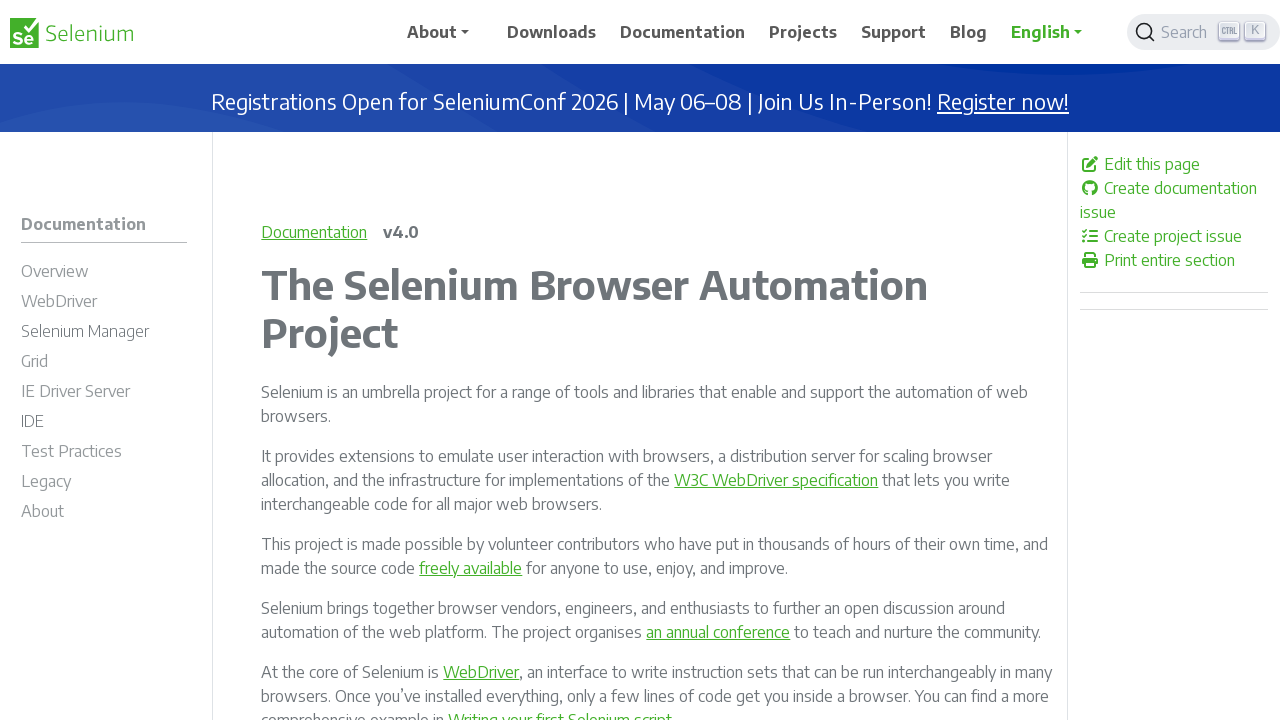

Retrieved href attribute from link: /documentation/webdriver/getting_started/
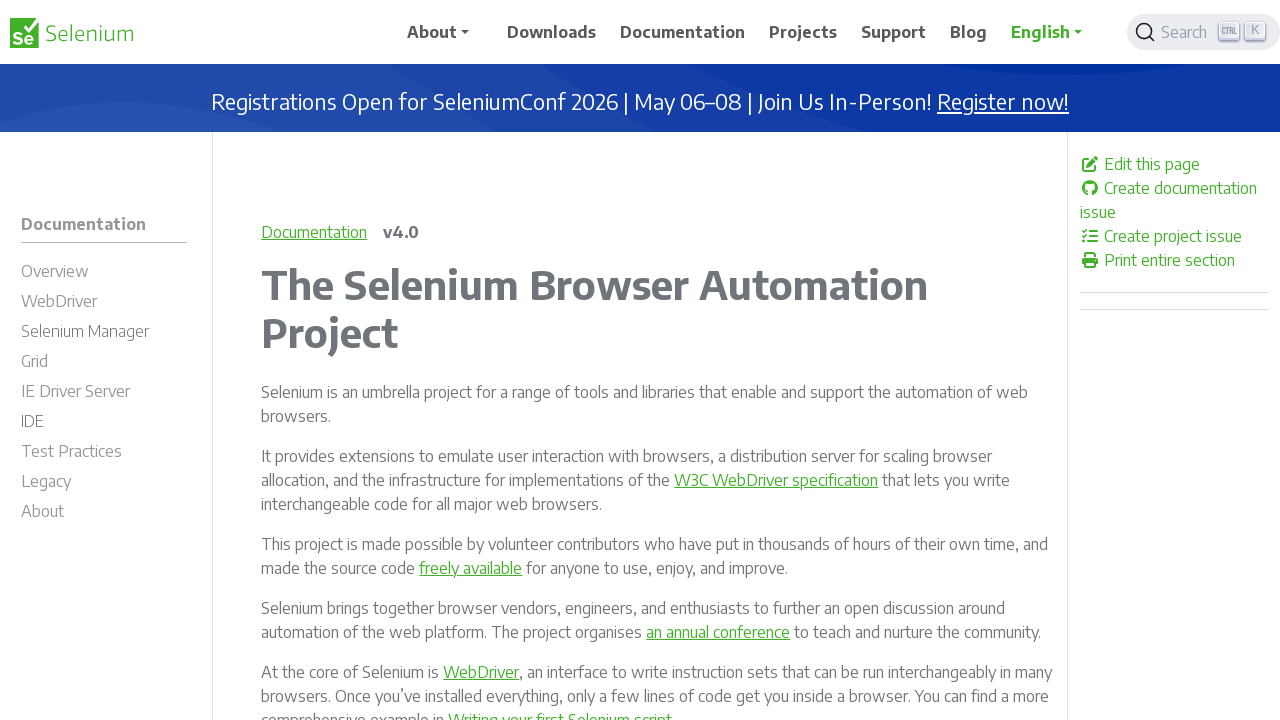

Validated link with href: /documentation/webdriver/getting_started/
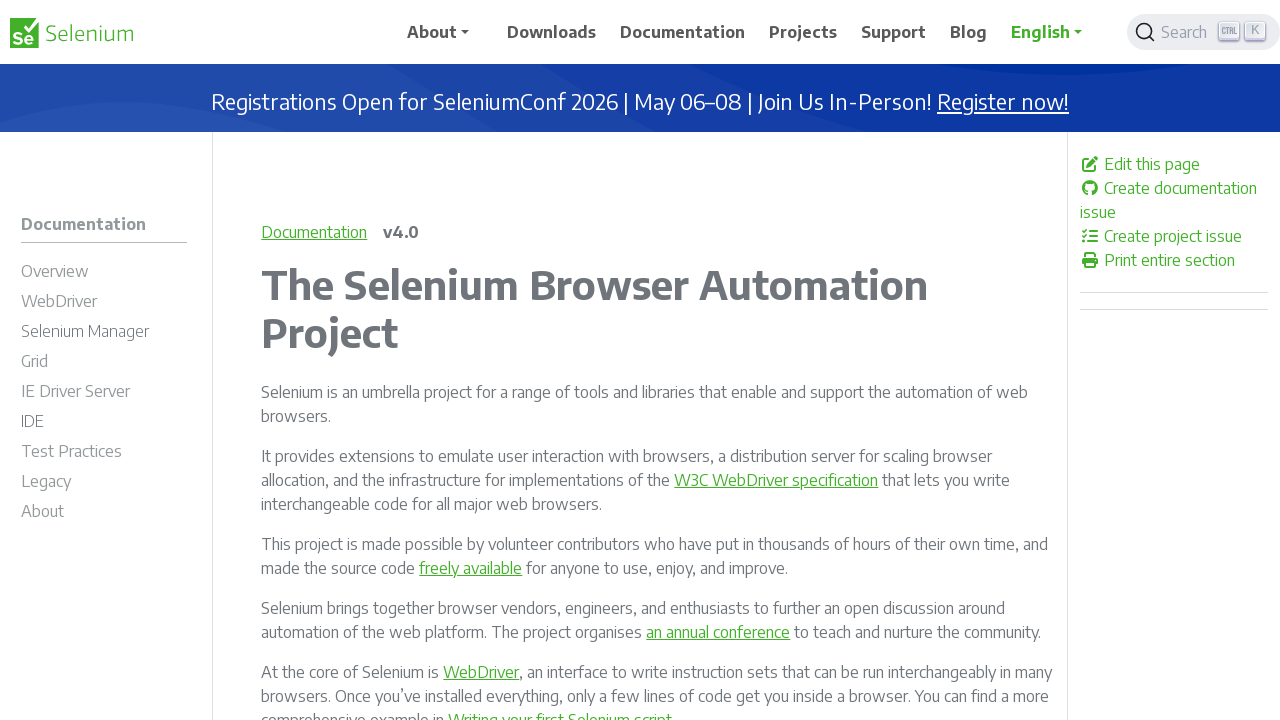

Retrieved href attribute from link: /documentation/webdriver/getting_started/install_library/
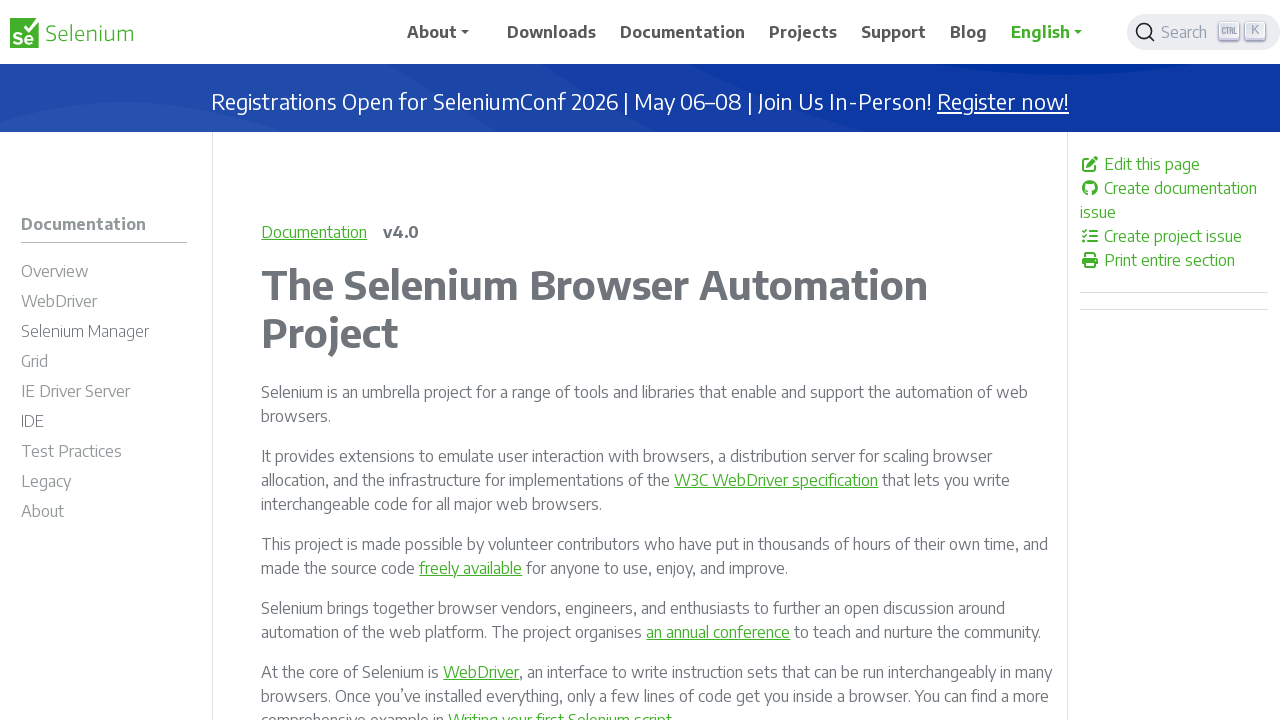

Validated link with href: /documentation/webdriver/getting_started/install_library/
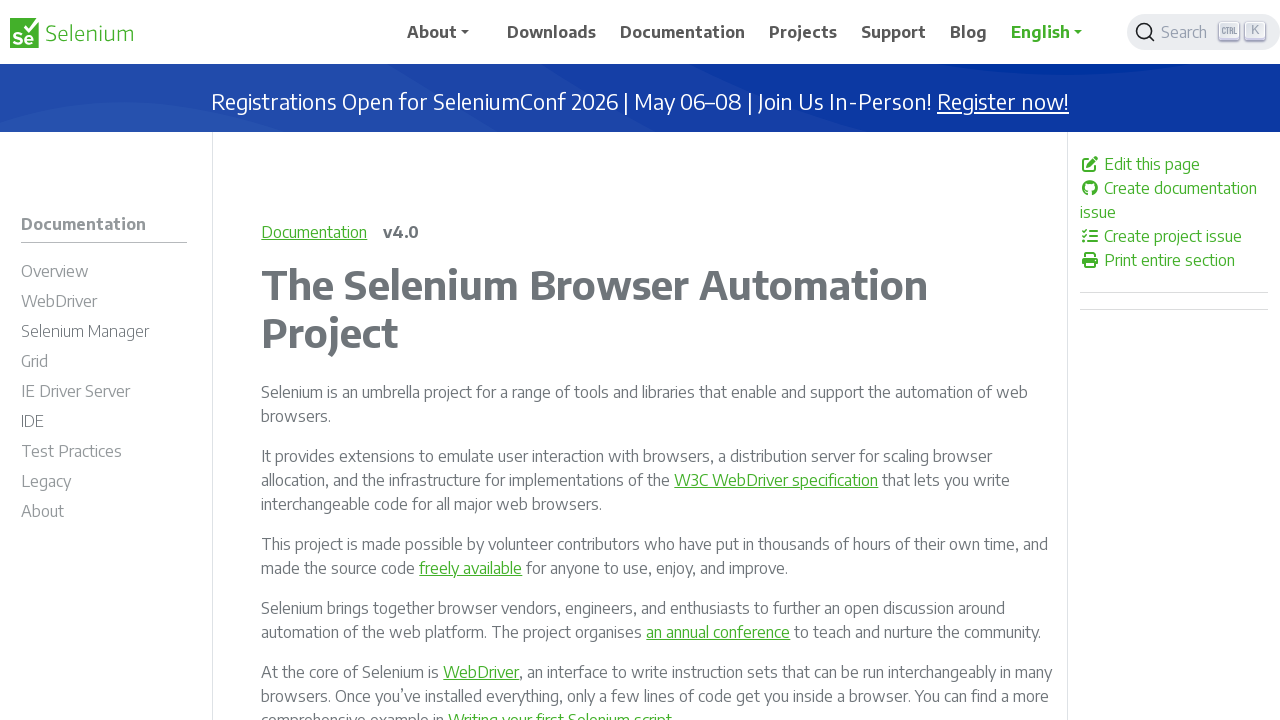

Retrieved href attribute from link: /documentation/webdriver/getting_started/first_script/
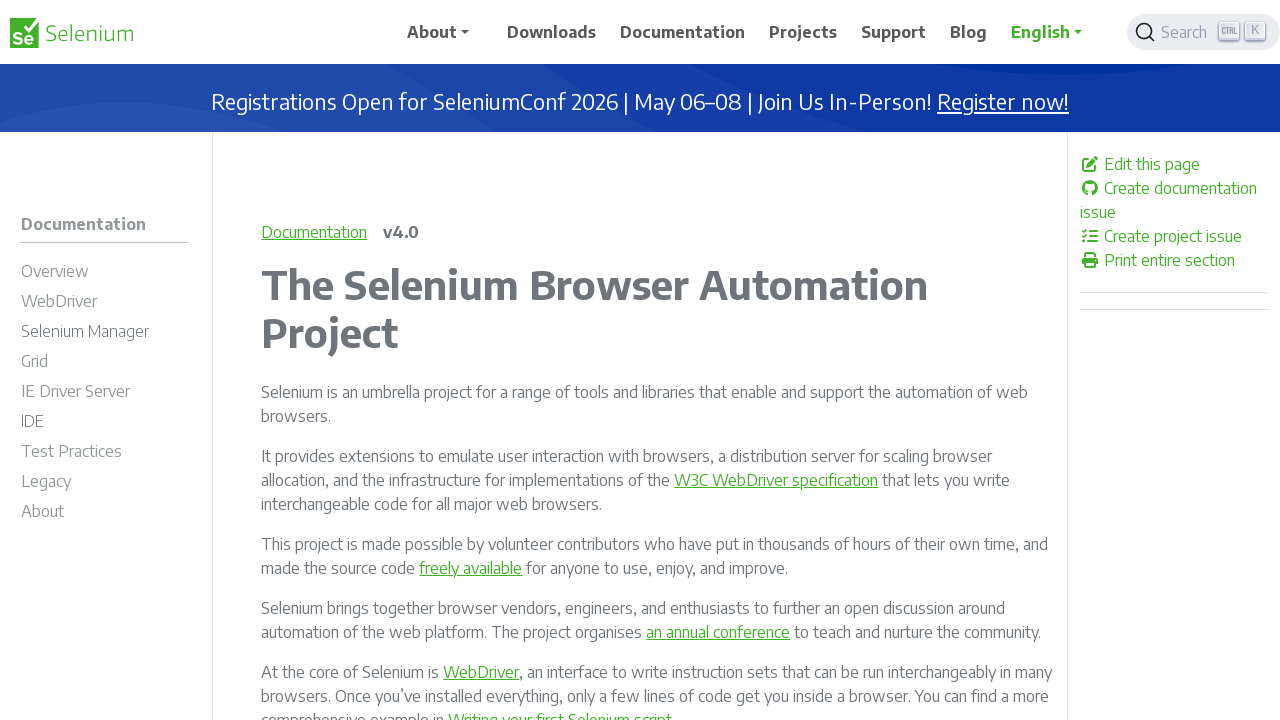

Validated link with href: /documentation/webdriver/getting_started/first_script/
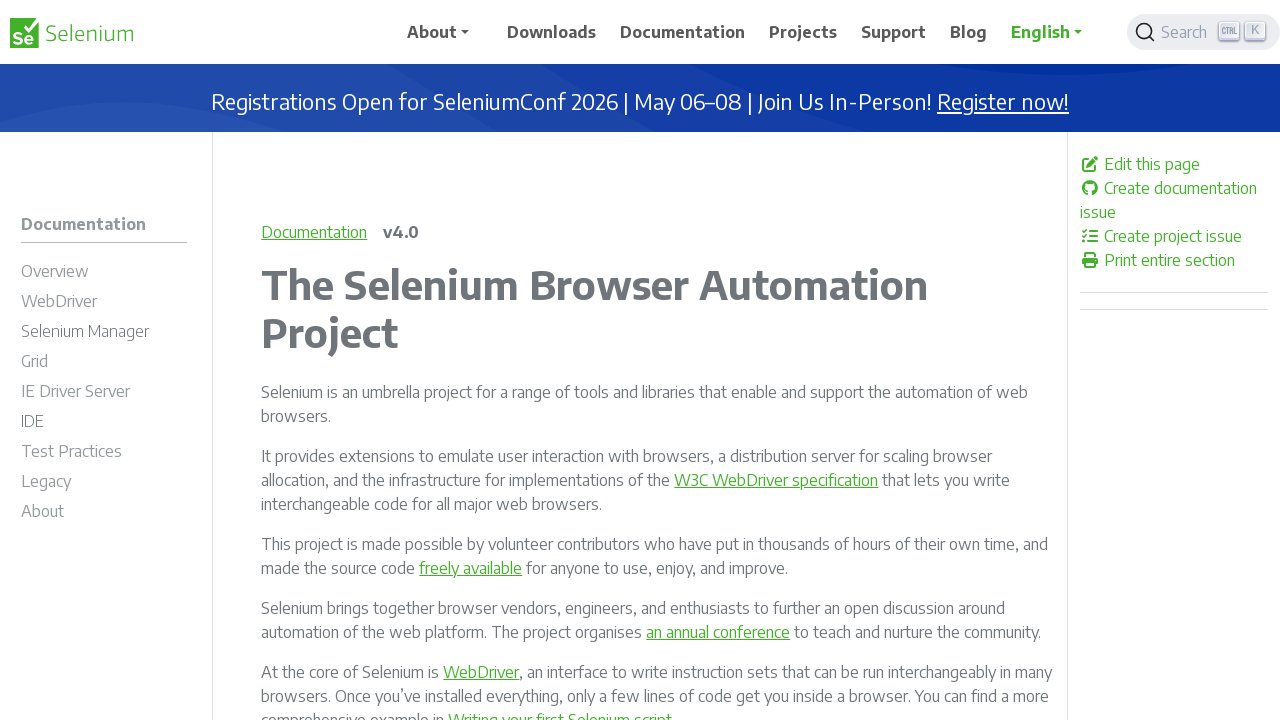

Retrieved href attribute from link: /documentation/webdriver/getting_started/using_selenium/
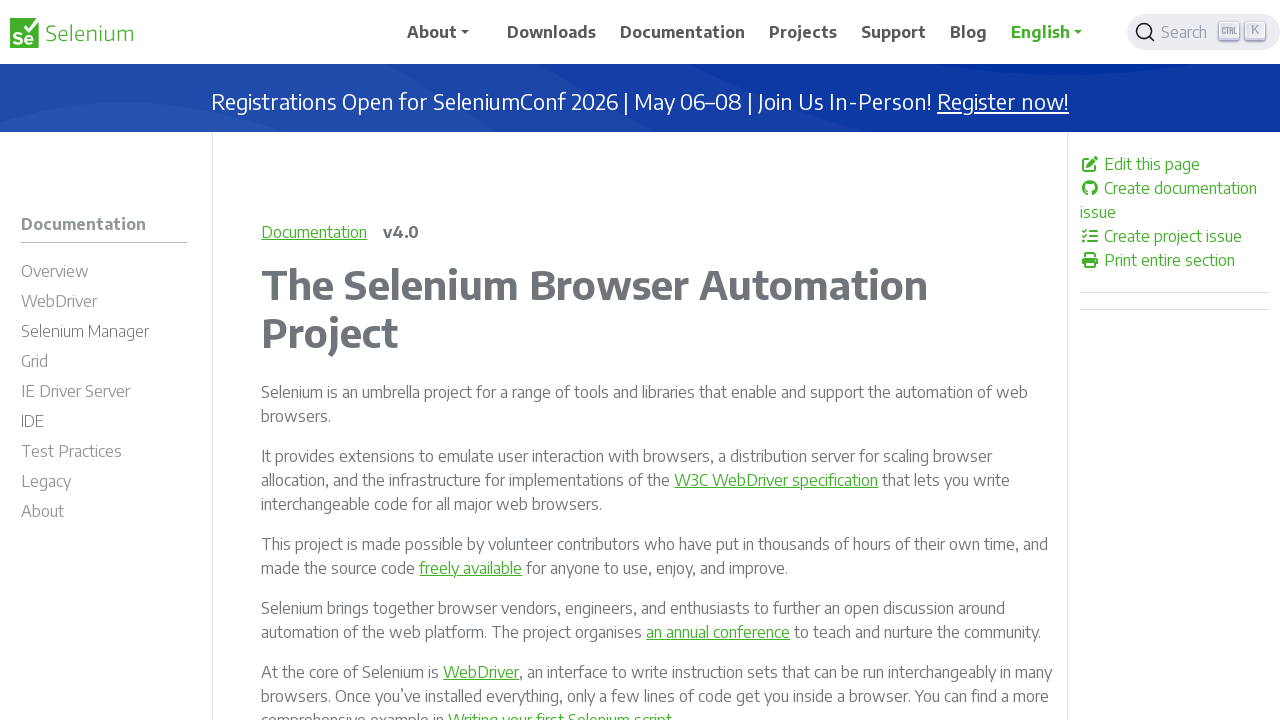

Validated link with href: /documentation/webdriver/getting_started/using_selenium/
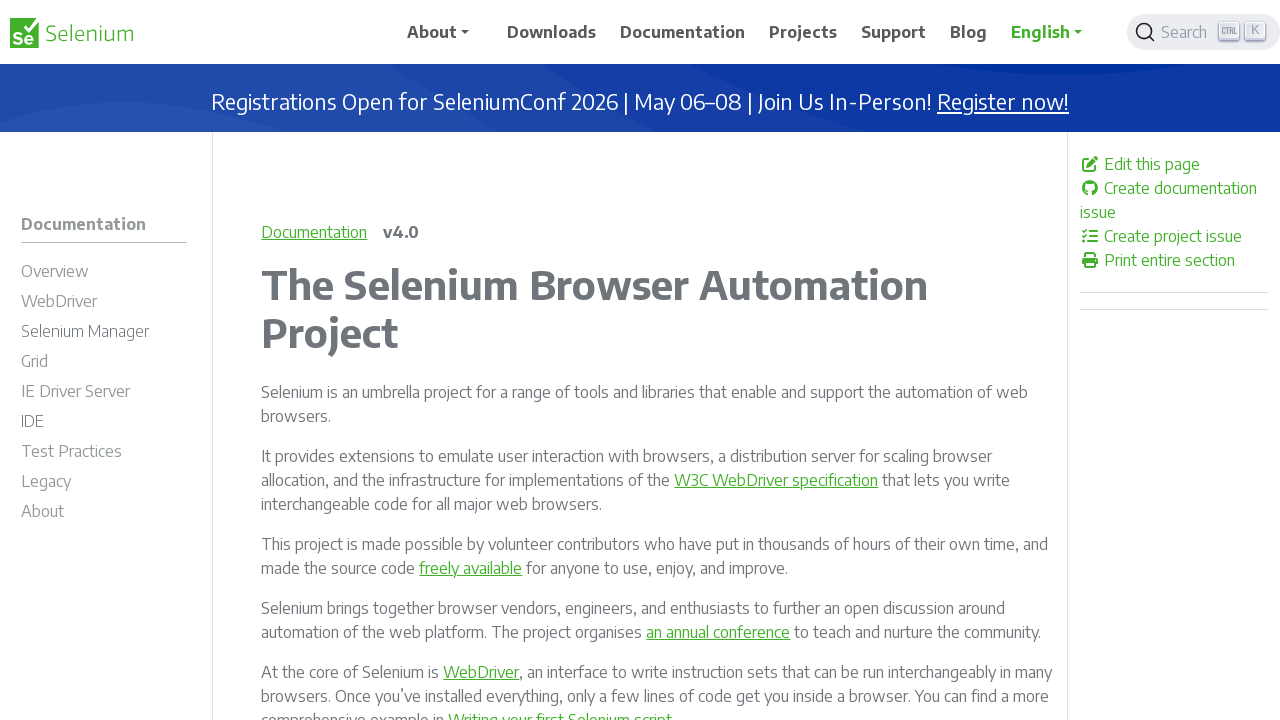

Retrieved href attribute from link: /documentation/webdriver/drivers/
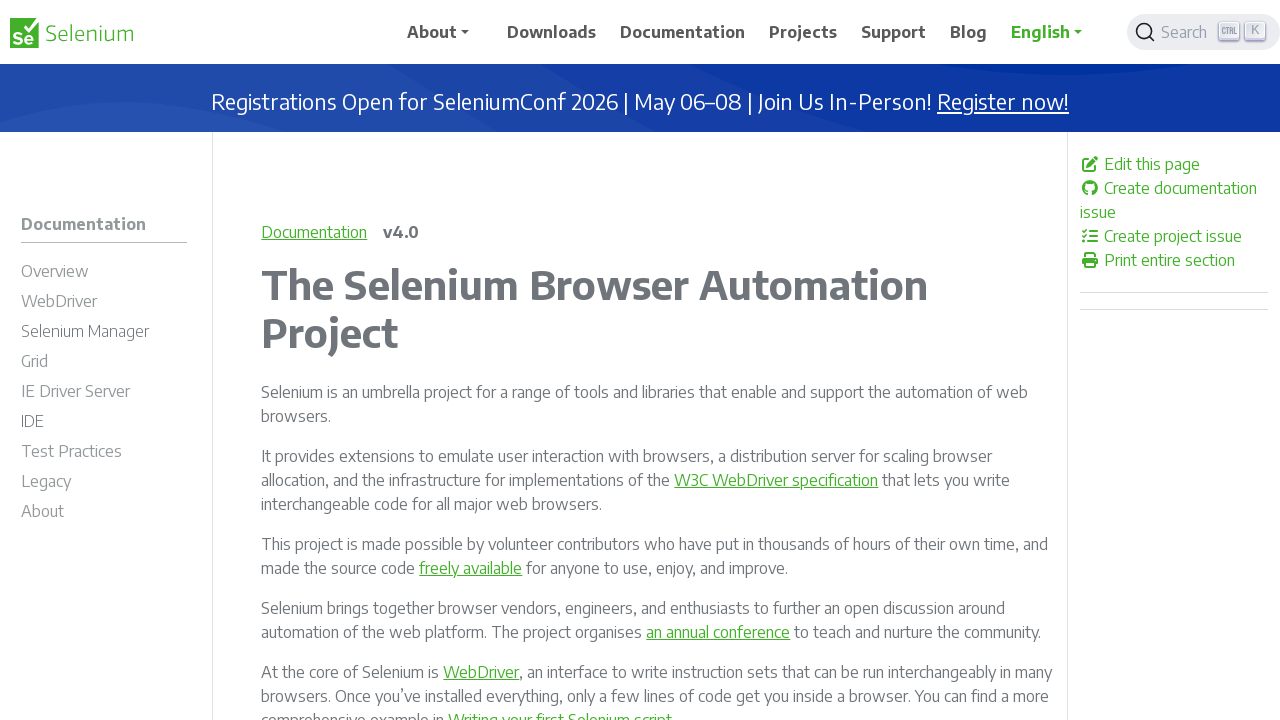

Validated link with href: /documentation/webdriver/drivers/
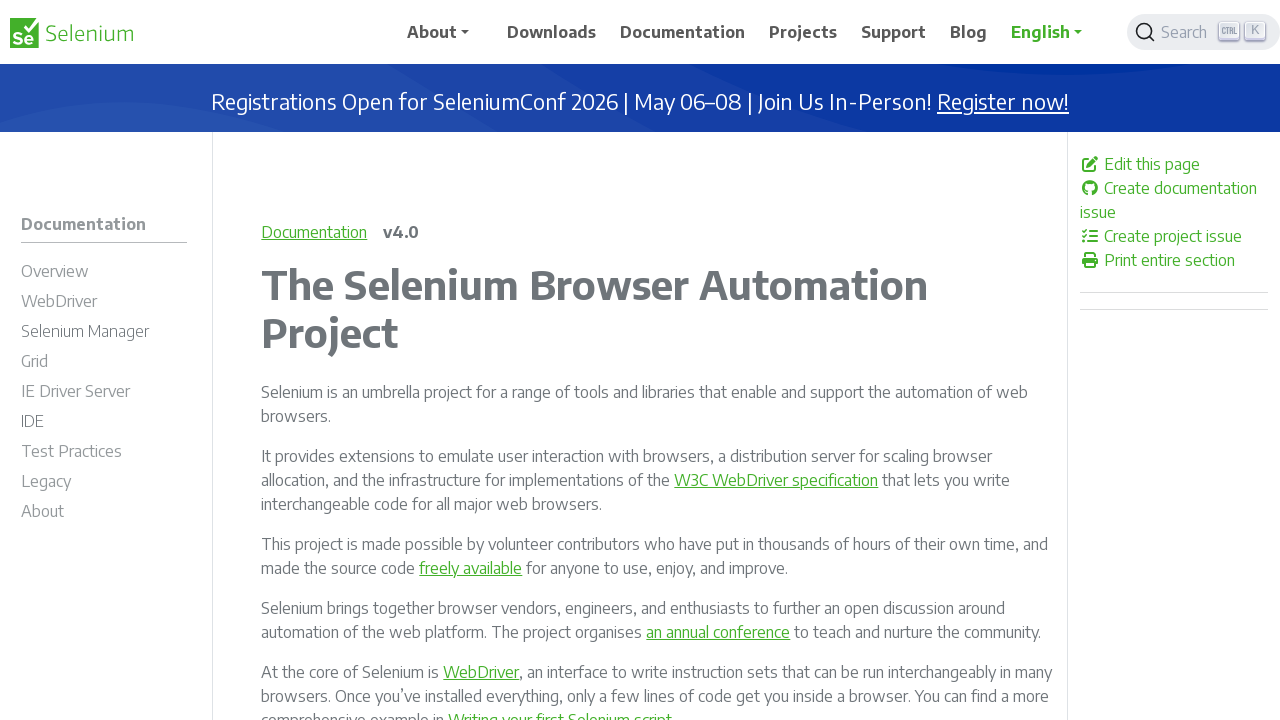

Retrieved href attribute from link: /documentation/webdriver/drivers/options/
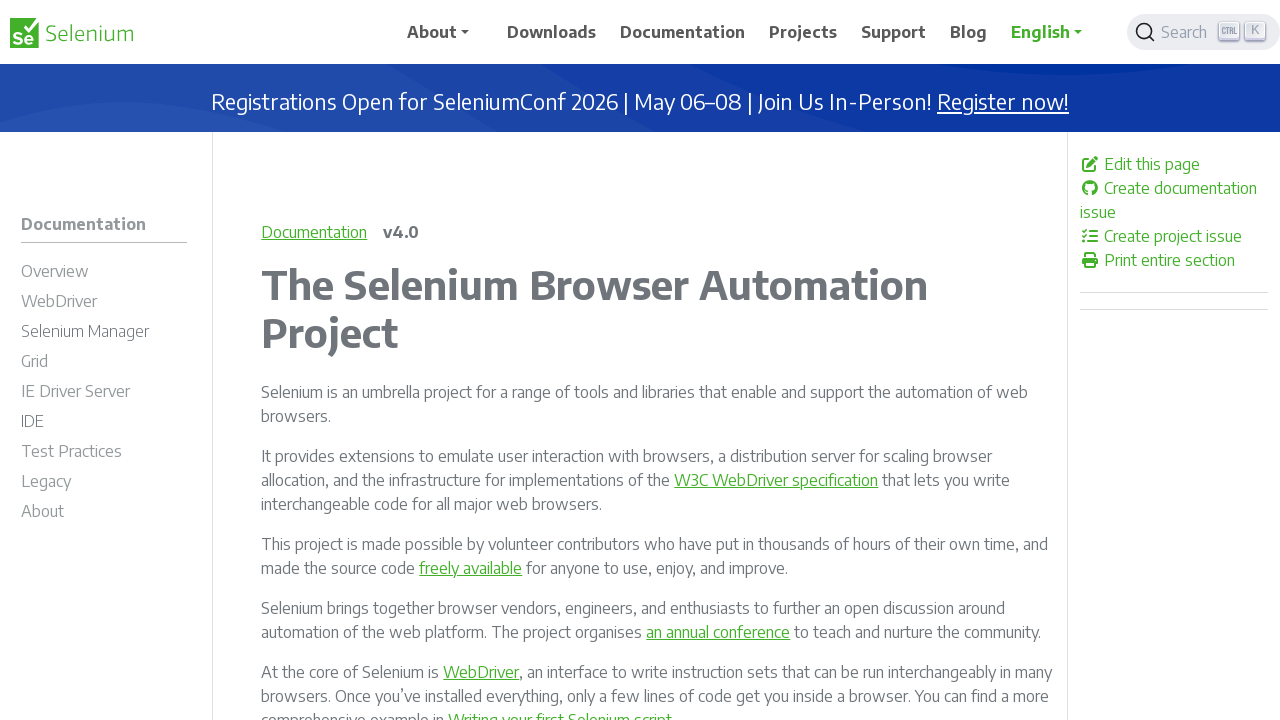

Validated link with href: /documentation/webdriver/drivers/options/
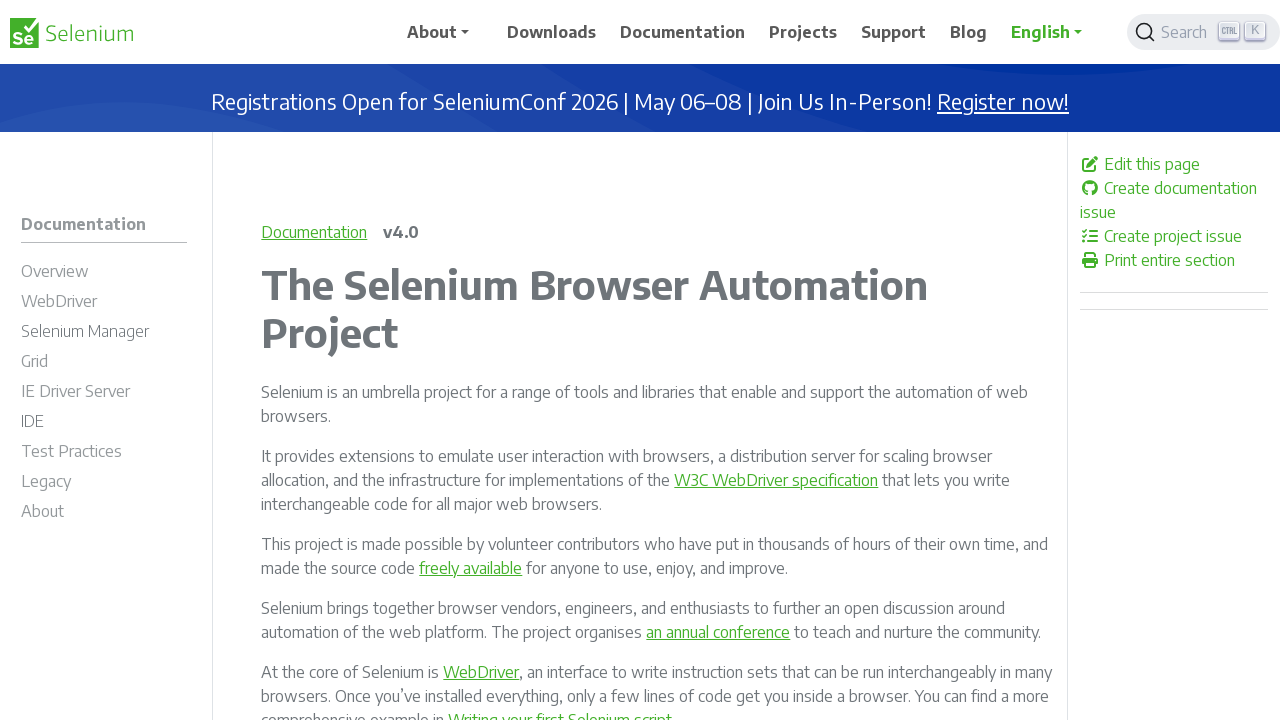

Retrieved href attribute from link: /documentation/webdriver/drivers/http_client/
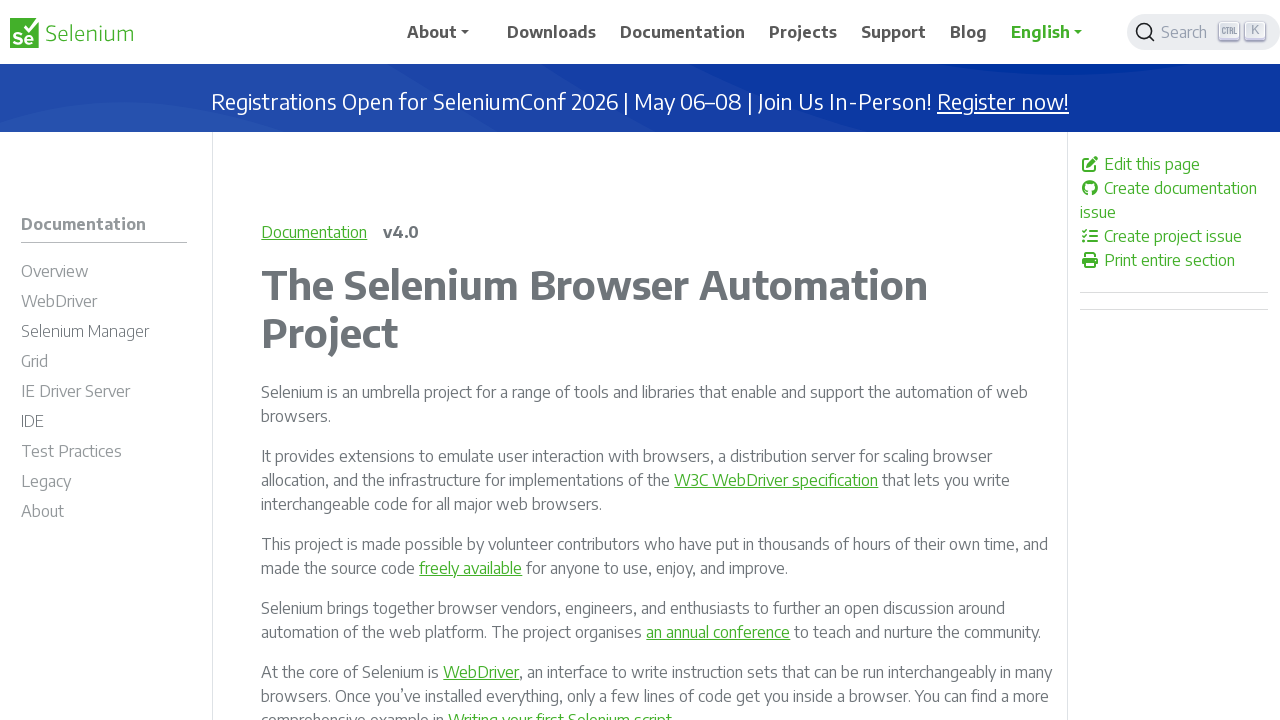

Validated link with href: /documentation/webdriver/drivers/http_client/
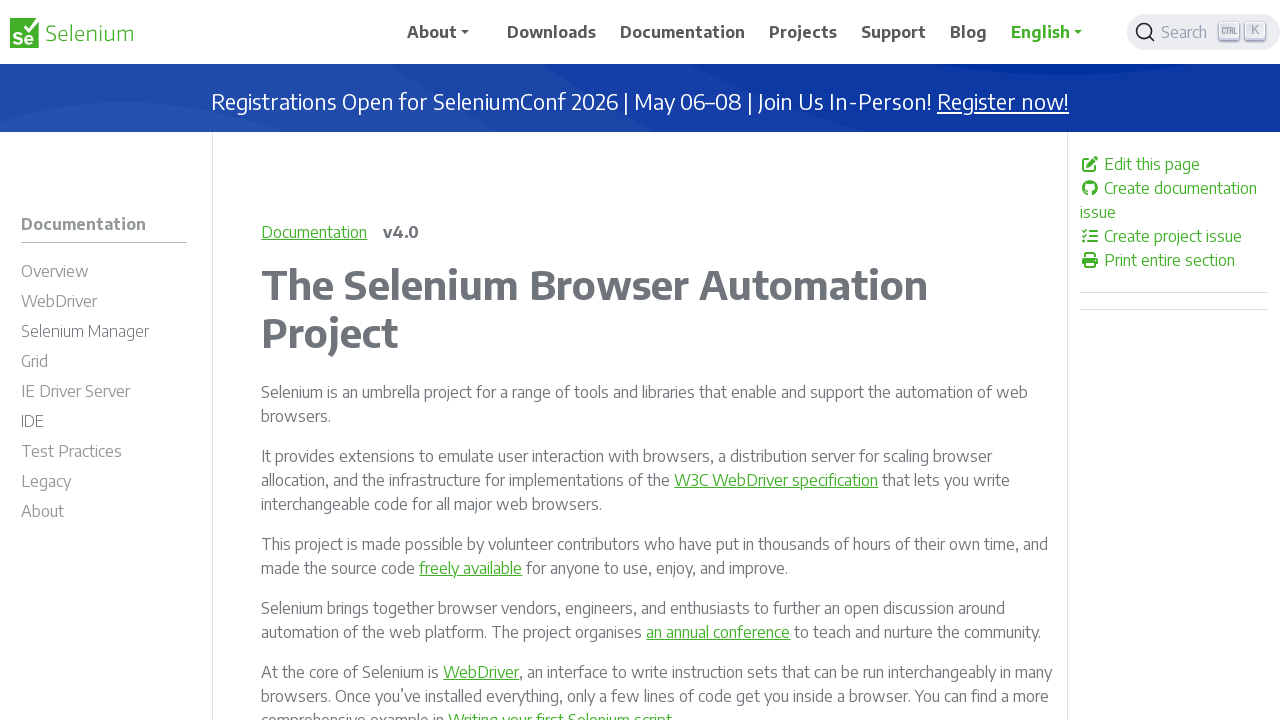

Retrieved href attribute from link: /documentation/webdriver/drivers/service/
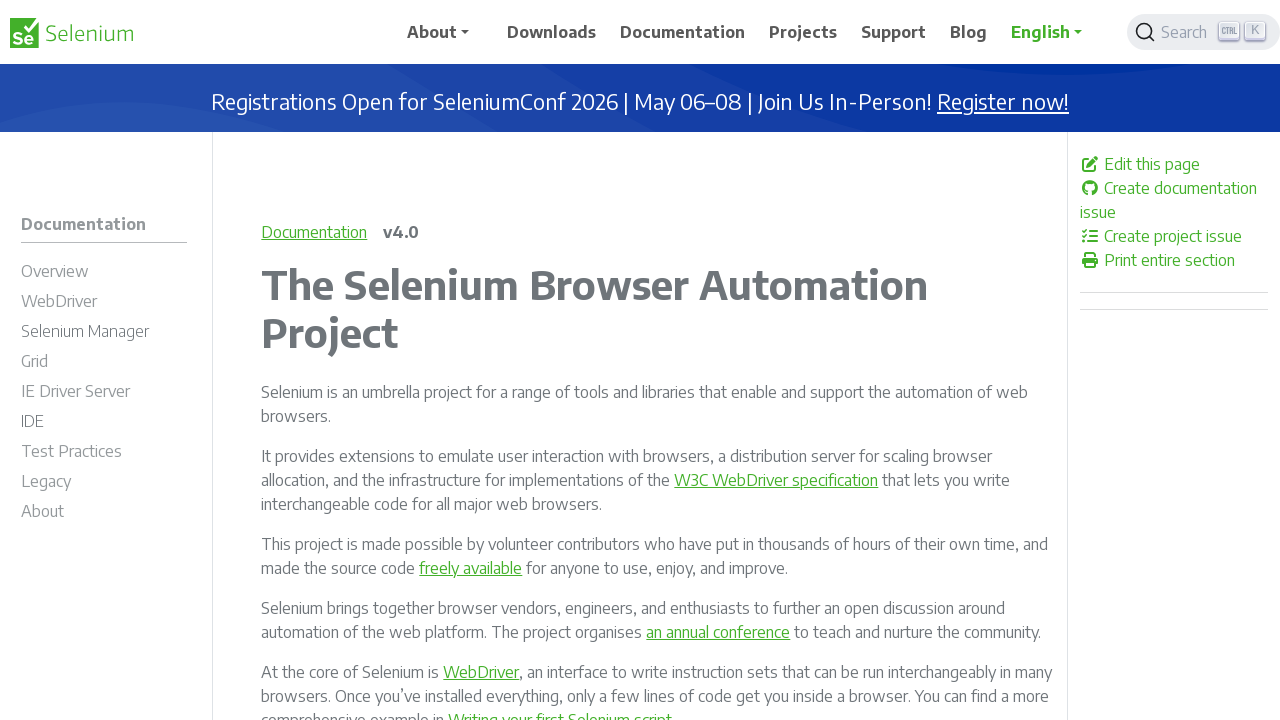

Validated link with href: /documentation/webdriver/drivers/service/
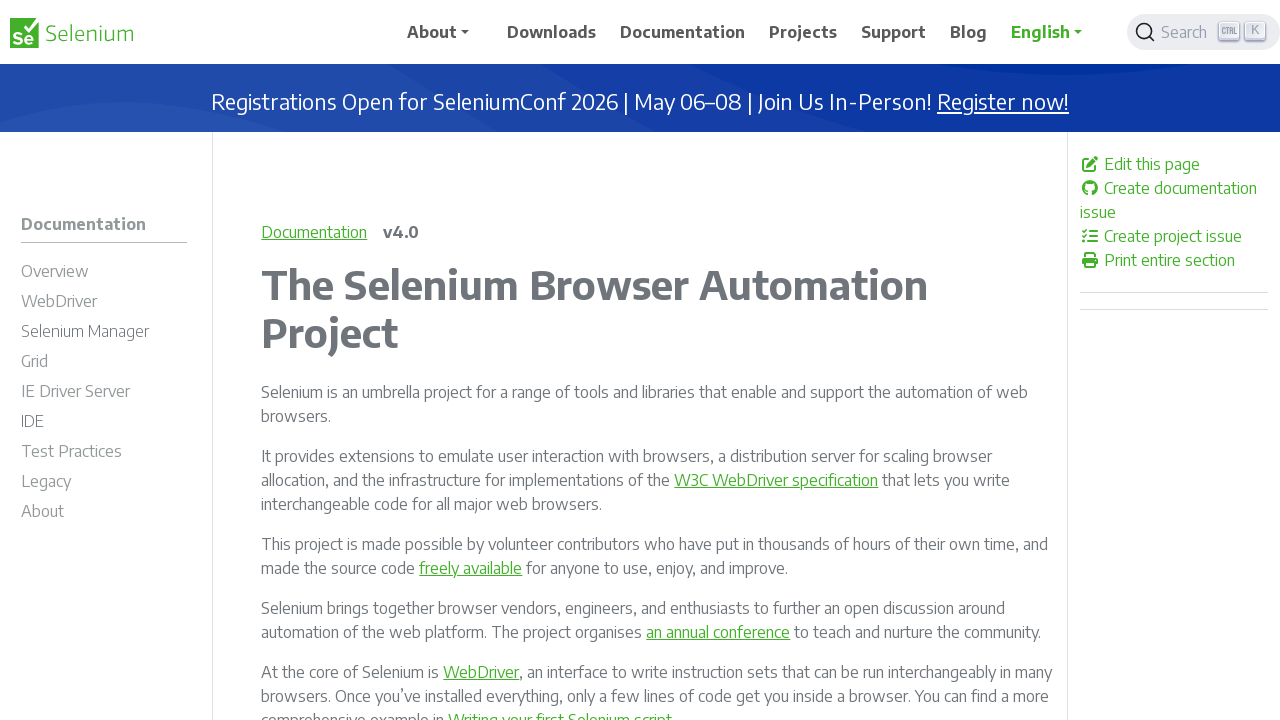

Retrieved href attribute from link: /documentation/webdriver/drivers/remote_webdriver/
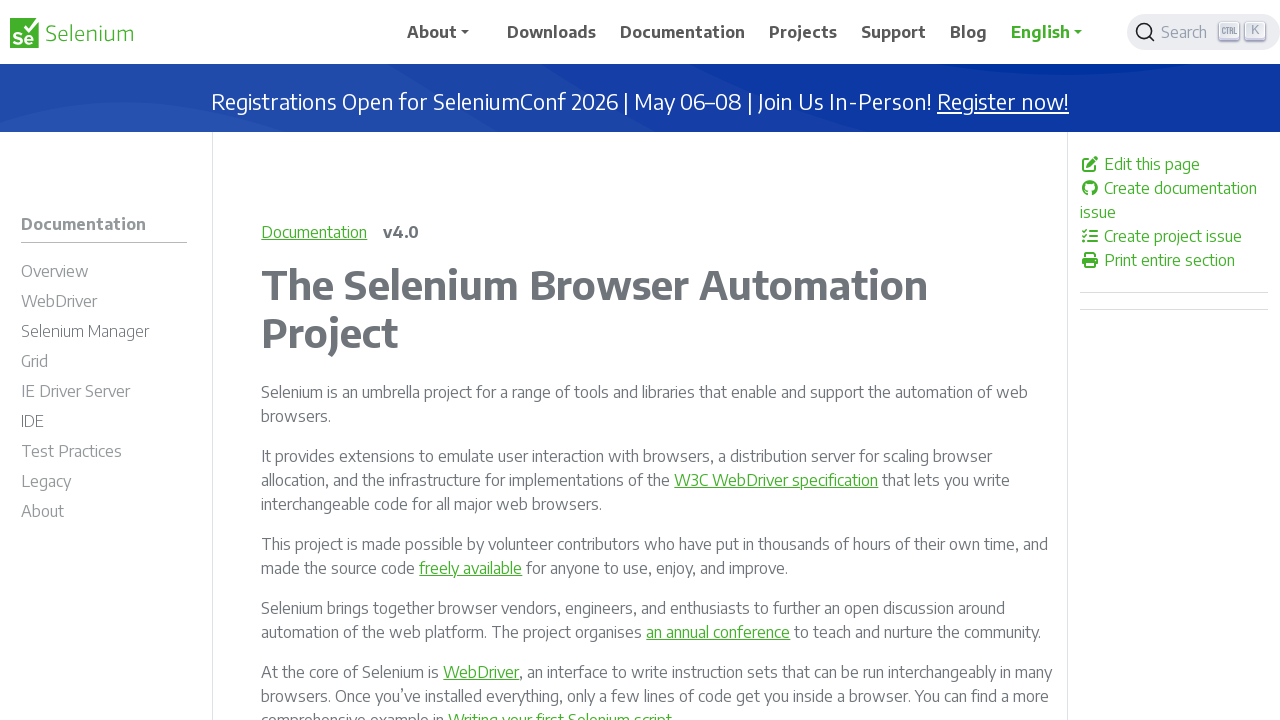

Validated link with href: /documentation/webdriver/drivers/remote_webdriver/
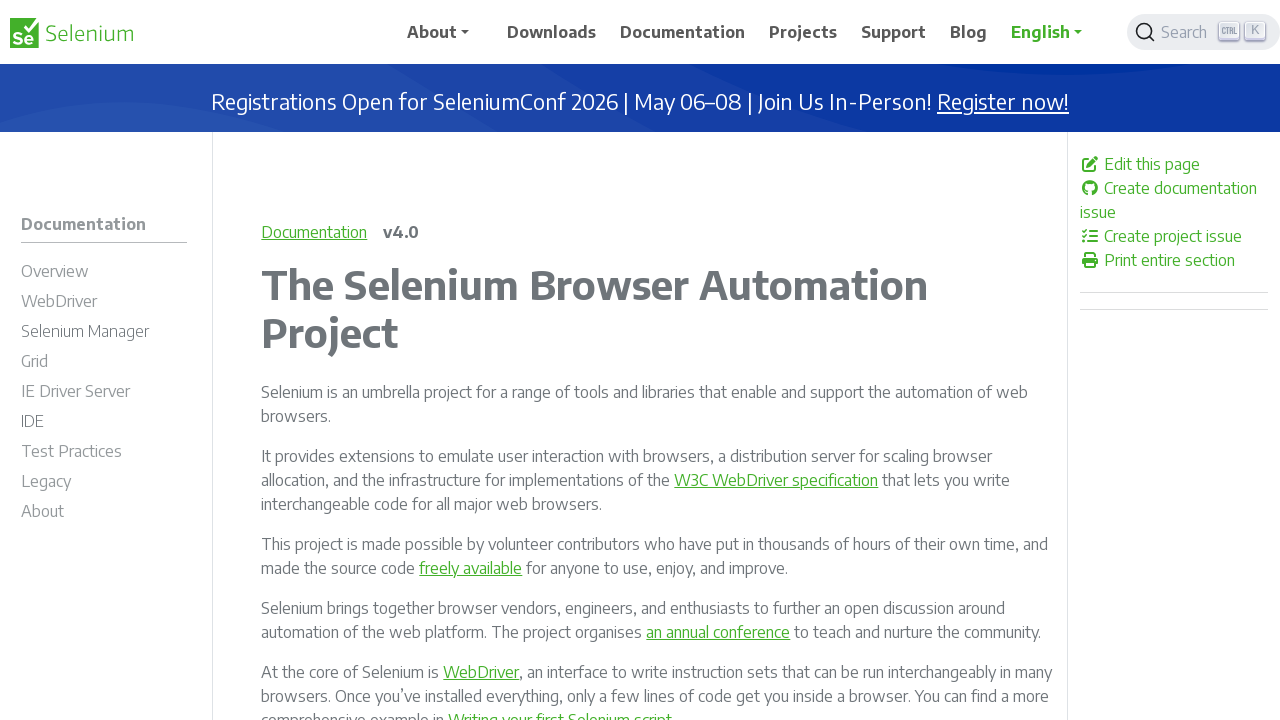

Retrieved href attribute from link: /documentation/webdriver/browsers/
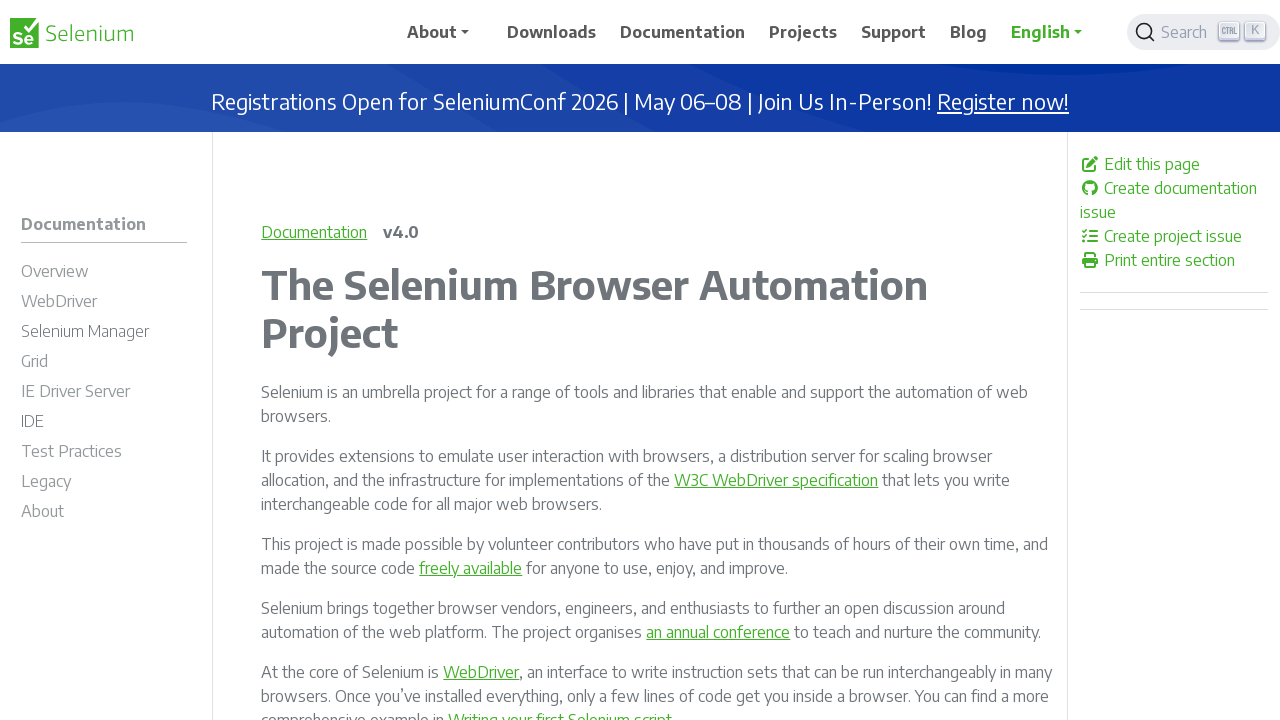

Validated link with href: /documentation/webdriver/browsers/
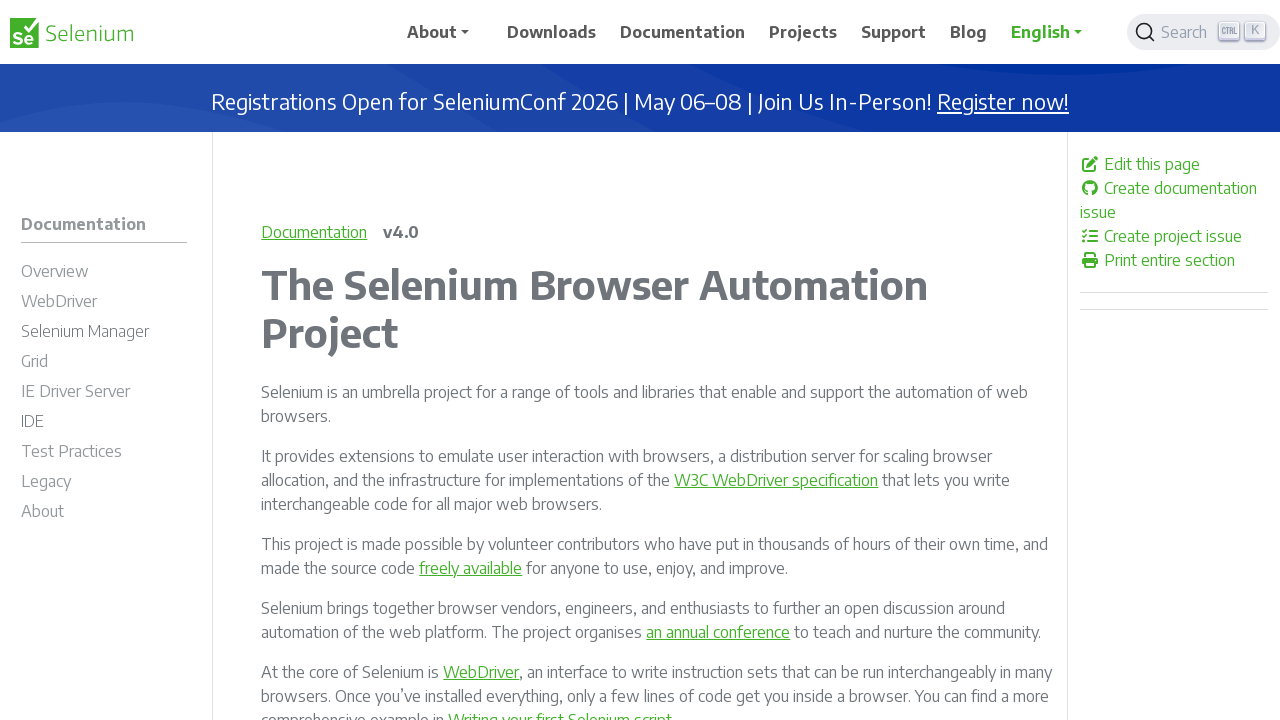

Retrieved href attribute from link: /documentation/webdriver/browsers/chrome/
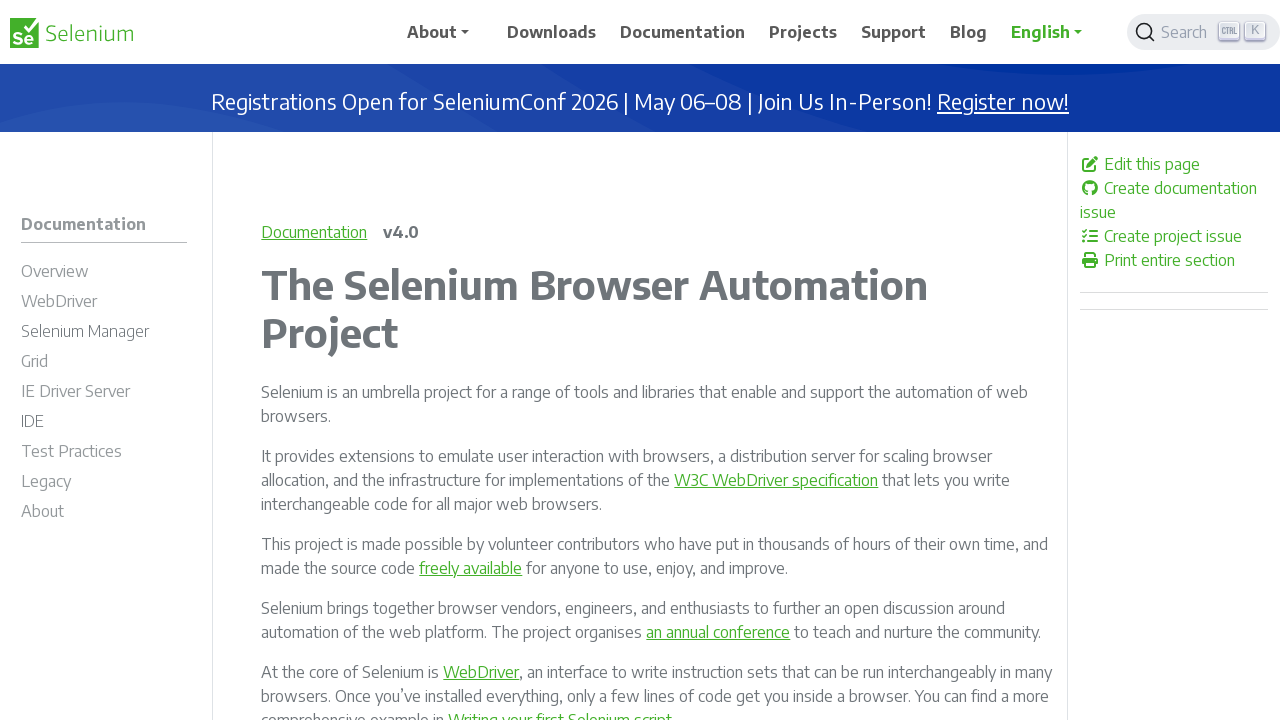

Validated link with href: /documentation/webdriver/browsers/chrome/
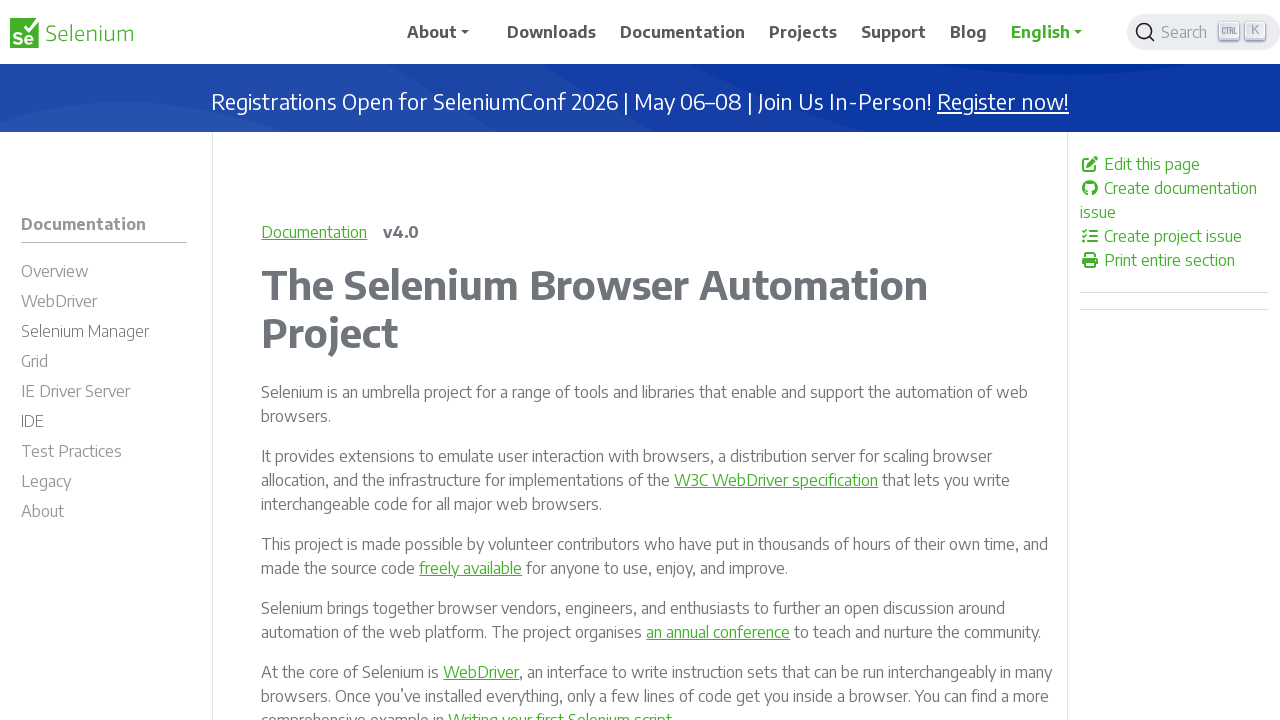

Retrieved href attribute from link: /documentation/webdriver/browsers/edge/
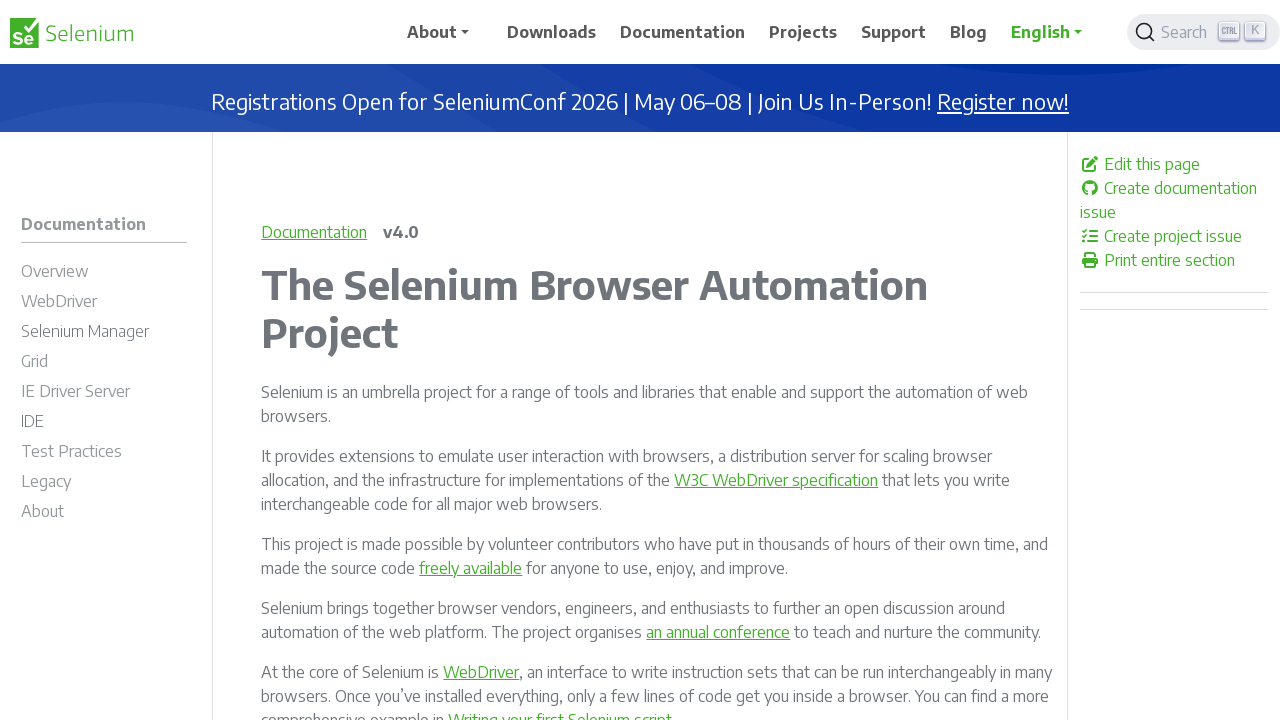

Validated link with href: /documentation/webdriver/browsers/edge/
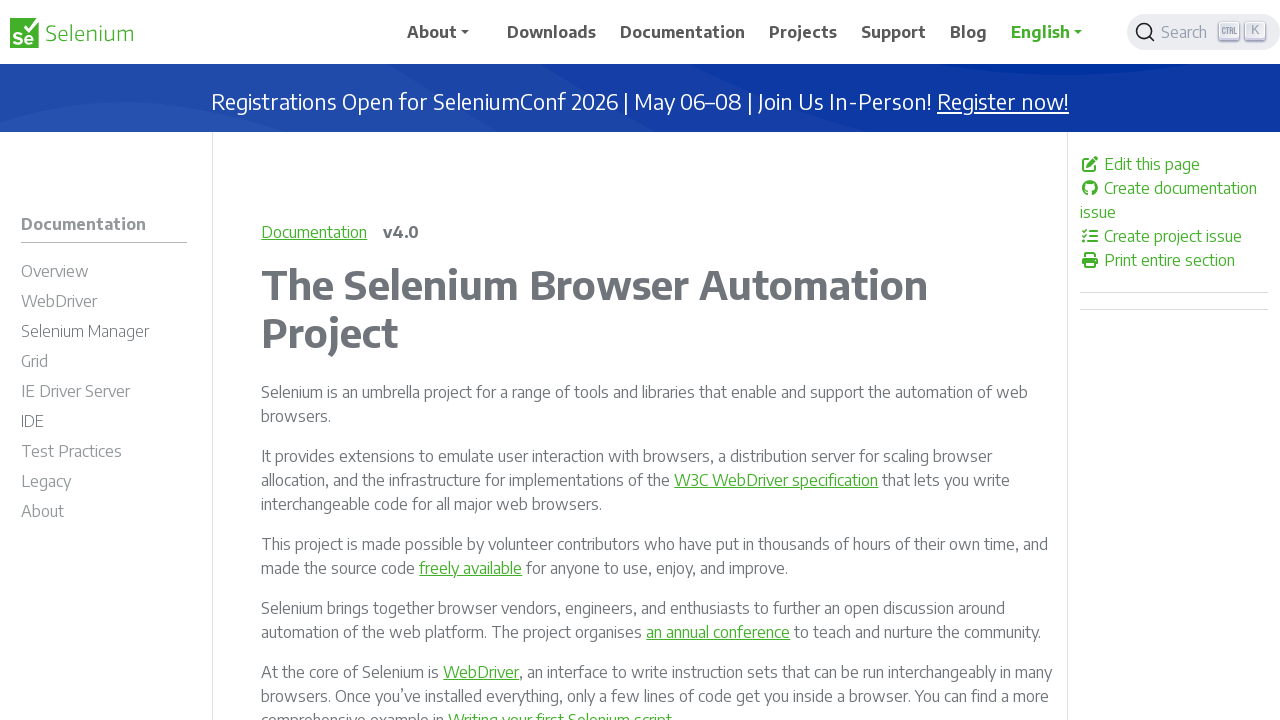

Retrieved href attribute from link: /documentation/webdriver/browsers/firefox/
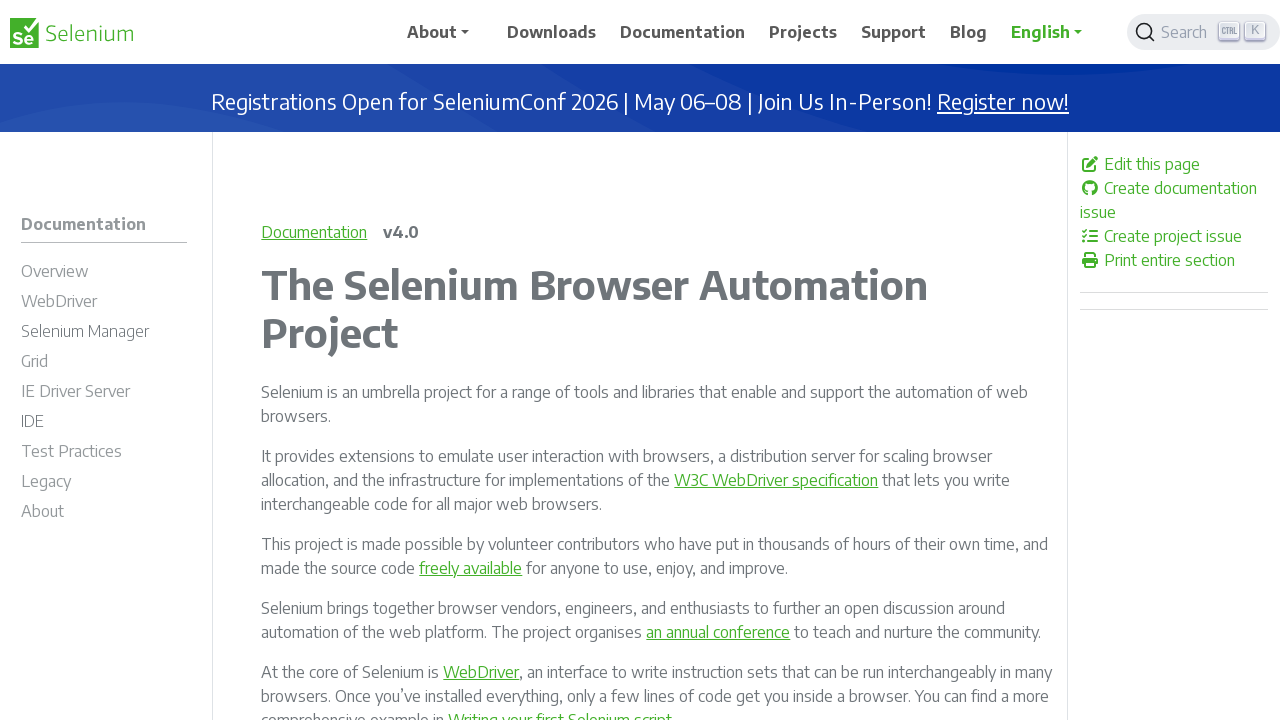

Validated link with href: /documentation/webdriver/browsers/firefox/
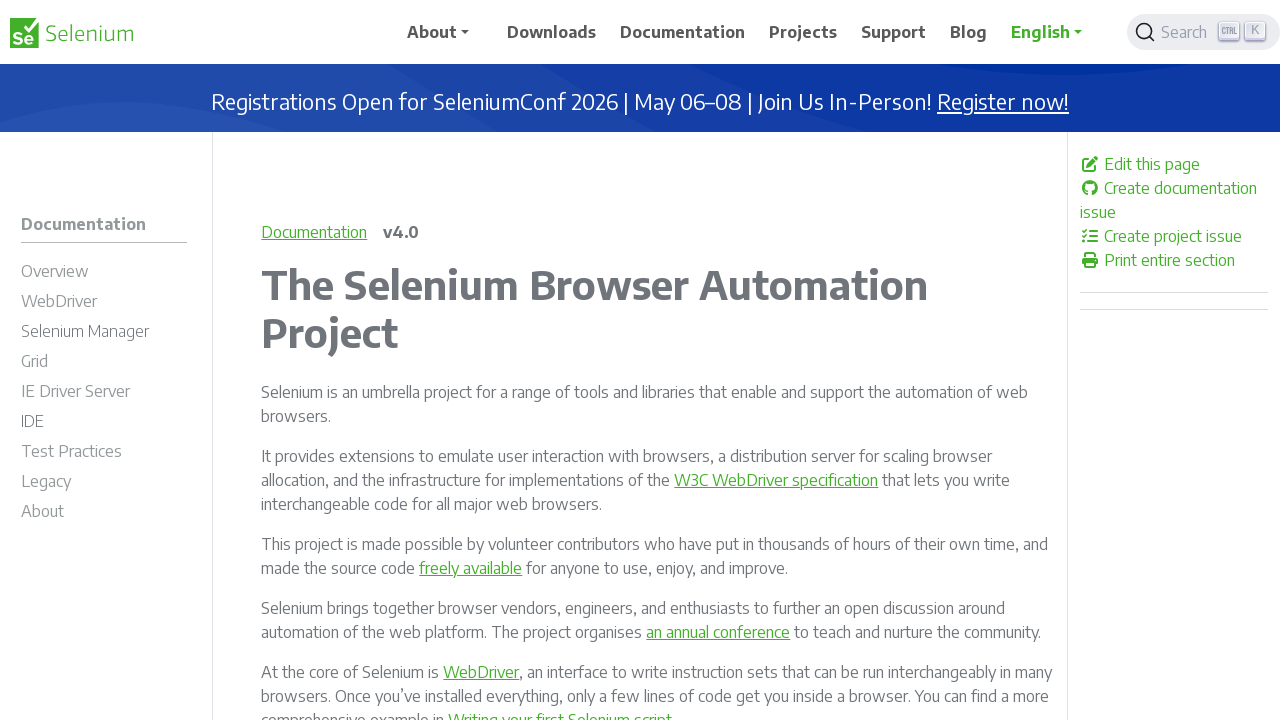

Retrieved href attribute from link: /documentation/webdriver/browsers/internet_explorer/
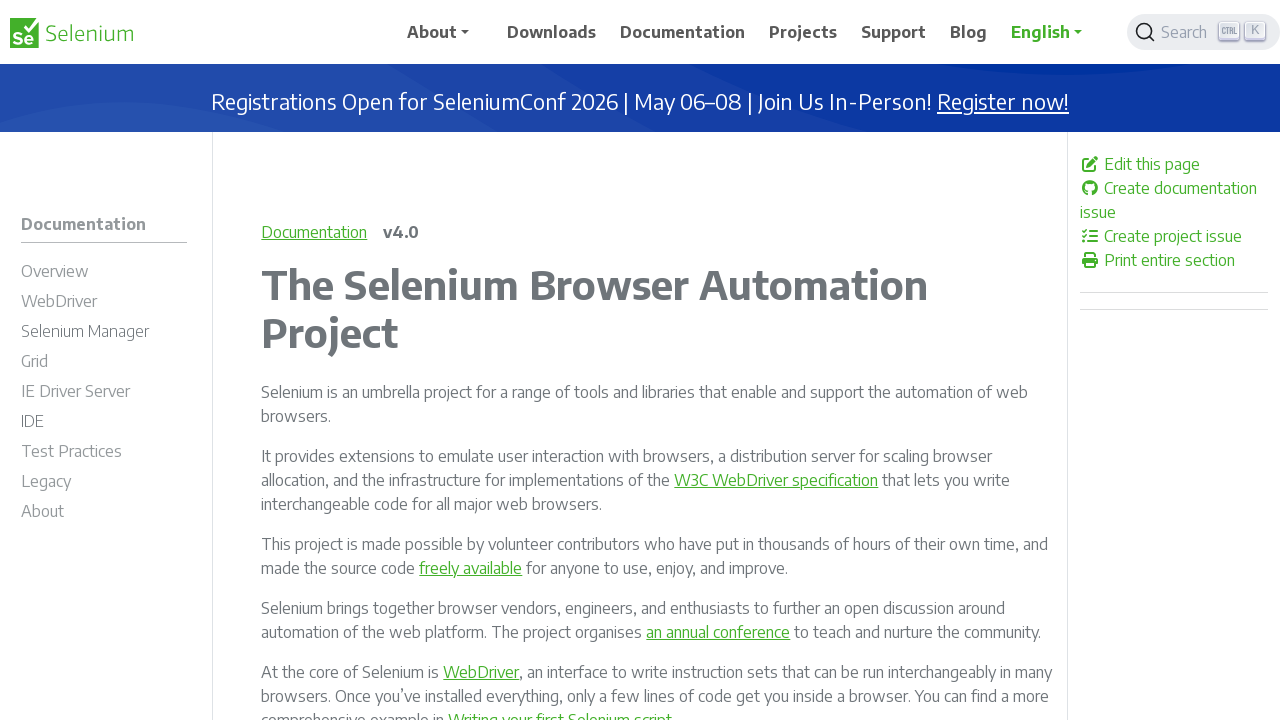

Validated link with href: /documentation/webdriver/browsers/internet_explorer/
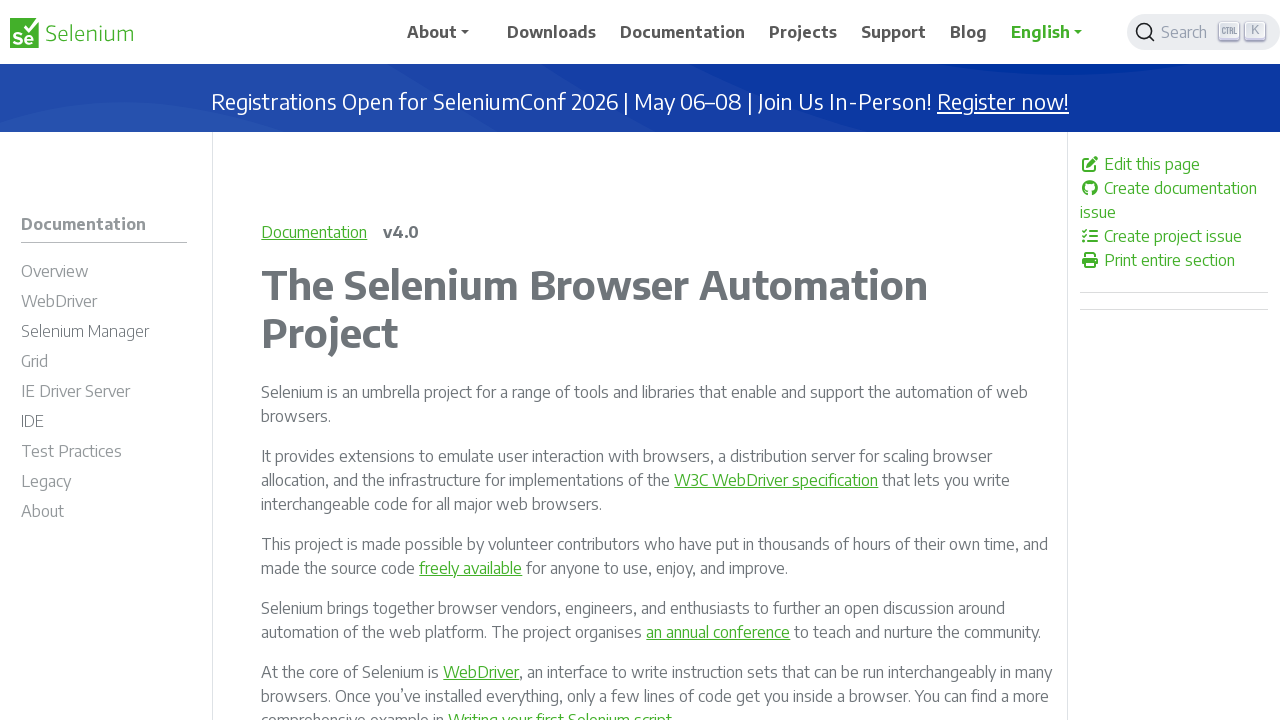

Retrieved href attribute from link: /documentation/webdriver/browsers/safari/
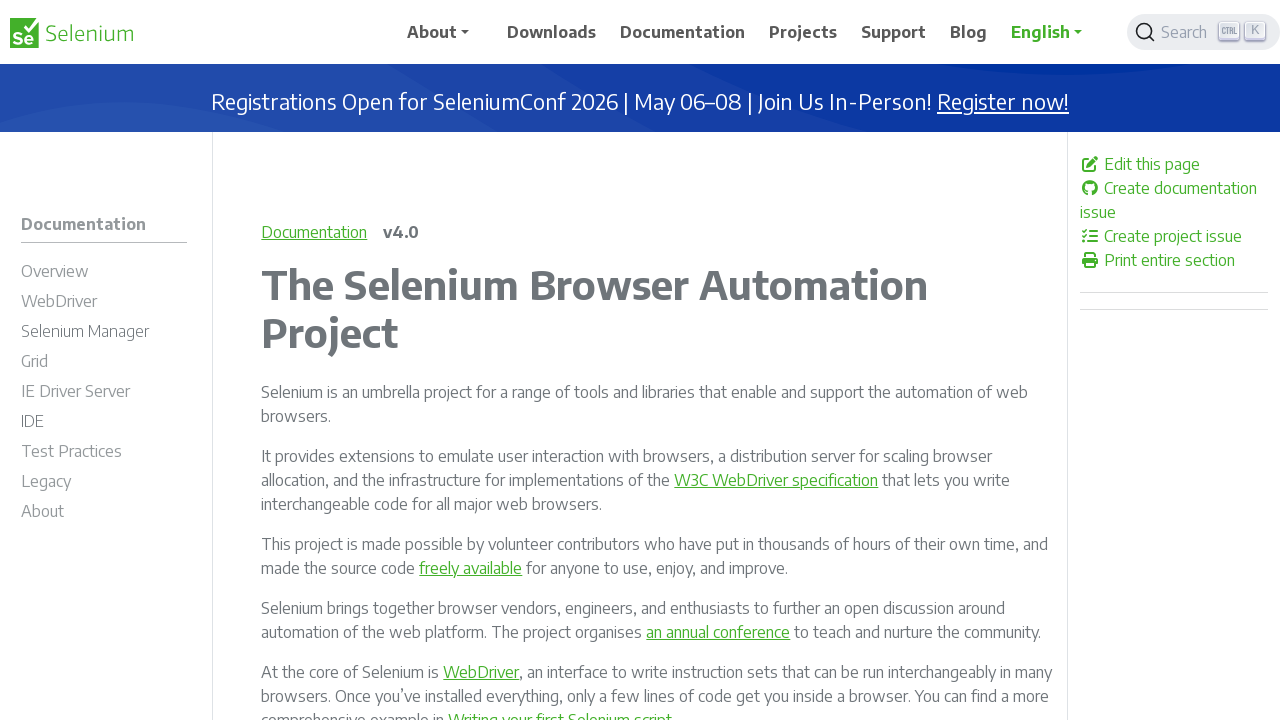

Validated link with href: /documentation/webdriver/browsers/safari/
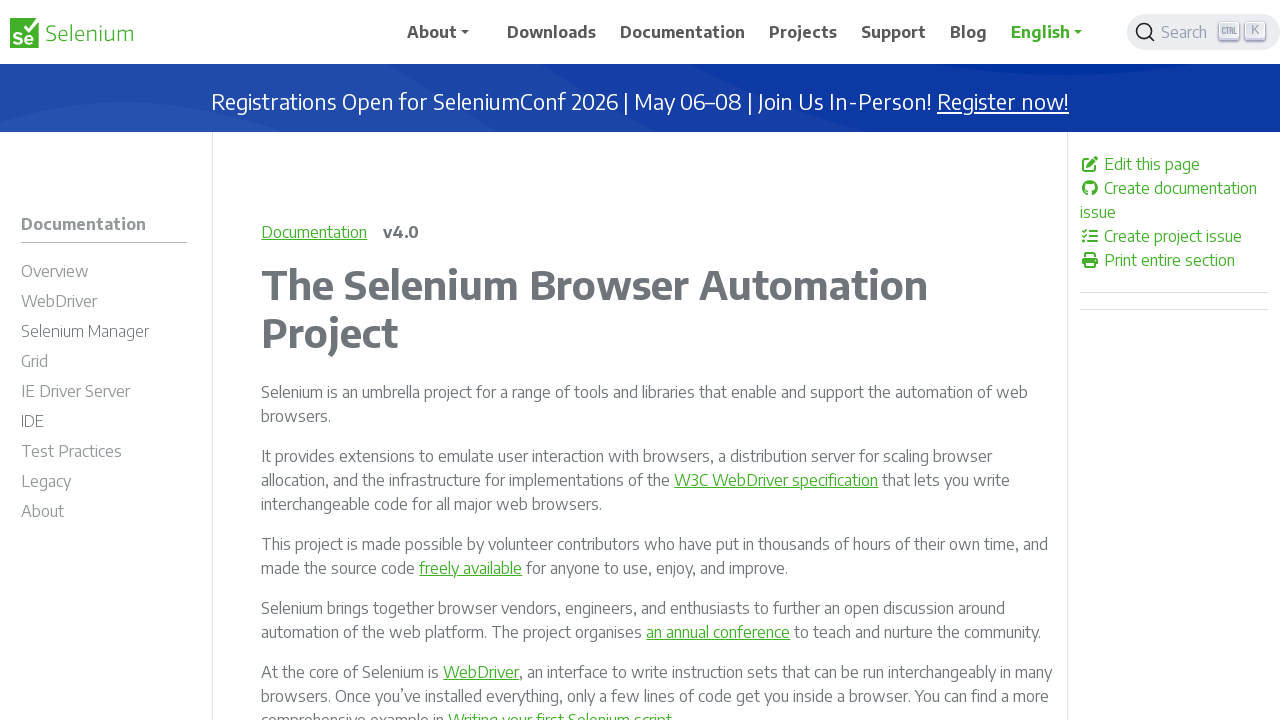

Retrieved href attribute from link: /documentation/webdriver/waits/
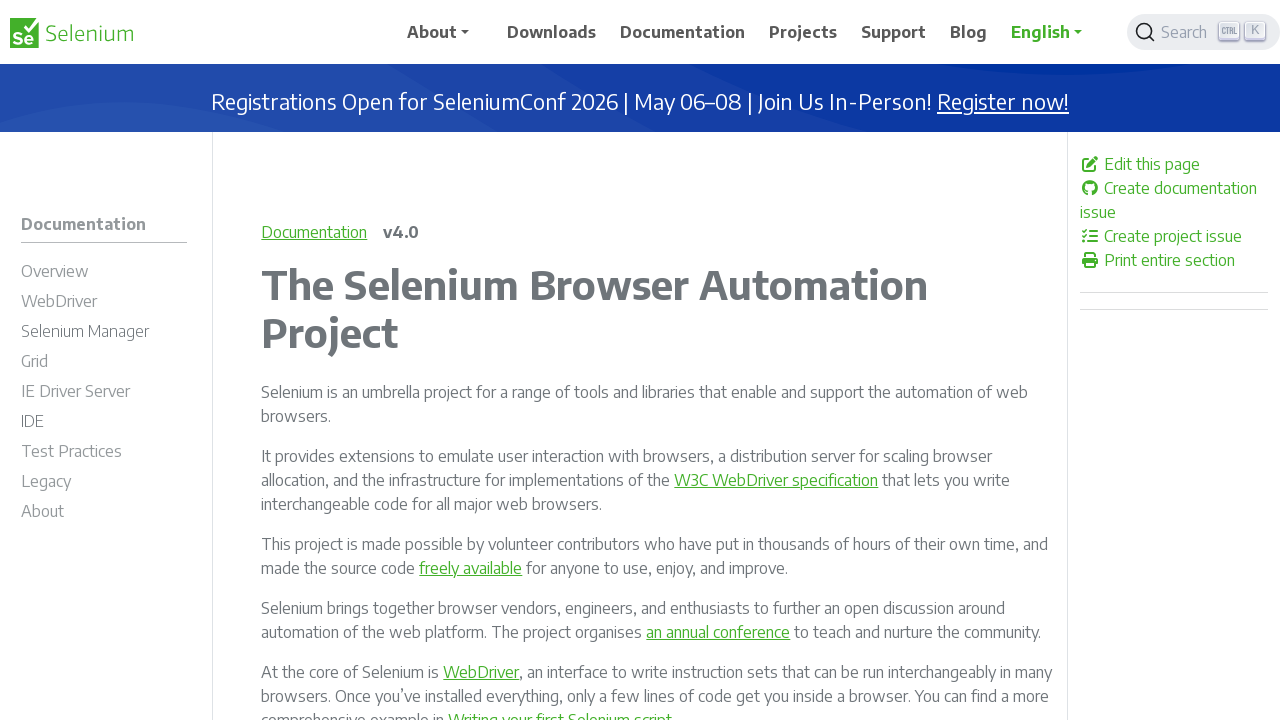

Validated link with href: /documentation/webdriver/waits/
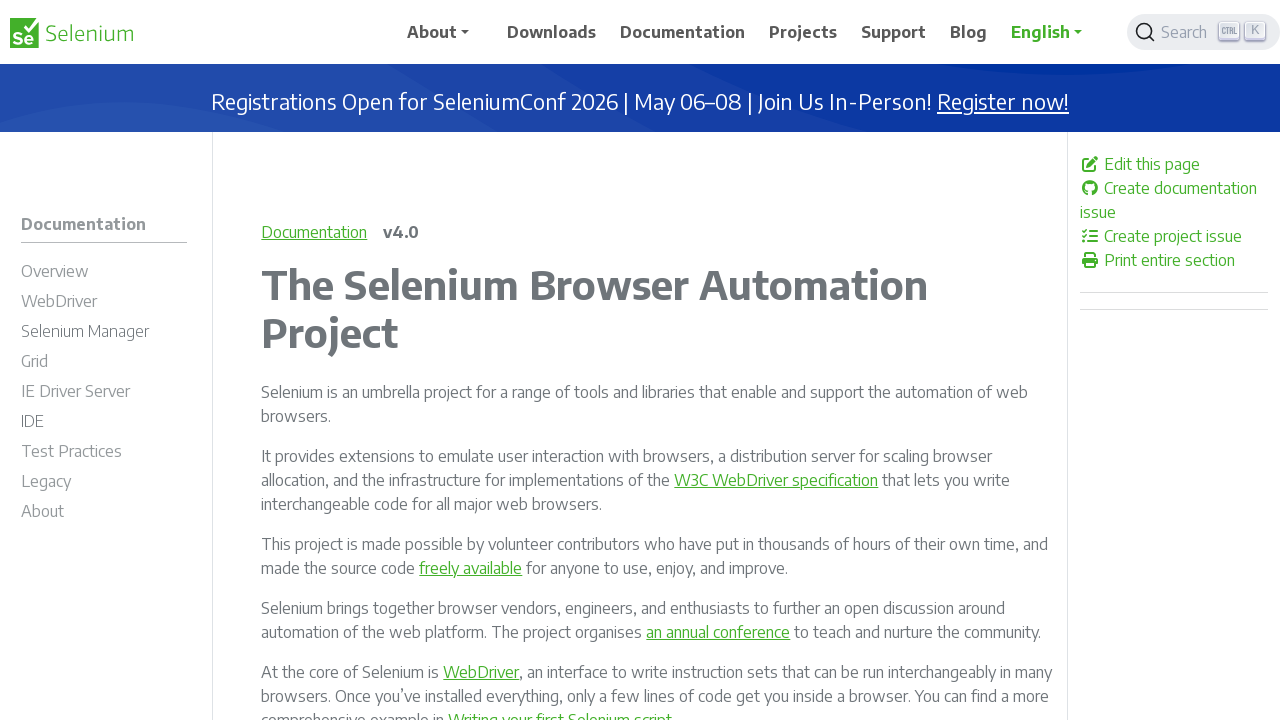

Retrieved href attribute from link: /documentation/webdriver/elements/
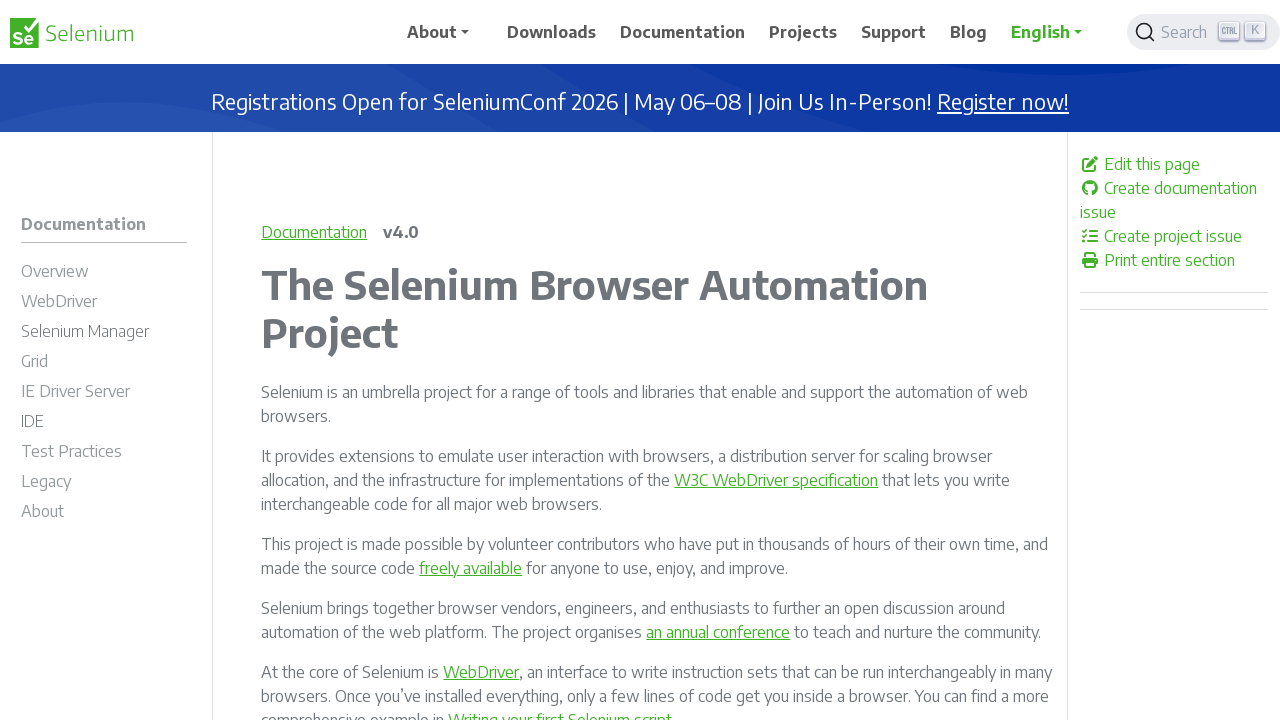

Validated link with href: /documentation/webdriver/elements/
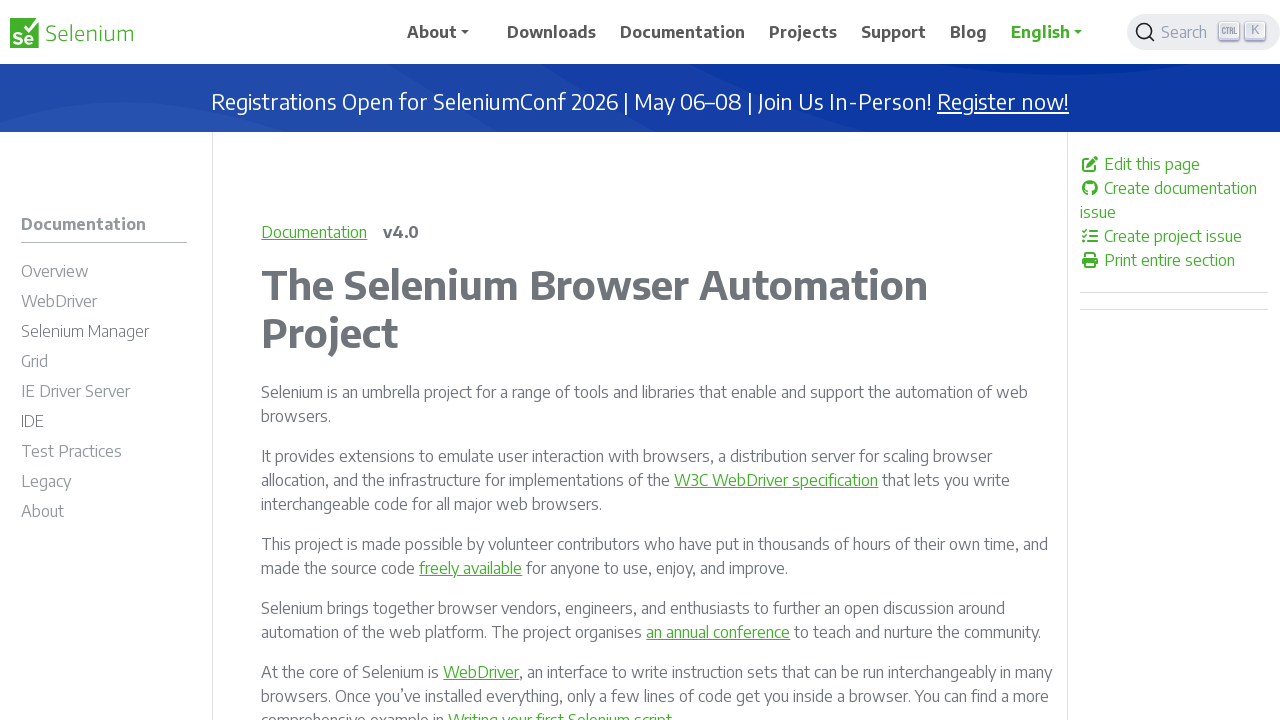

Retrieved href attribute from link: /documentation/webdriver/elements/locators/
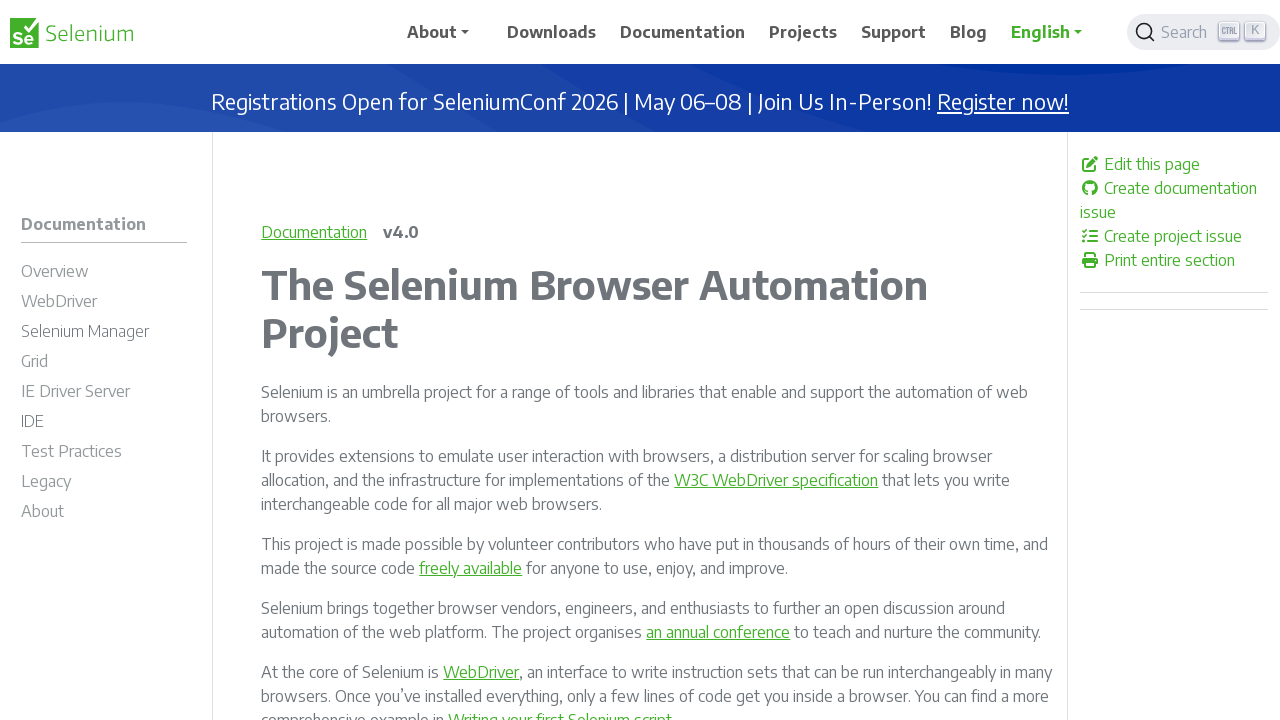

Validated link with href: /documentation/webdriver/elements/locators/
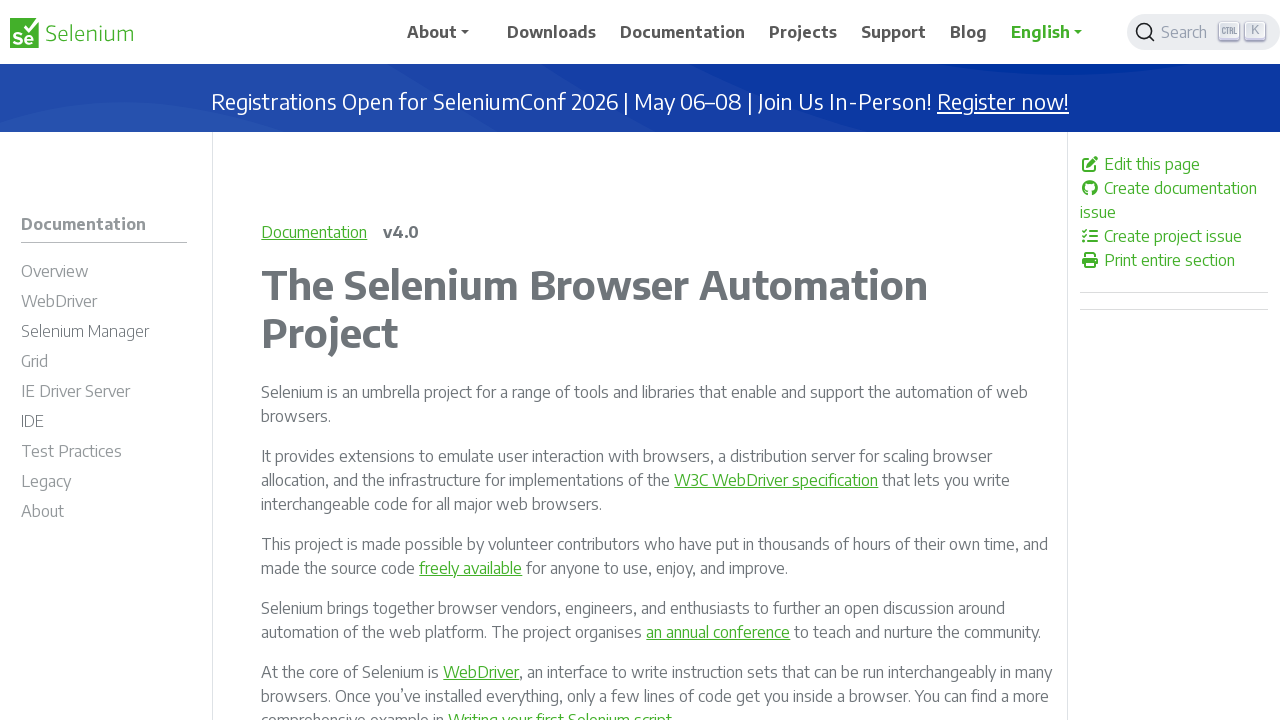

Retrieved href attribute from link: /documentation/webdriver/elements/finders/
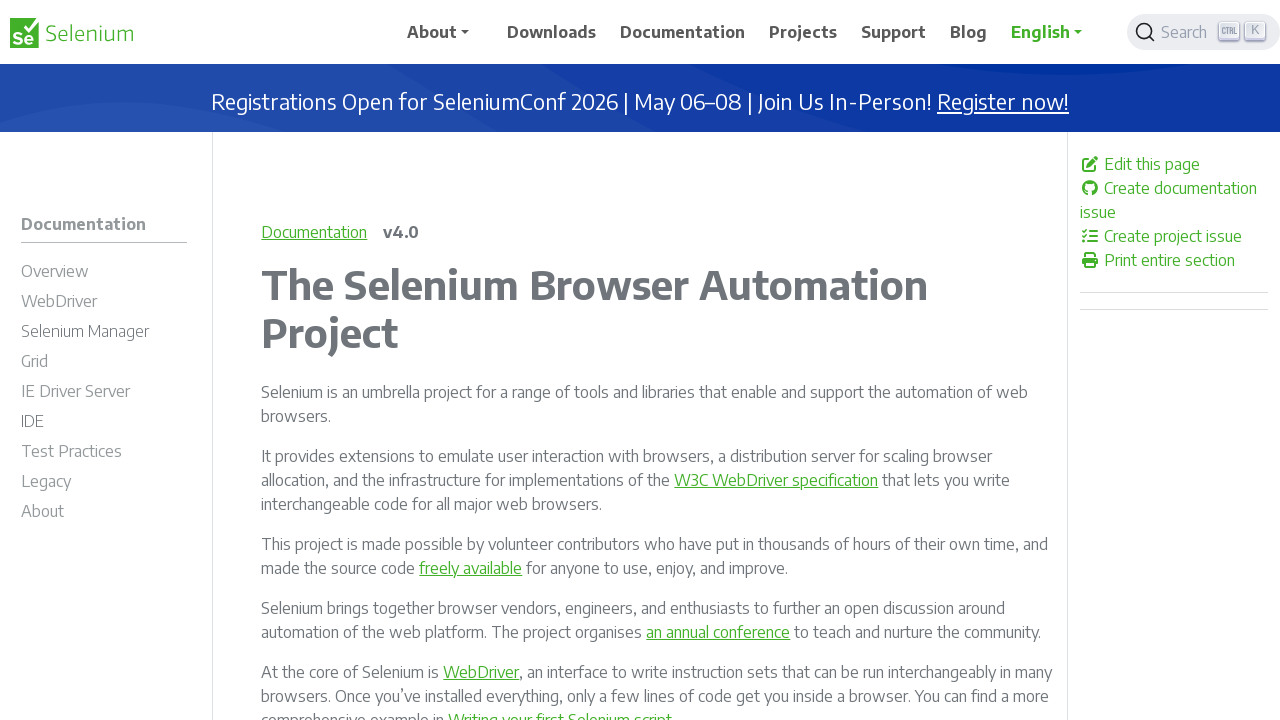

Validated link with href: /documentation/webdriver/elements/finders/
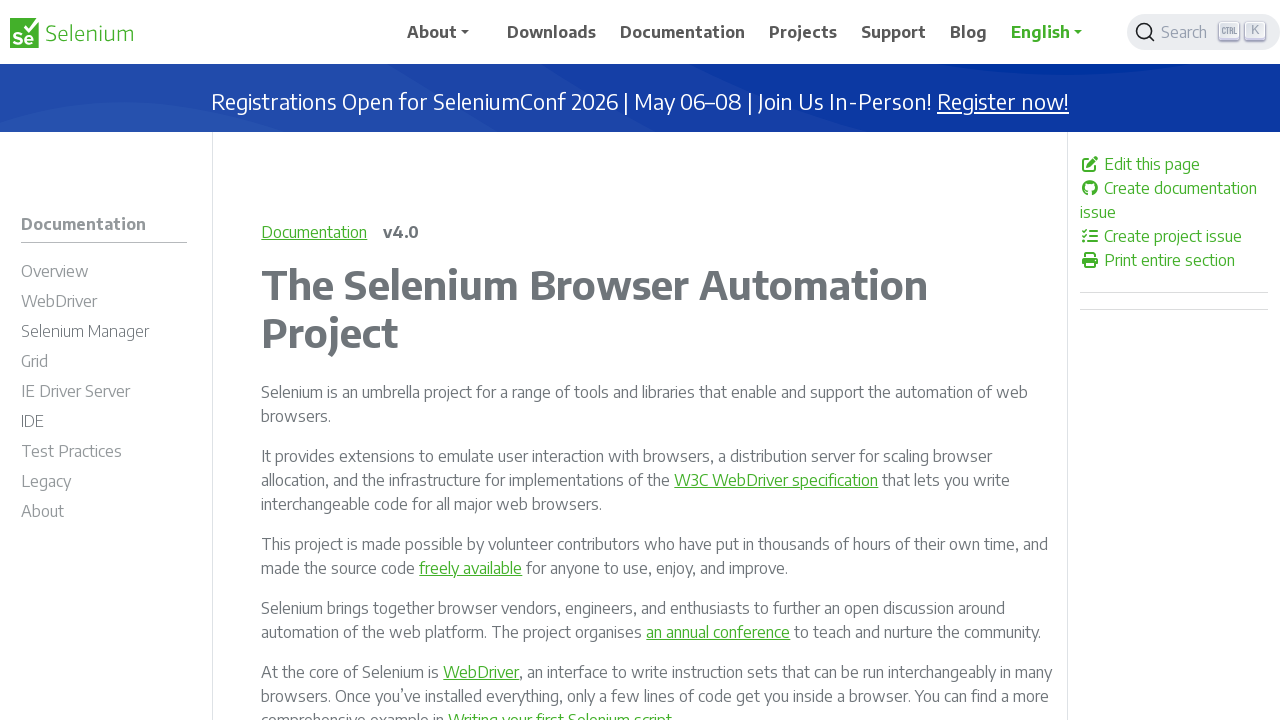

Retrieved href attribute from link: /documentation/webdriver/elements/interactions/
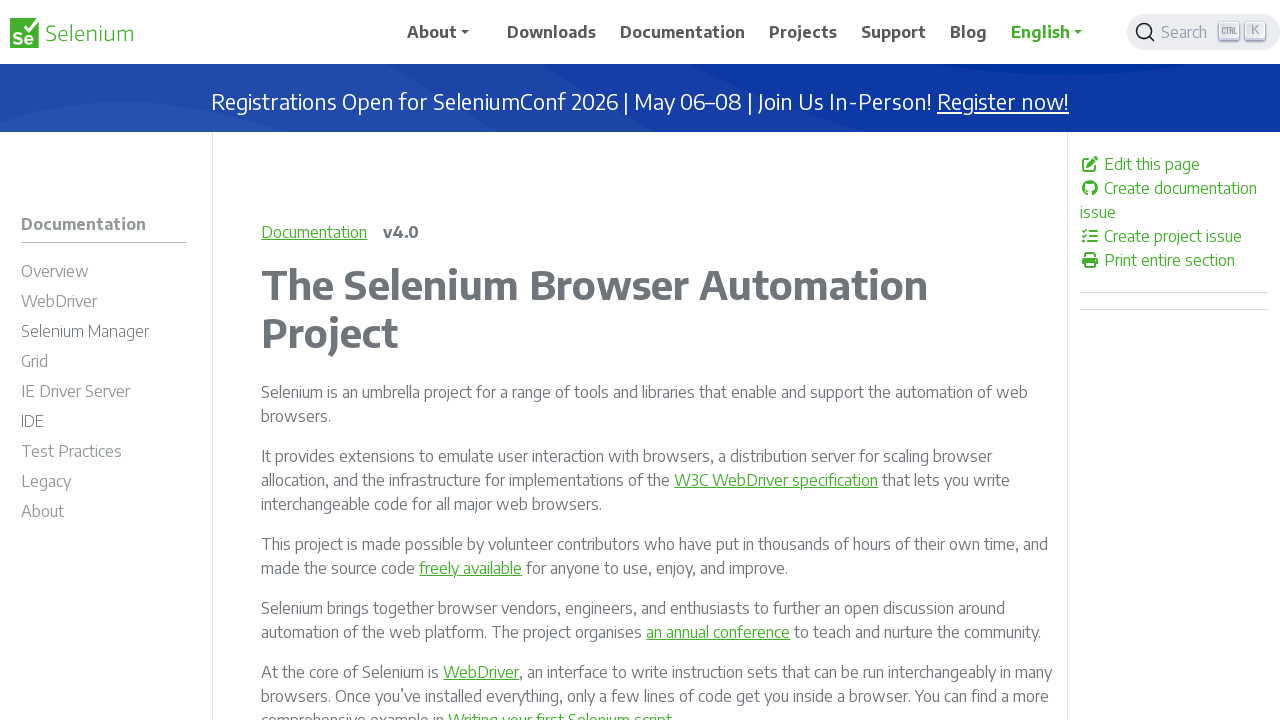

Validated link with href: /documentation/webdriver/elements/interactions/
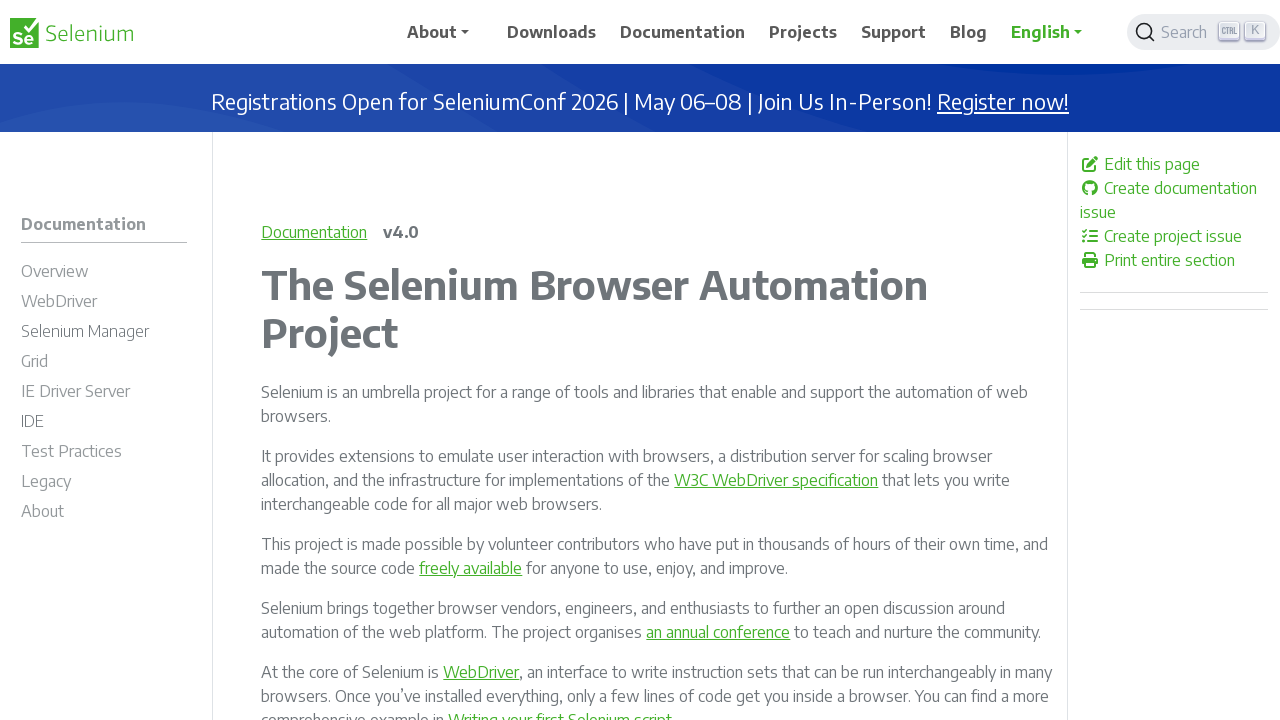

Retrieved href attribute from link: /documentation/webdriver/elements/information/
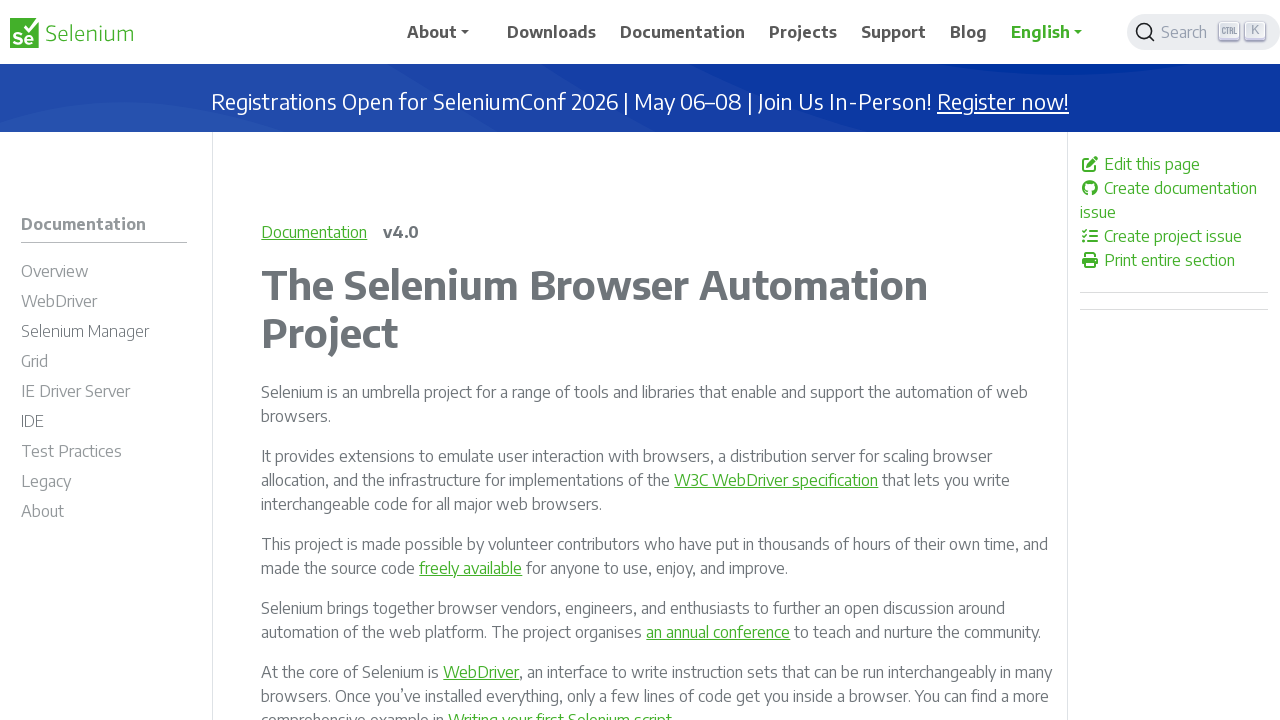

Validated link with href: /documentation/webdriver/elements/information/
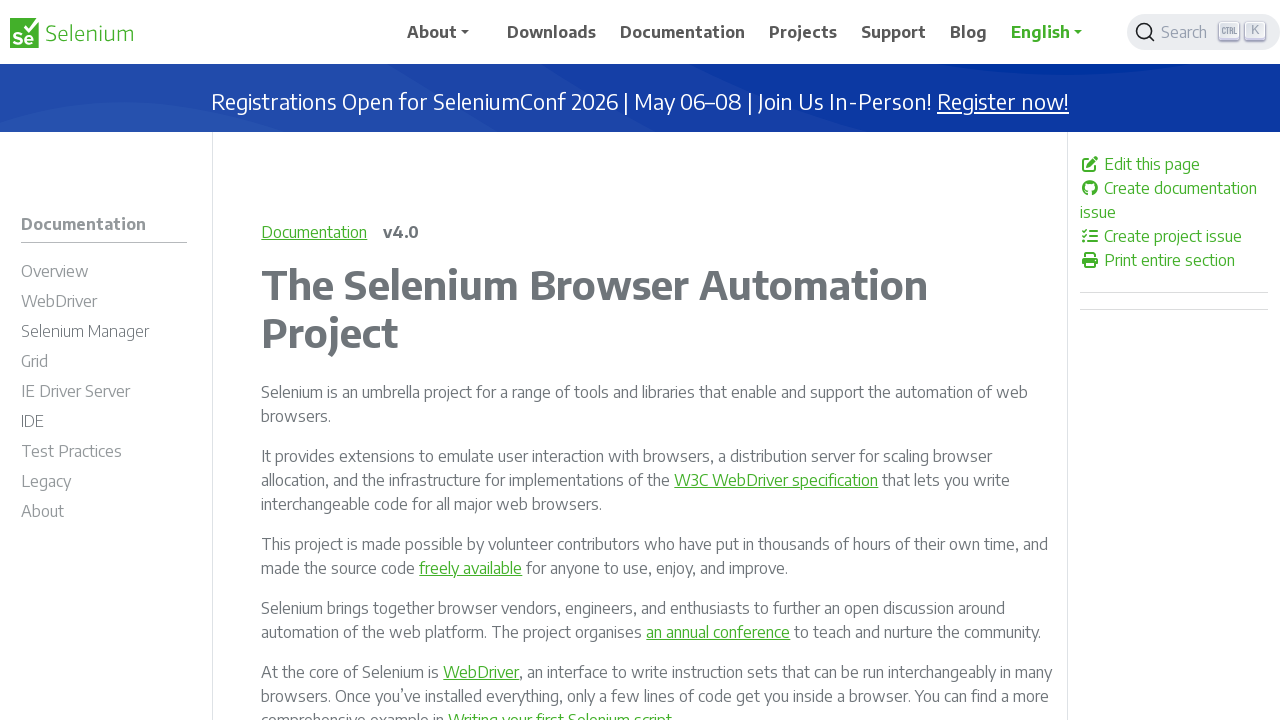

Retrieved href attribute from link: /documentation/webdriver/elements/file_upload/
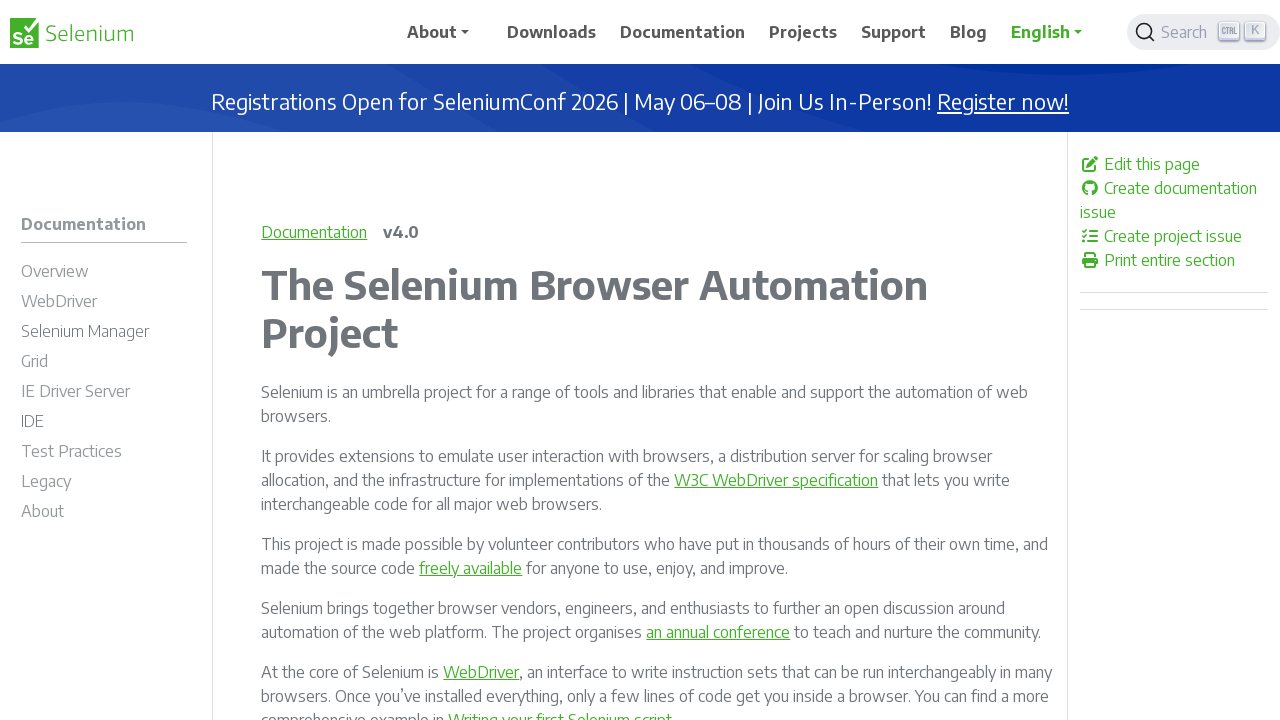

Validated link with href: /documentation/webdriver/elements/file_upload/
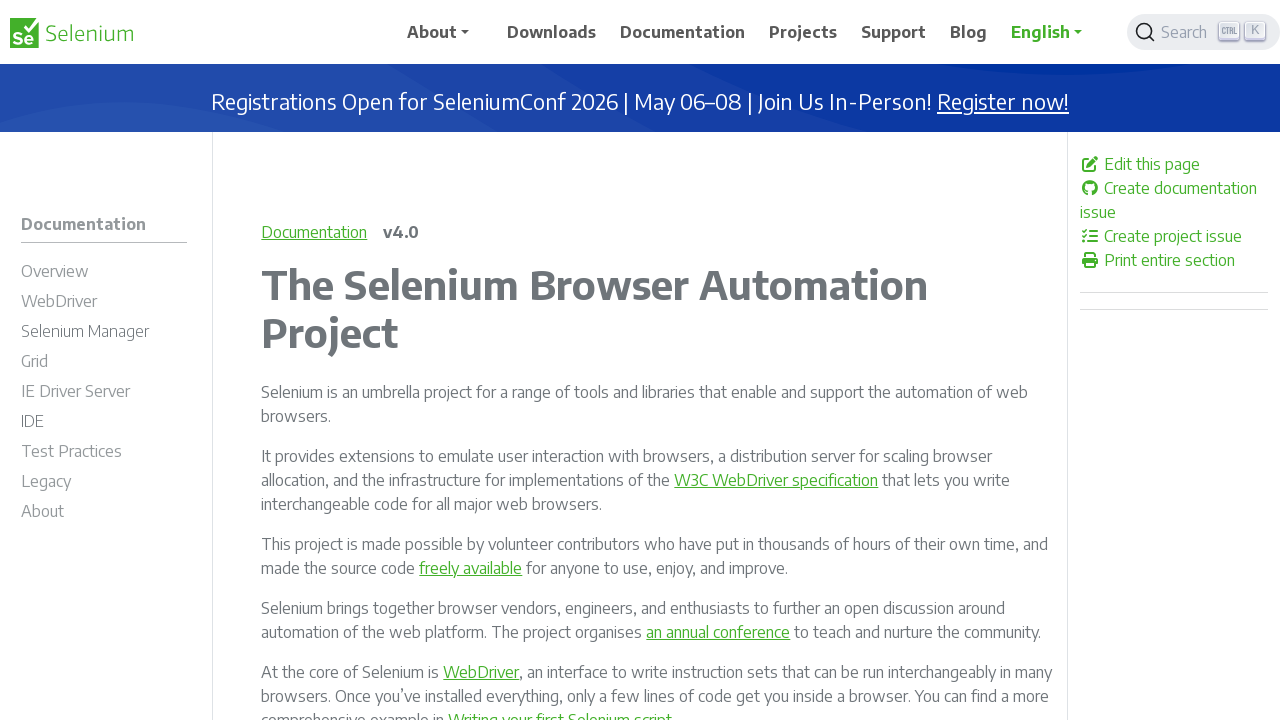

Retrieved href attribute from link: /documentation/webdriver/interactions/
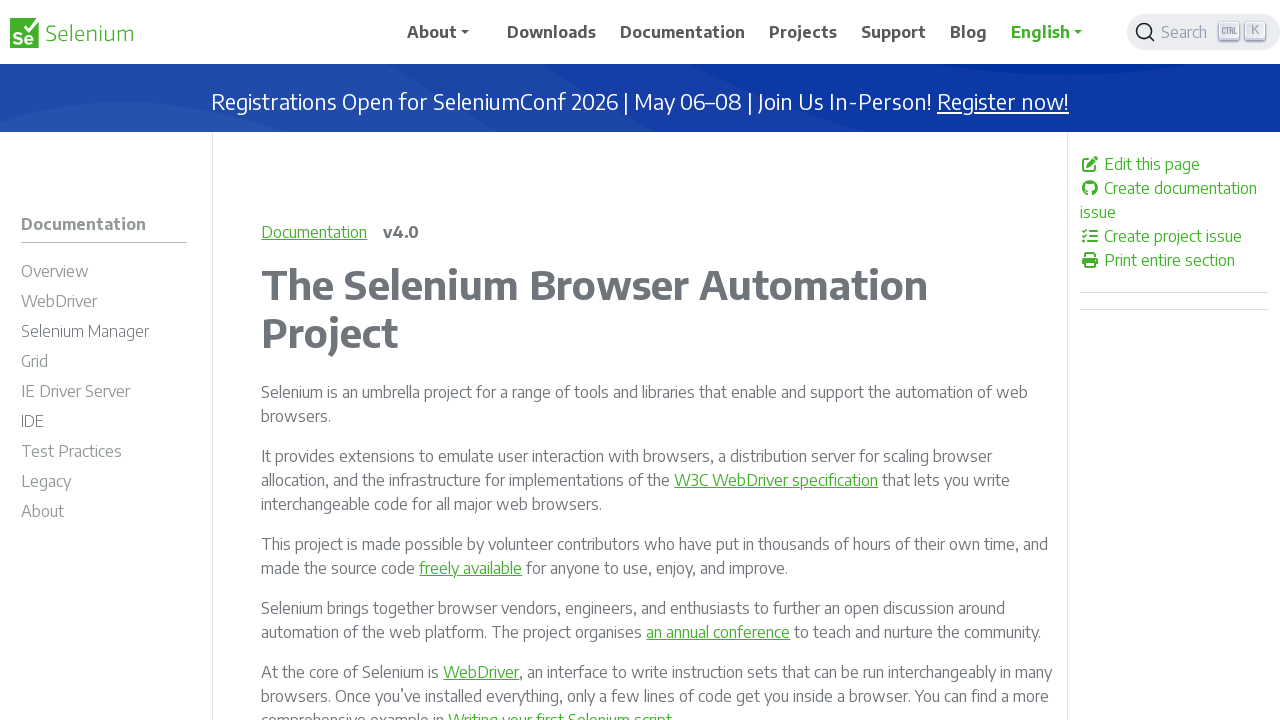

Validated link with href: /documentation/webdriver/interactions/
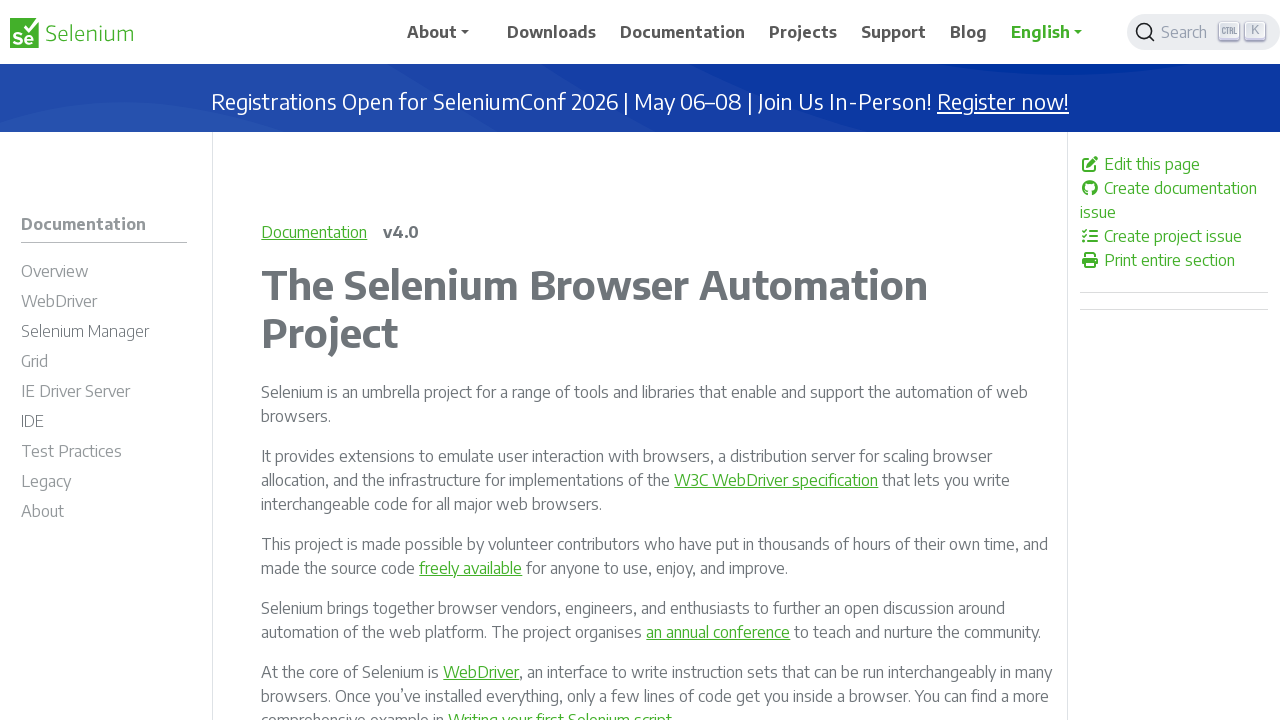

Retrieved href attribute from link: /documentation/webdriver/interactions/navigation/
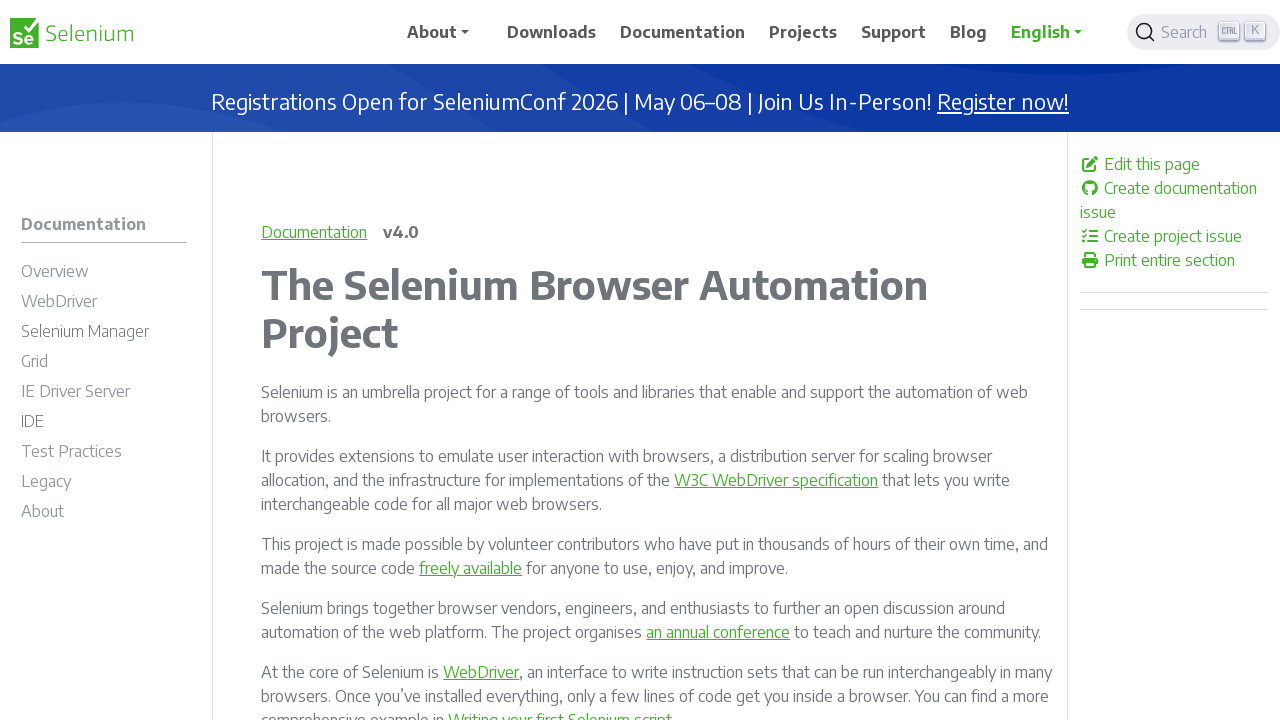

Validated link with href: /documentation/webdriver/interactions/navigation/
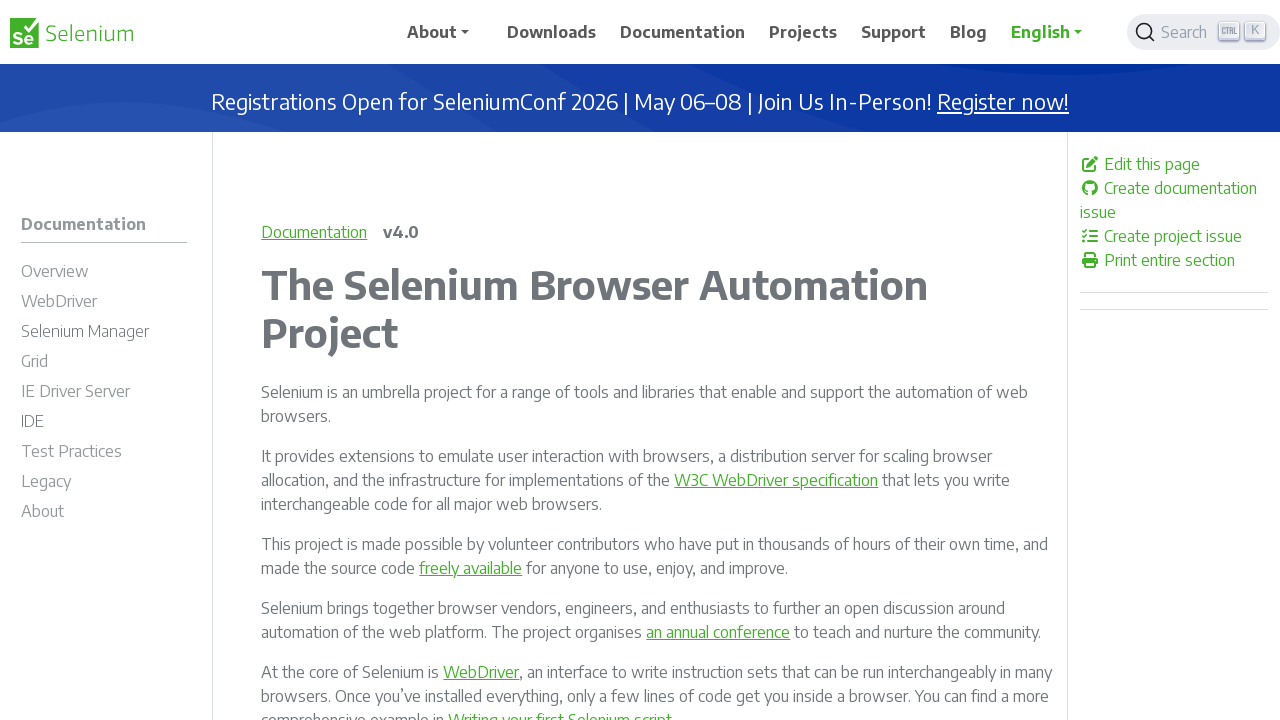

Retrieved href attribute from link: /documentation/webdriver/interactions/alerts/
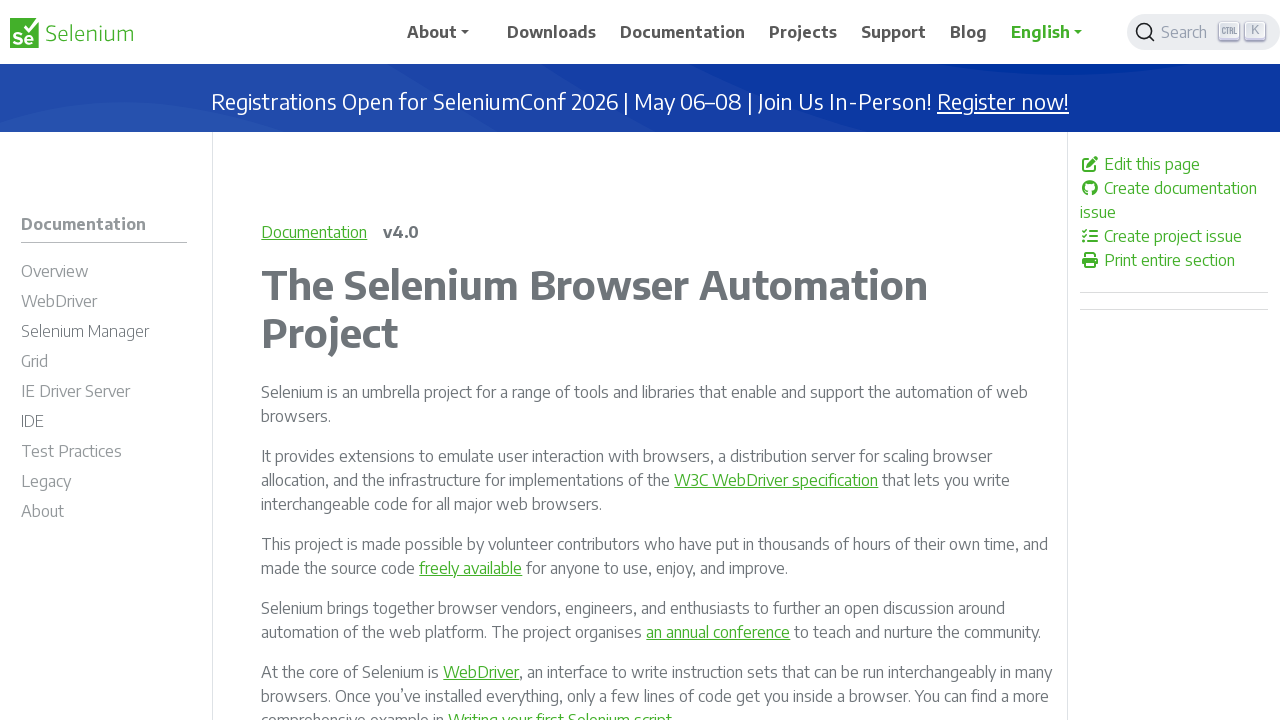

Validated link with href: /documentation/webdriver/interactions/alerts/
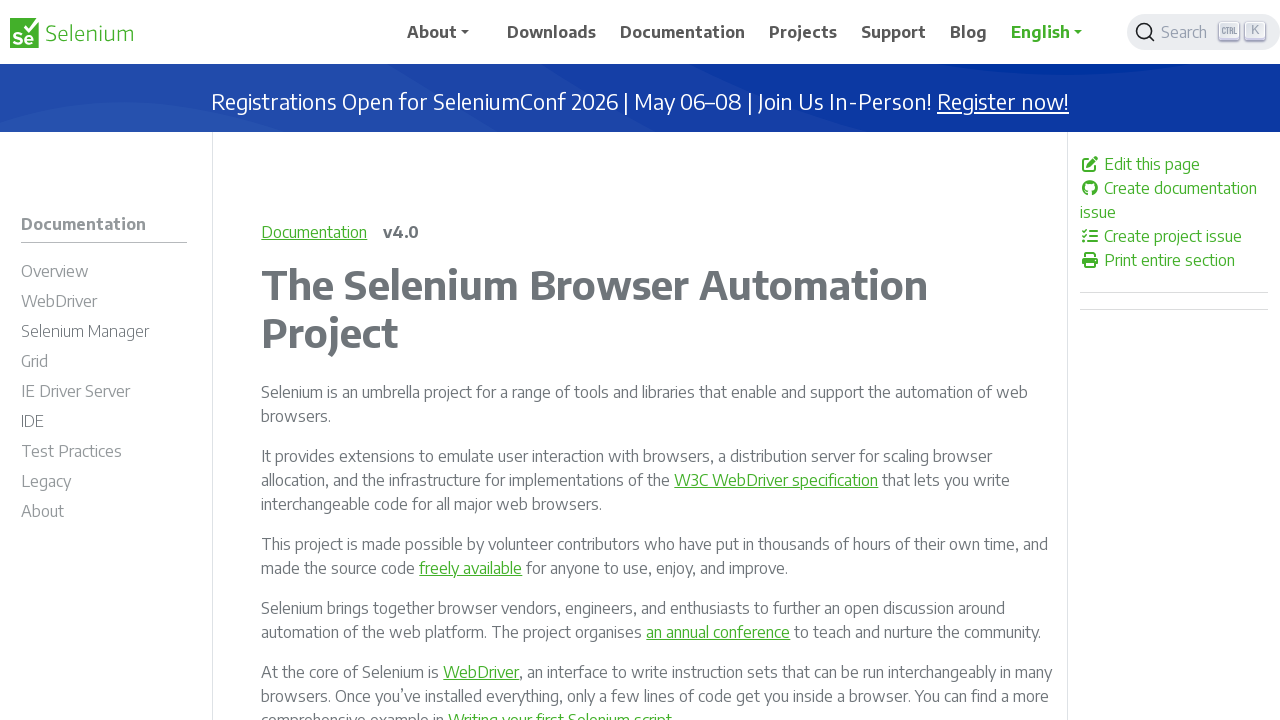

Retrieved href attribute from link: /documentation/webdriver/interactions/cookies/
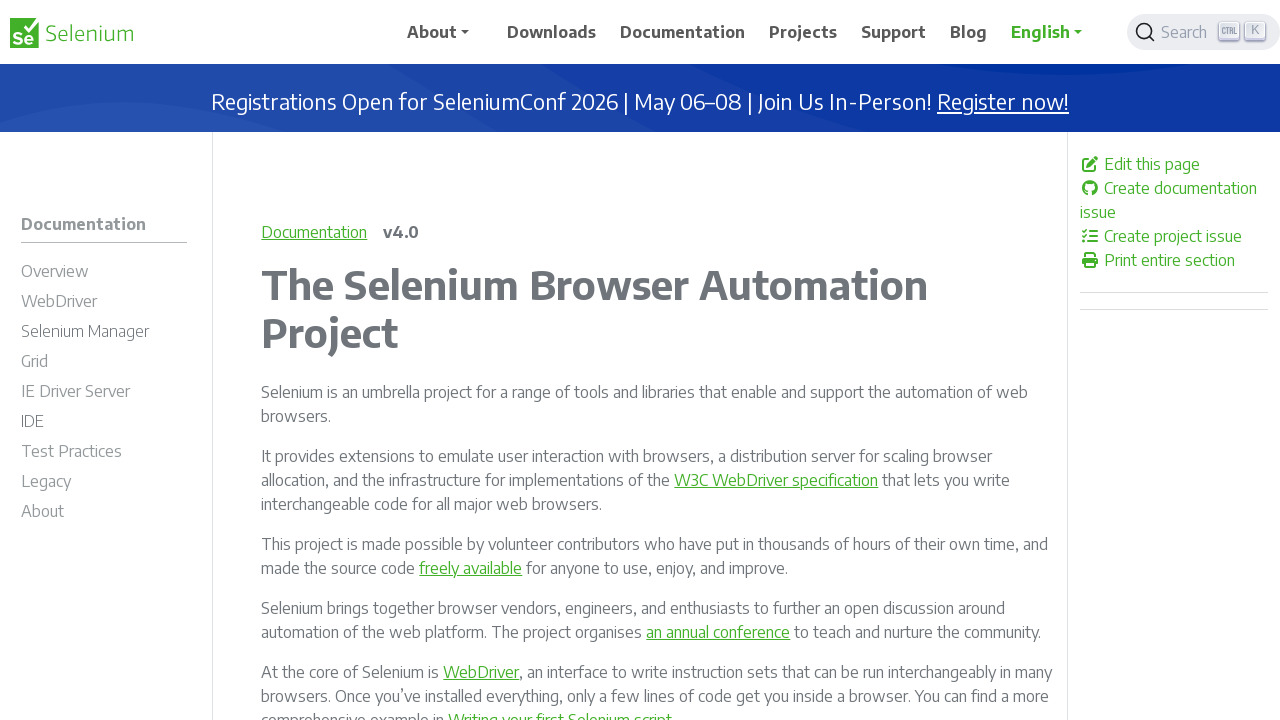

Validated link with href: /documentation/webdriver/interactions/cookies/
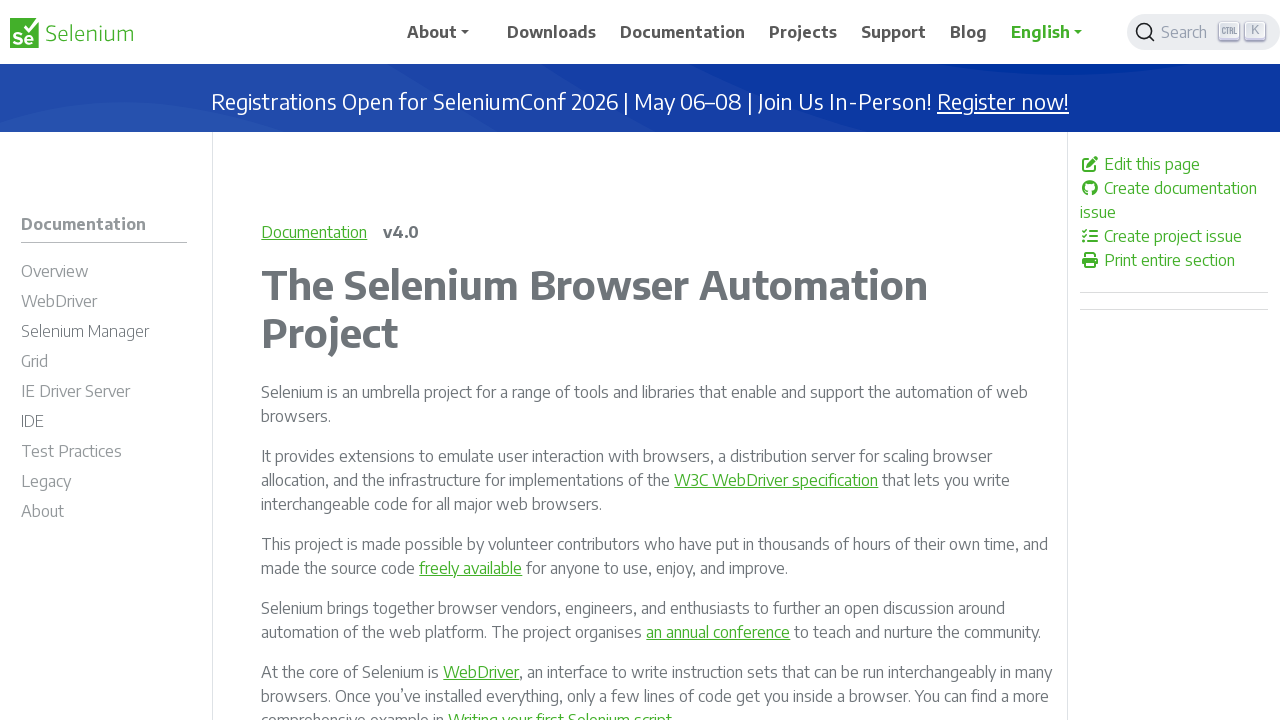

Retrieved href attribute from link: /documentation/webdriver/interactions/frames/
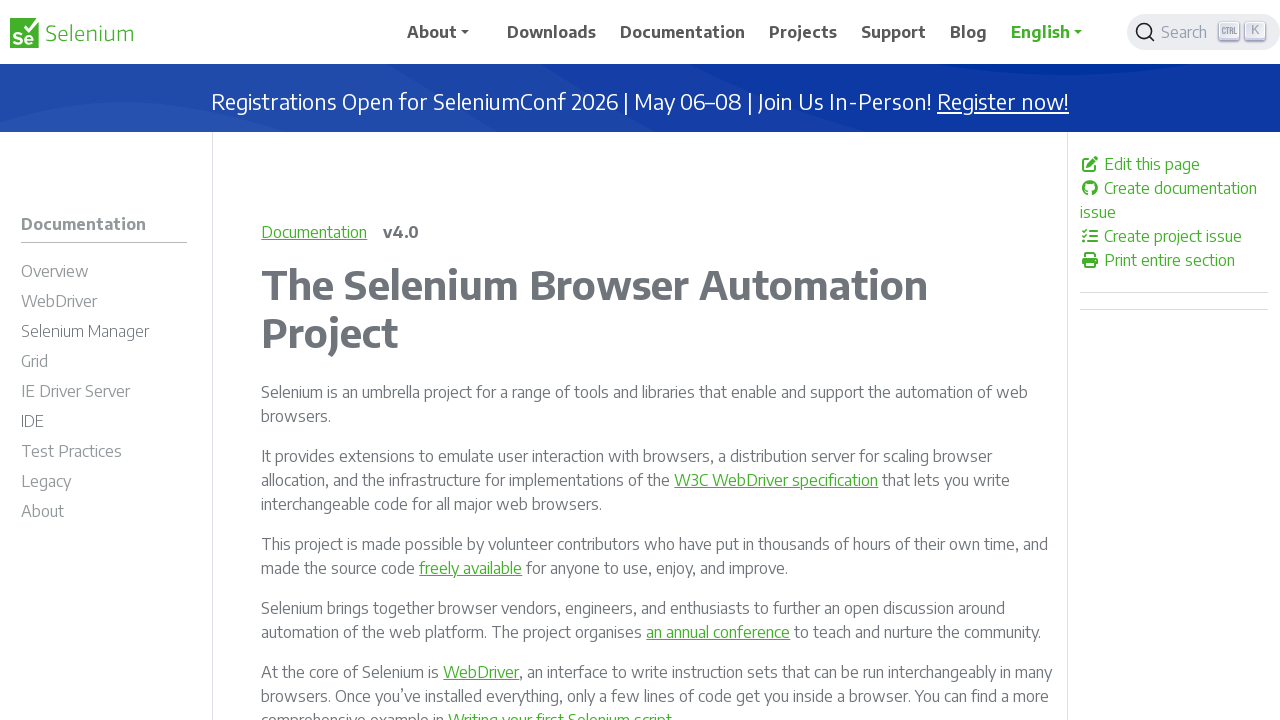

Validated link with href: /documentation/webdriver/interactions/frames/
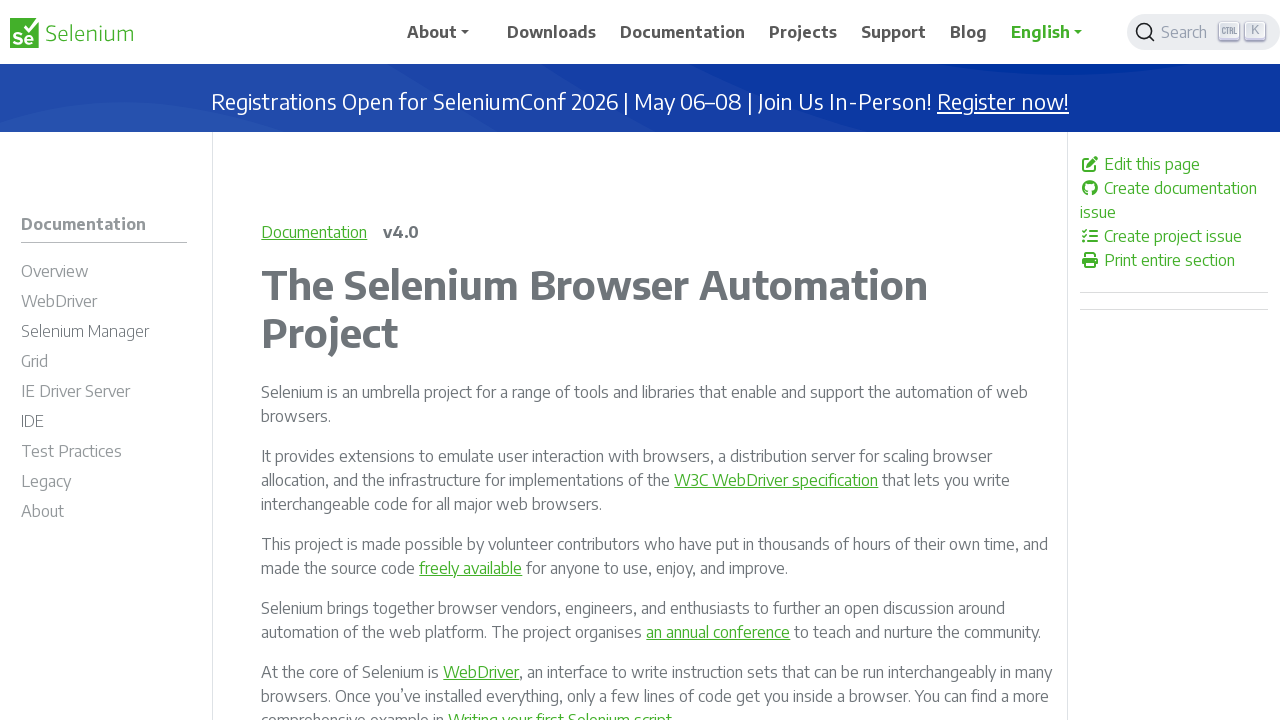

Retrieved href attribute from link: /documentation/webdriver/interactions/print_page/
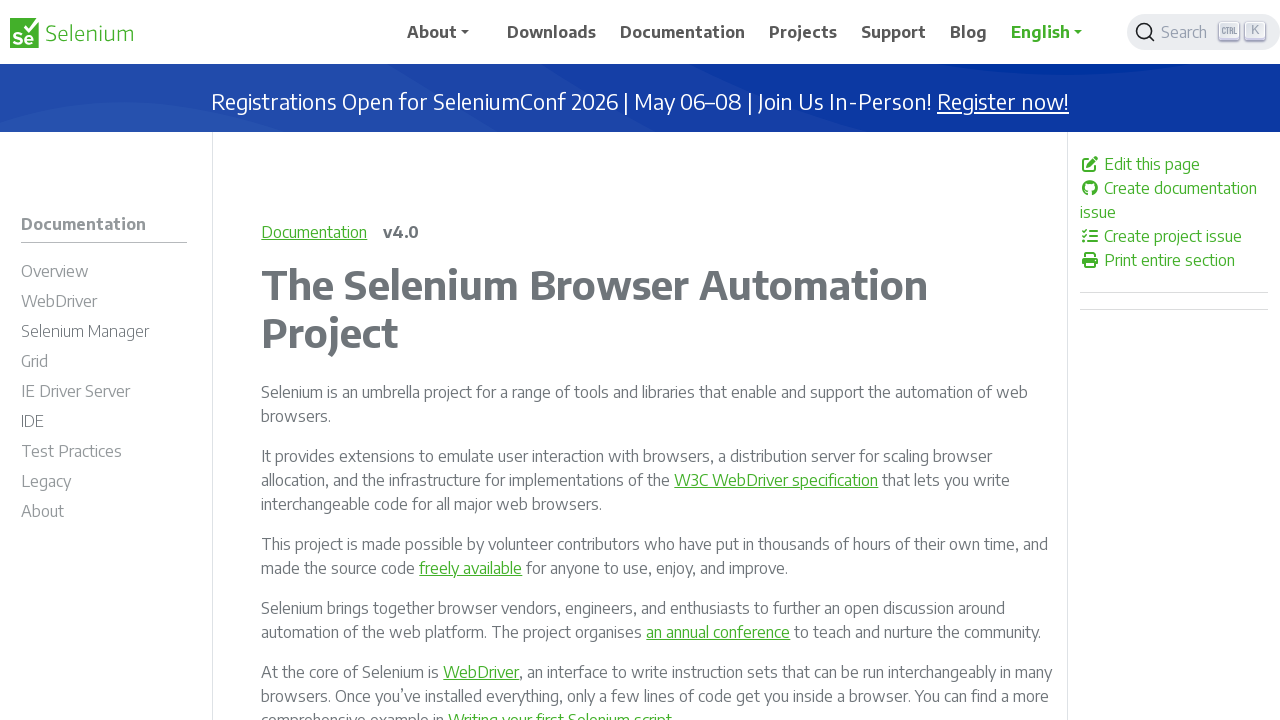

Validated link with href: /documentation/webdriver/interactions/print_page/
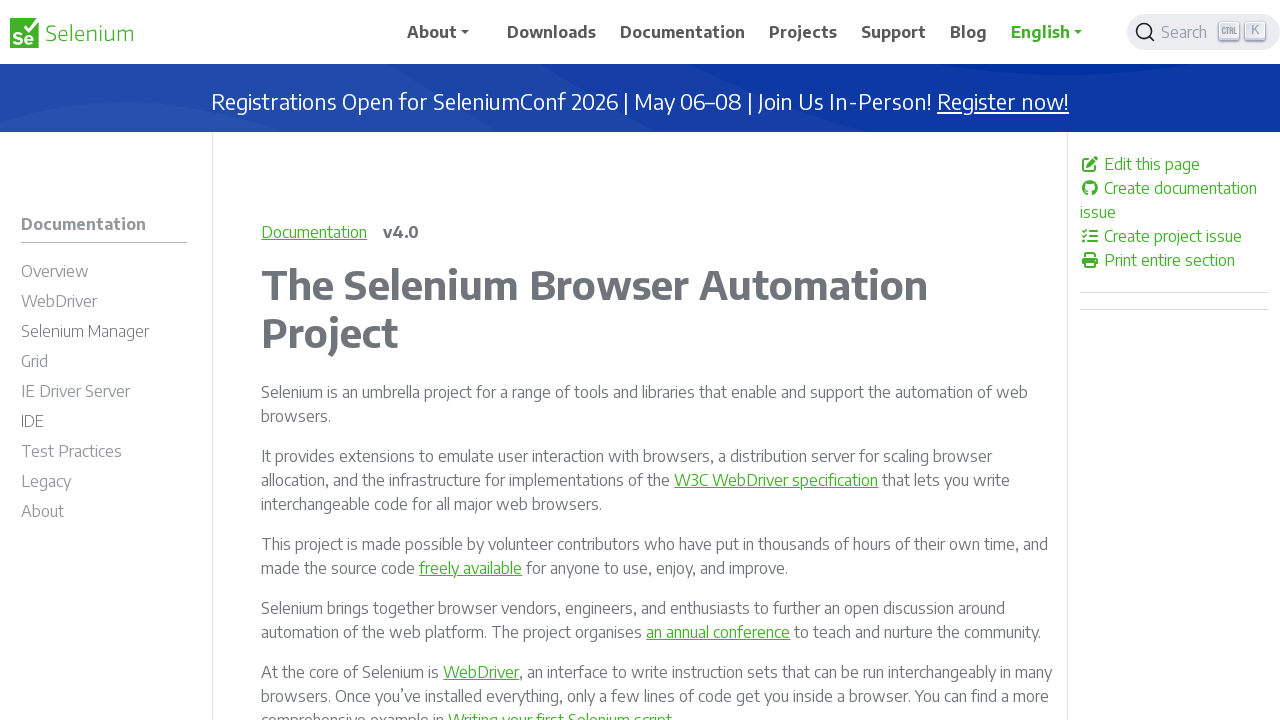

Retrieved href attribute from link: /documentation/webdriver/interactions/windows/
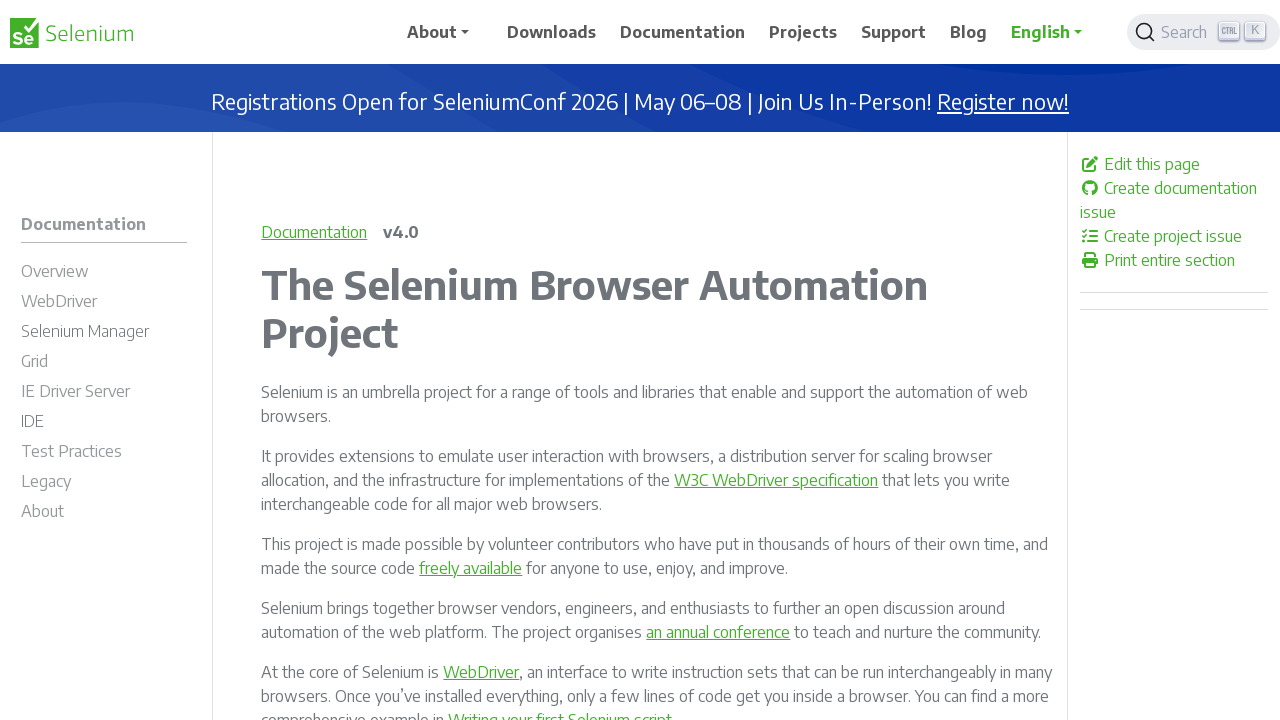

Validated link with href: /documentation/webdriver/interactions/windows/
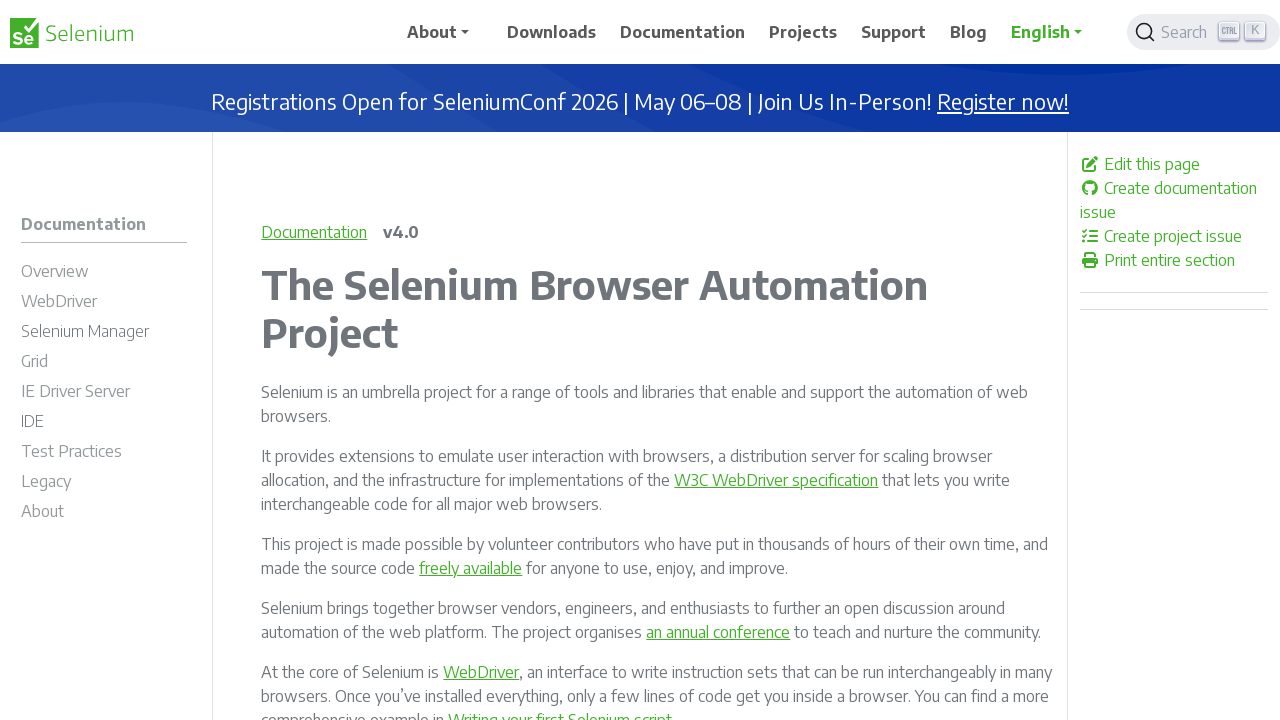

Retrieved href attribute from link: /documentation/webdriver/interactions/virtual_authenticator/
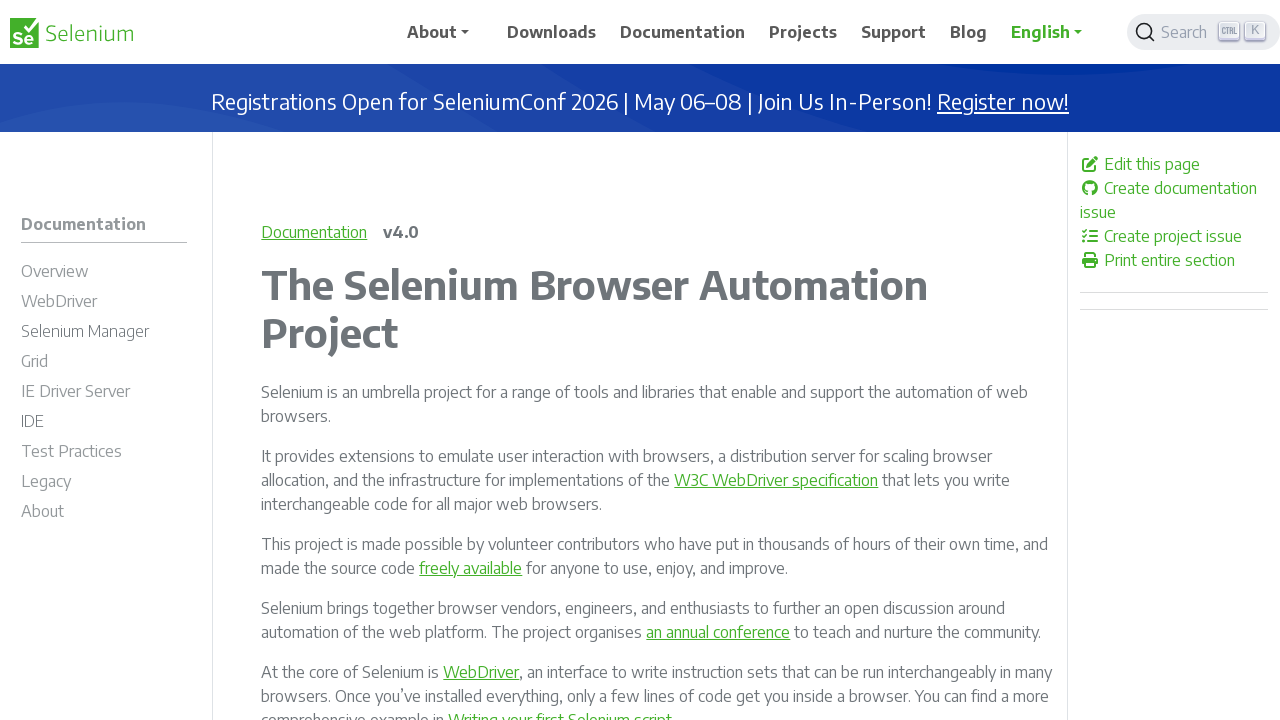

Validated link with href: /documentation/webdriver/interactions/virtual_authenticator/
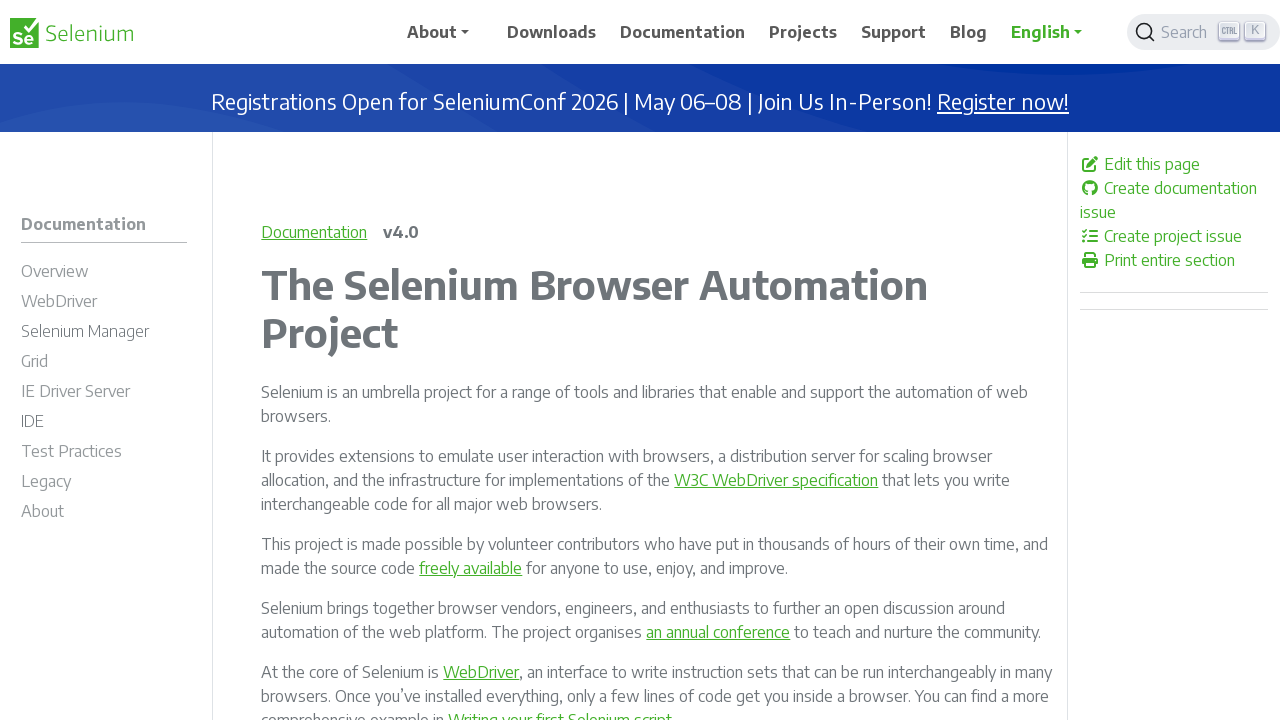

Retrieved href attribute from link: /documentation/webdriver/actions_api/
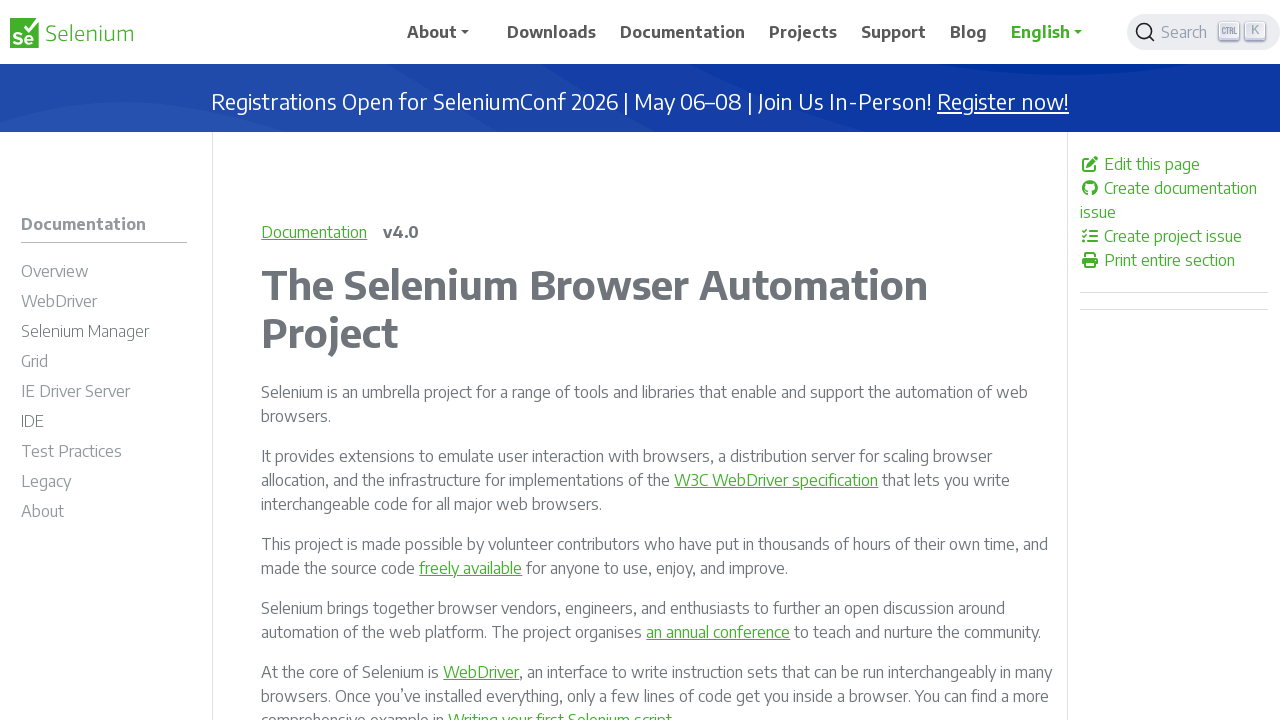

Validated link with href: /documentation/webdriver/actions_api/
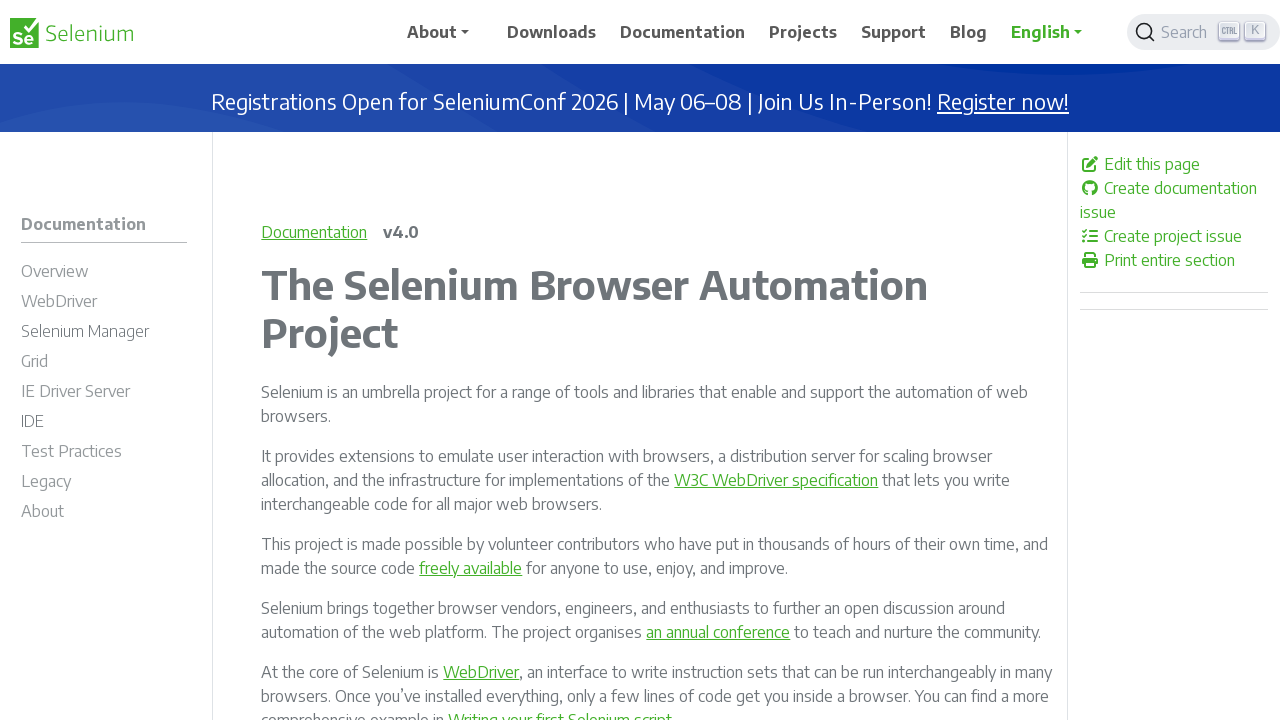

Retrieved href attribute from link: /documentation/webdriver/actions_api/keyboard/
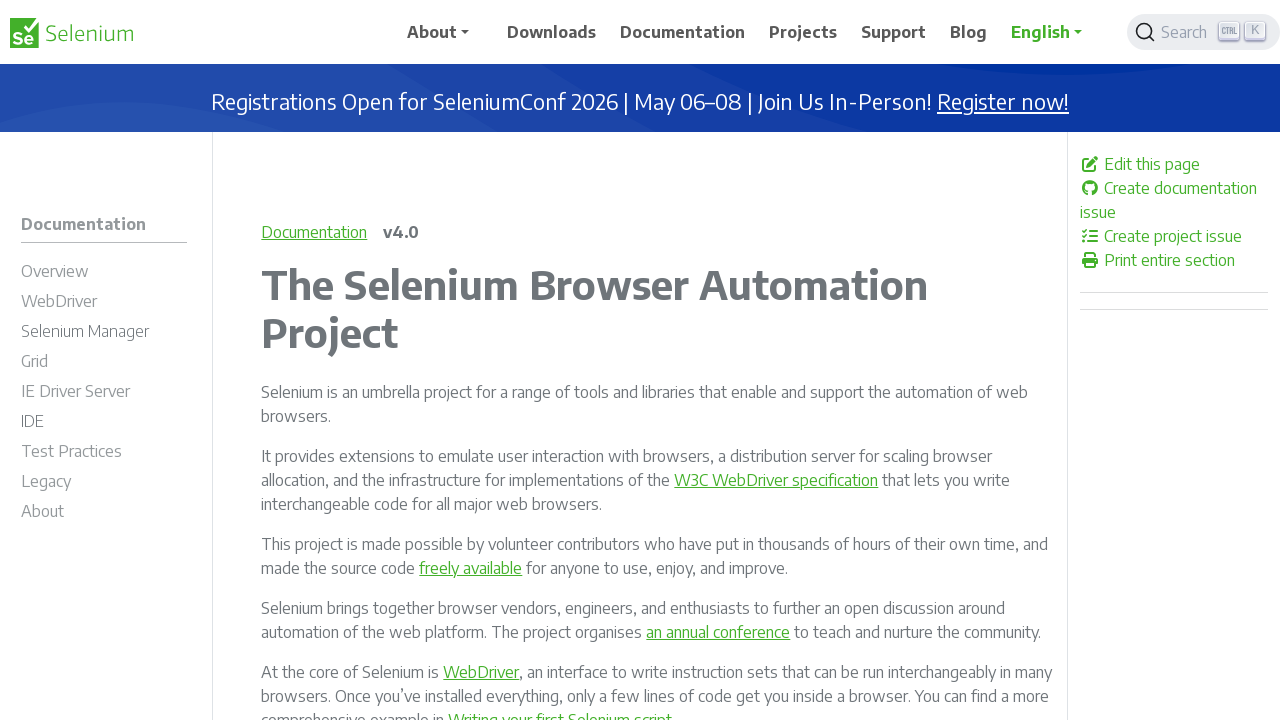

Validated link with href: /documentation/webdriver/actions_api/keyboard/
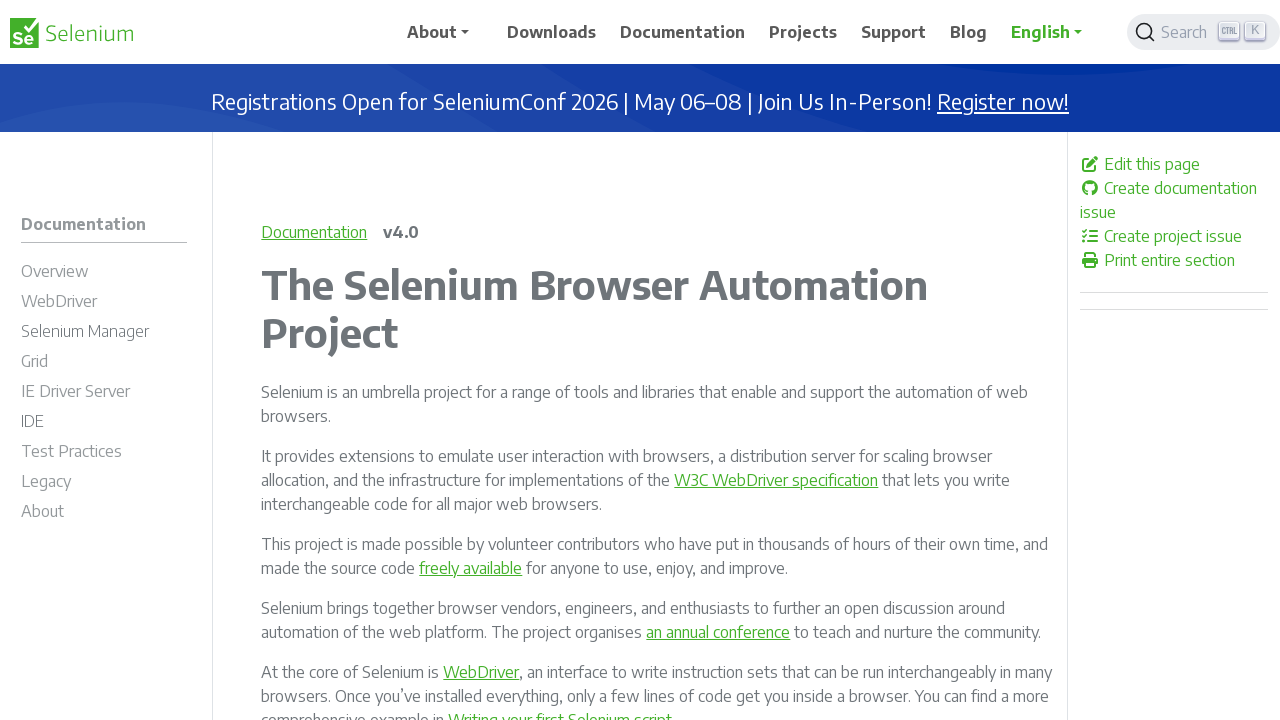

Retrieved href attribute from link: /documentation/webdriver/actions_api/mouse/
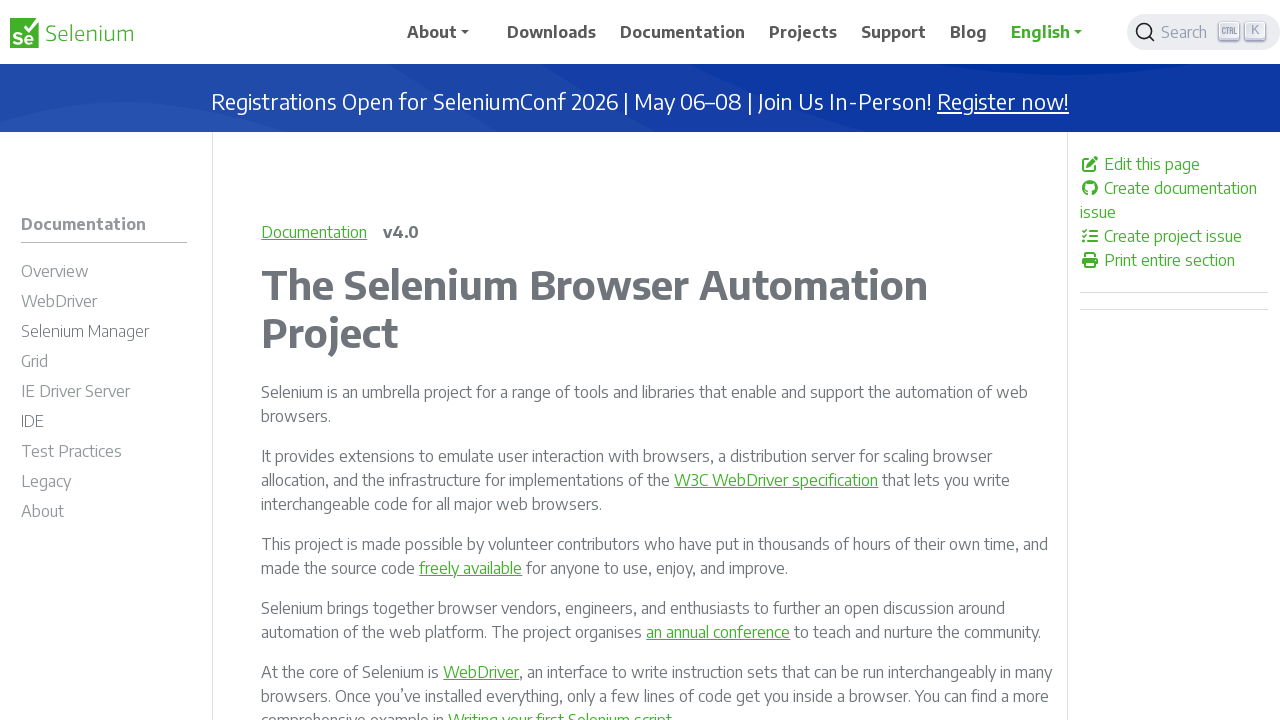

Validated link with href: /documentation/webdriver/actions_api/mouse/
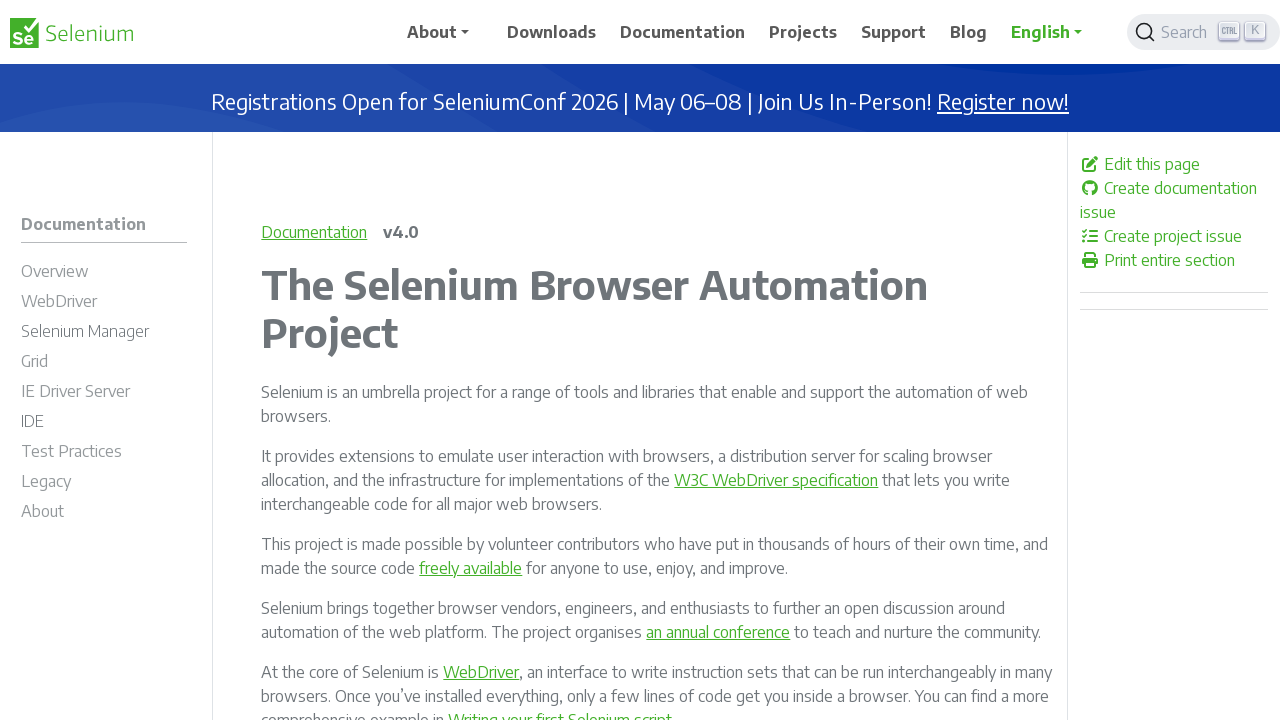

Retrieved href attribute from link: /documentation/webdriver/actions_api/pen/
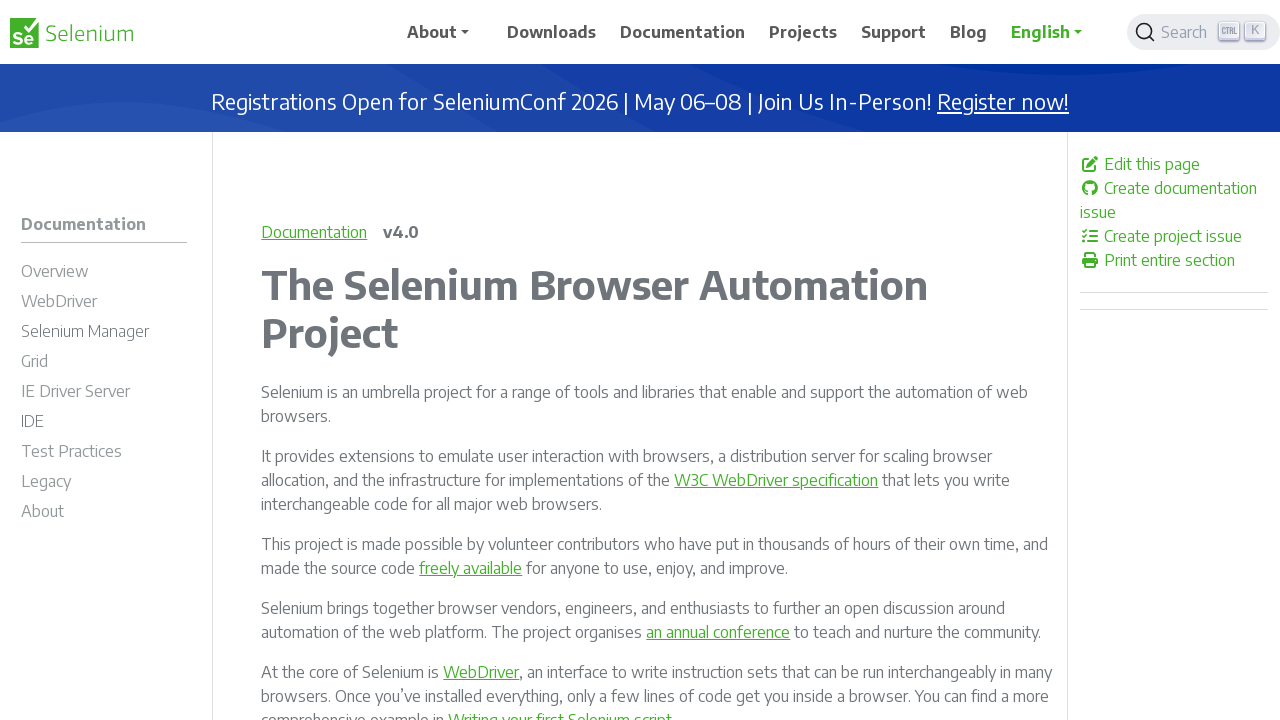

Validated link with href: /documentation/webdriver/actions_api/pen/
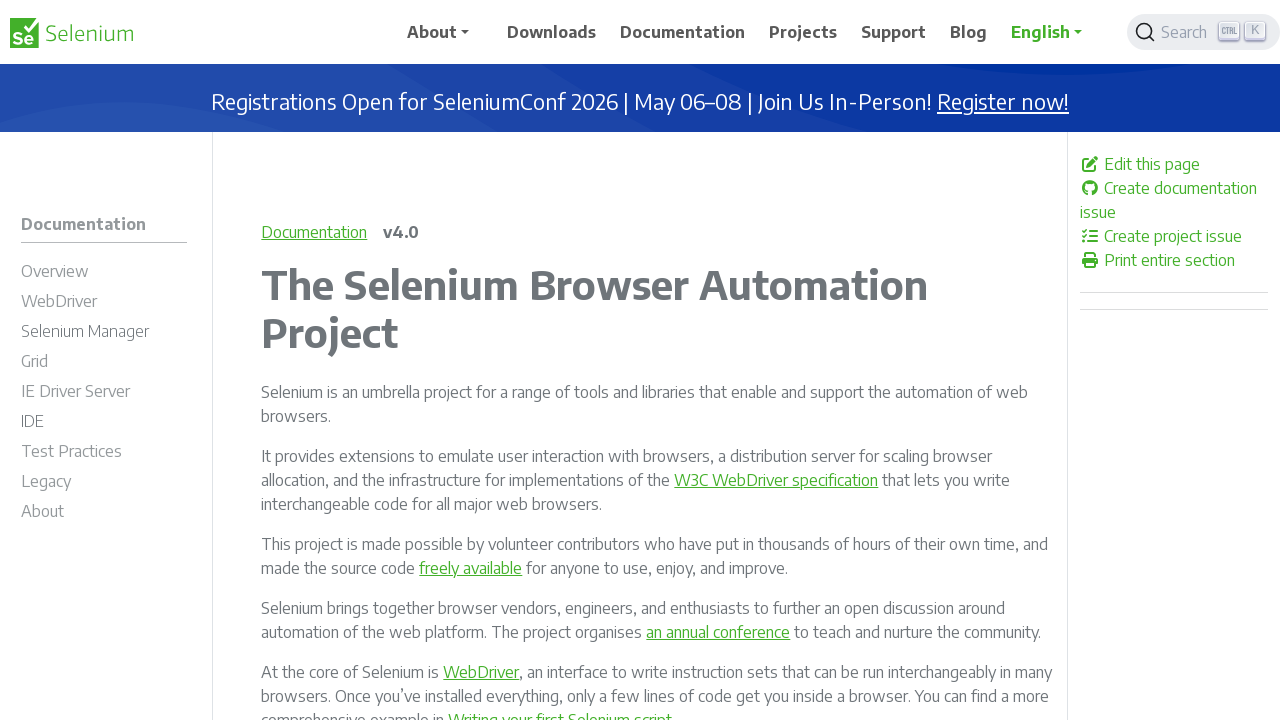

Retrieved href attribute from link: /documentation/webdriver/actions_api/wheel/
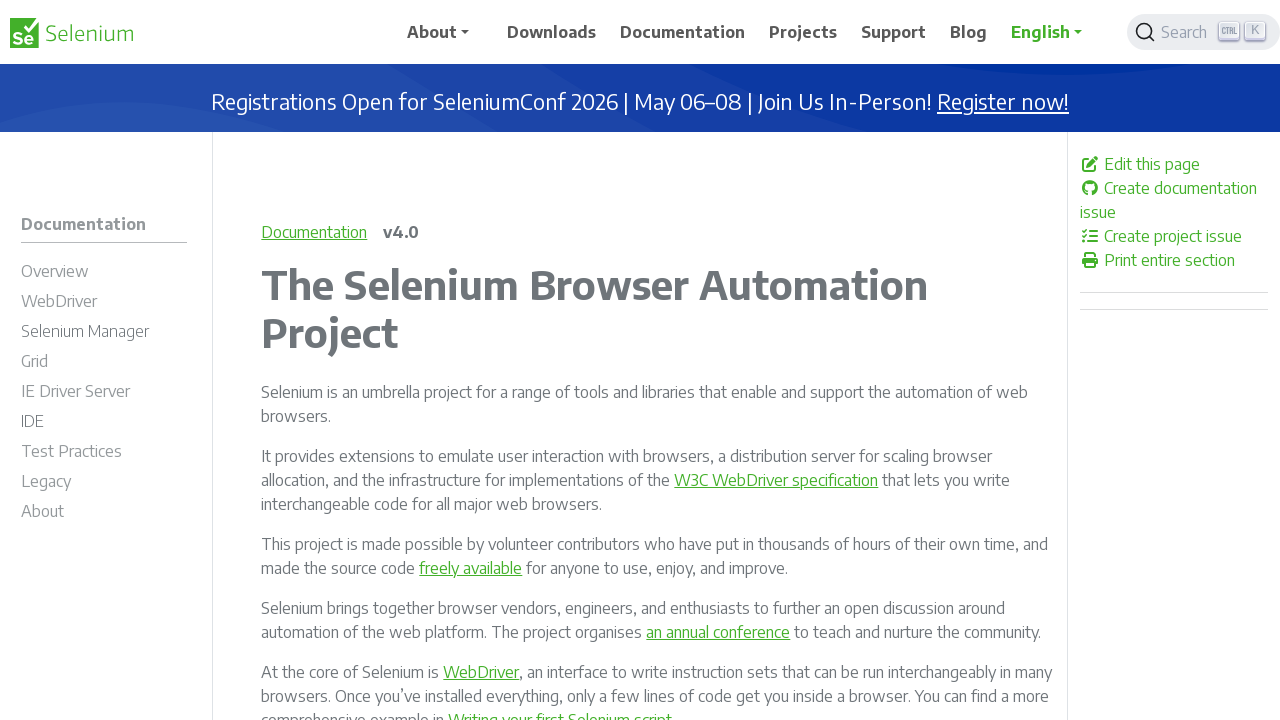

Validated link with href: /documentation/webdriver/actions_api/wheel/
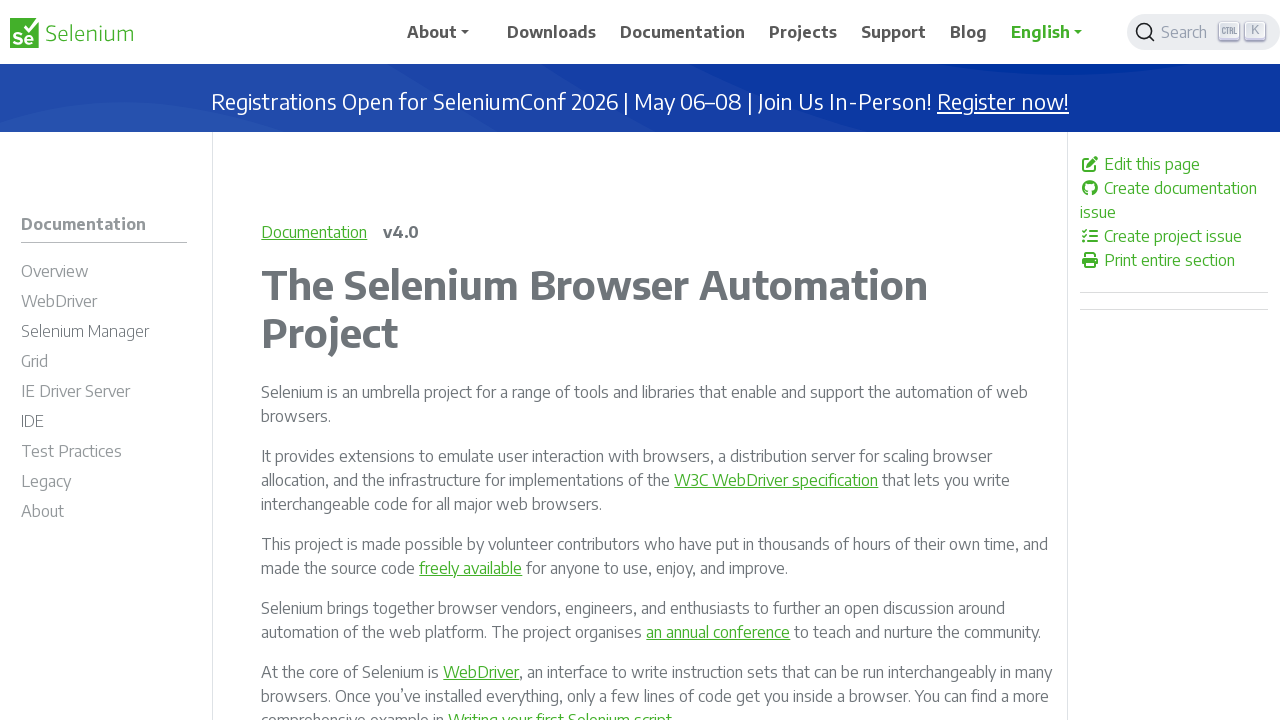

Retrieved href attribute from link: /documentation/webdriver/bidi/
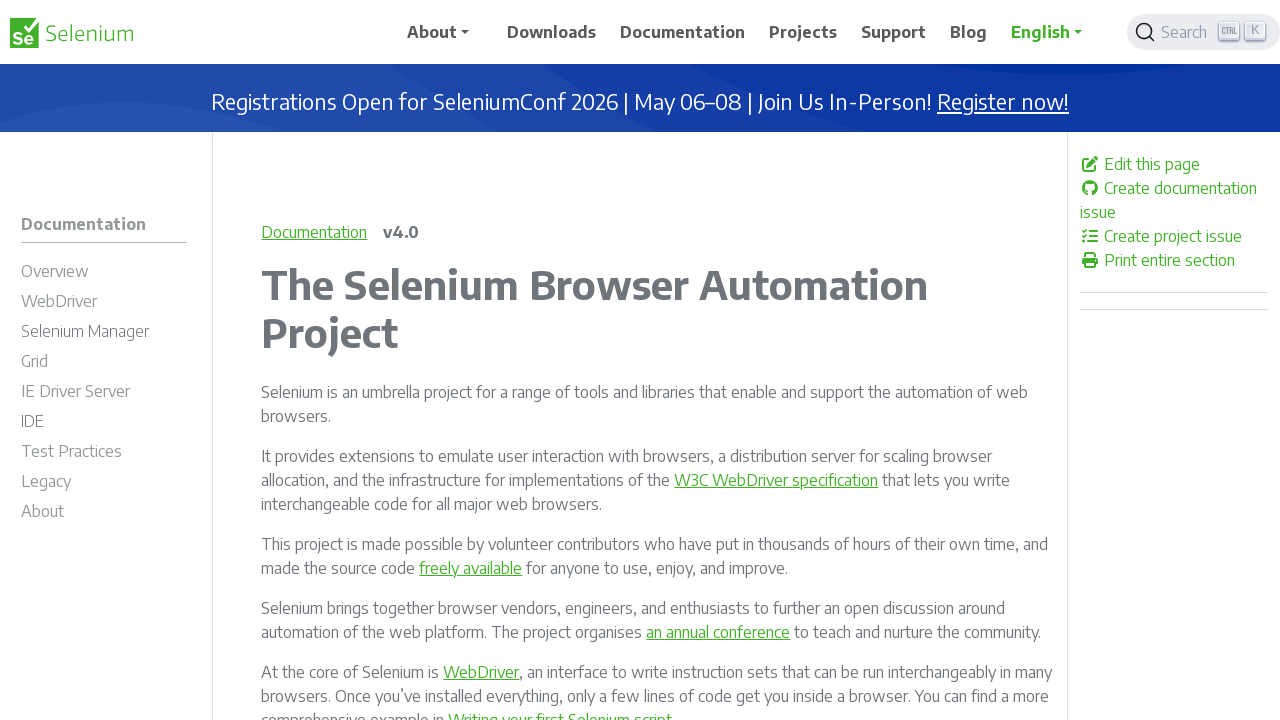

Validated link with href: /documentation/webdriver/bidi/
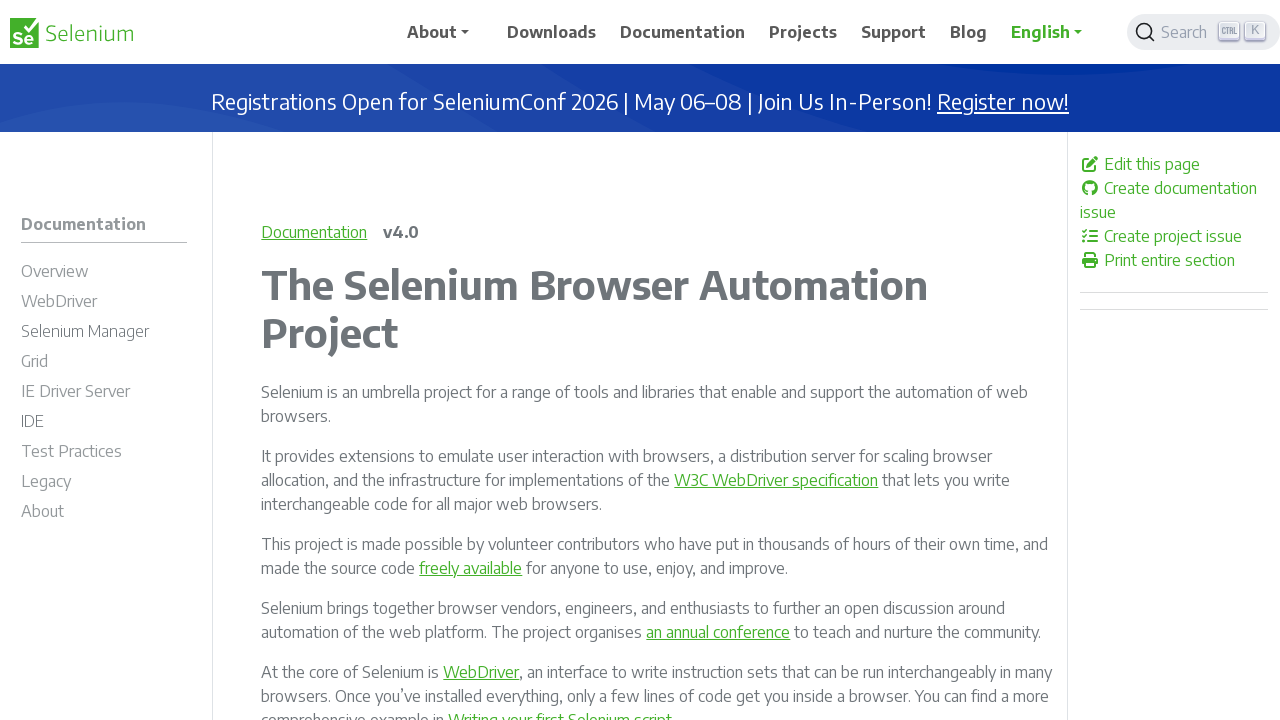

Retrieved href attribute from link: /documentation/webdriver/bidi/logging/
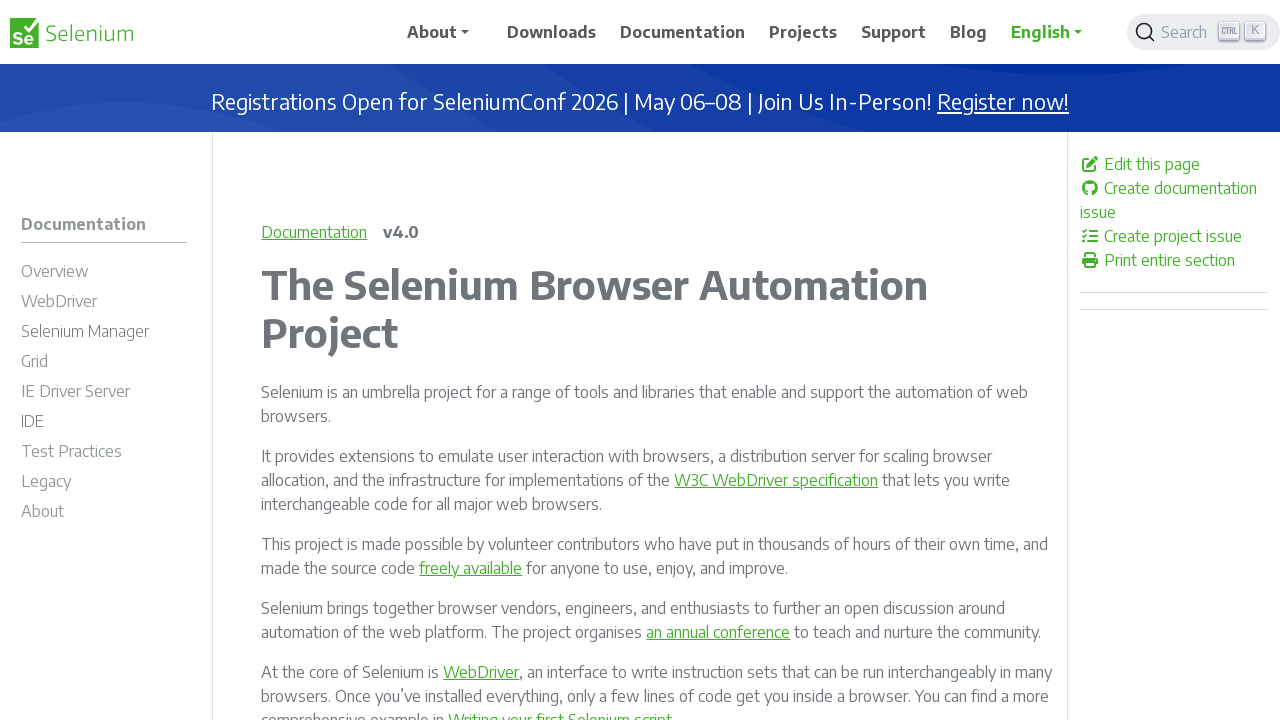

Validated link with href: /documentation/webdriver/bidi/logging/
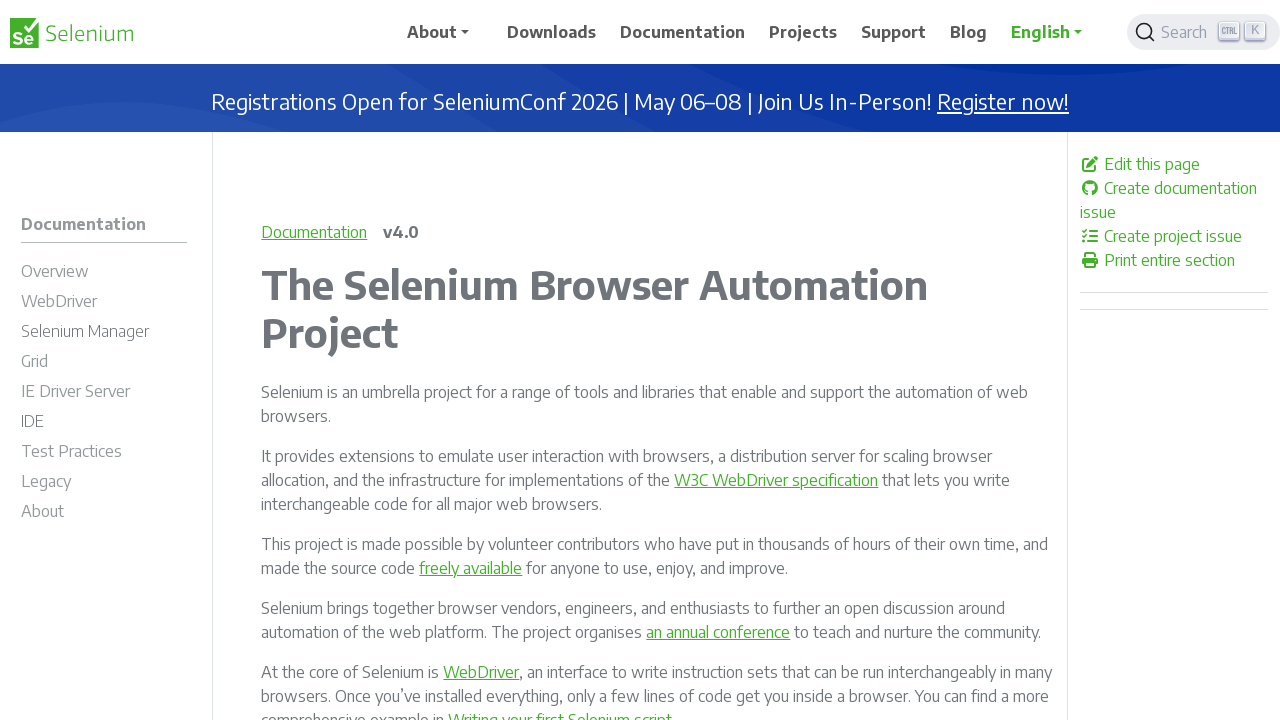

Retrieved href attribute from link: /documentation/webdriver/bidi/network/
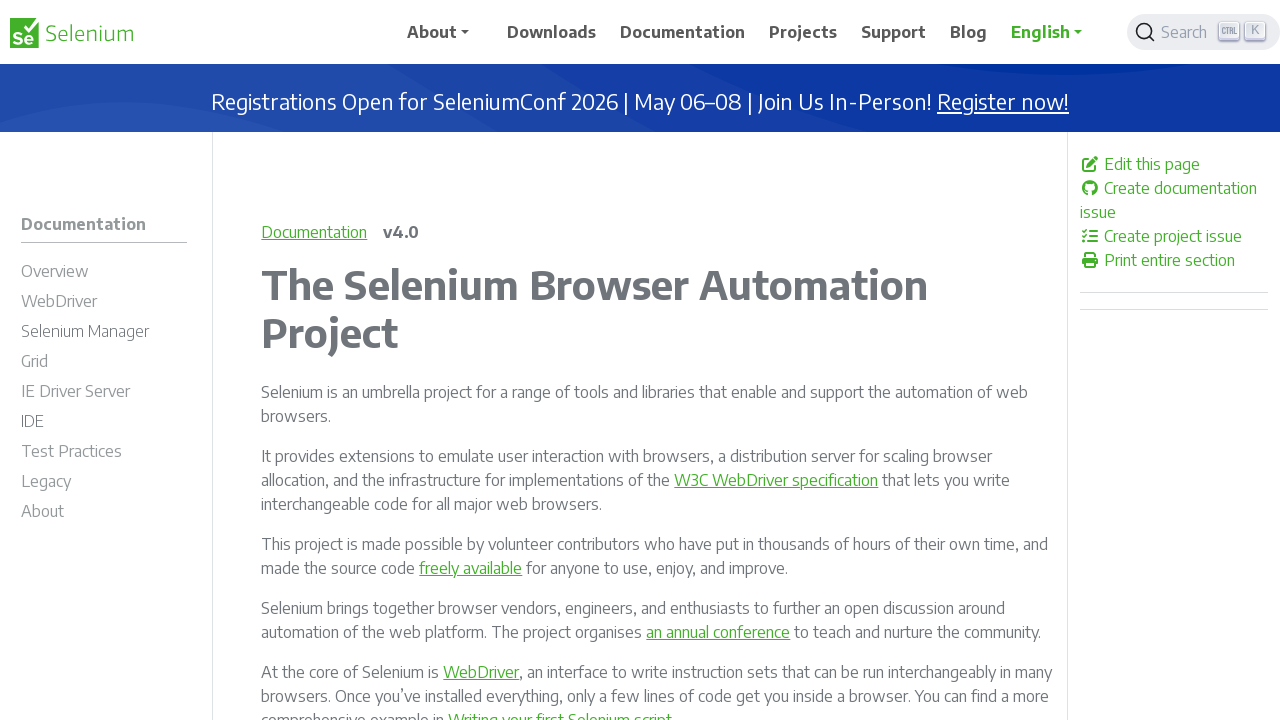

Validated link with href: /documentation/webdriver/bidi/network/
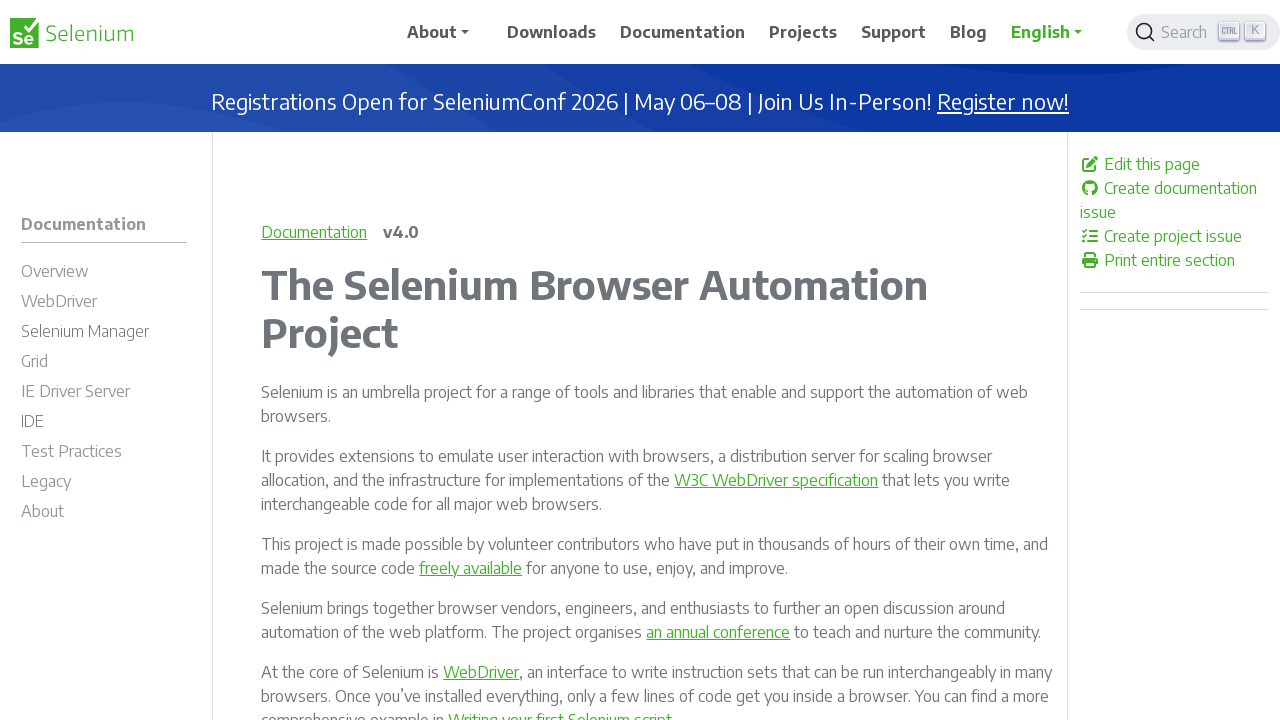

Retrieved href attribute from link: /documentation/webdriver/bidi/script/
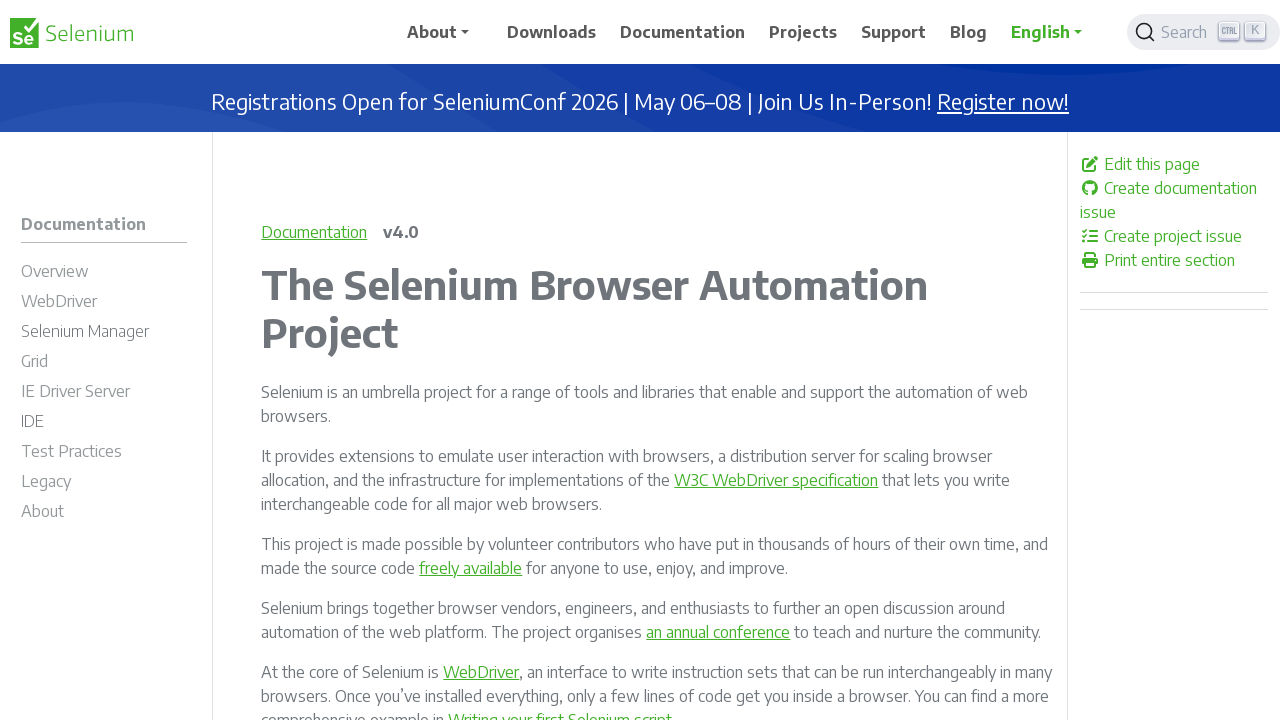

Validated link with href: /documentation/webdriver/bidi/script/
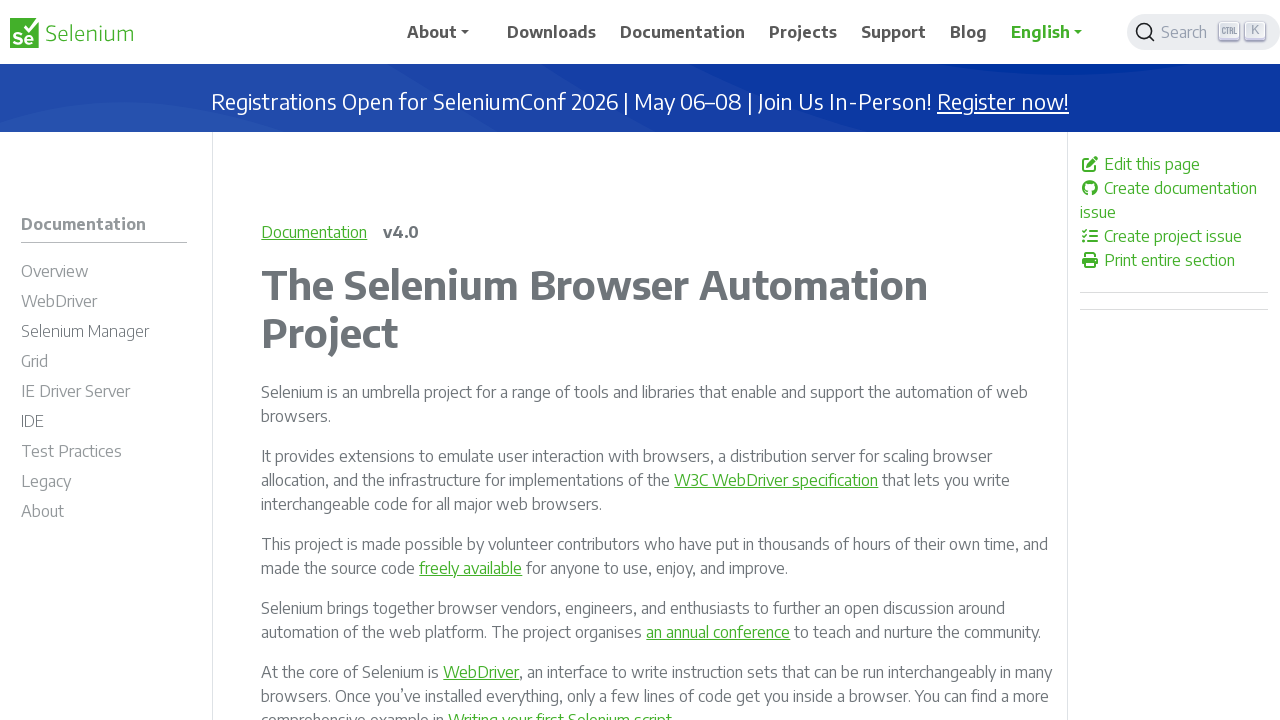

Retrieved href attribute from link: /documentation/webdriver/bidi/cdp/
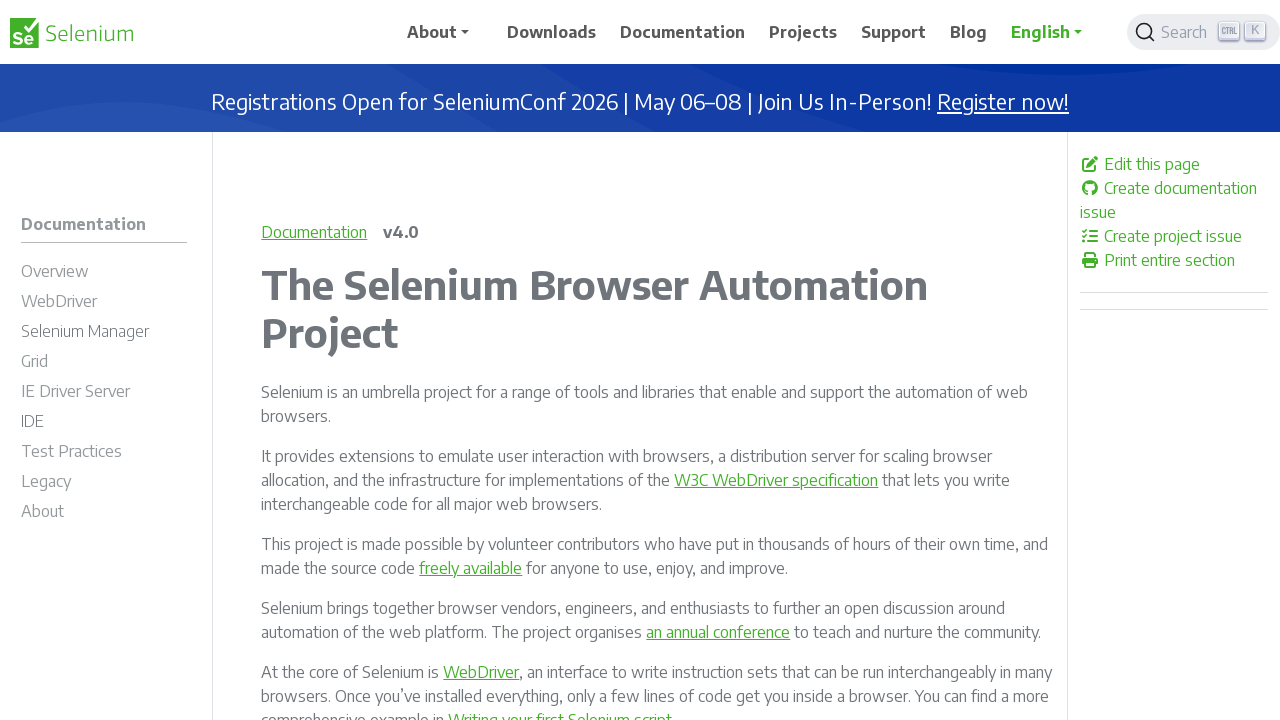

Validated link with href: /documentation/webdriver/bidi/cdp/
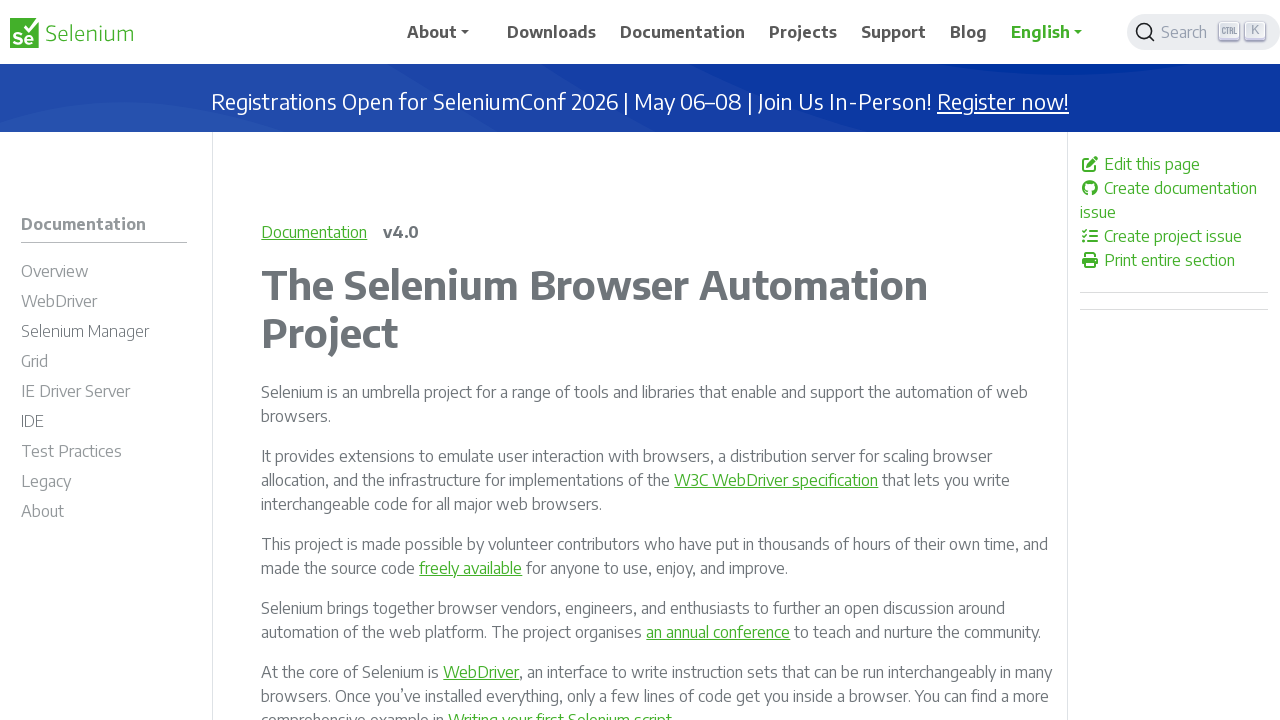

Retrieved href attribute from link: /documentation/webdriver/bidi/cdp/logging/
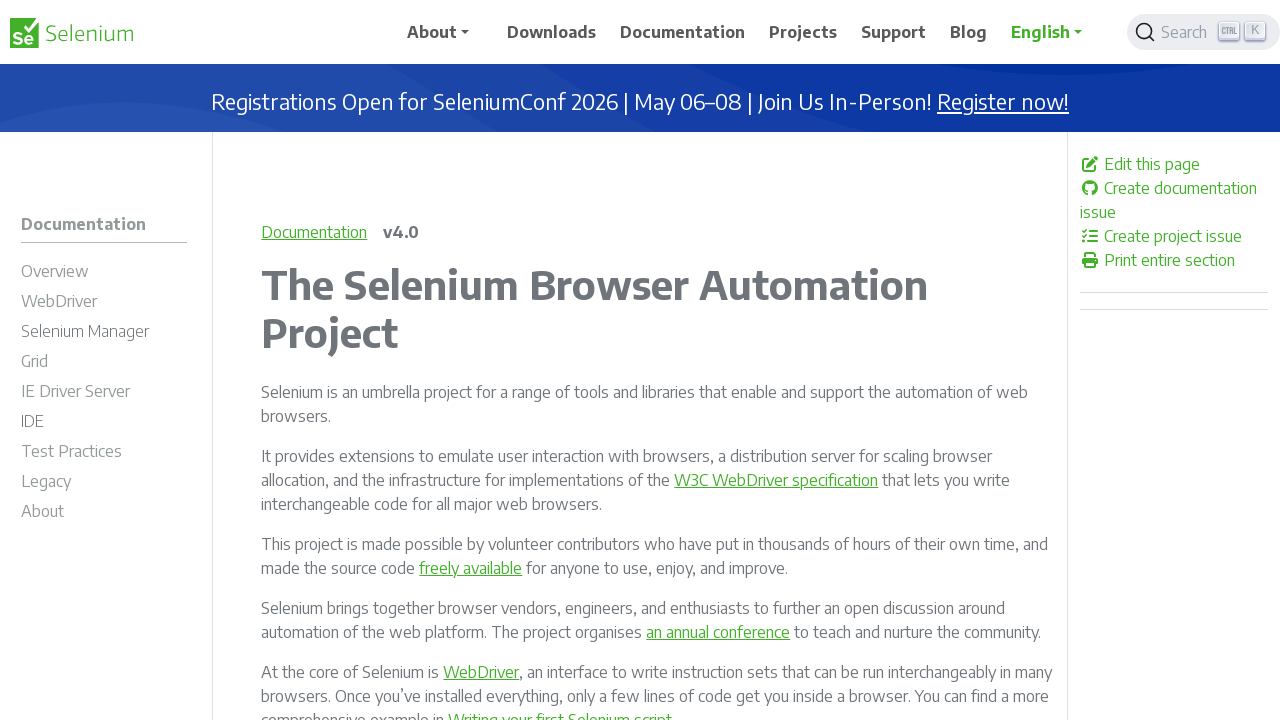

Validated link with href: /documentation/webdriver/bidi/cdp/logging/
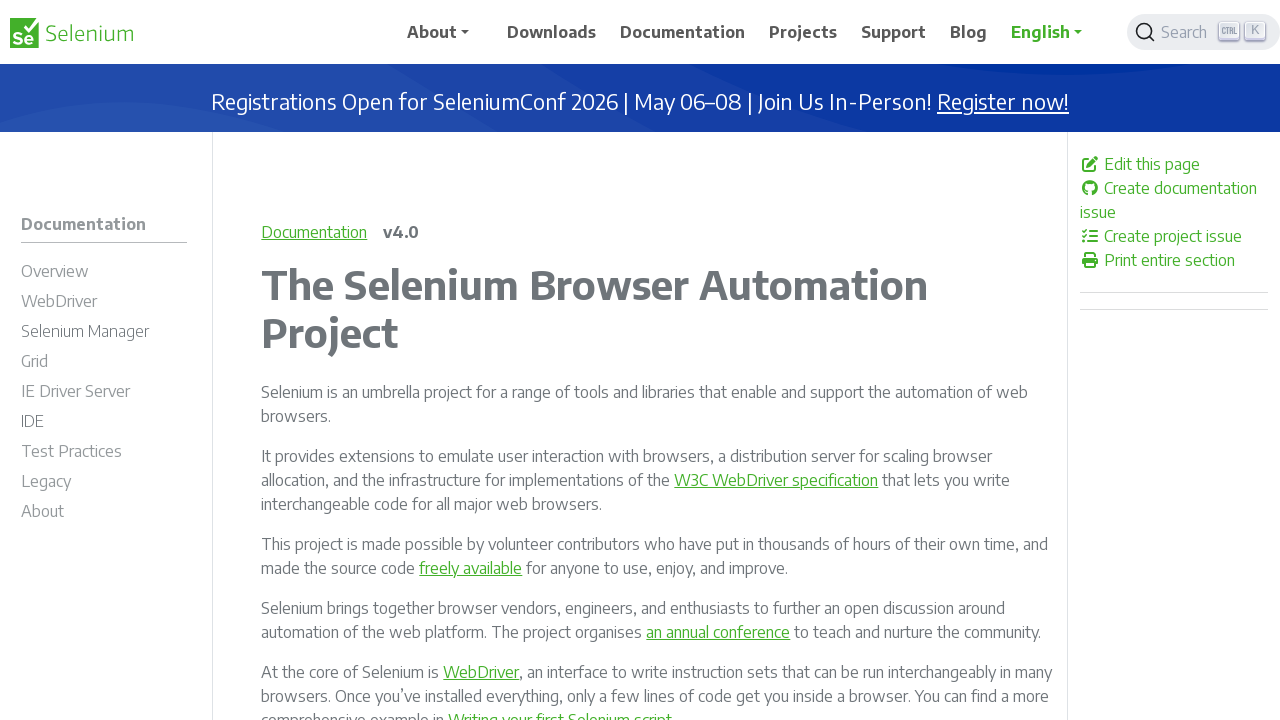

Retrieved href attribute from link: /documentation/webdriver/bidi/cdp/network/
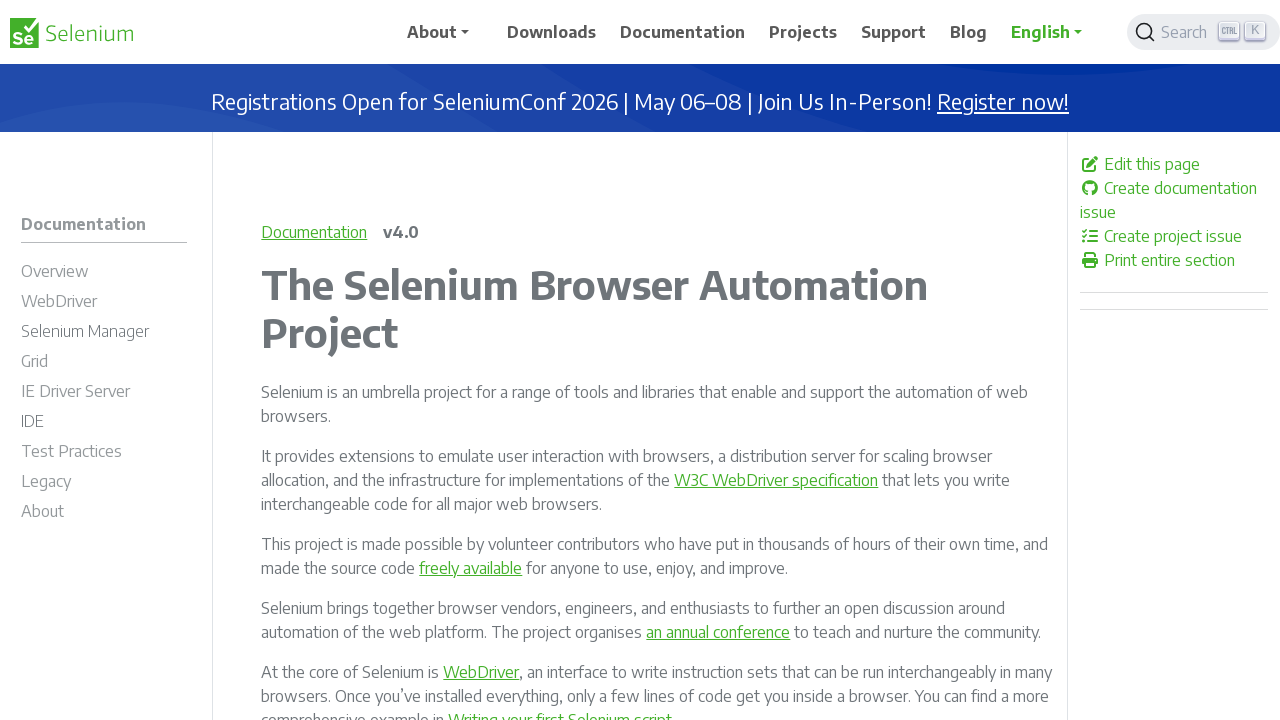

Validated link with href: /documentation/webdriver/bidi/cdp/network/
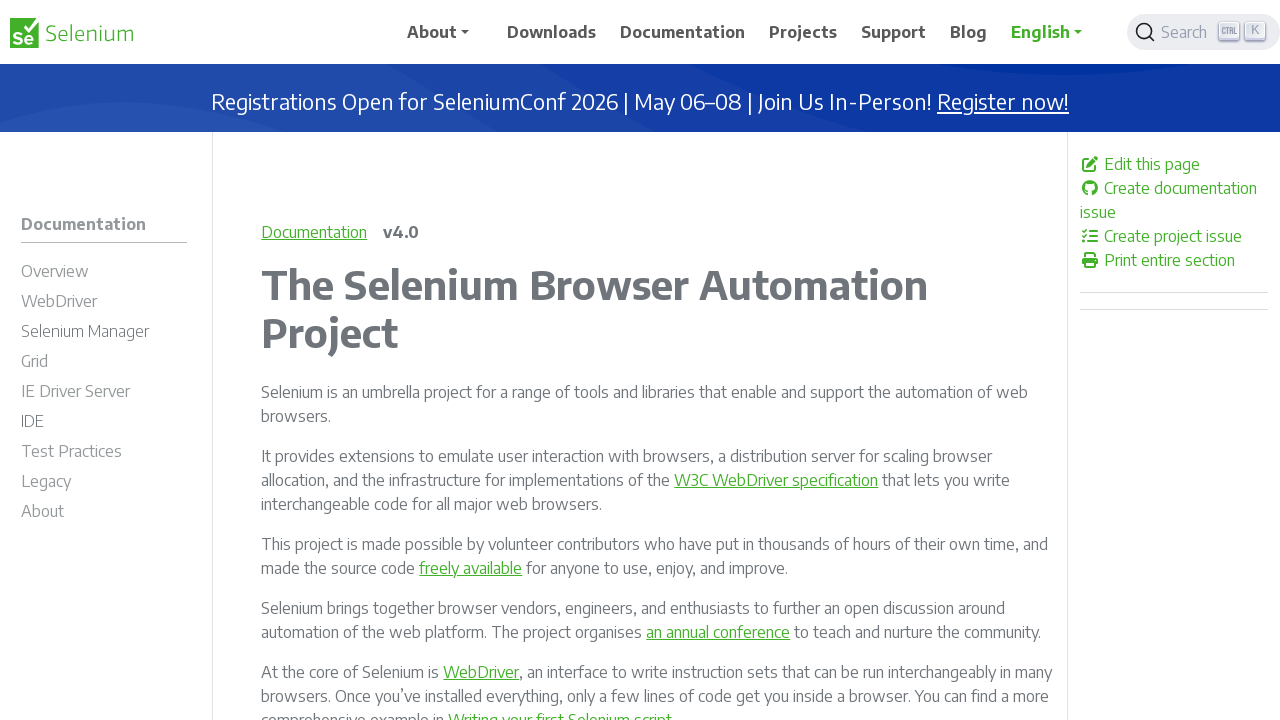

Retrieved href attribute from link: /documentation/webdriver/bidi/cdp/script/
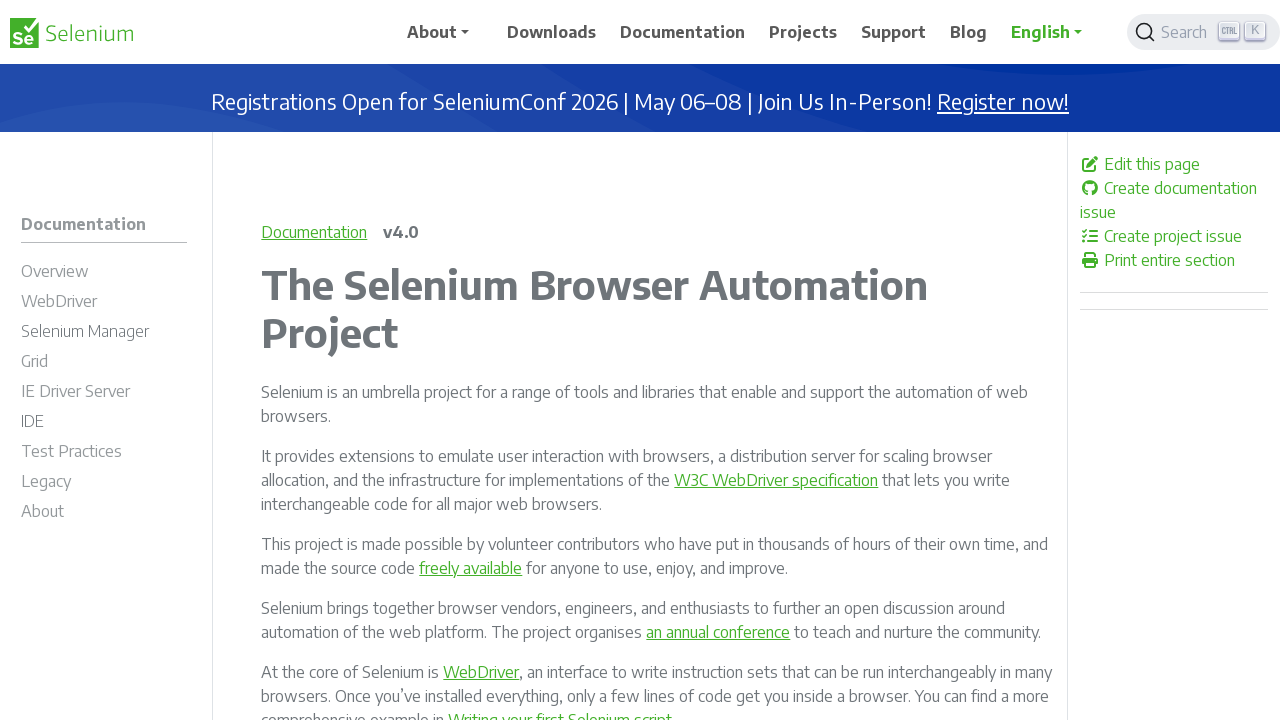

Validated link with href: /documentation/webdriver/bidi/cdp/script/
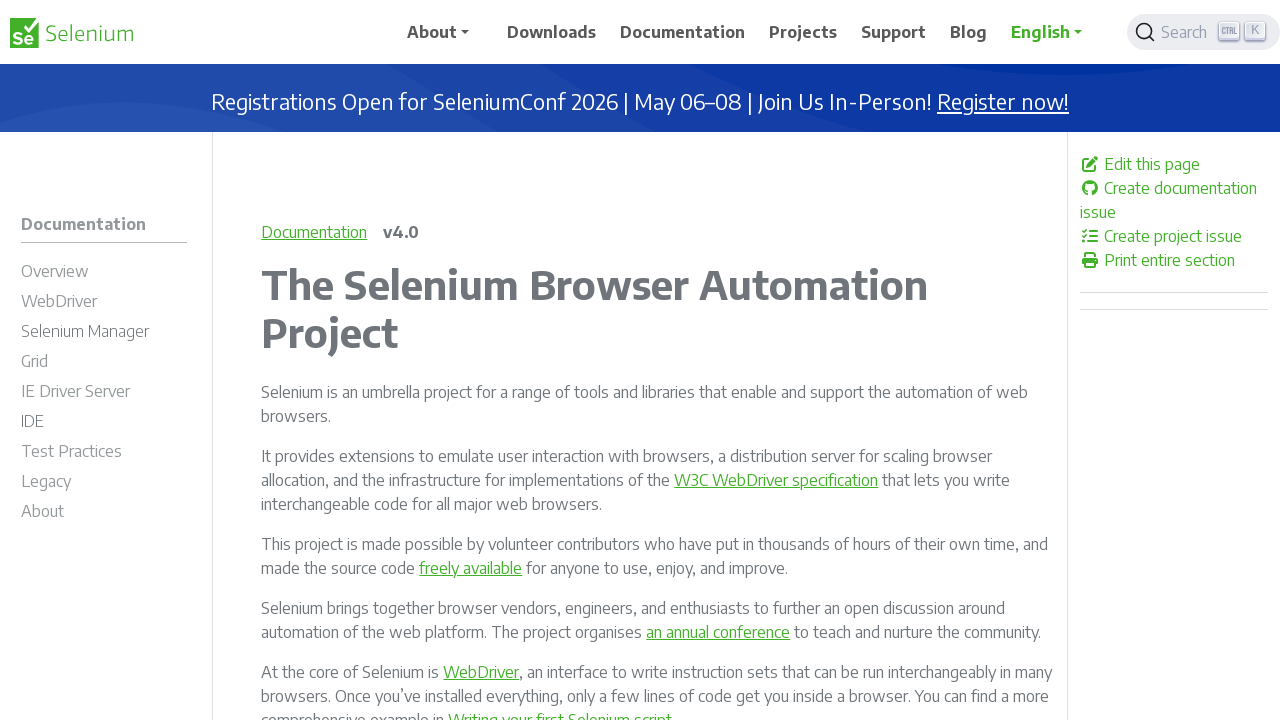

Retrieved href attribute from link: /documentation/webdriver/bidi/w3c/
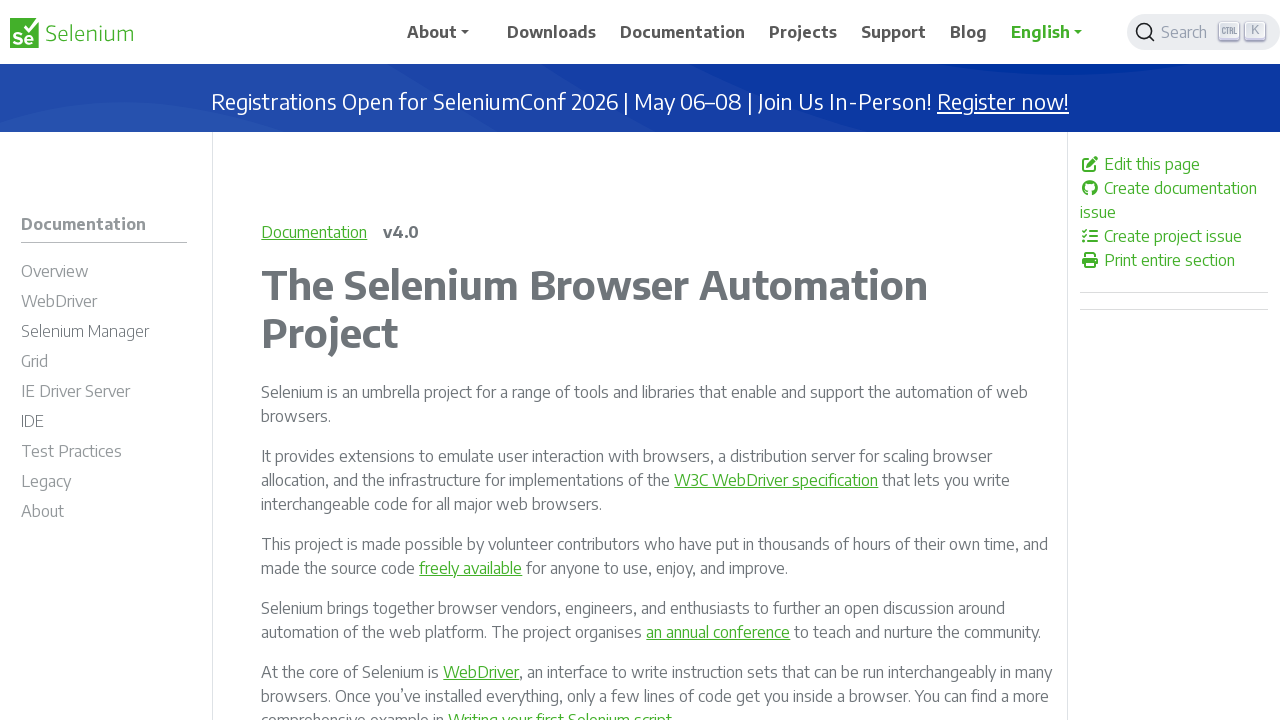

Validated link with href: /documentation/webdriver/bidi/w3c/
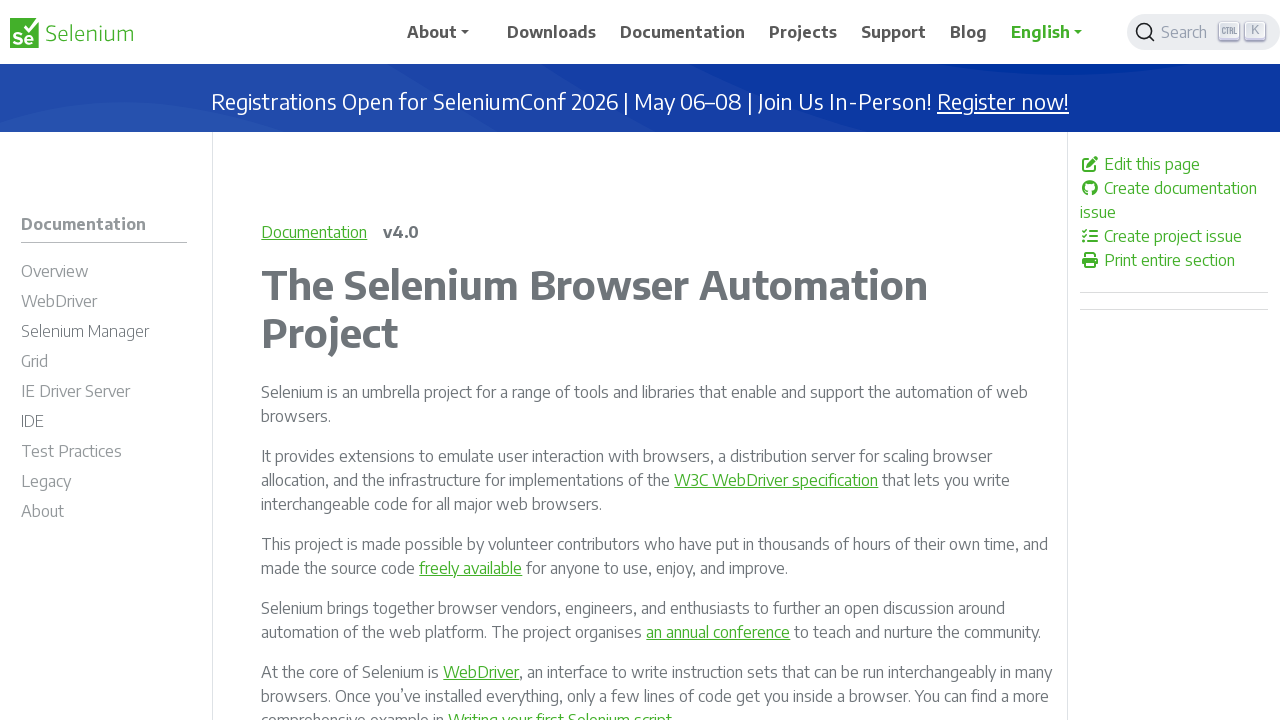

Retrieved href attribute from link: /documentation/webdriver/bidi/w3c/browsing_context/
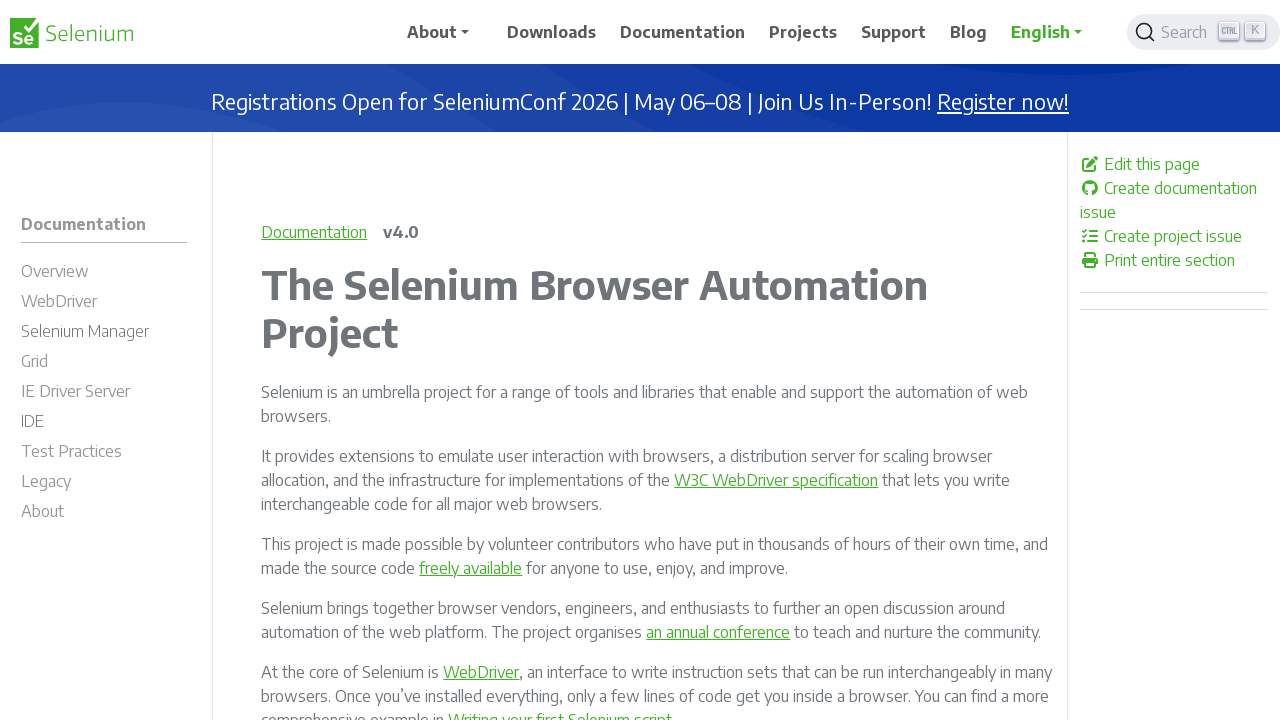

Validated link with href: /documentation/webdriver/bidi/w3c/browsing_context/
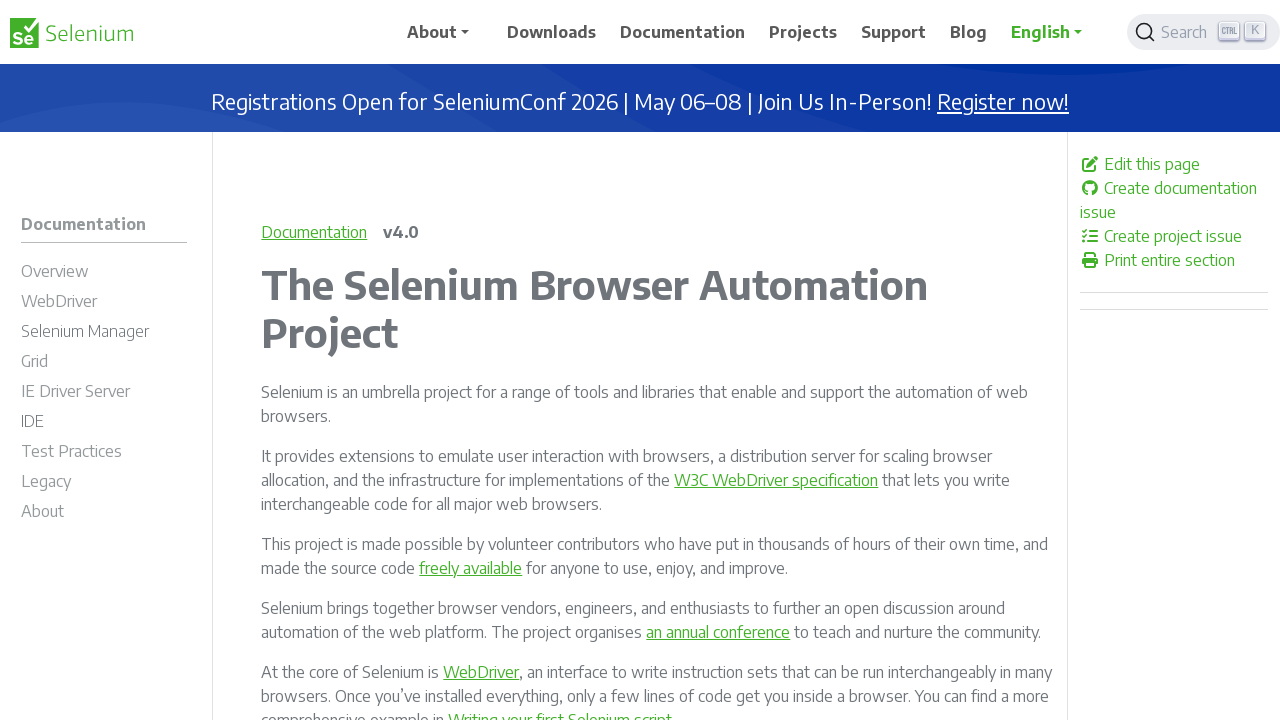

Retrieved href attribute from link: /documentation/webdriver/bidi/w3c/input/
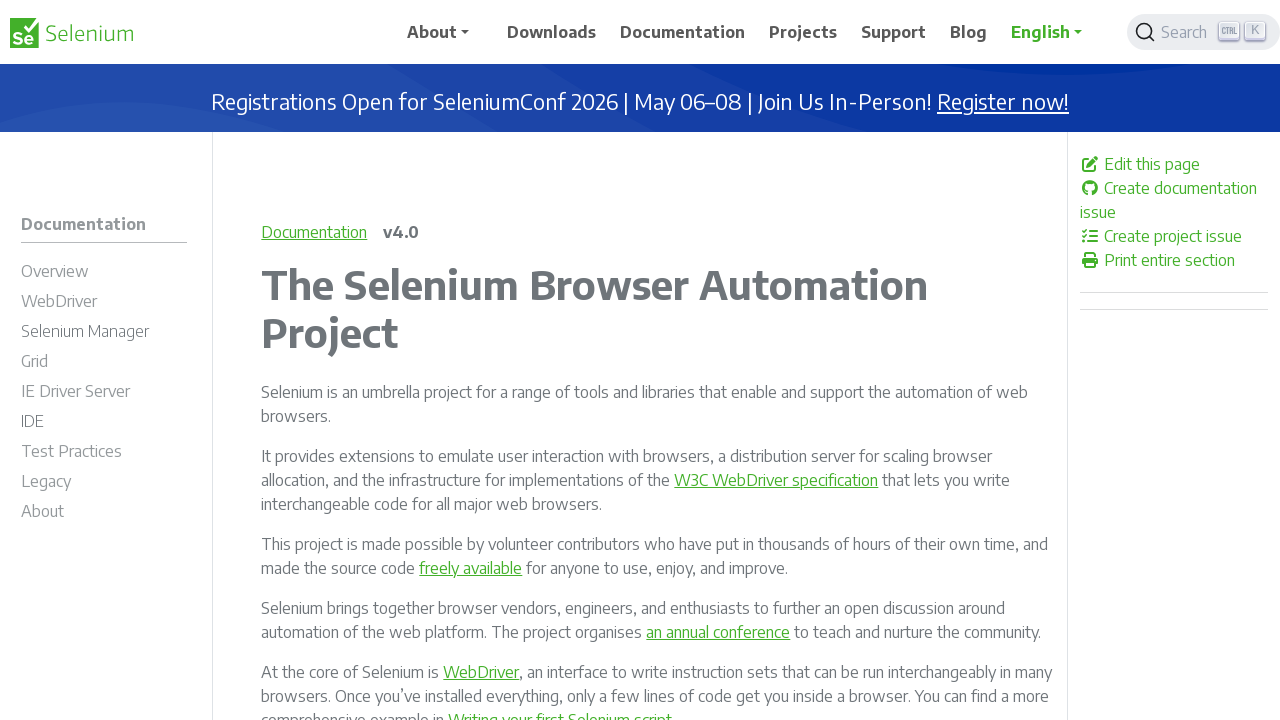

Validated link with href: /documentation/webdriver/bidi/w3c/input/
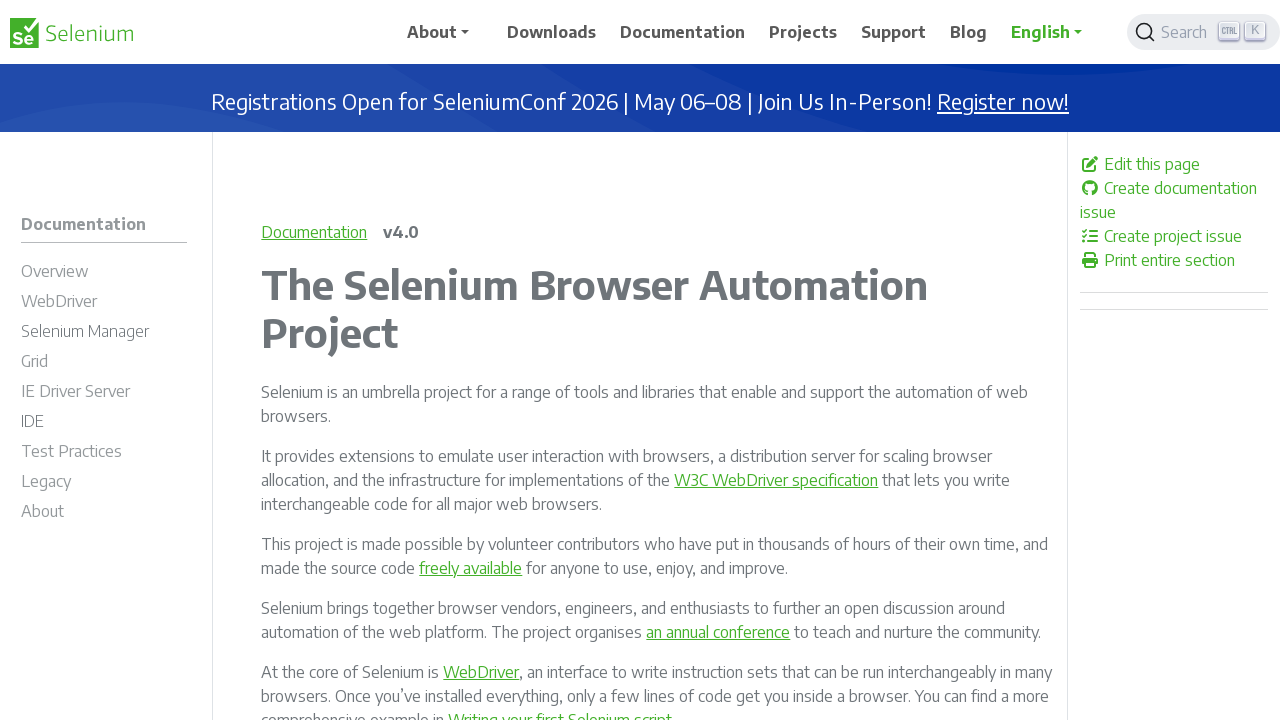

Retrieved href attribute from link: /documentation/webdriver/bidi/w3c/log/
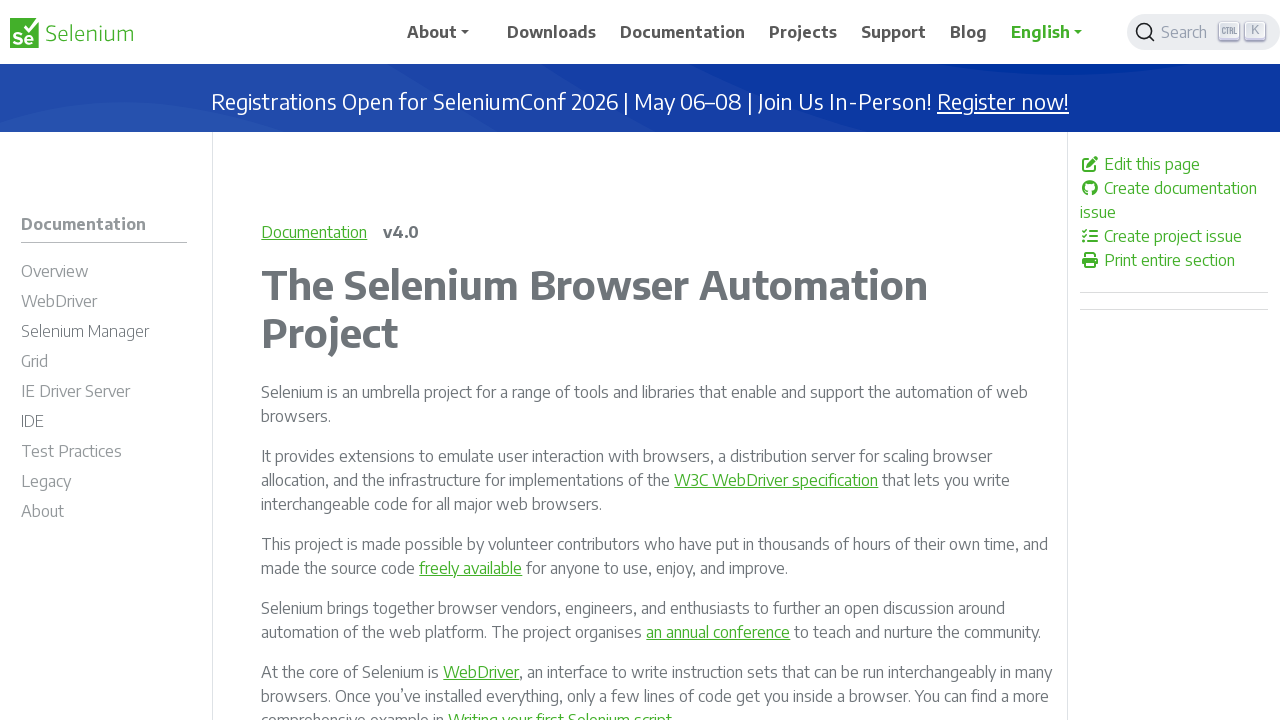

Validated link with href: /documentation/webdriver/bidi/w3c/log/
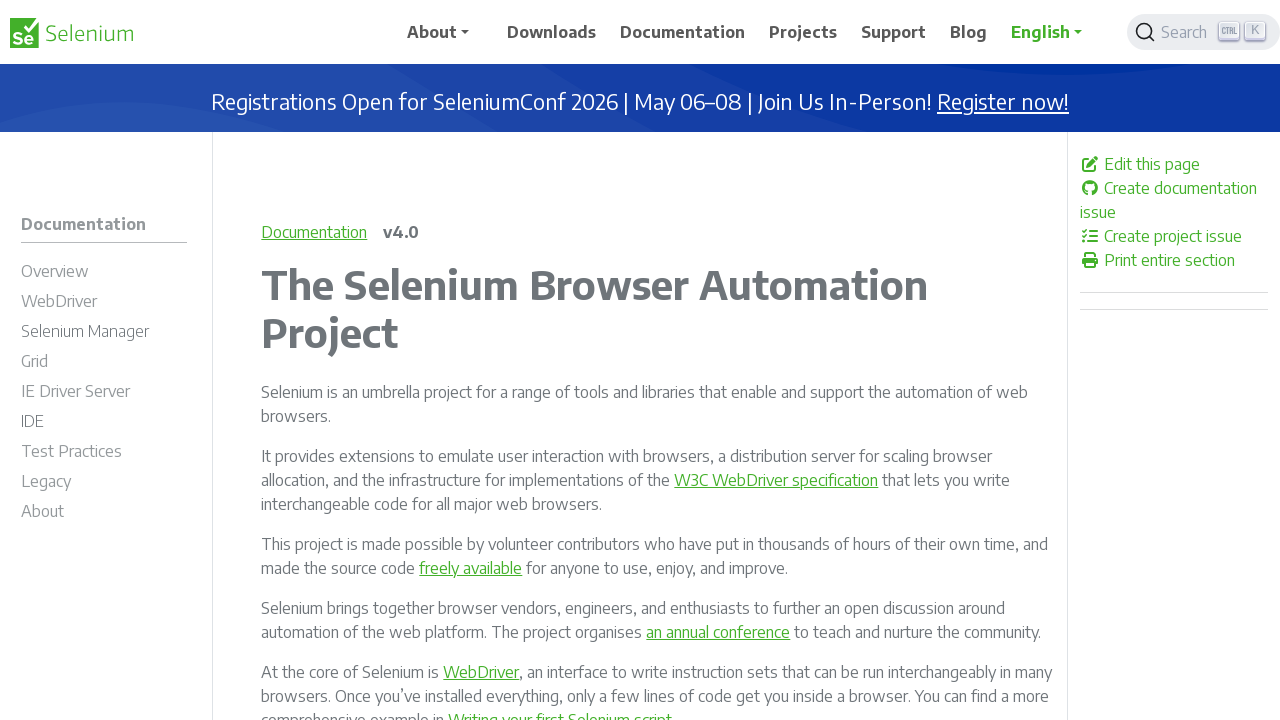

Retrieved href attribute from link: /documentation/webdriver/bidi/w3c/network/
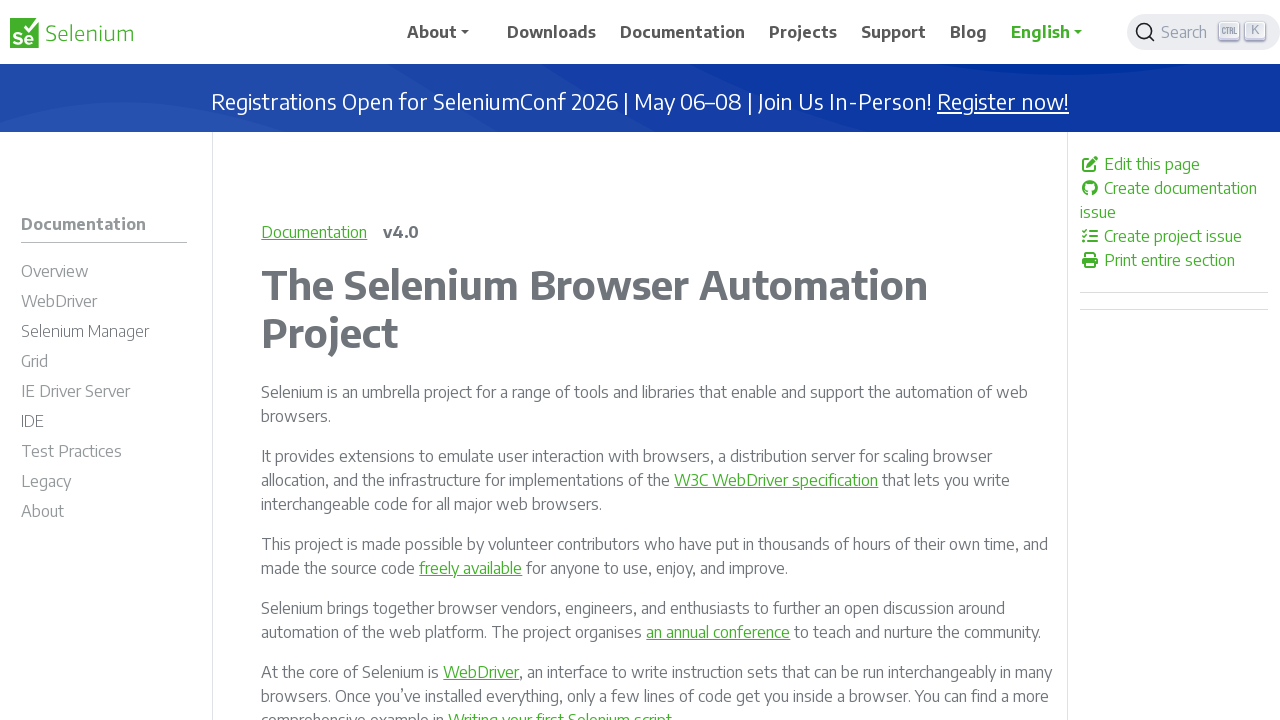

Validated link with href: /documentation/webdriver/bidi/w3c/network/
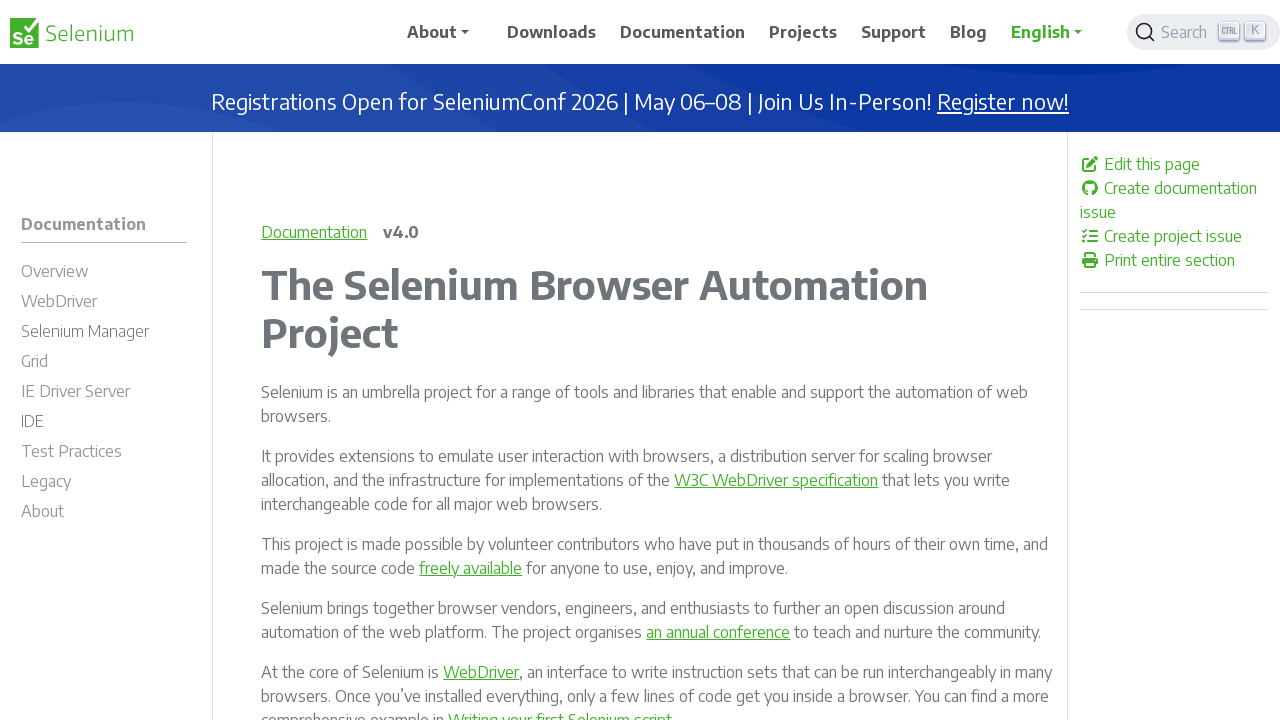

Retrieved href attribute from link: /documentation/webdriver/bidi/w3c/script/
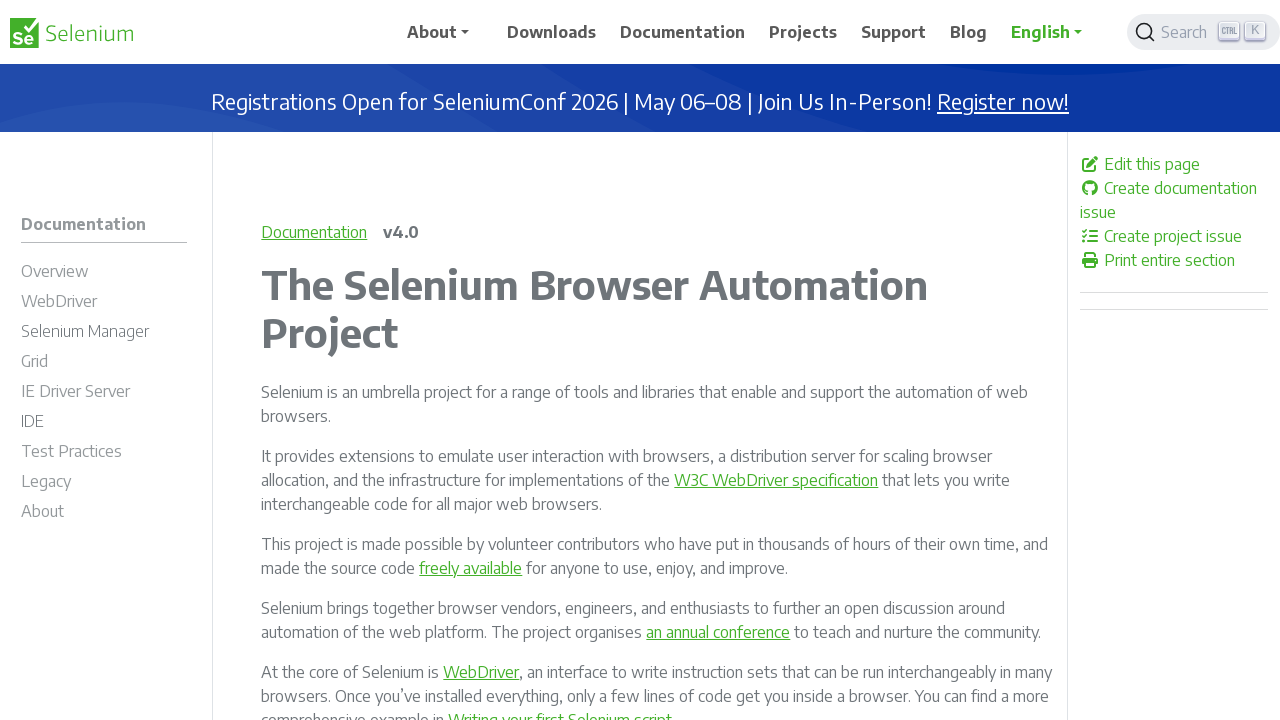

Validated link with href: /documentation/webdriver/bidi/w3c/script/
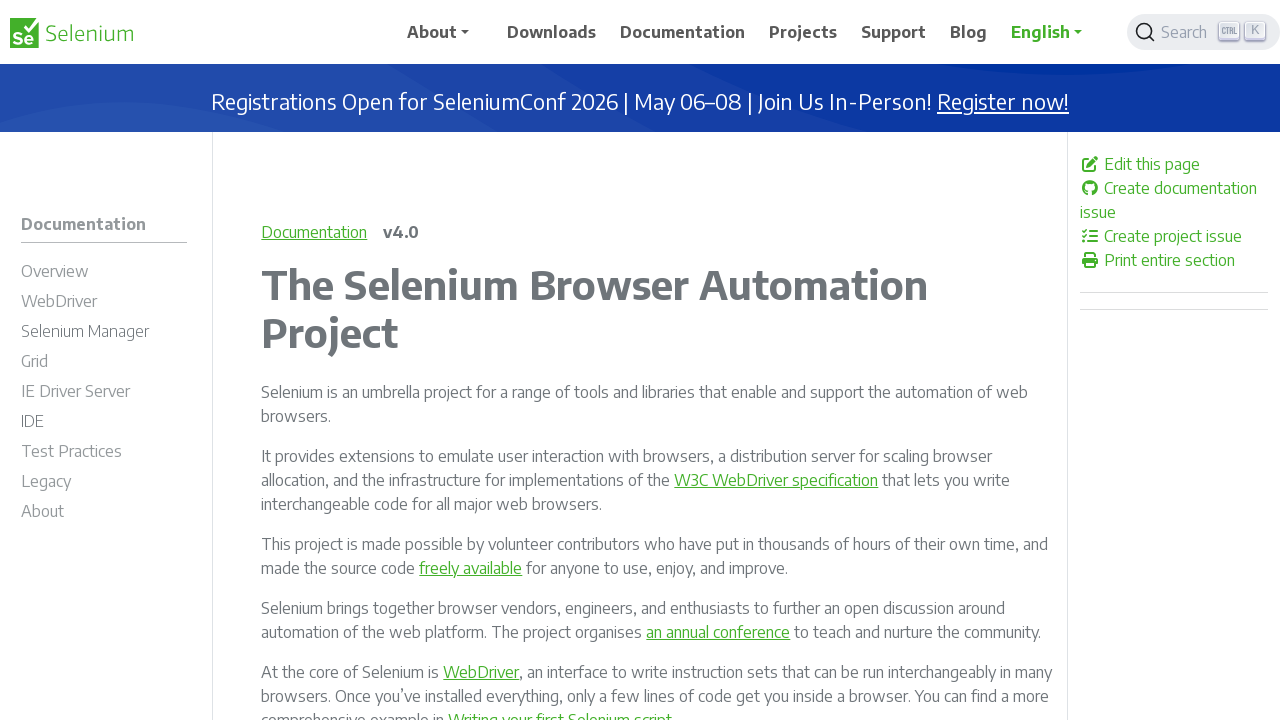

Retrieved href attribute from link: /documentation/webdriver/support_features/
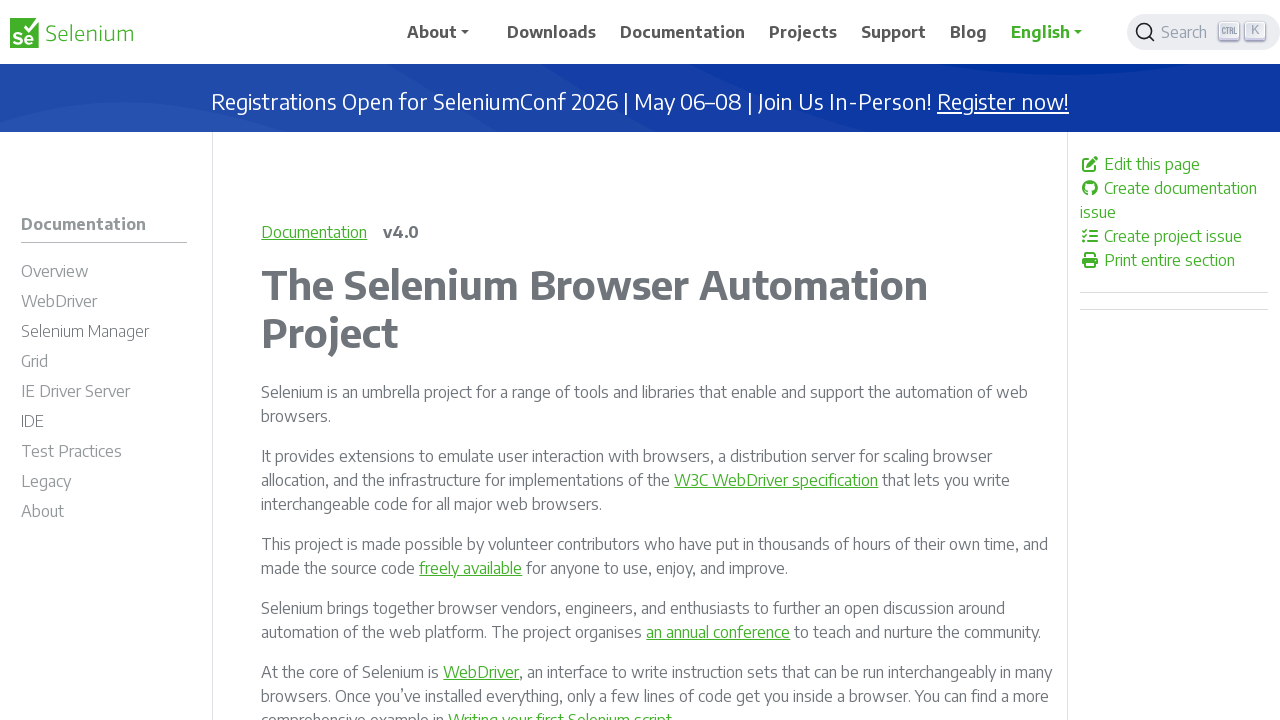

Validated link with href: /documentation/webdriver/support_features/
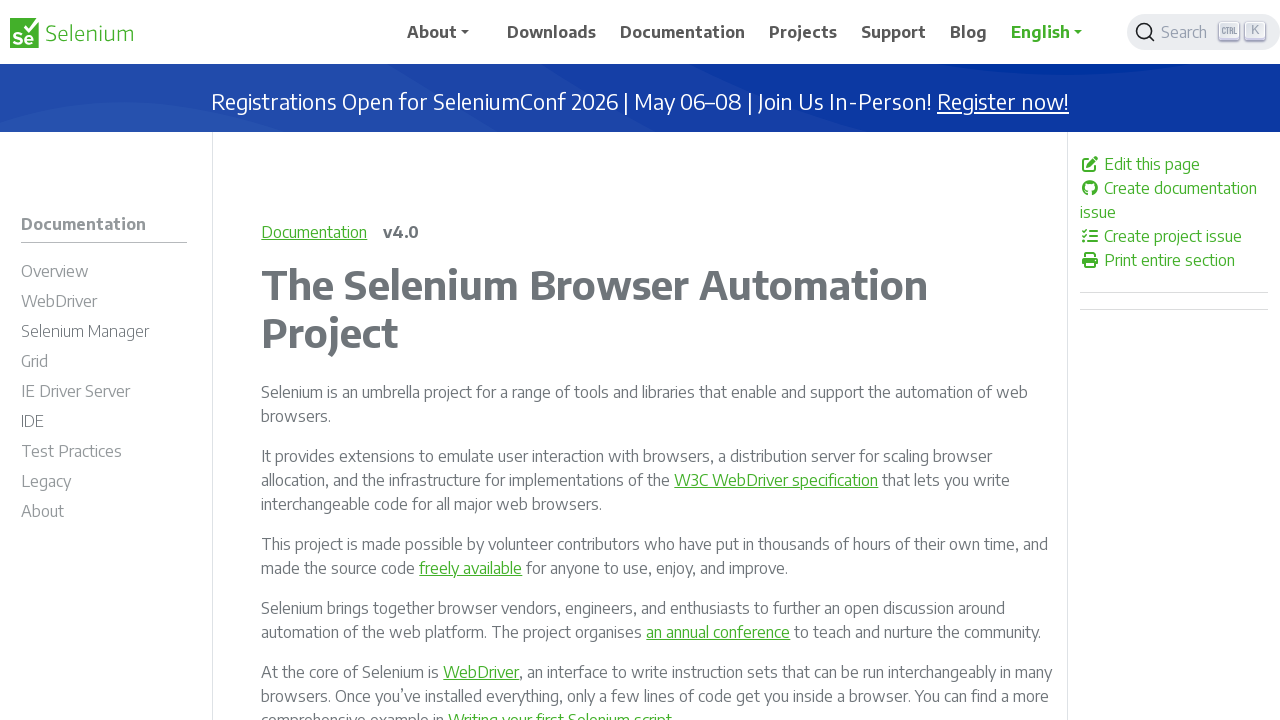

Retrieved href attribute from link: /documentation/webdriver/support_features/expected_conditions/
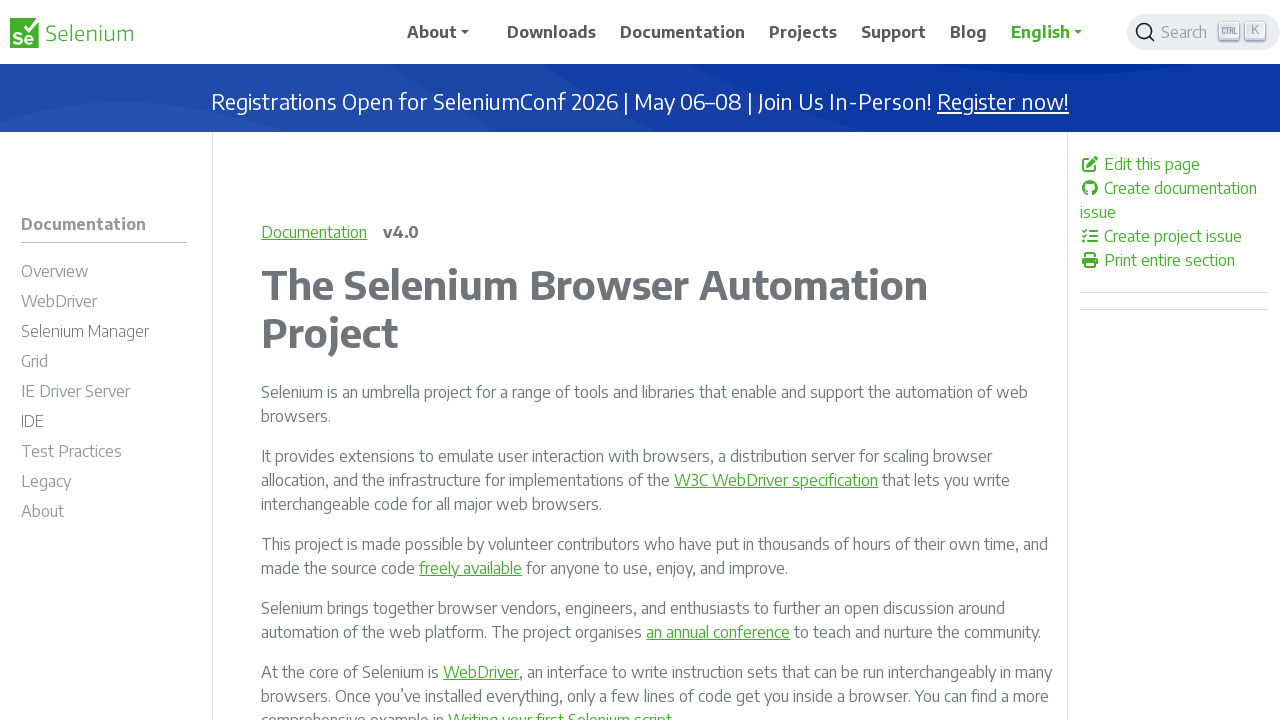

Validated link with href: /documentation/webdriver/support_features/expected_conditions/
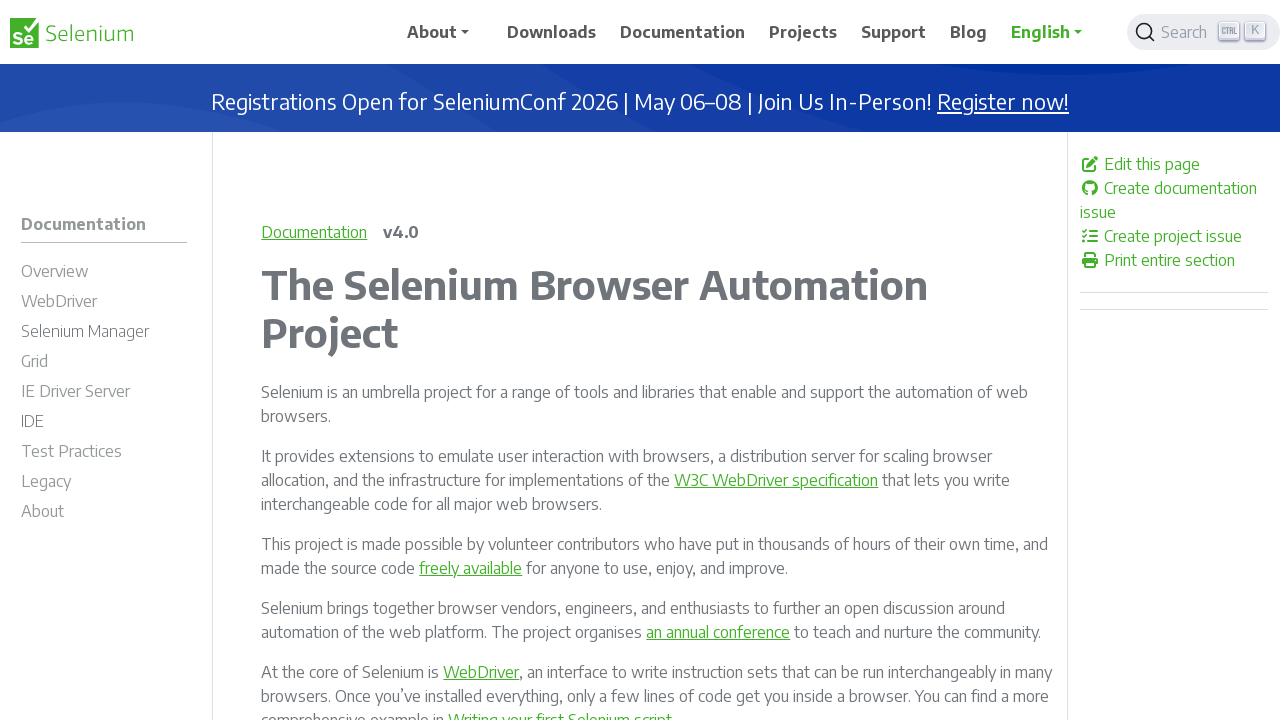

Retrieved href attribute from link: /documentation/webdriver/support_features/listeners/
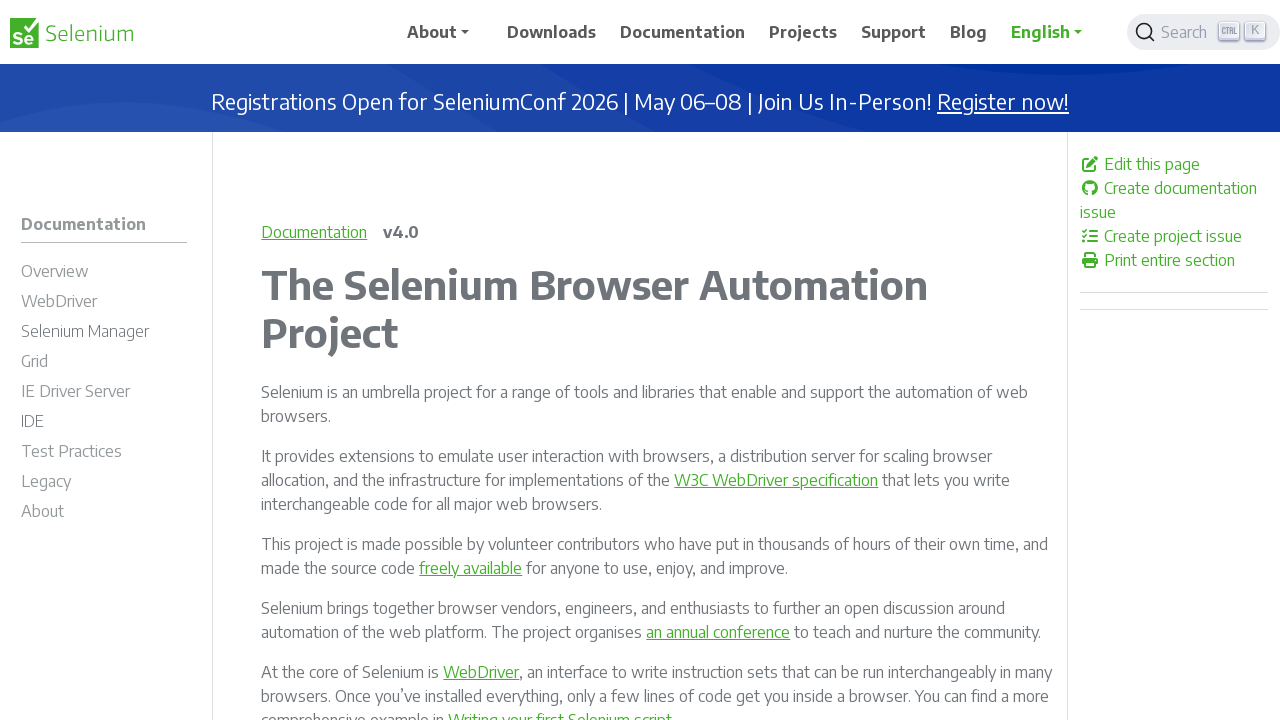

Validated link with href: /documentation/webdriver/support_features/listeners/
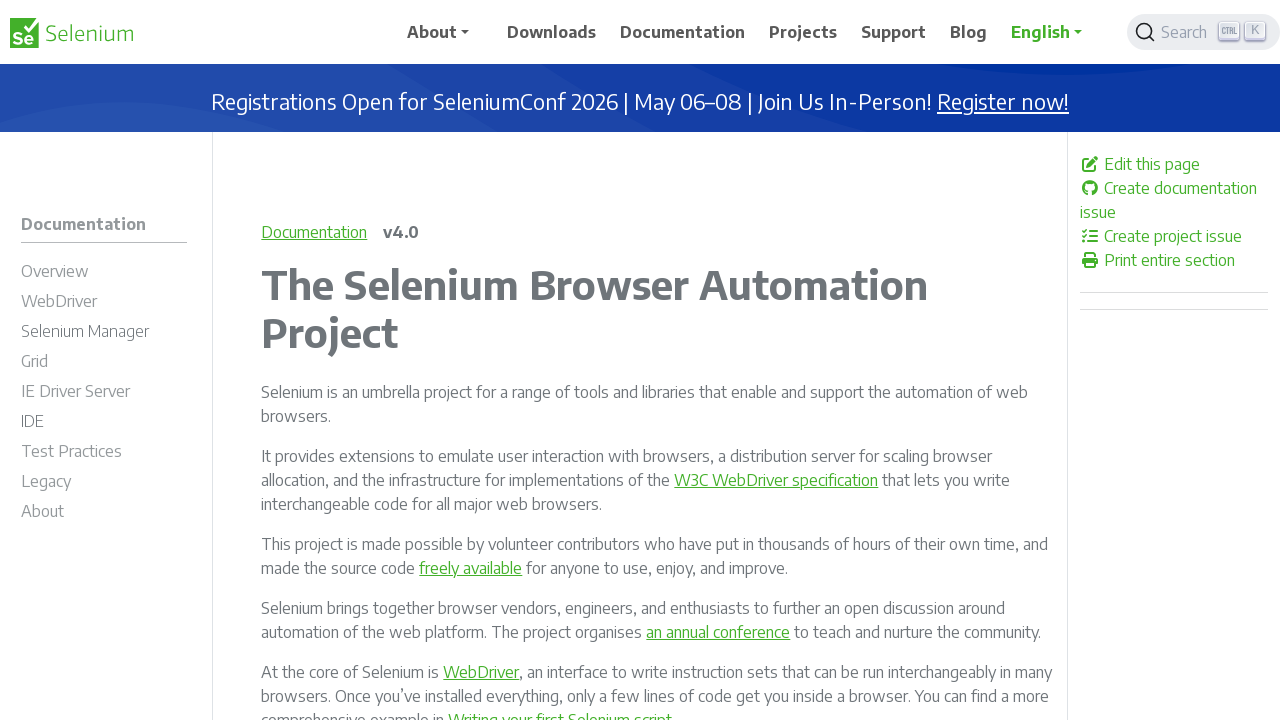

Retrieved href attribute from link: /documentation/webdriver/support_features/colors/
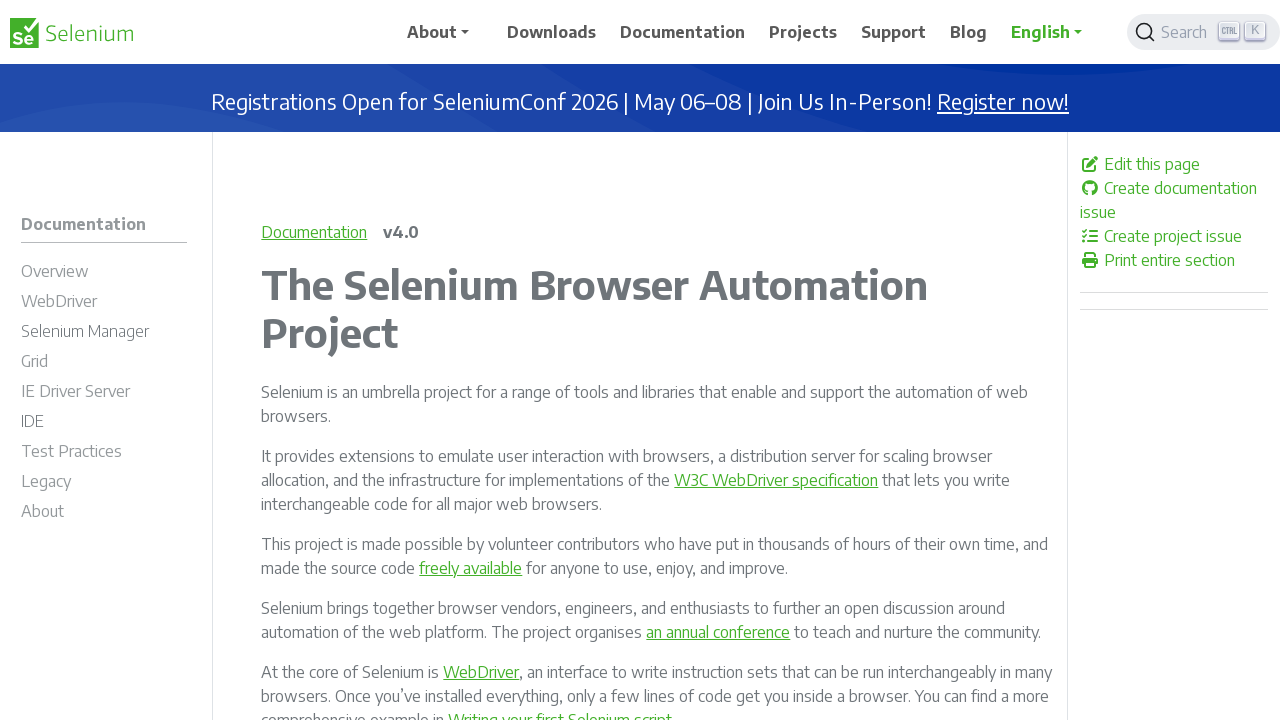

Validated link with href: /documentation/webdriver/support_features/colors/
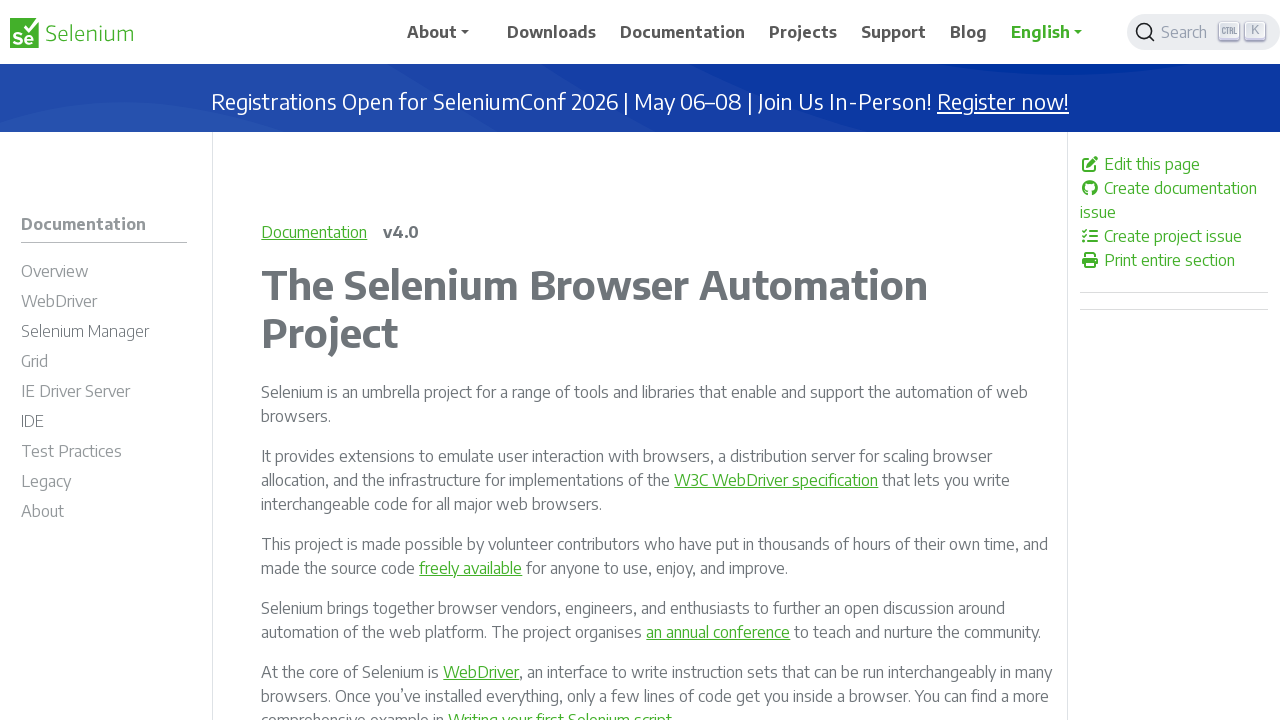

Retrieved href attribute from link: /documentation/webdriver/support_features/select_lists/
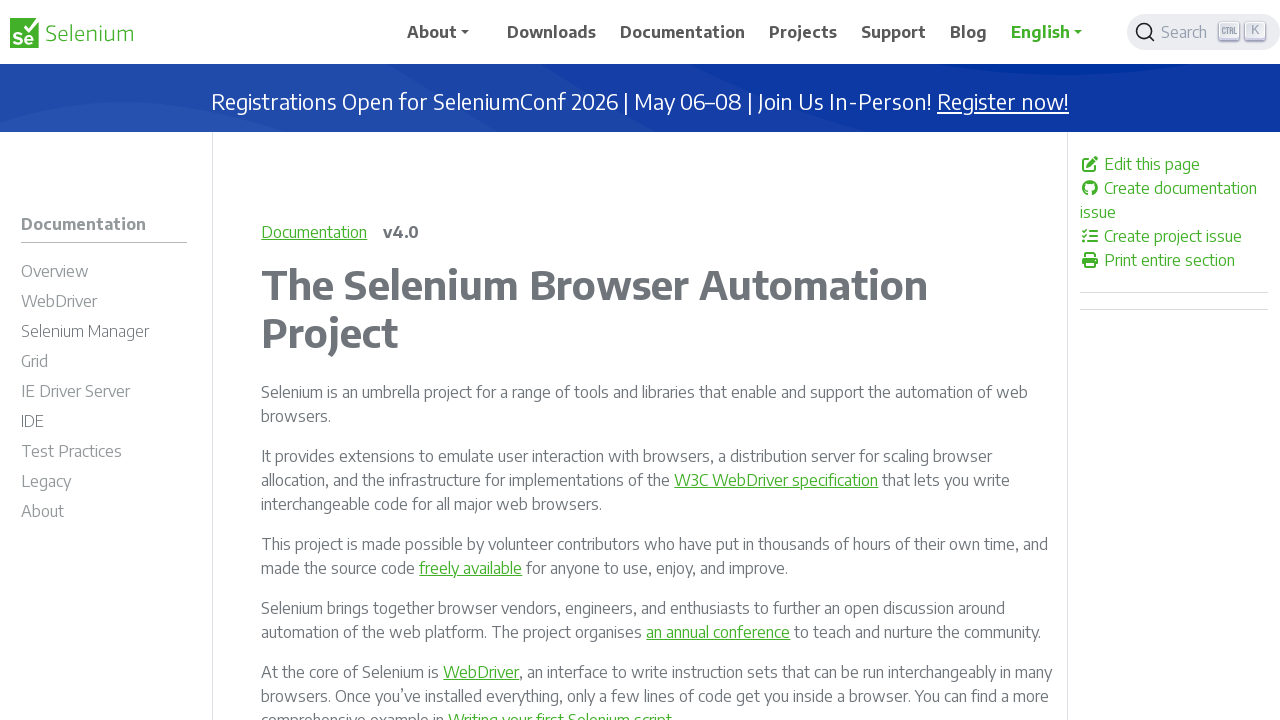

Validated link with href: /documentation/webdriver/support_features/select_lists/
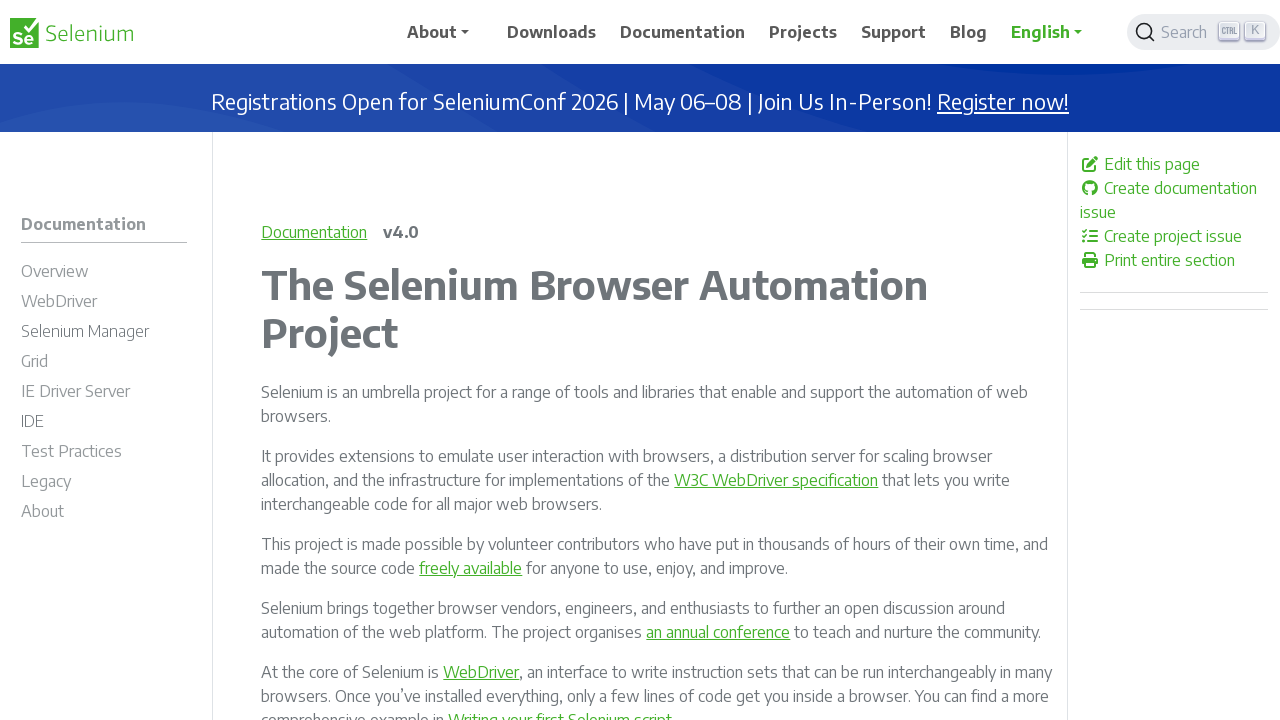

Retrieved href attribute from link: /documentation/webdriver/support_features/thread_guard/
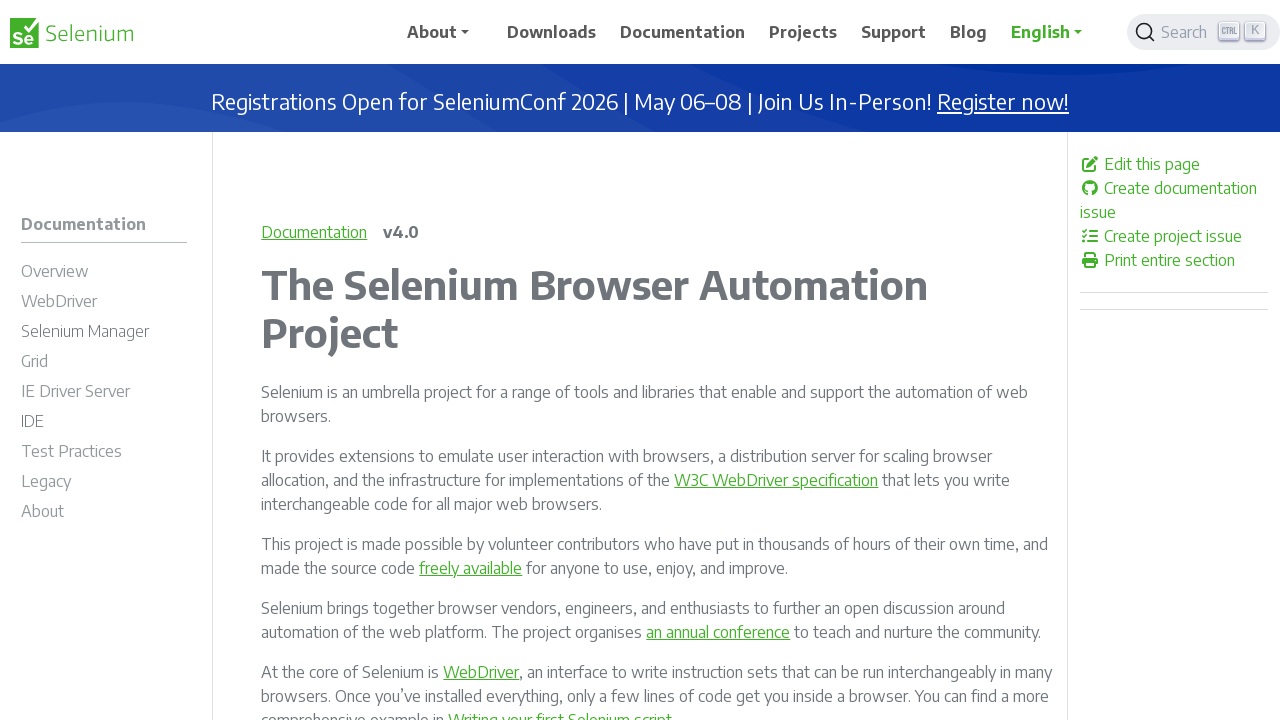

Validated link with href: /documentation/webdriver/support_features/thread_guard/
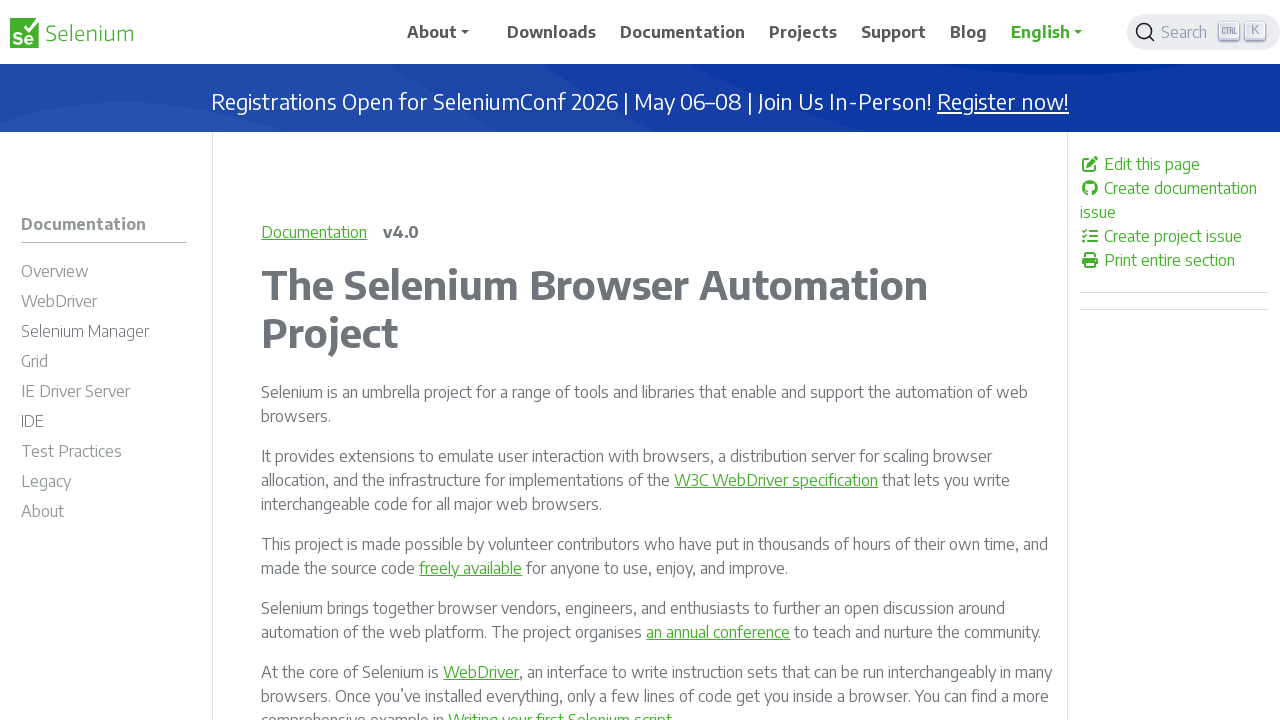

Retrieved href attribute from link: /documentation/webdriver/troubleshooting/
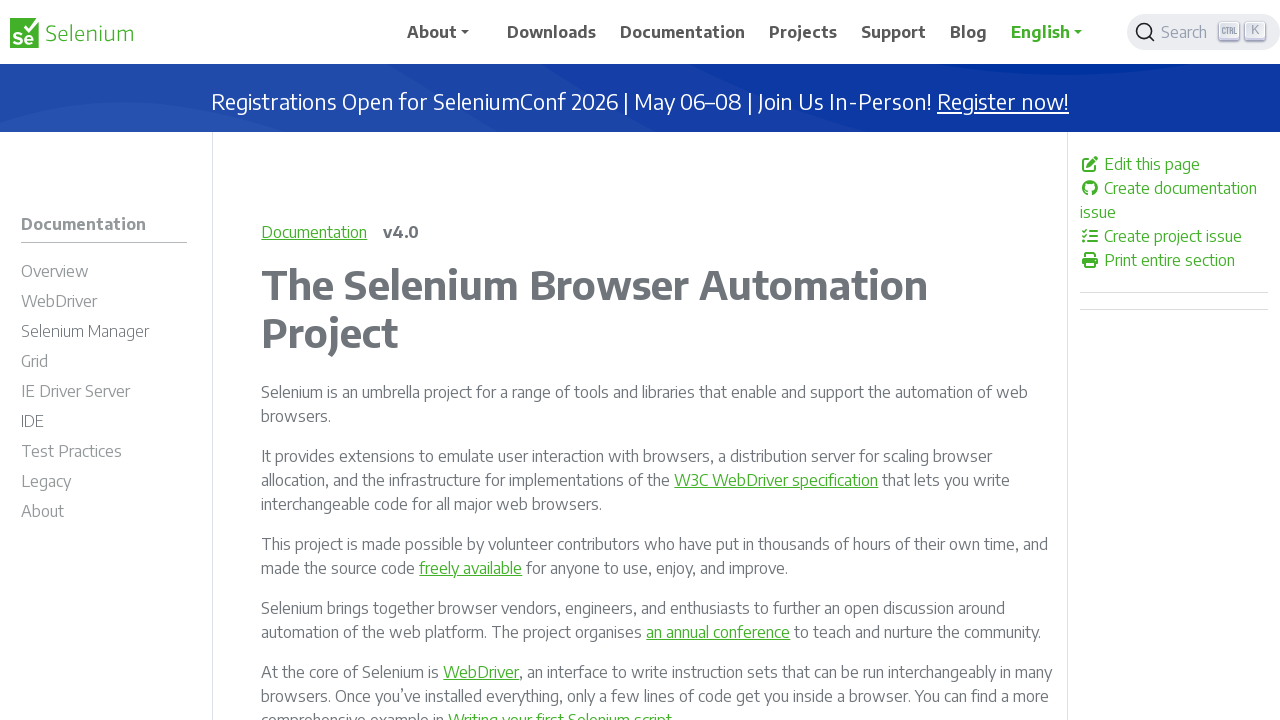

Validated link with href: /documentation/webdriver/troubleshooting/
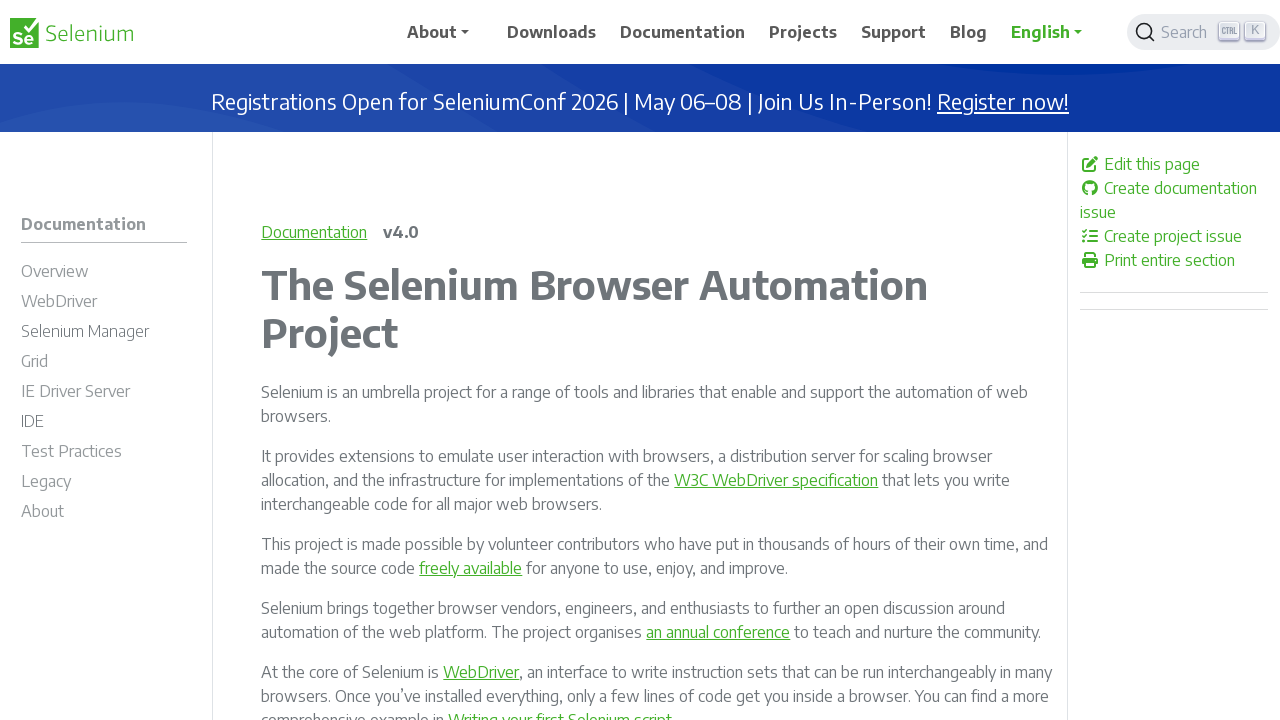

Retrieved href attribute from link: /documentation/webdriver/troubleshooting/errors/
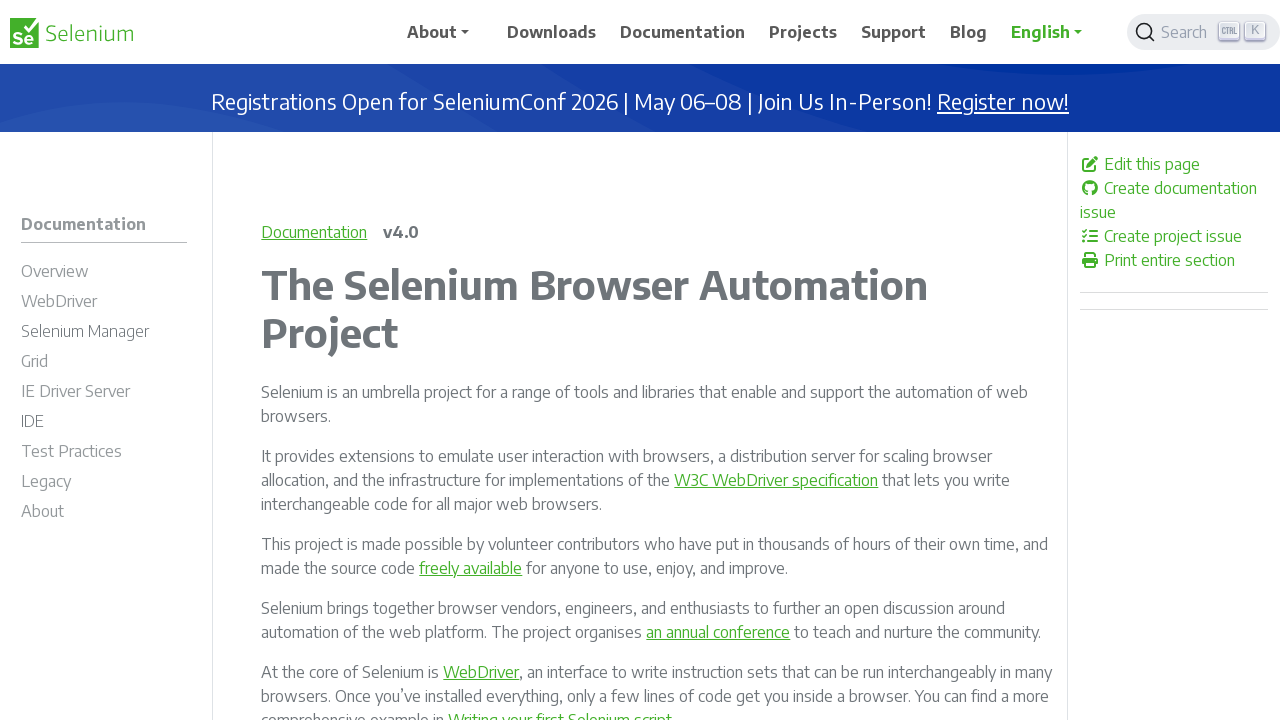

Validated link with href: /documentation/webdriver/troubleshooting/errors/
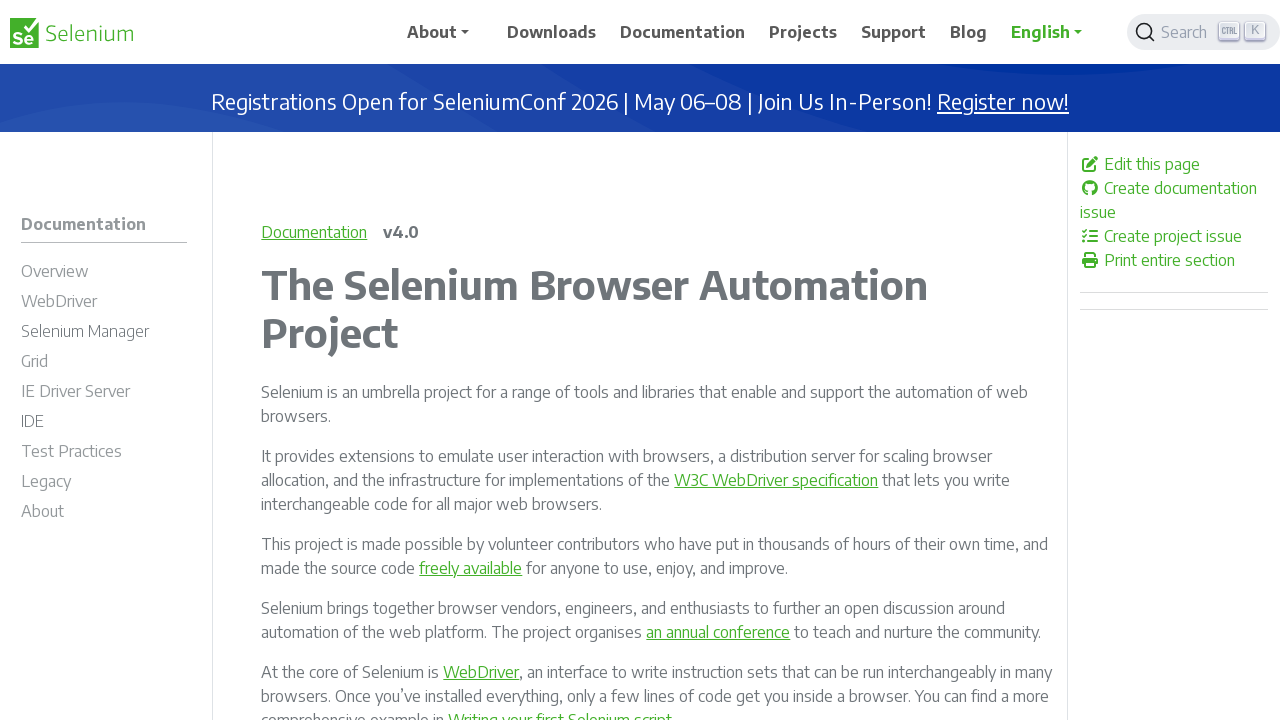

Retrieved href attribute from link: /documentation/webdriver/troubleshooting/errors/driver_location/
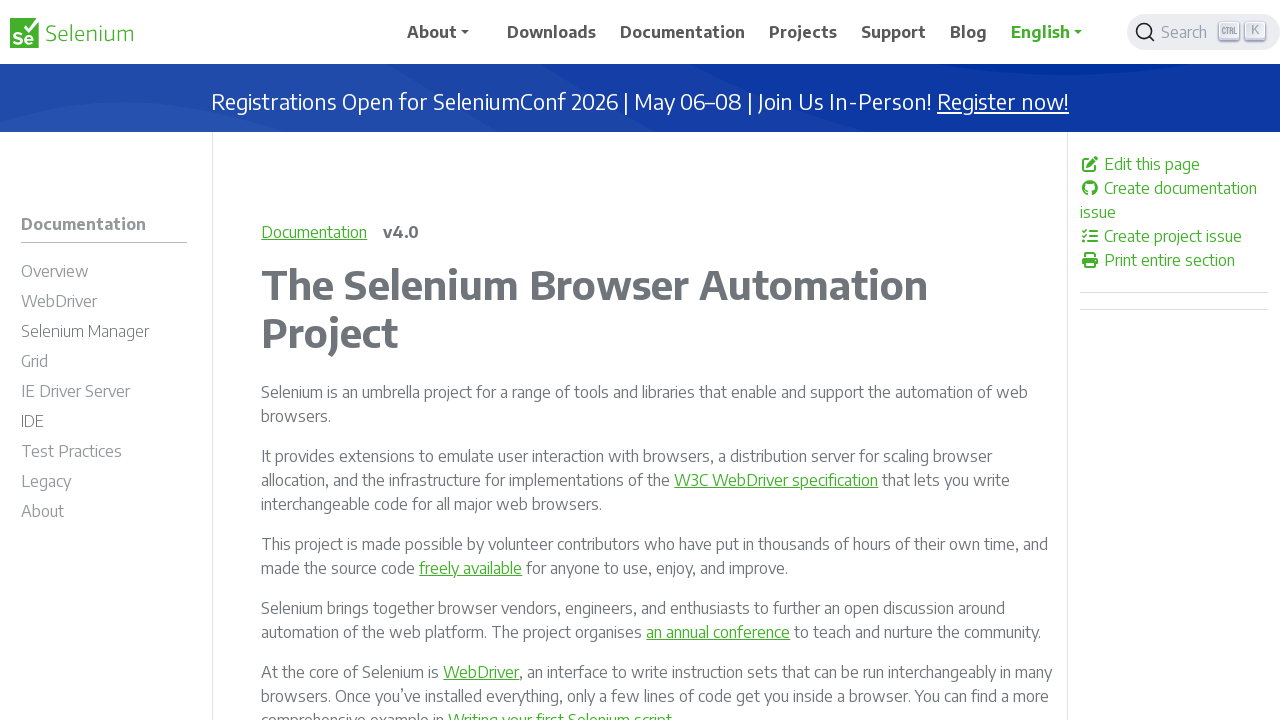

Validated link with href: /documentation/webdriver/troubleshooting/errors/driver_location/
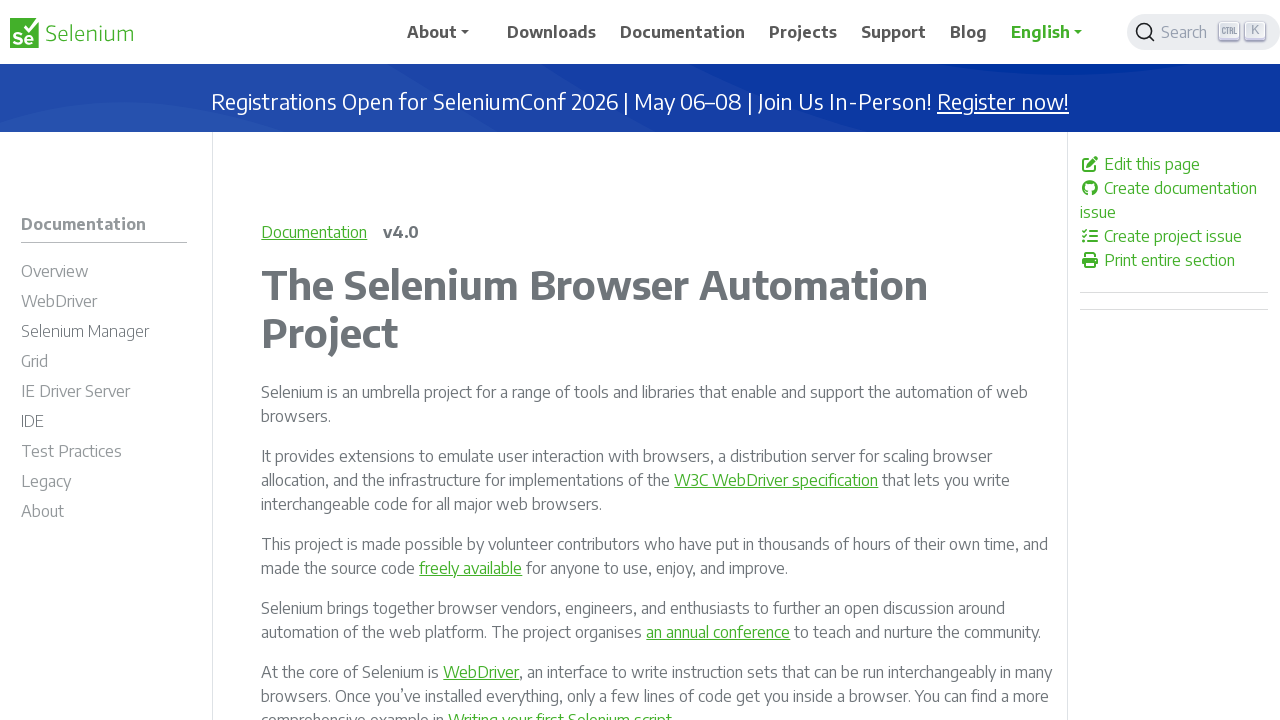

Retrieved href attribute from link: /documentation/webdriver/troubleshooting/logging/
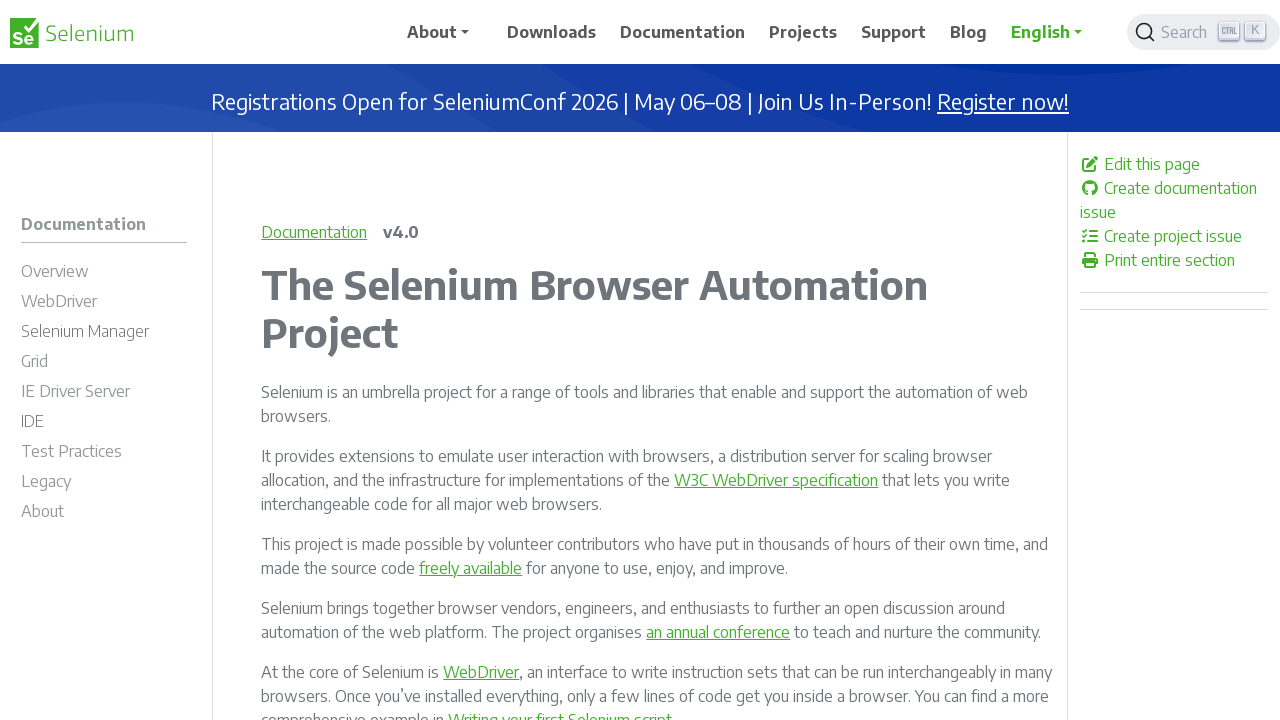

Validated link with href: /documentation/webdriver/troubleshooting/logging/
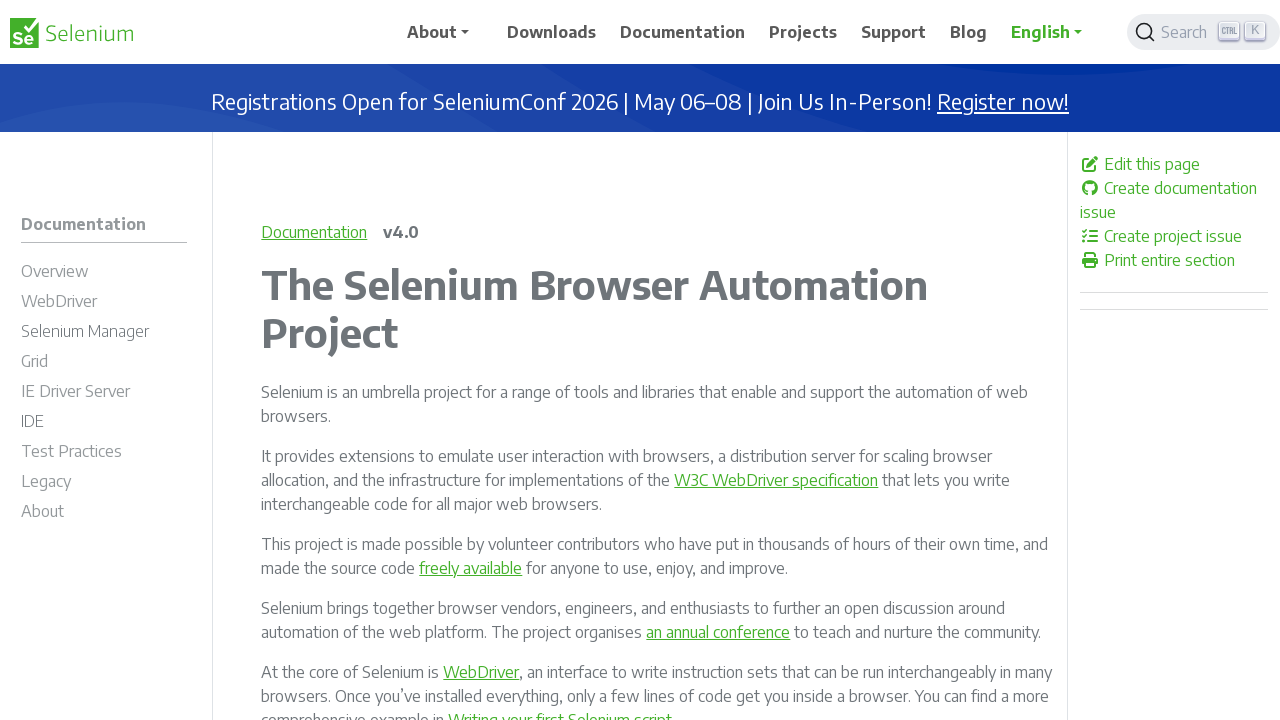

Retrieved href attribute from link: /documentation/webdriver/troubleshooting/upgrade_to_selenium_4/
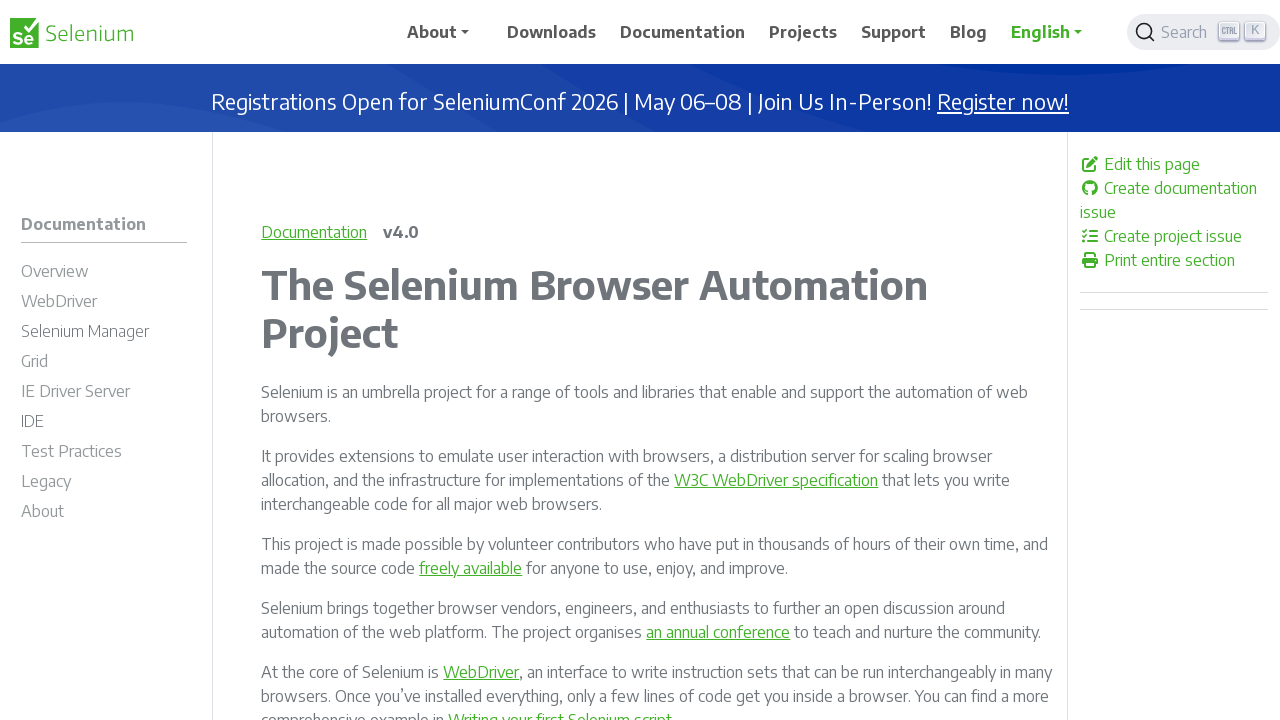

Validated link with href: /documentation/webdriver/troubleshooting/upgrade_to_selenium_4/
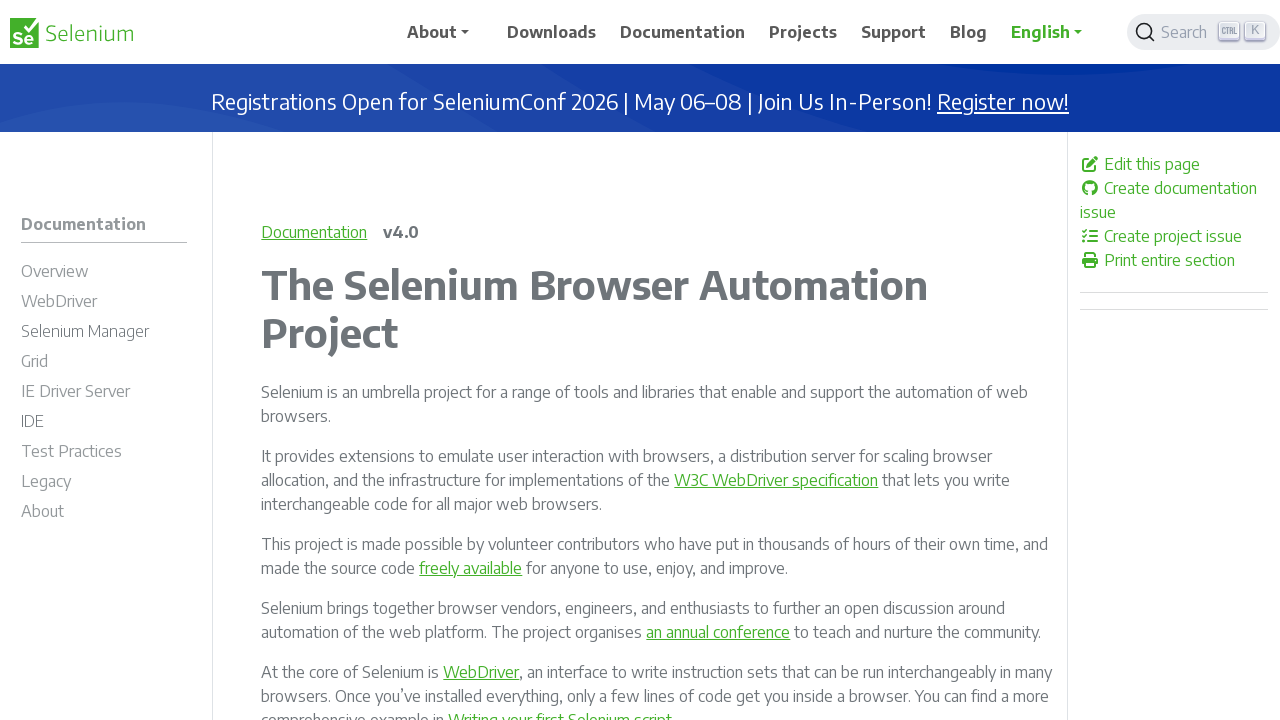

Retrieved href attribute from link: /documentation/selenium_manager/
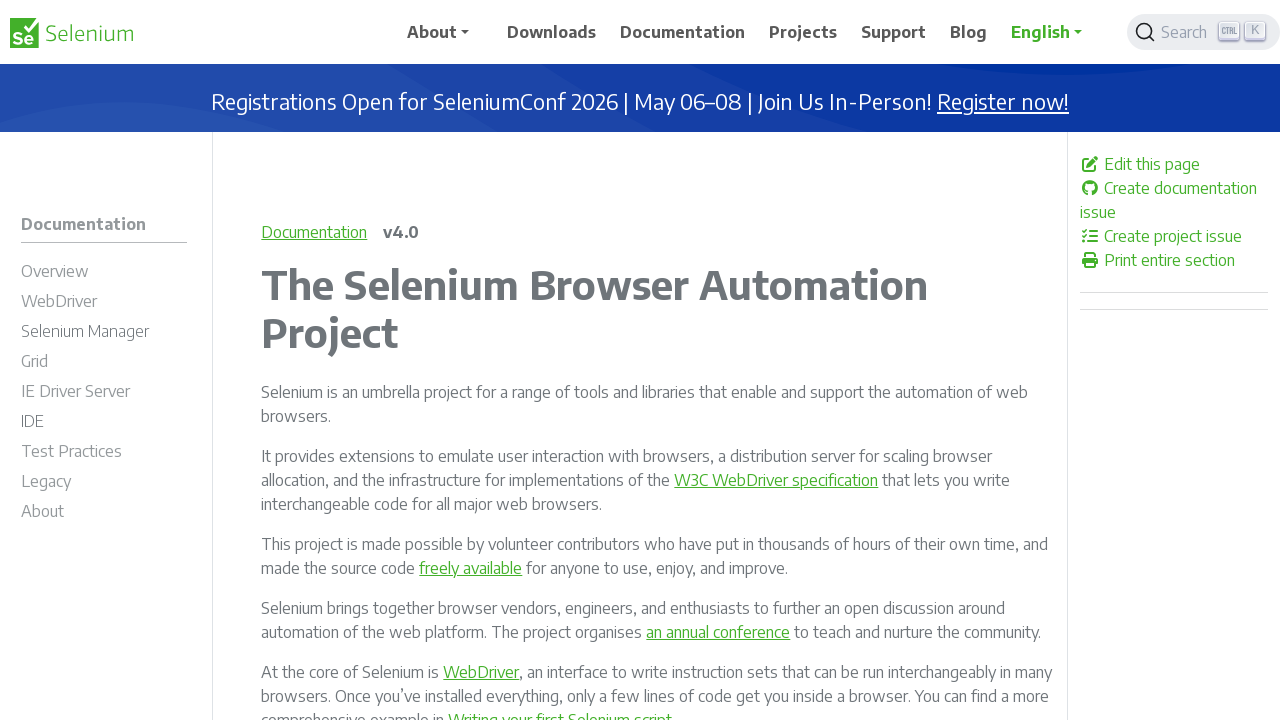

Validated link with href: /documentation/selenium_manager/
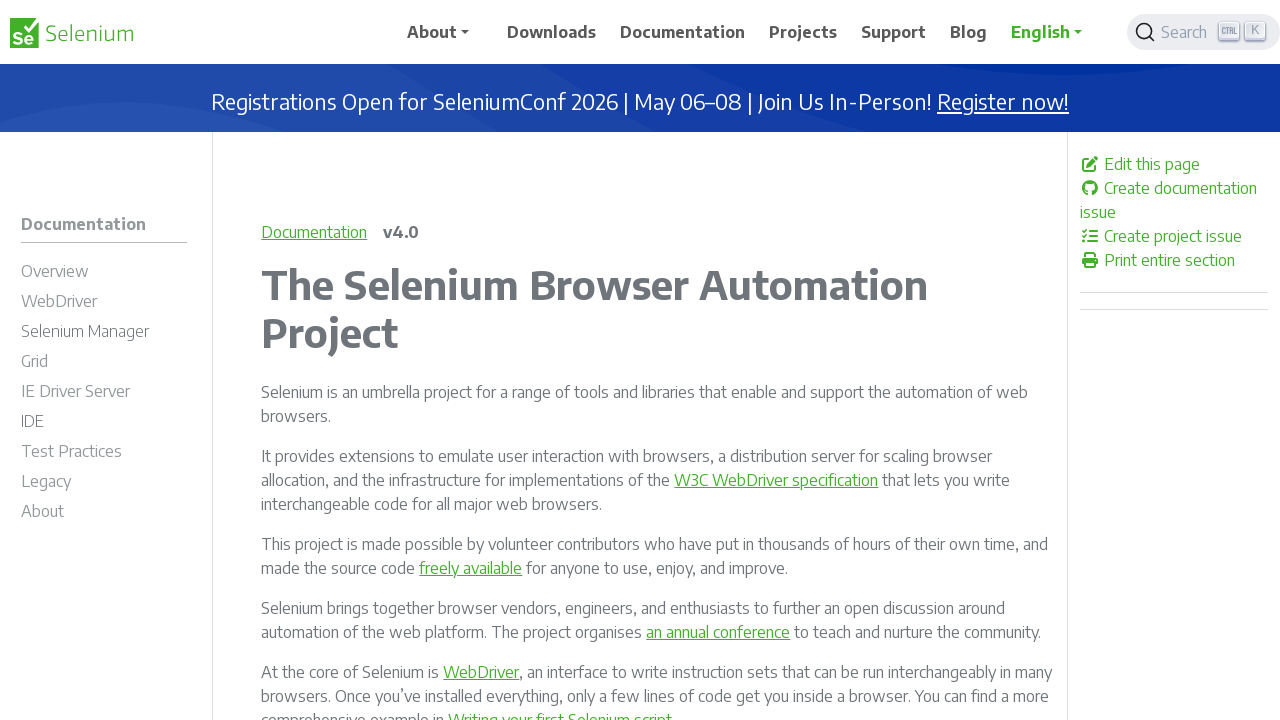

Retrieved href attribute from link: /documentation/grid/
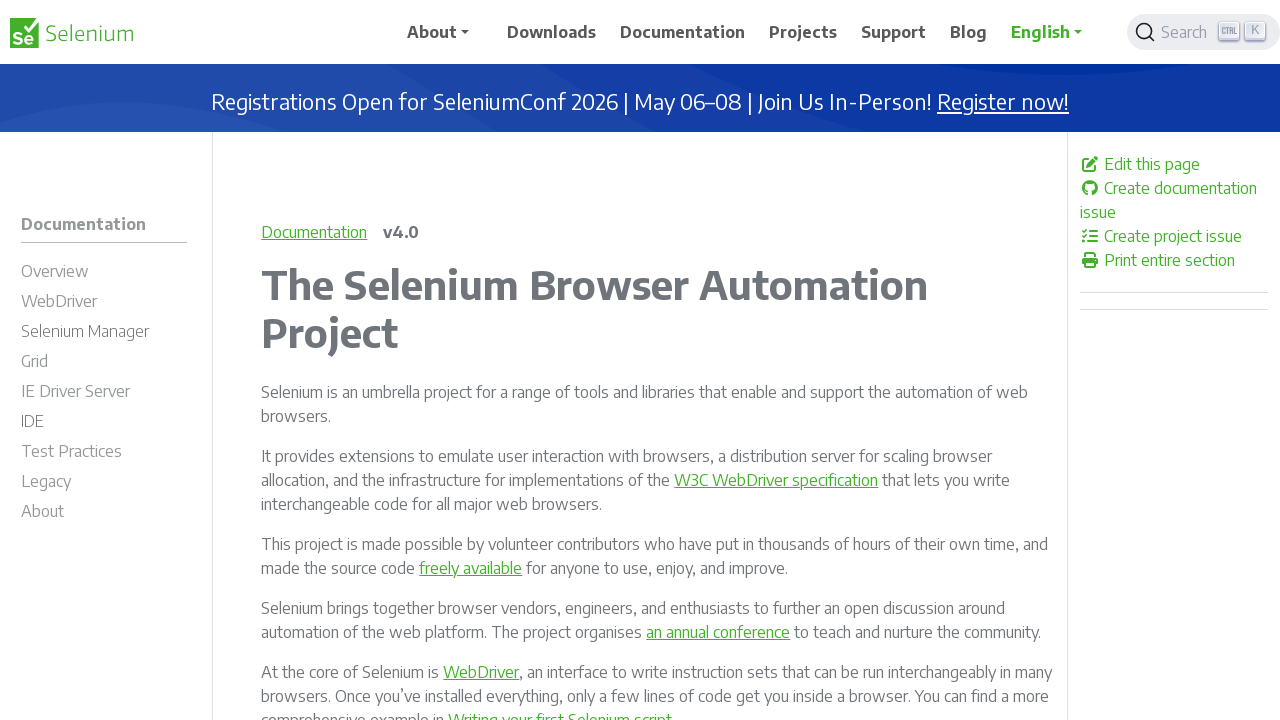

Validated link with href: /documentation/grid/
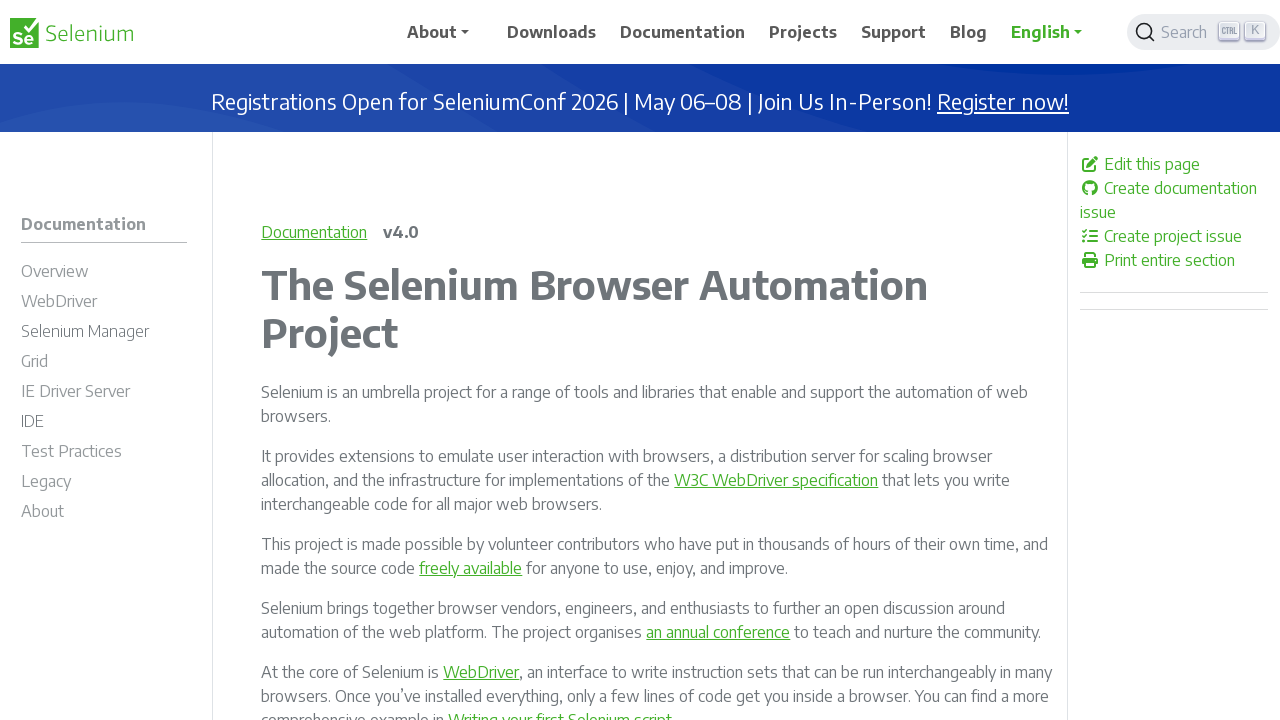

Retrieved href attribute from link: /documentation/grid/getting_started/
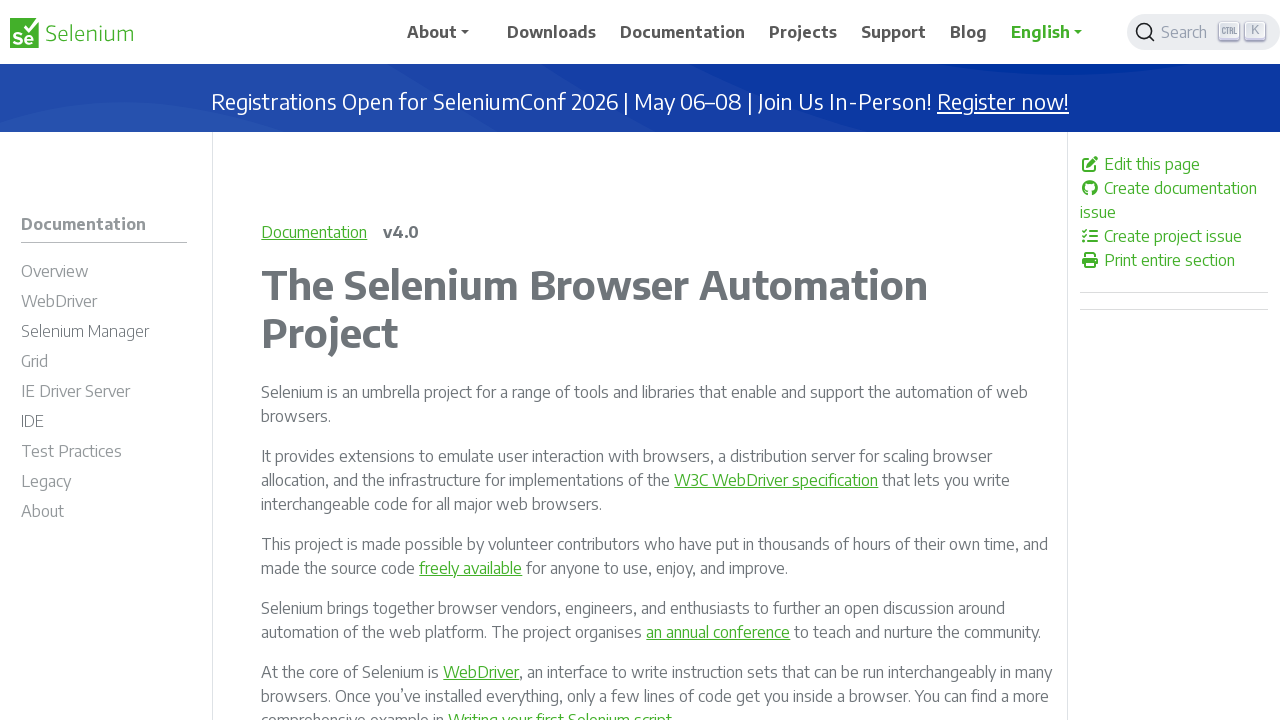

Validated link with href: /documentation/grid/getting_started/
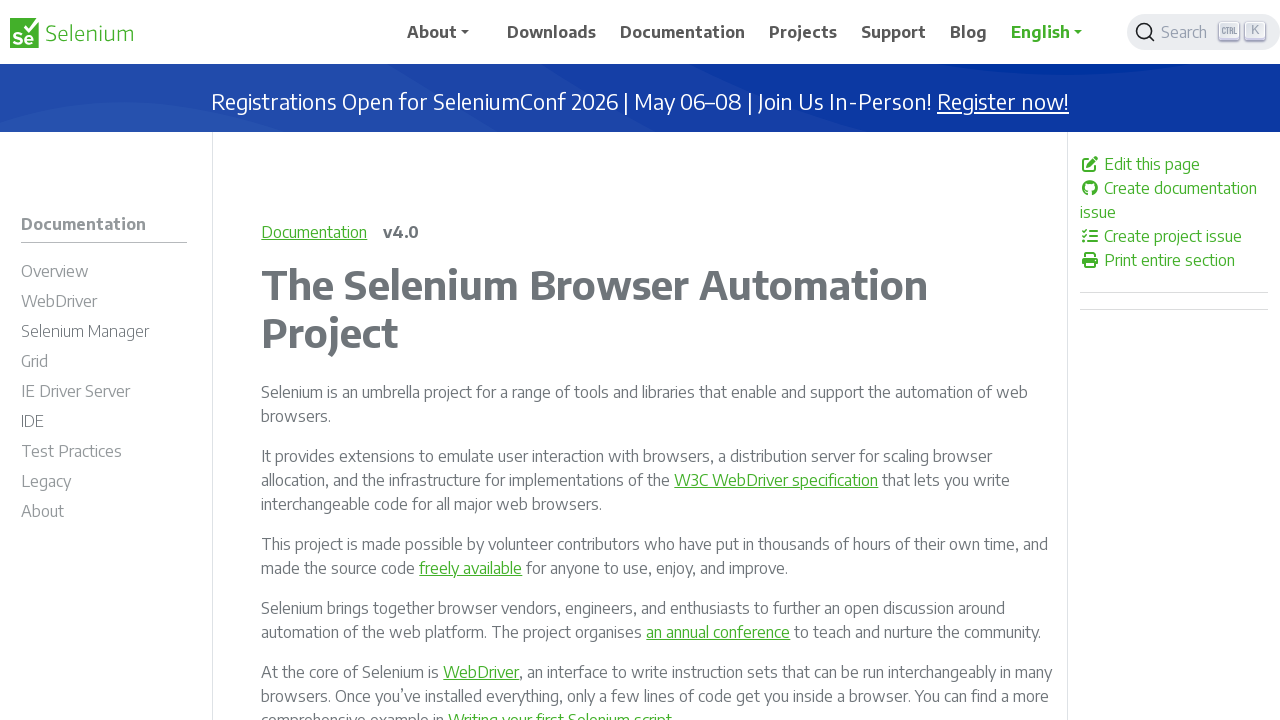

Retrieved href attribute from link: /documentation/grid/applicability/
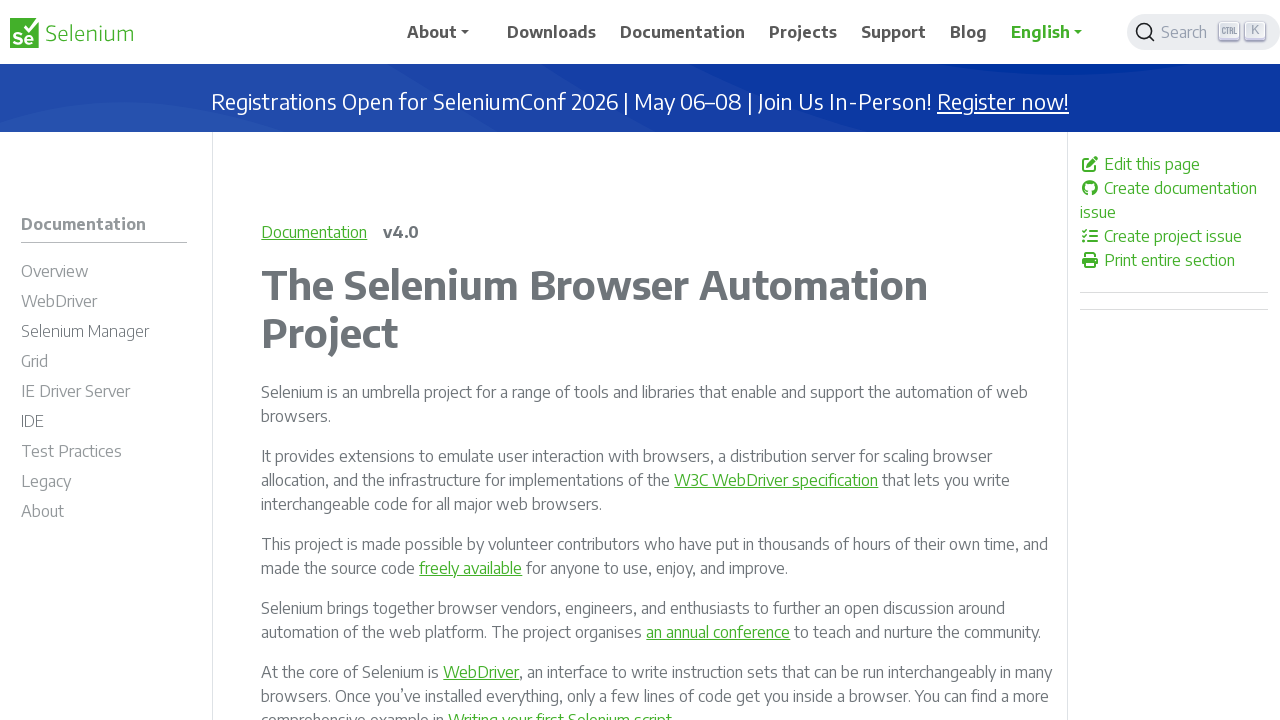

Validated link with href: /documentation/grid/applicability/
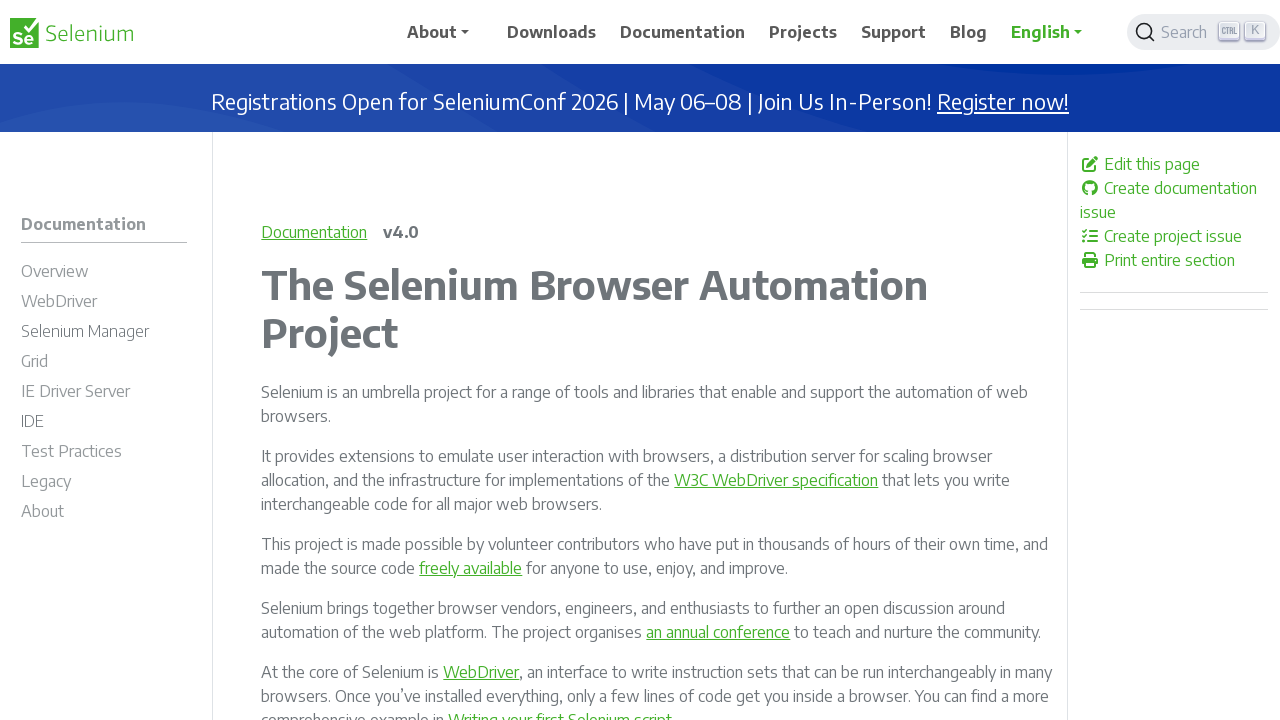

Retrieved href attribute from link: /documentation/grid/components/
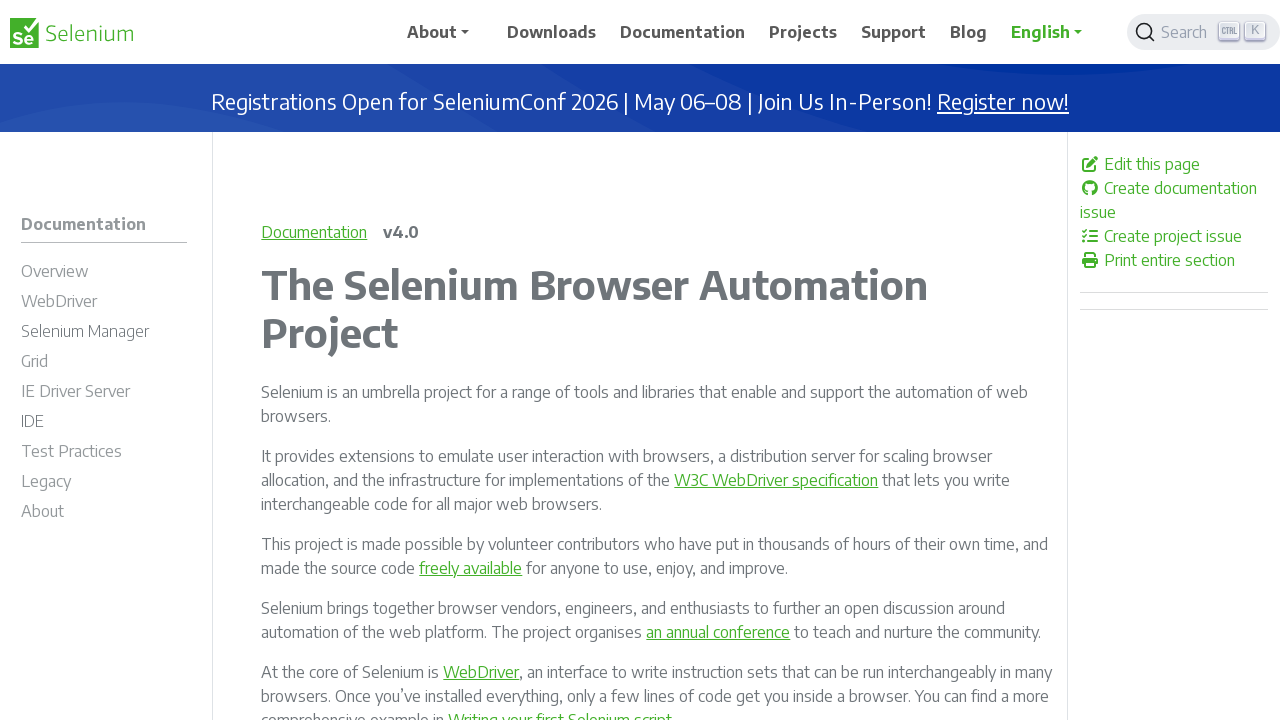

Validated link with href: /documentation/grid/components/
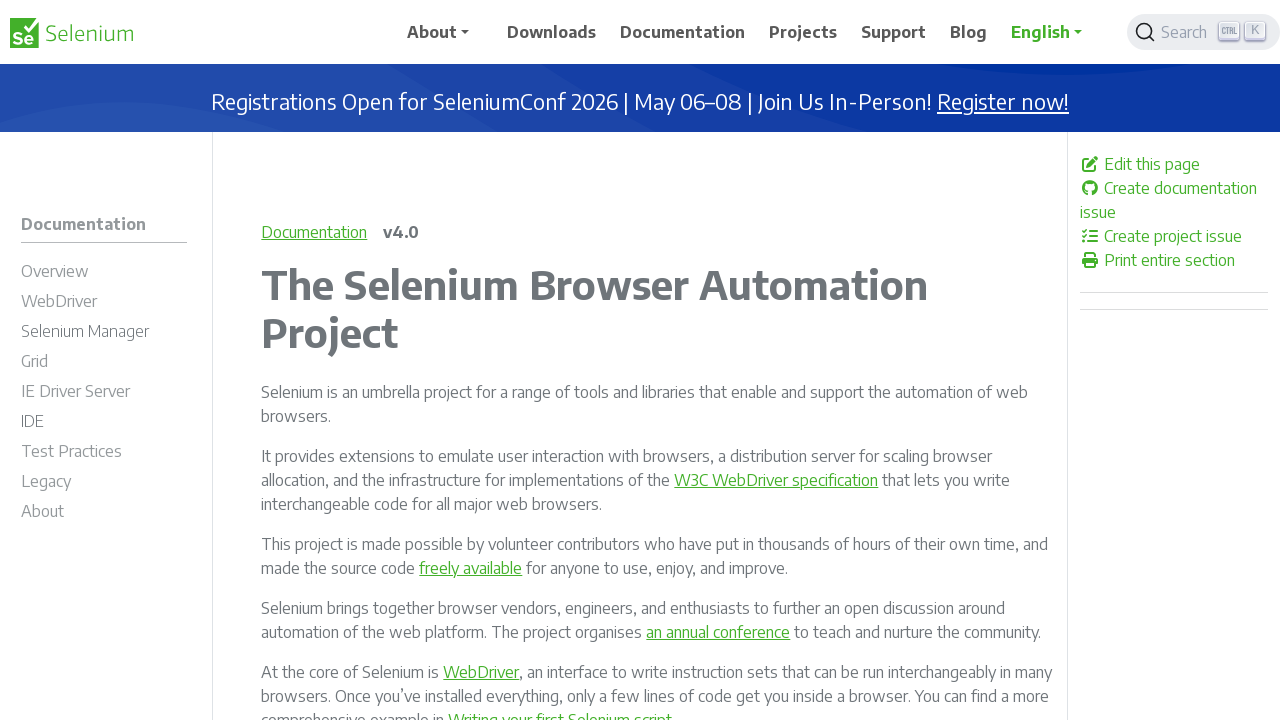

Retrieved href attribute from link: /documentation/grid/configuration/
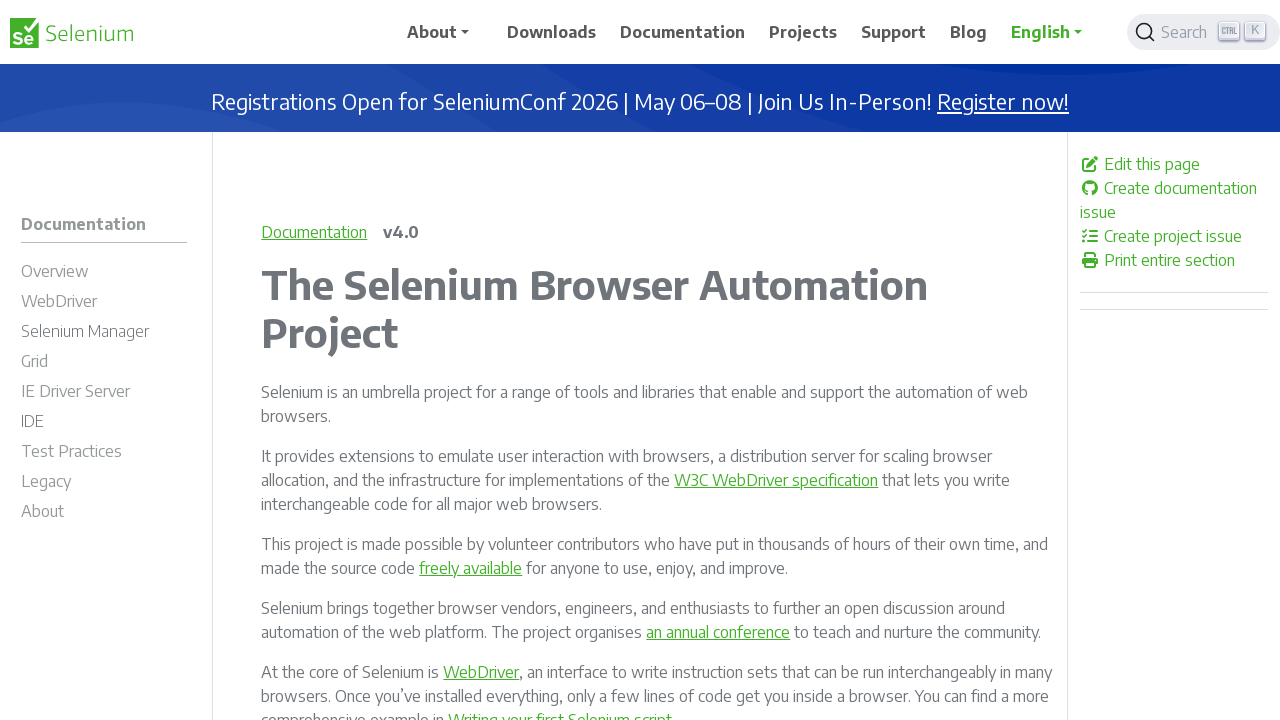

Validated link with href: /documentation/grid/configuration/
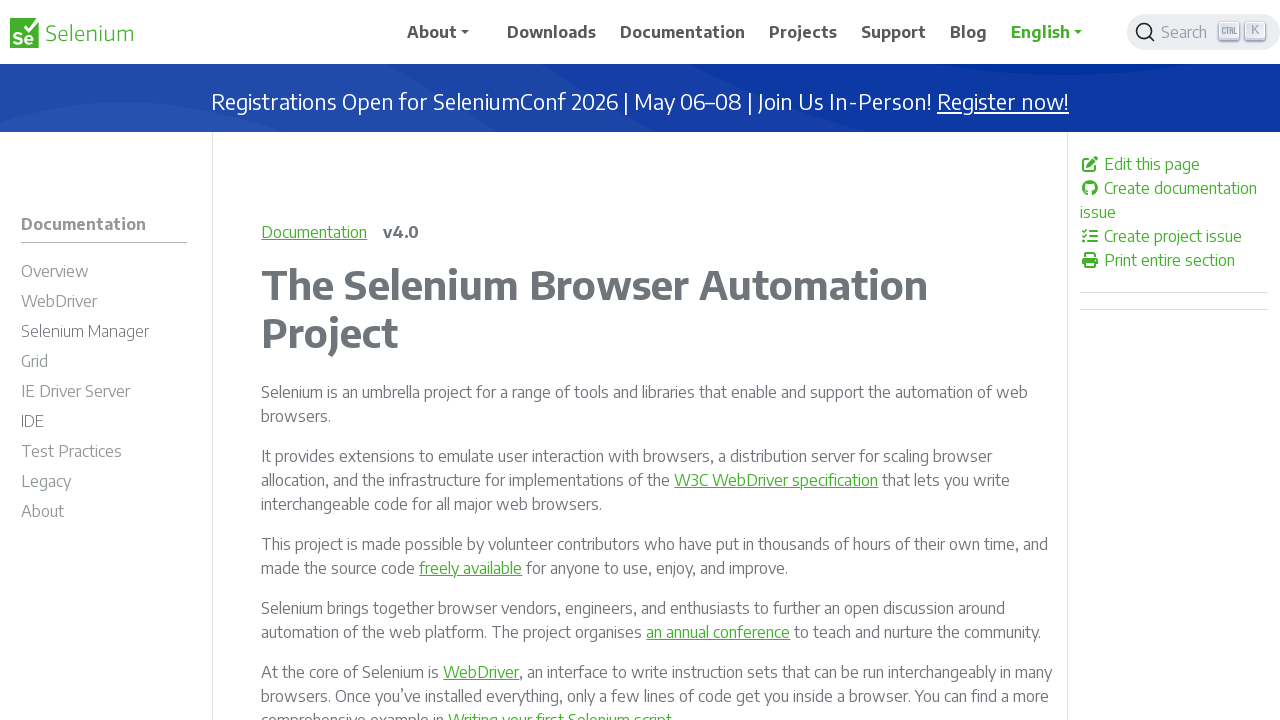

Retrieved href attribute from link: /documentation/grid/configuration/help/
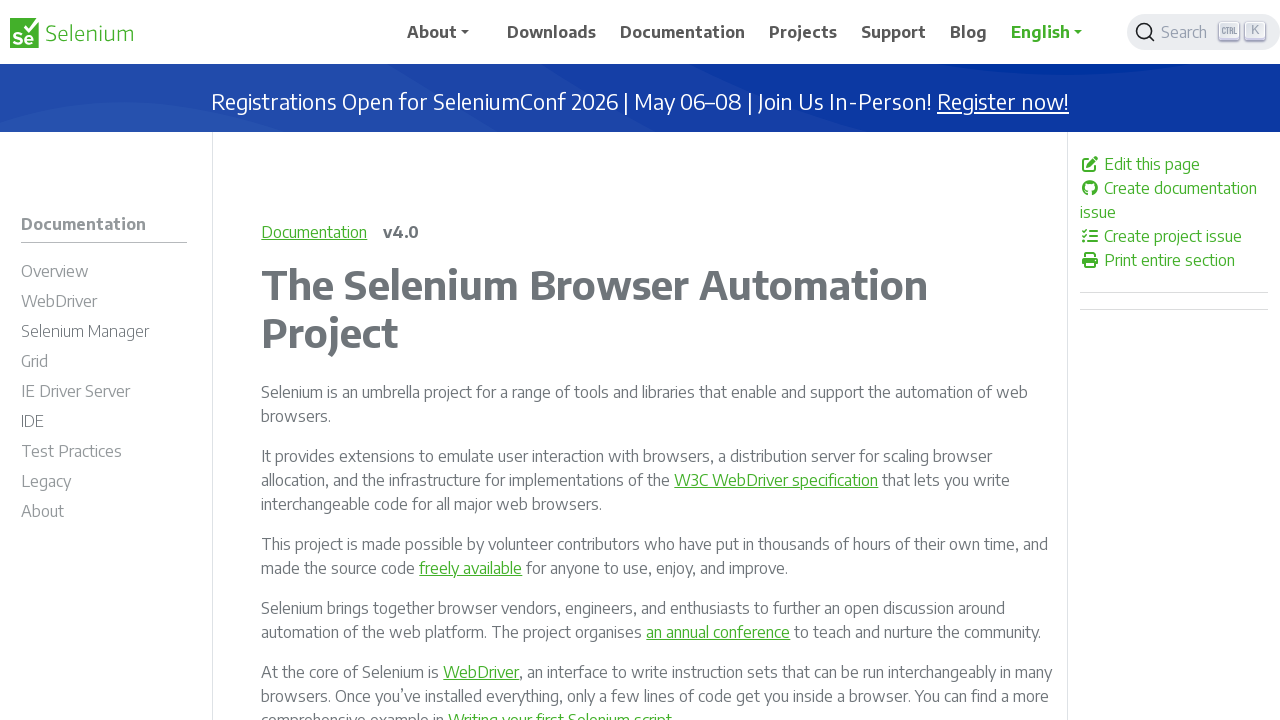

Validated link with href: /documentation/grid/configuration/help/
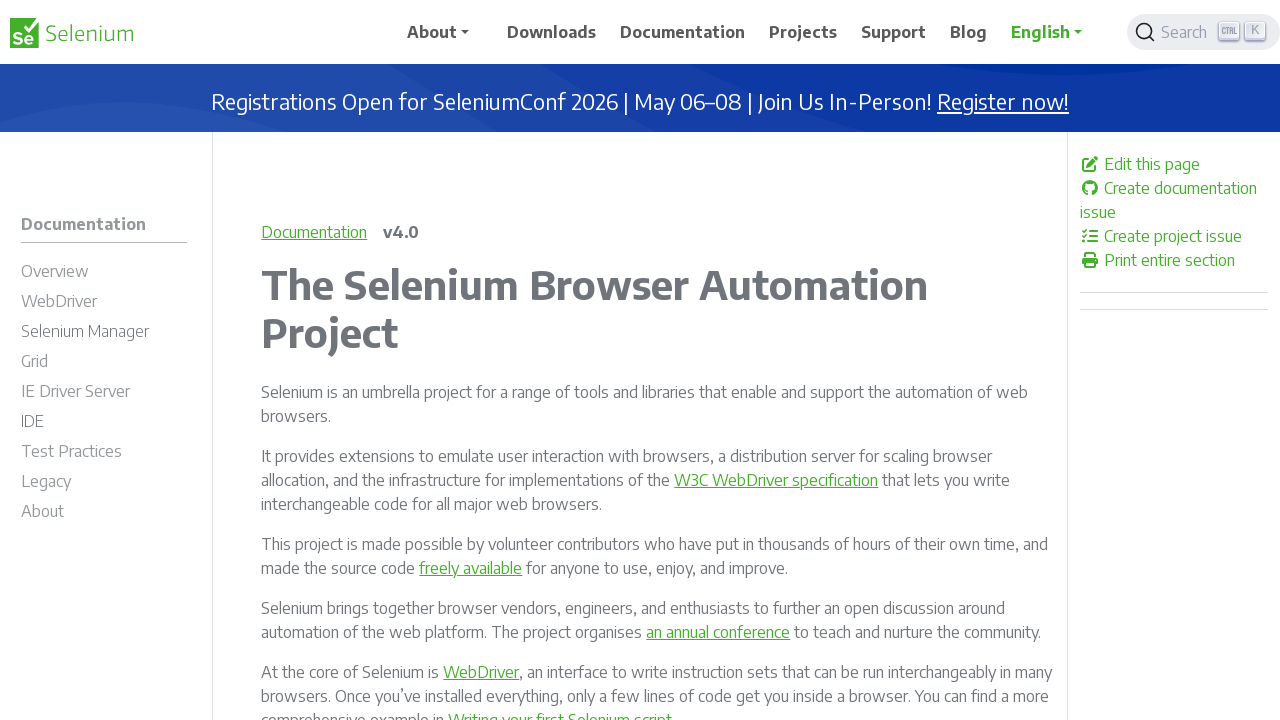

Retrieved href attribute from link: /documentation/grid/configuration/cli_options/
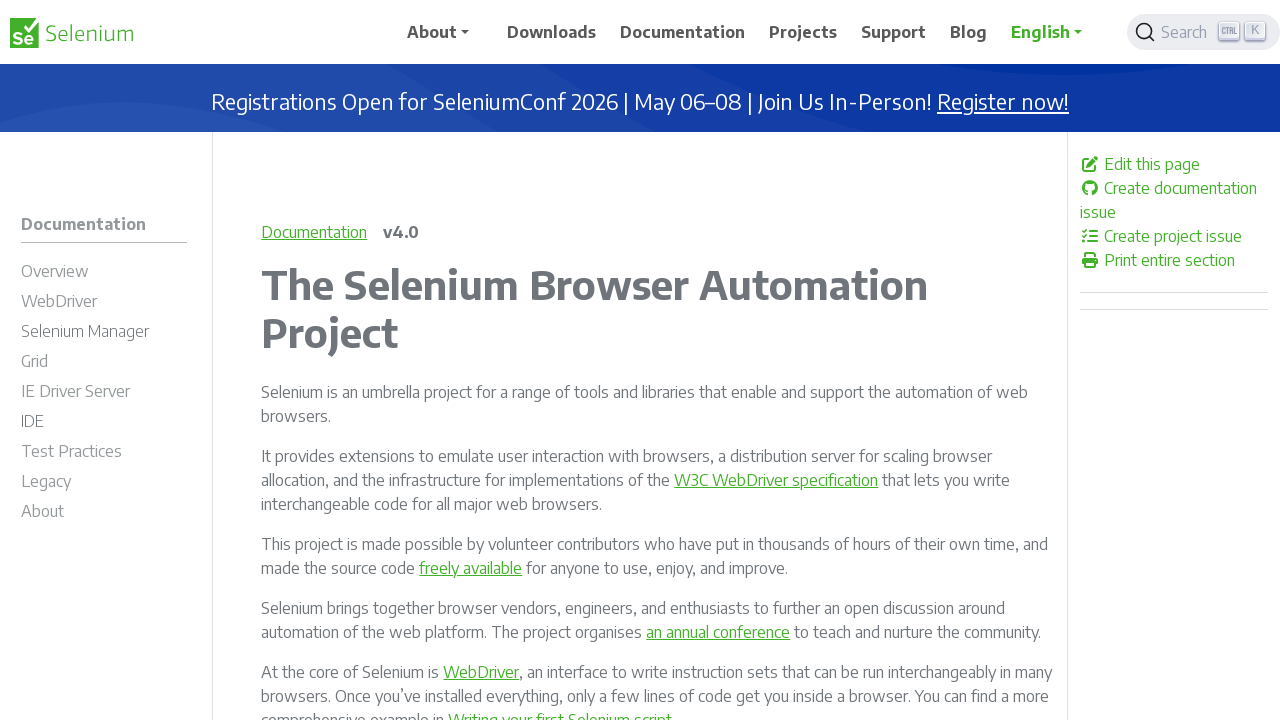

Validated link with href: /documentation/grid/configuration/cli_options/
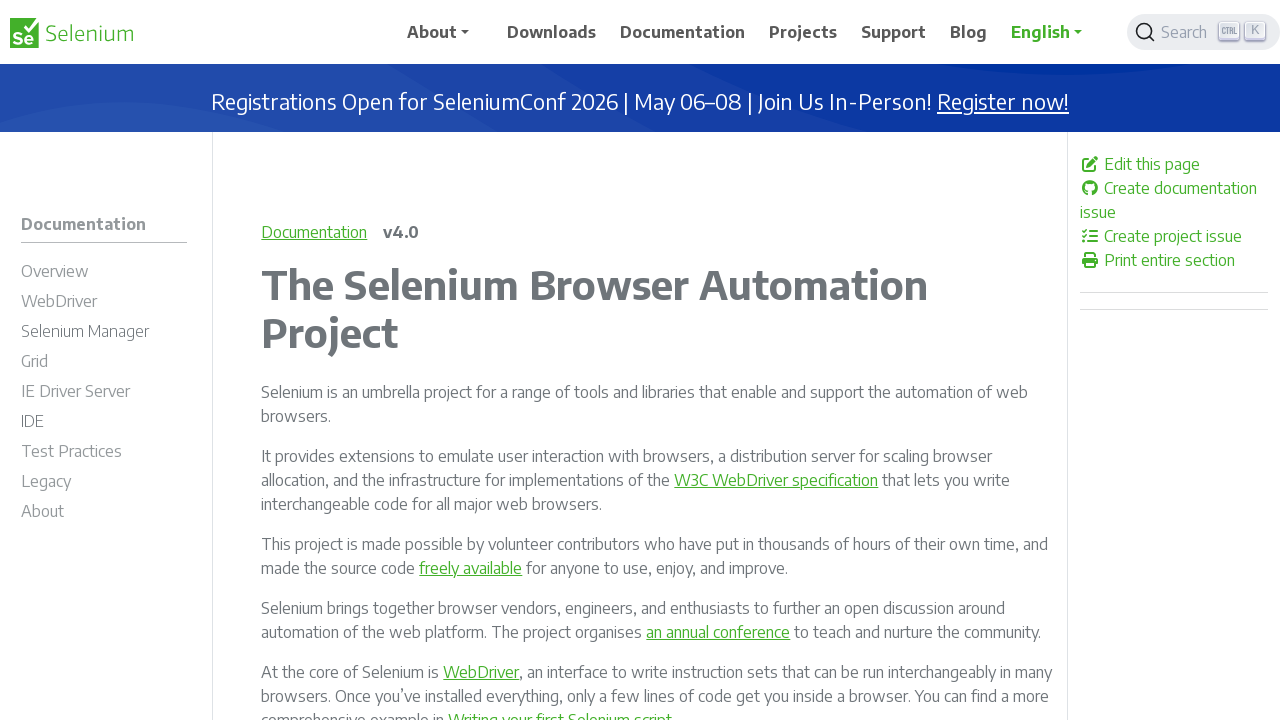

Retrieved href attribute from link: /documentation/grid/configuration/toml_options/
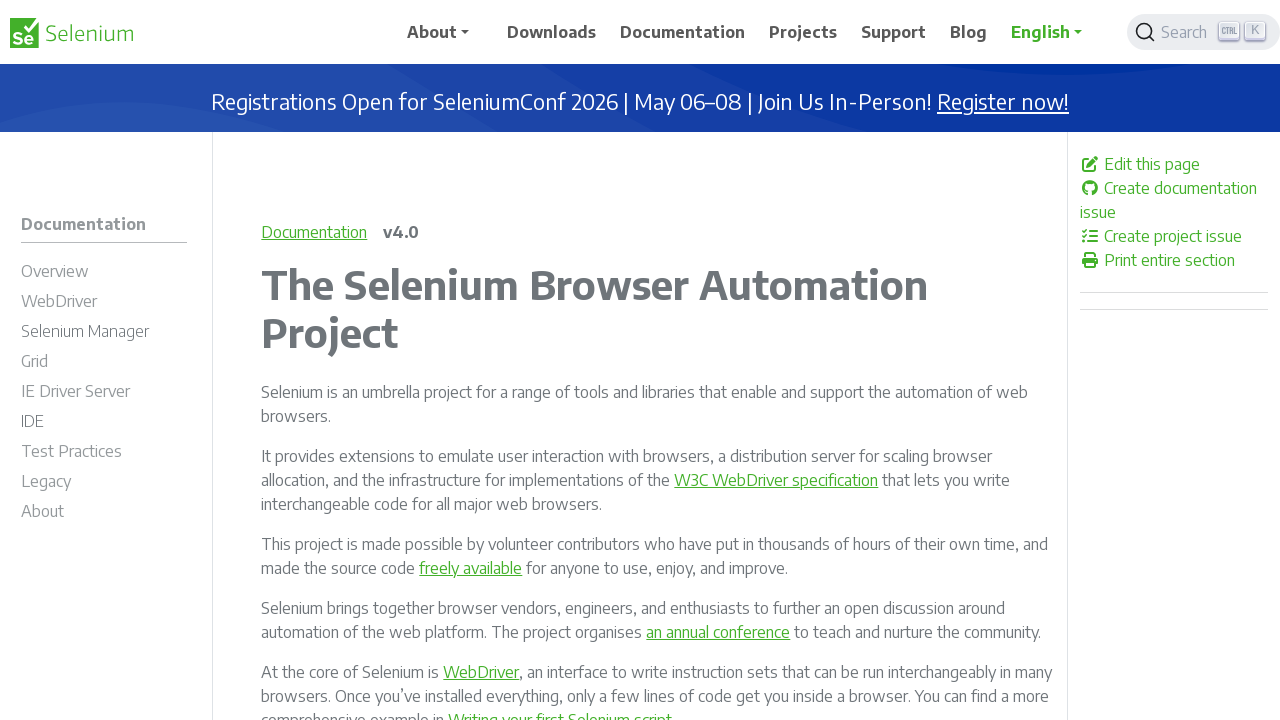

Validated link with href: /documentation/grid/configuration/toml_options/
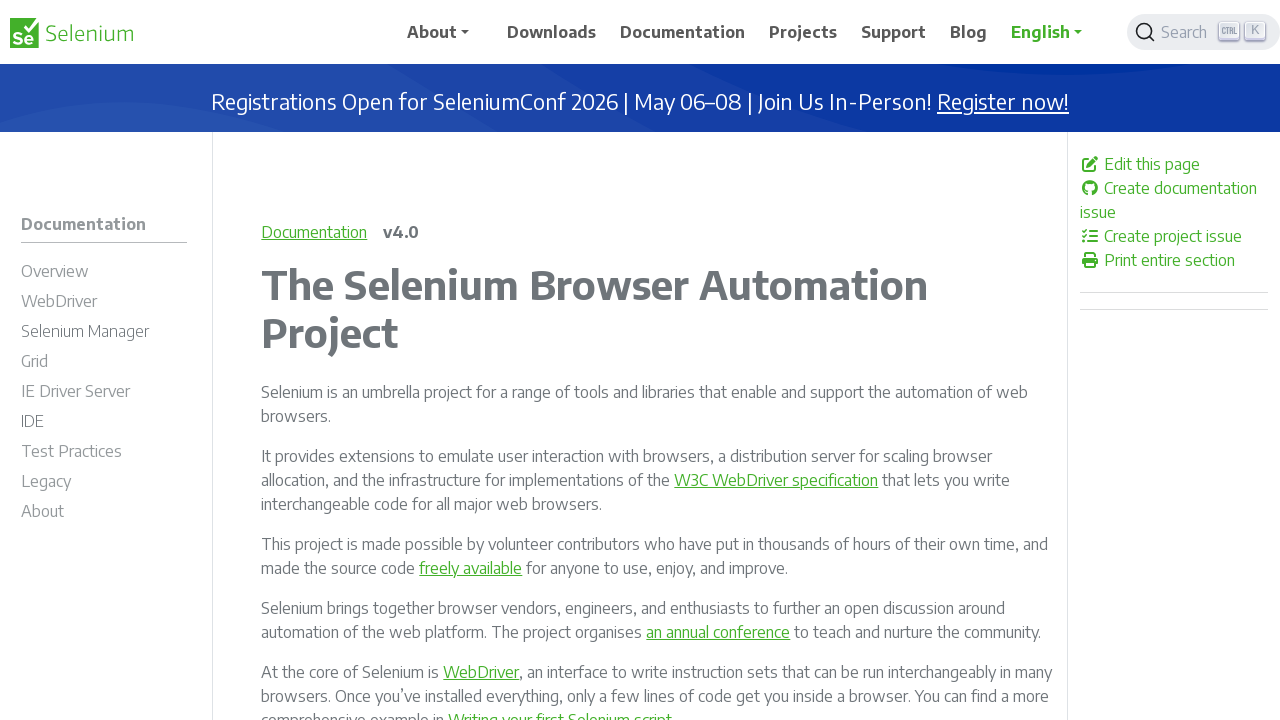

Retrieved href attribute from link: /documentation/grid/architecture/
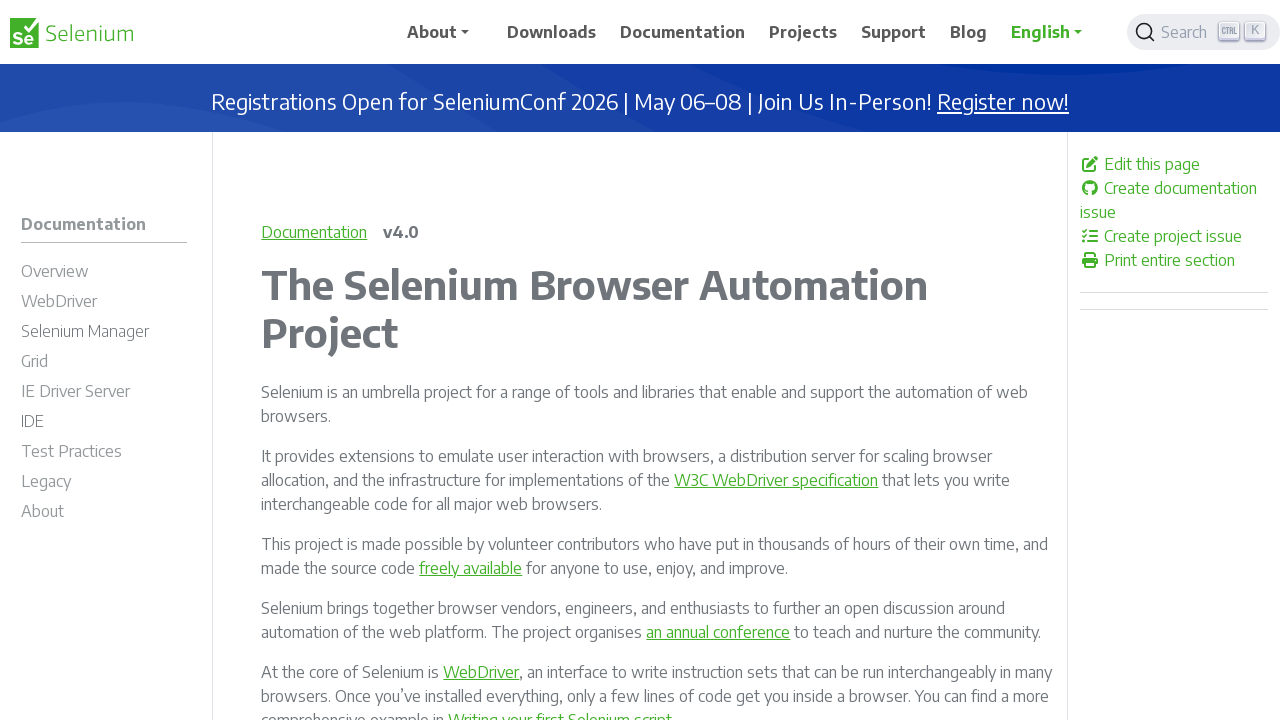

Validated link with href: /documentation/grid/architecture/
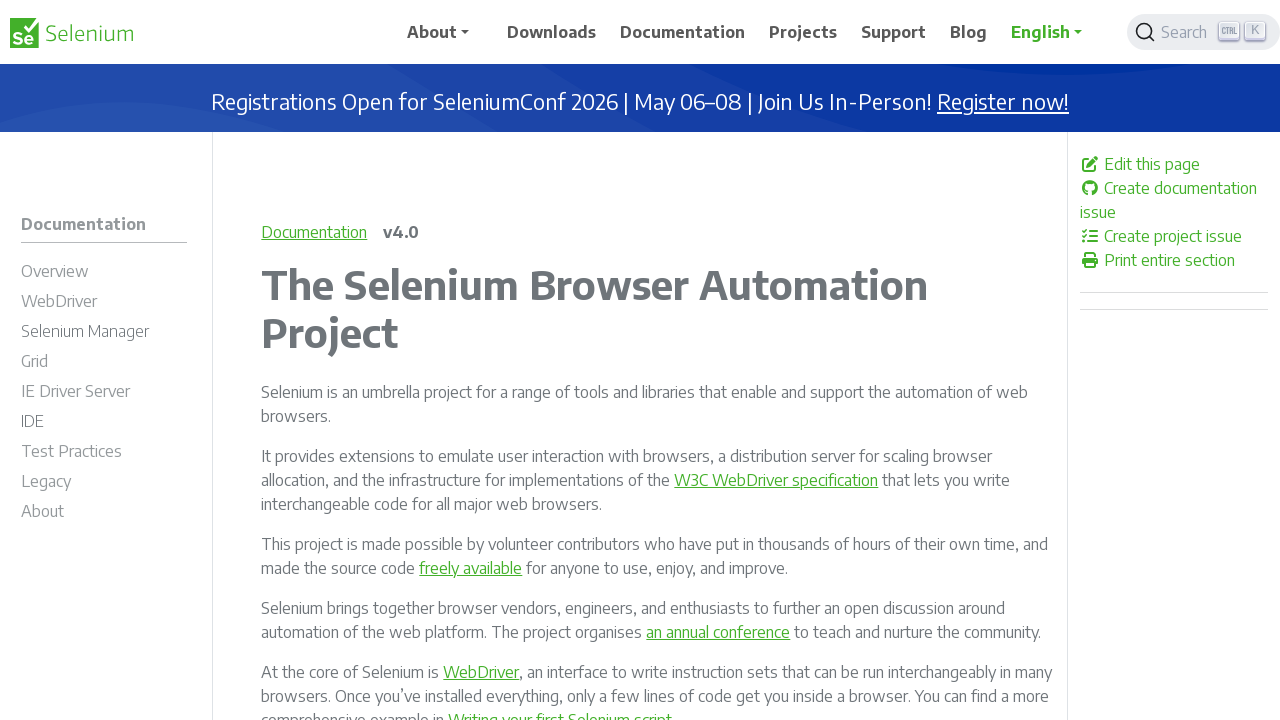

Retrieved href attribute from link: /documentation/grid/advanced_features/
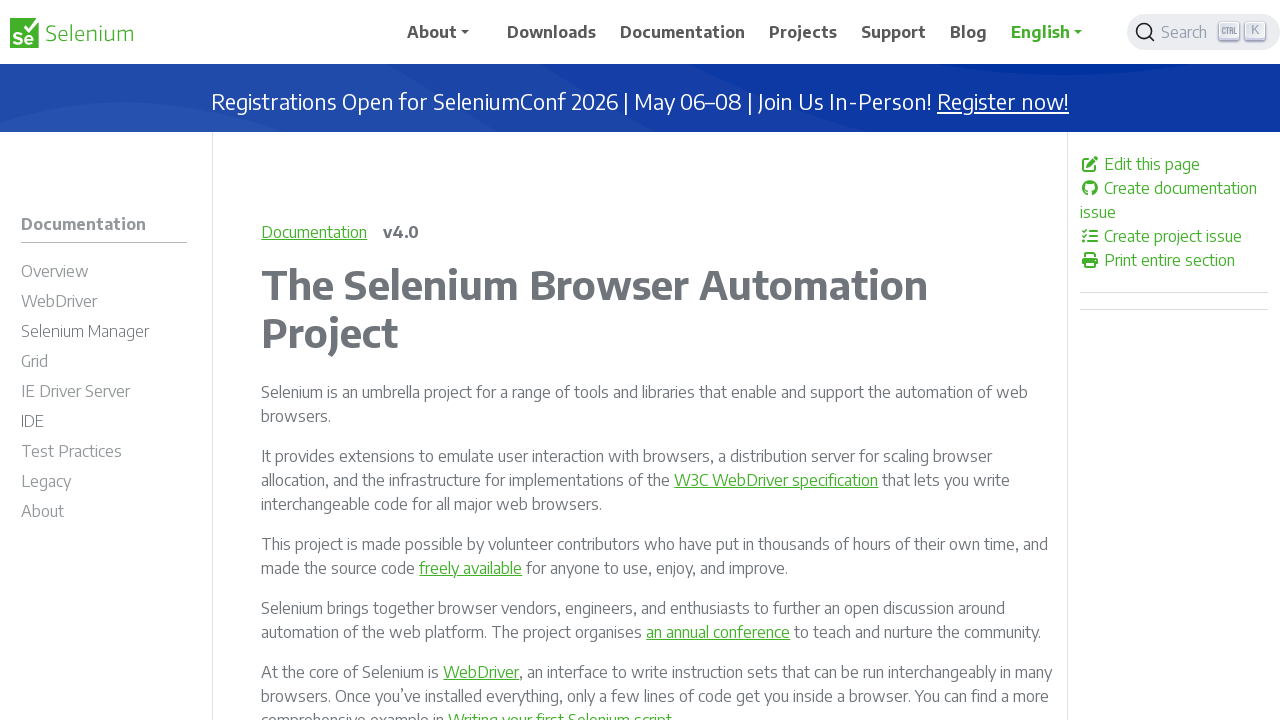

Validated link with href: /documentation/grid/advanced_features/
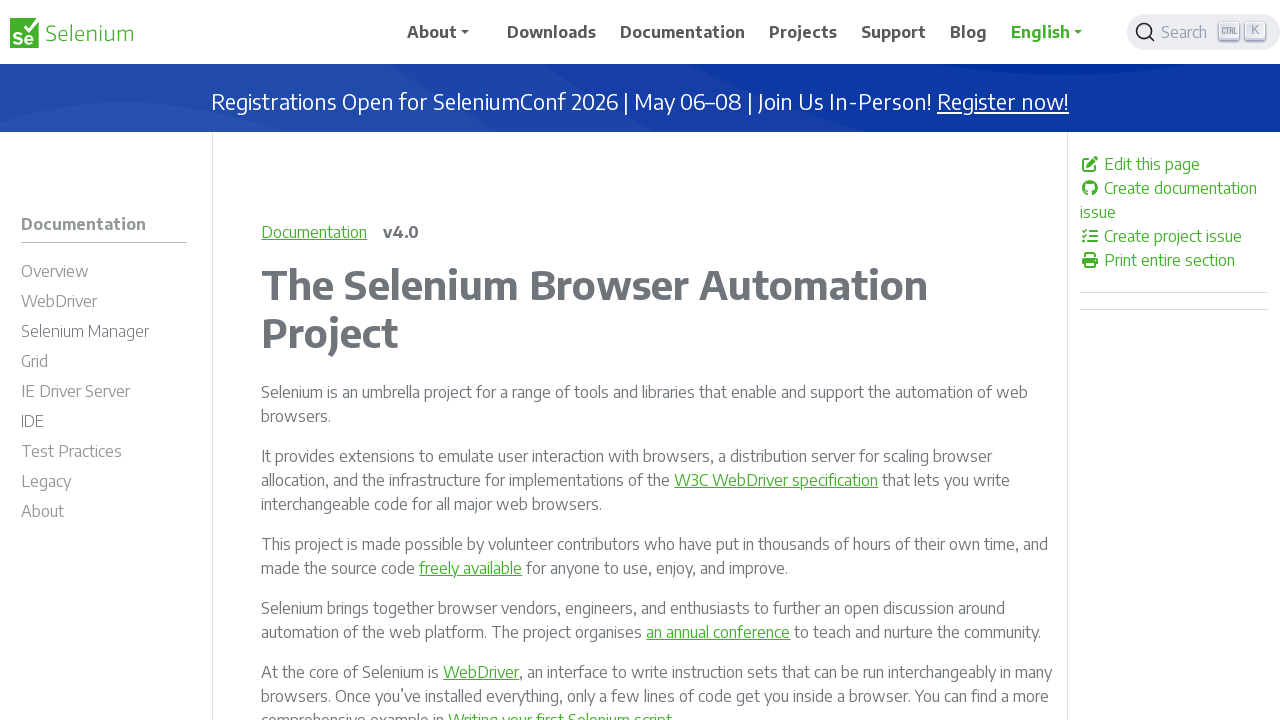

Retrieved href attribute from link: /documentation/grid/advanced_features/observability/
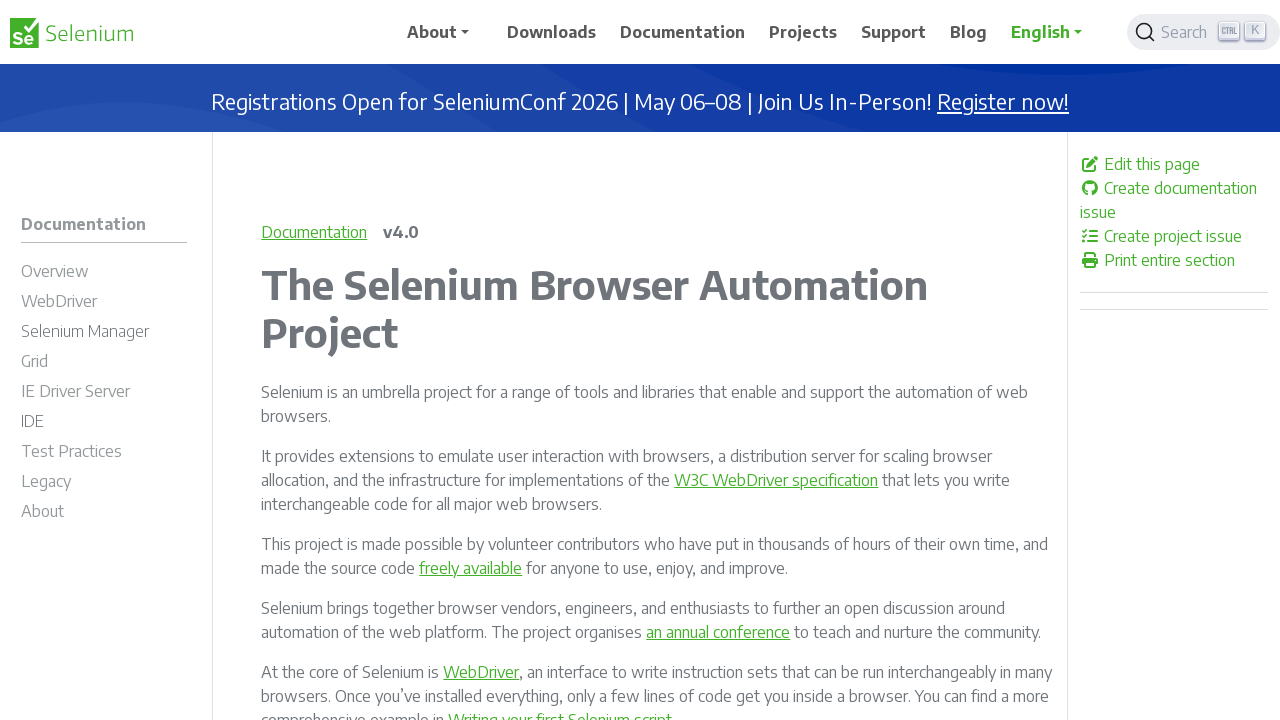

Validated link with href: /documentation/grid/advanced_features/observability/
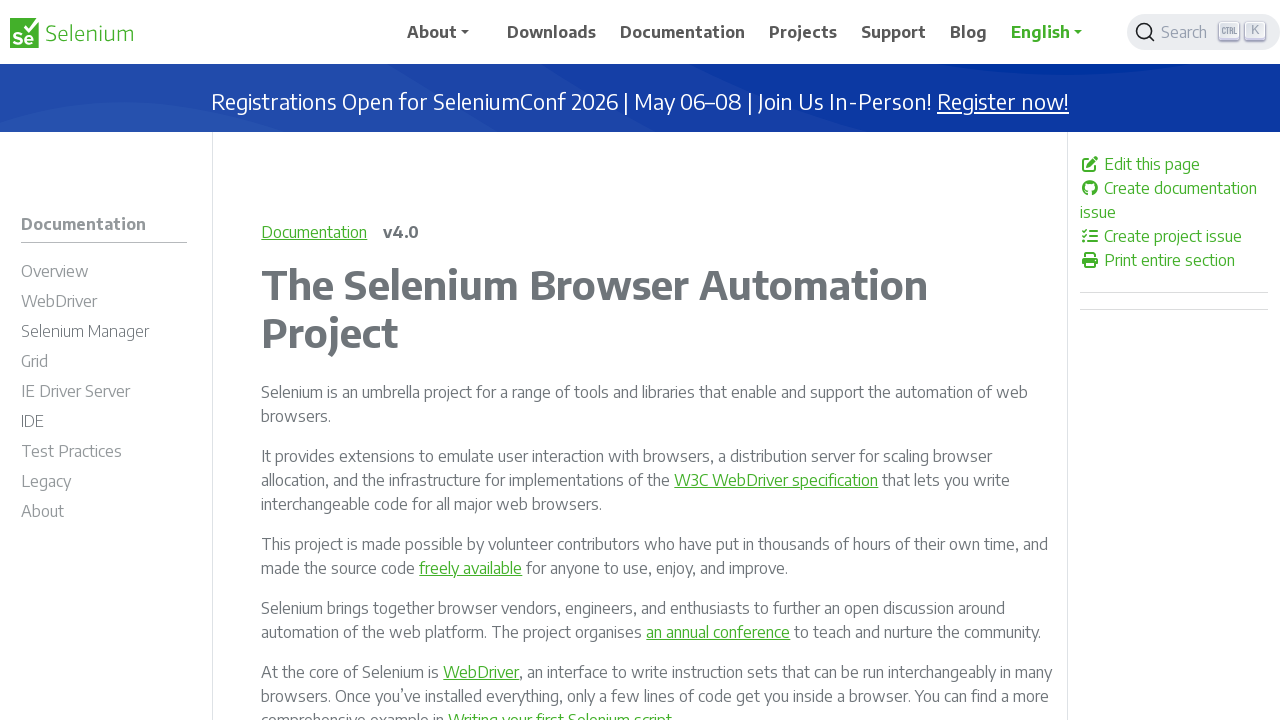

Retrieved href attribute from link: /documentation/grid/advanced_features/graphql_support/
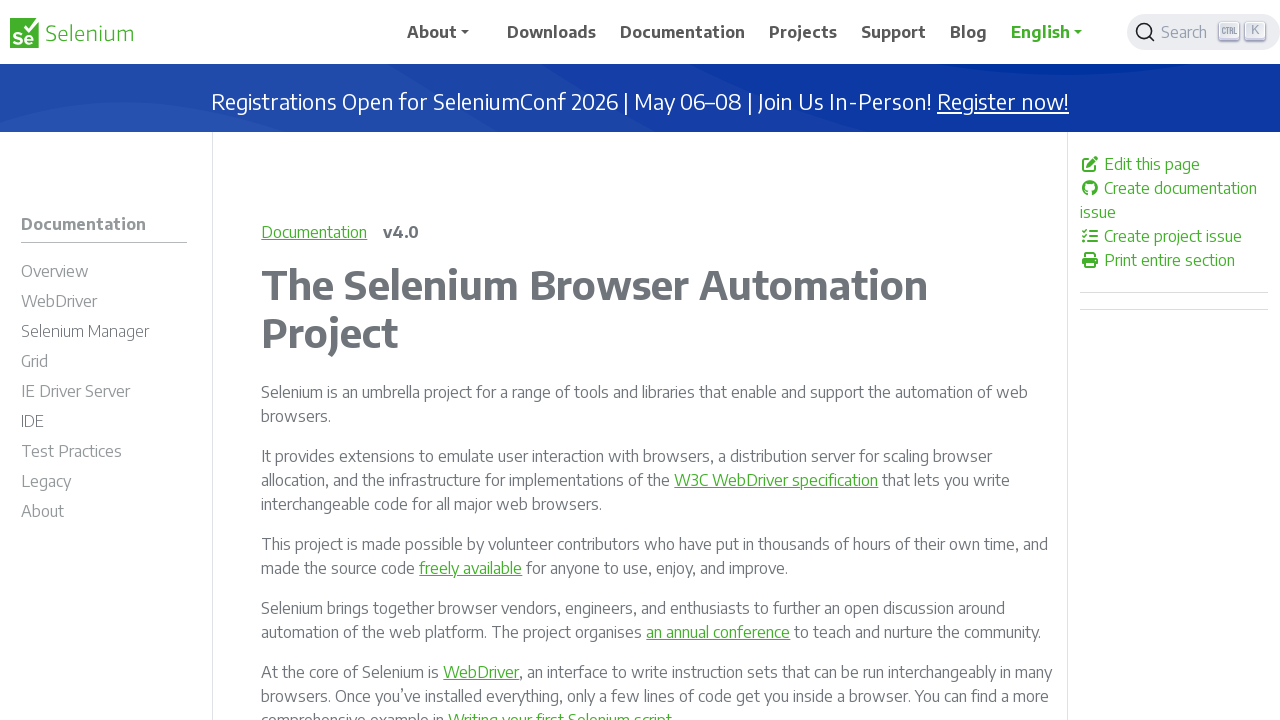

Validated link with href: /documentation/grid/advanced_features/graphql_support/
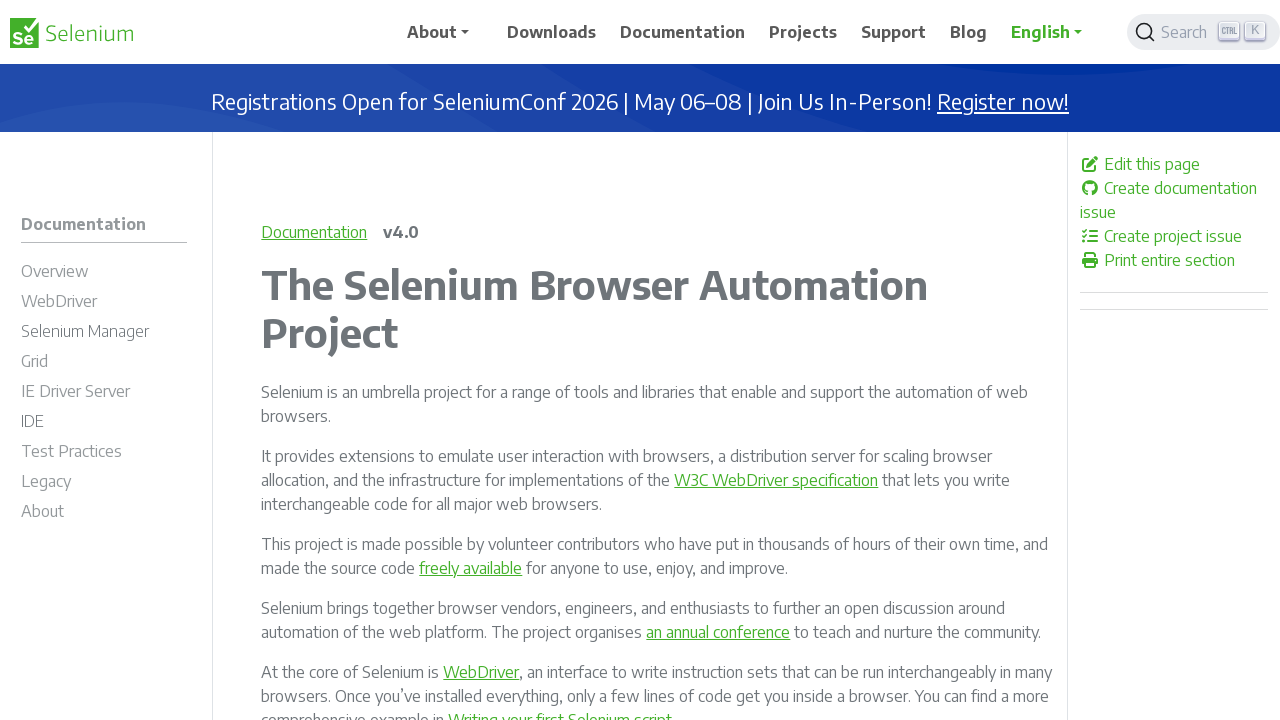

Retrieved href attribute from link: /documentation/grid/advanced_features/endpoints/
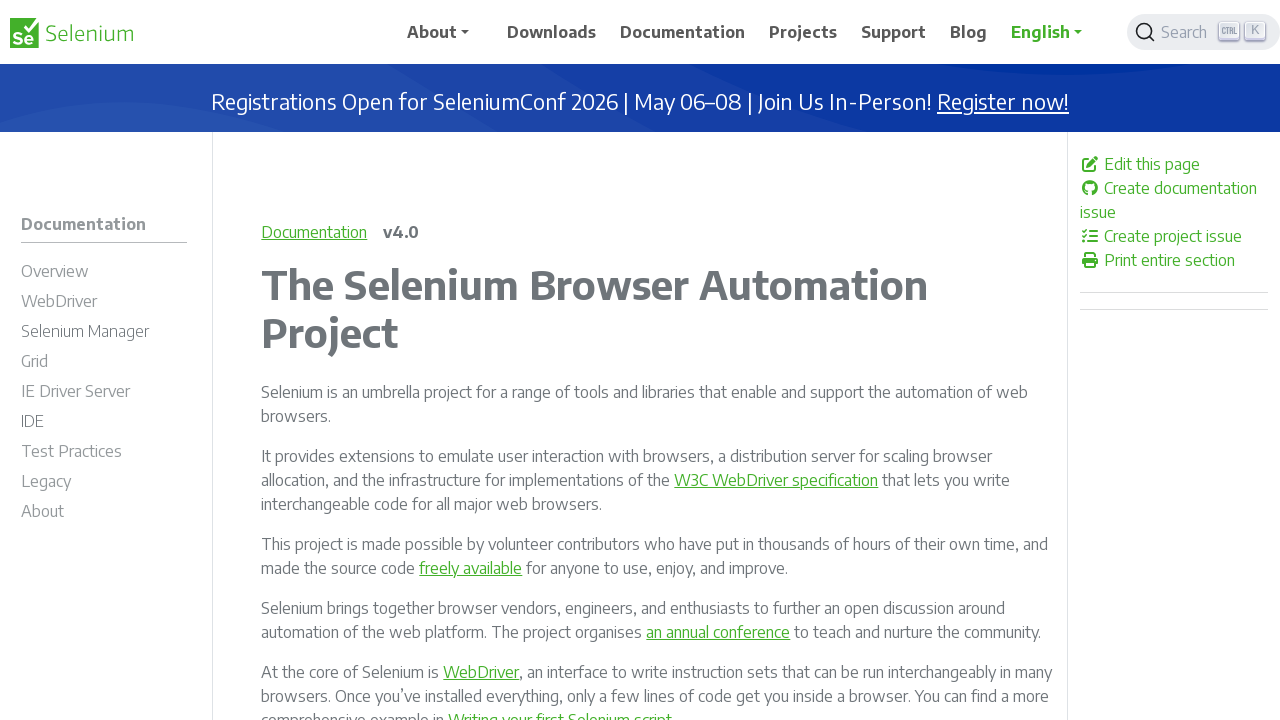

Validated link with href: /documentation/grid/advanced_features/endpoints/
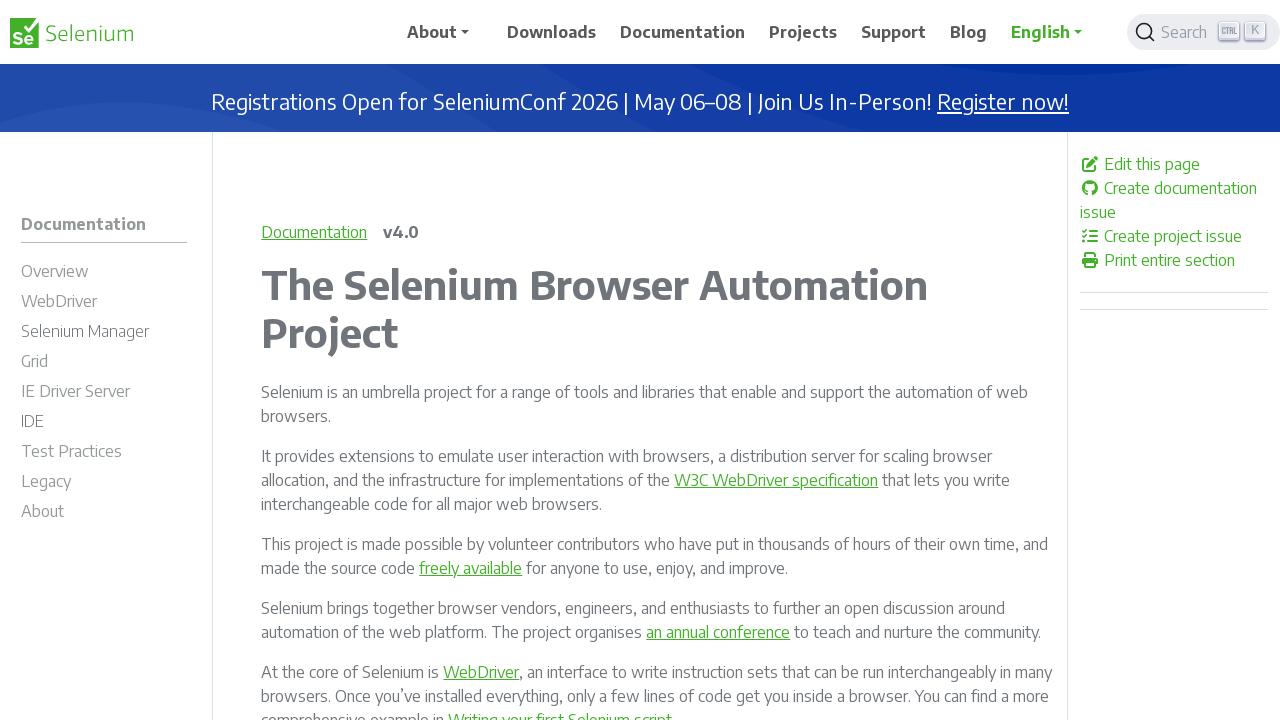

Retrieved href attribute from link: /documentation/grid/advanced_features/customize_node/
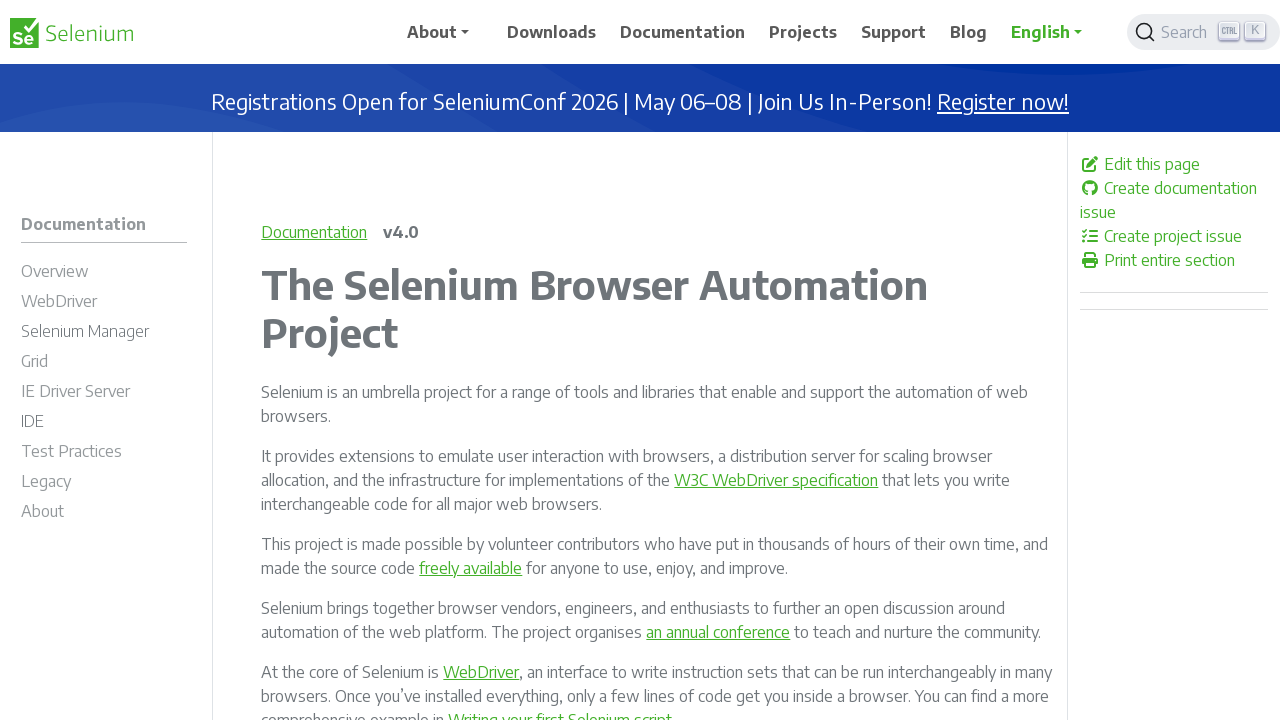

Validated link with href: /documentation/grid/advanced_features/customize_node/
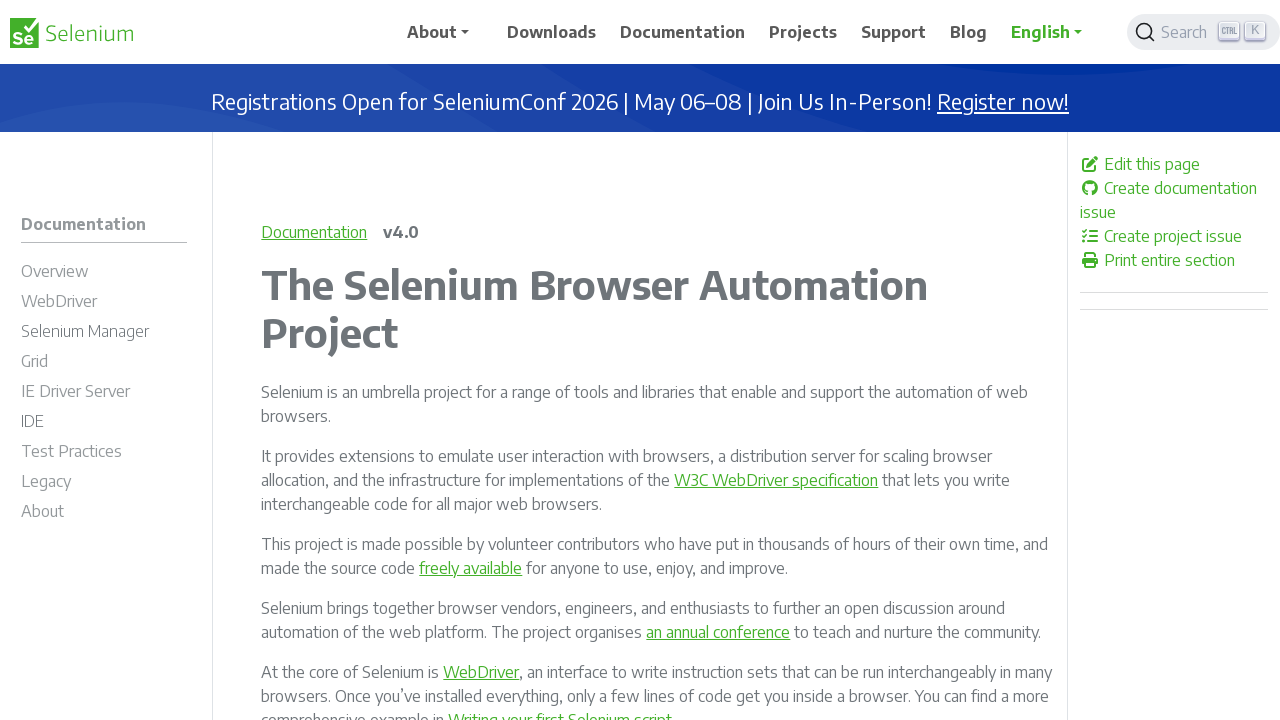

Retrieved href attribute from link: /documentation/grid/advanced_features/external_datastore/
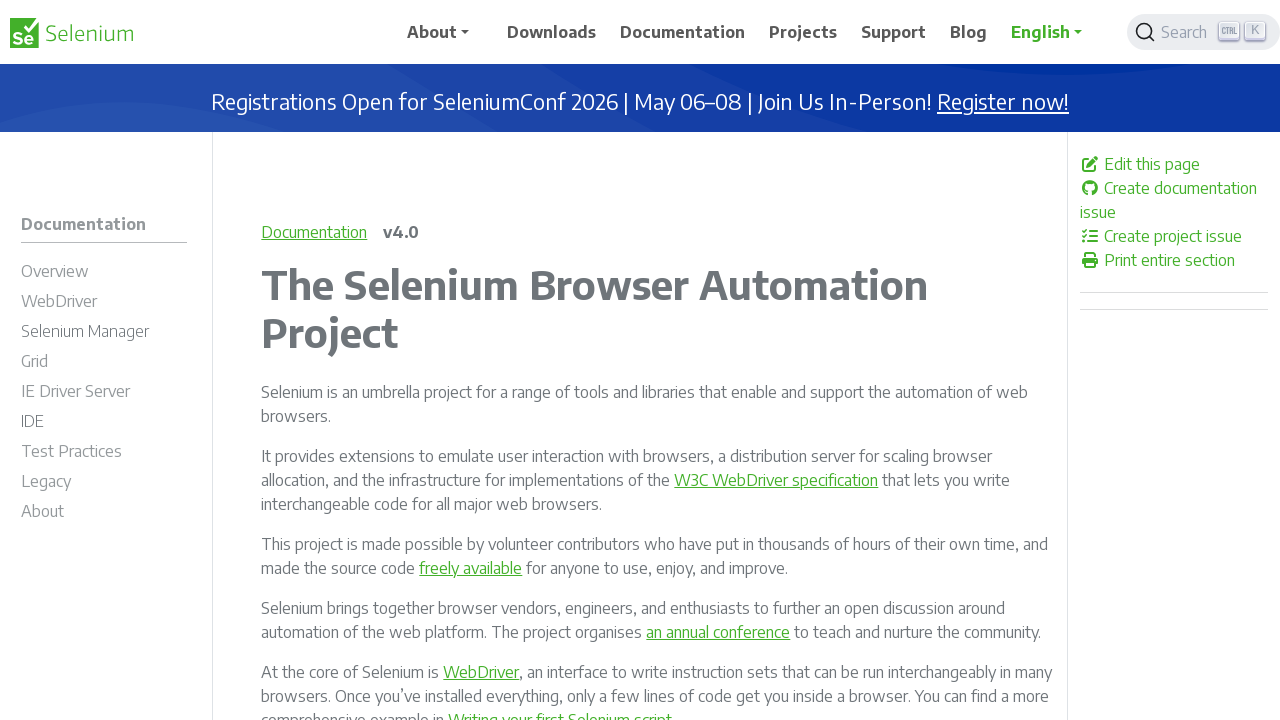

Validated link with href: /documentation/grid/advanced_features/external_datastore/
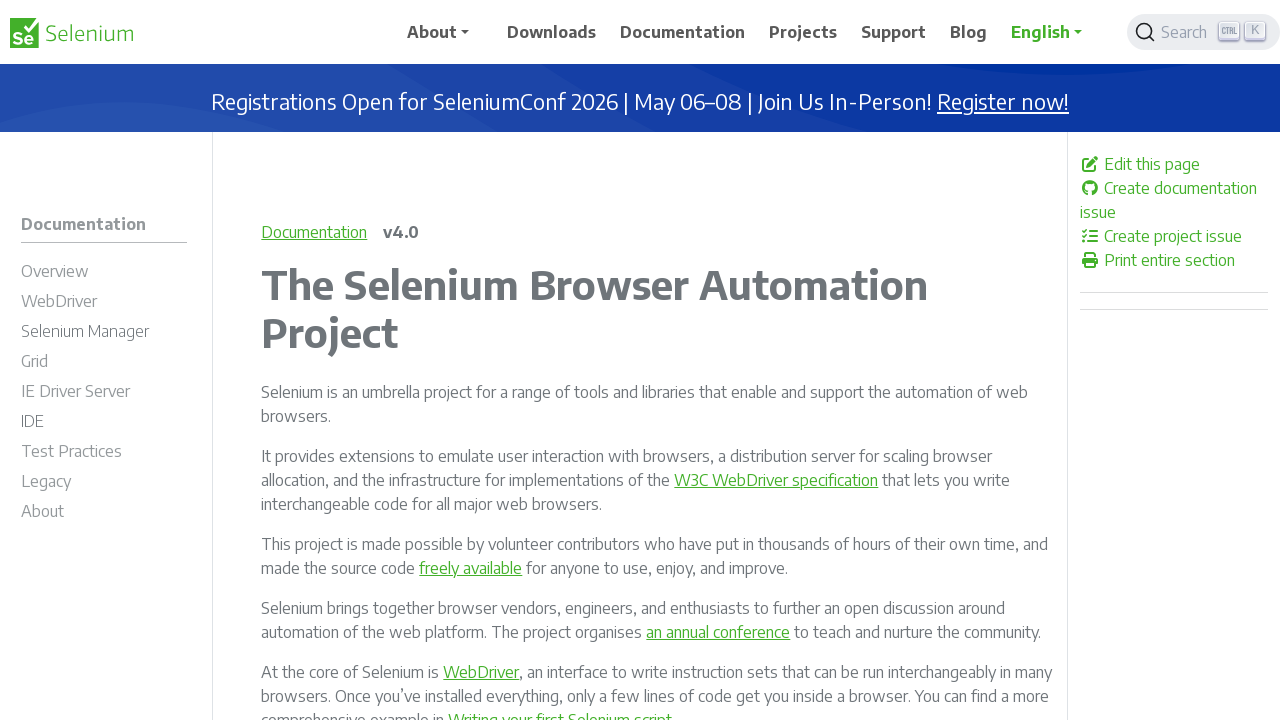

Retrieved href attribute from link: /documentation/ie_driver_server/
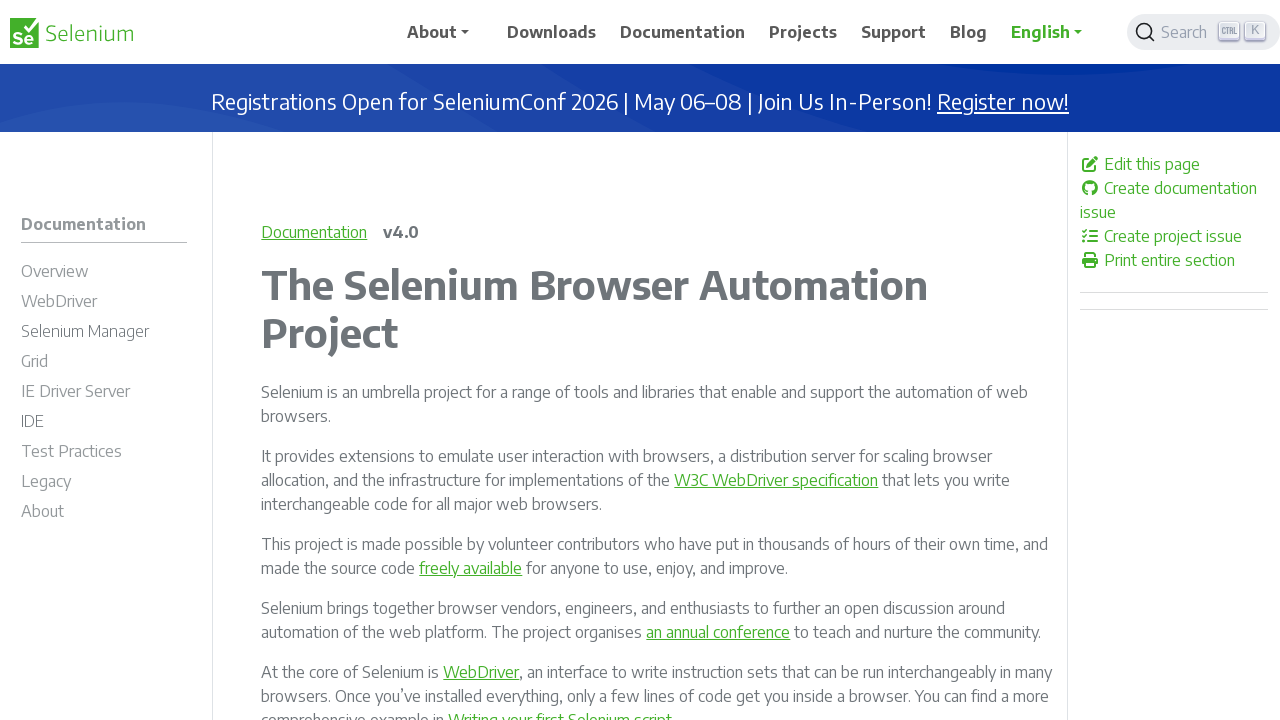

Validated link with href: /documentation/ie_driver_server/
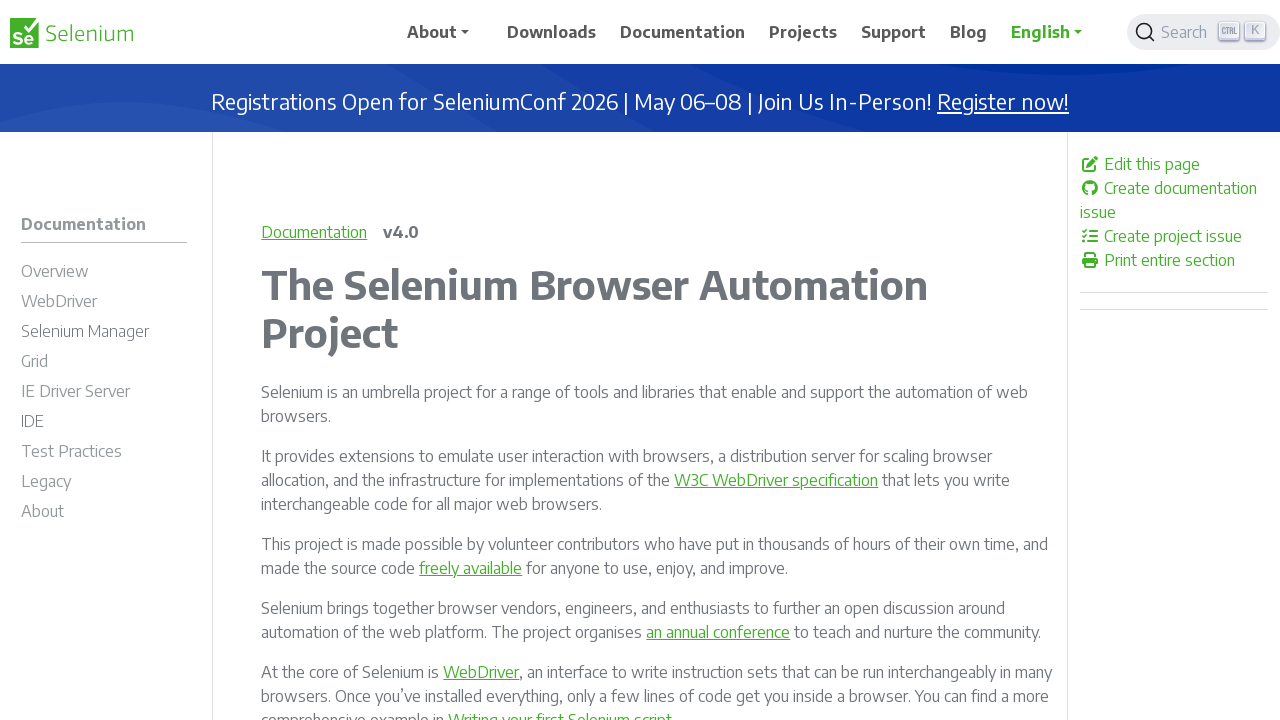

Retrieved href attribute from link: /documentation/ie_driver_server/internals/
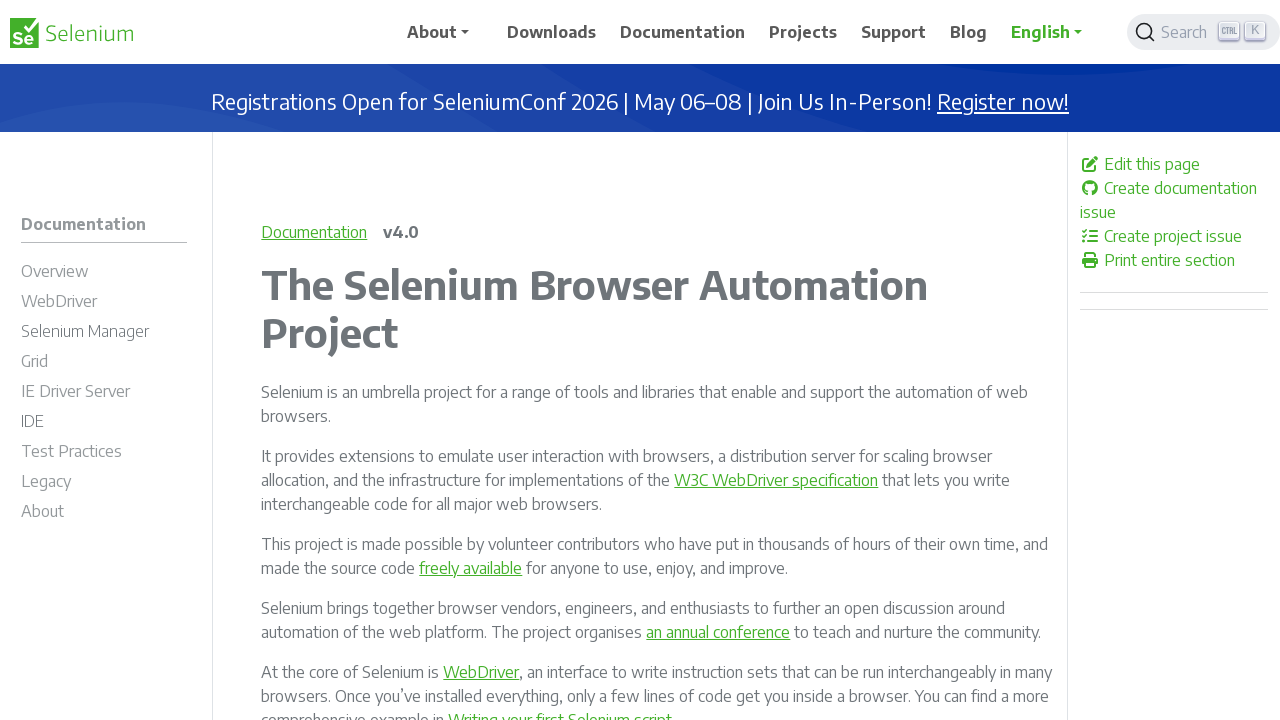

Validated link with href: /documentation/ie_driver_server/internals/
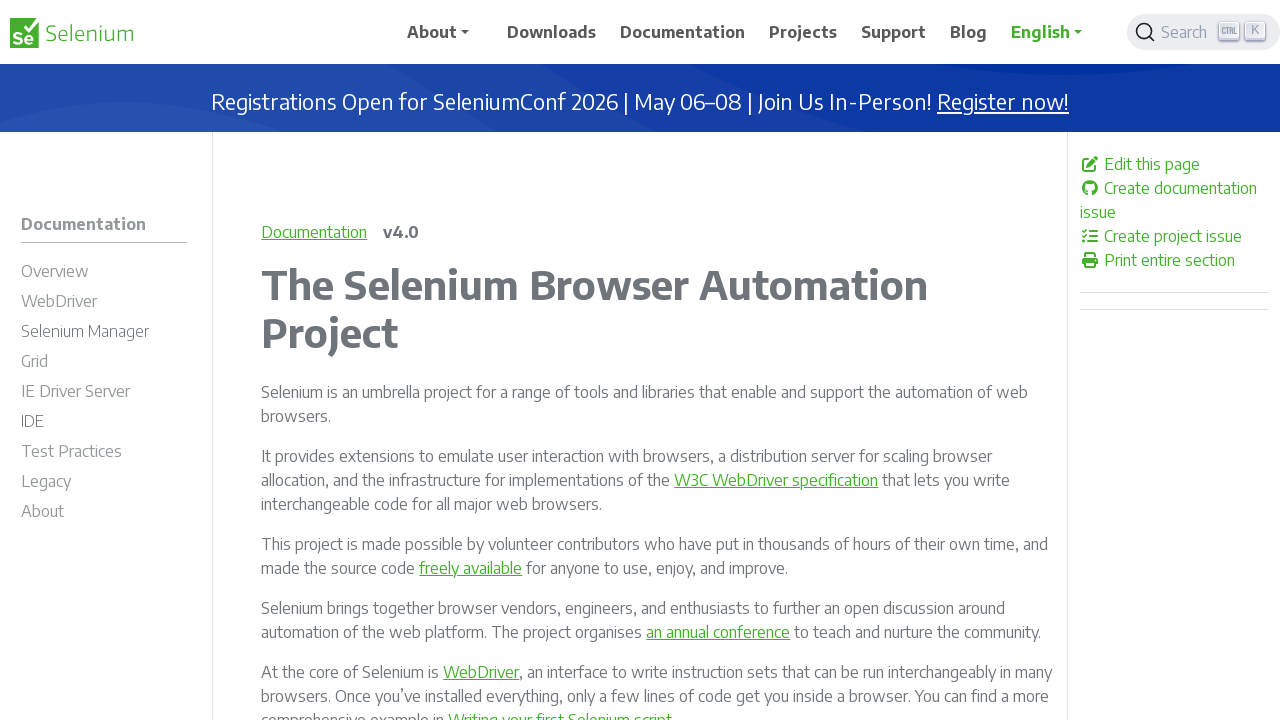

Retrieved href attribute from link: /documentation/ide/
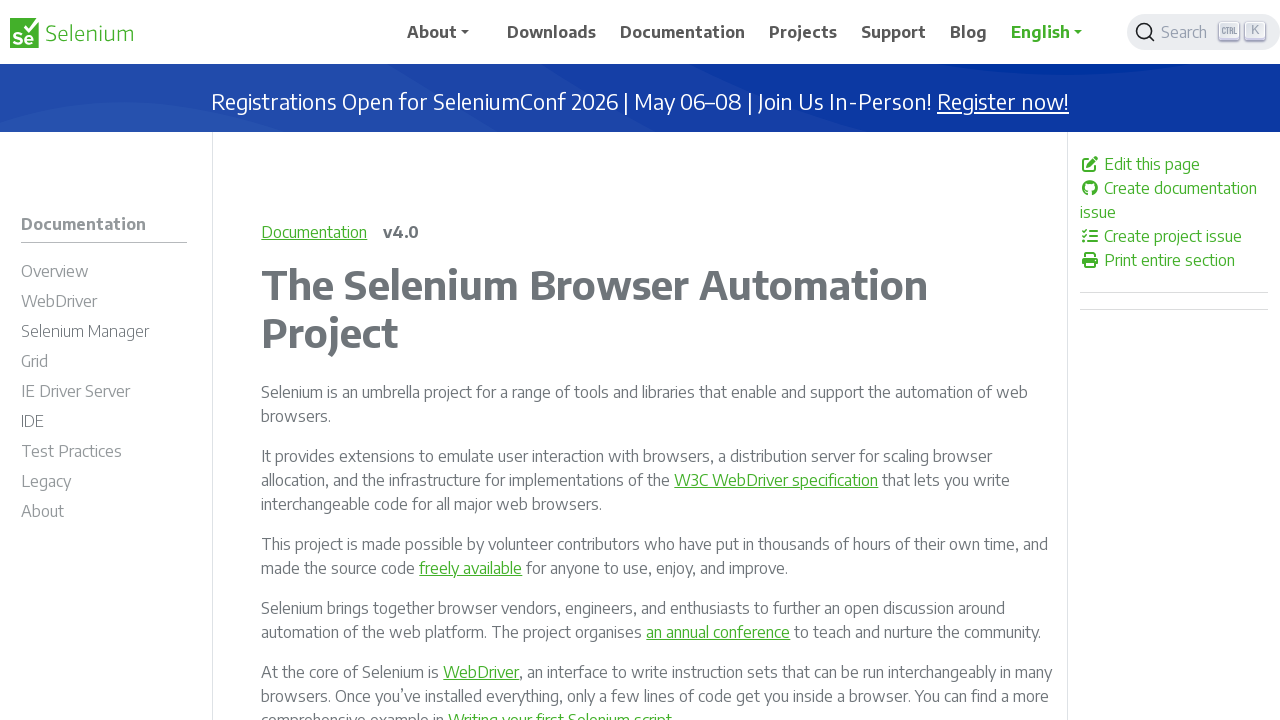

Validated link with href: /documentation/ide/
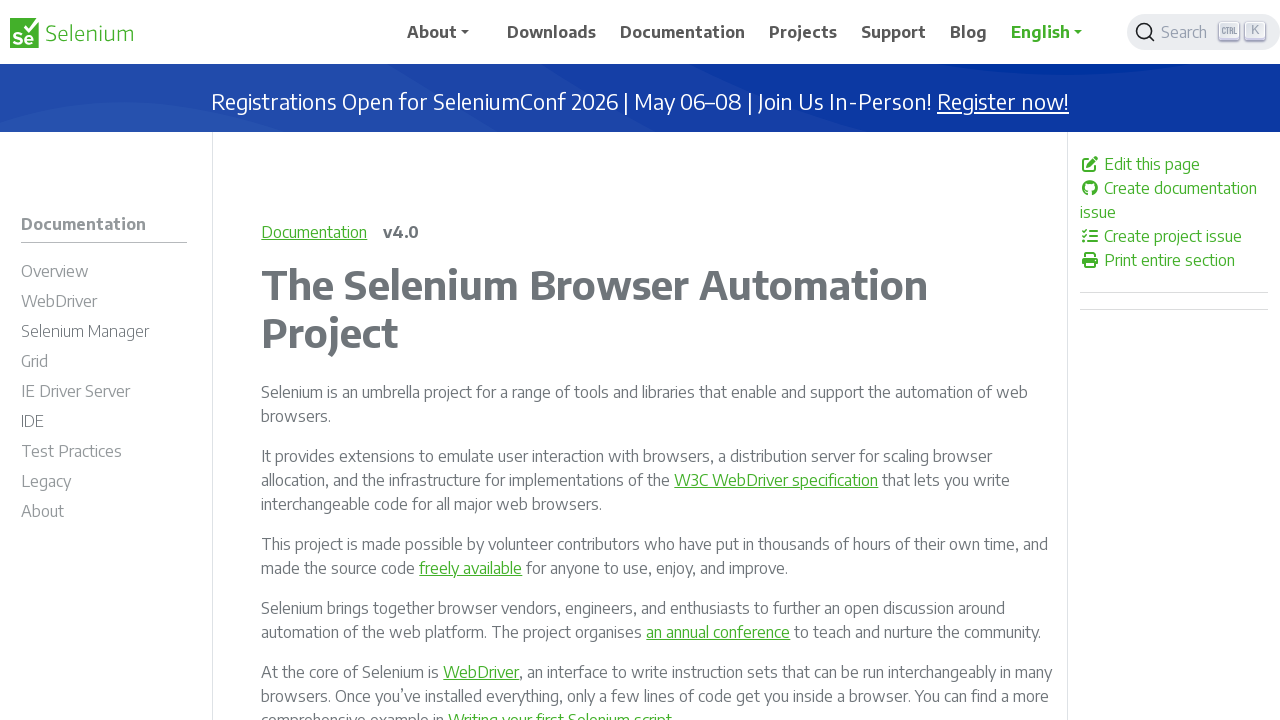

Retrieved href attribute from link: /documentation/test_practices/
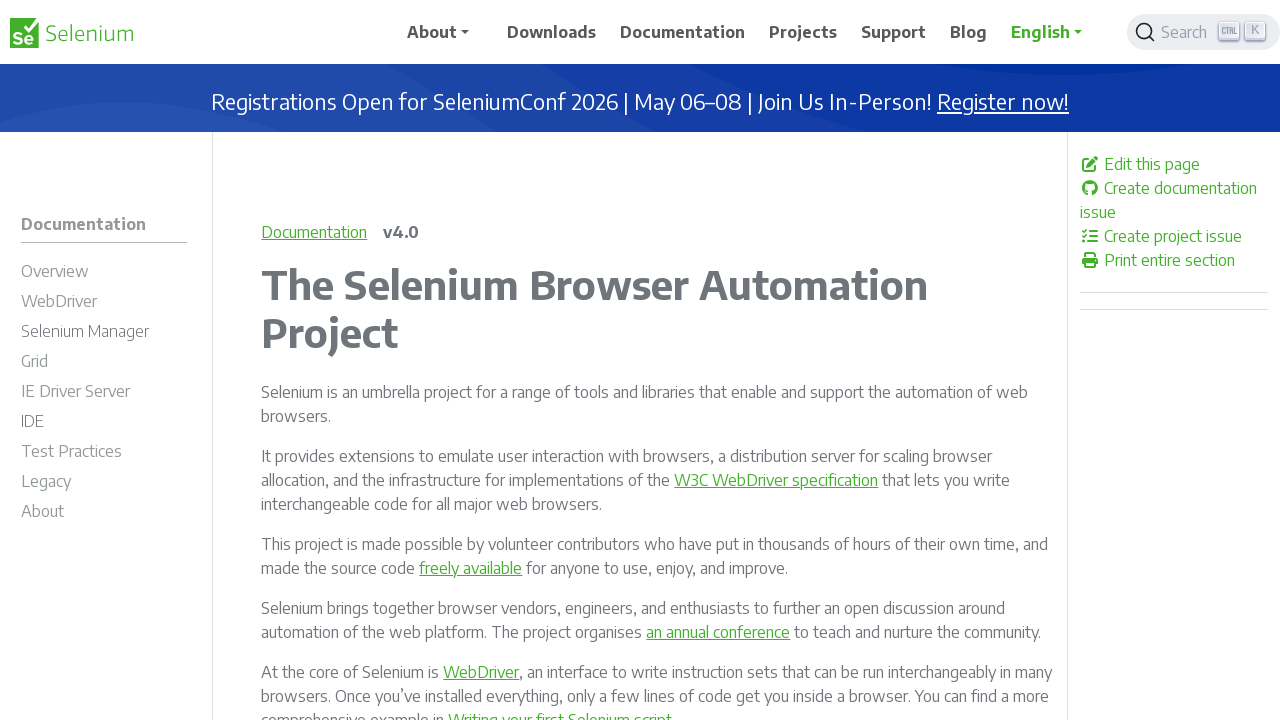

Validated link with href: /documentation/test_practices/
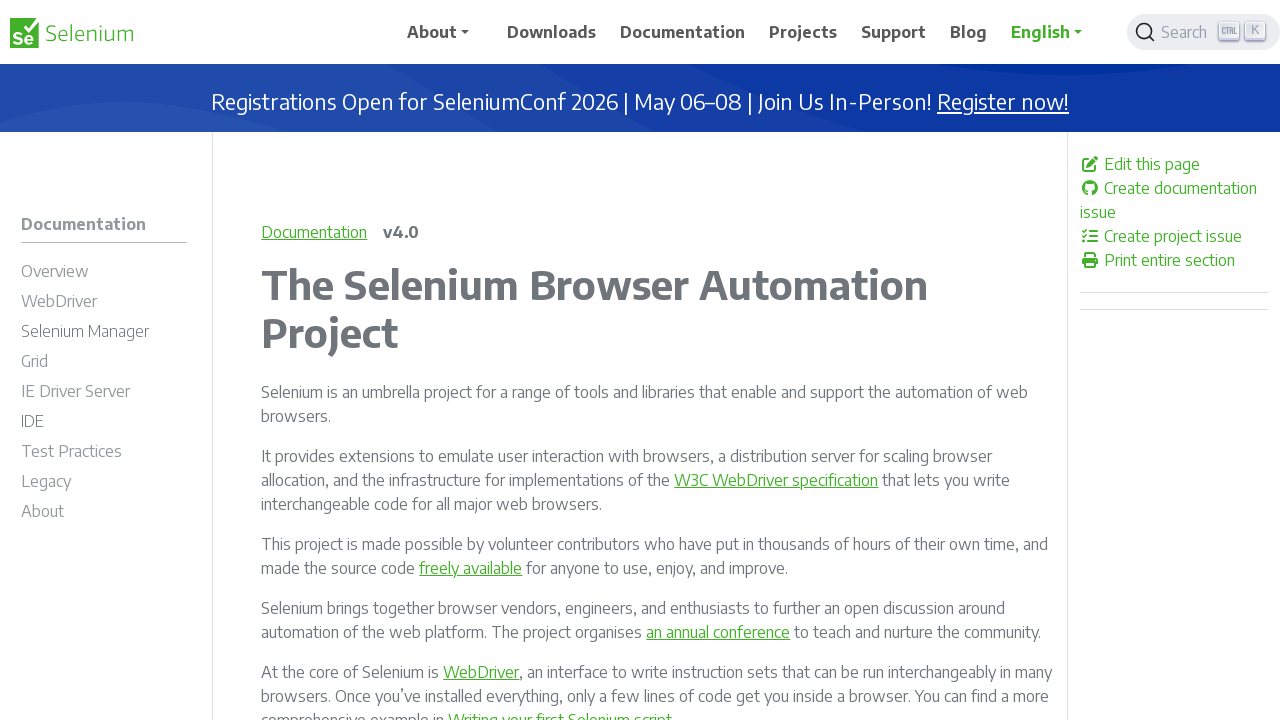

Retrieved href attribute from link: /documentation/test_practices/design_strategies/
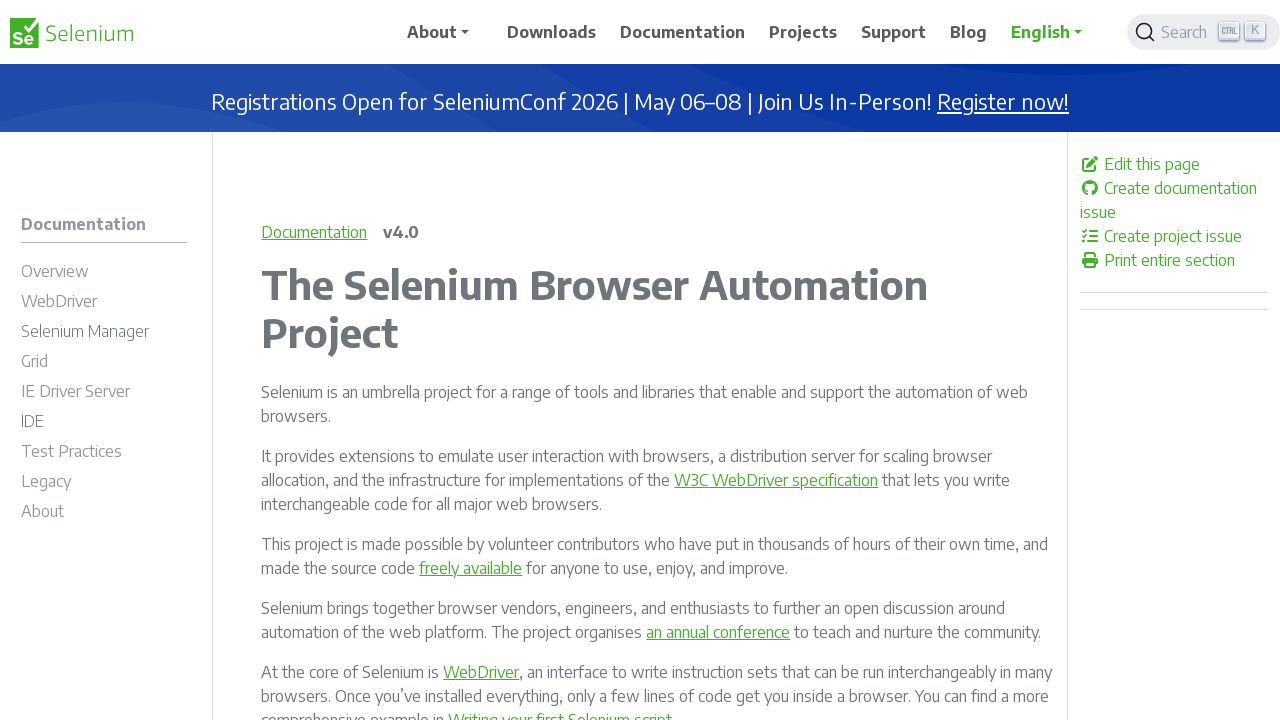

Validated link with href: /documentation/test_practices/design_strategies/
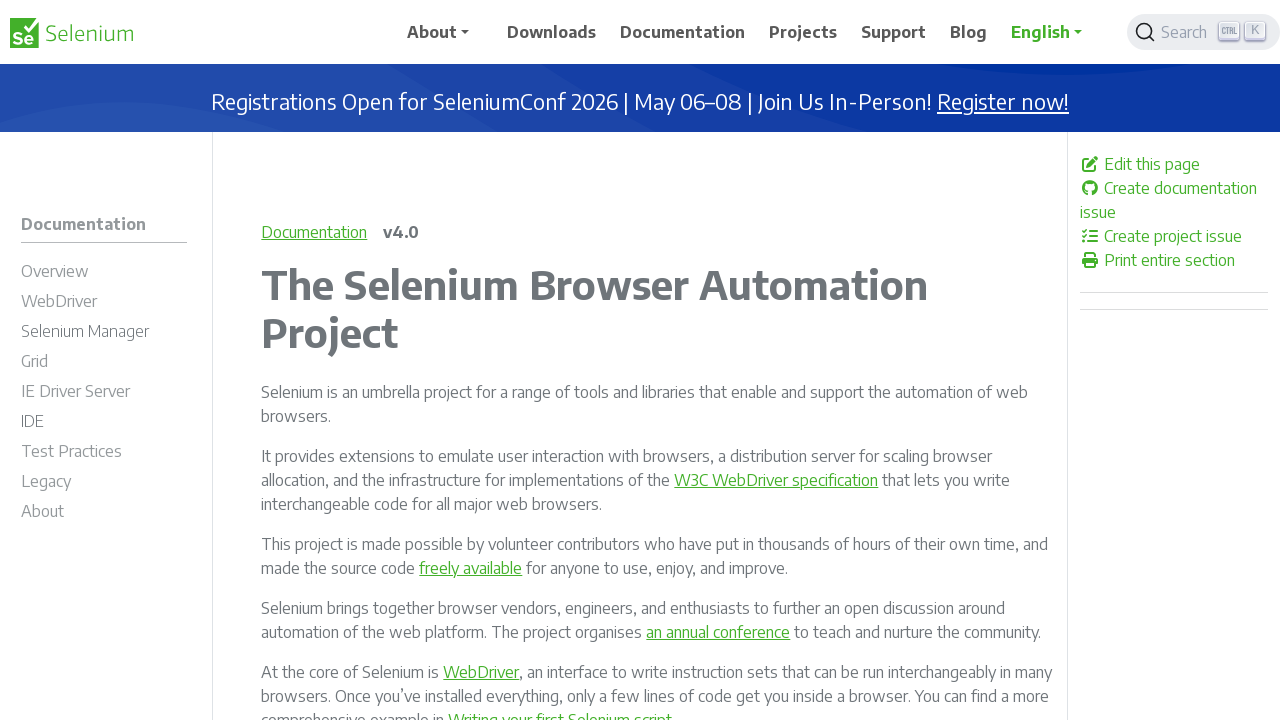

Retrieved href attribute from link: /documentation/test_practices/overview/
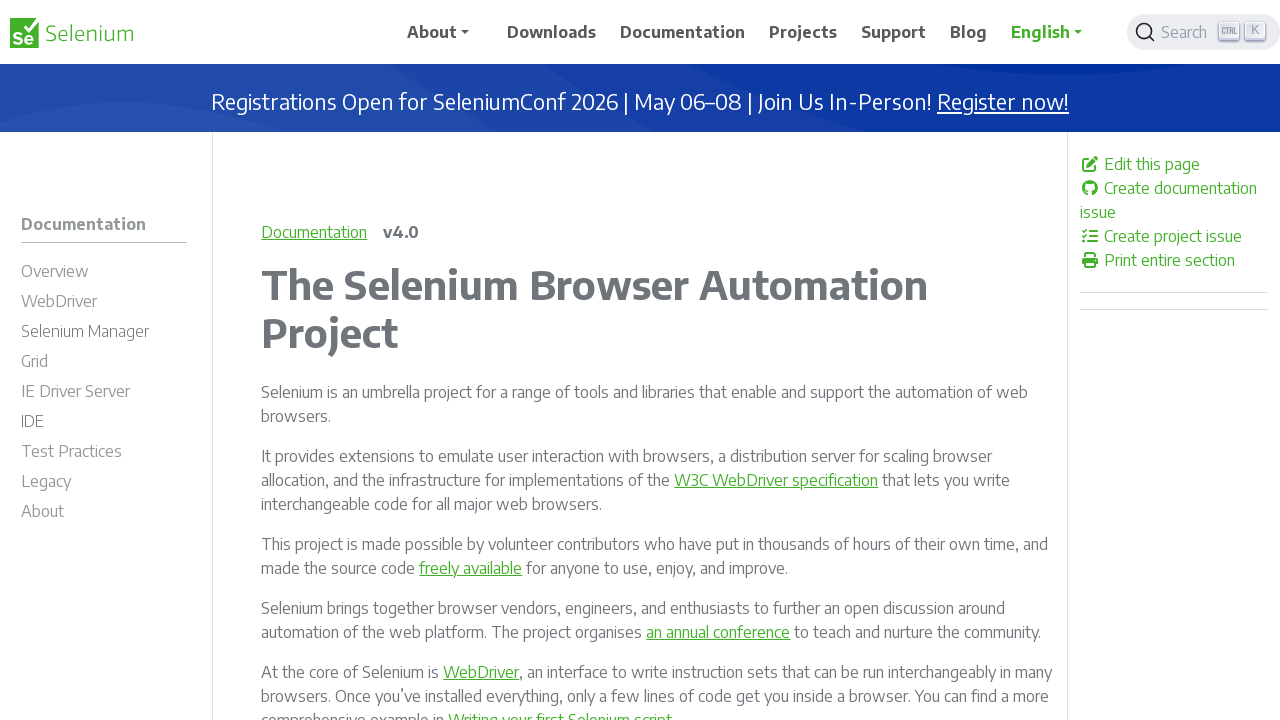

Validated link with href: /documentation/test_practices/overview/
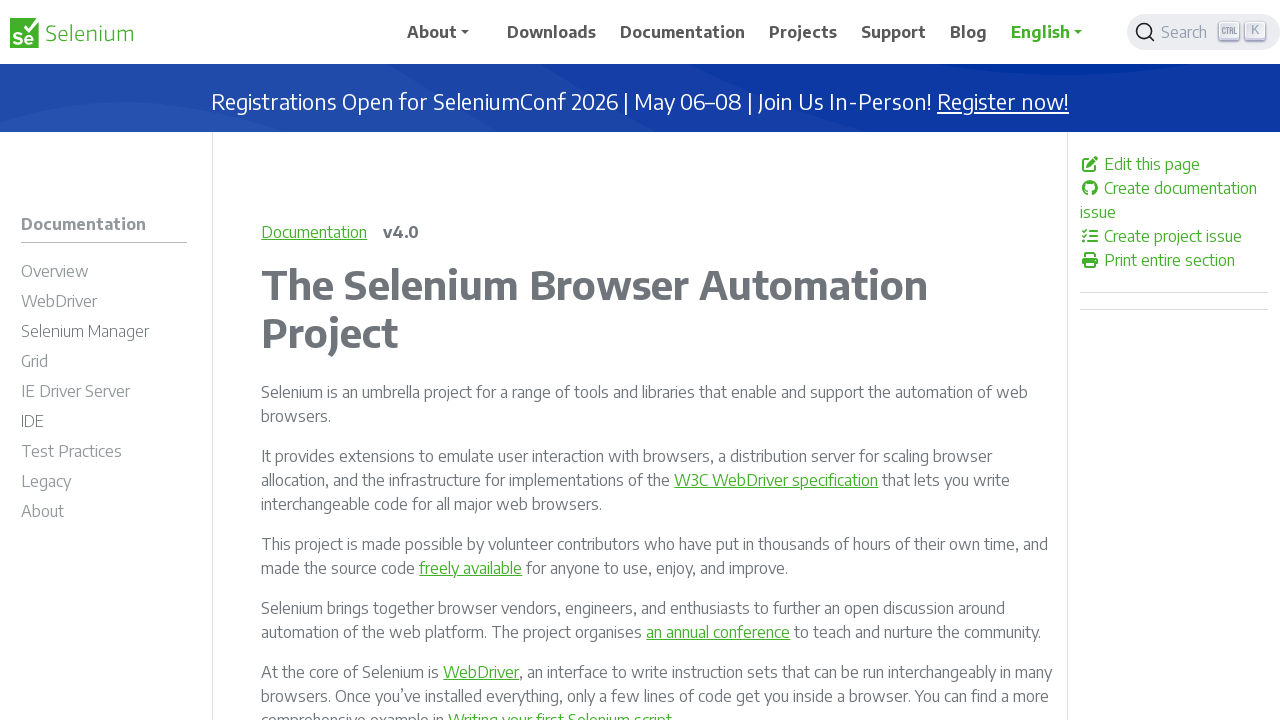

Retrieved href attribute from link: /documentation/test_practices/testing_types/
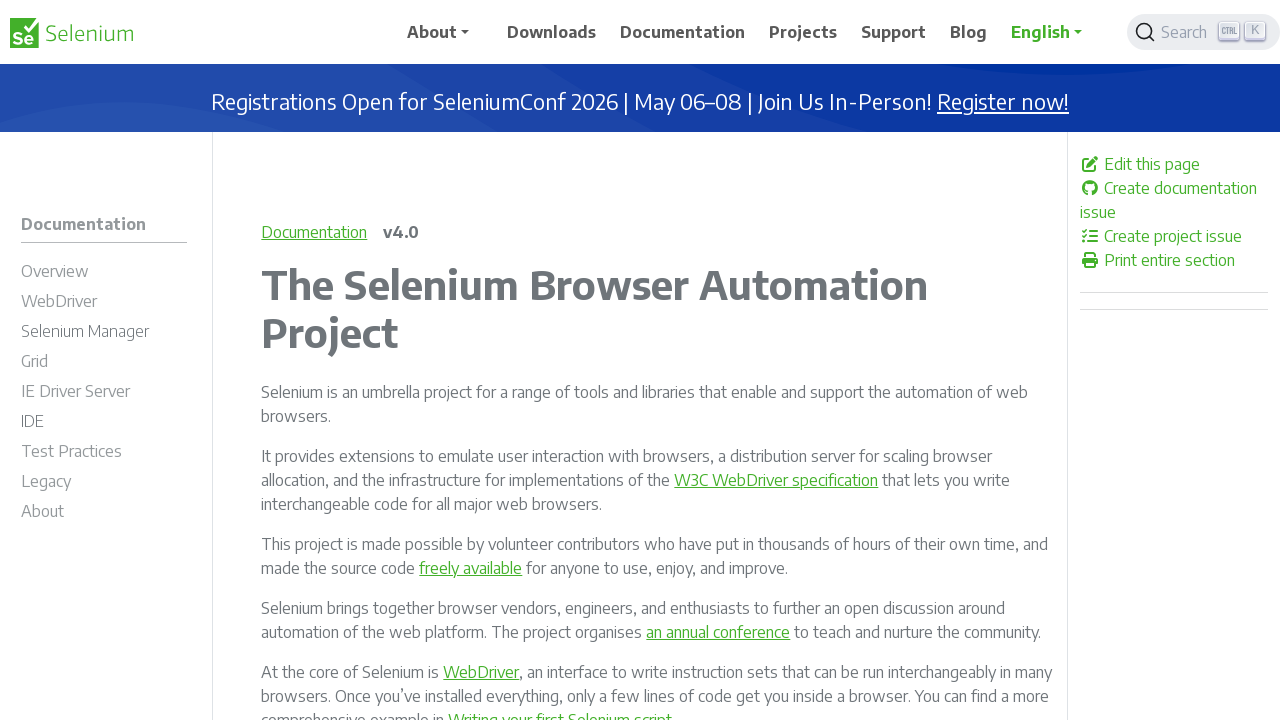

Validated link with href: /documentation/test_practices/testing_types/
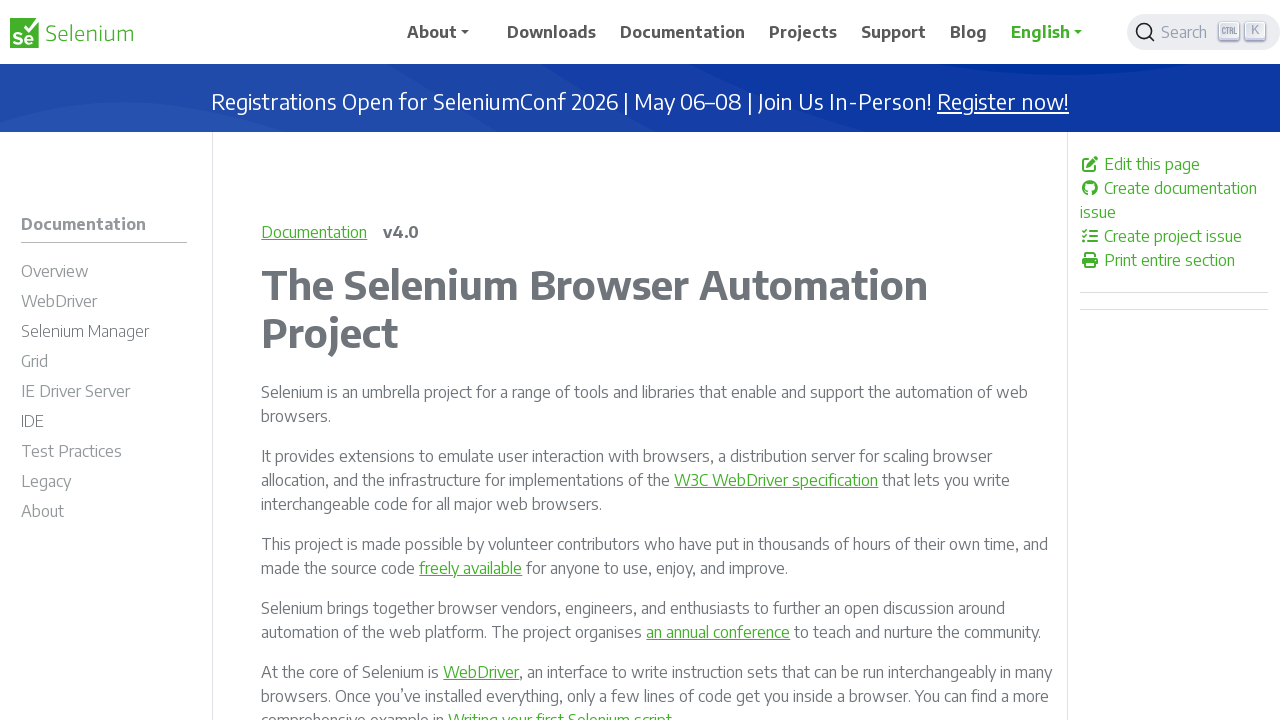

Retrieved href attribute from link: /documentation/test_practices/encouraged/
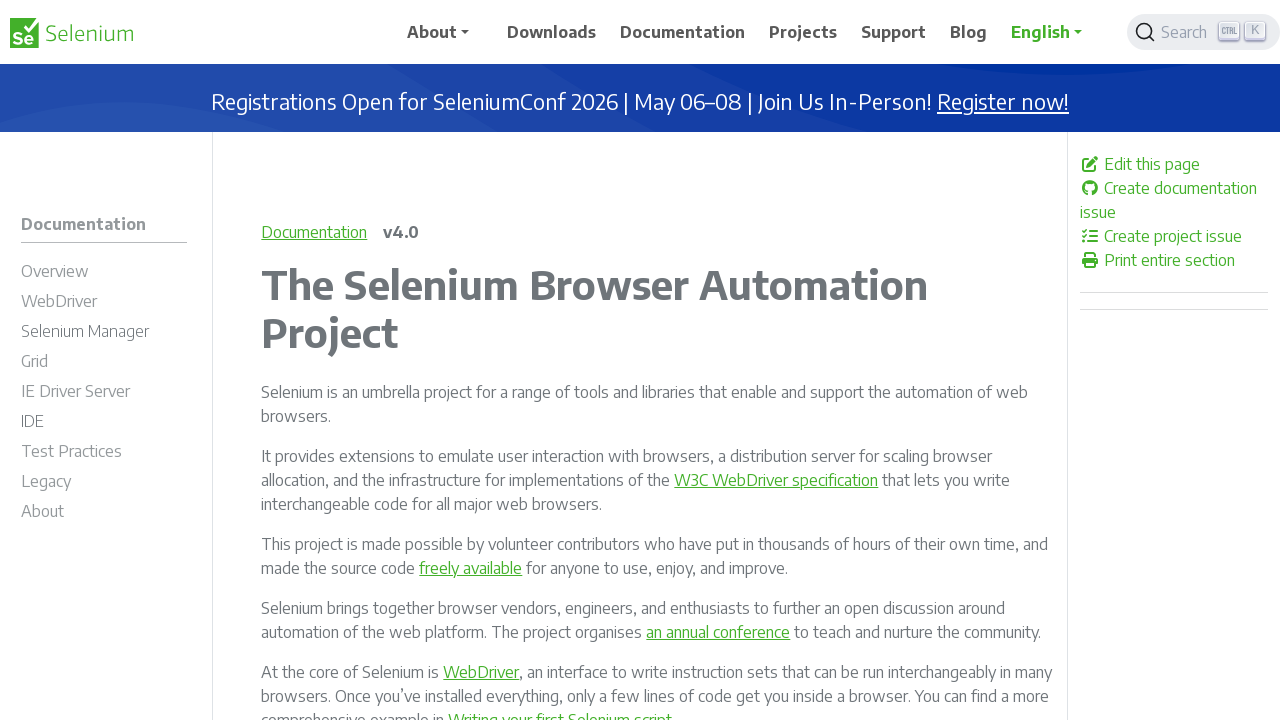

Validated link with href: /documentation/test_practices/encouraged/
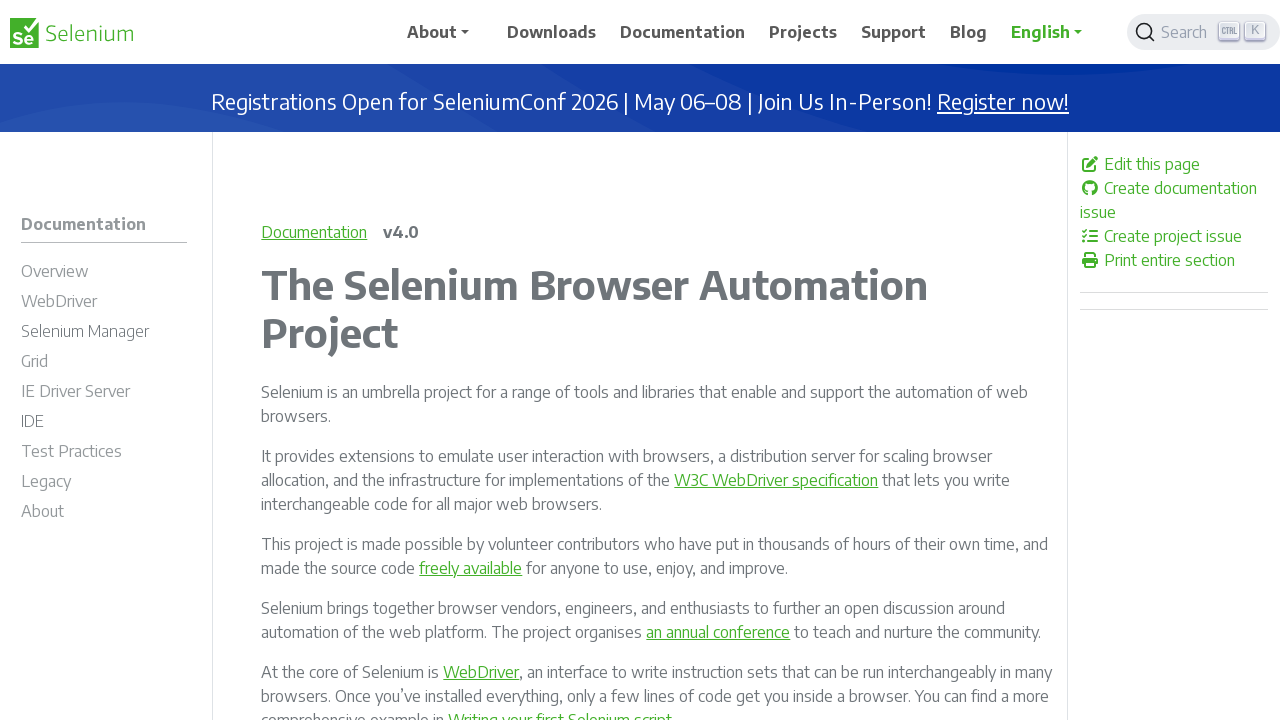

Retrieved href attribute from link: /documentation/test_practices/encouraged/page_object_models/
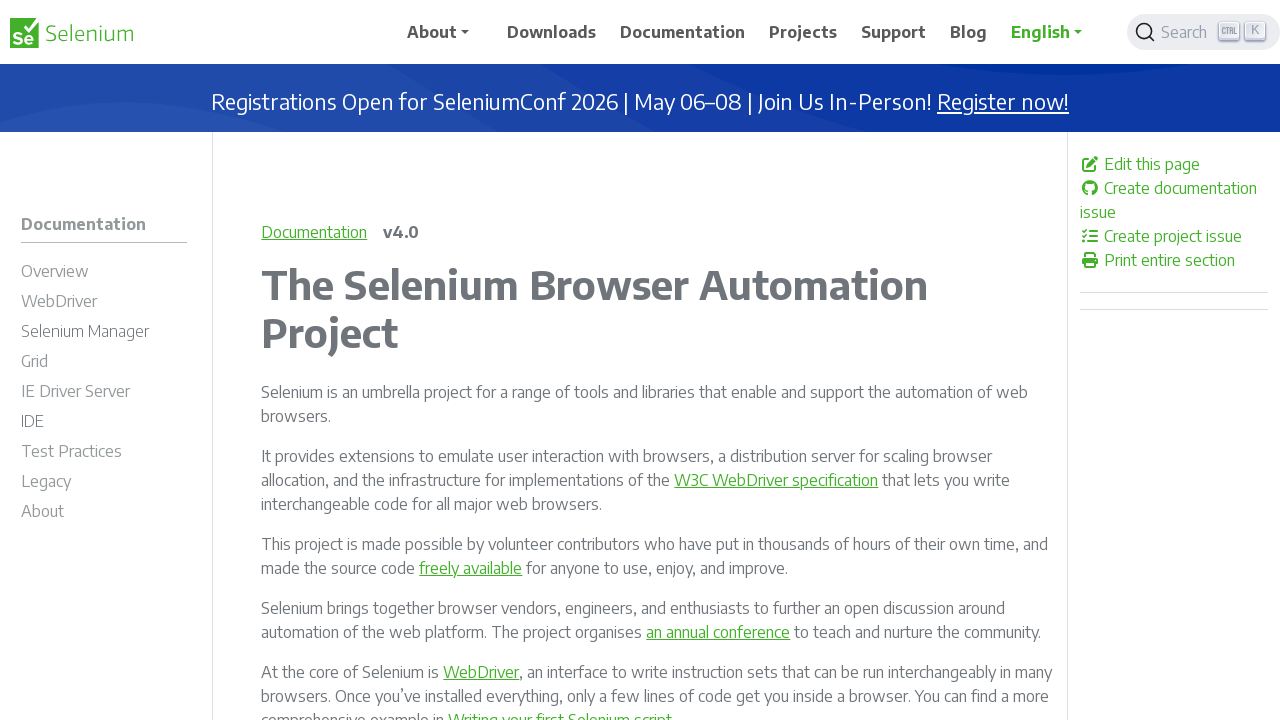

Validated link with href: /documentation/test_practices/encouraged/page_object_models/
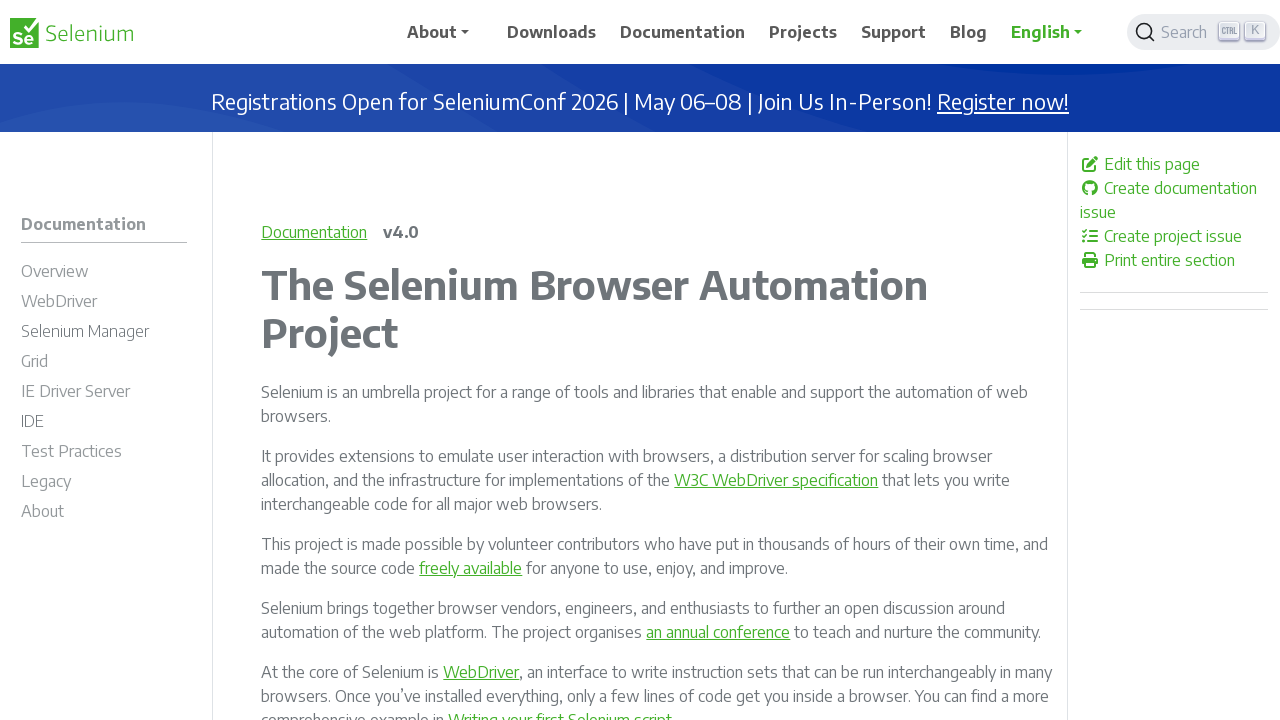

Retrieved href attribute from link: /documentation/test_practices/encouraged/domain_specific_language/
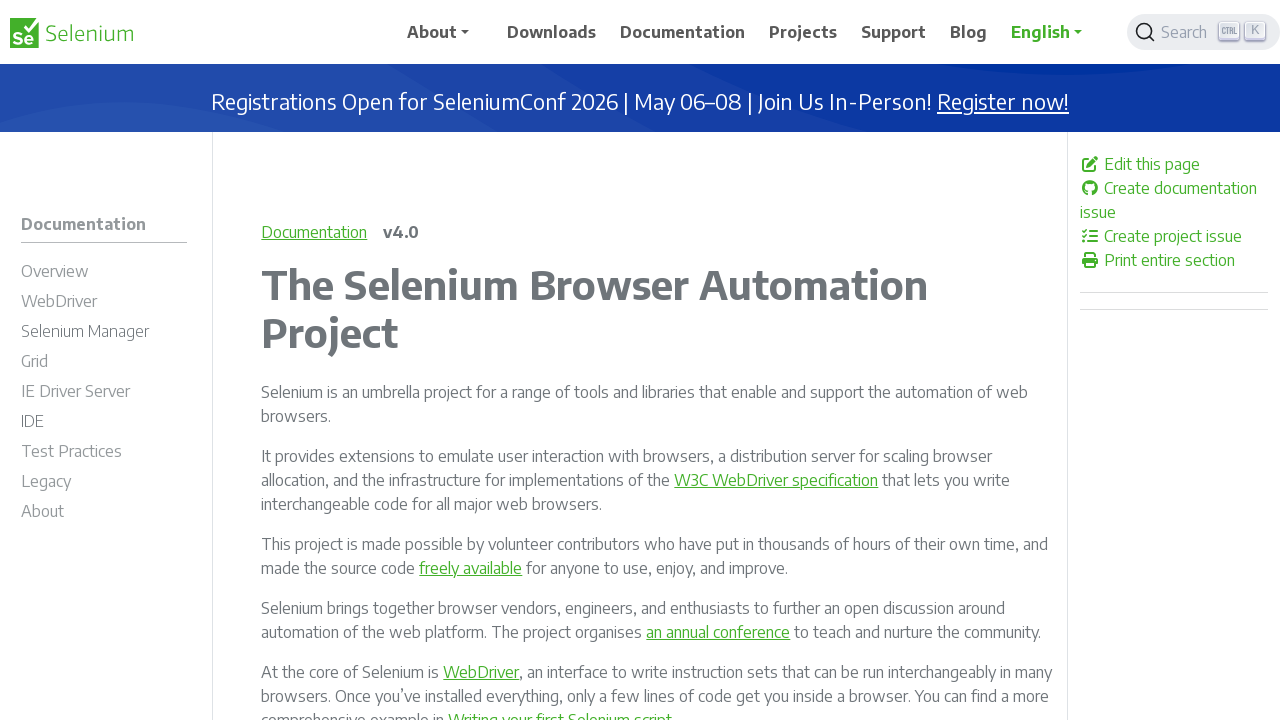

Validated link with href: /documentation/test_practices/encouraged/domain_specific_language/
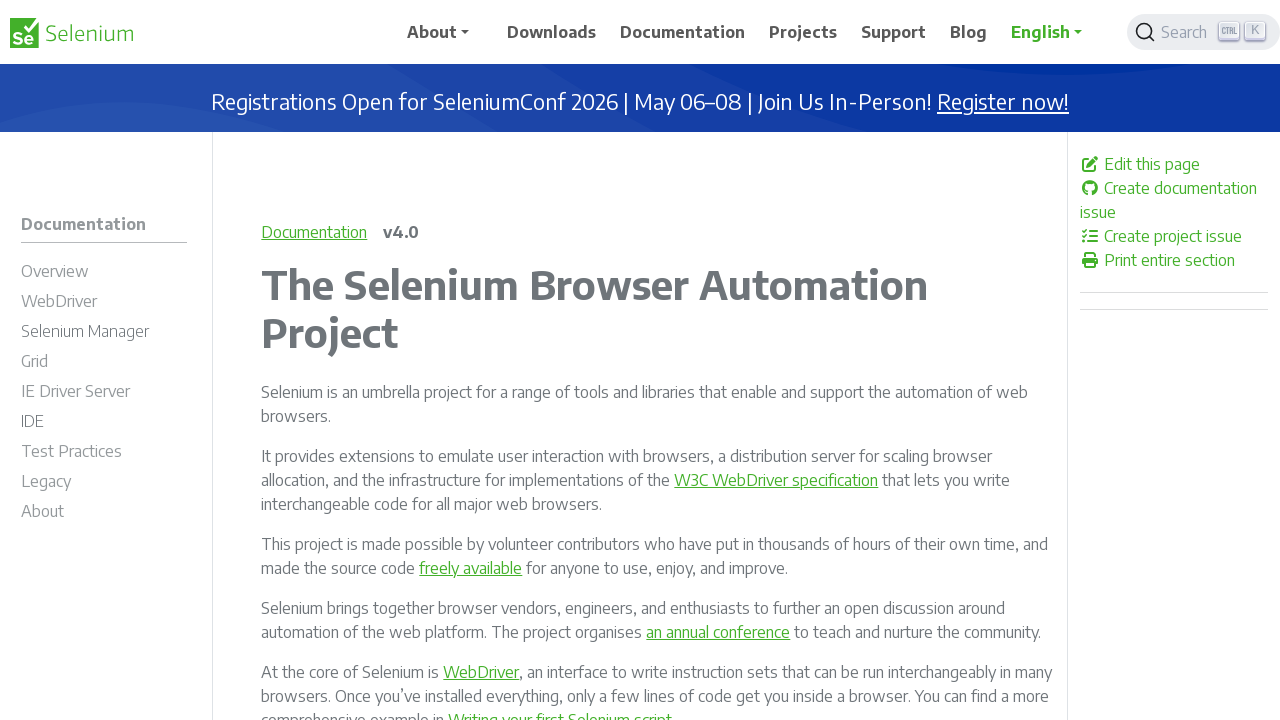

Retrieved href attribute from link: /documentation/test_practices/encouraged/generating_application_state/
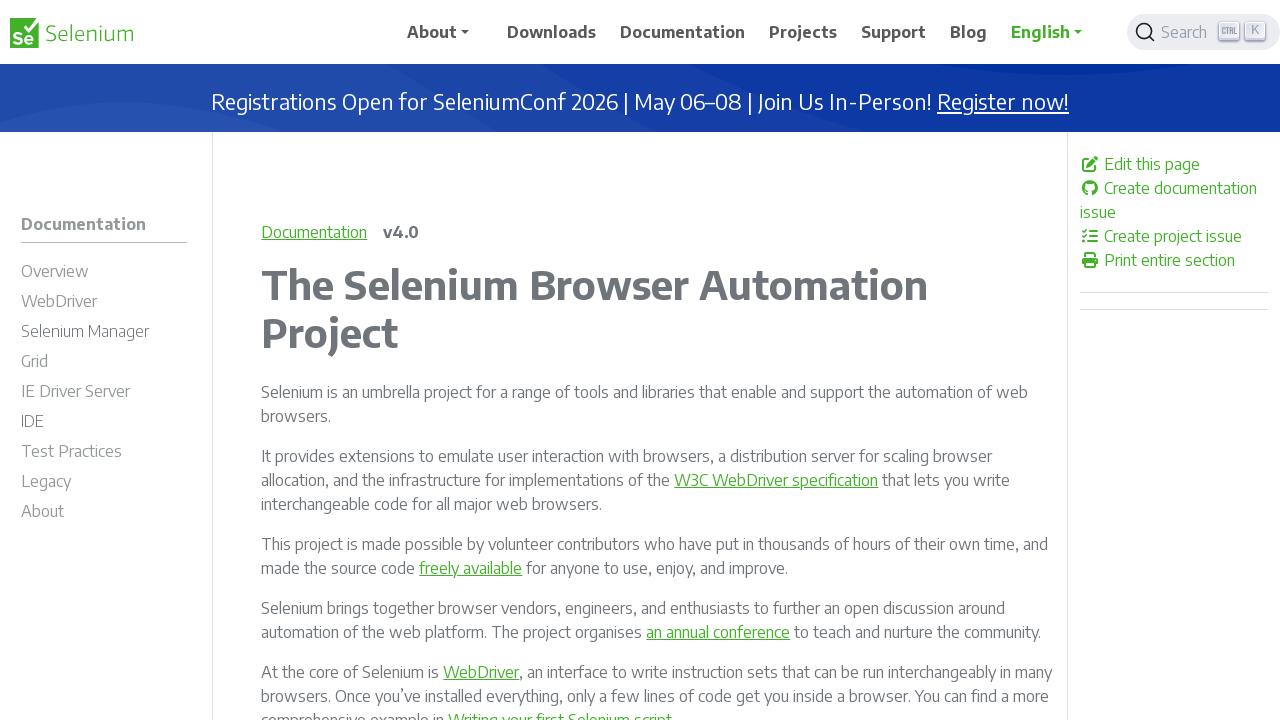

Validated link with href: /documentation/test_practices/encouraged/generating_application_state/
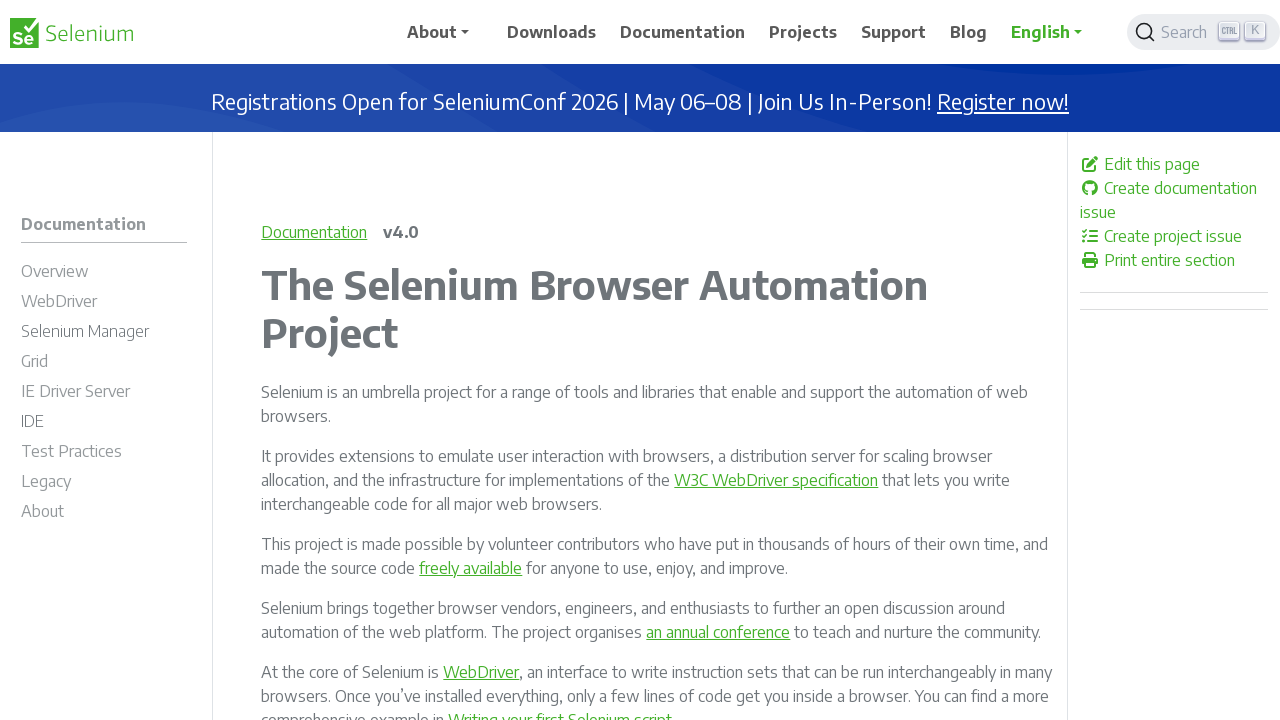

Retrieved href attribute from link: /documentation/test_practices/encouraged/mock_external_services/
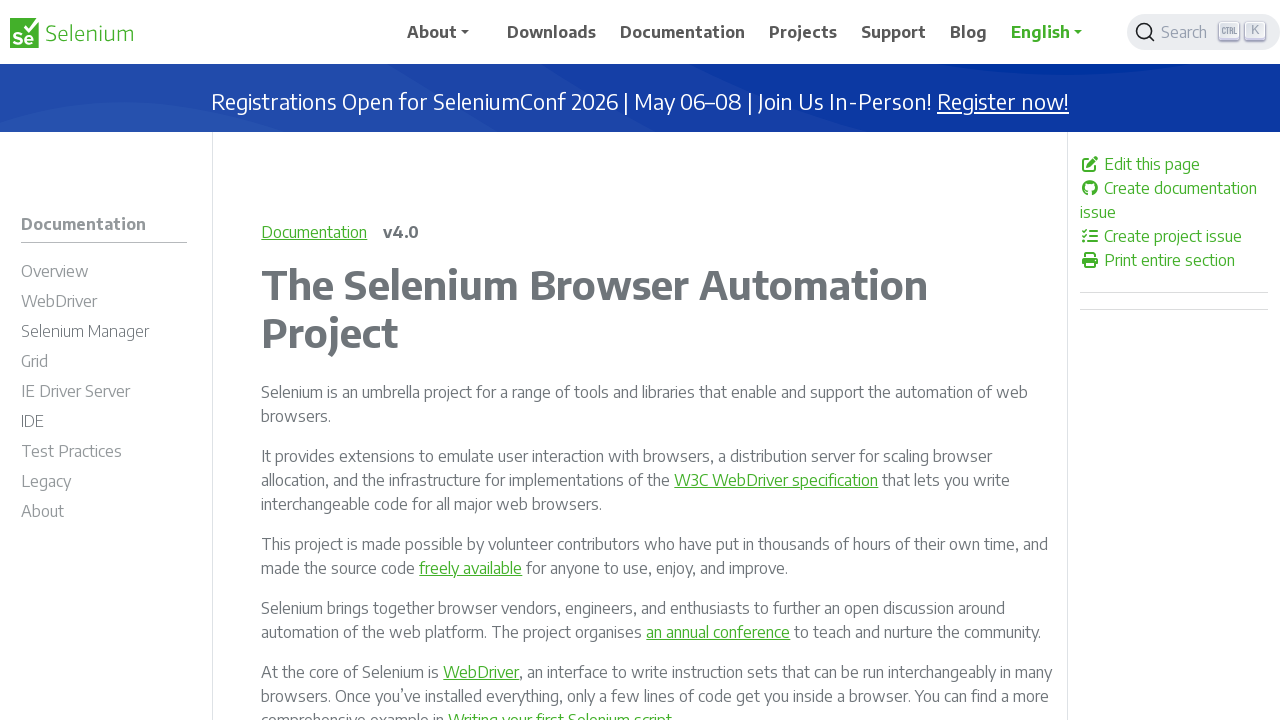

Validated link with href: /documentation/test_practices/encouraged/mock_external_services/
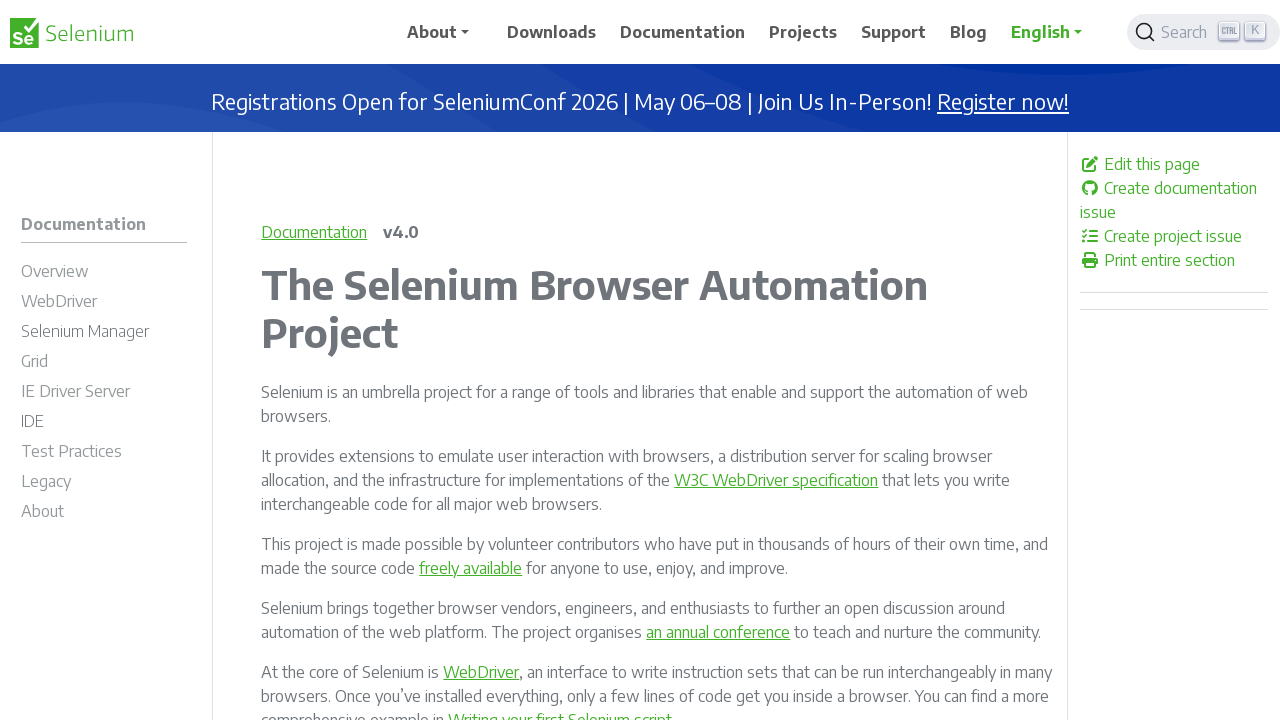

Retrieved href attribute from link: /documentation/test_practices/encouraged/improved_reporting/
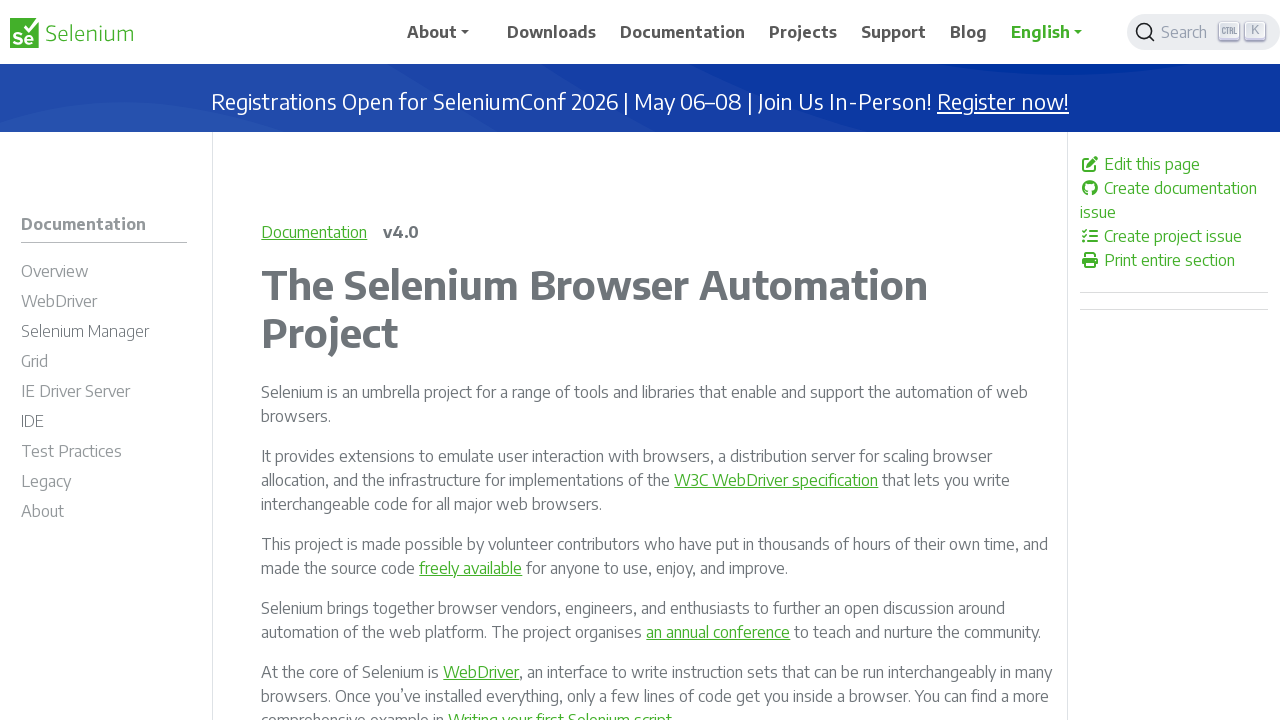

Validated link with href: /documentation/test_practices/encouraged/improved_reporting/
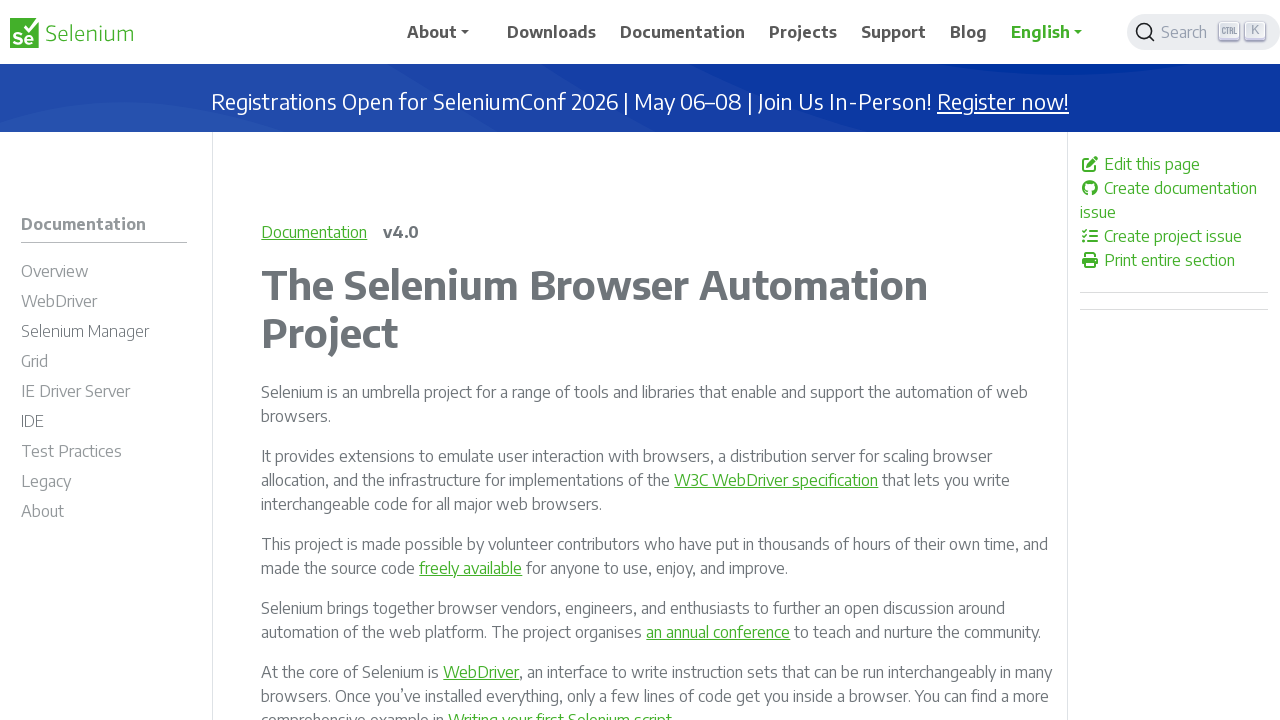

Retrieved href attribute from link: /documentation/test_practices/encouraged/avoid_sharing_state/
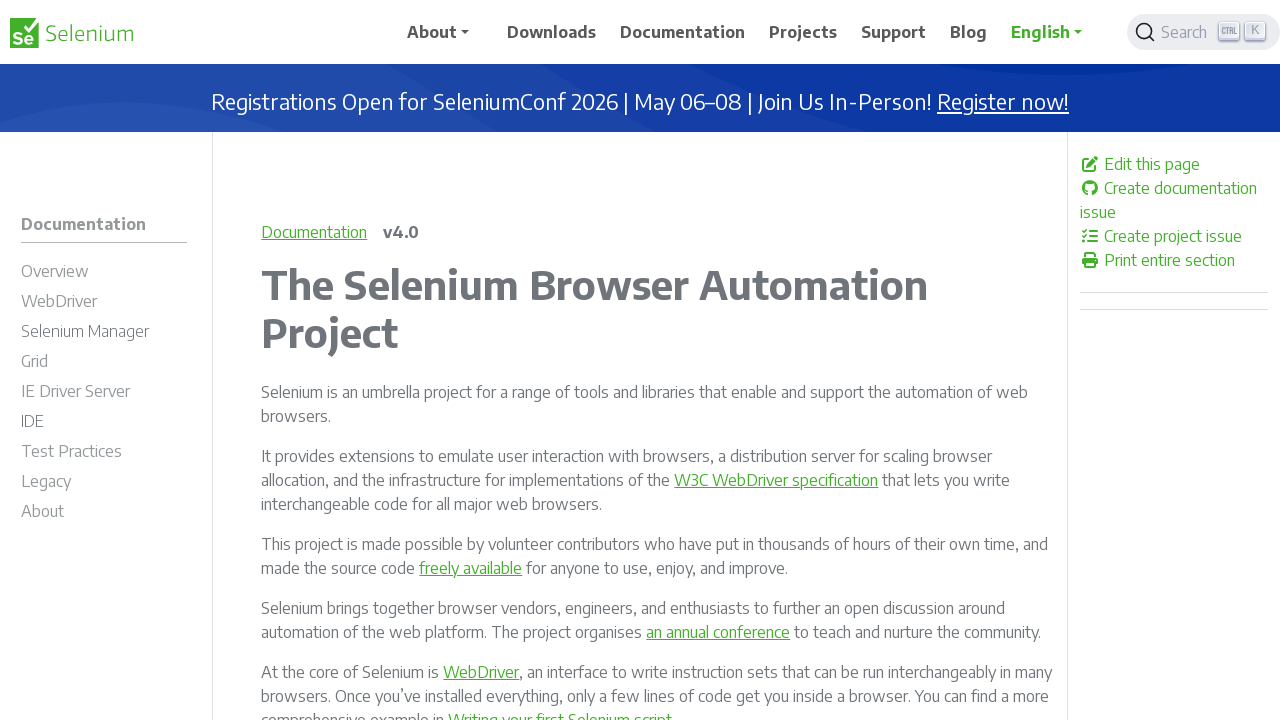

Validated link with href: /documentation/test_practices/encouraged/avoid_sharing_state/
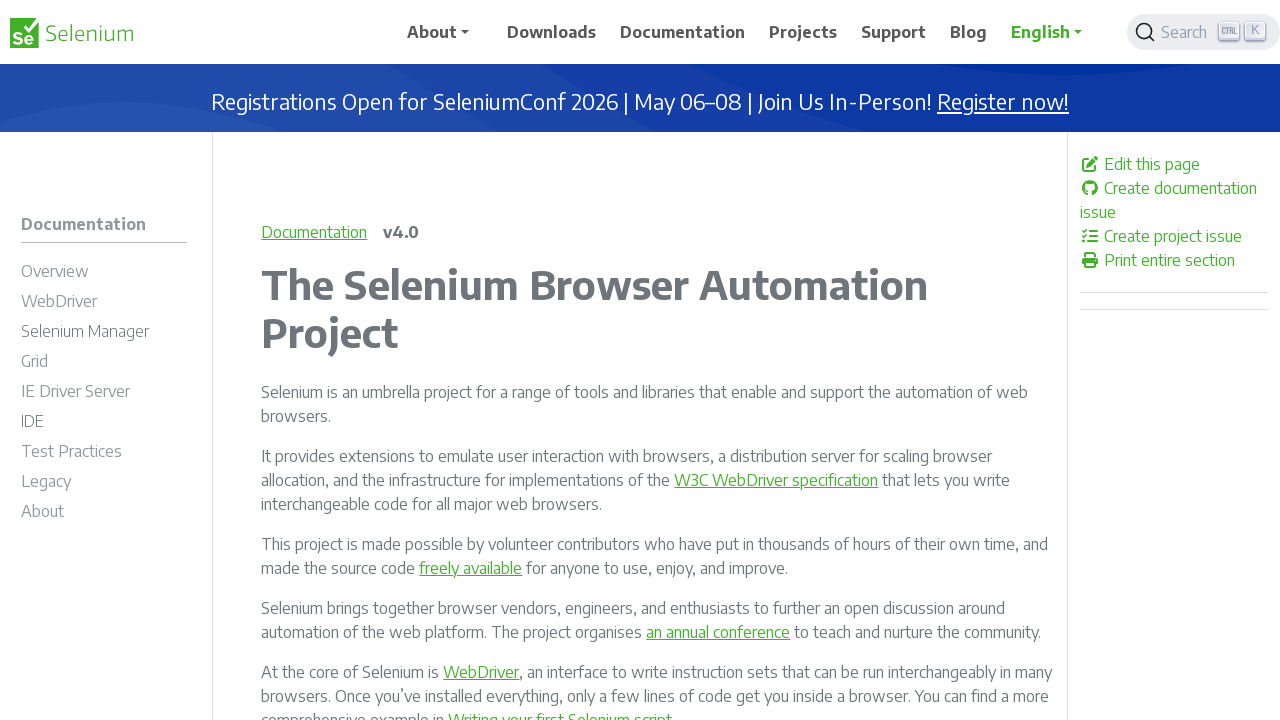

Retrieved href attribute from link: /documentation/test_practices/encouraged/locators/
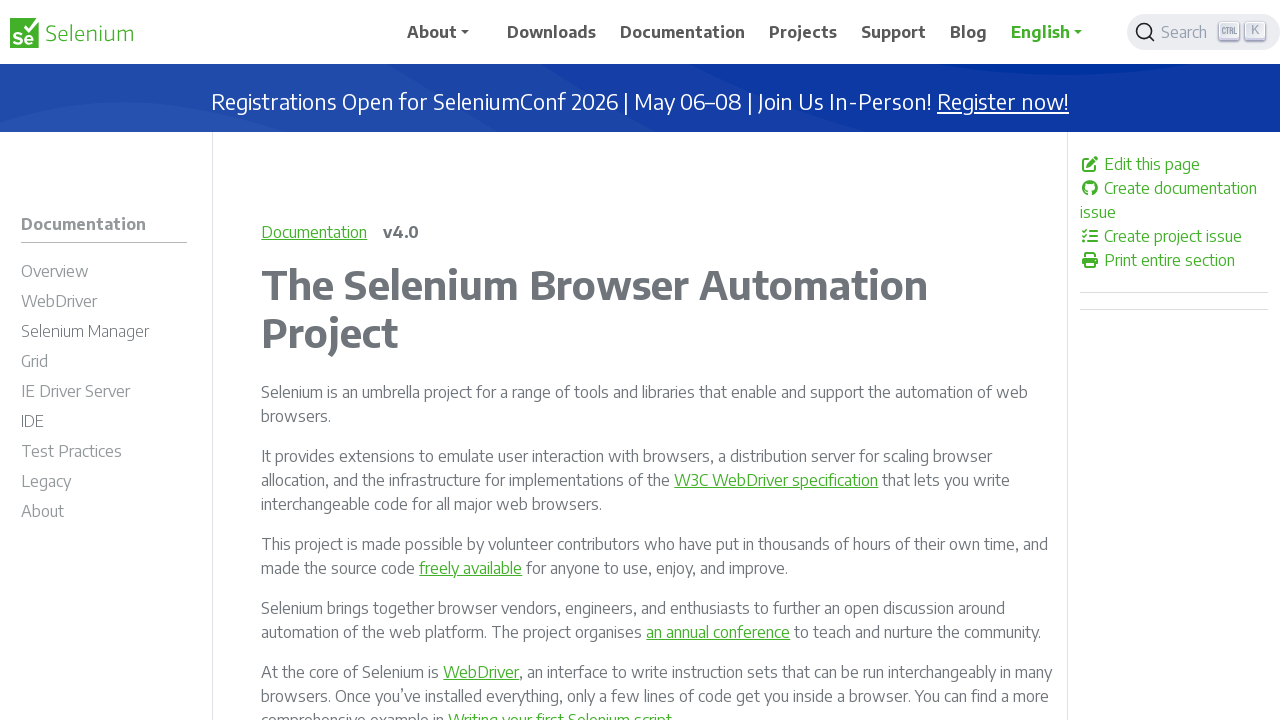

Validated link with href: /documentation/test_practices/encouraged/locators/
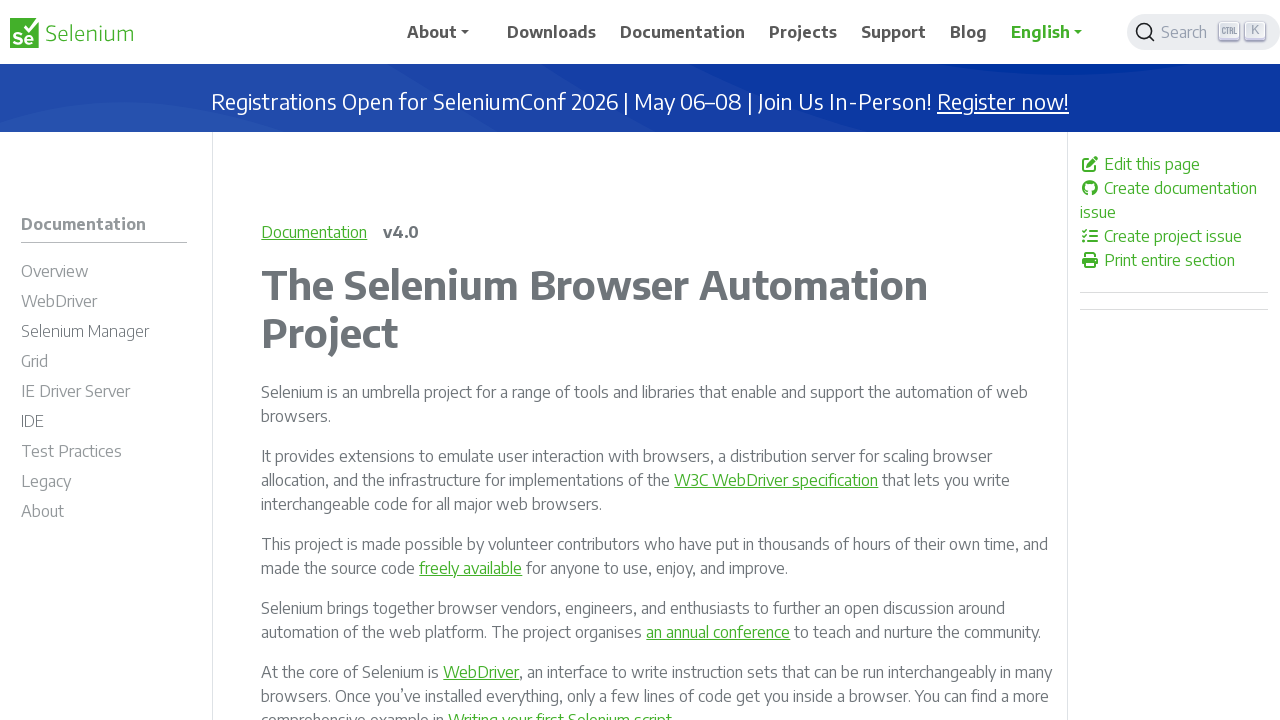

Retrieved href attribute from link: /documentation/test_practices/encouraged/test_independency/
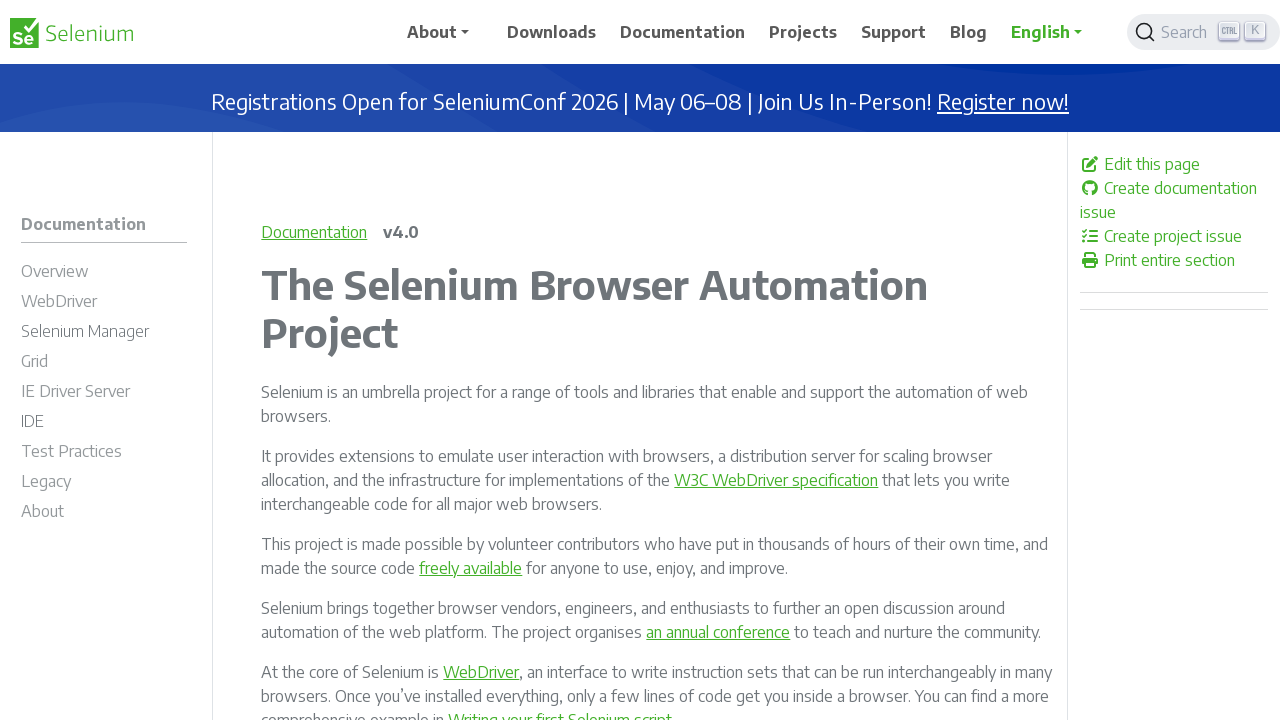

Validated link with href: /documentation/test_practices/encouraged/test_independency/
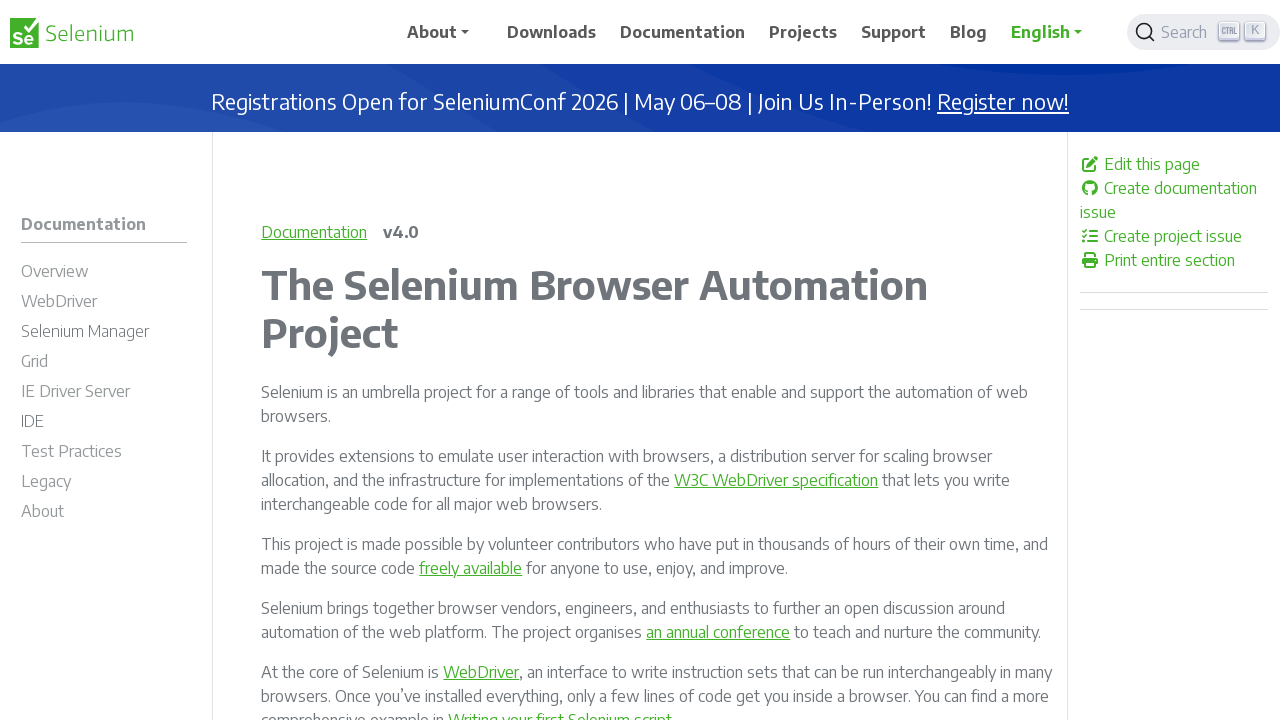

Retrieved href attribute from link: /documentation/test_practices/encouraged/consider_using_a_fluent_api/
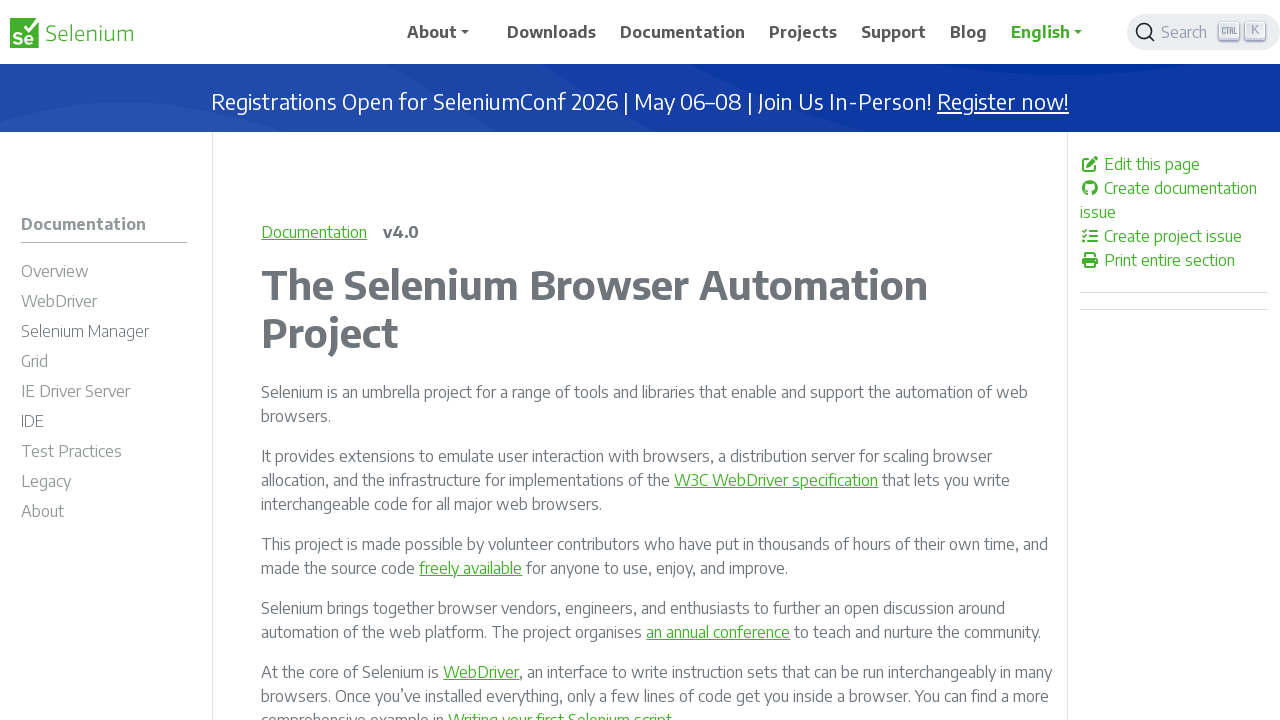

Validated link with href: /documentation/test_practices/encouraged/consider_using_a_fluent_api/
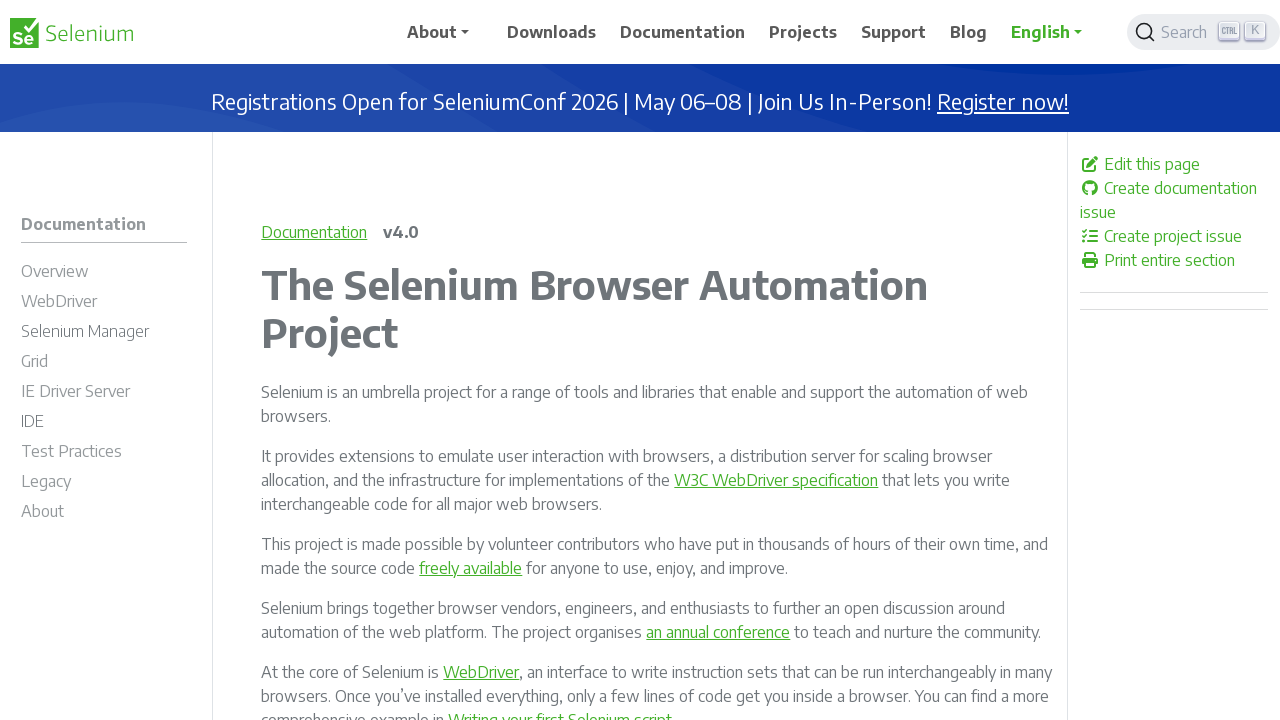

Retrieved href attribute from link: /documentation/test_practices/encouraged/fresh_browser_per_test/
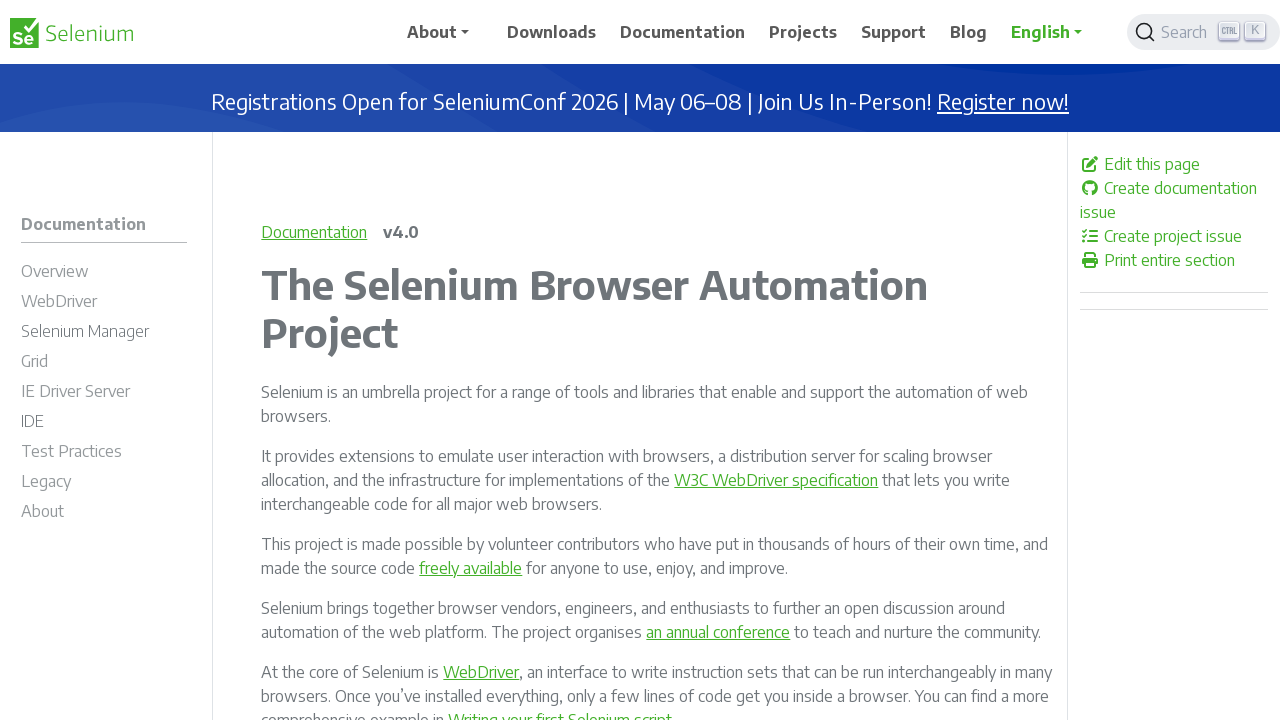

Validated link with href: /documentation/test_practices/encouraged/fresh_browser_per_test/
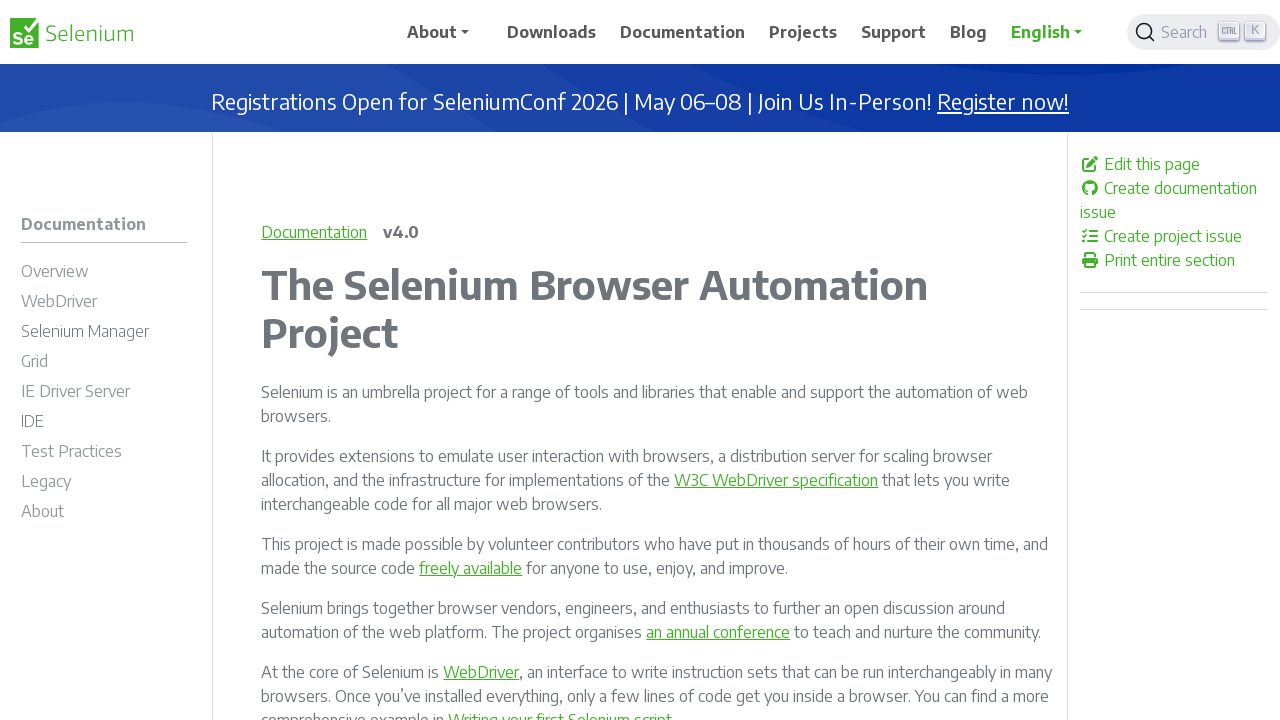

Retrieved href attribute from link: /documentation/test_practices/discouraged/
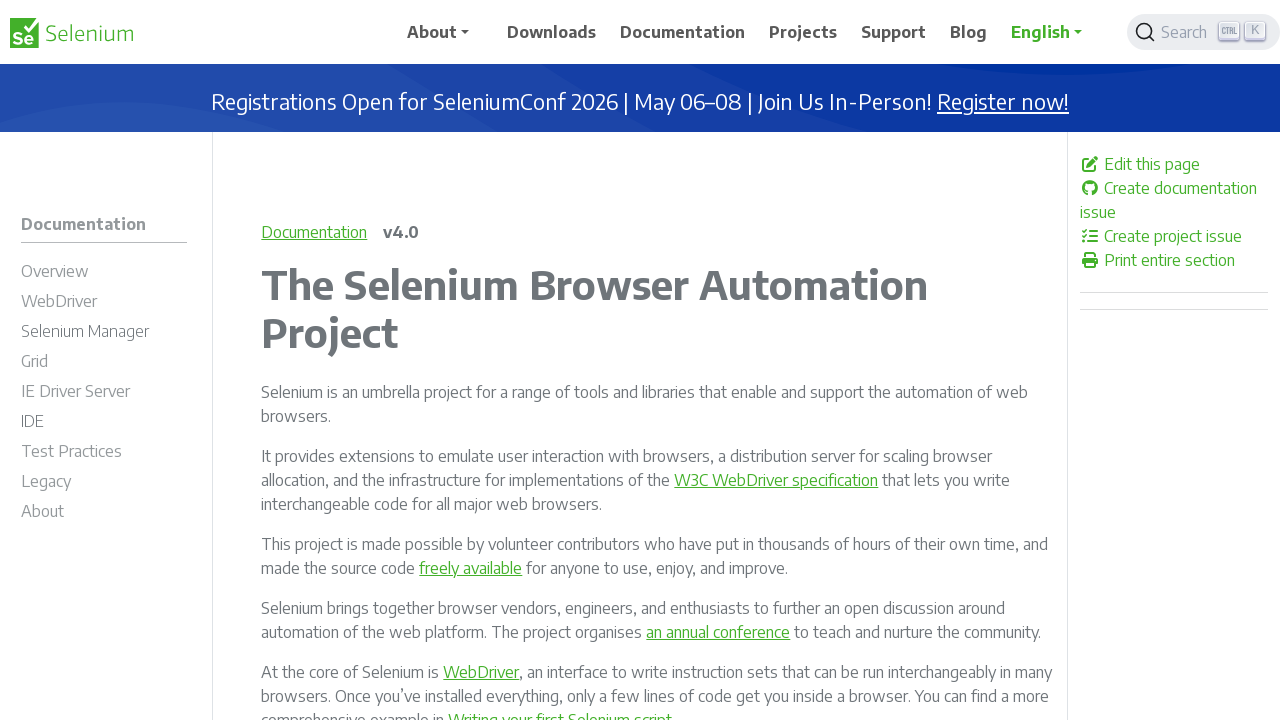

Validated link with href: /documentation/test_practices/discouraged/
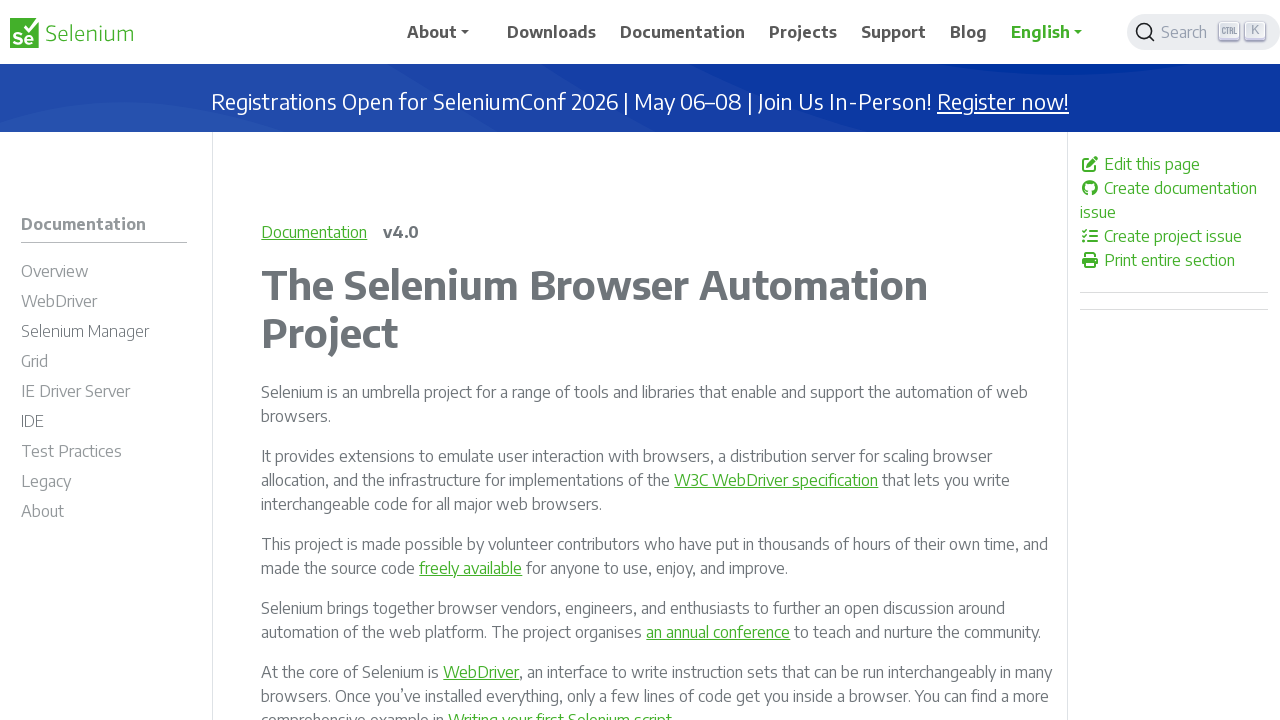

Retrieved href attribute from link: /documentation/test_practices/discouraged/captchas/
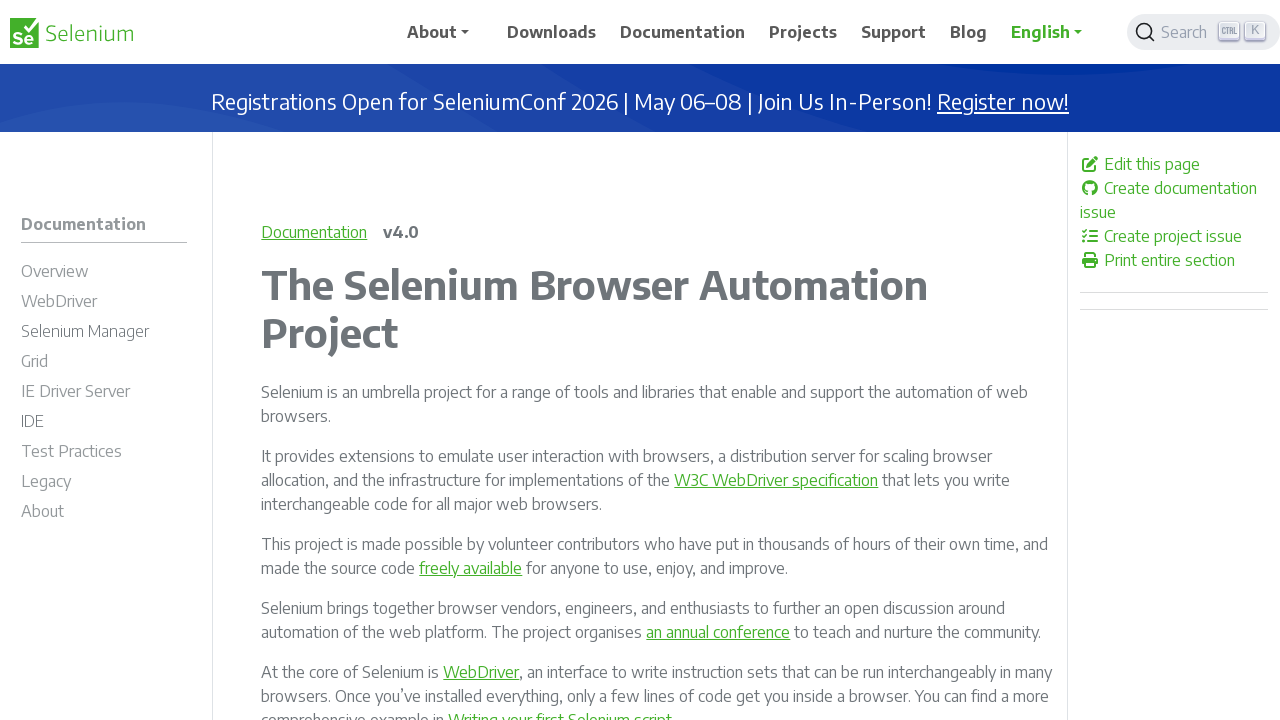

Validated link with href: /documentation/test_practices/discouraged/captchas/
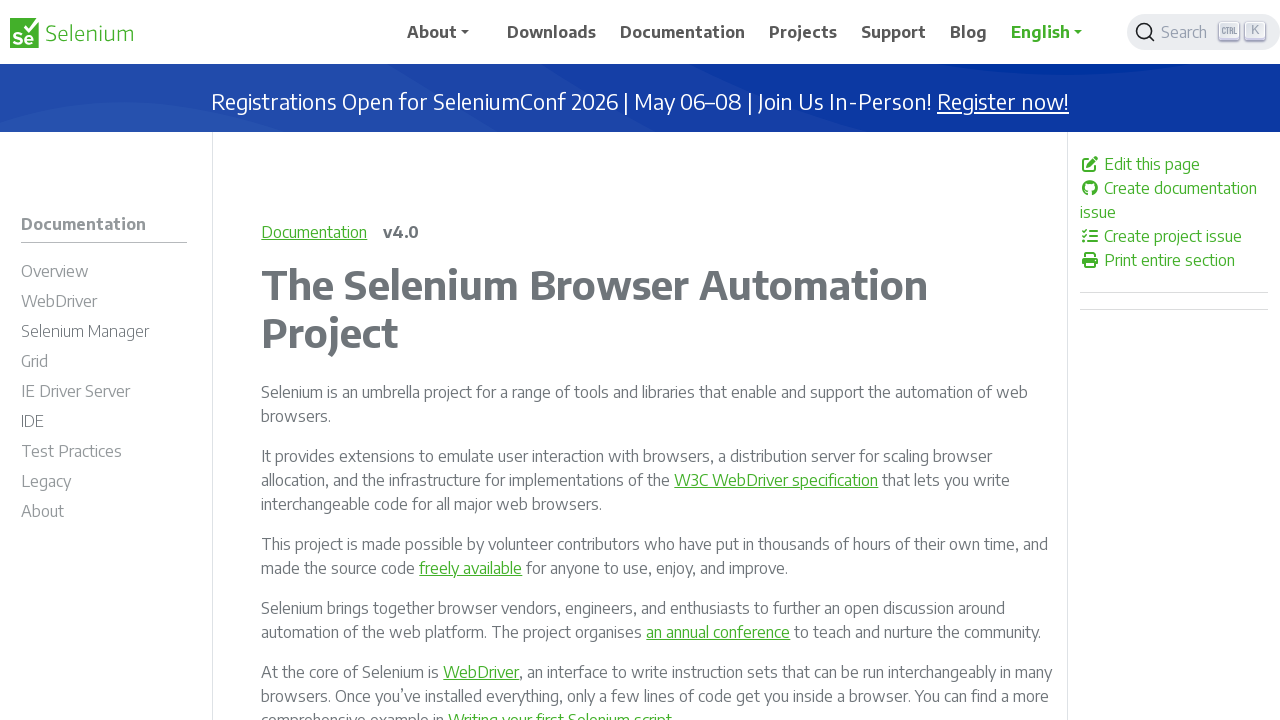

Retrieved href attribute from link: /documentation/test_practices/discouraged/file_downloads/
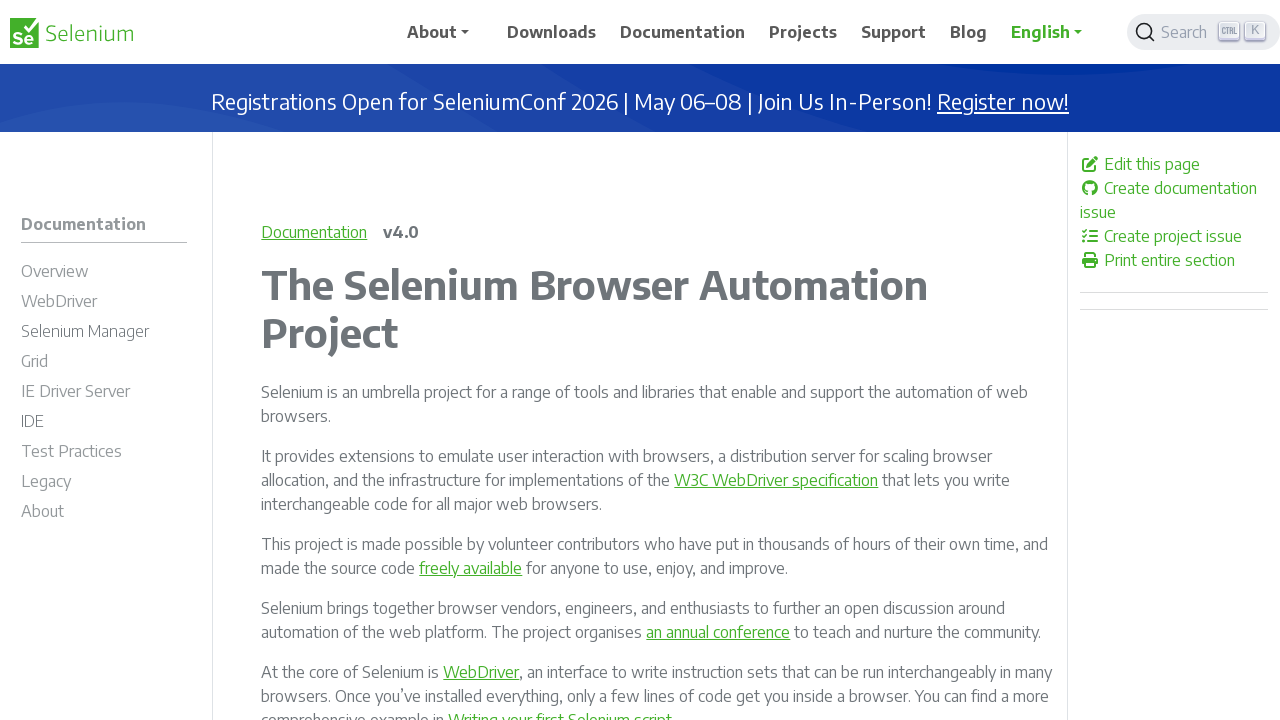

Validated link with href: /documentation/test_practices/discouraged/file_downloads/
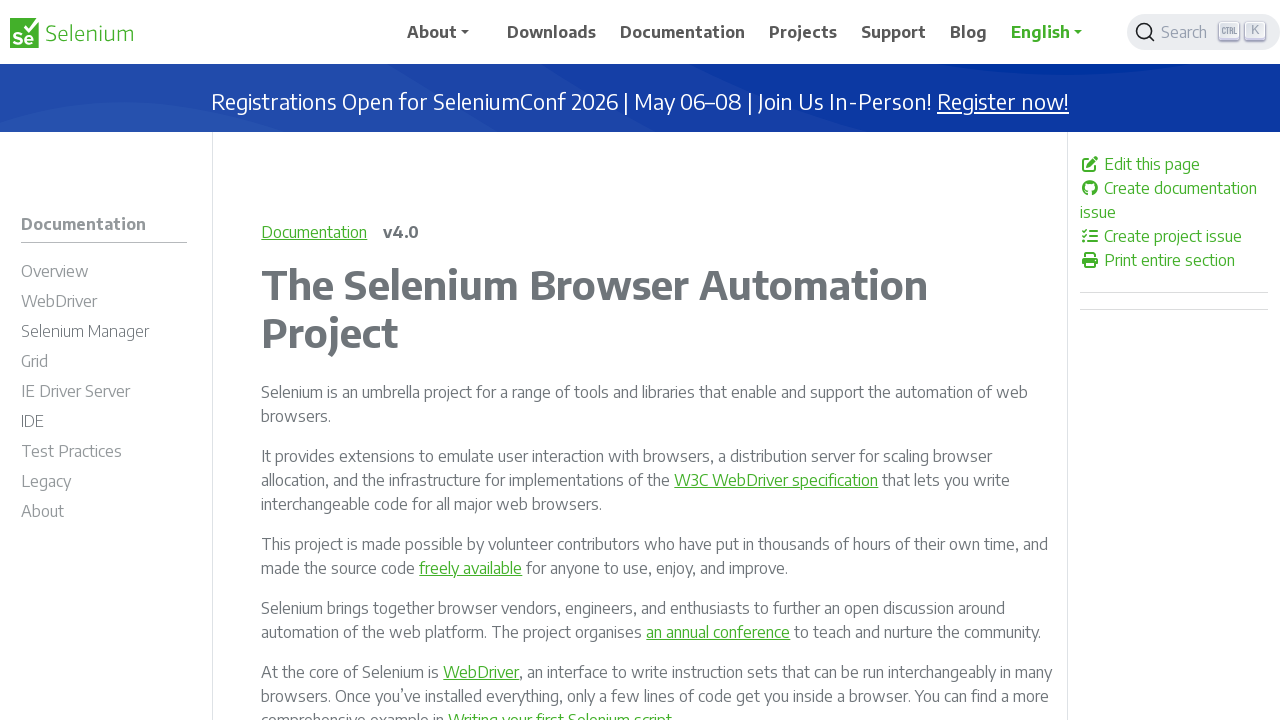

Retrieved href attribute from link: /documentation/test_practices/discouraged/http_response_codes/
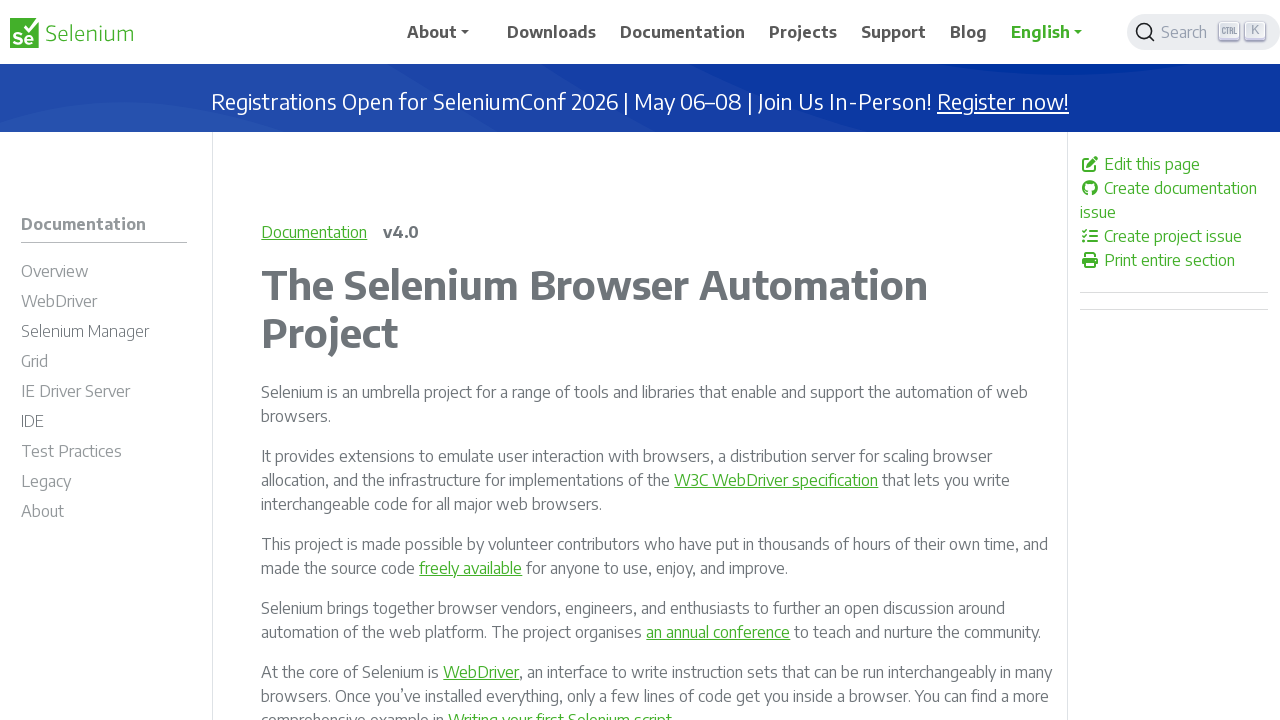

Validated link with href: /documentation/test_practices/discouraged/http_response_codes/
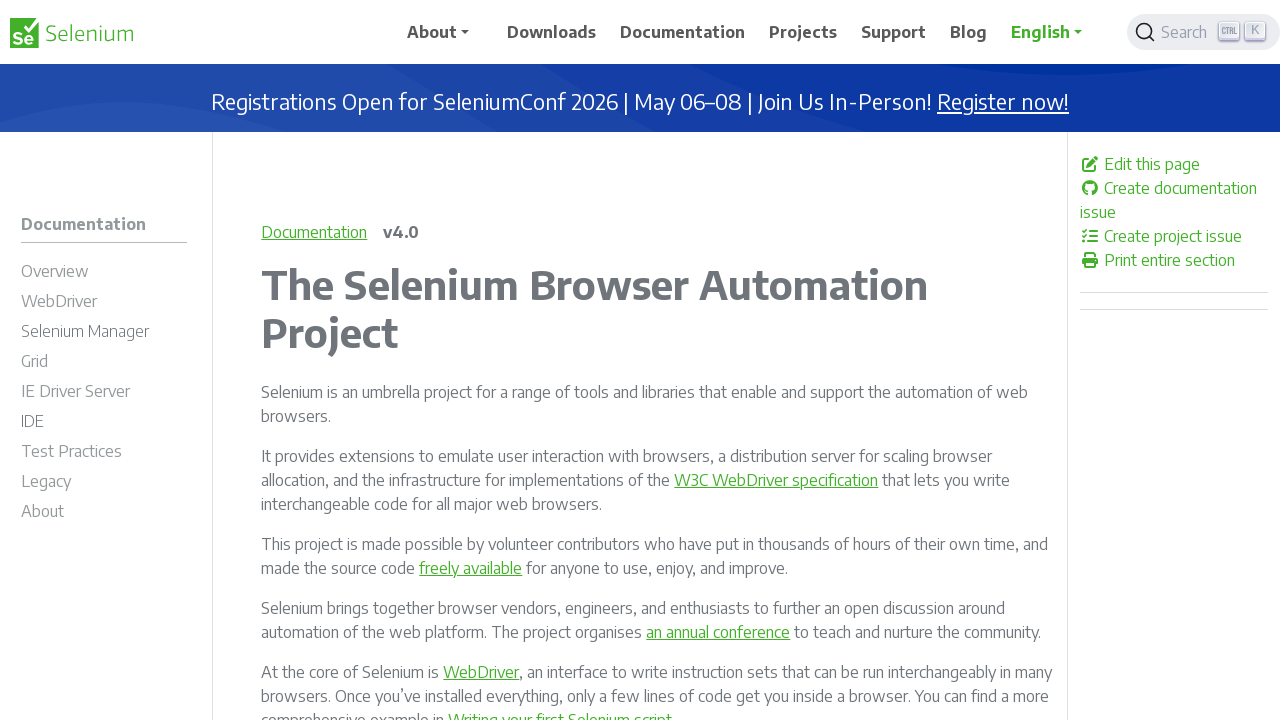

Retrieved href attribute from link: /documentation/test_practices/discouraged/gmail_email_and_facebook_logins/
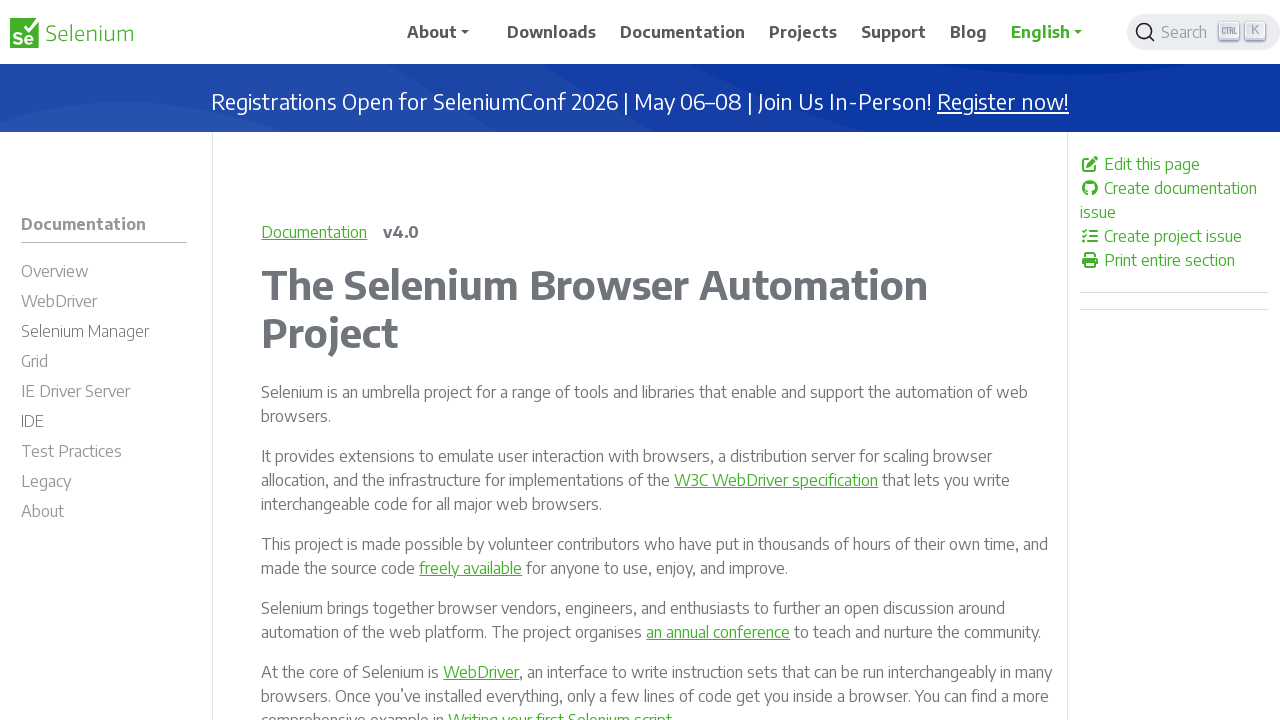

Validated link with href: /documentation/test_practices/discouraged/gmail_email_and_facebook_logins/
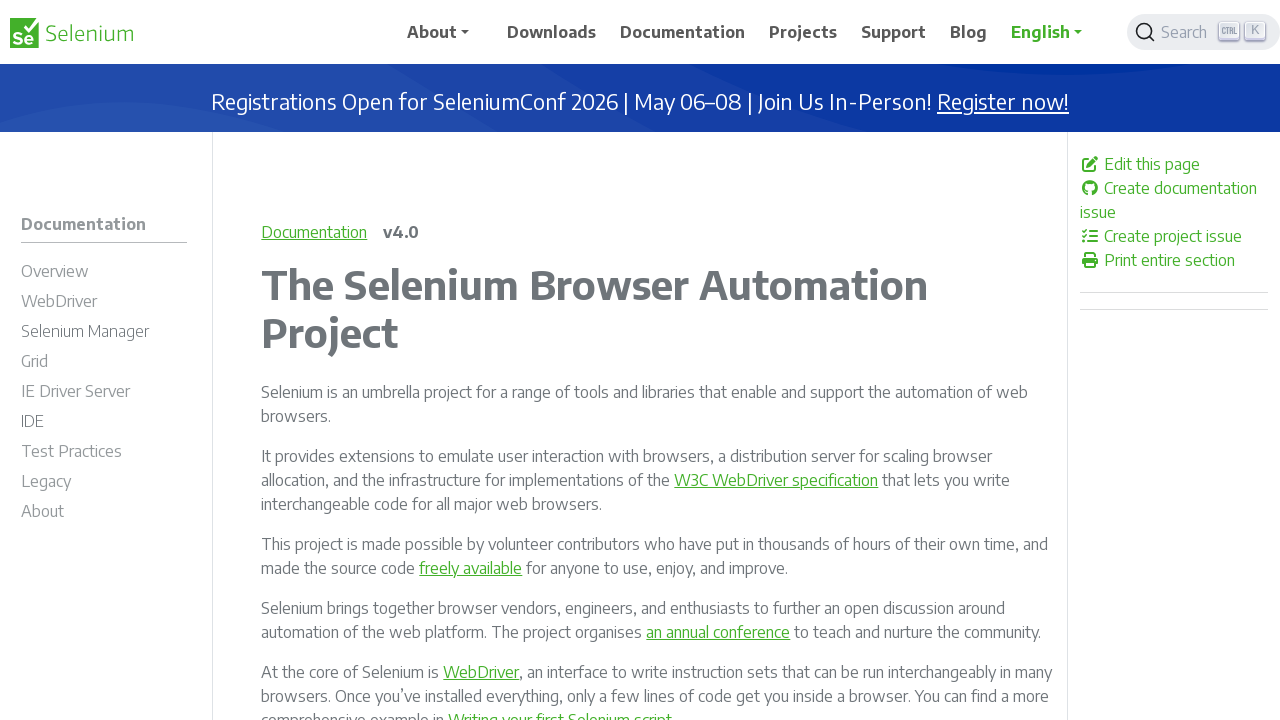

Retrieved href attribute from link: /documentation/test_practices/discouraged/test_dependency/
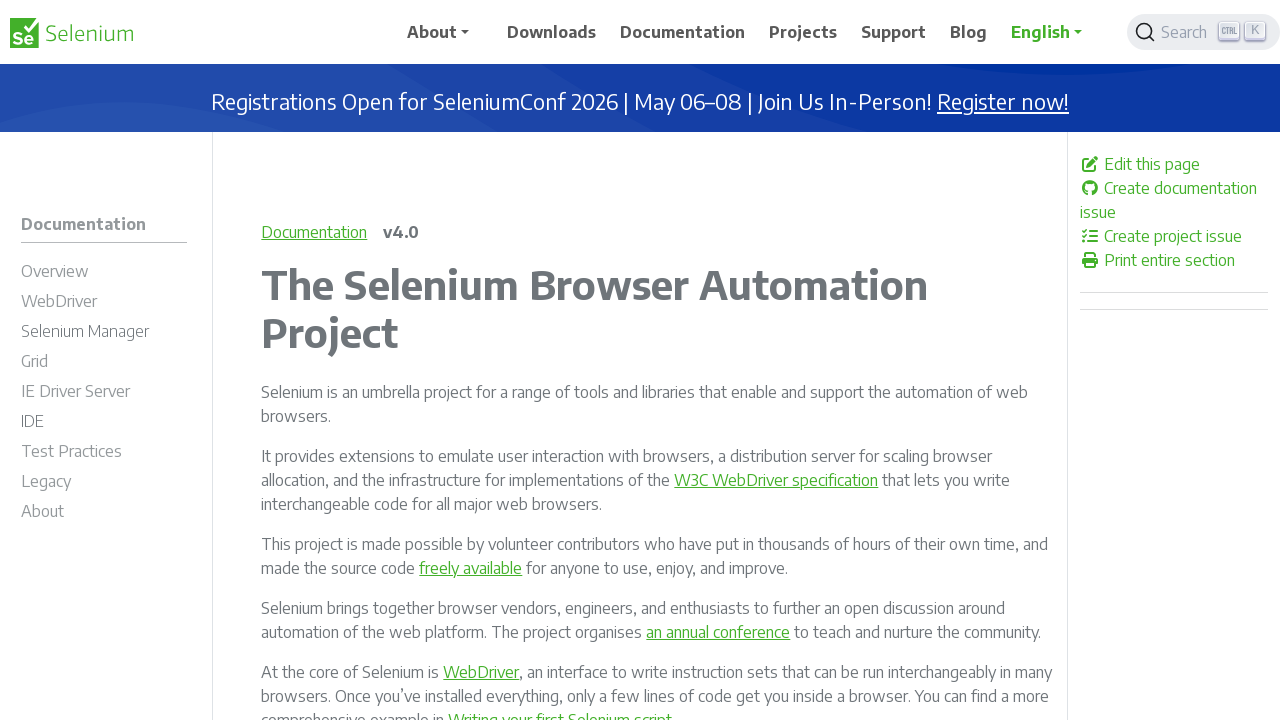

Validated link with href: /documentation/test_practices/discouraged/test_dependency/
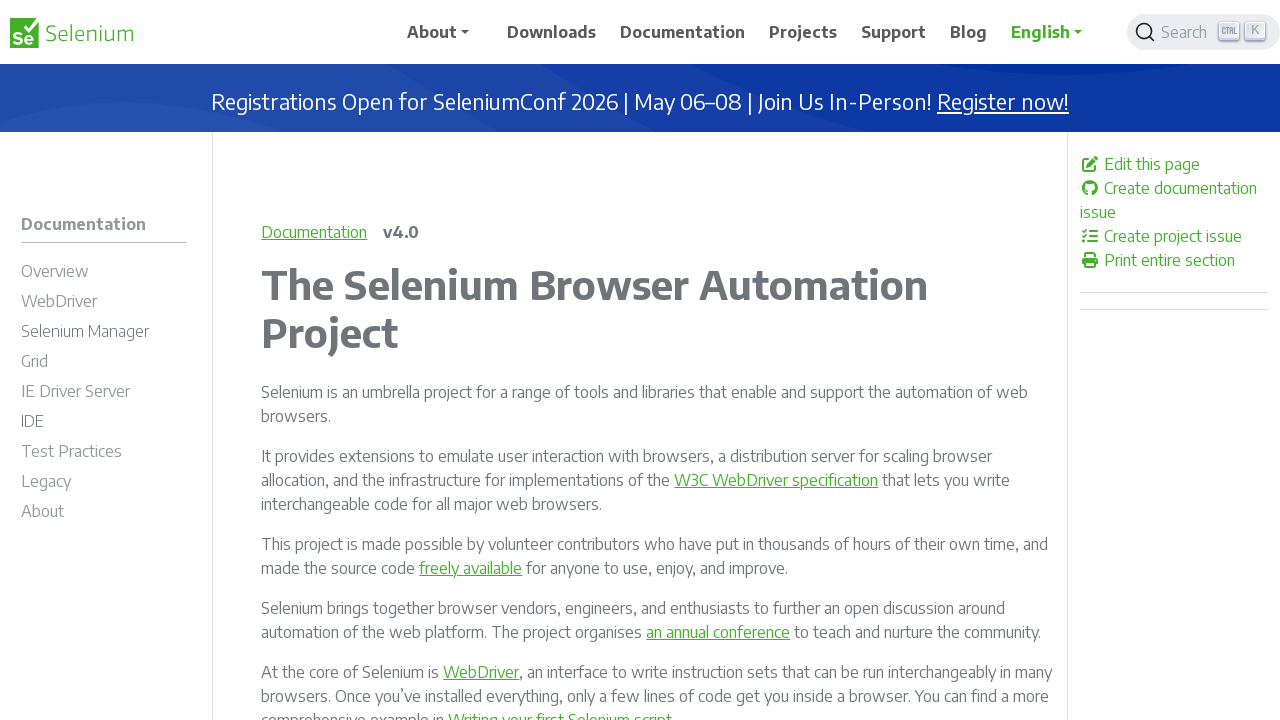

Retrieved href attribute from link: /documentation/test_practices/discouraged/performance_testing/
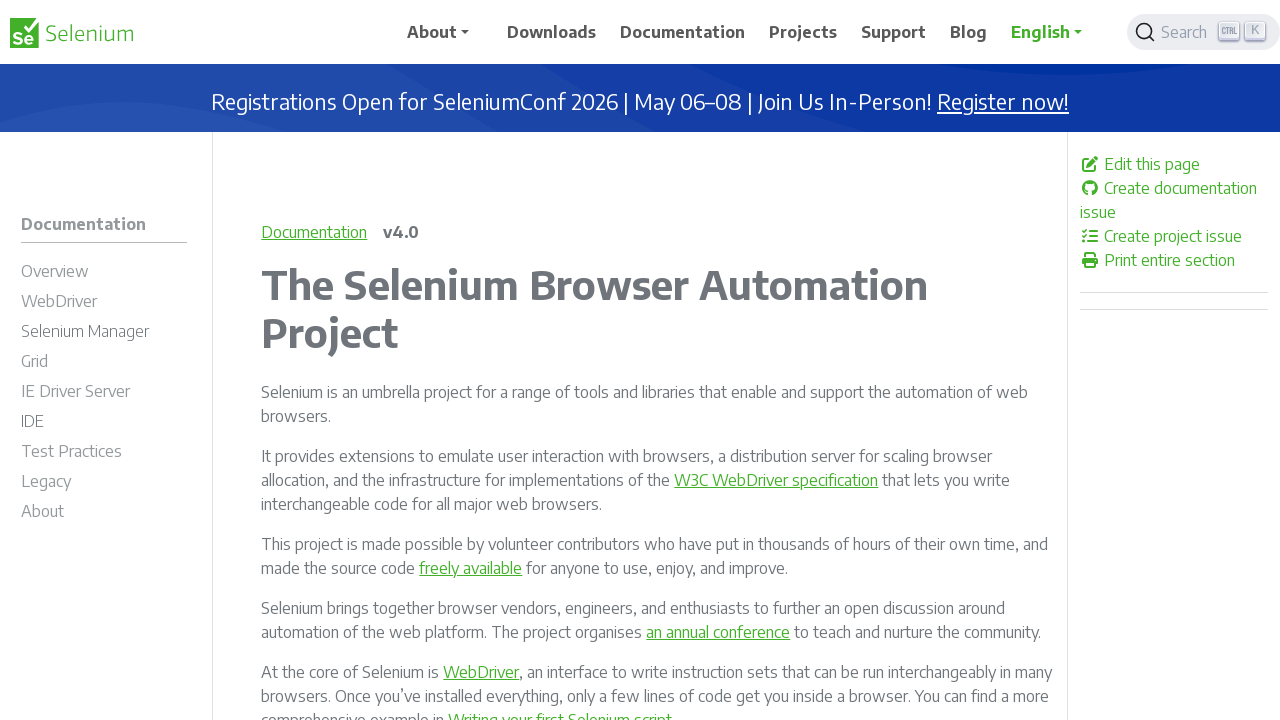

Validated link with href: /documentation/test_practices/discouraged/performance_testing/
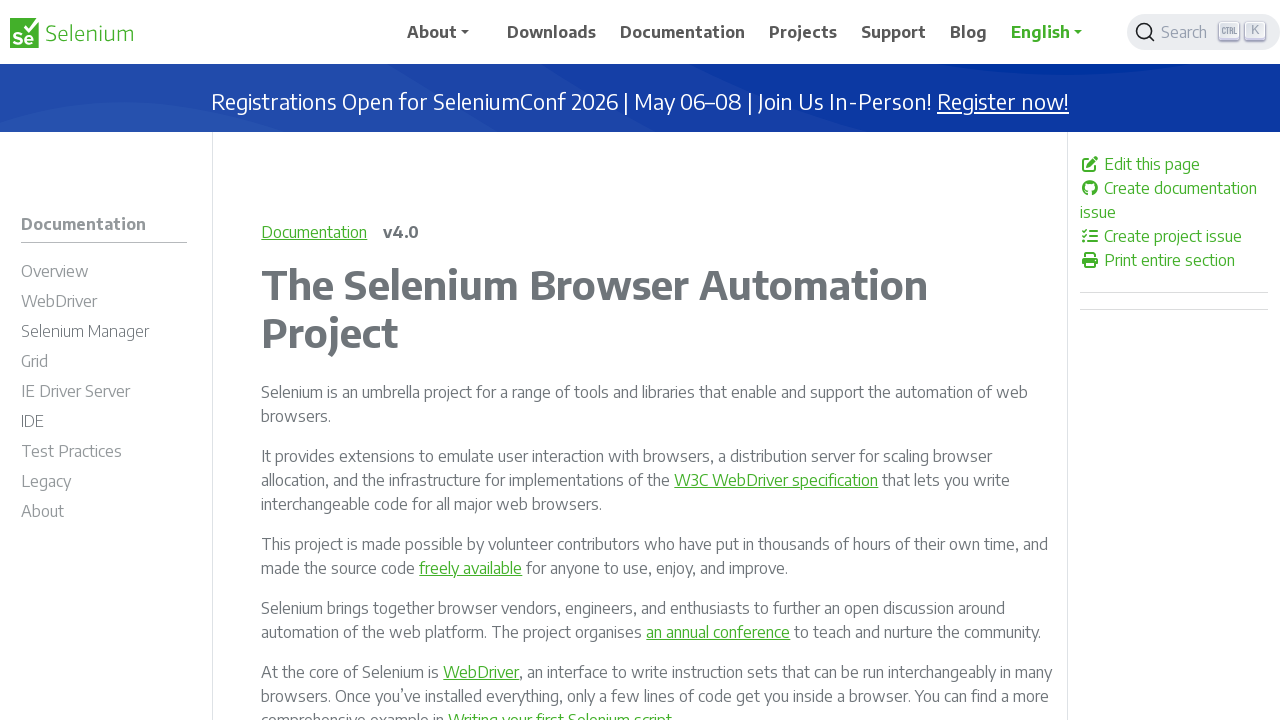

Retrieved href attribute from link: /documentation/test_practices/discouraged/link_spidering/
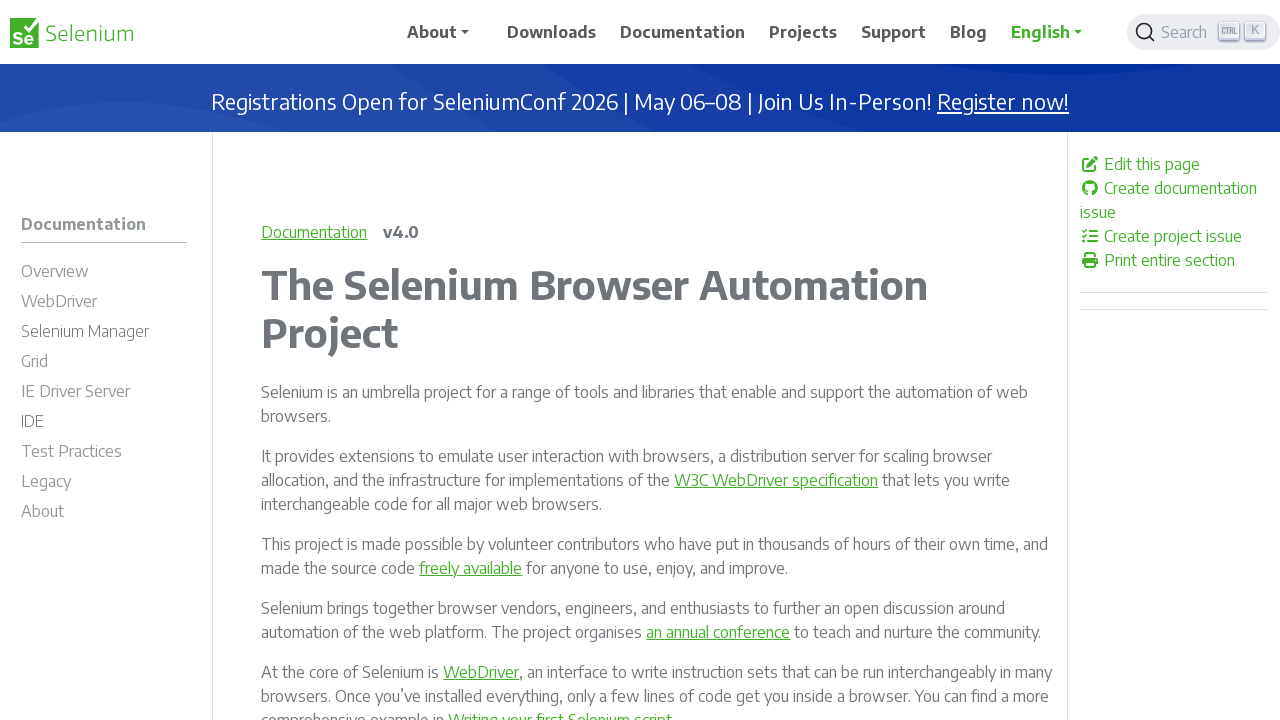

Validated link with href: /documentation/test_practices/discouraged/link_spidering/
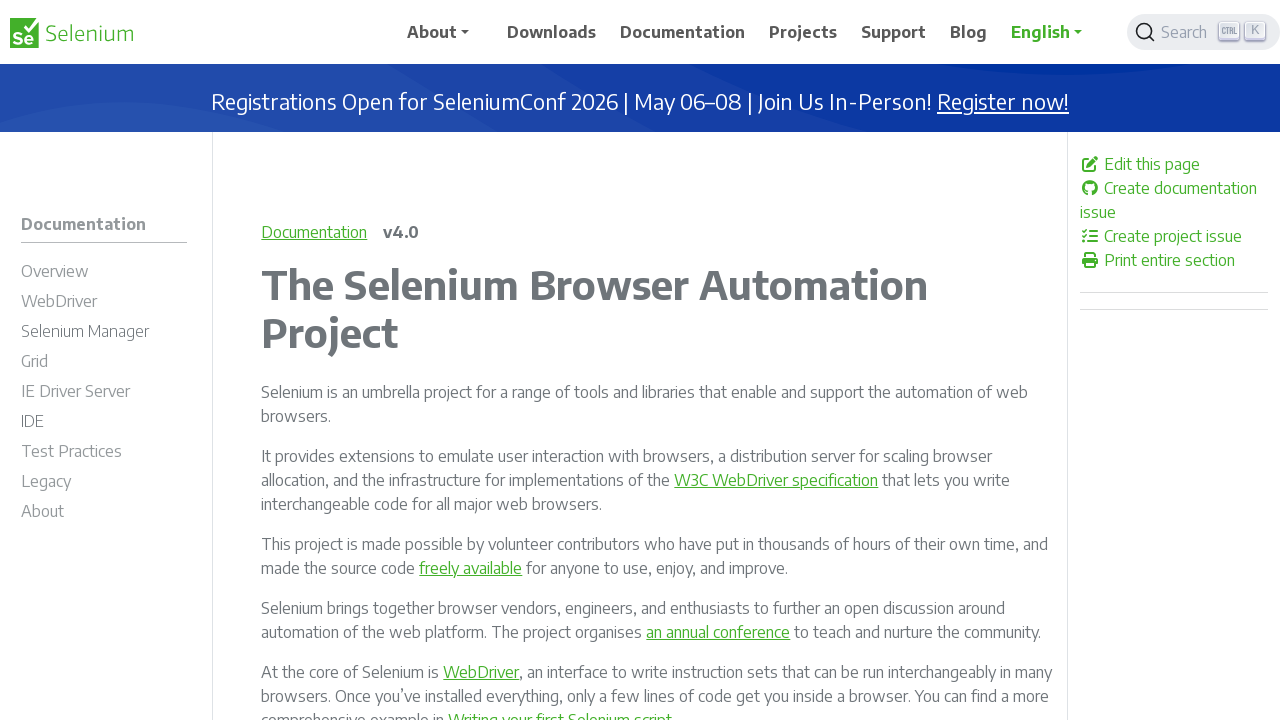

Retrieved href attribute from link: /documentation/test_practices/discouraged/two_factor_authentication/
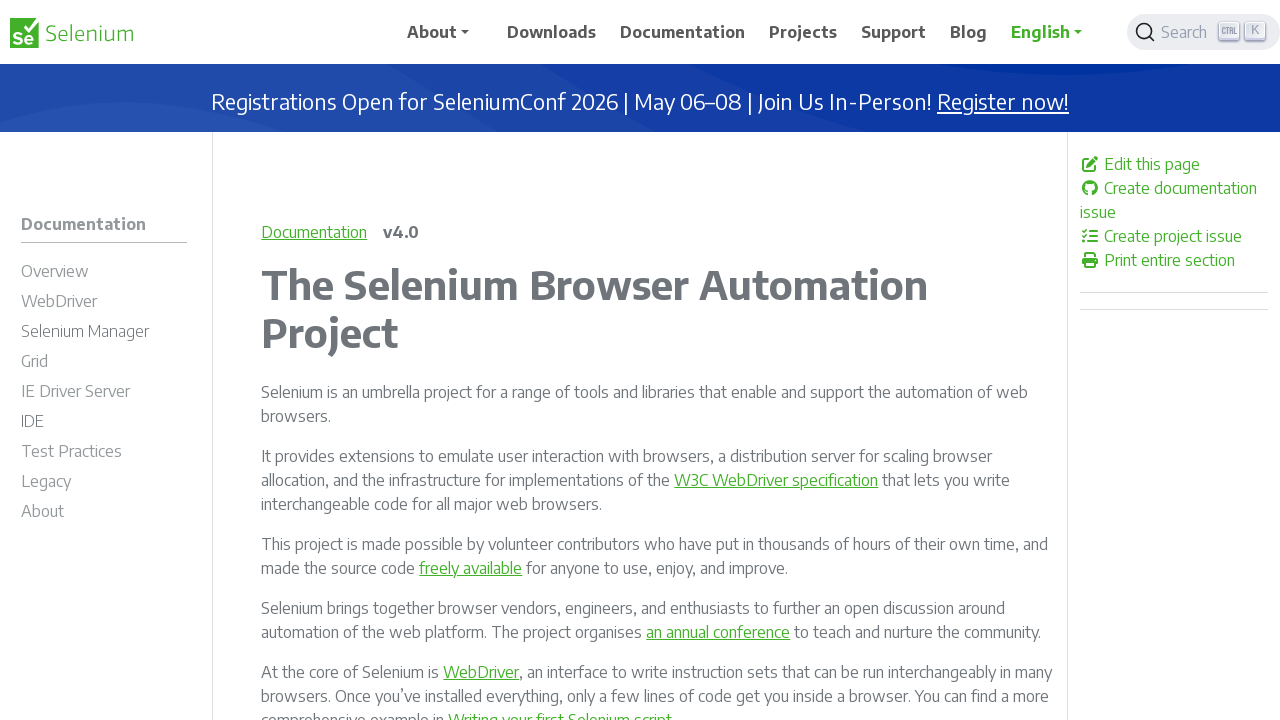

Validated link with href: /documentation/test_practices/discouraged/two_factor_authentication/
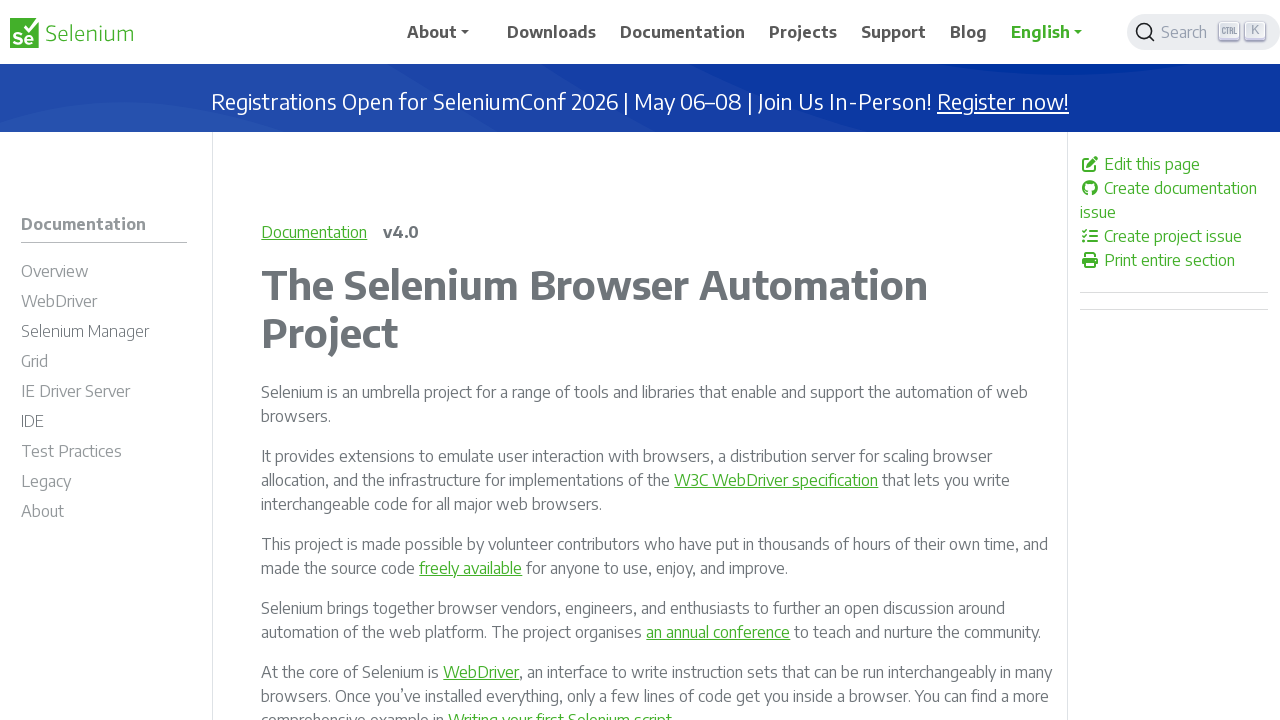

Retrieved href attribute from link: /documentation/legacy/
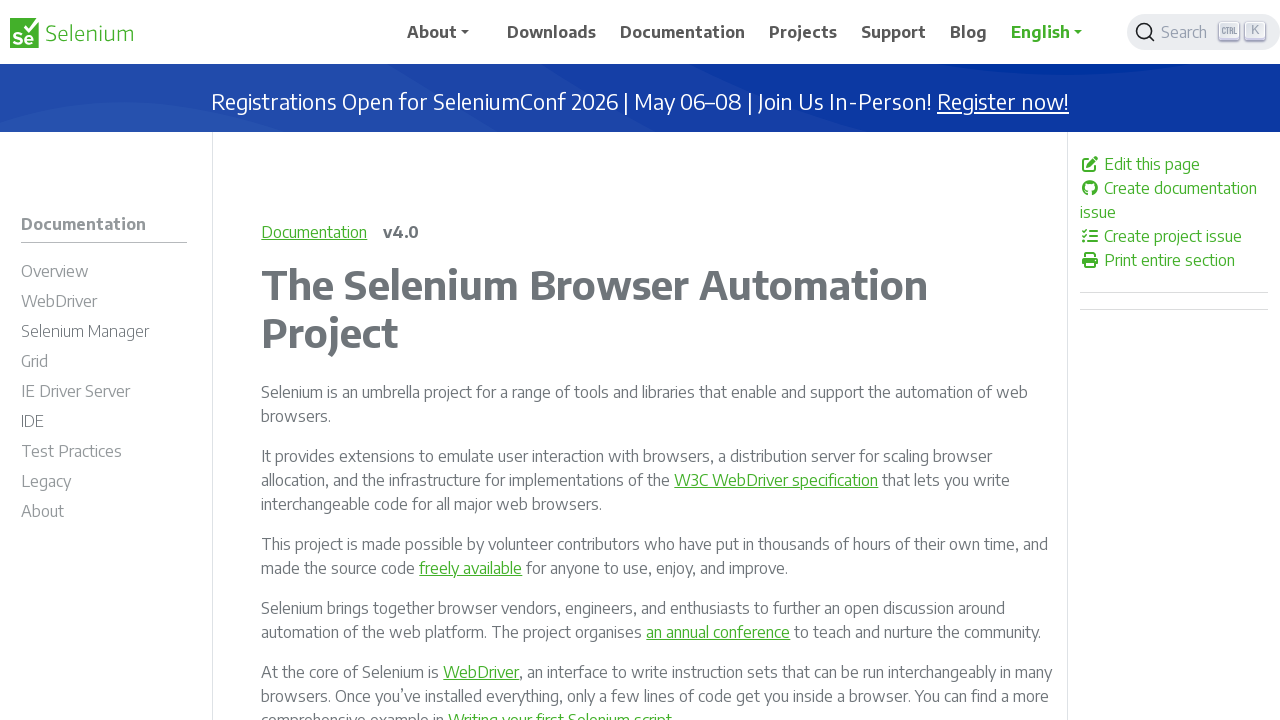

Validated link with href: /documentation/legacy/
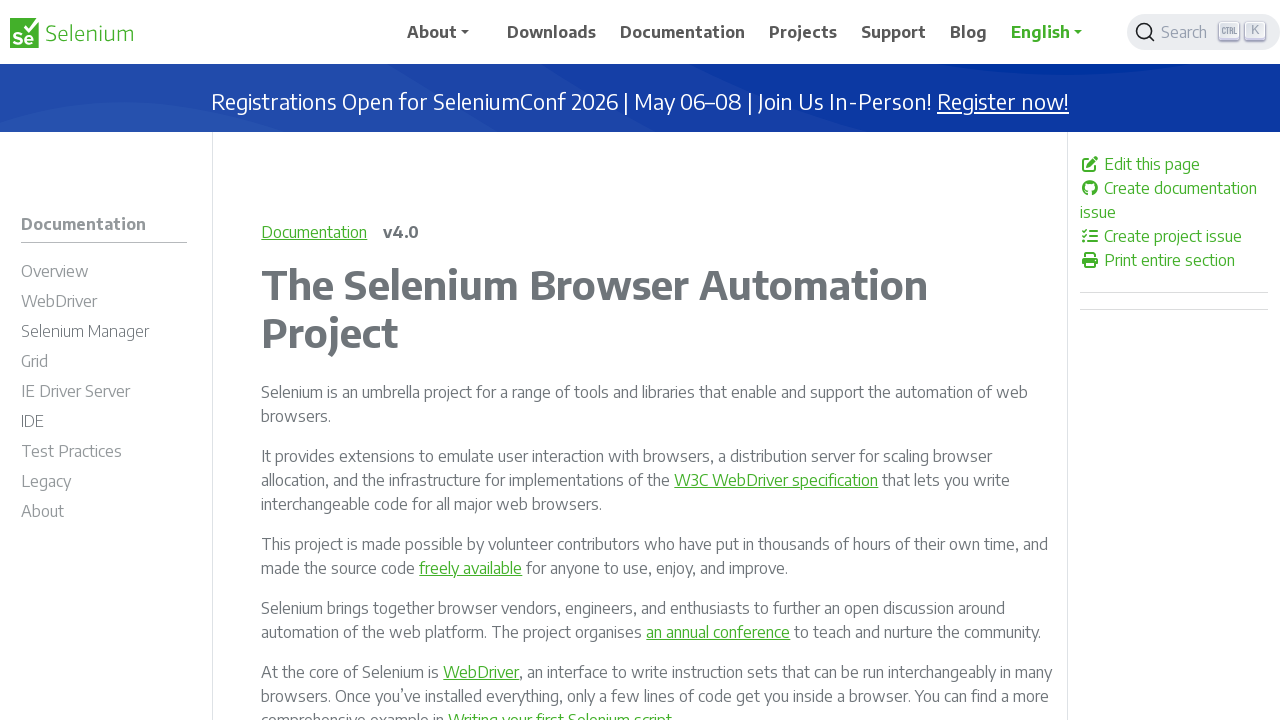

Retrieved href attribute from link: /documentation/legacy/selenium_1/
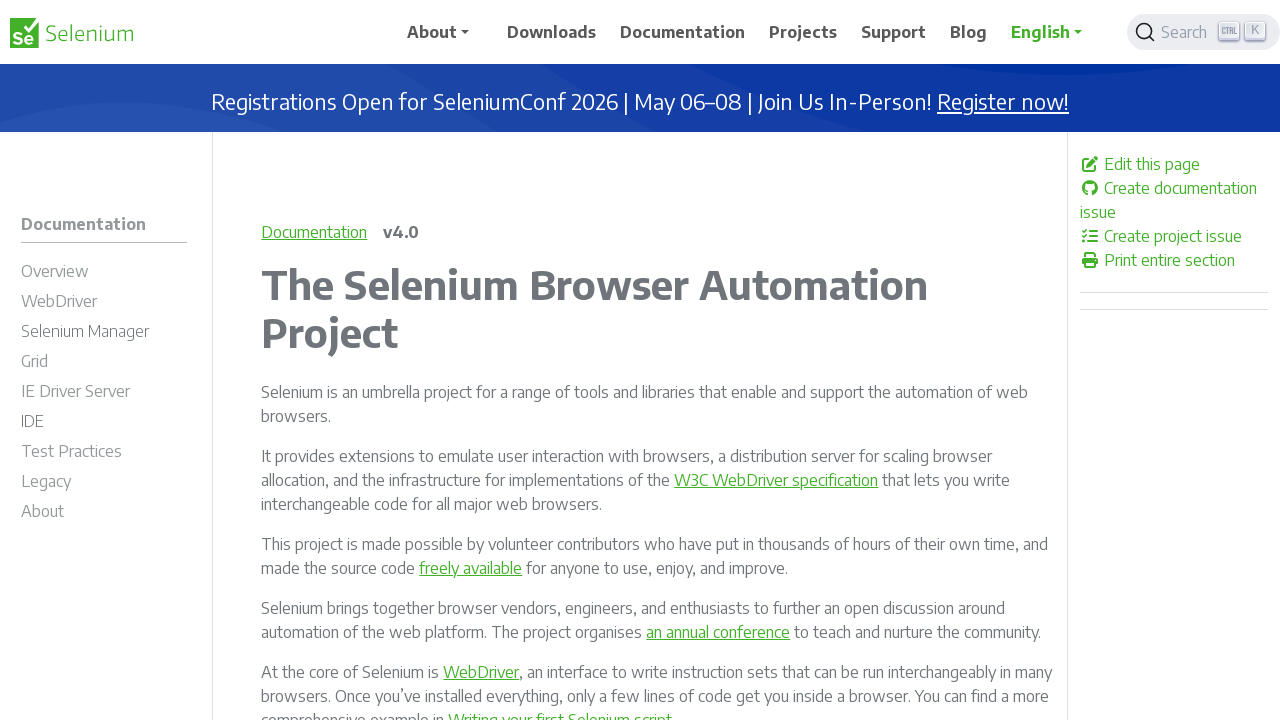

Validated link with href: /documentation/legacy/selenium_1/
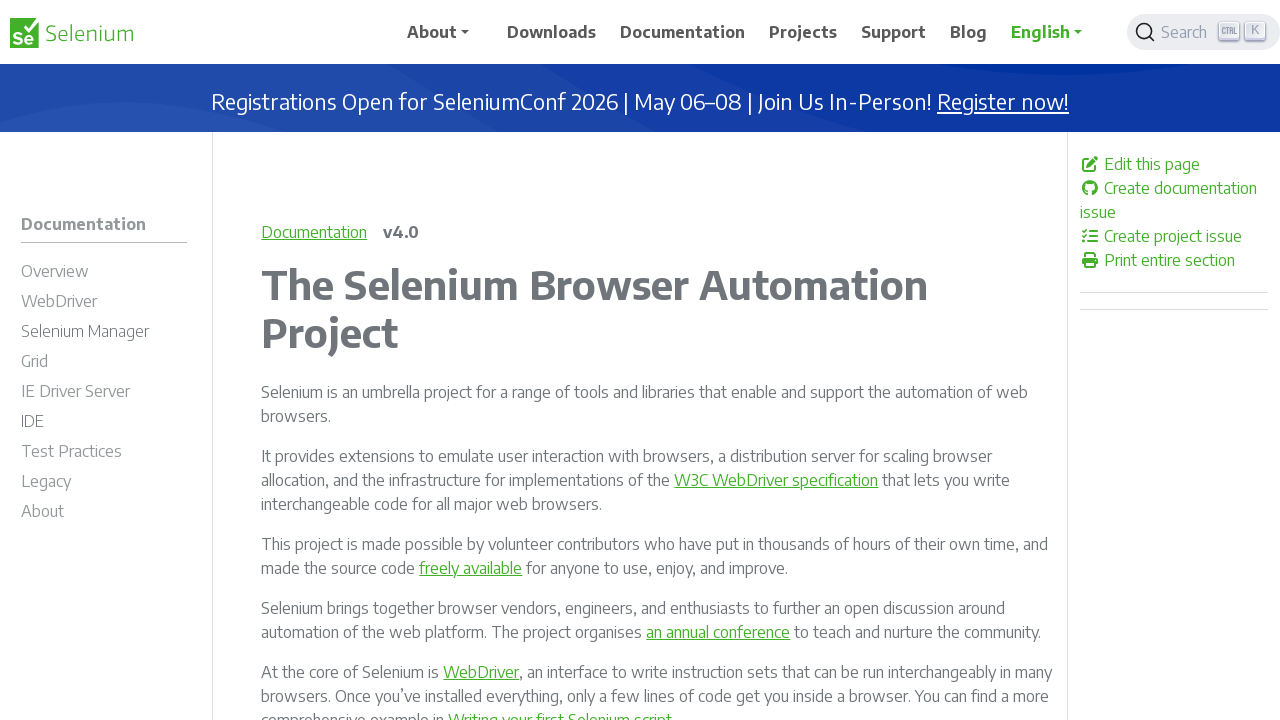

Retrieved href attribute from link: /documentation/legacy/selenium_2/
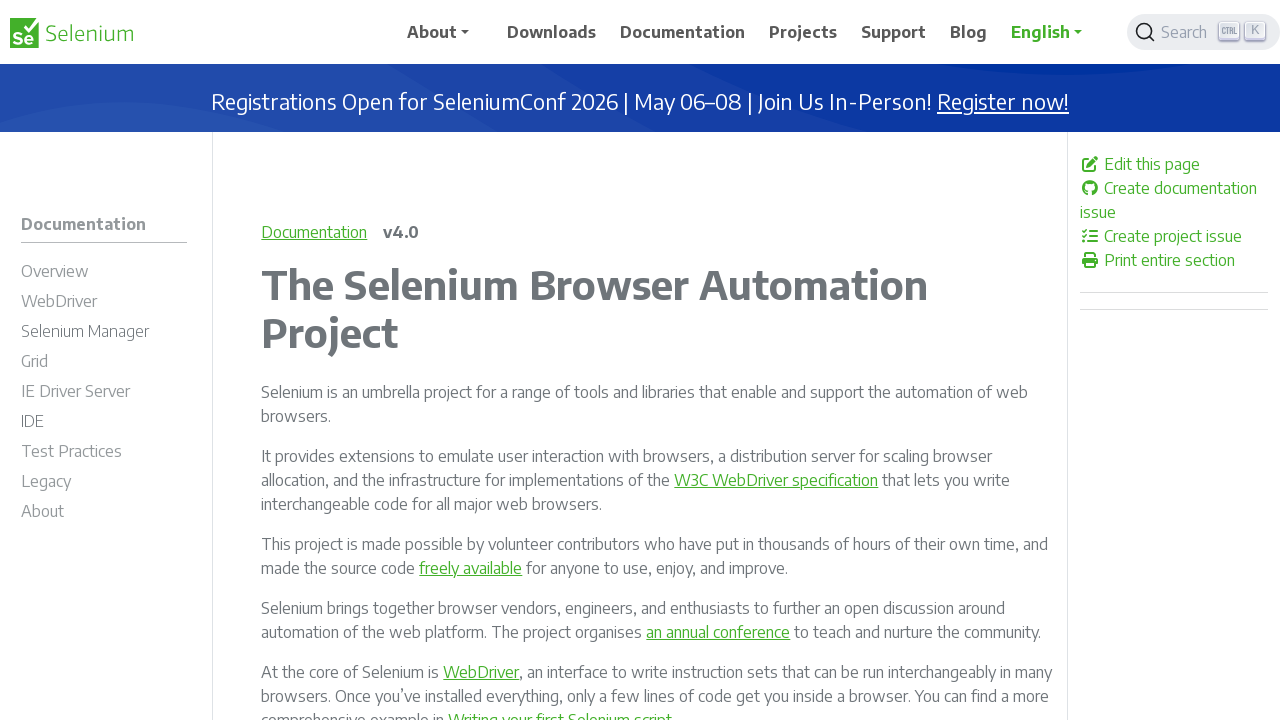

Validated link with href: /documentation/legacy/selenium_2/
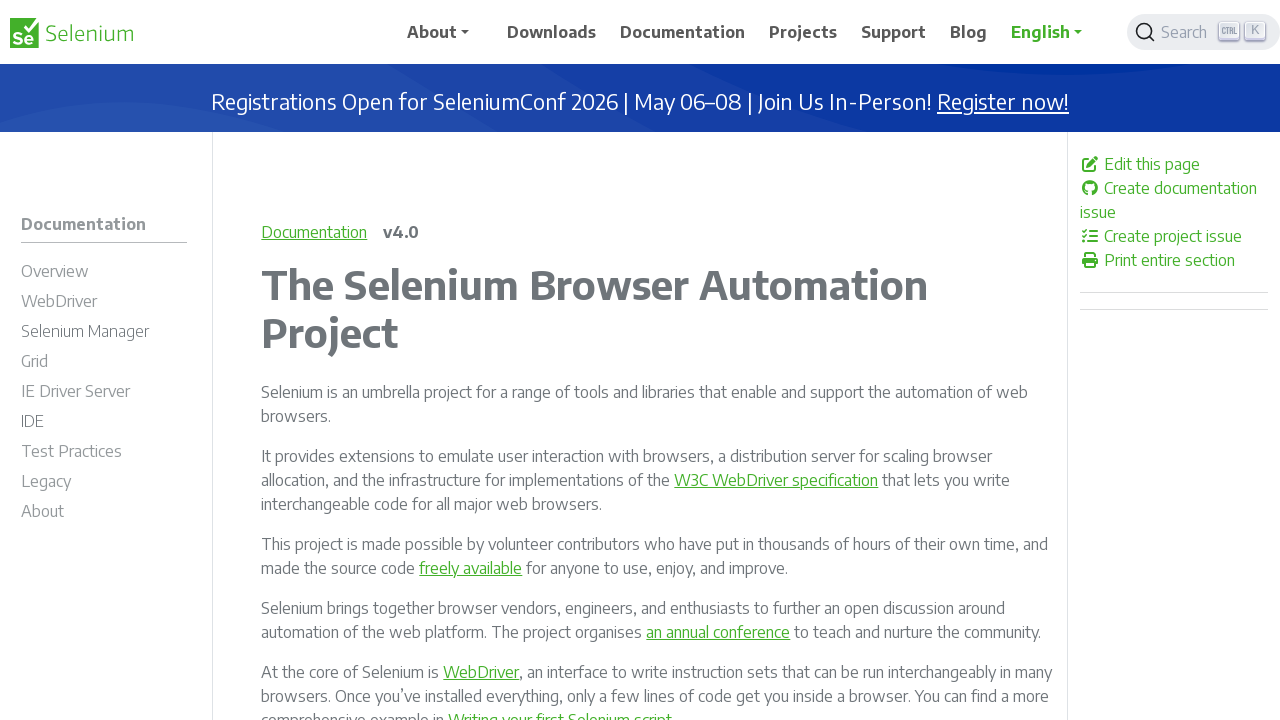

Retrieved href attribute from link: /documentation/legacy/selenium_2/upgrading/
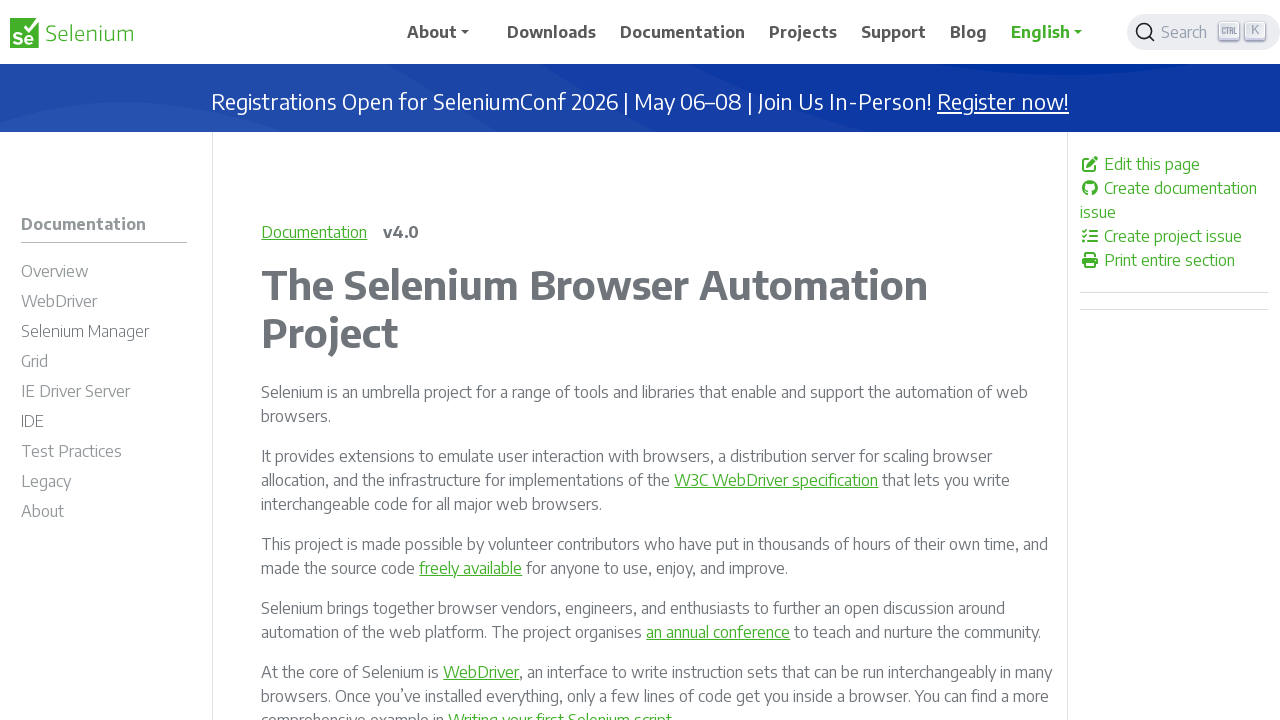

Validated link with href: /documentation/legacy/selenium_2/upgrading/
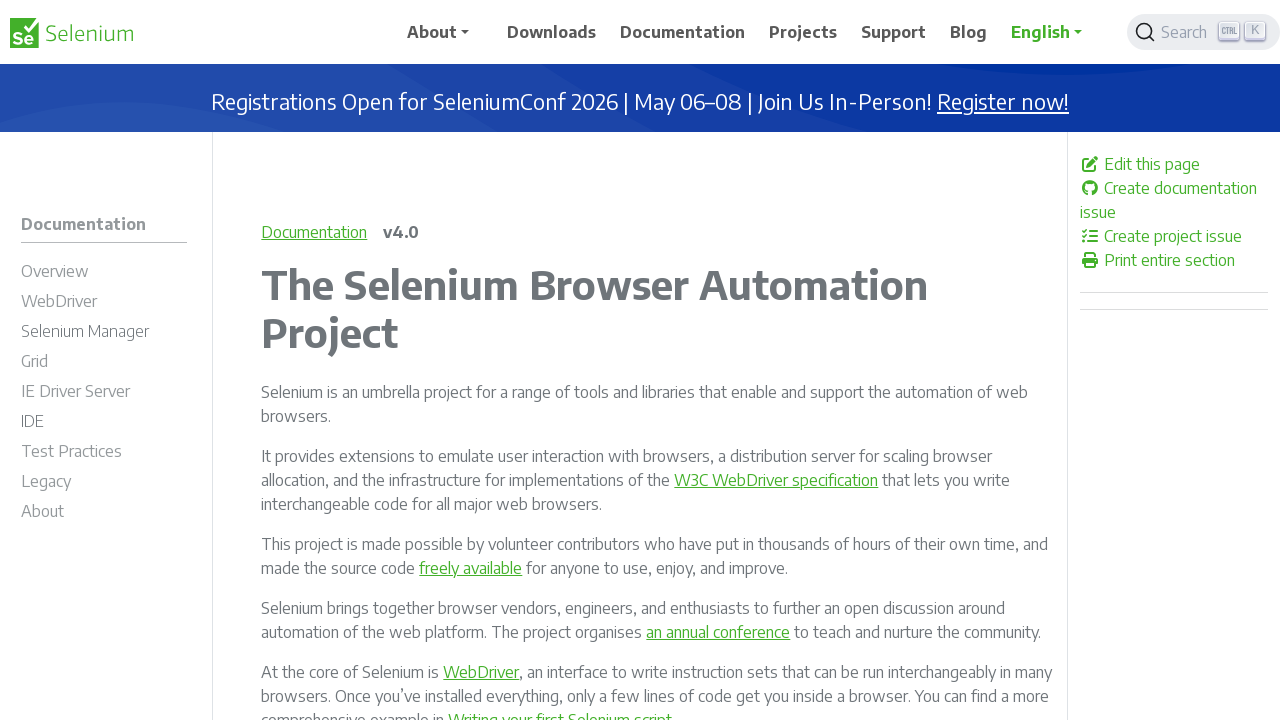

Retrieved href attribute from link: /documentation/legacy/selenium_2/emulation/
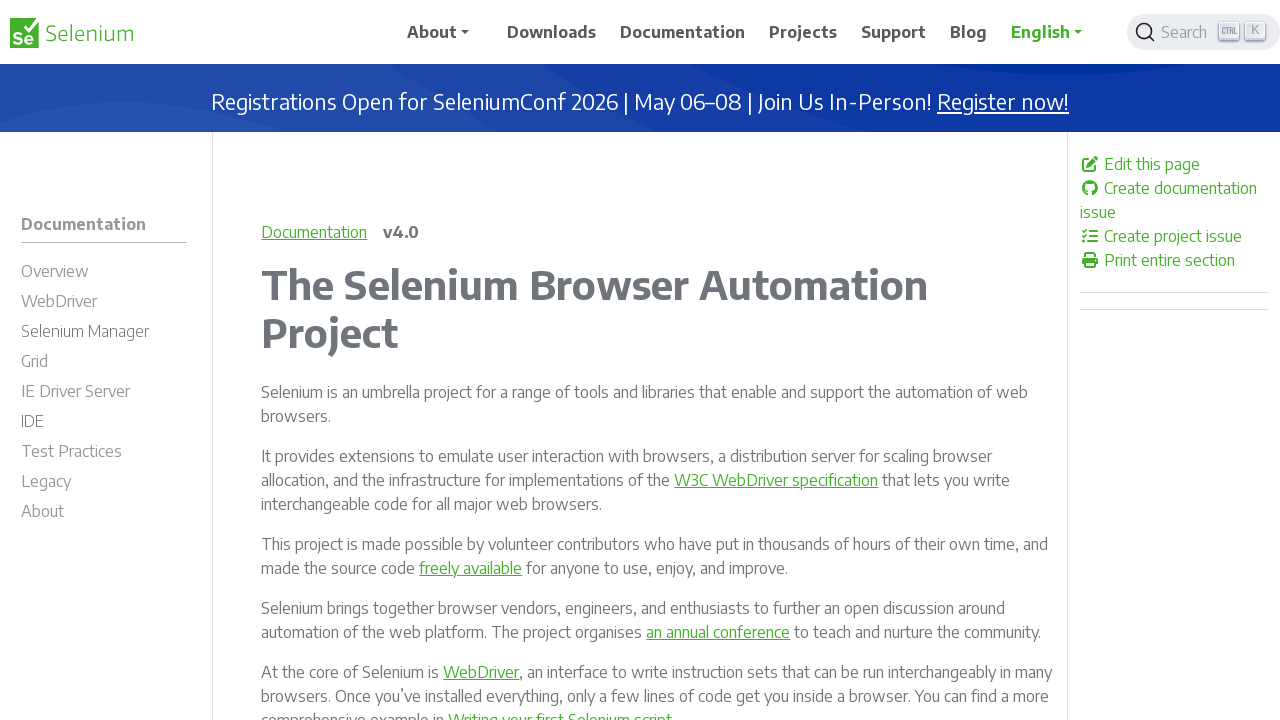

Validated link with href: /documentation/legacy/selenium_2/emulation/
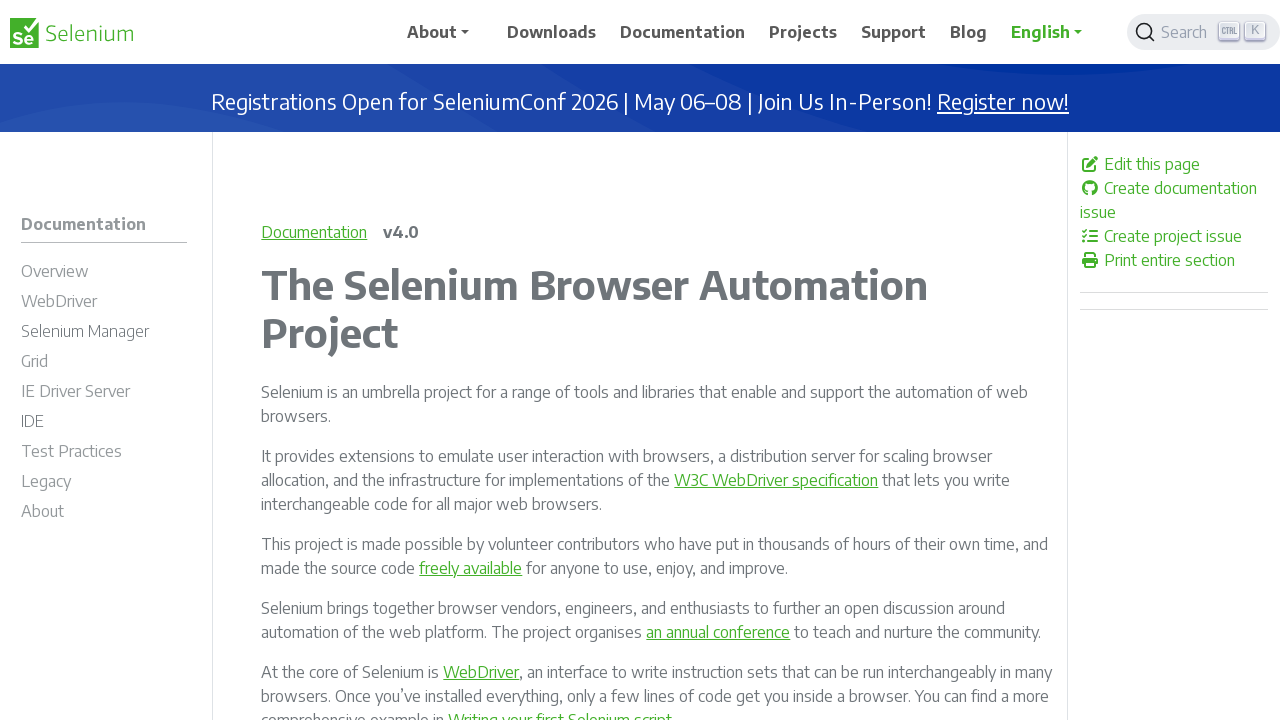

Retrieved href attribute from link: /documentation/legacy/selenium_2/firefox_driver/
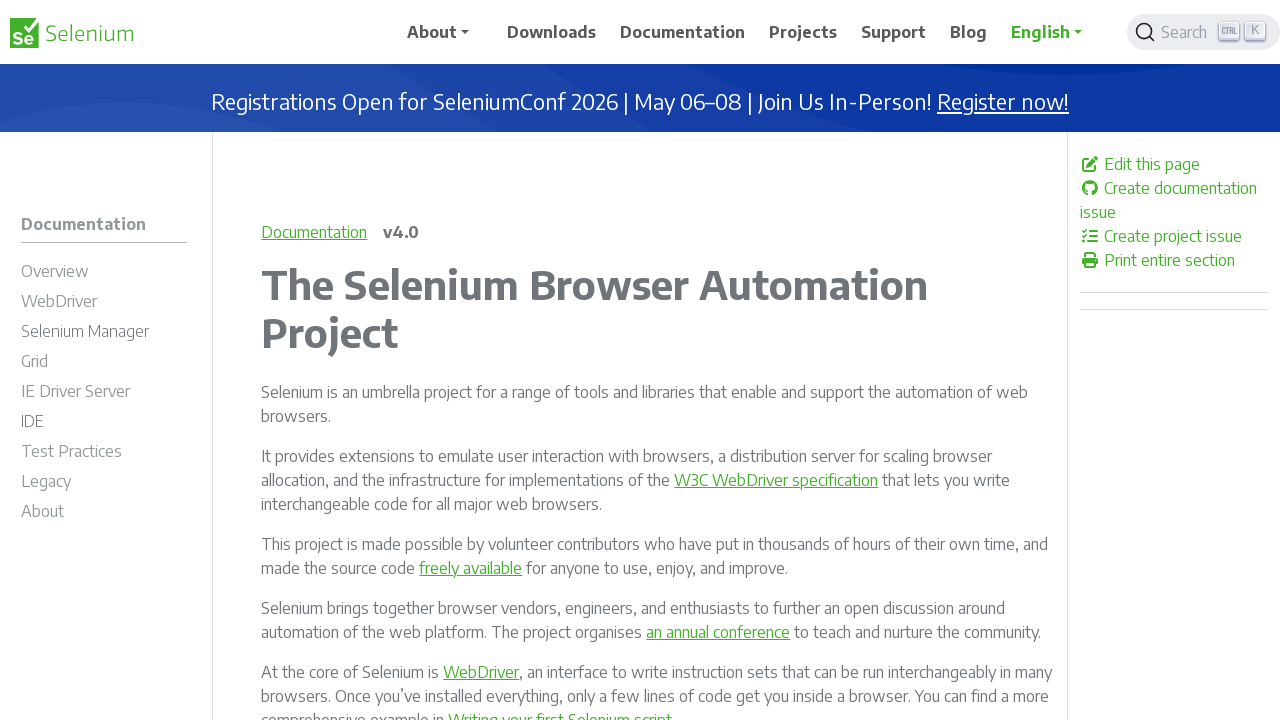

Validated link with href: /documentation/legacy/selenium_2/firefox_driver/
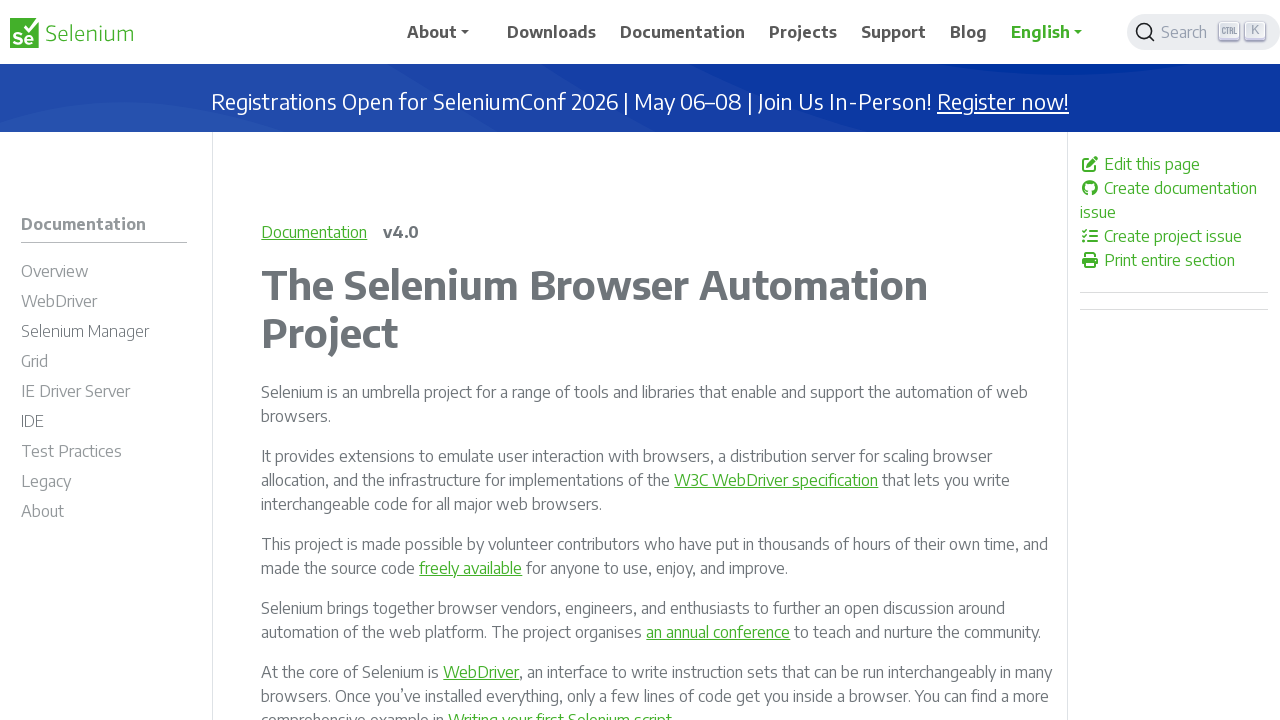

Retrieved href attribute from link: /documentation/legacy/selenium_2/grid_2/
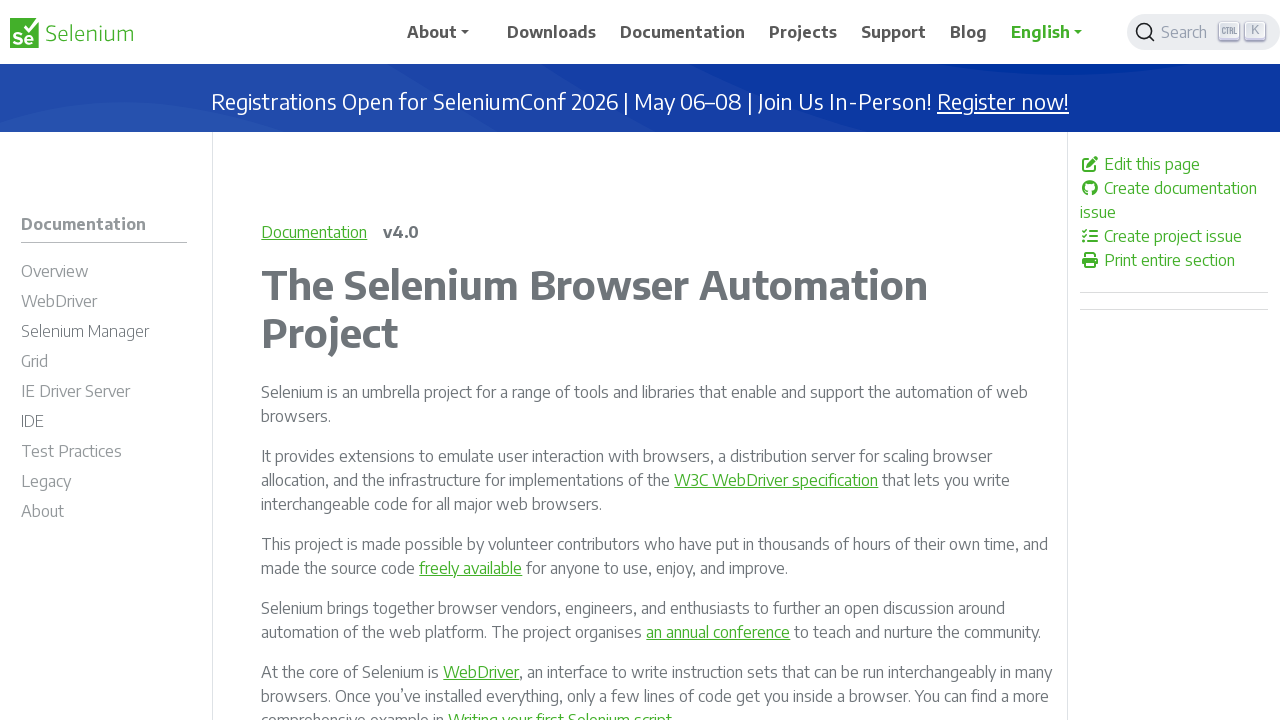

Validated link with href: /documentation/legacy/selenium_2/grid_2/
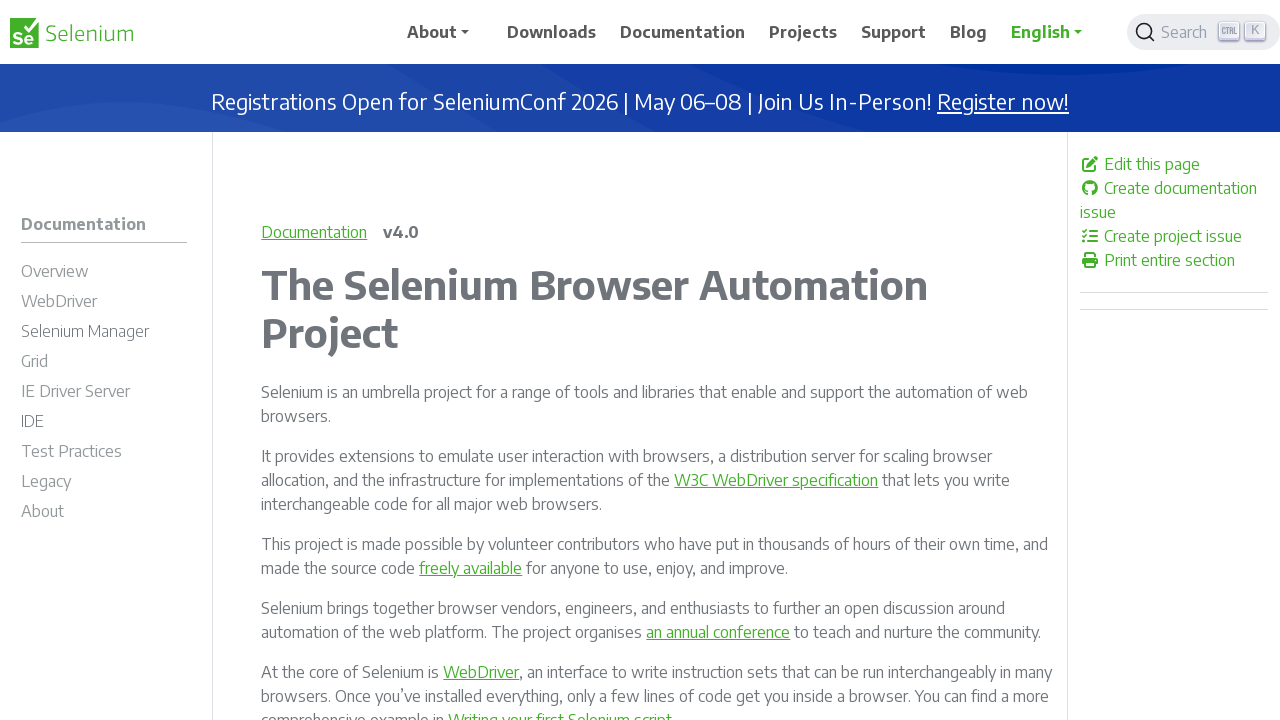

Retrieved href attribute from link: /documentation/legacy/selenium_2/grid_platforms/
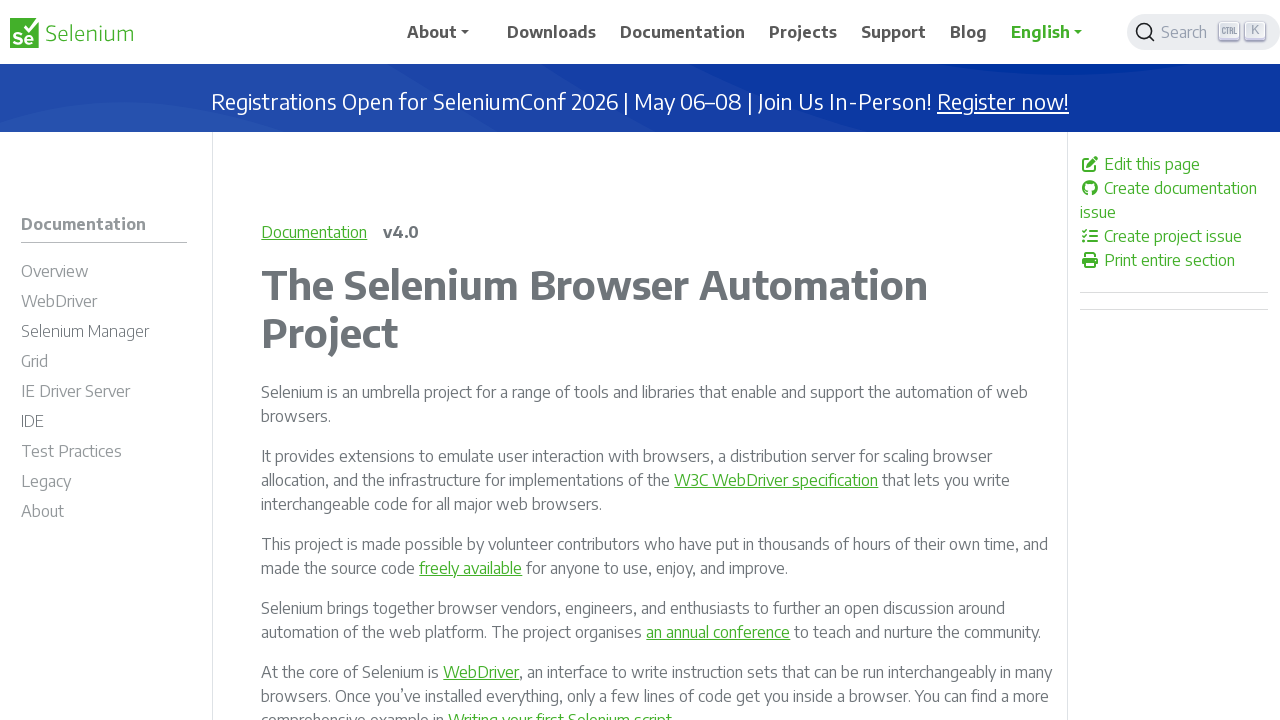

Validated link with href: /documentation/legacy/selenium_2/grid_platforms/
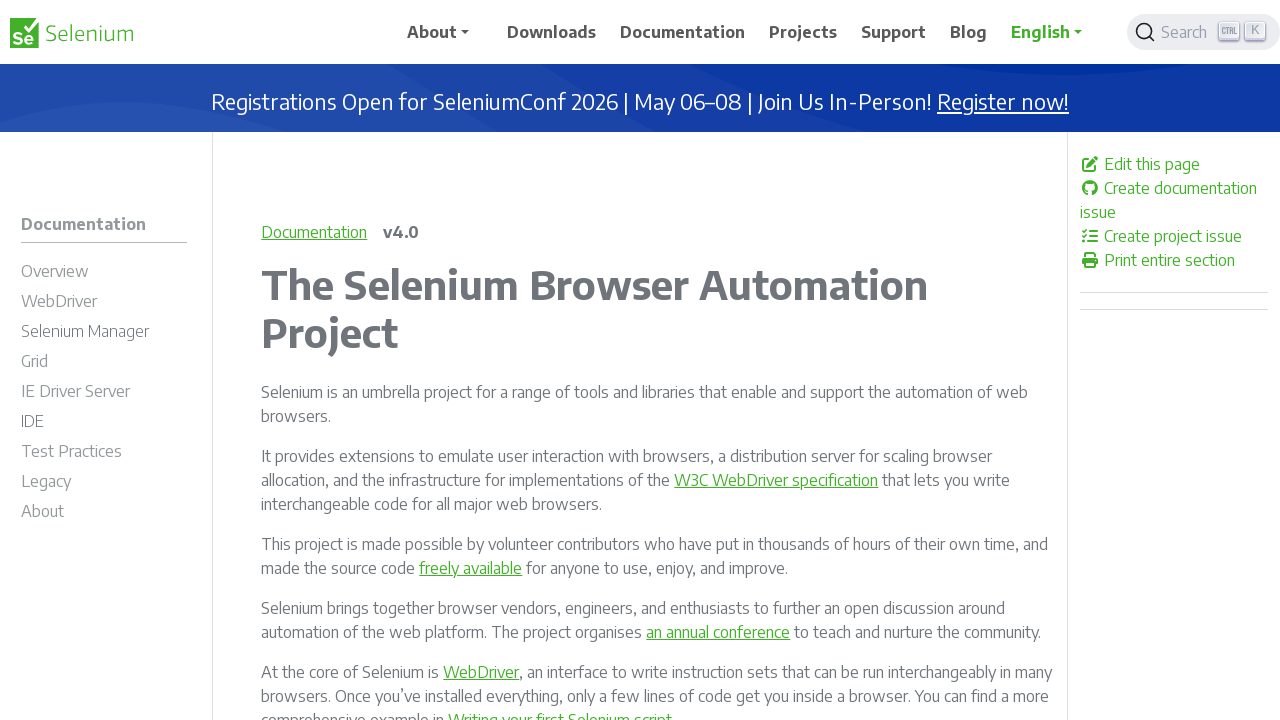

Retrieved href attribute from link: /documentation/legacy/selenium_2/remote_server/
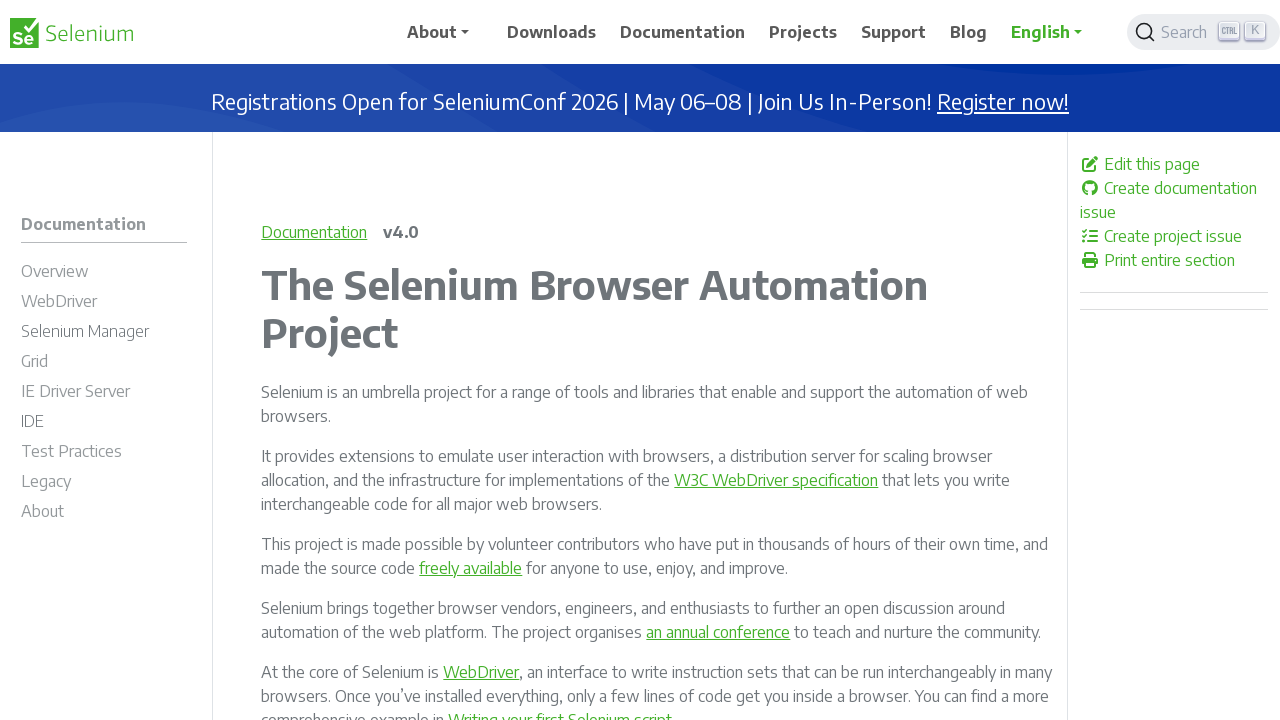

Validated link with href: /documentation/legacy/selenium_2/remote_server/
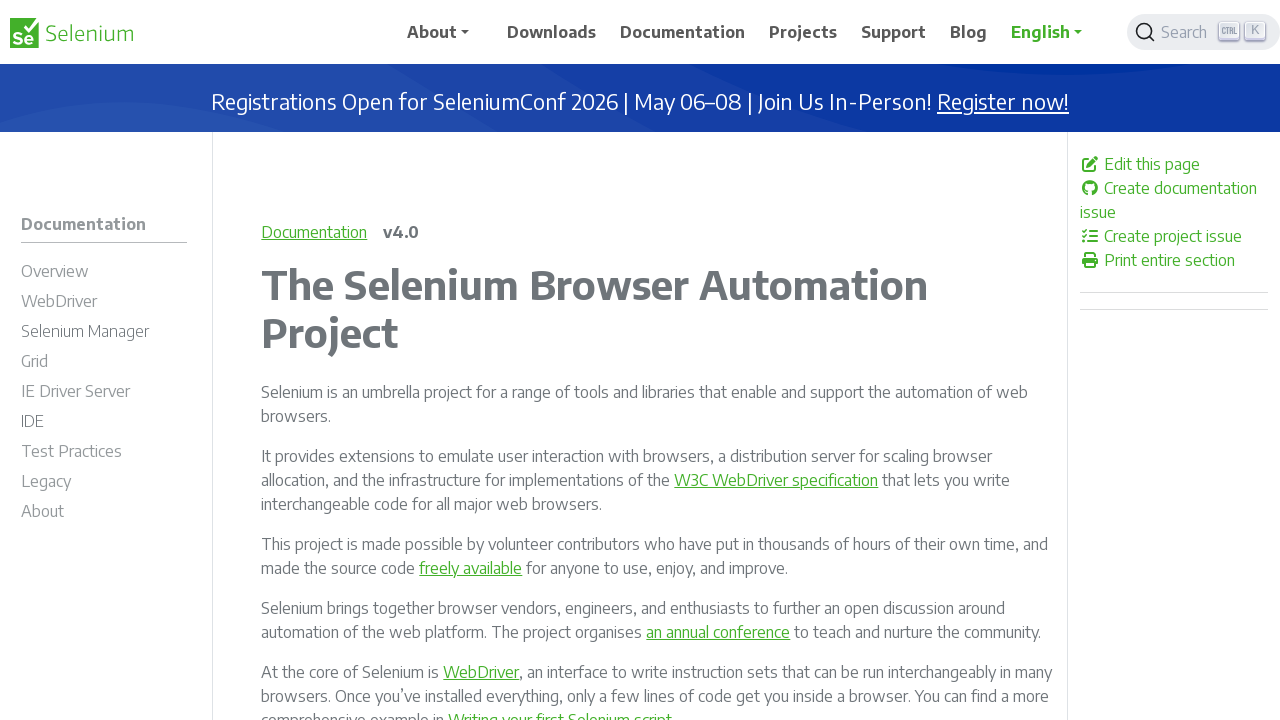

Retrieved href attribute from link: /documentation/legacy/selenium_2/parallel_execution/
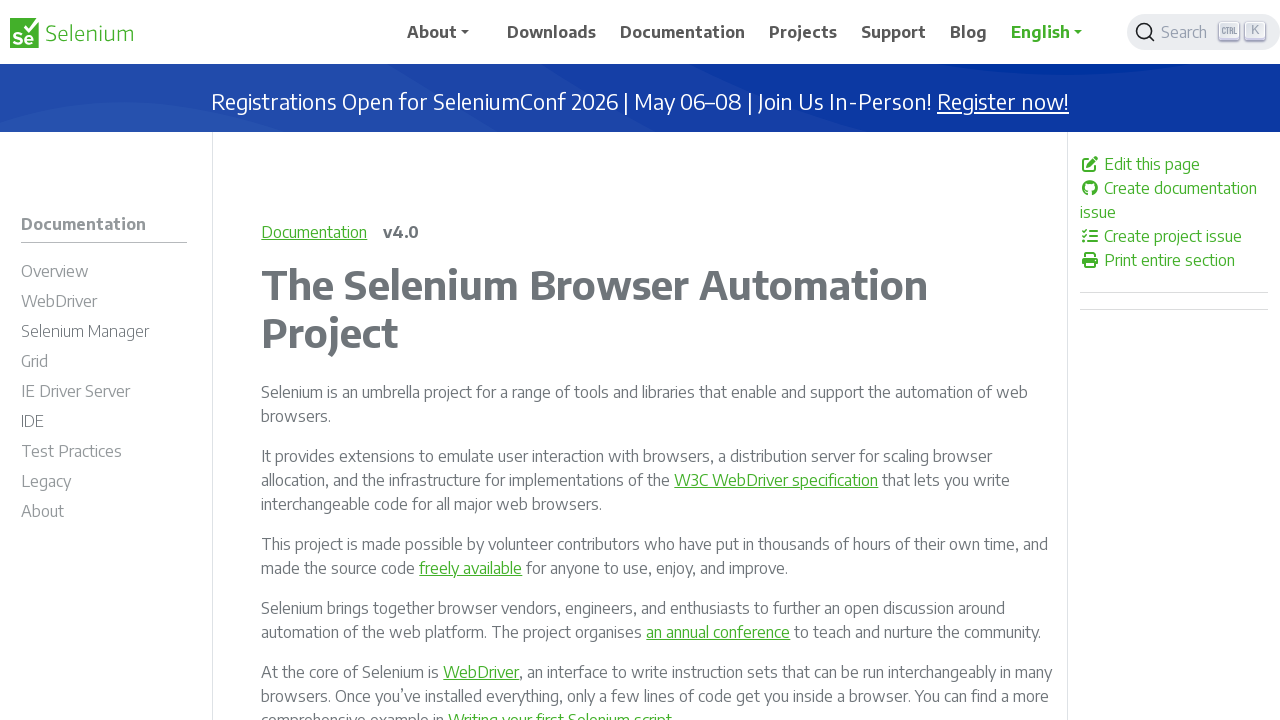

Validated link with href: /documentation/legacy/selenium_2/parallel_execution/
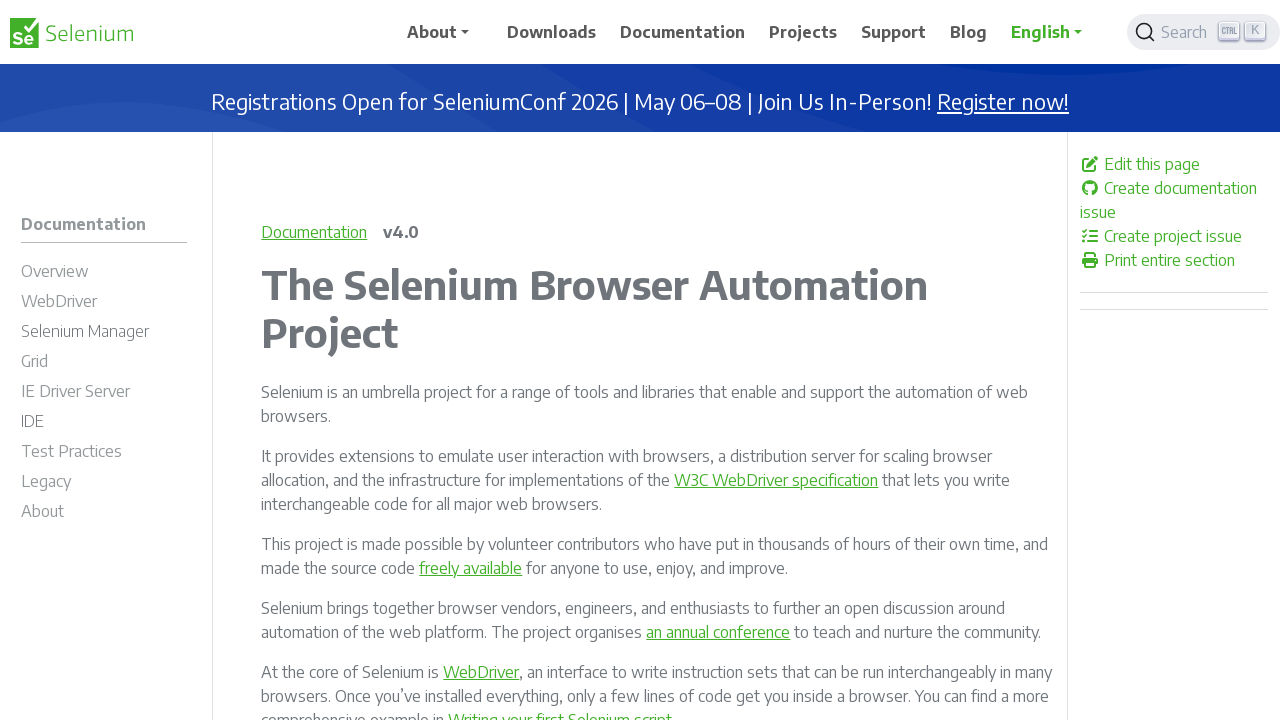

Retrieved href attribute from link: /documentation/legacy/selenium_2/focus_stealing/
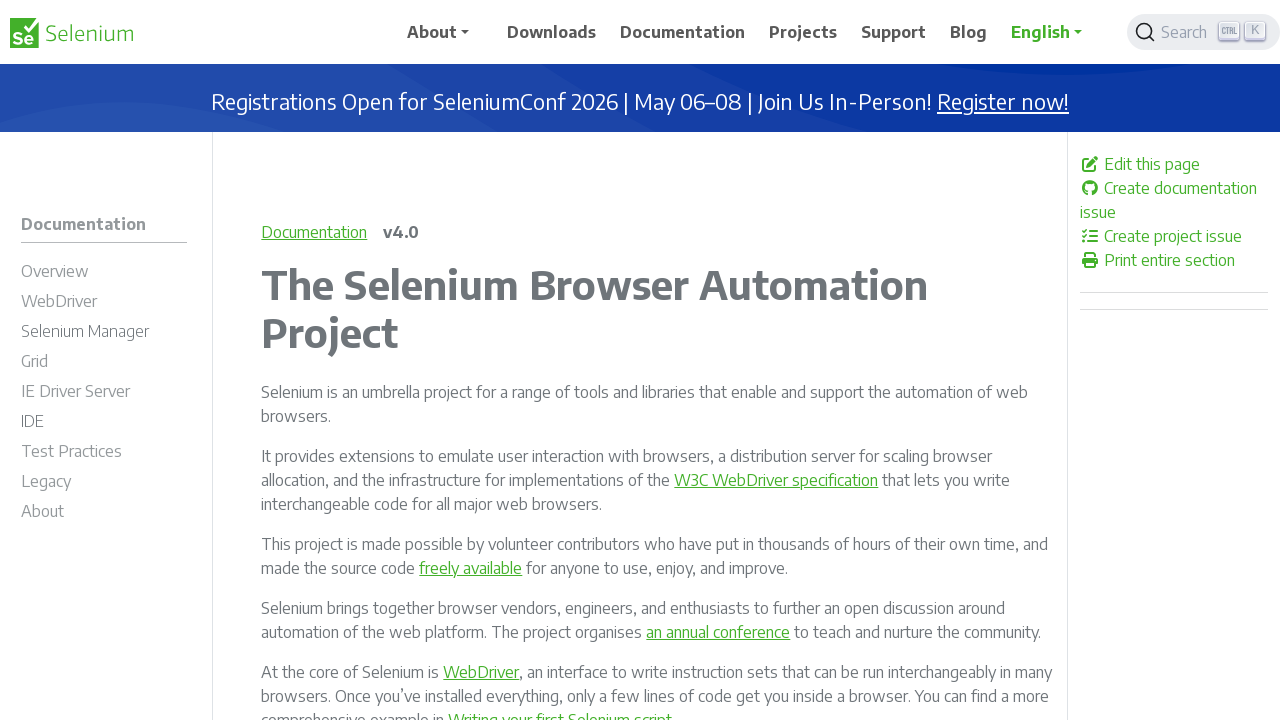

Validated link with href: /documentation/legacy/selenium_2/focus_stealing/
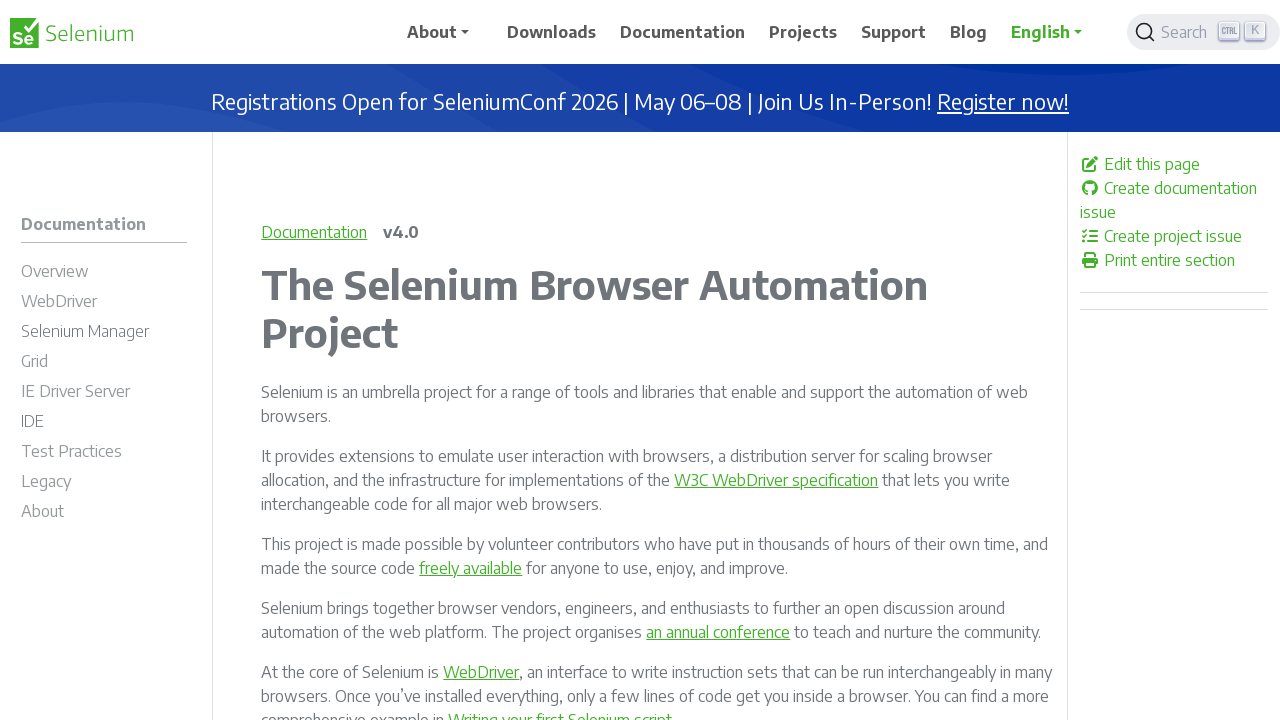

Retrieved href attribute from link: /documentation/legacy/selenium_2/ssl_certs/
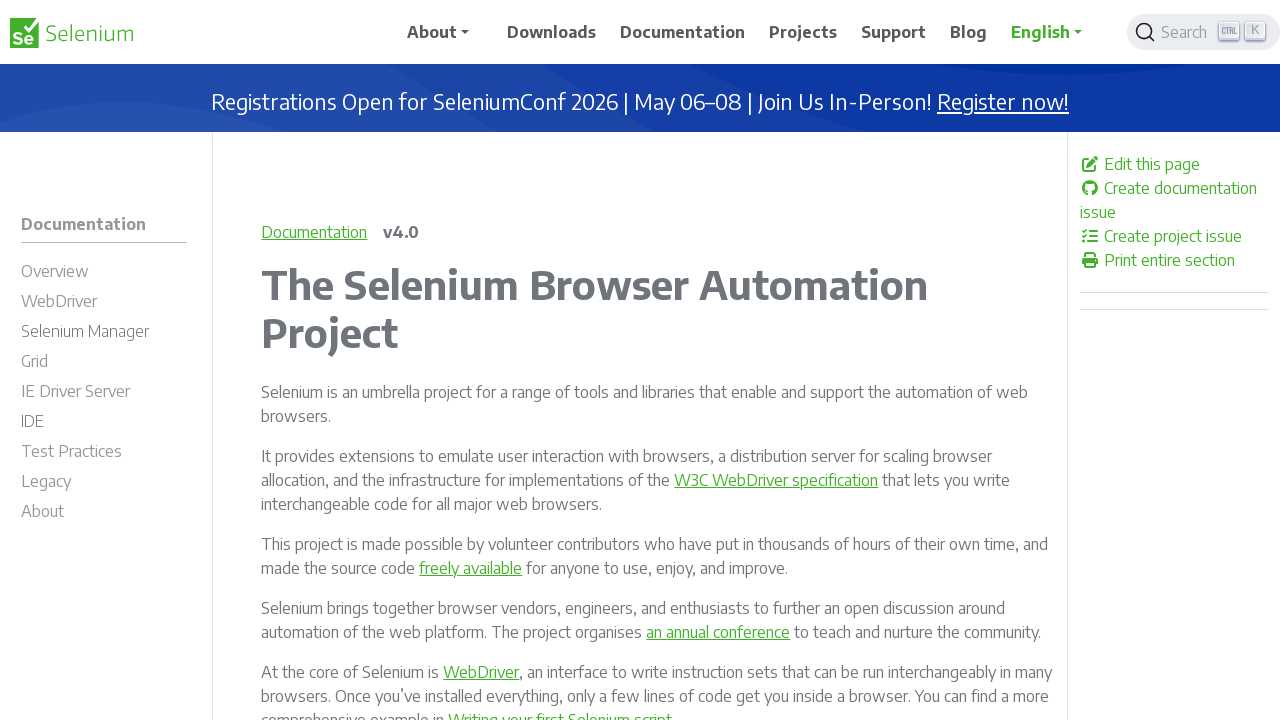

Validated link with href: /documentation/legacy/selenium_2/ssl_certs/
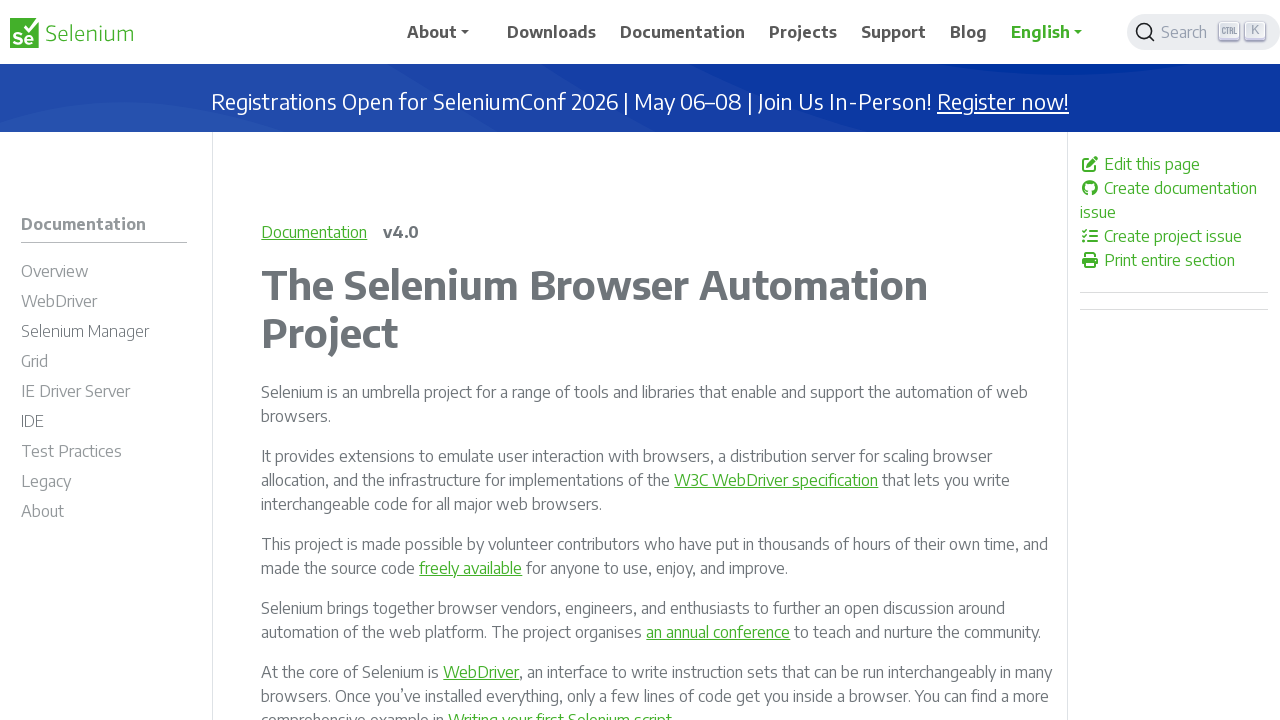

Retrieved href attribute from link: /documentation/legacy/selenium_2/mobile/
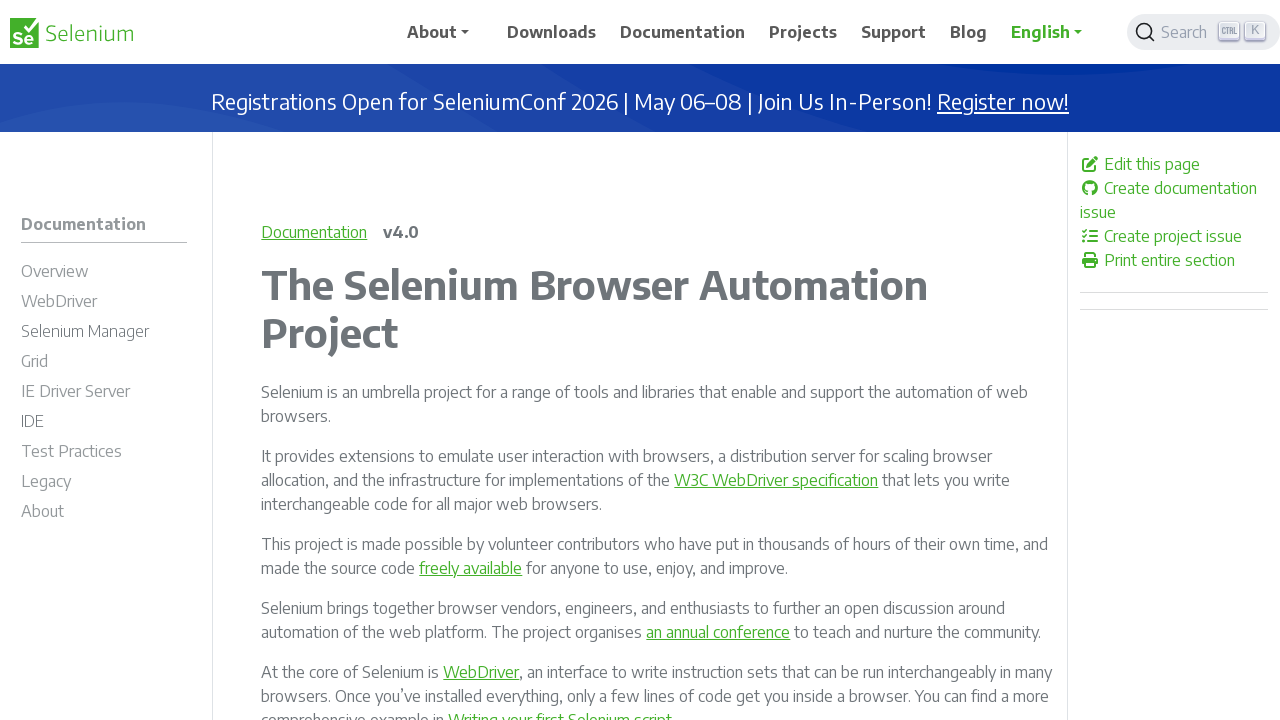

Validated link with href: /documentation/legacy/selenium_2/mobile/
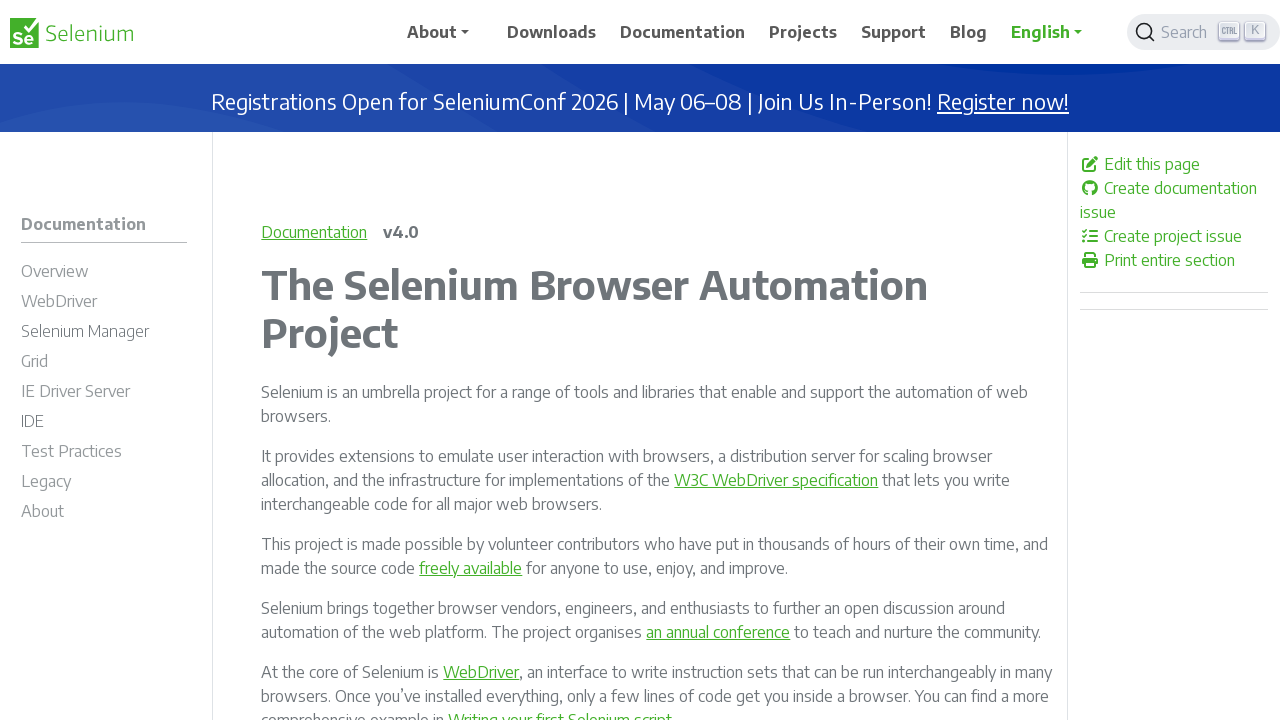

Retrieved href attribute from link: /documentation/legacy/selenium_2/faq/
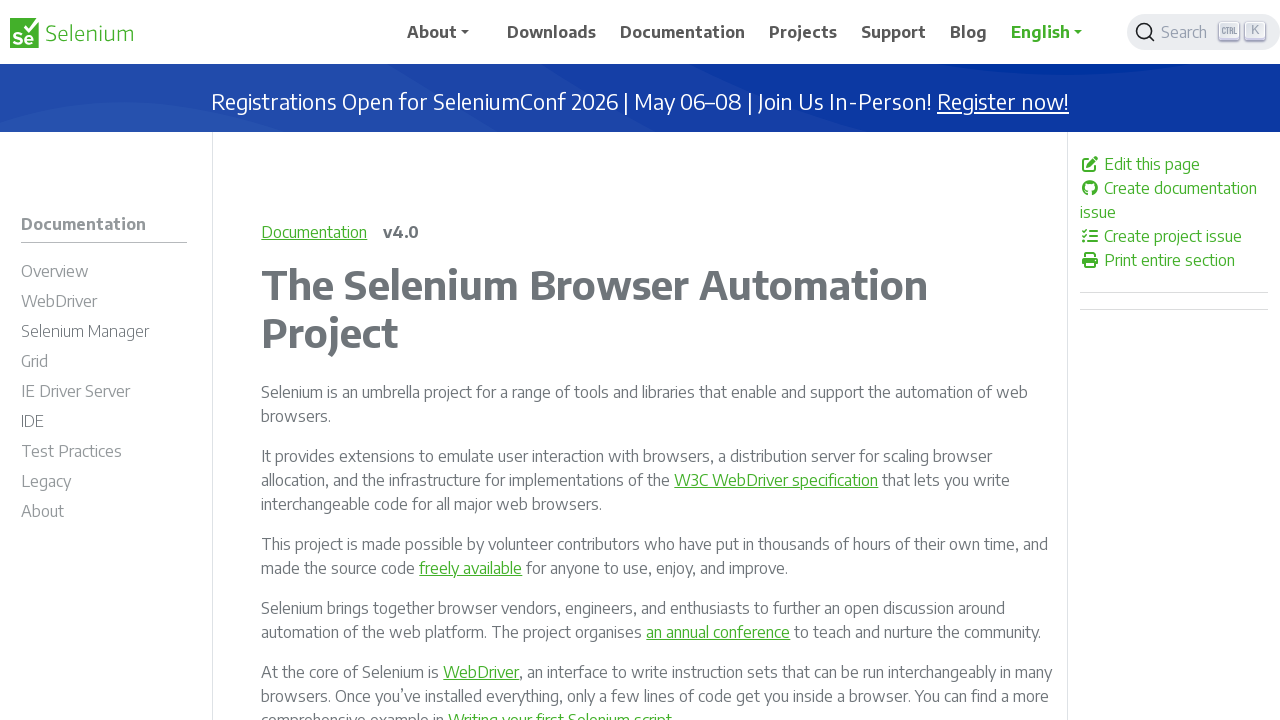

Validated link with href: /documentation/legacy/selenium_2/faq/
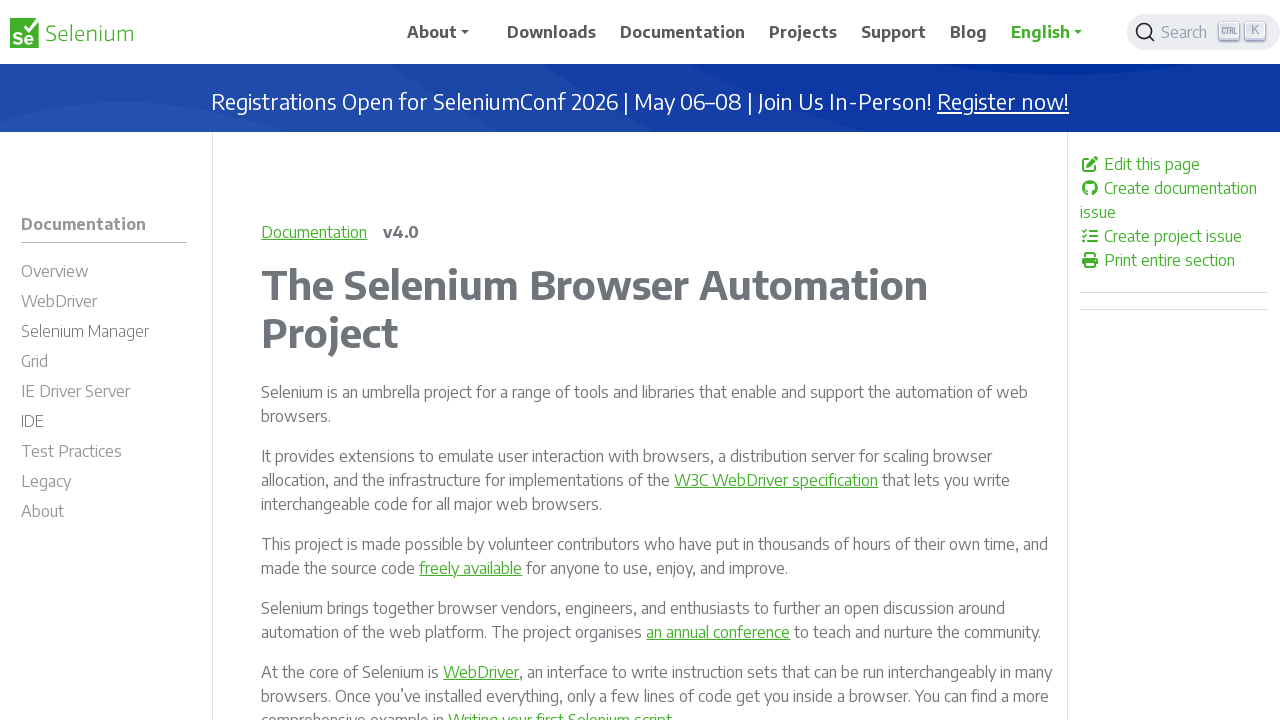

Retrieved href attribute from link: /documentation/legacy/selenium_2/team/
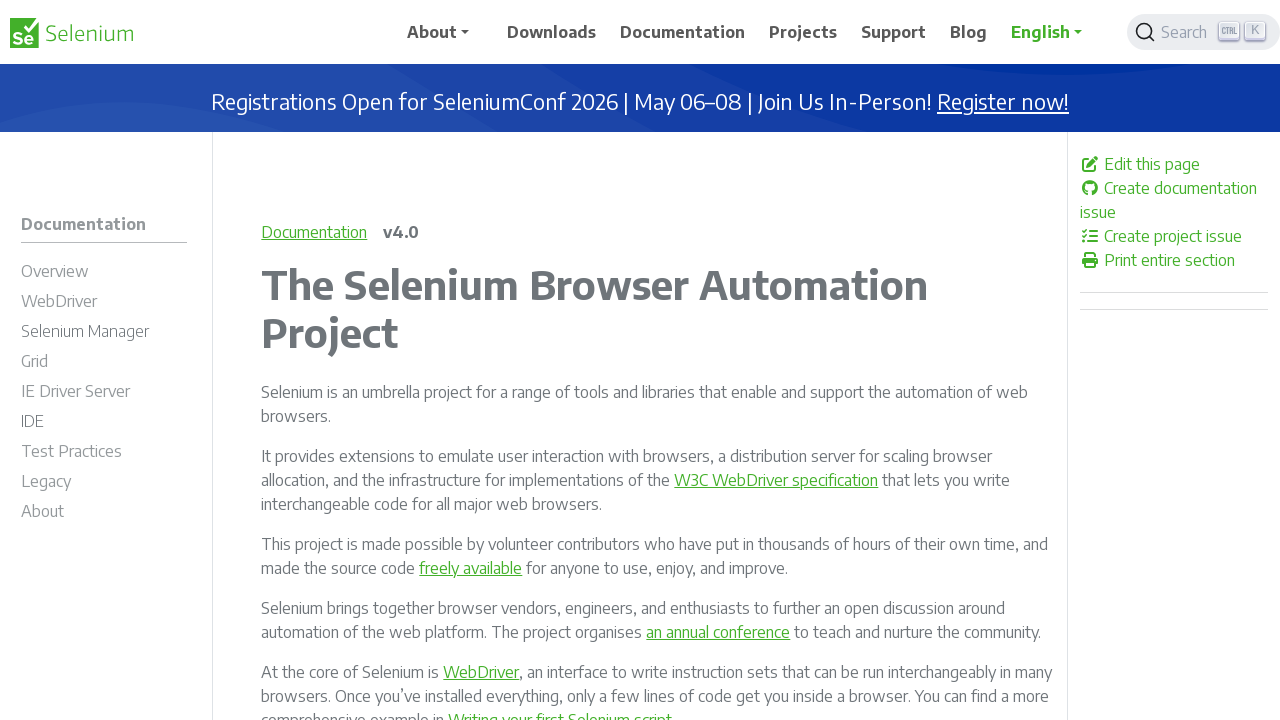

Validated link with href: /documentation/legacy/selenium_2/team/
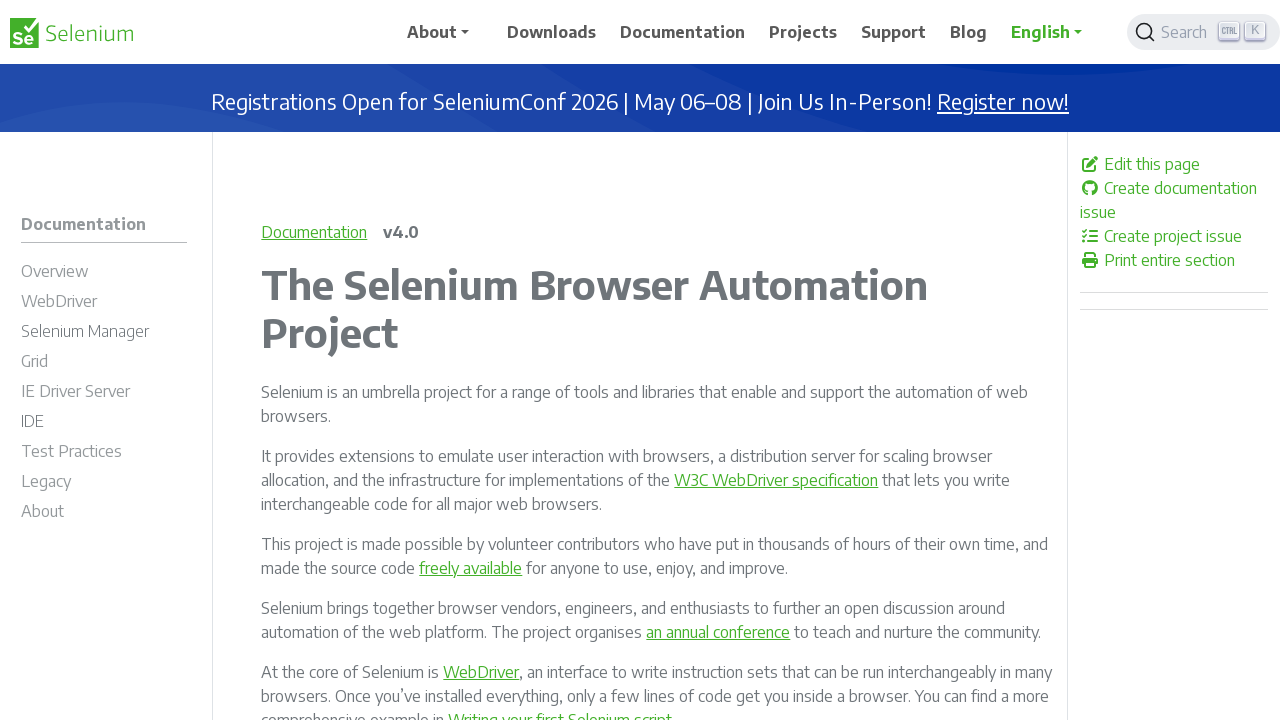

Retrieved href attribute from link: /documentation/legacy/selenium_3/
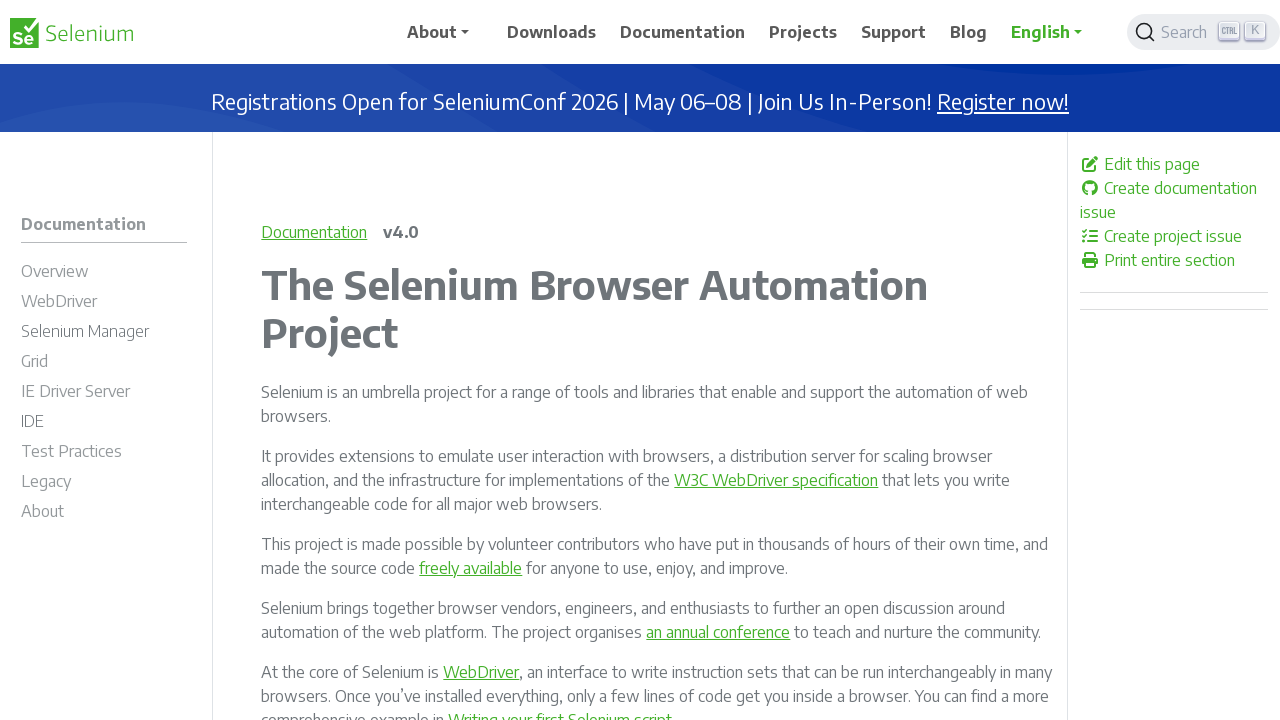

Validated link with href: /documentation/legacy/selenium_3/
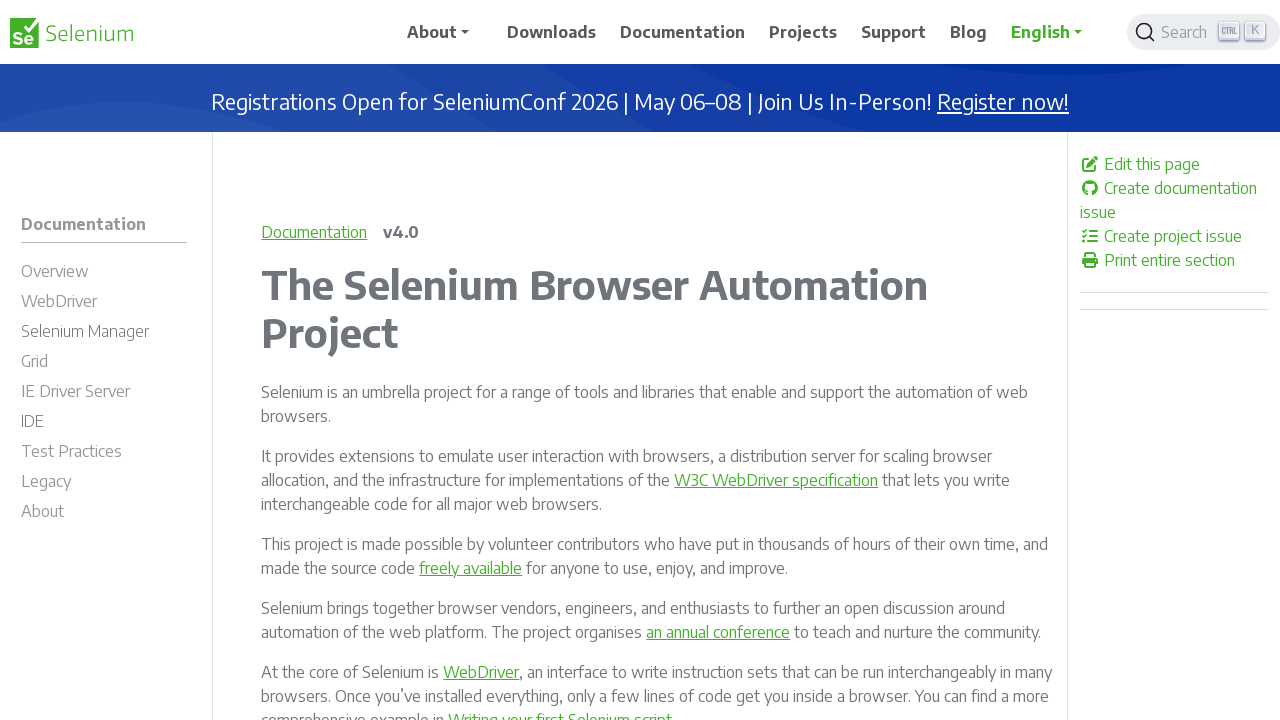

Retrieved href attribute from link: /documentation/legacy/selenium_3/grid_3/
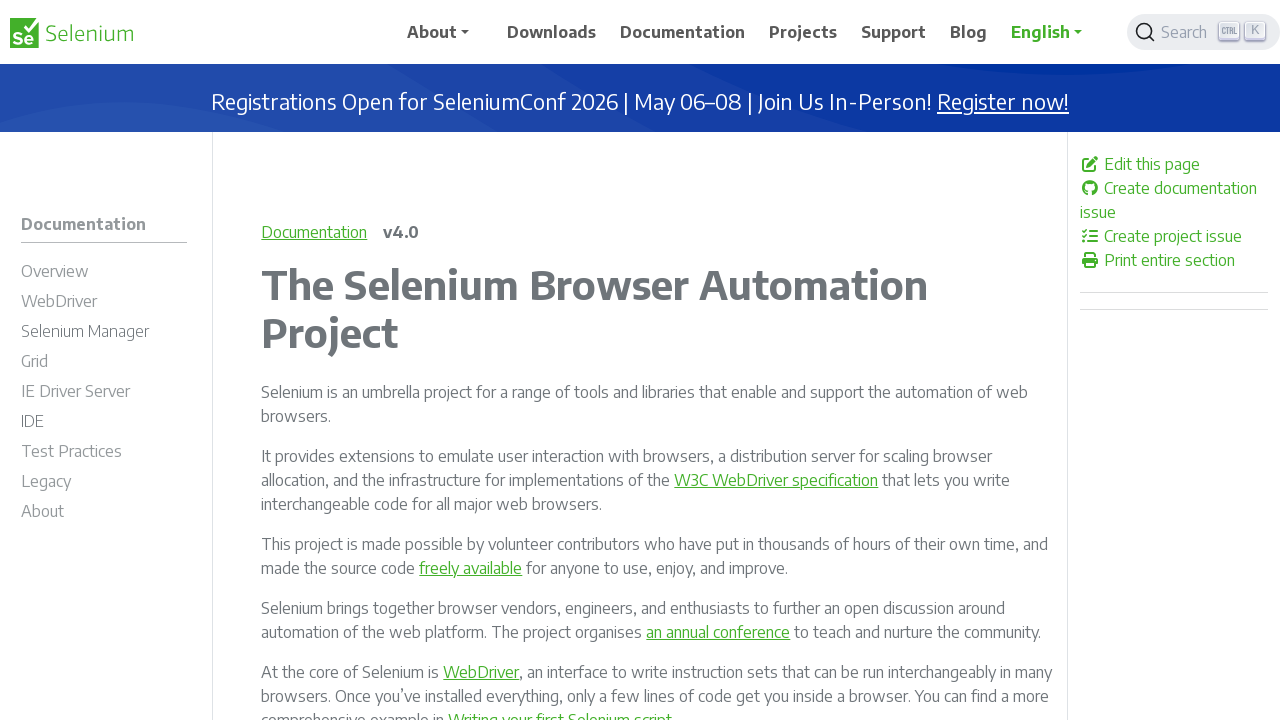

Validated link with href: /documentation/legacy/selenium_3/grid_3/
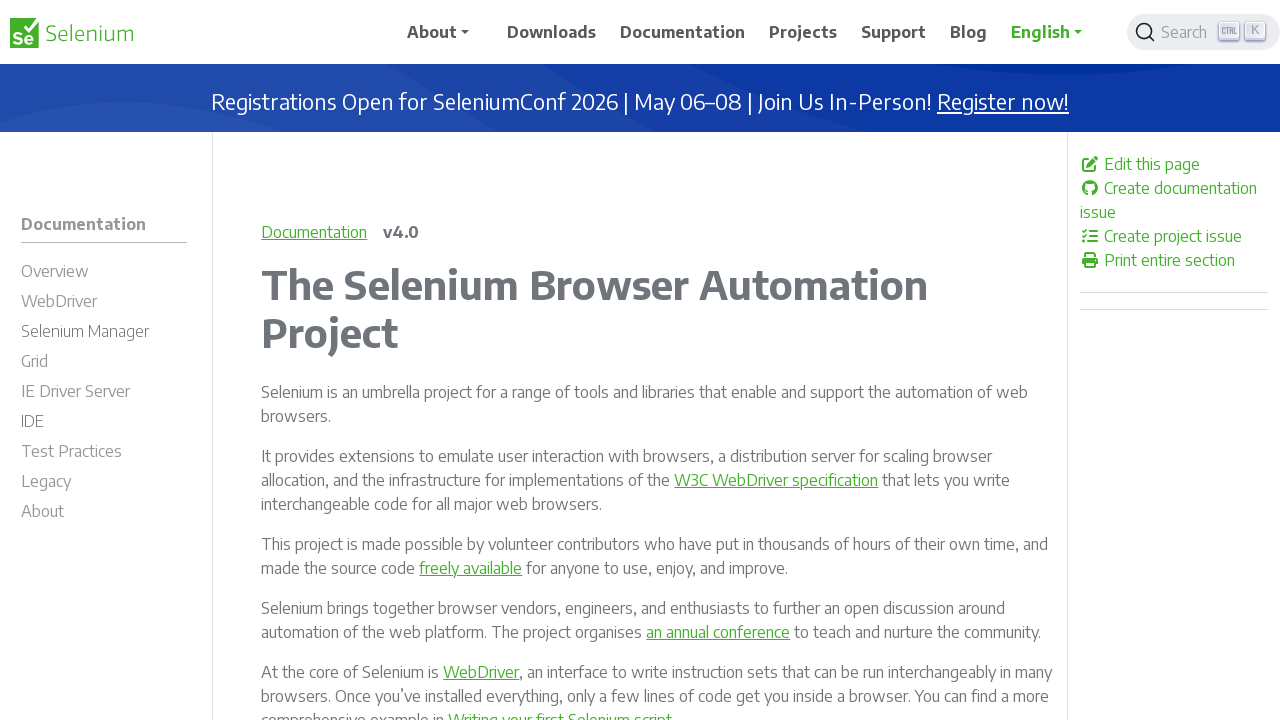

Retrieved href attribute from link: /documentation/legacy/selenium_3/grid_setup/
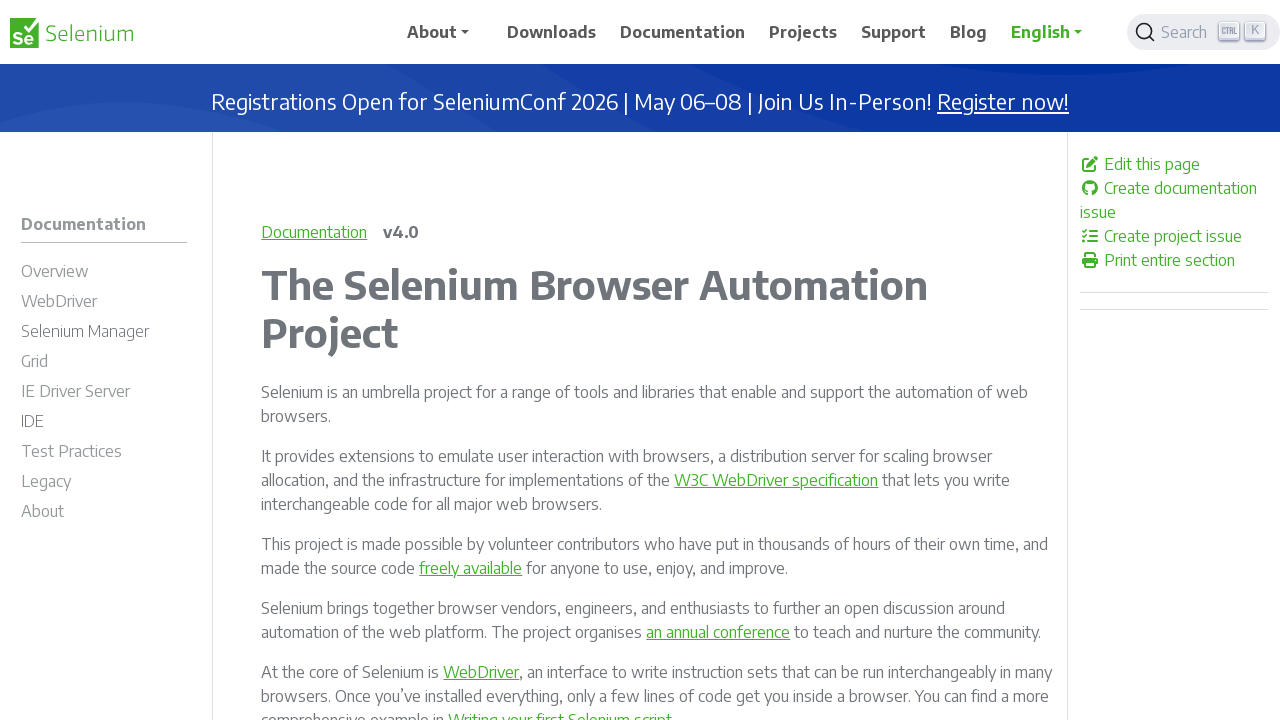

Validated link with href: /documentation/legacy/selenium_3/grid_setup/
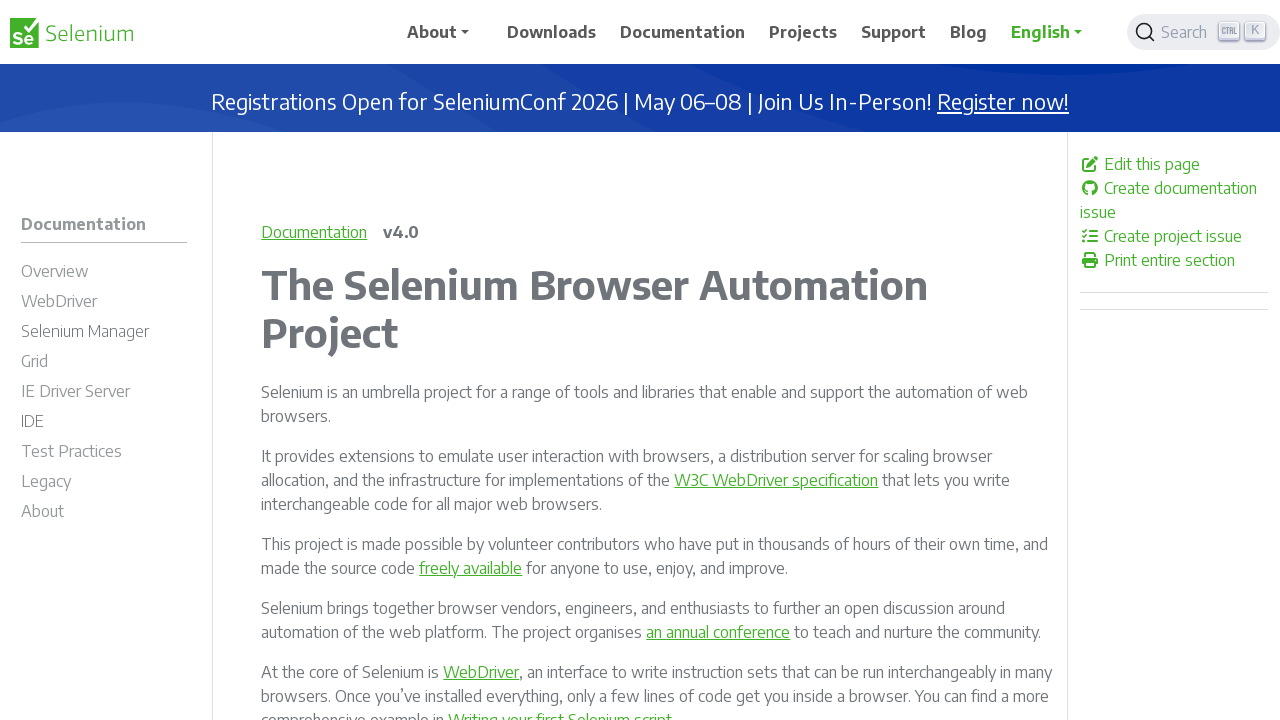

Retrieved href attribute from link: /documentation/legacy/selenium_3/grid_components/
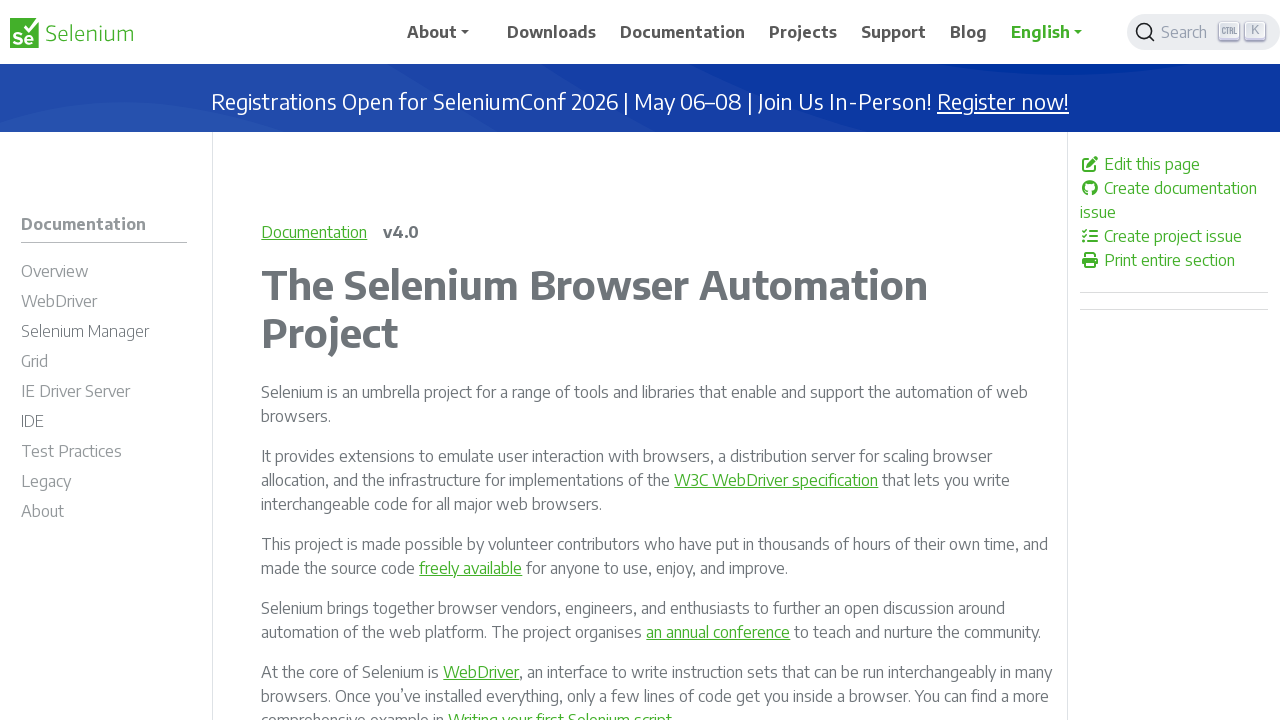

Validated link with href: /documentation/legacy/selenium_3/grid_components/
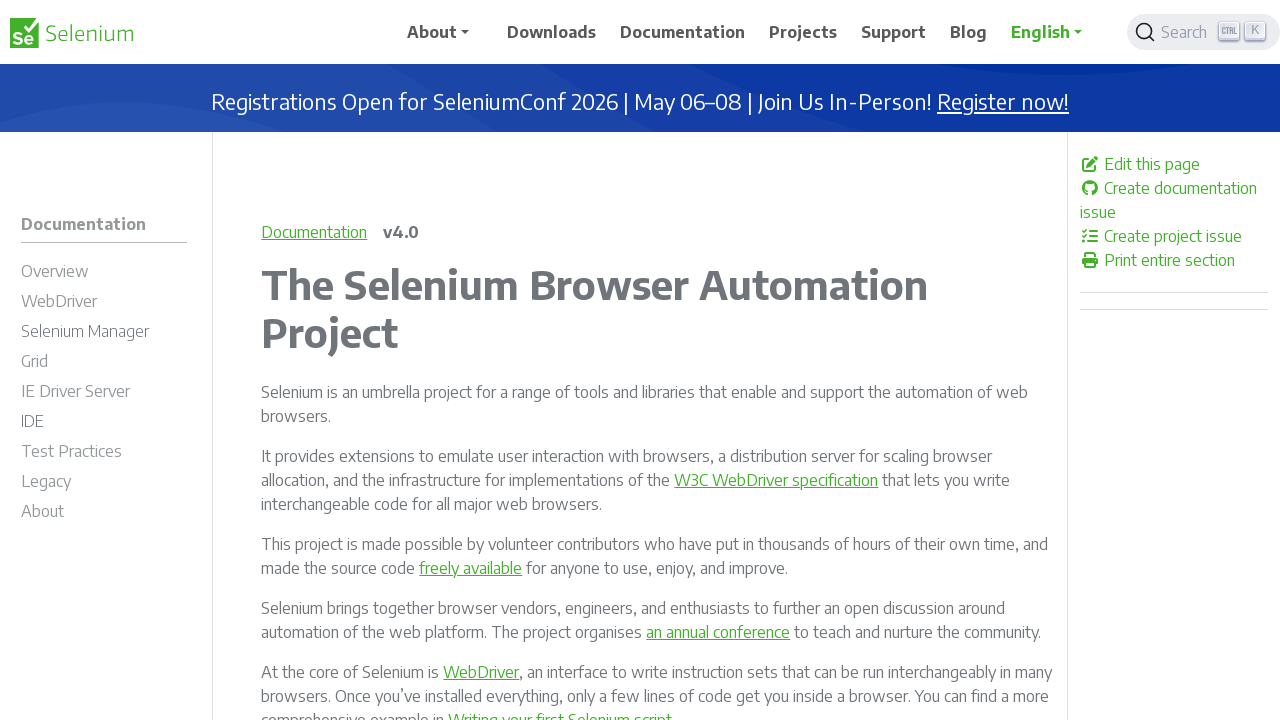

Retrieved href attribute from link: /documentation/legacy/selenium_ide/
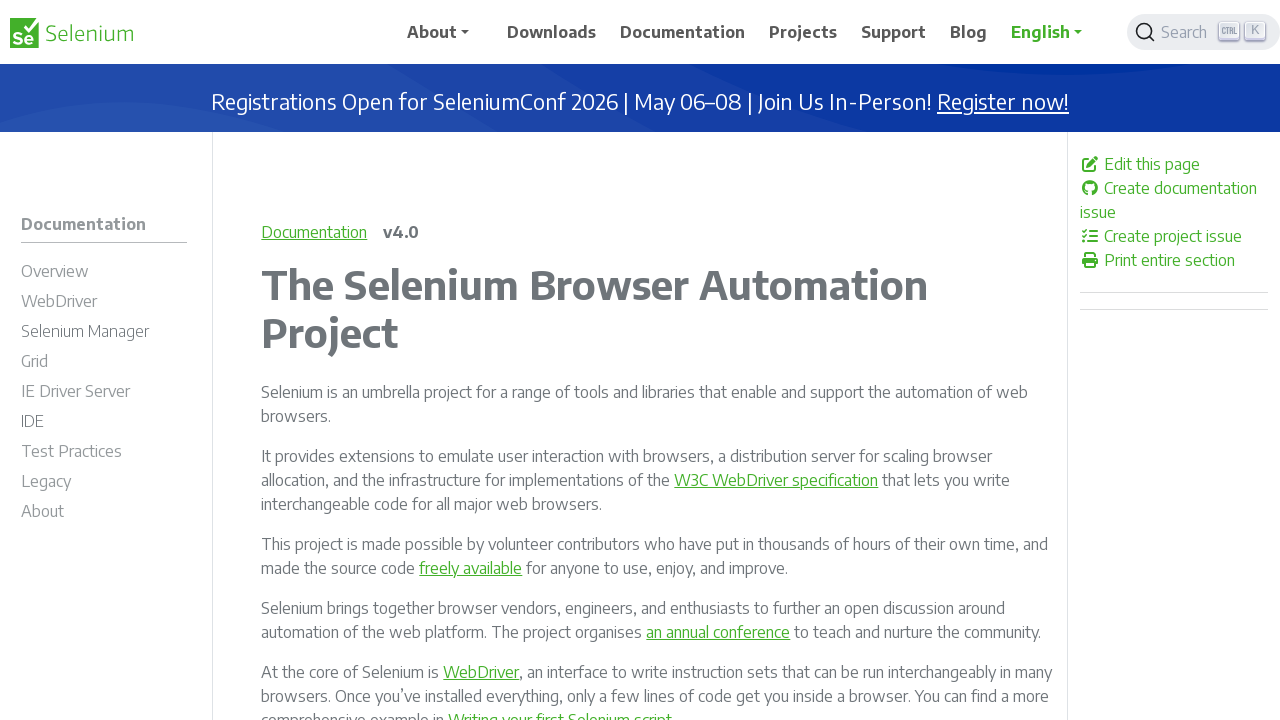

Validated link with href: /documentation/legacy/selenium_ide/
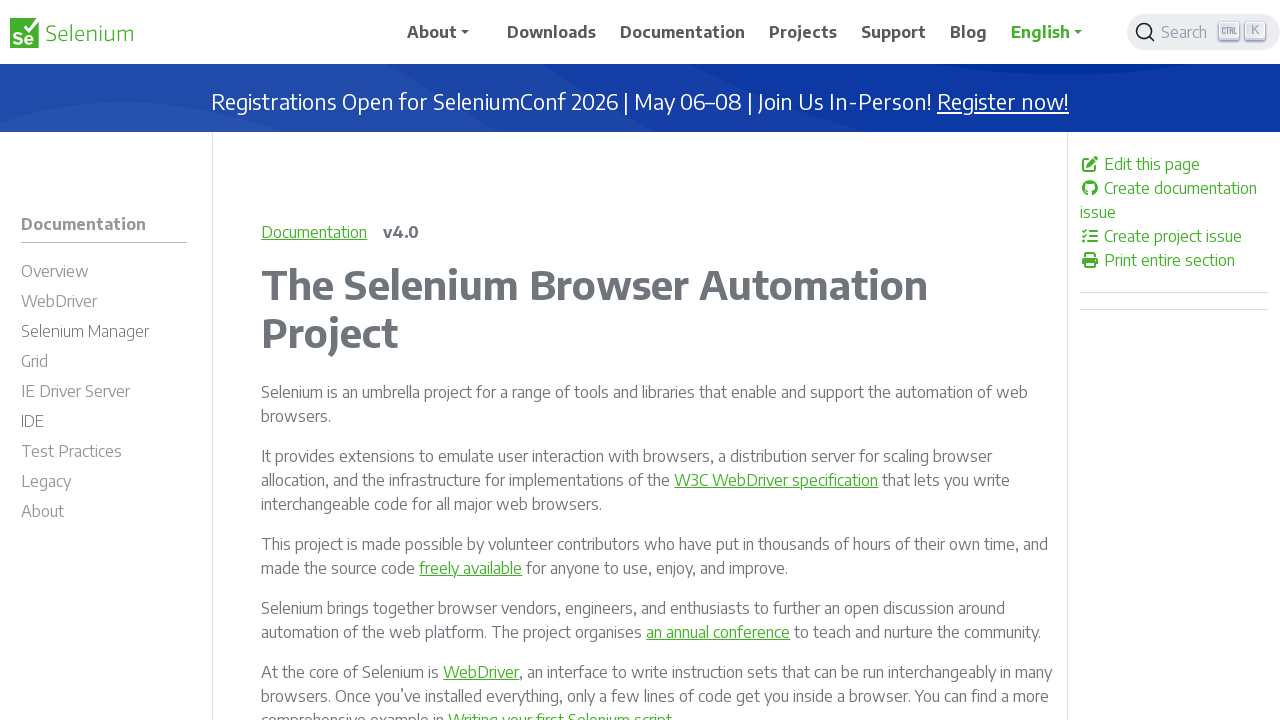

Retrieved href attribute from link: /documentation/legacy/selenium_ide/html_runner/
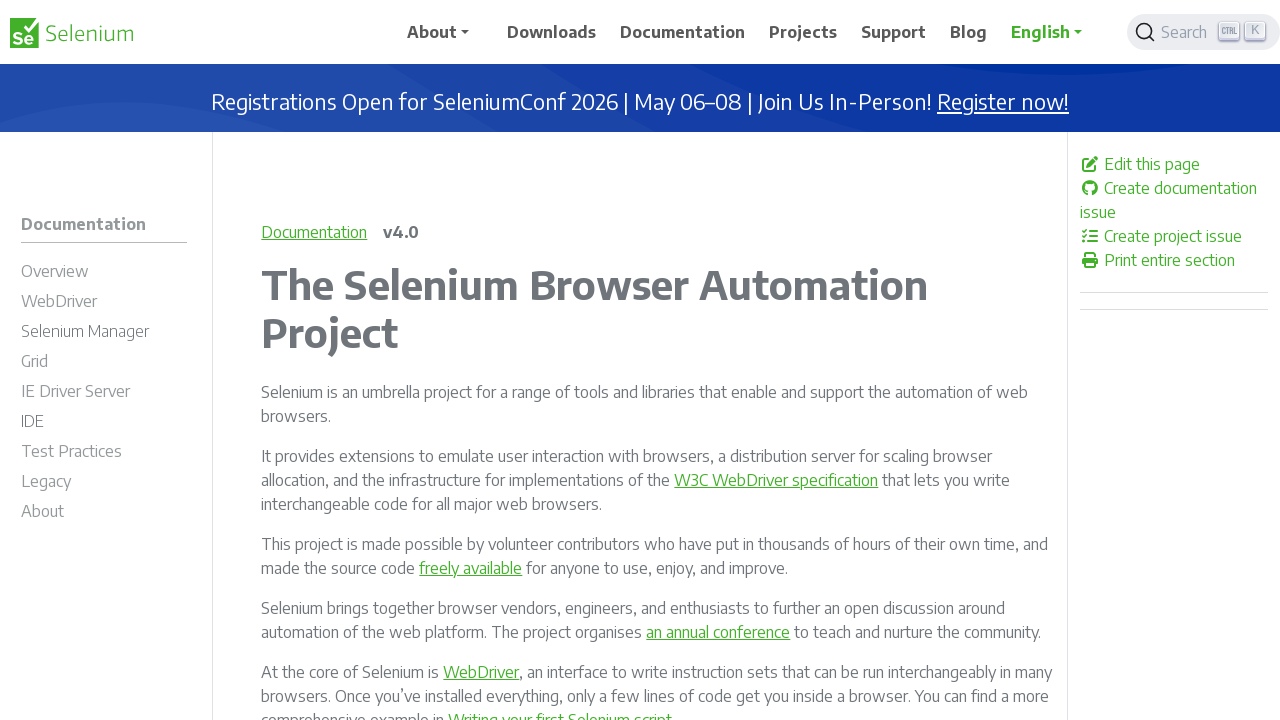

Validated link with href: /documentation/legacy/selenium_ide/html_runner/
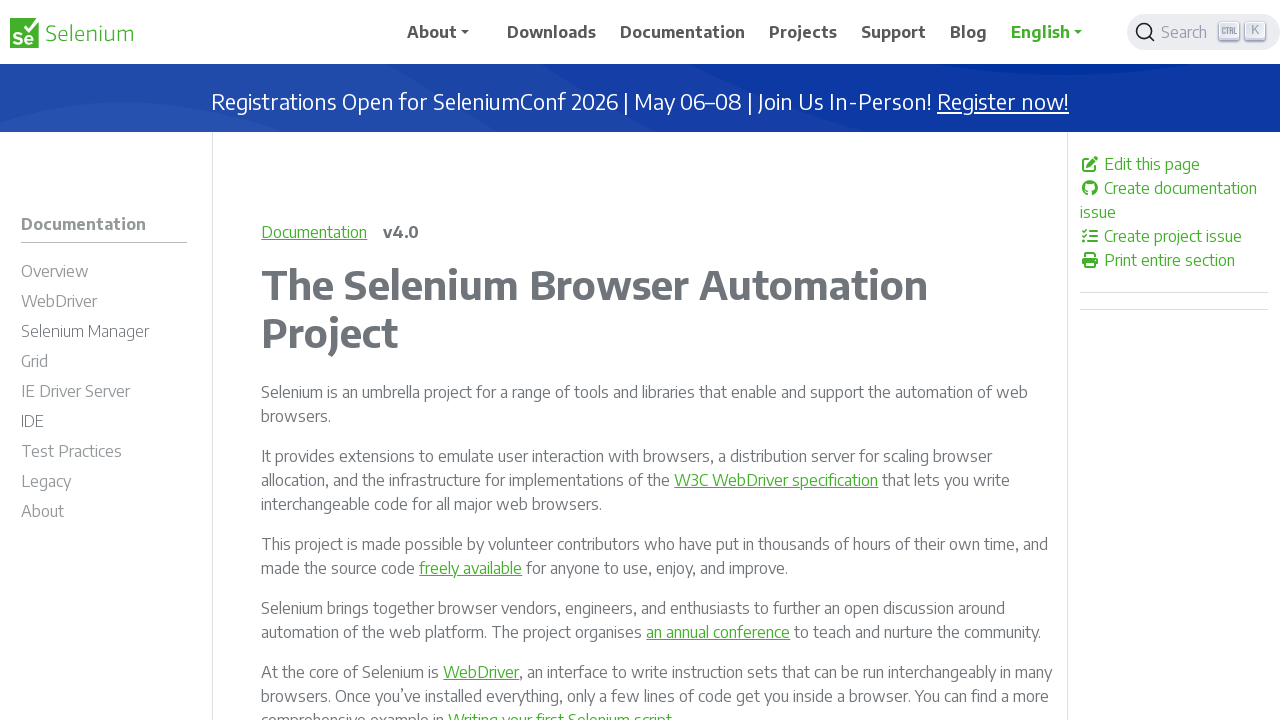

Retrieved href attribute from link: /documentation/legacy/selenium_ide/releases/
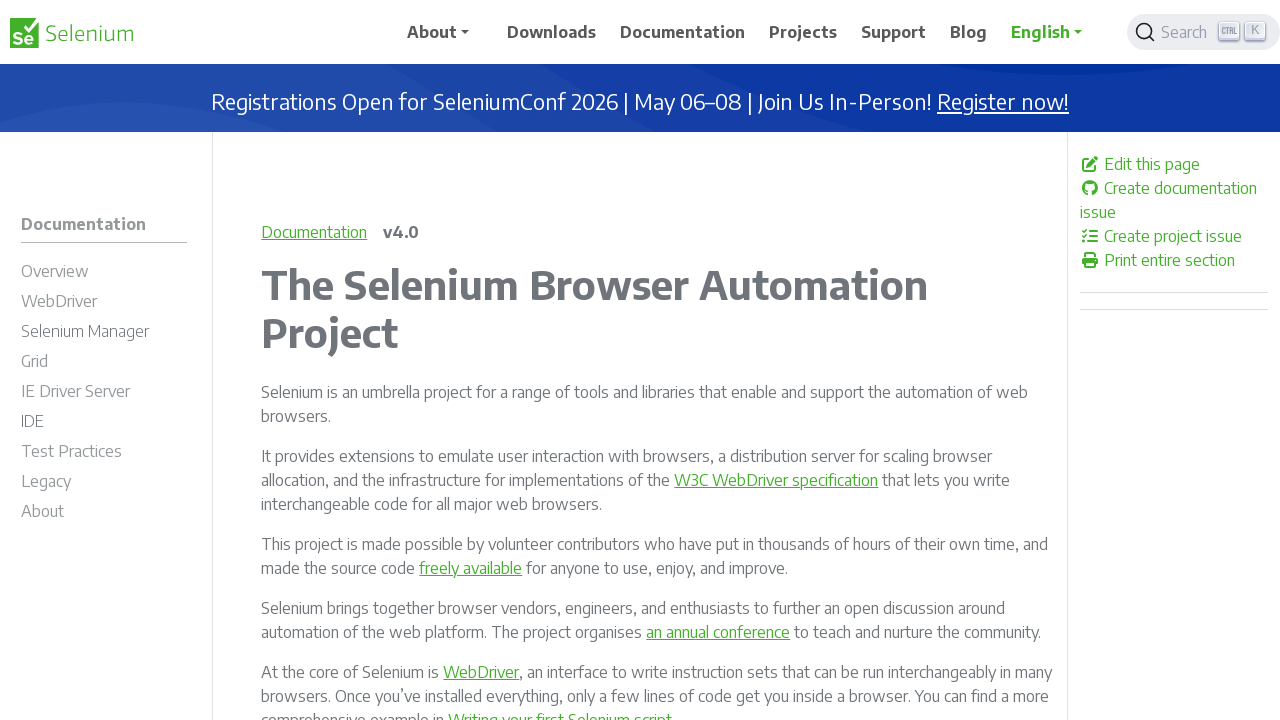

Validated link with href: /documentation/legacy/selenium_ide/releases/
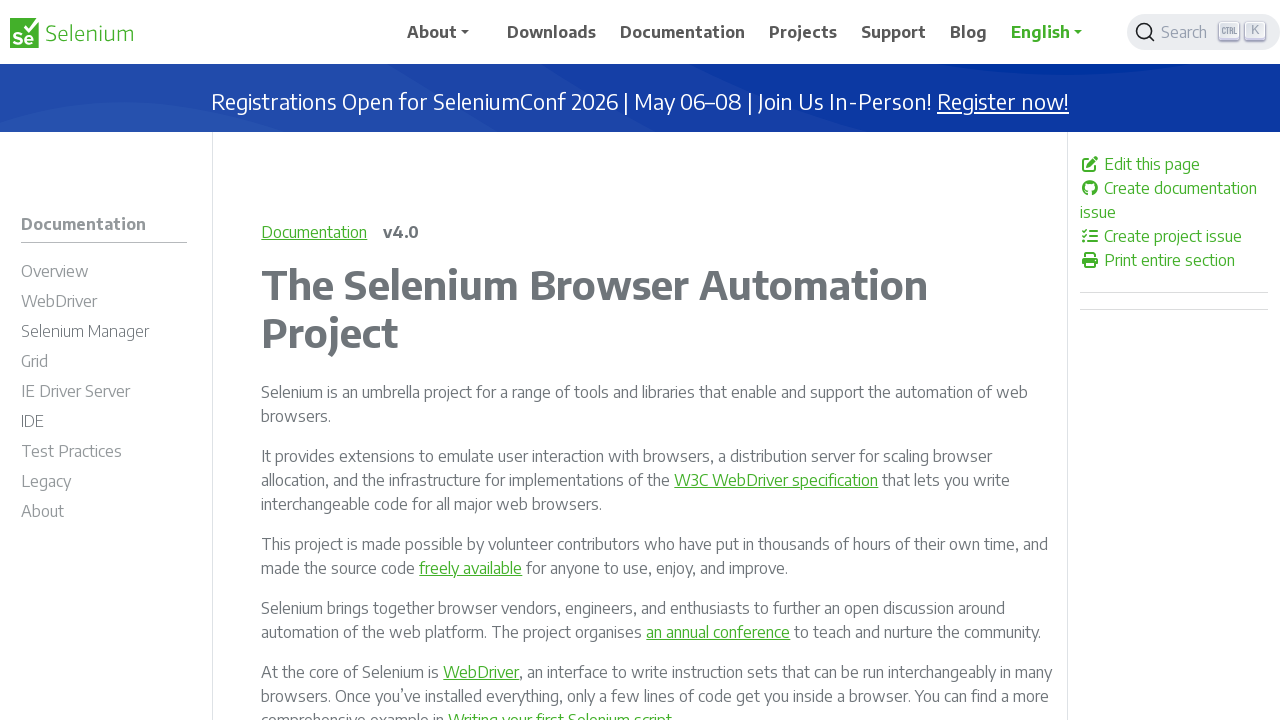

Retrieved href attribute from link: /documentation/legacy/json_wire_protocol/
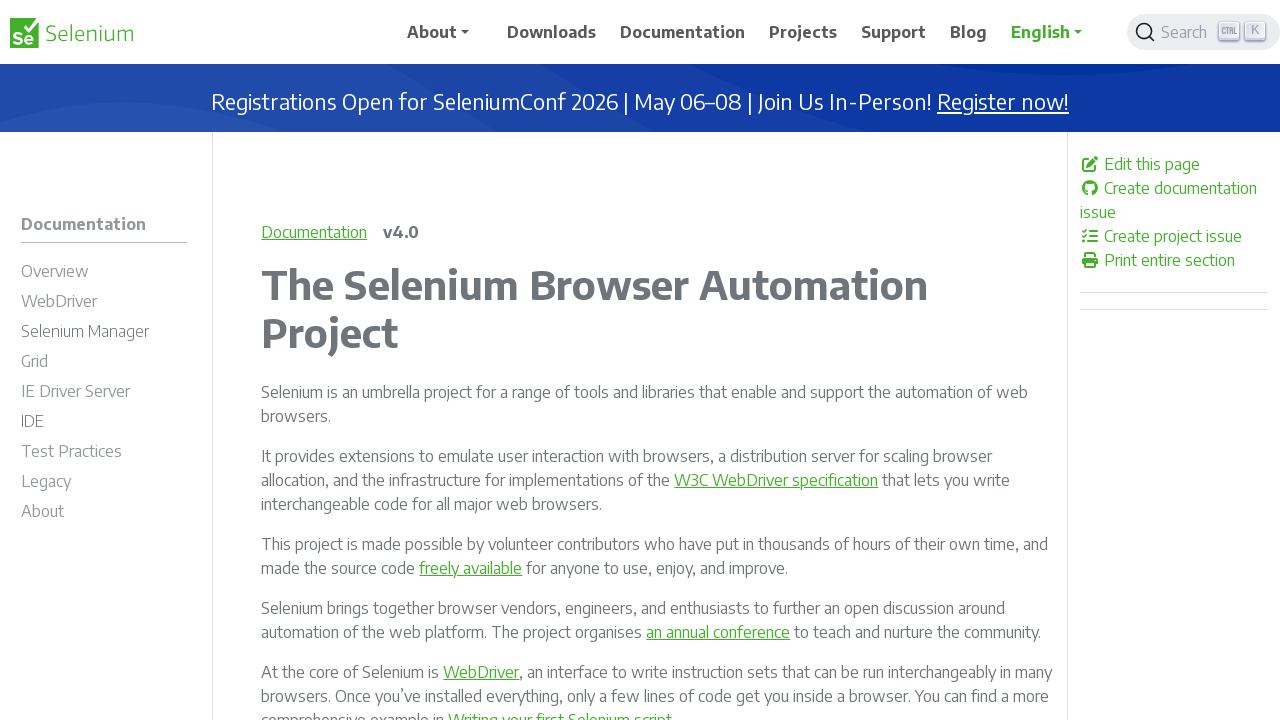

Validated link with href: /documentation/legacy/json_wire_protocol/
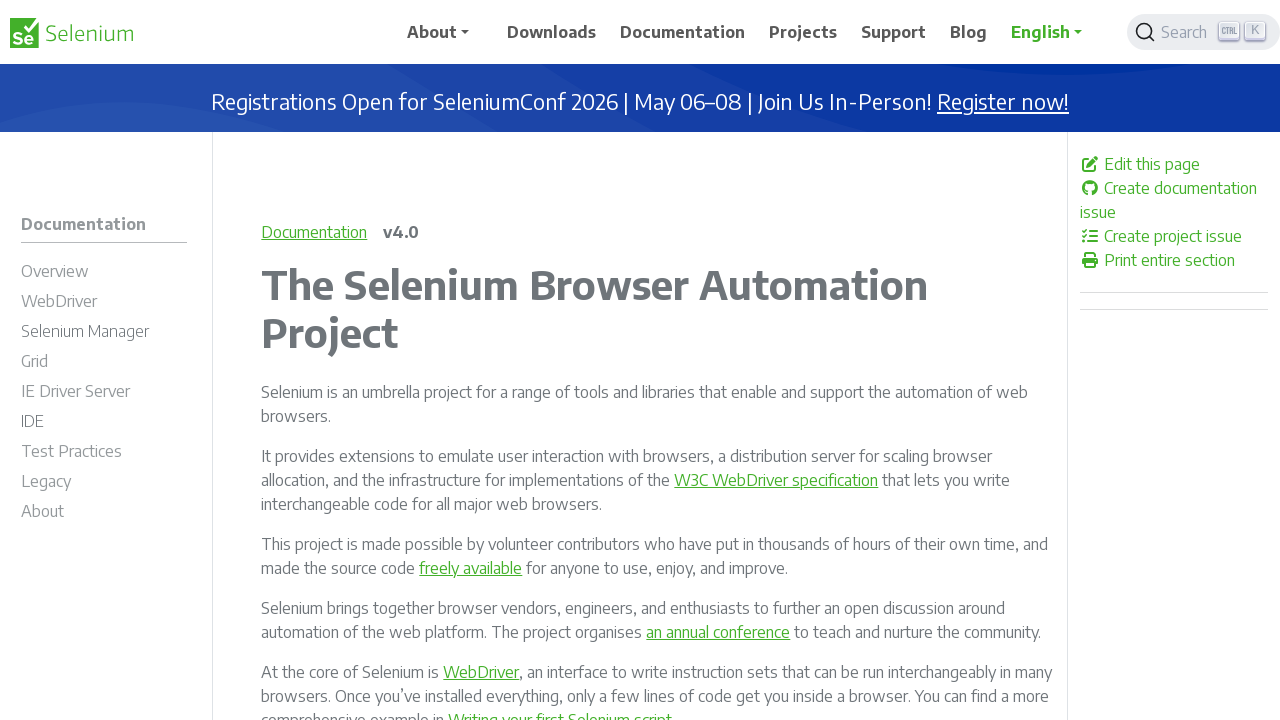

Retrieved href attribute from link: /documentation/legacy/desired_capabilities/
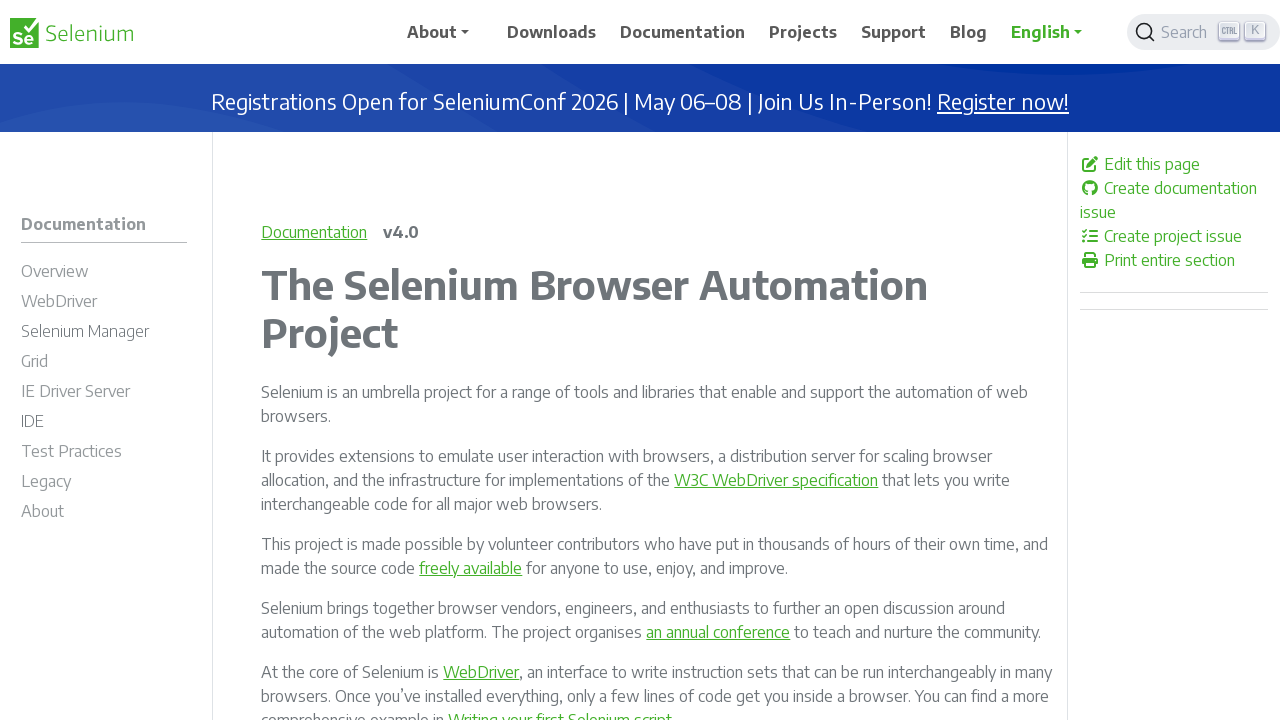

Validated link with href: /documentation/legacy/desired_capabilities/
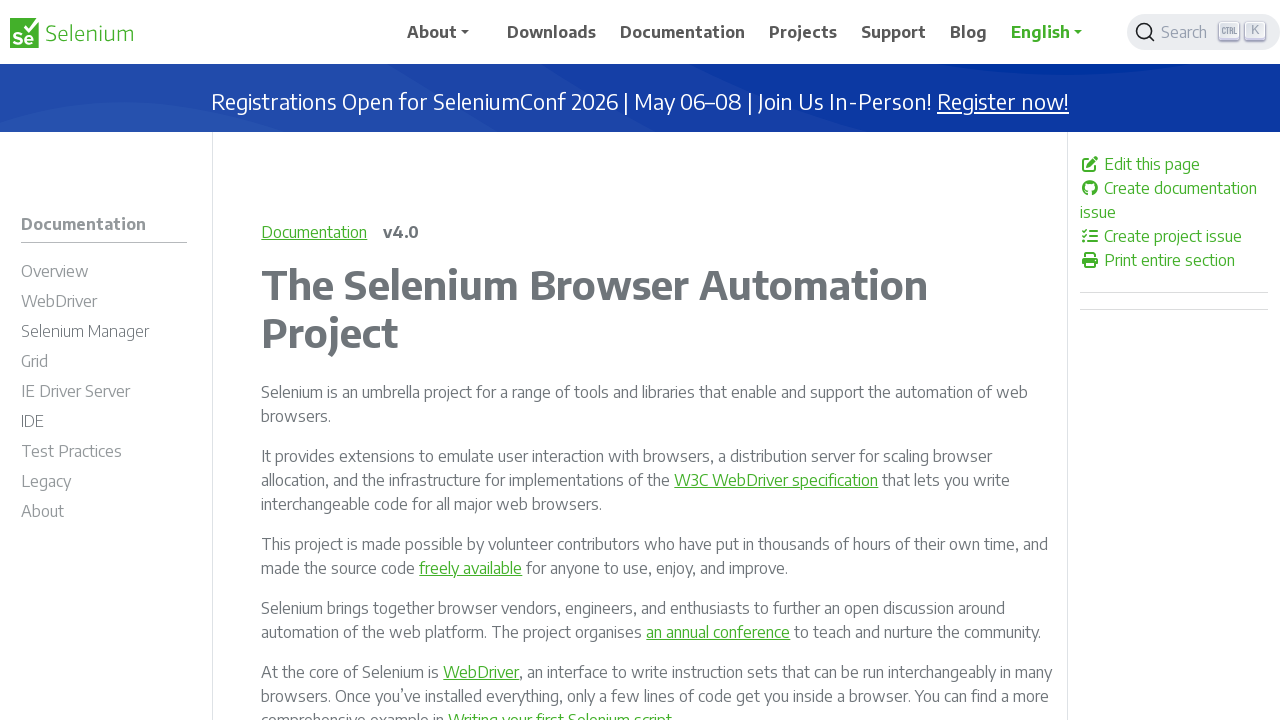

Retrieved href attribute from link: /documentation/legacy/developers/
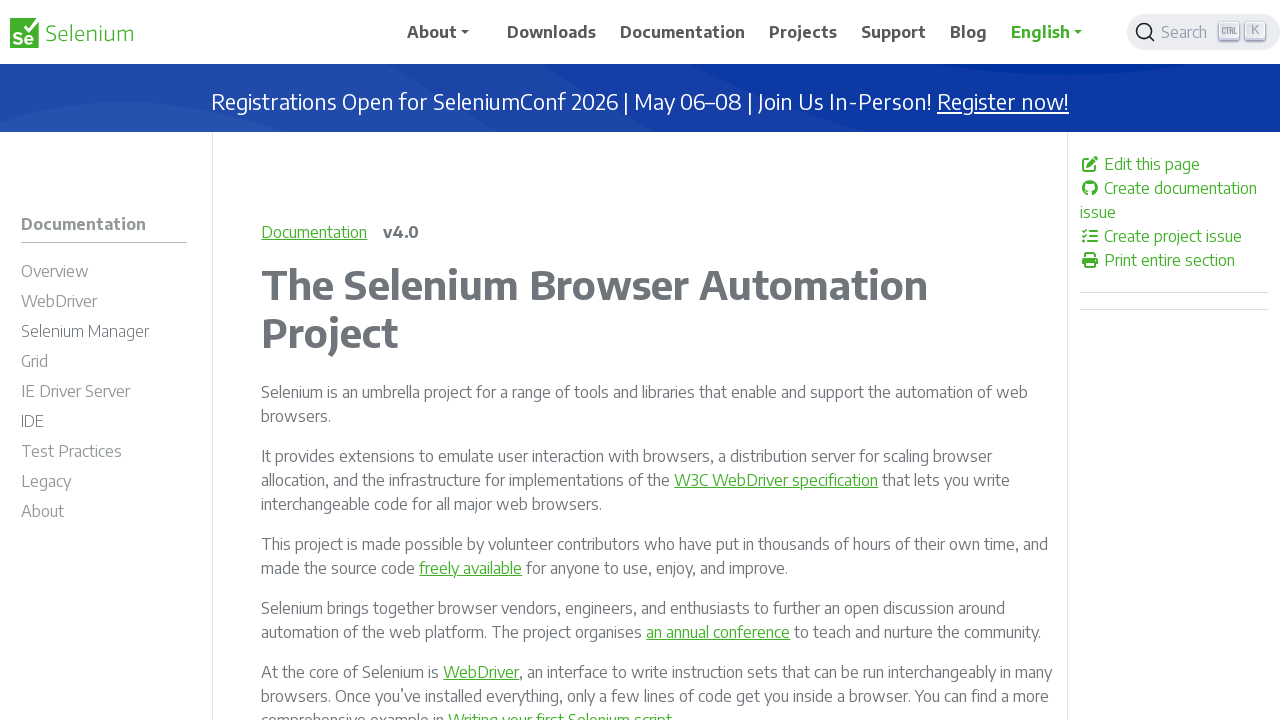

Validated link with href: /documentation/legacy/developers/
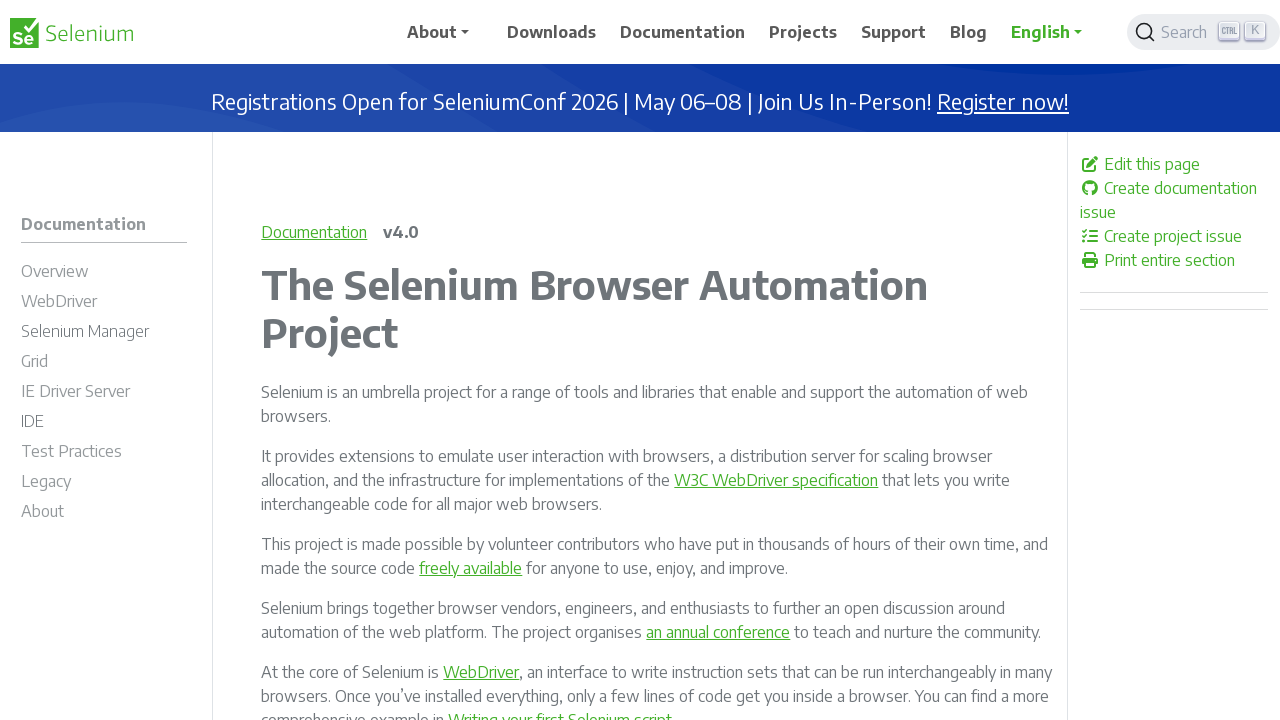

Retrieved href attribute from link: /documentation/legacy/developers/crazy_fun_build/
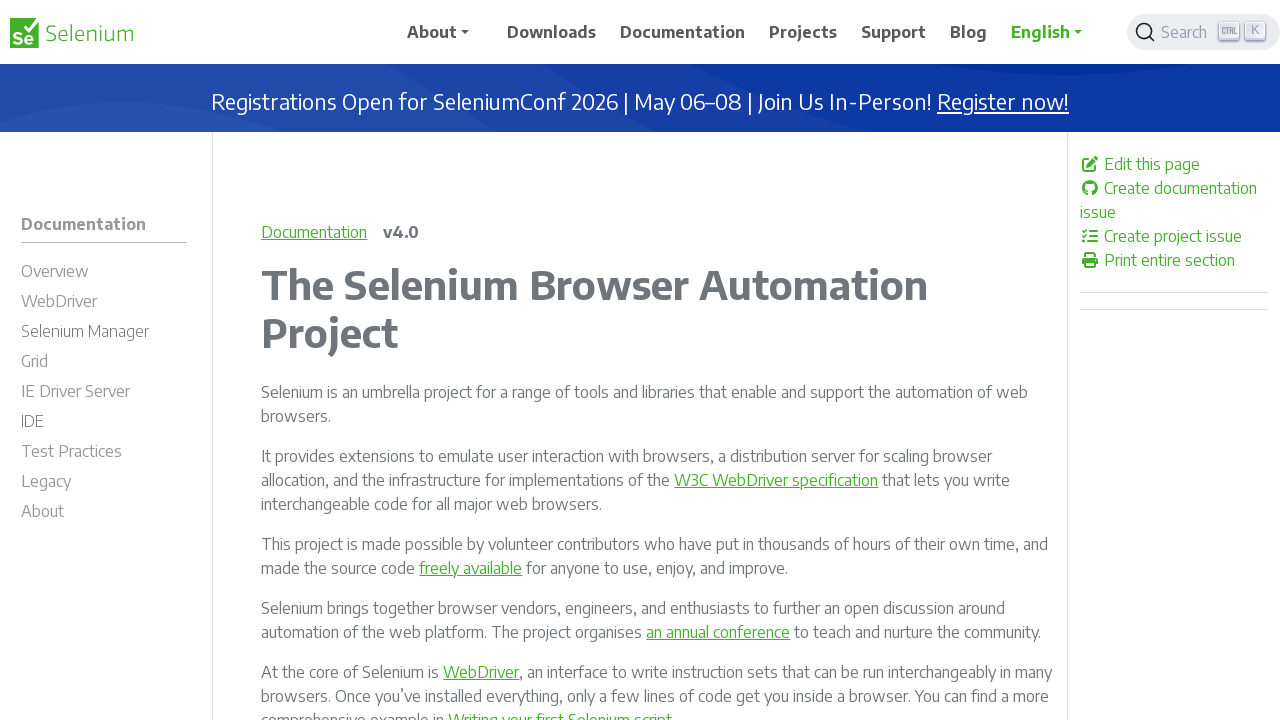

Validated link with href: /documentation/legacy/developers/crazy_fun_build/
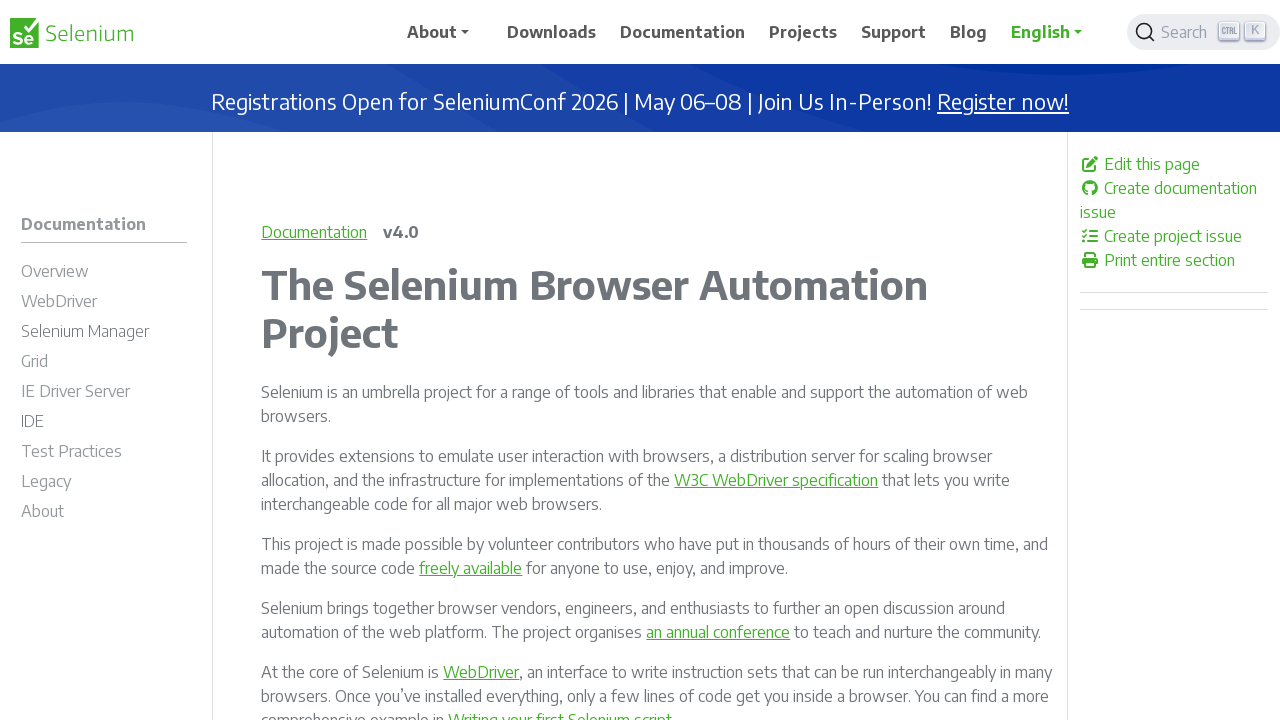

Retrieved href attribute from link: /documentation/legacy/developers/buck/
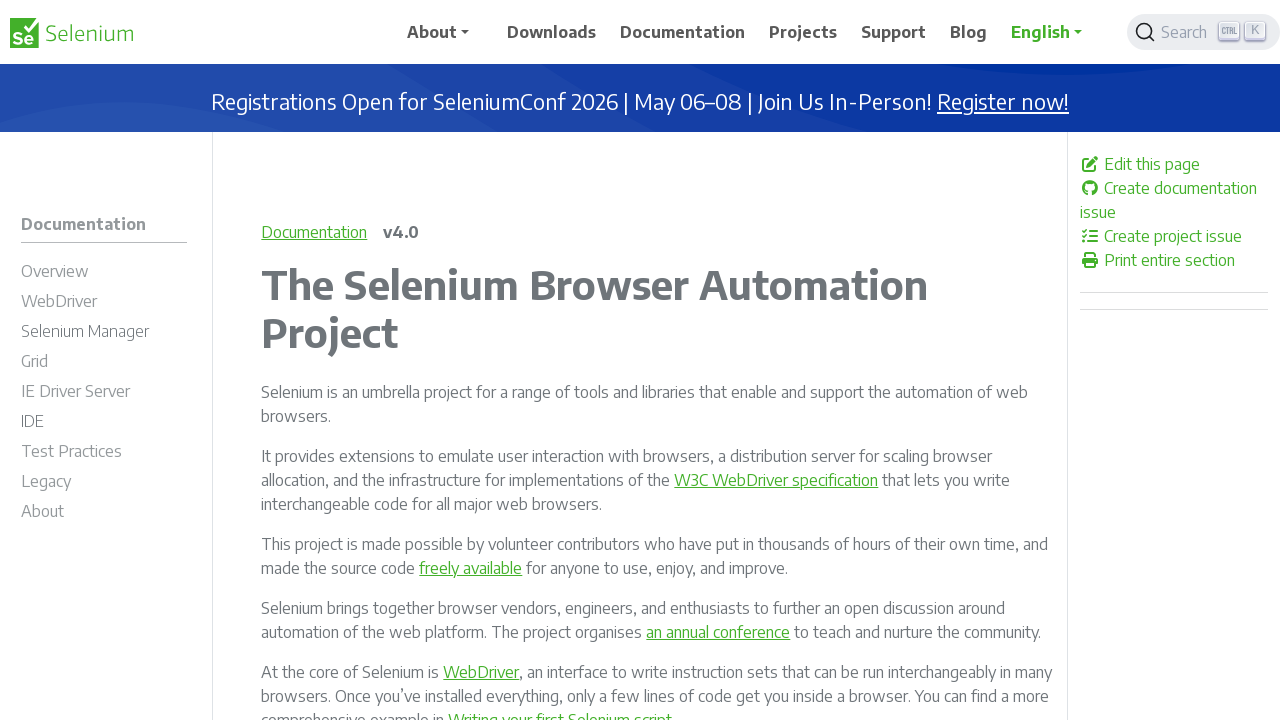

Validated link with href: /documentation/legacy/developers/buck/
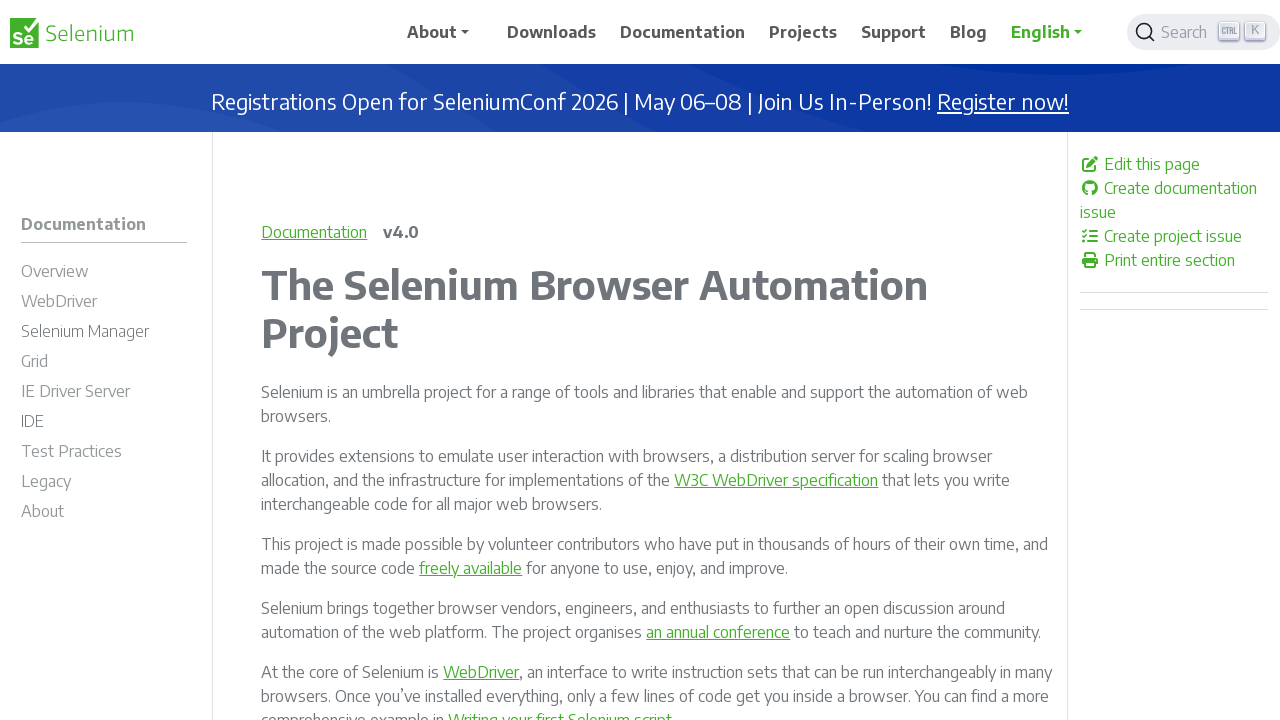

Retrieved href attribute from link: /documentation/legacy/developers/drivers/
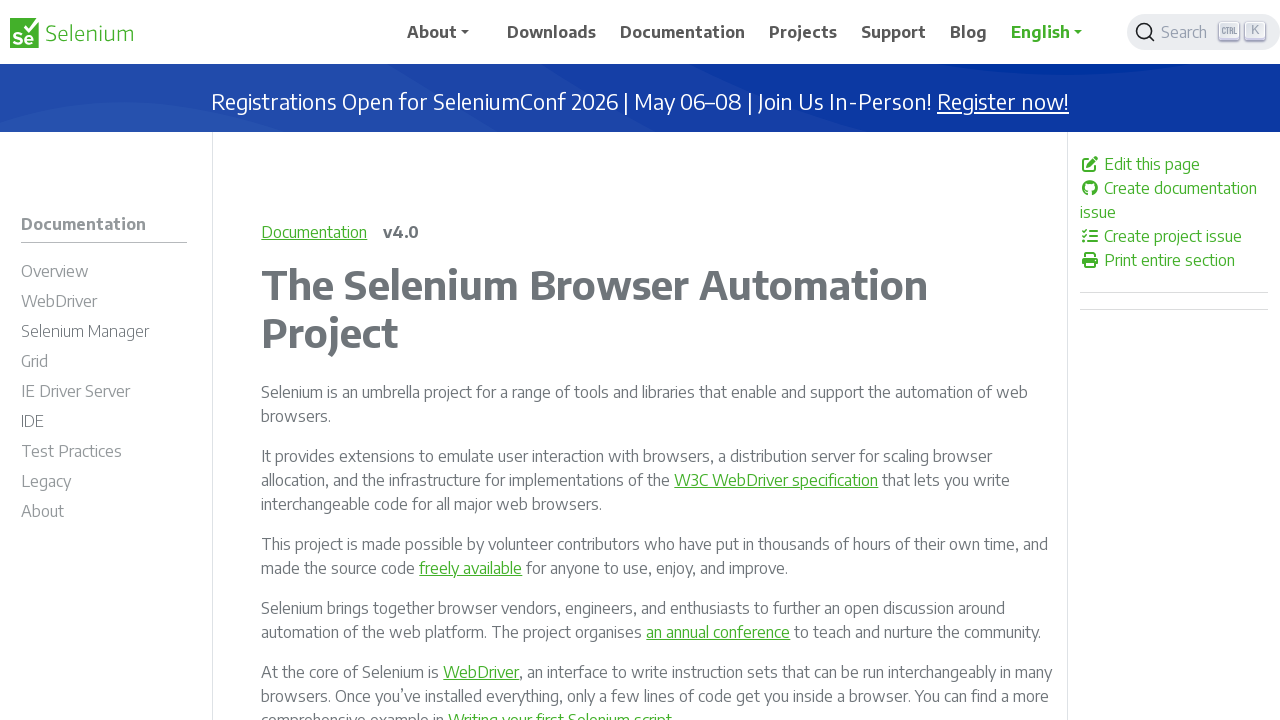

Validated link with href: /documentation/legacy/developers/drivers/
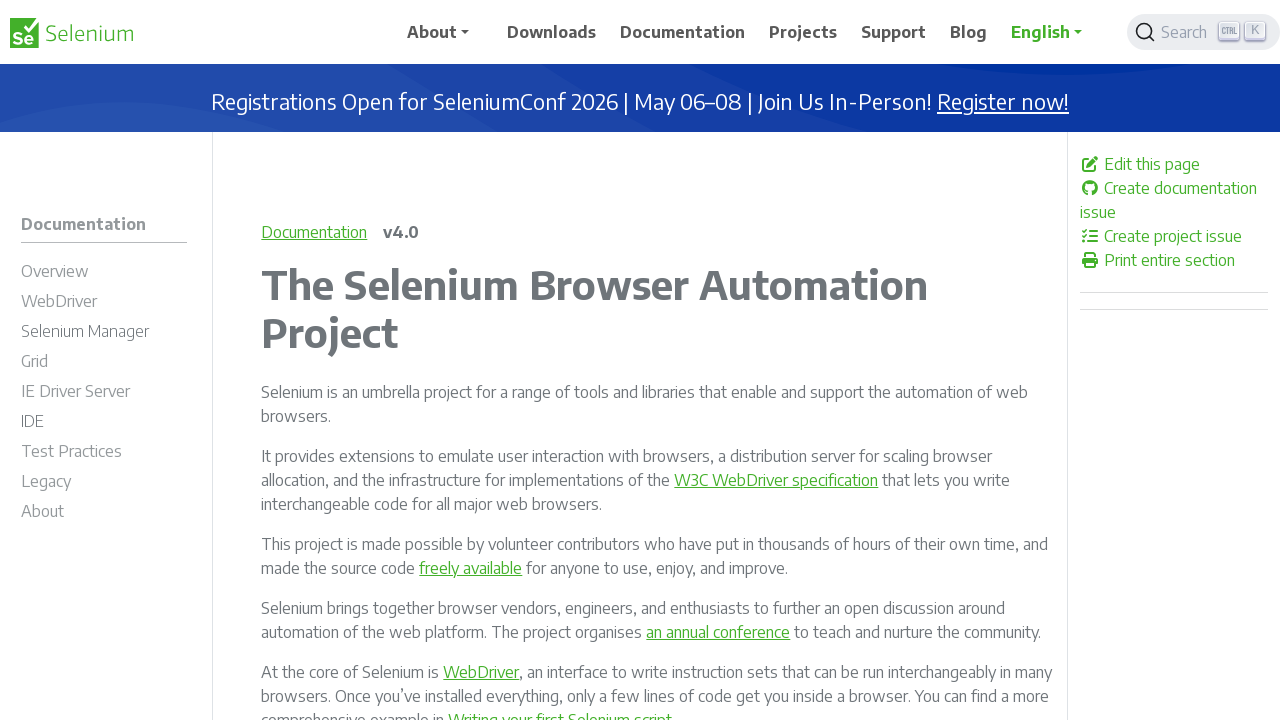

Retrieved href attribute from link: /documentation/legacy/developers/ci_tool/
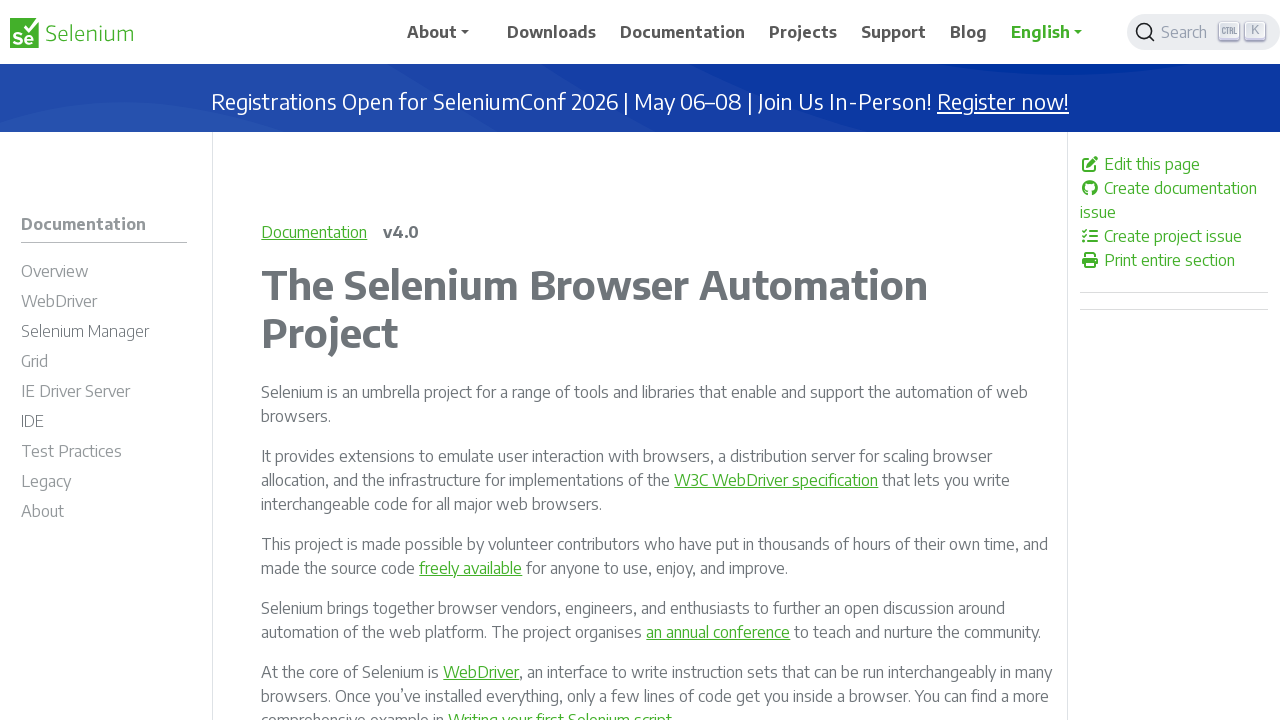

Validated link with href: /documentation/legacy/developers/ci_tool/
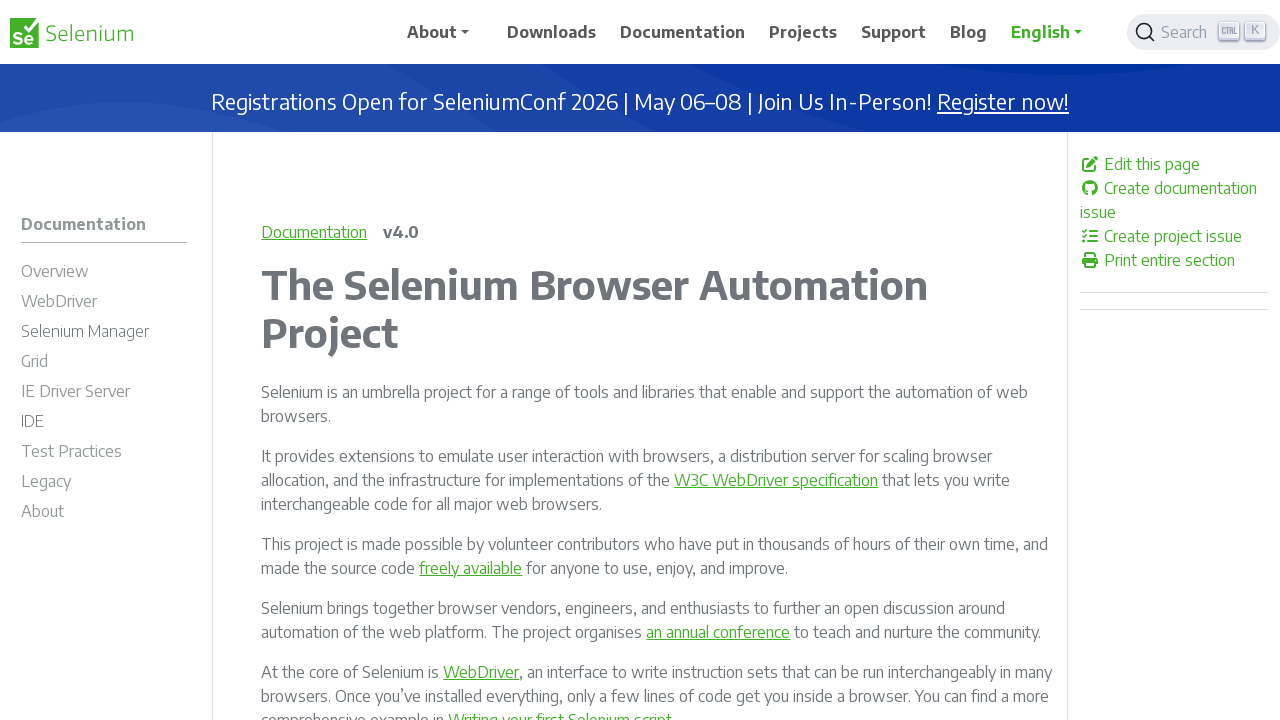

Retrieved href attribute from link: /documentation/legacy/developers/summer_of_code/
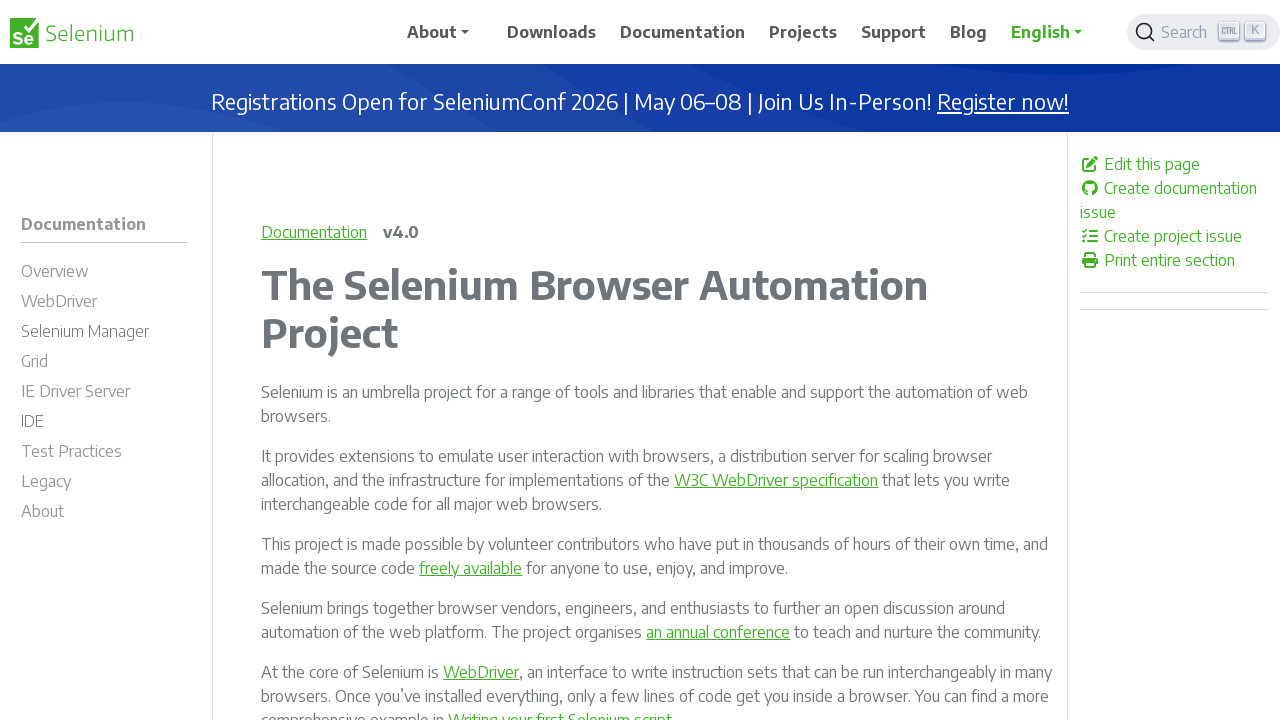

Validated link with href: /documentation/legacy/developers/summer_of_code/
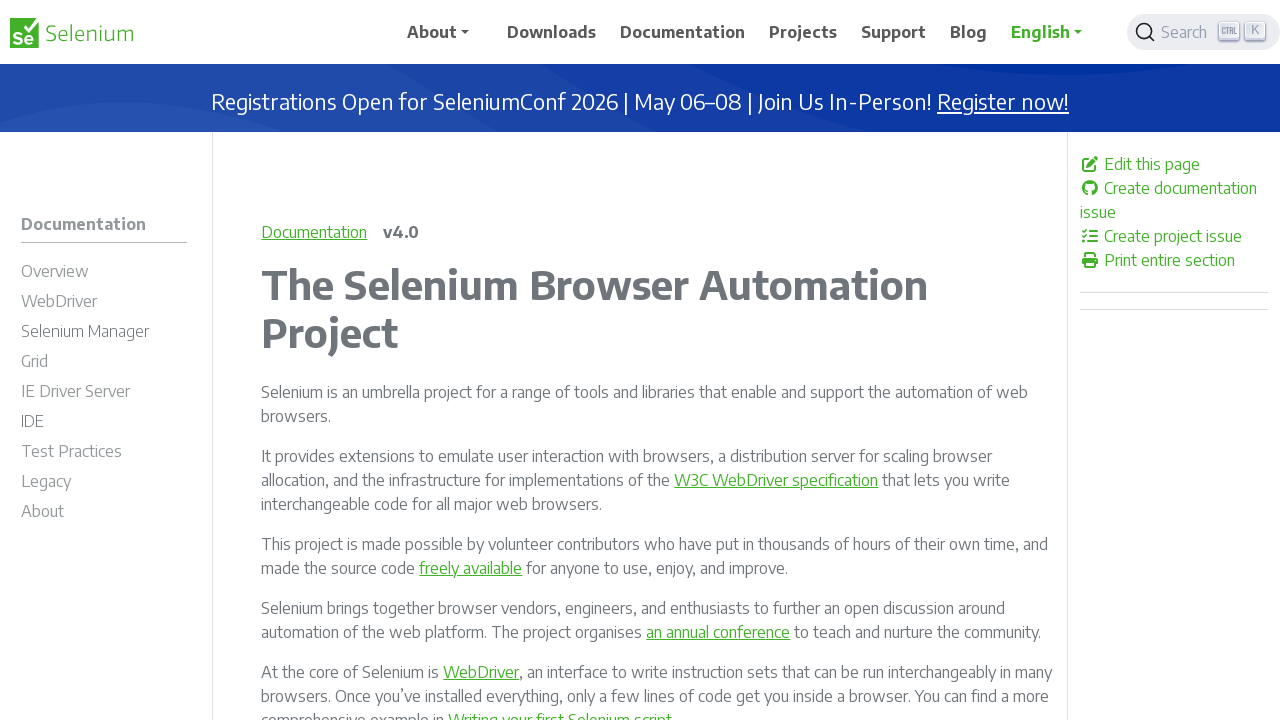

Retrieved href attribute from link: /documentation/legacy/developers/tips/
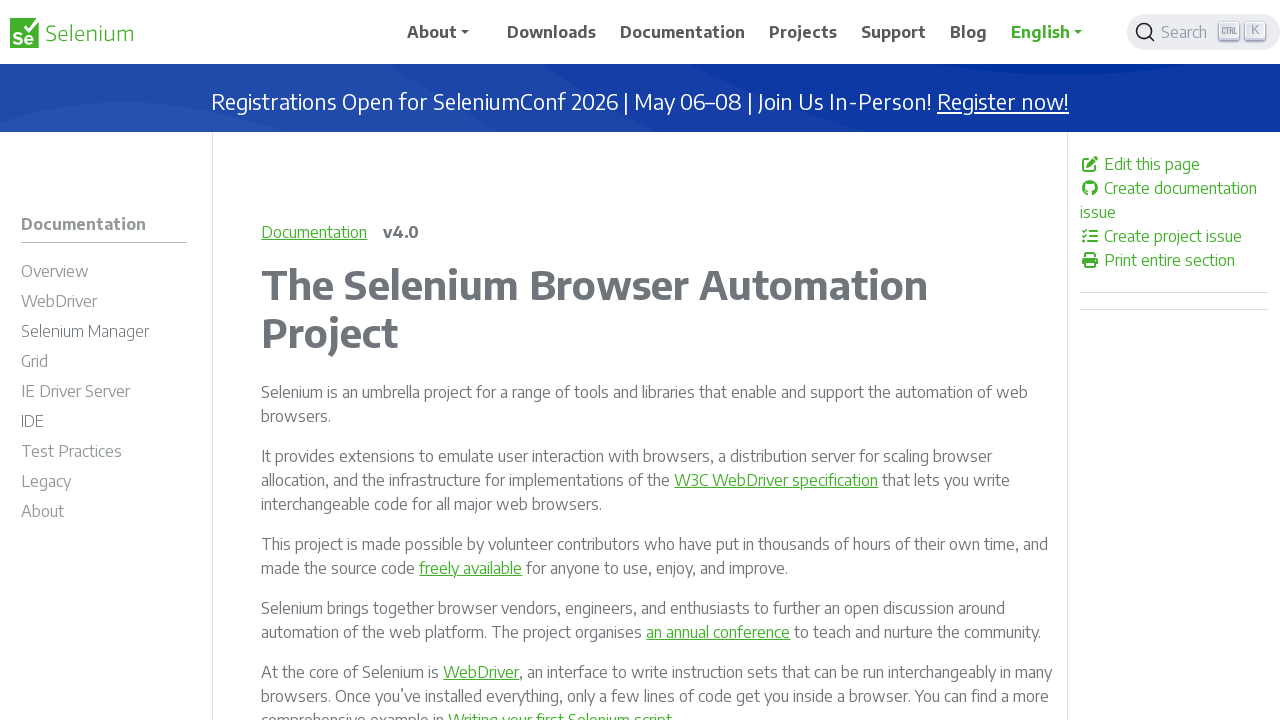

Validated link with href: /documentation/legacy/developers/tips/
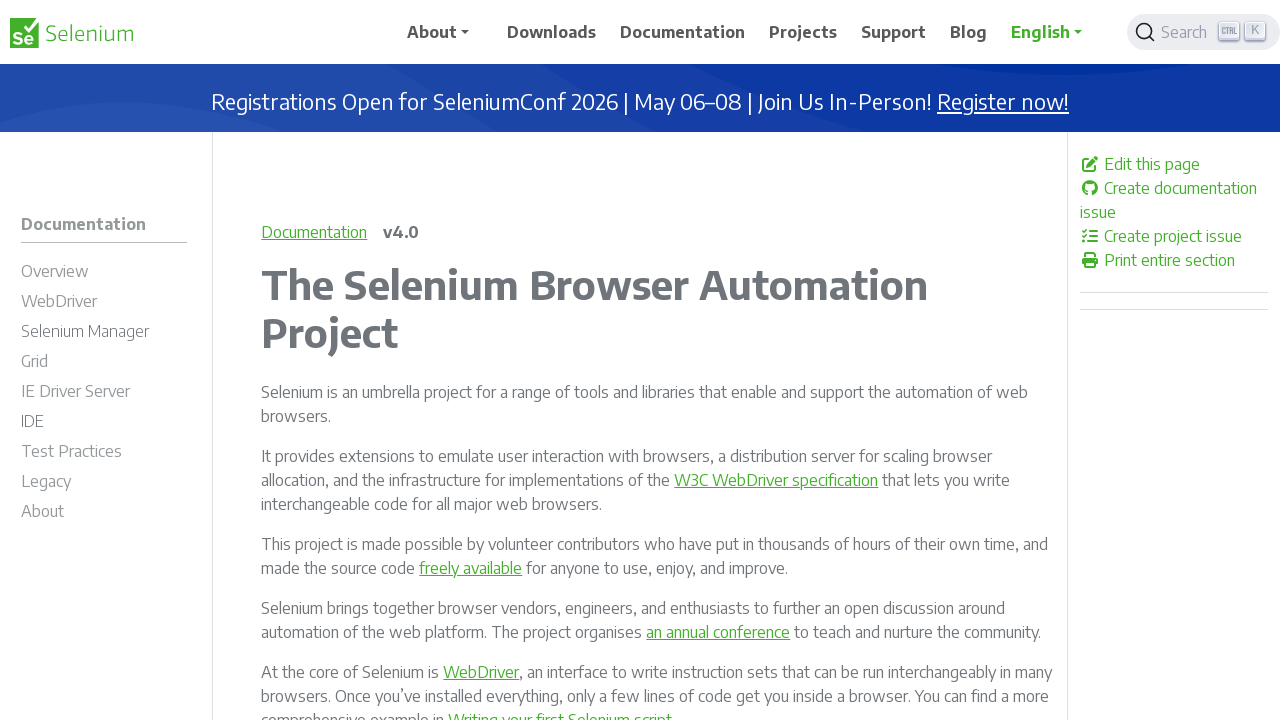

Retrieved href attribute from link: /documentation/legacy/developers/roadmap/
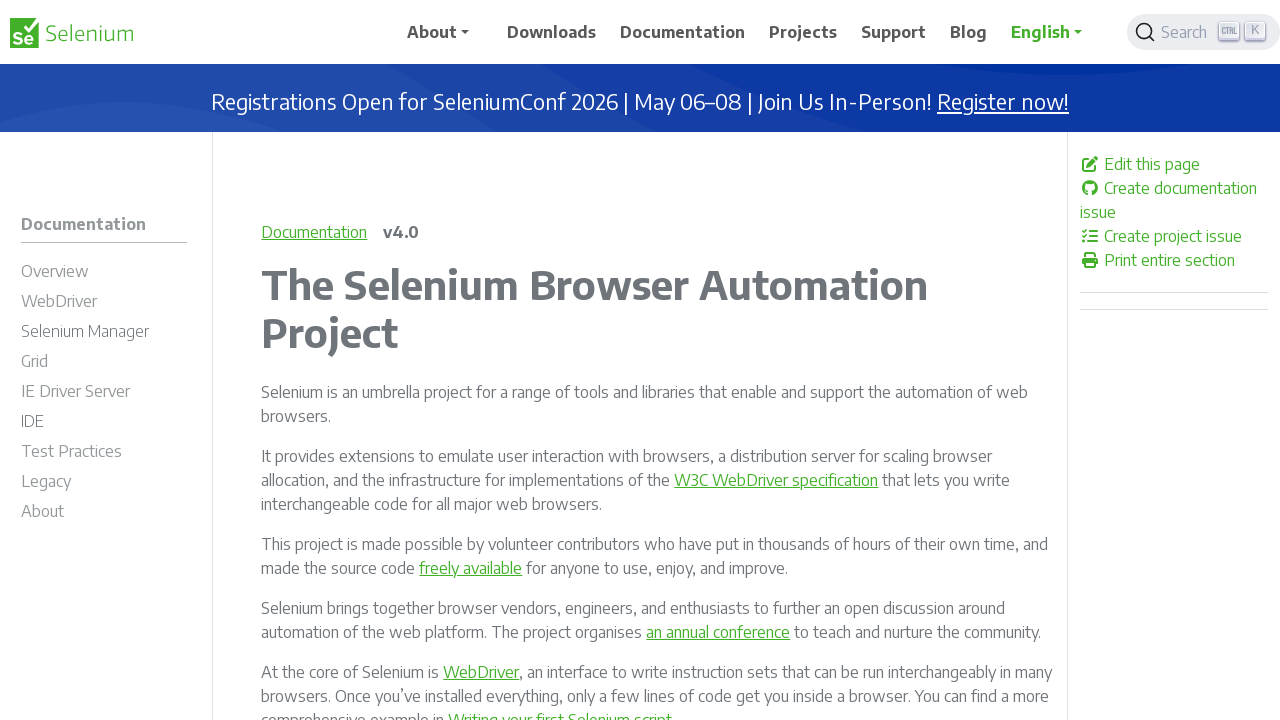

Validated link with href: /documentation/legacy/developers/roadmap/
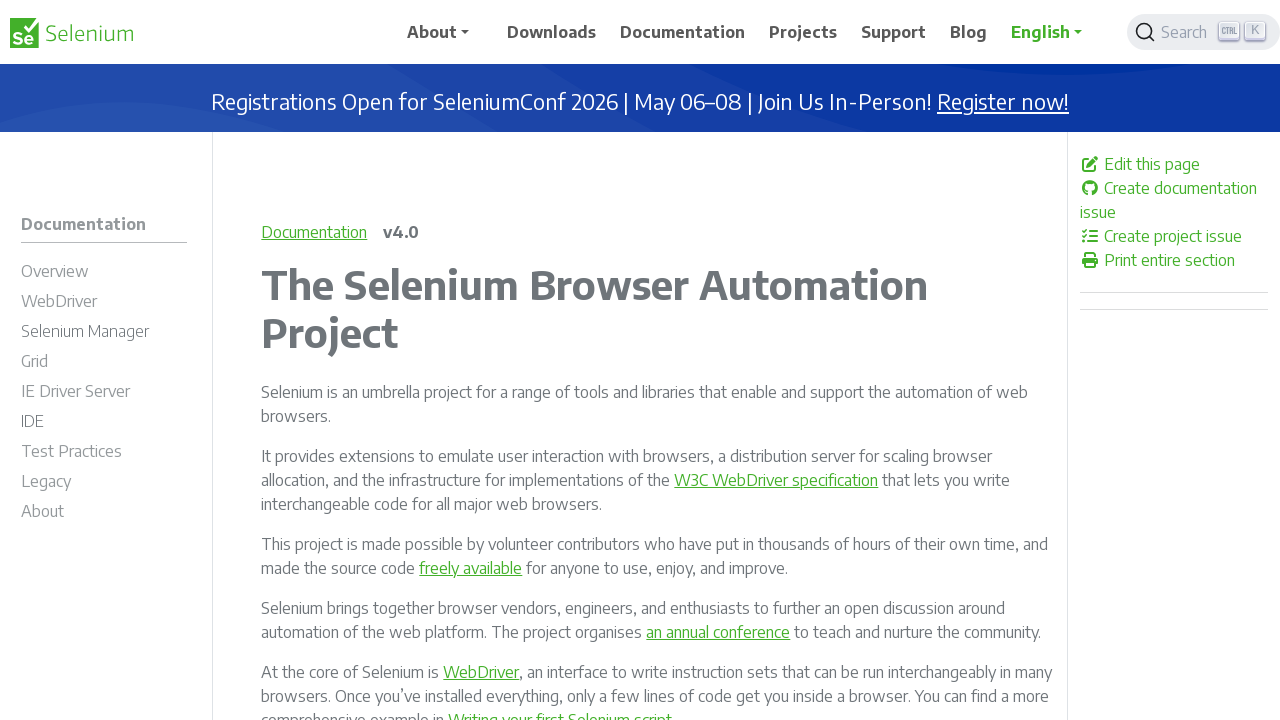

Retrieved href attribute from link: /documentation/about/
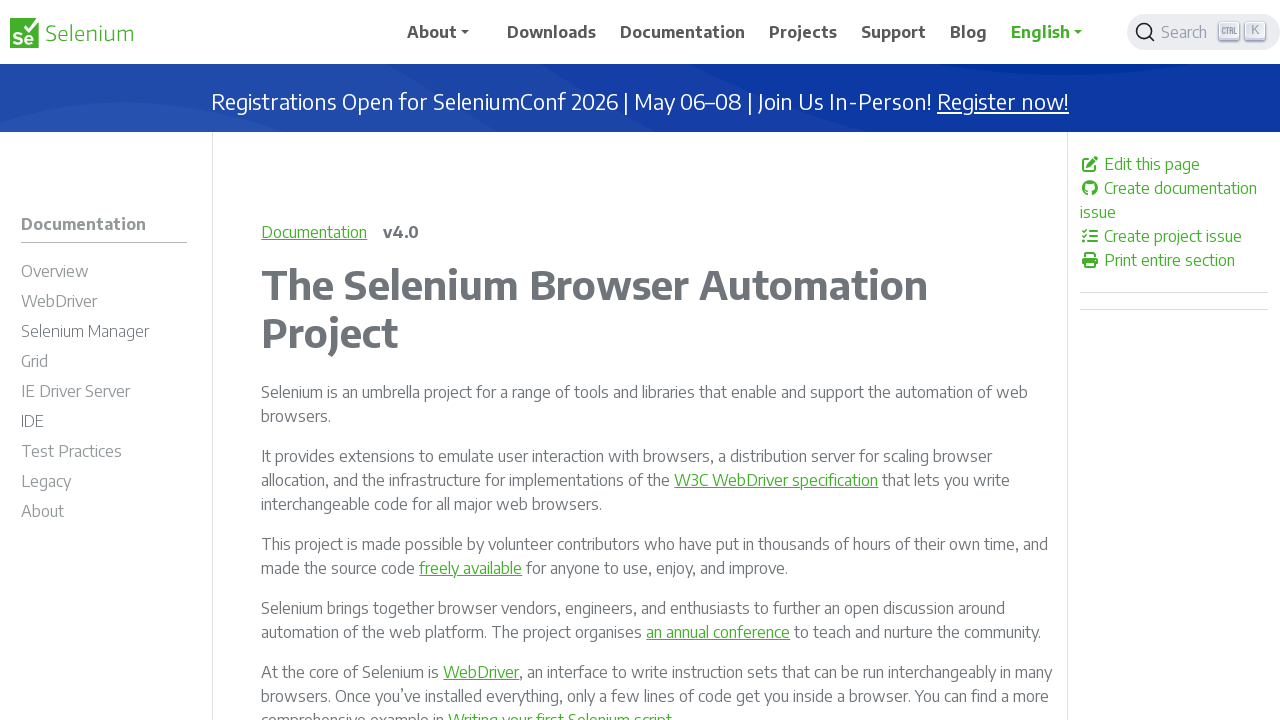

Validated link with href: /documentation/about/
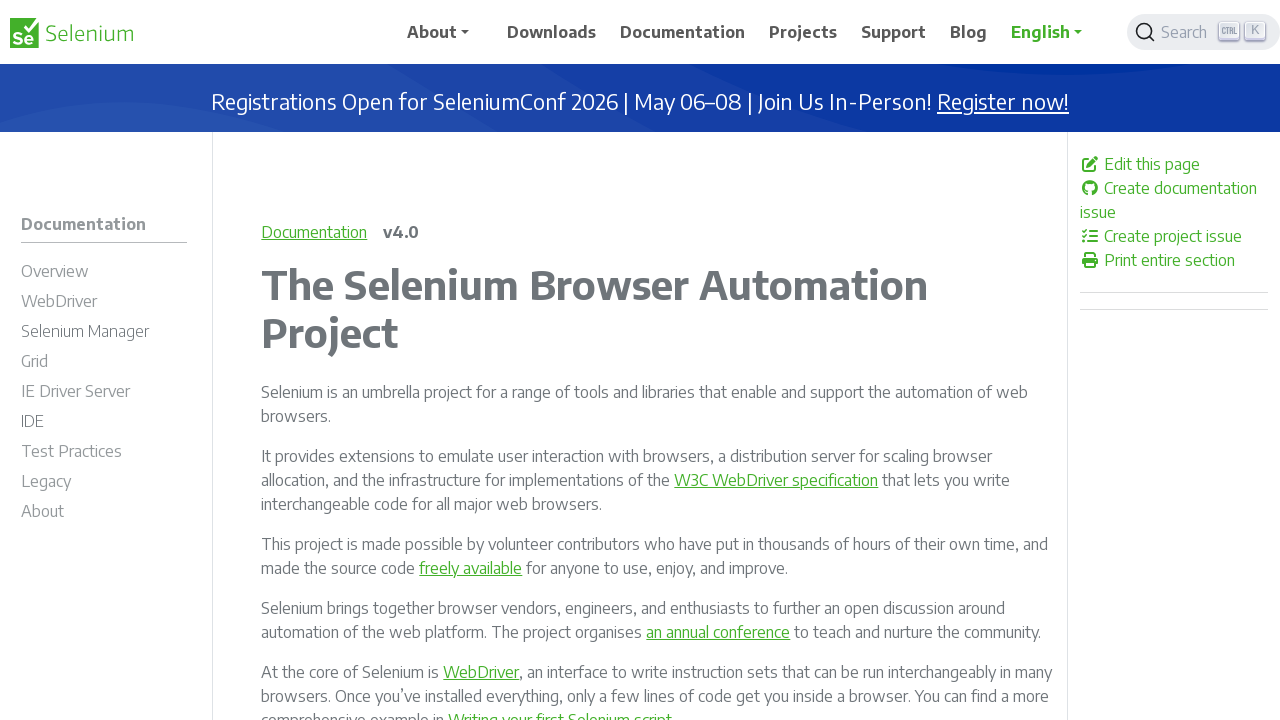

Retrieved href attribute from link: /documentation/about/copyright/
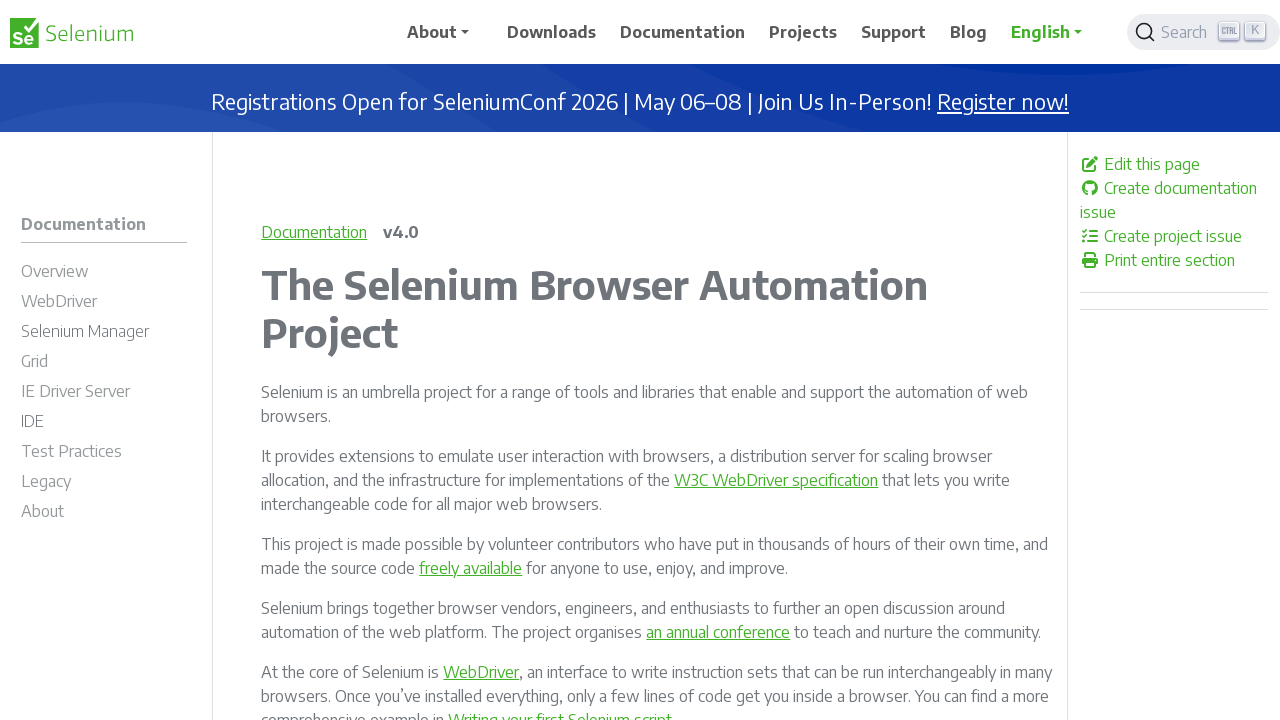

Validated link with href: /documentation/about/copyright/
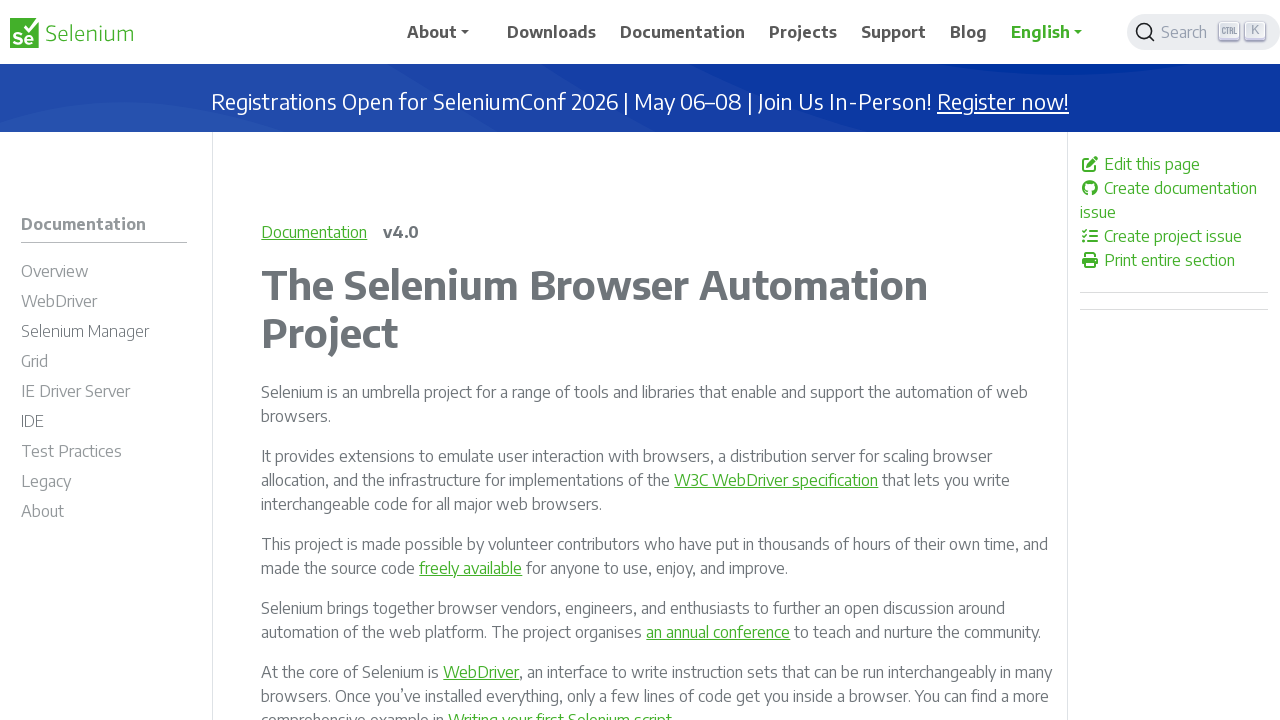

Retrieved href attribute from link: /documentation/about/contributing/
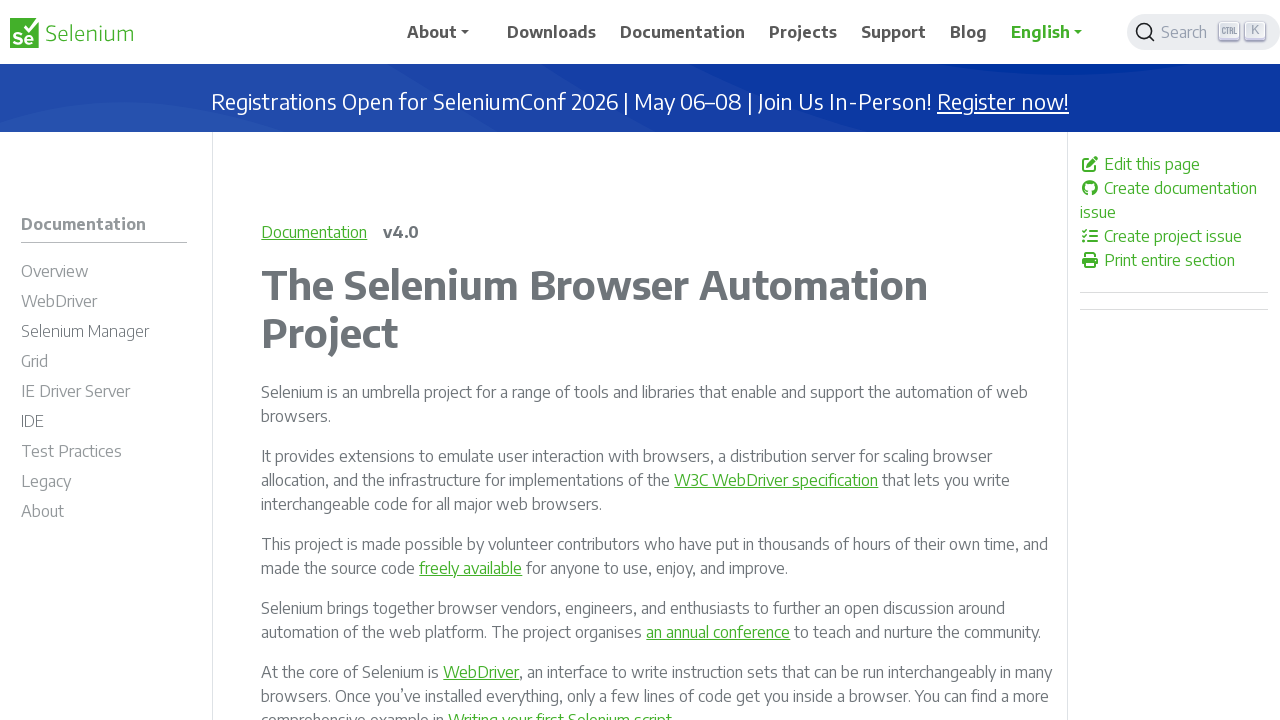

Validated link with href: /documentation/about/contributing/
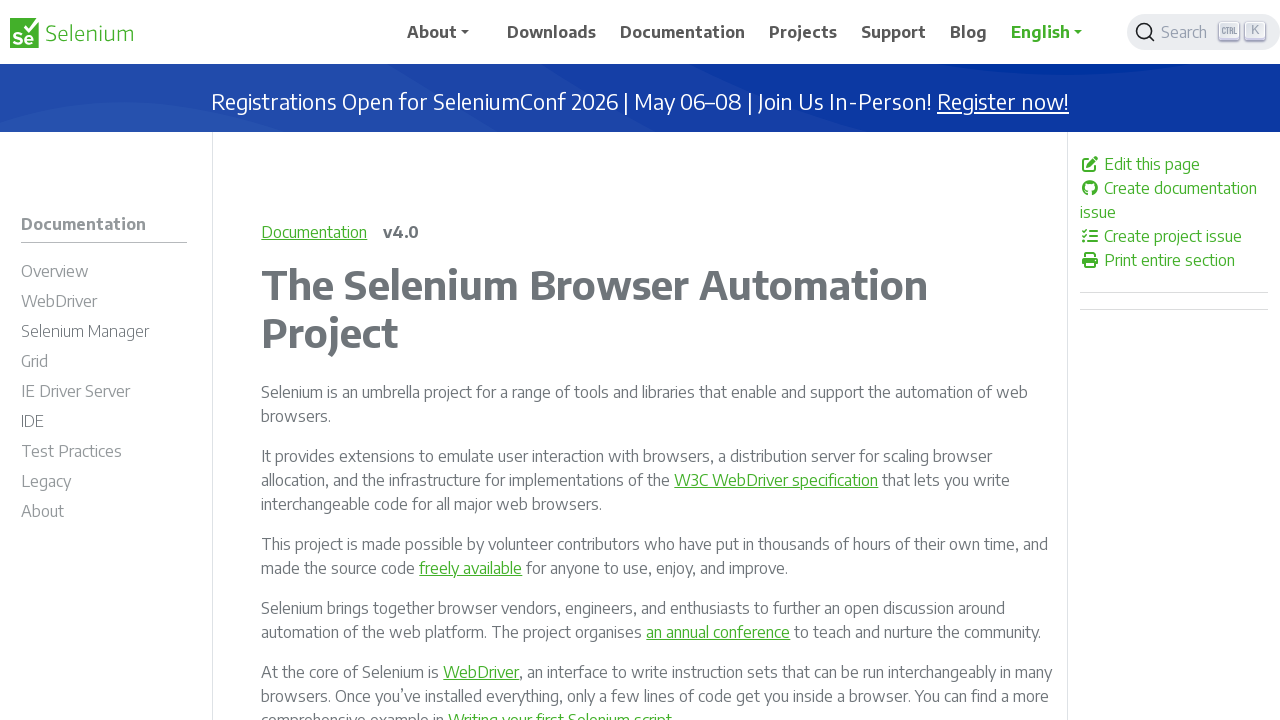

Retrieved href attribute from link: /documentation/about/style/
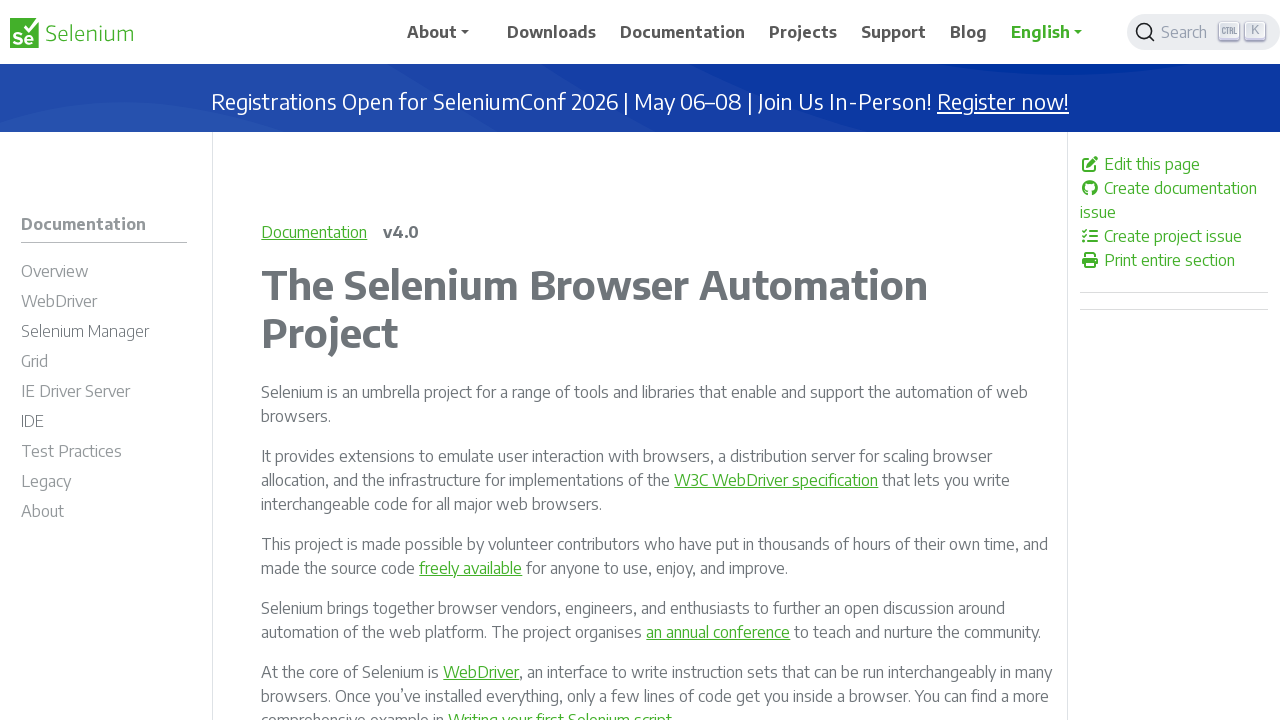

Validated link with href: /documentation/about/style/
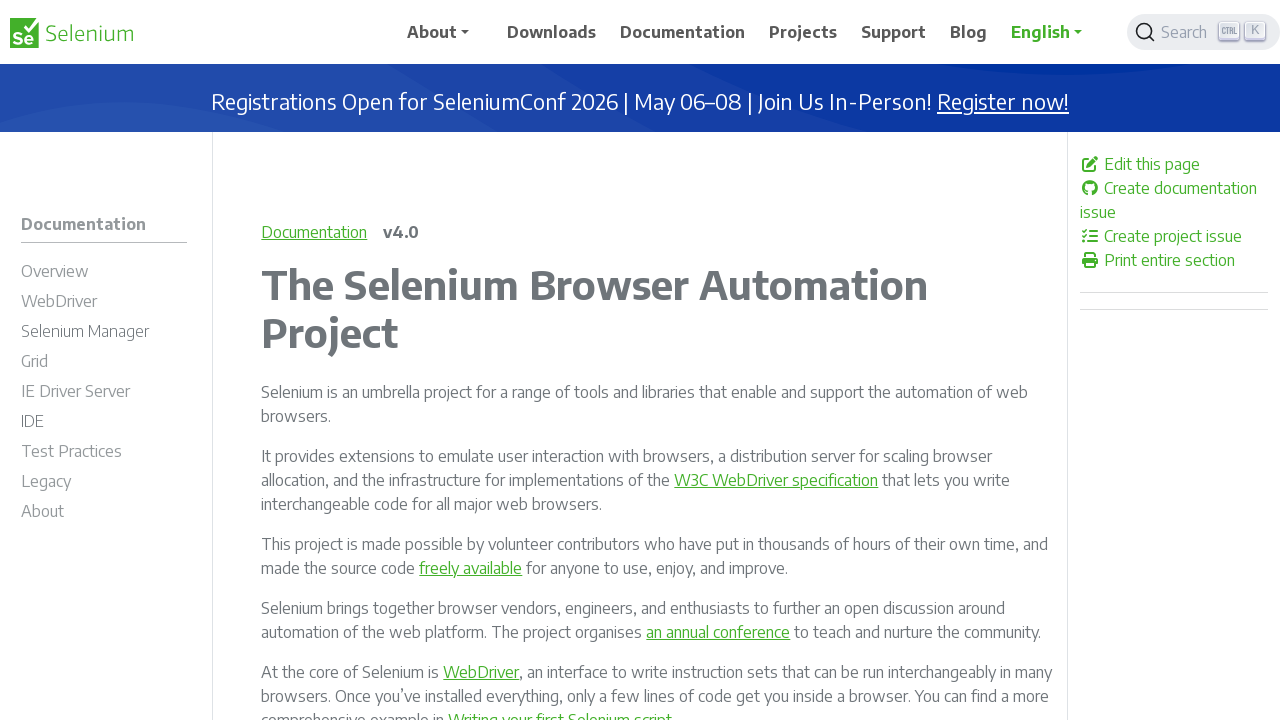

Retrieved href attribute from link: /documentation/about/history/
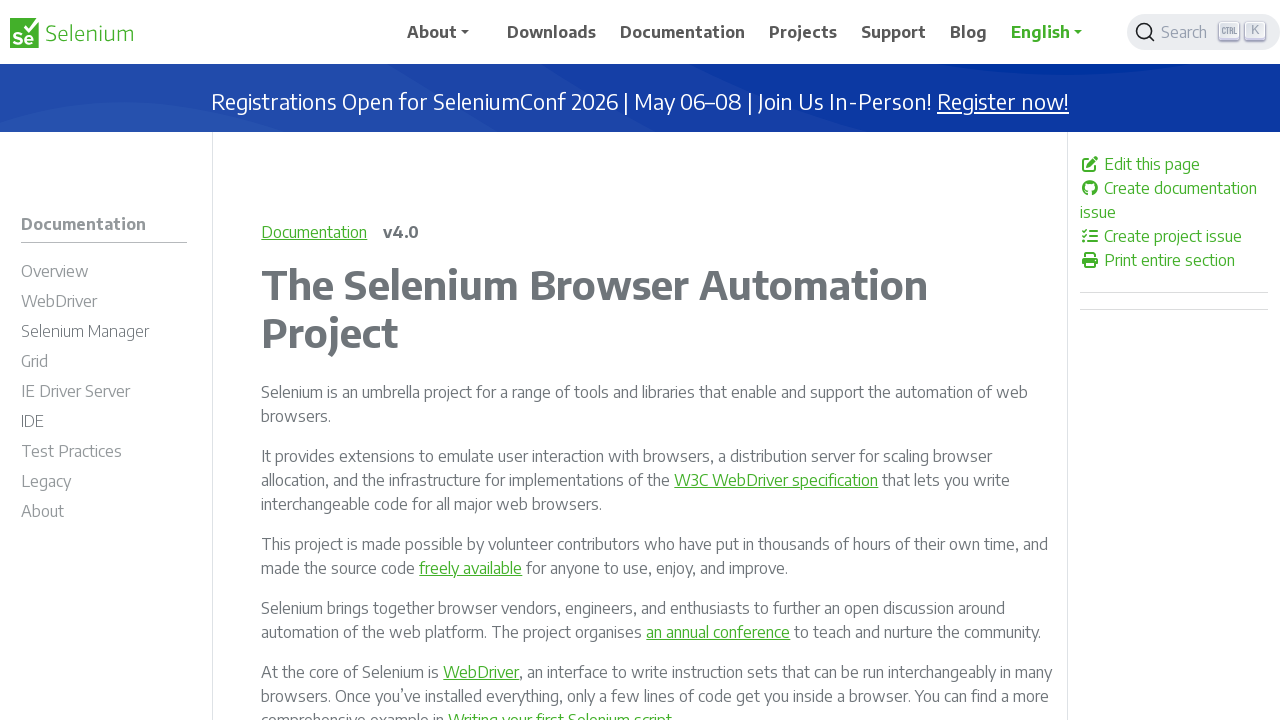

Validated link with href: /documentation/about/history/
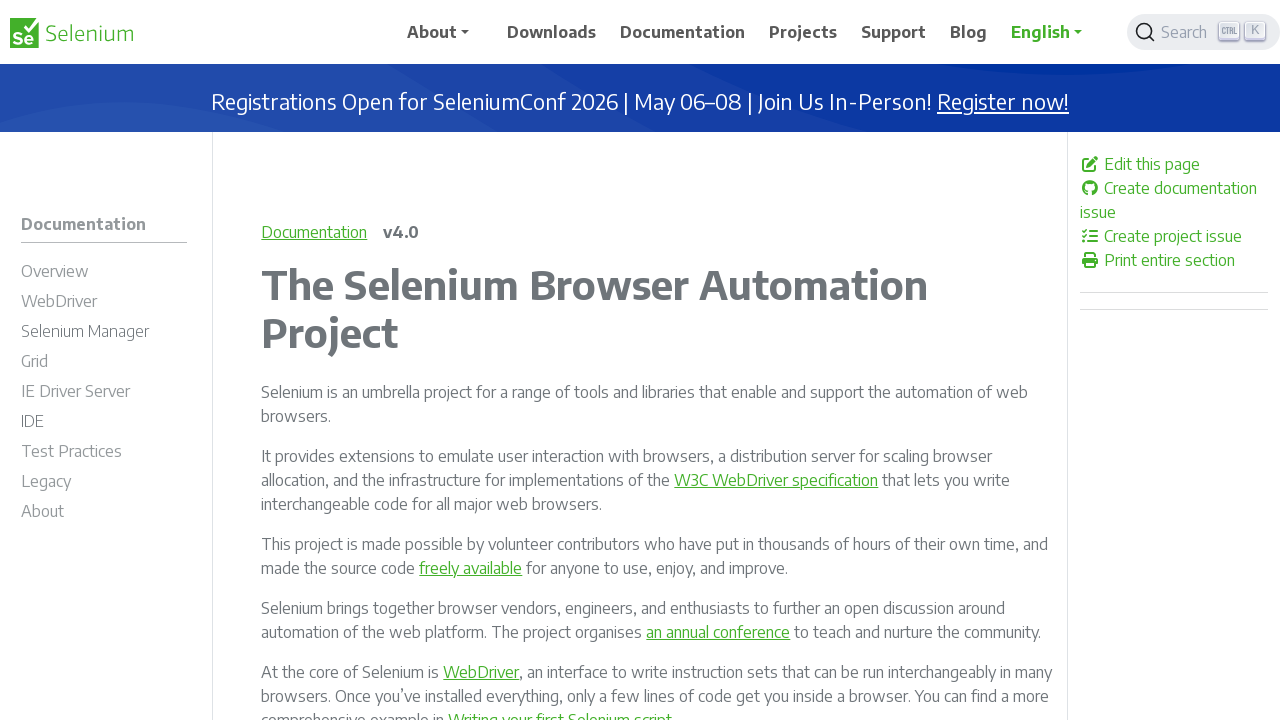

Retrieved href attribute from link: https://github.com/SeleniumHQ/seleniumhq.github.io/edit/trunk/website_and_docs/content/documentation/_index.en.md
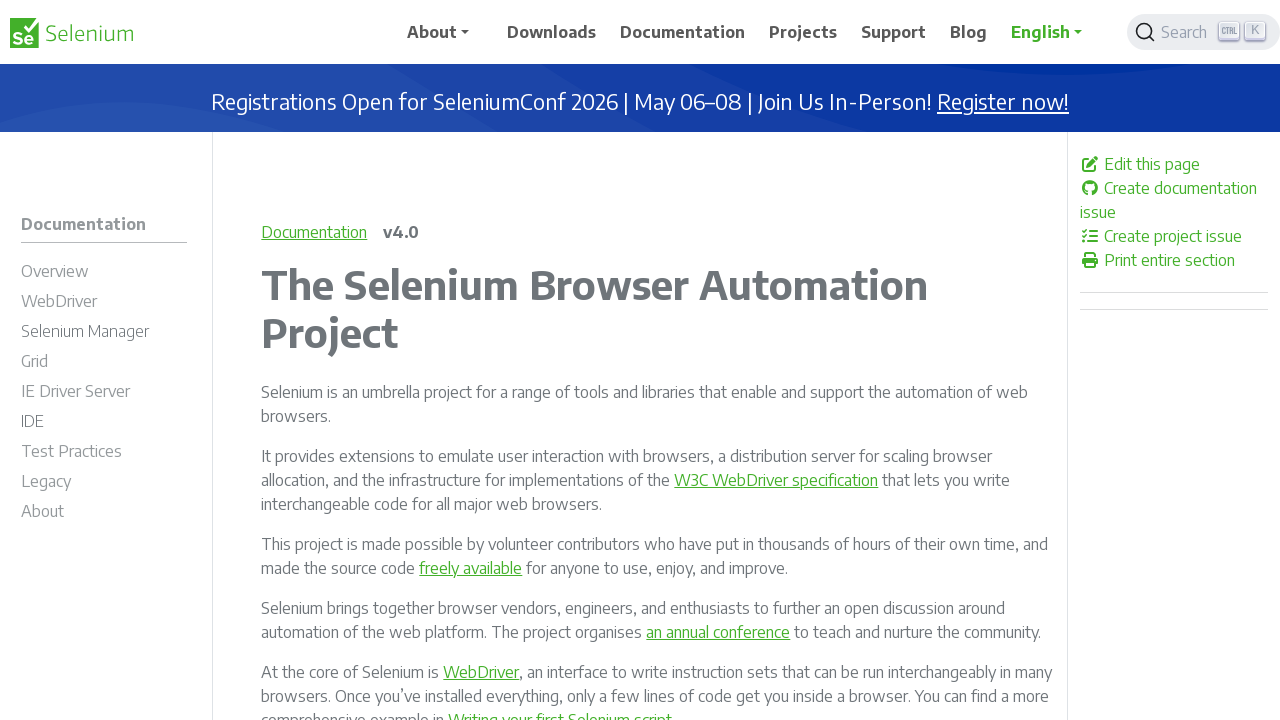

Validated link with href: https://github.com/SeleniumHQ/seleniumhq.github.io/edit/trunk/website_and_docs/content/documentation/_index.en.md
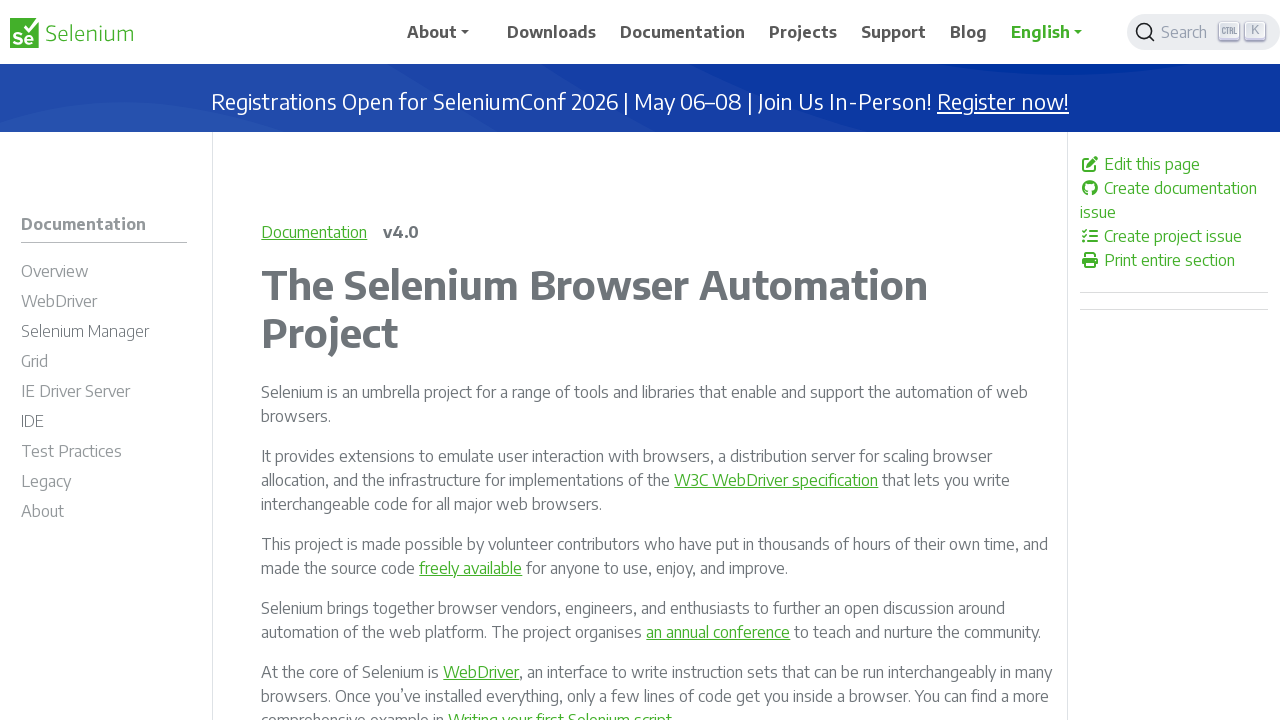

Retrieved href attribute from link: https://github.com/SeleniumHQ/seleniumhq.github.io/issues/new?title=The%20Selenium%20Browser%20Automation%20Project
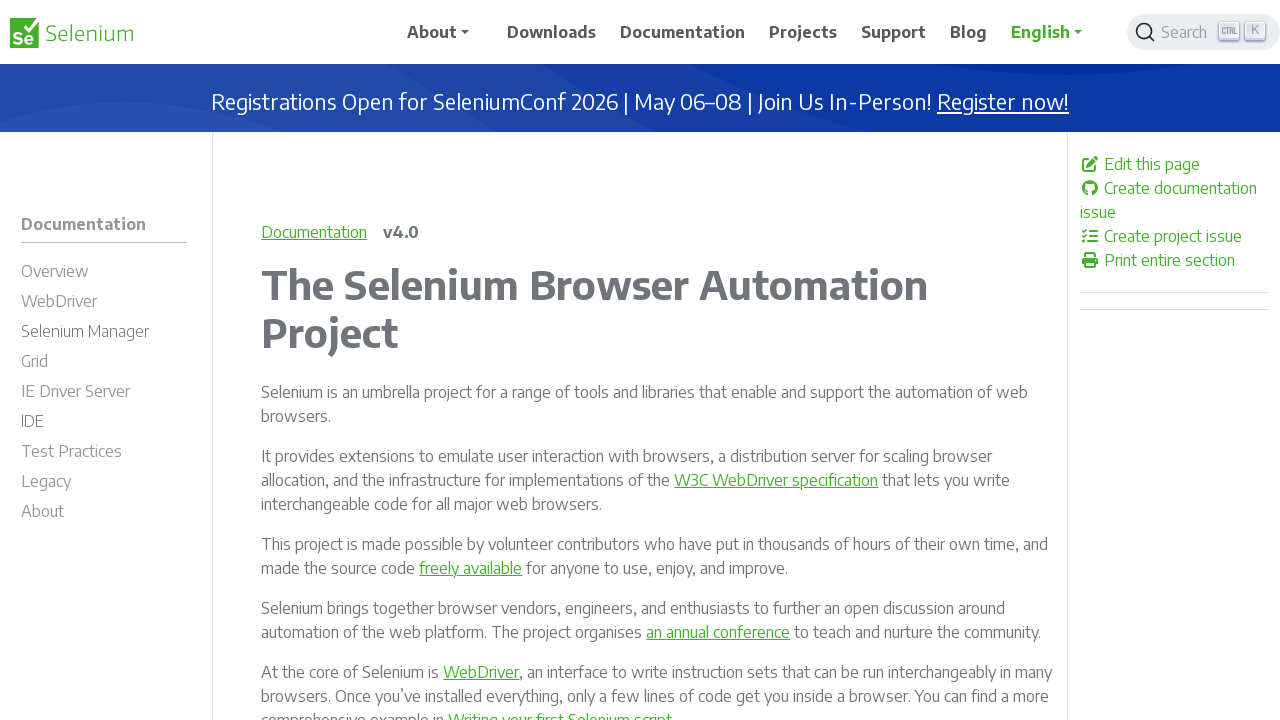

Validated link with href: https://github.com/SeleniumHQ/seleniumhq.github.io/issues/new?title=The%20Selenium%20Browser%20Automation%20Project
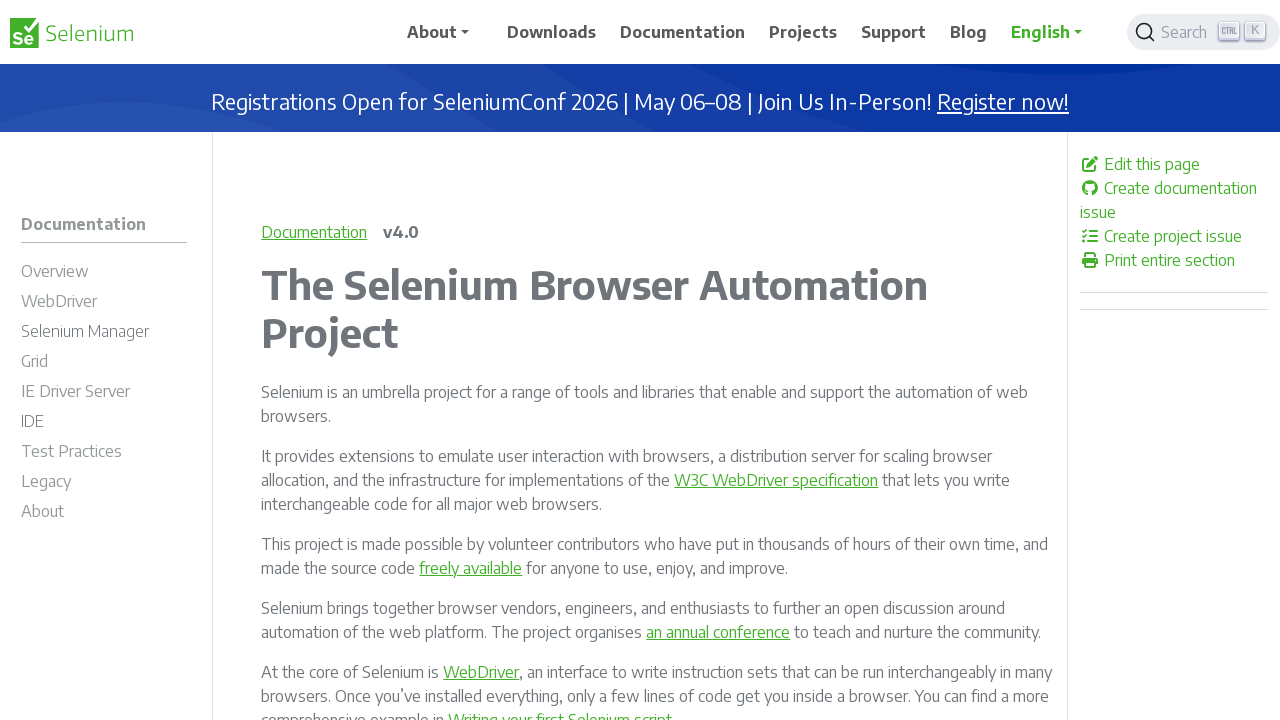

Retrieved href attribute from link: https://github.com/seleniumhq/selenium/issues/new
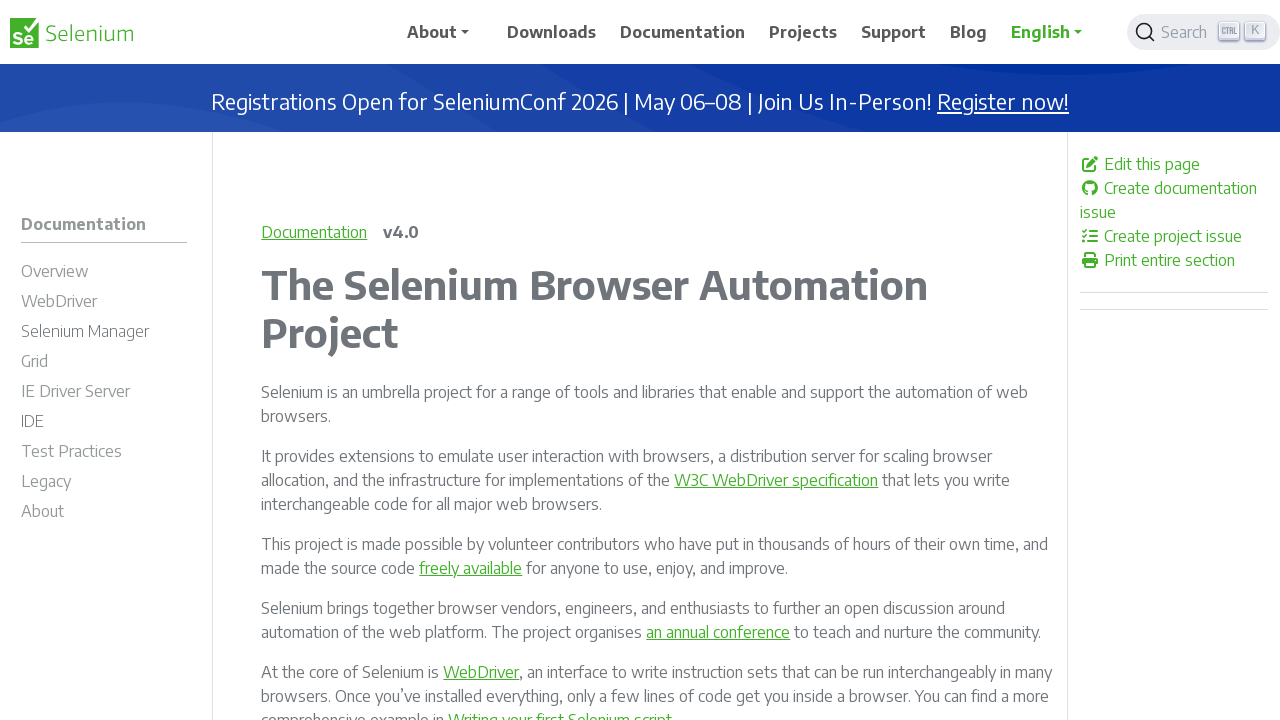

Validated link with href: https://github.com/seleniumhq/selenium/issues/new
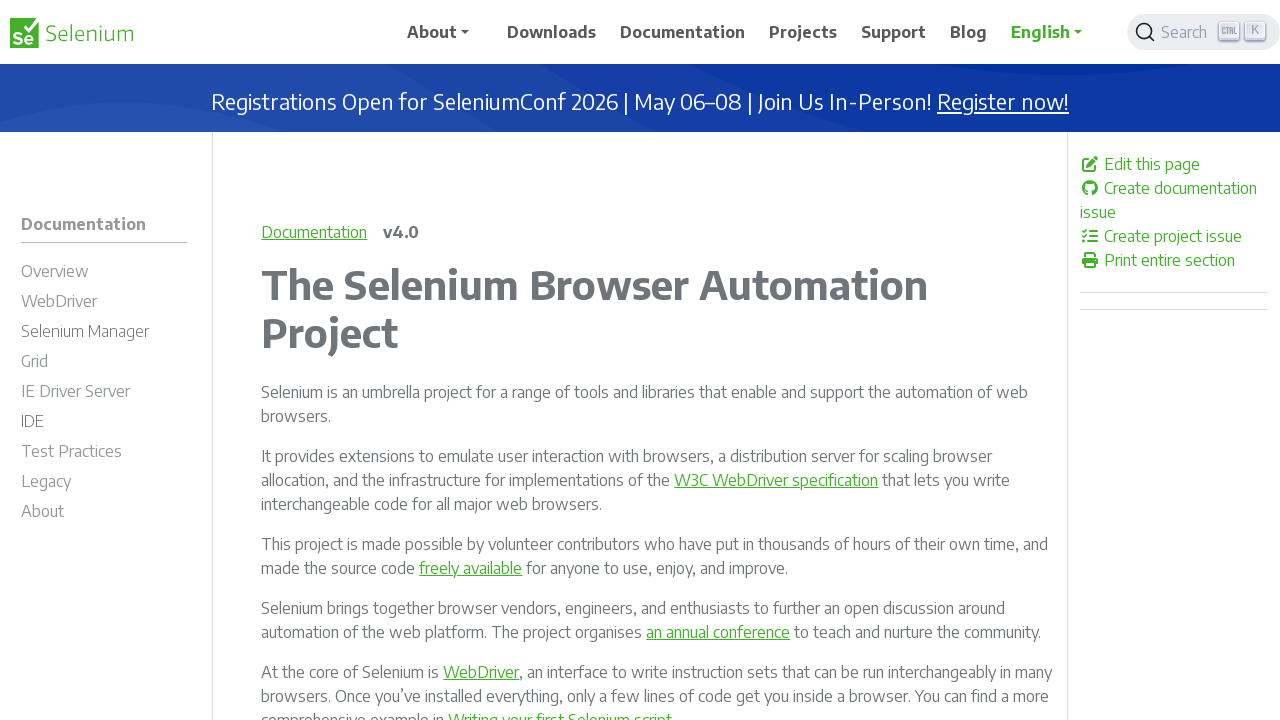

Retrieved href attribute from link: https://www.selenium.dev/_print/documentation/
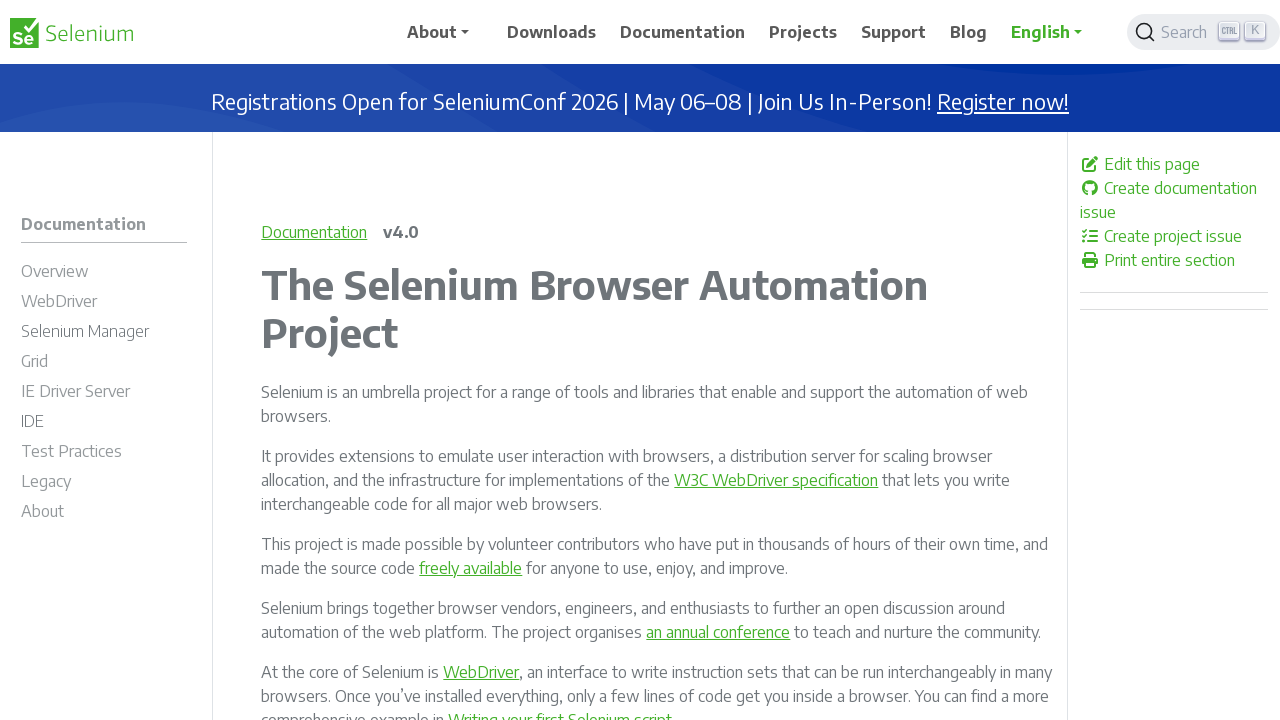

Validated link with href: https://www.selenium.dev/_print/documentation/
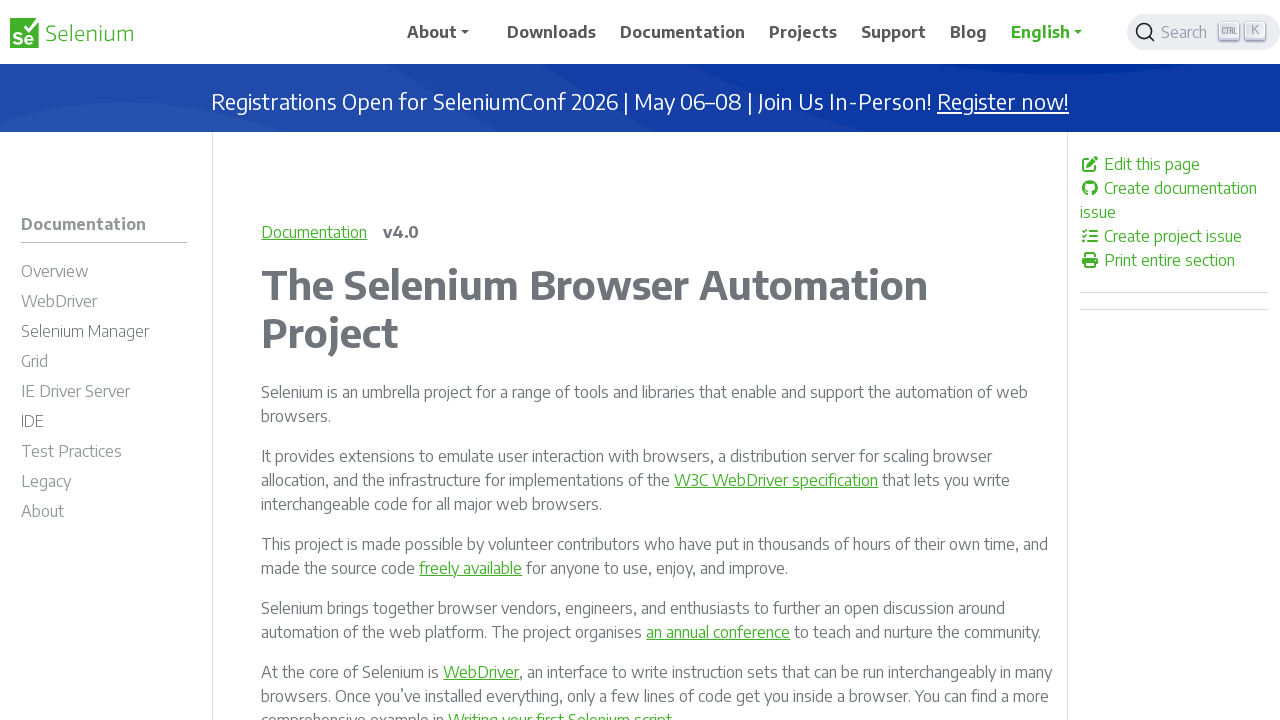

Retrieved href attribute from link: https://www.selenium.dev/documentation/
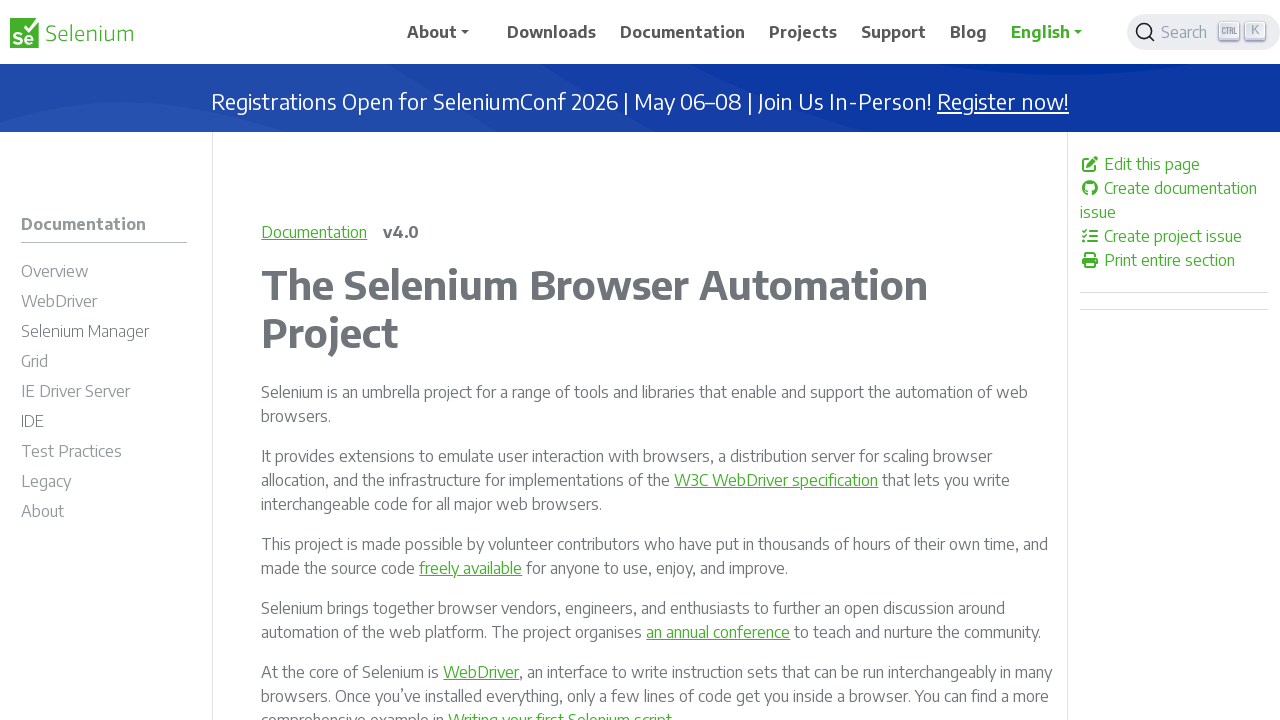

Validated link with href: https://www.selenium.dev/documentation/
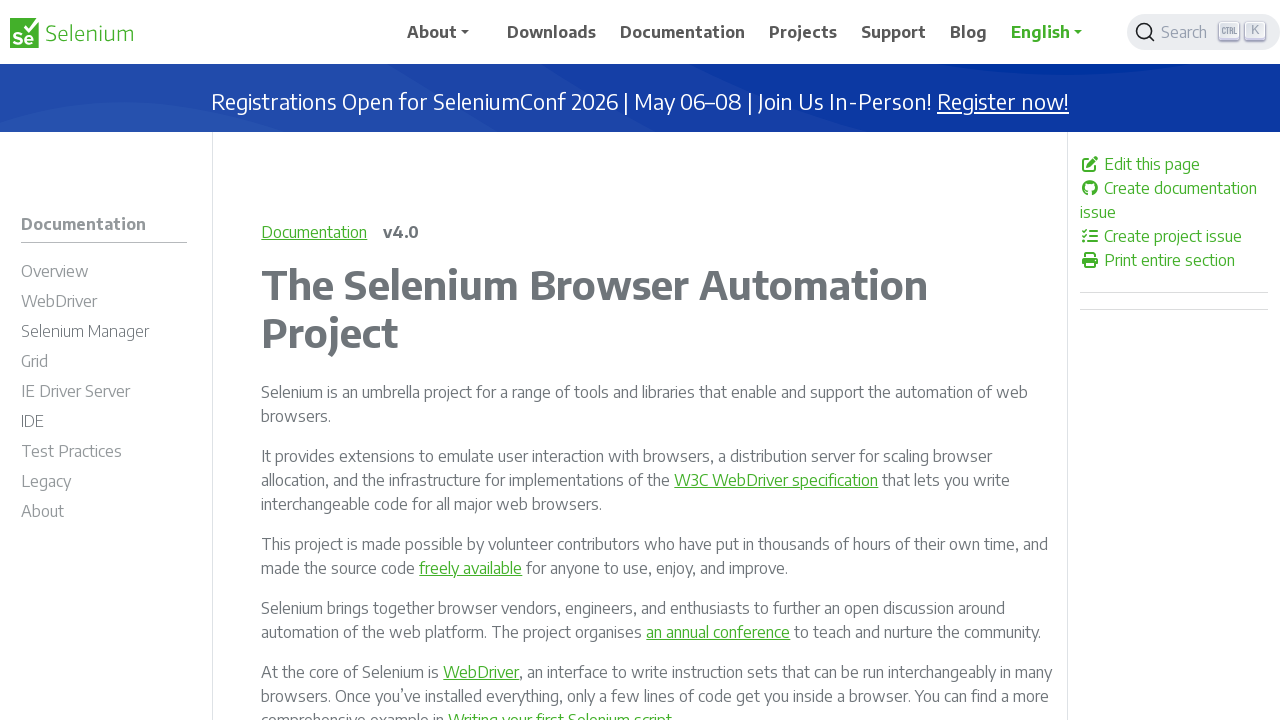

Retrieved href attribute from link: //www.w3.org/TR/webdriver/
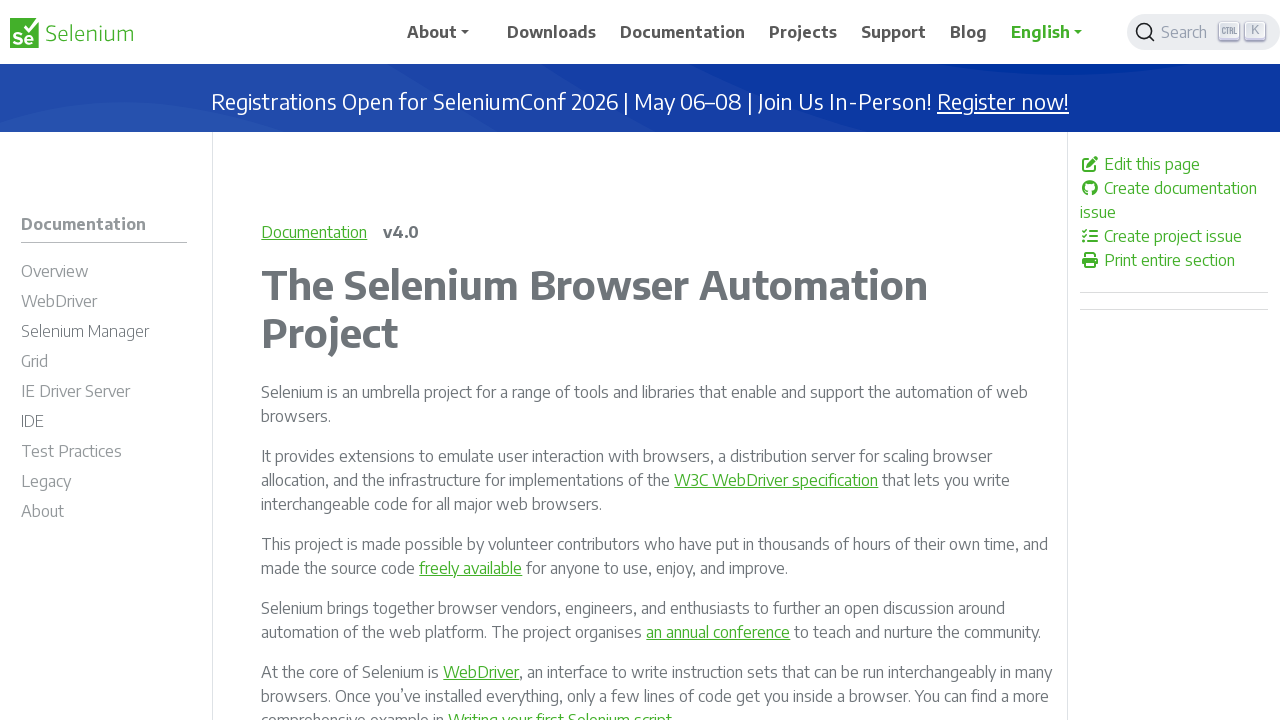

Validated link with href: //www.w3.org/TR/webdriver/
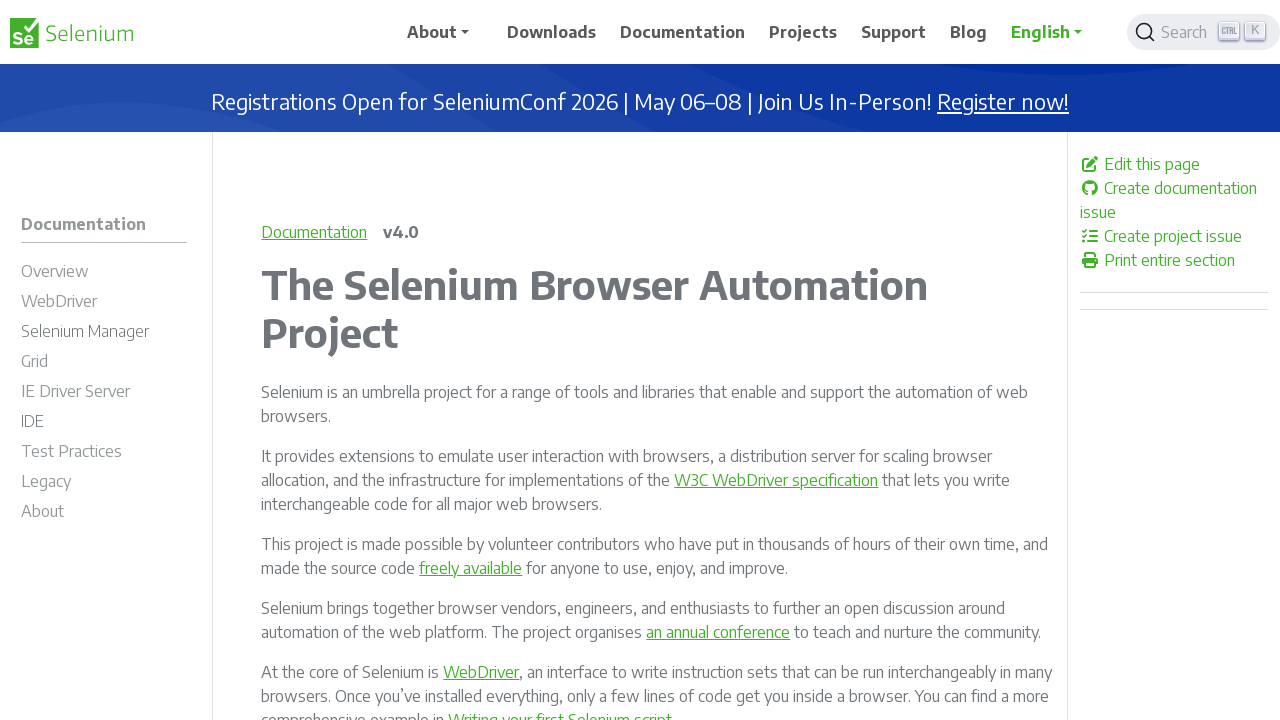

Retrieved href attribute from link: https://www.selenium.dev/documentation/about/copyright/#license
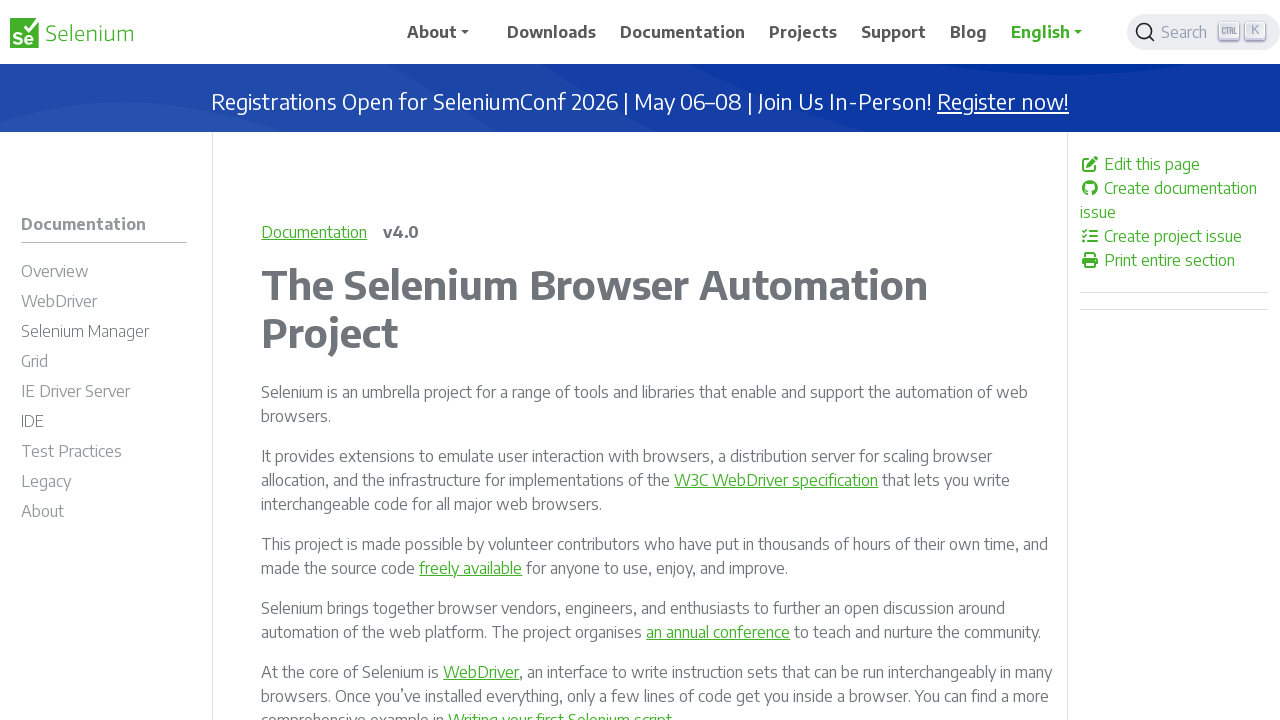

Validated link with href: https://www.selenium.dev/documentation/about/copyright/#license
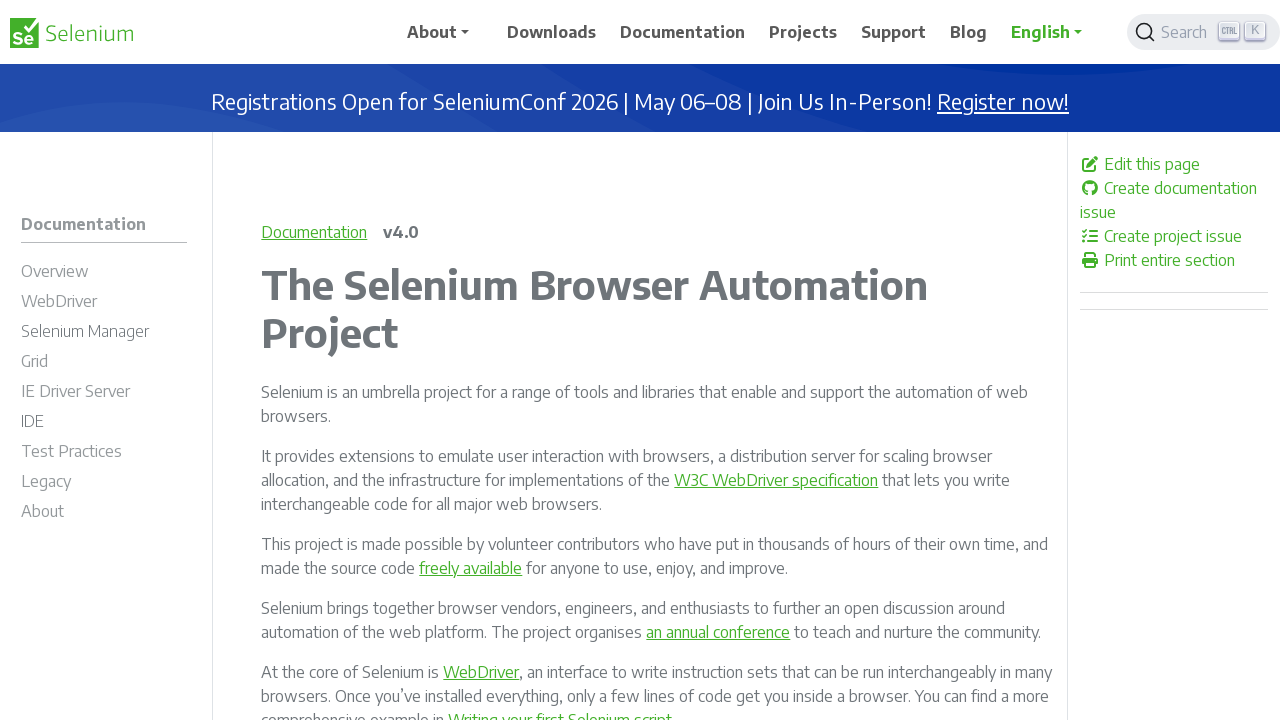

Retrieved href attribute from link: /
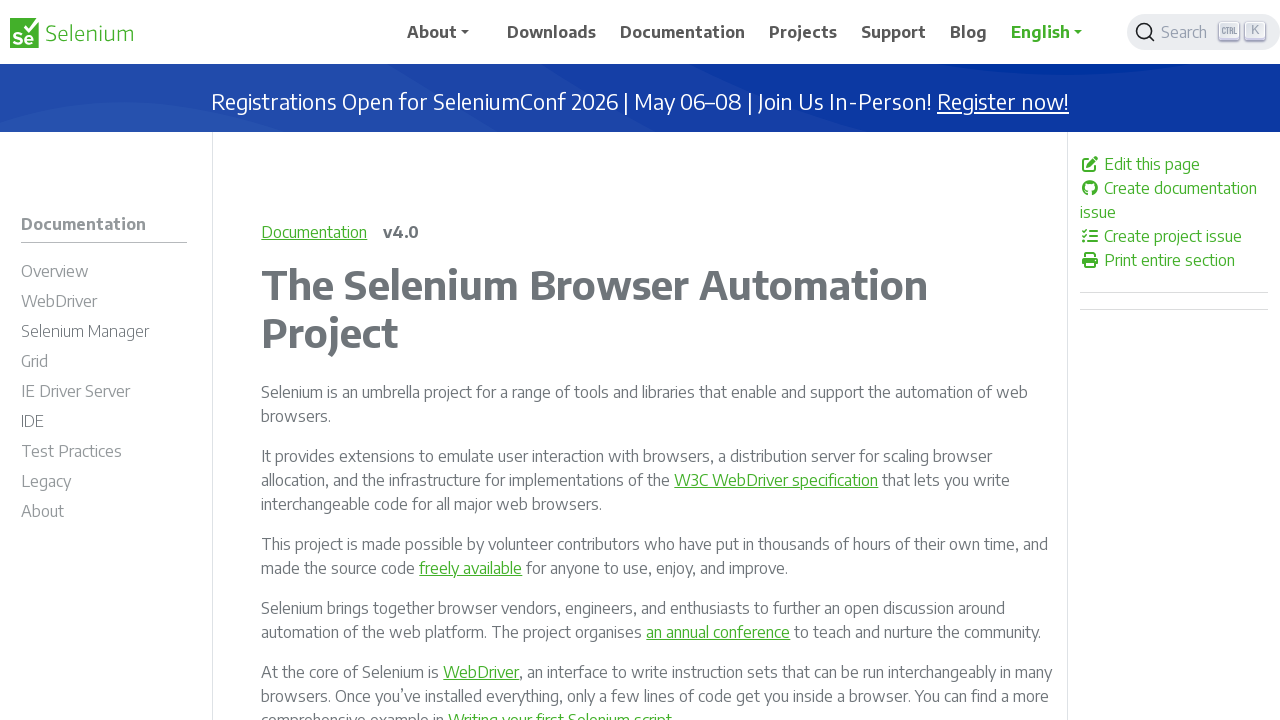

Validated link with href: /
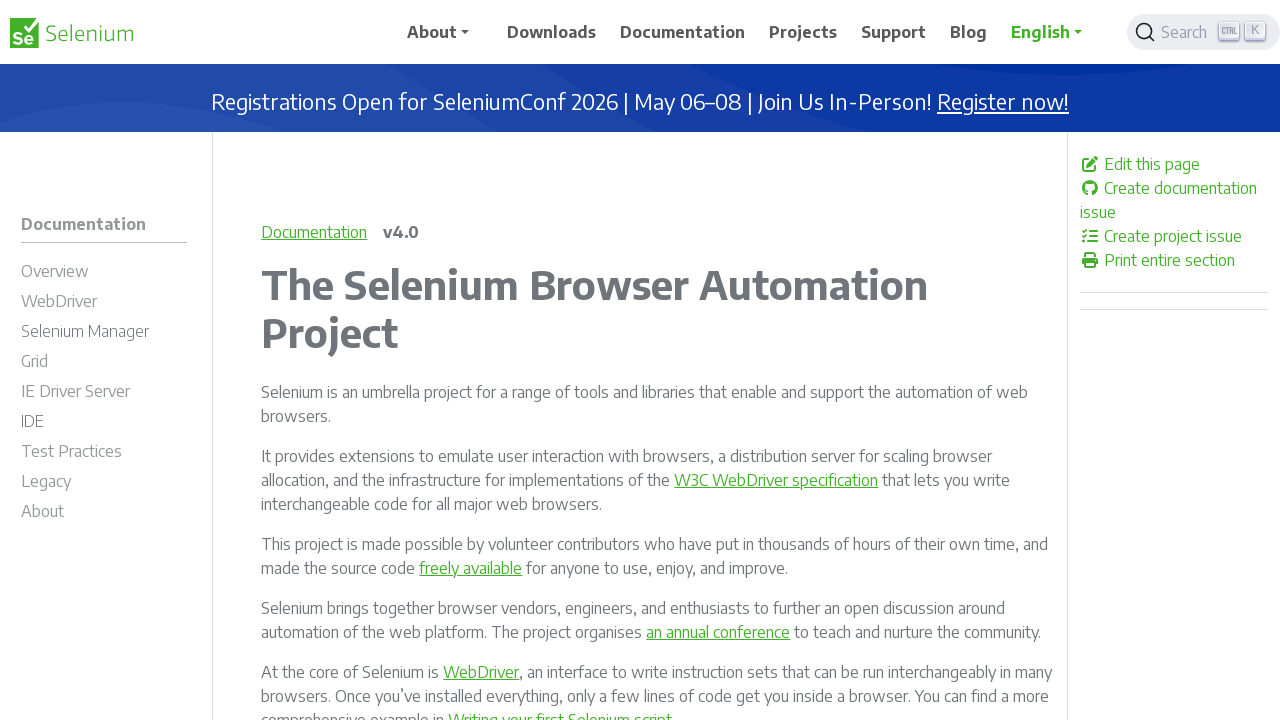

Retrieved href attribute from link: https://www.selenium.dev/documentation/webdriver/
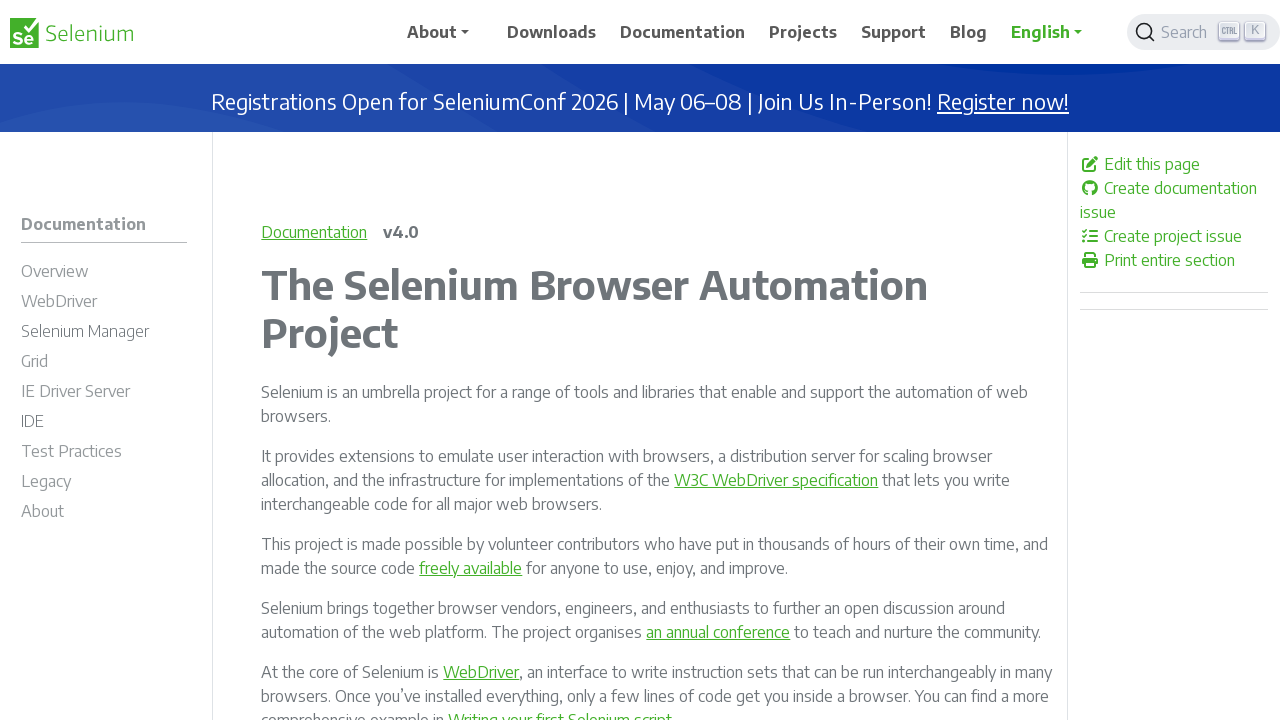

Validated link with href: https://www.selenium.dev/documentation/webdriver/
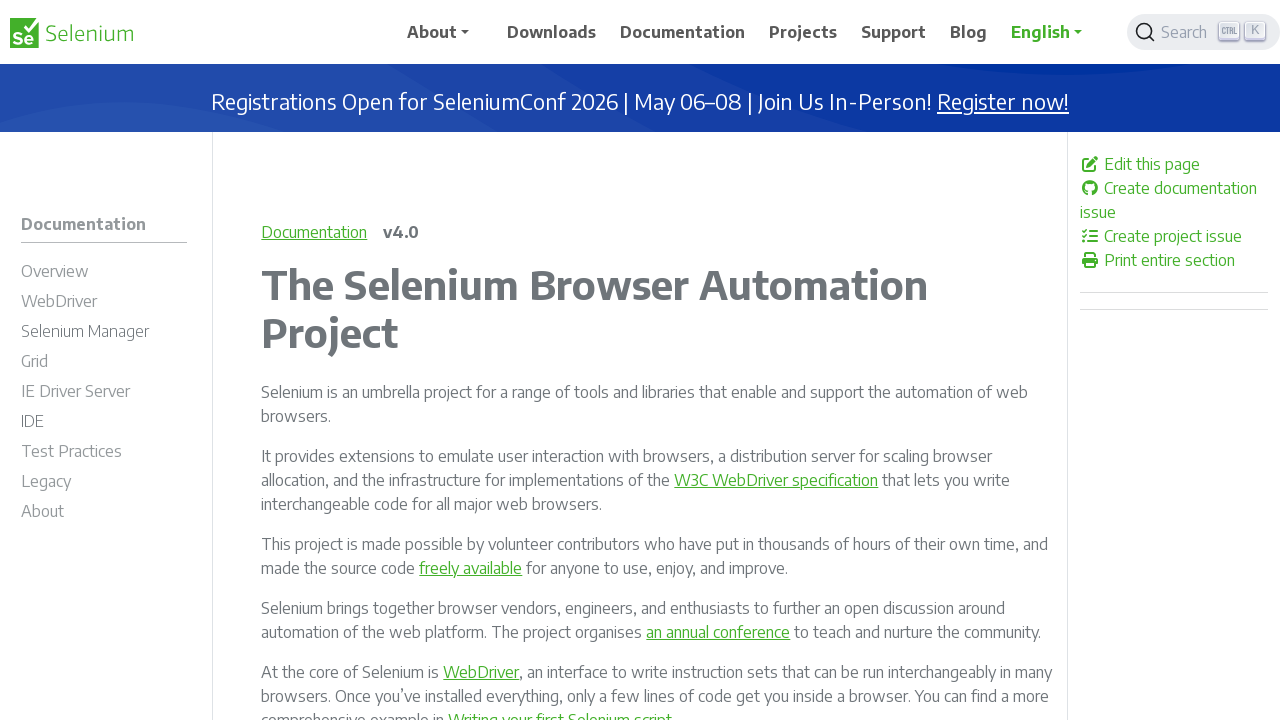

Retrieved href attribute from link: https://www.selenium.dev/documentation/webdriver/getting_started/first_script/
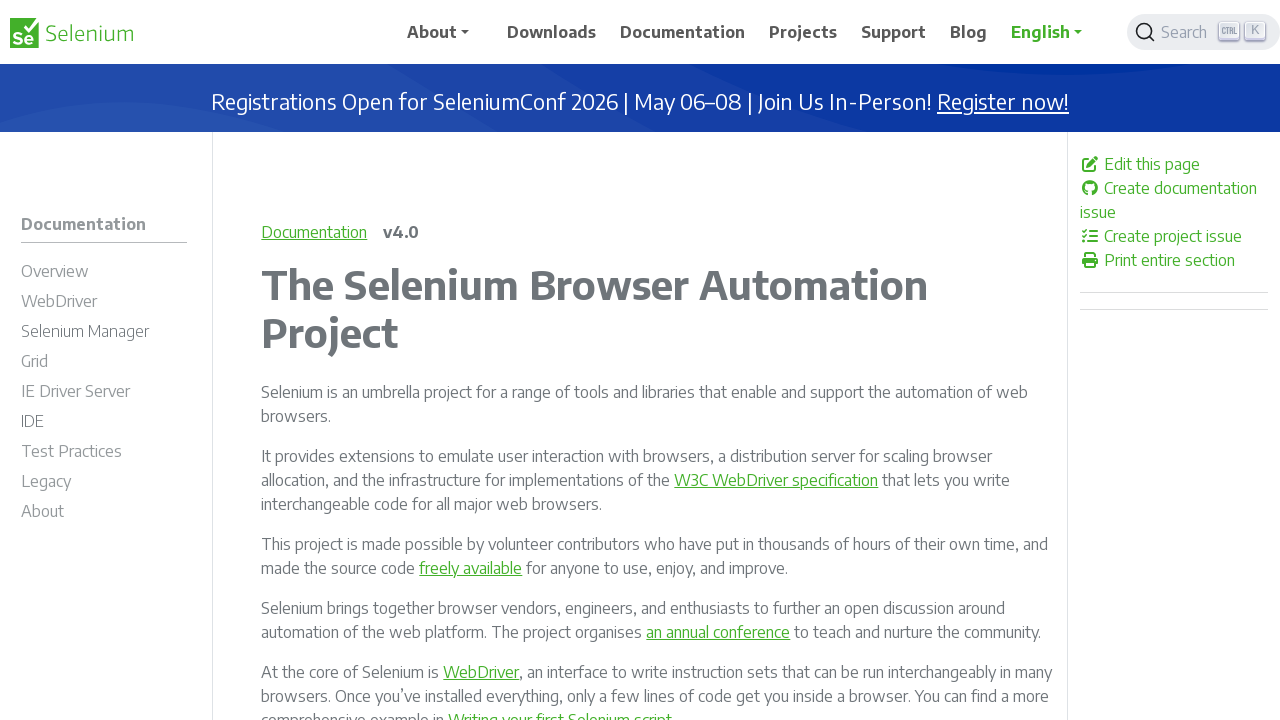

Validated link with href: https://www.selenium.dev/documentation/webdriver/getting_started/first_script/
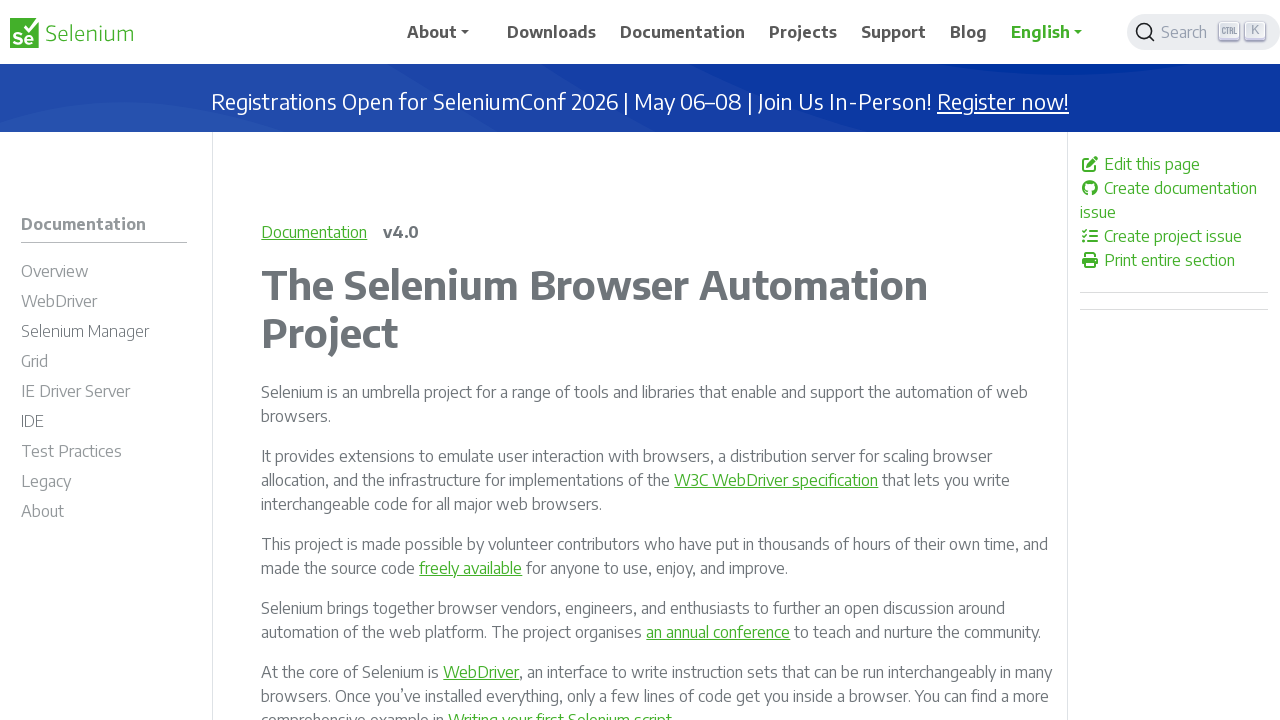

Retrieved href attribute from link: https://github.com/SeleniumHQ/seleniumhq.github.io/blob/trunk//examples/java/src/test/java/dev/selenium/hello/HelloSelenium.java
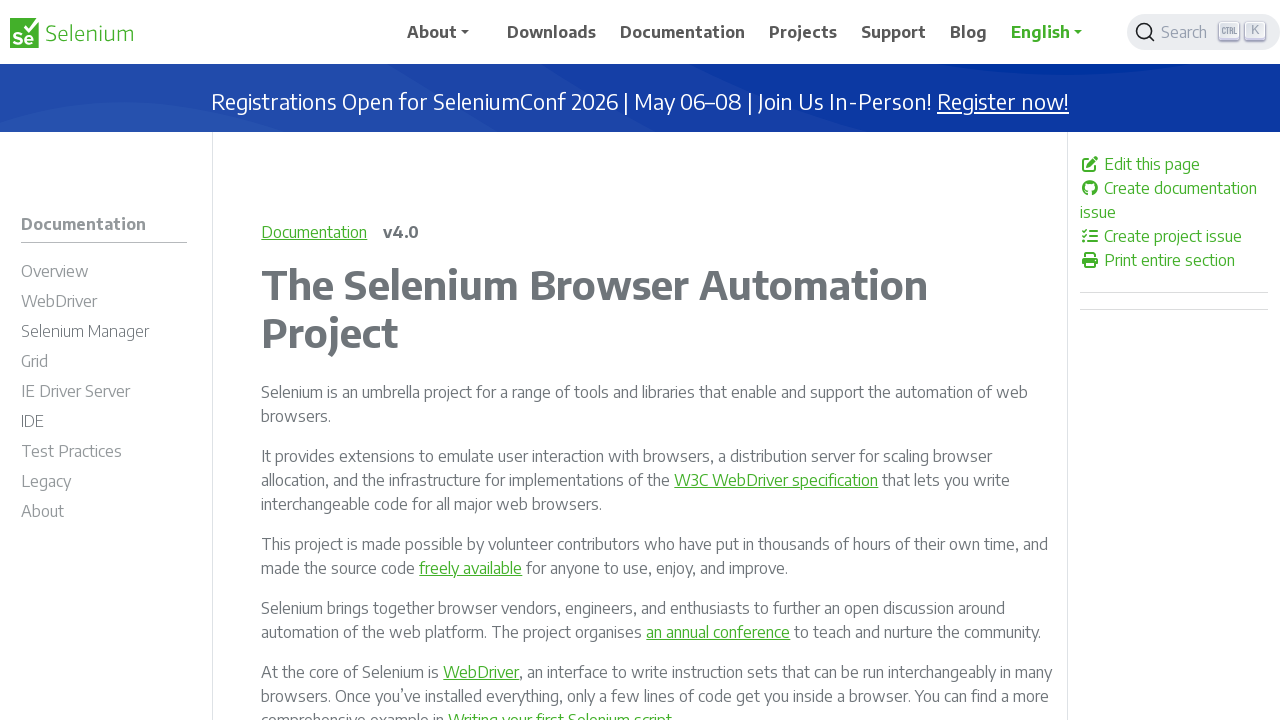

Validated link with href: https://github.com/SeleniumHQ/seleniumhq.github.io/blob/trunk//examples/java/src/test/java/dev/selenium/hello/HelloSelenium.java
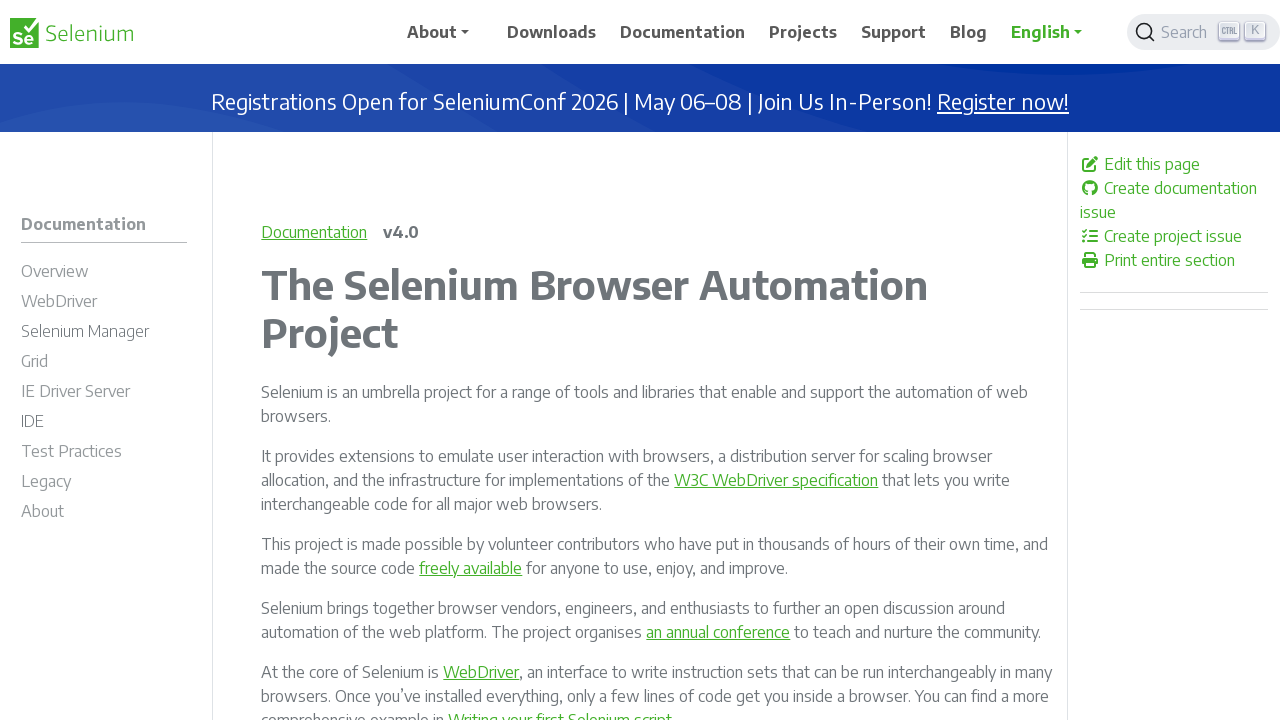

Retrieved href attribute from link: https://github.com/SeleniumHQ/seleniumhq.github.io/blob/trunk//examples/python/tests/hello/hello_selenium.py
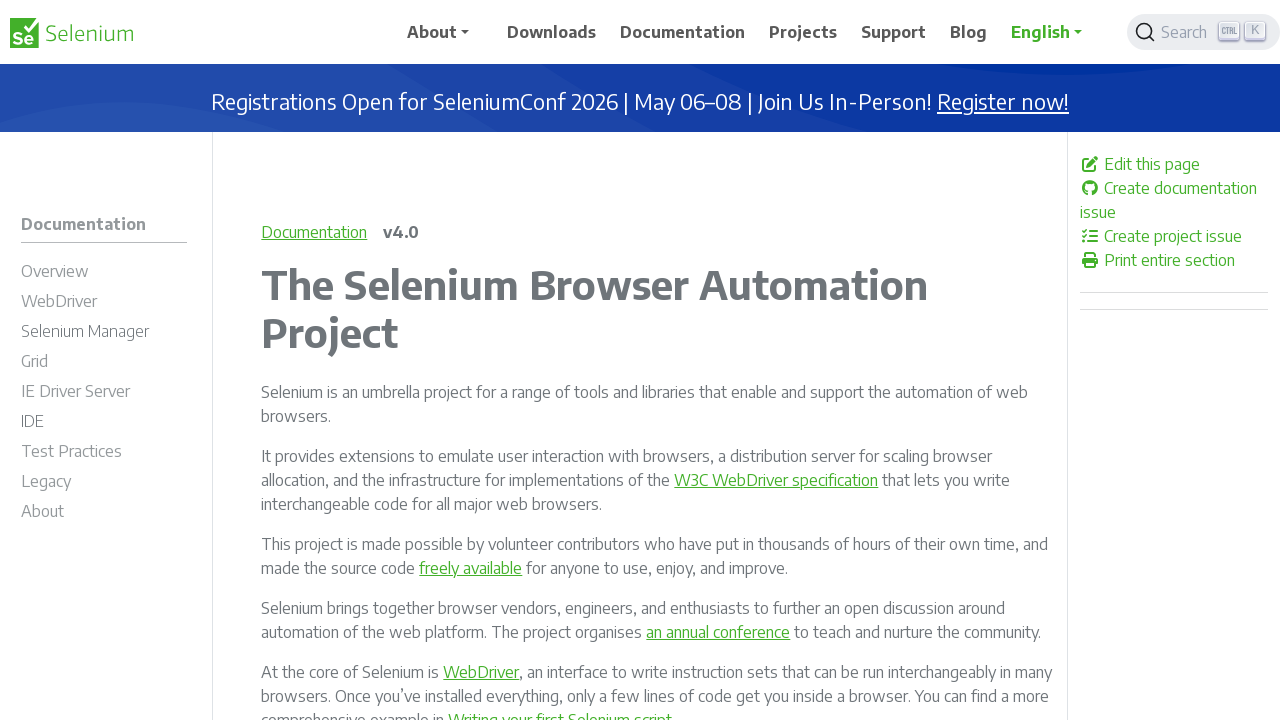

Validated link with href: https://github.com/SeleniumHQ/seleniumhq.github.io/blob/trunk//examples/python/tests/hello/hello_selenium.py
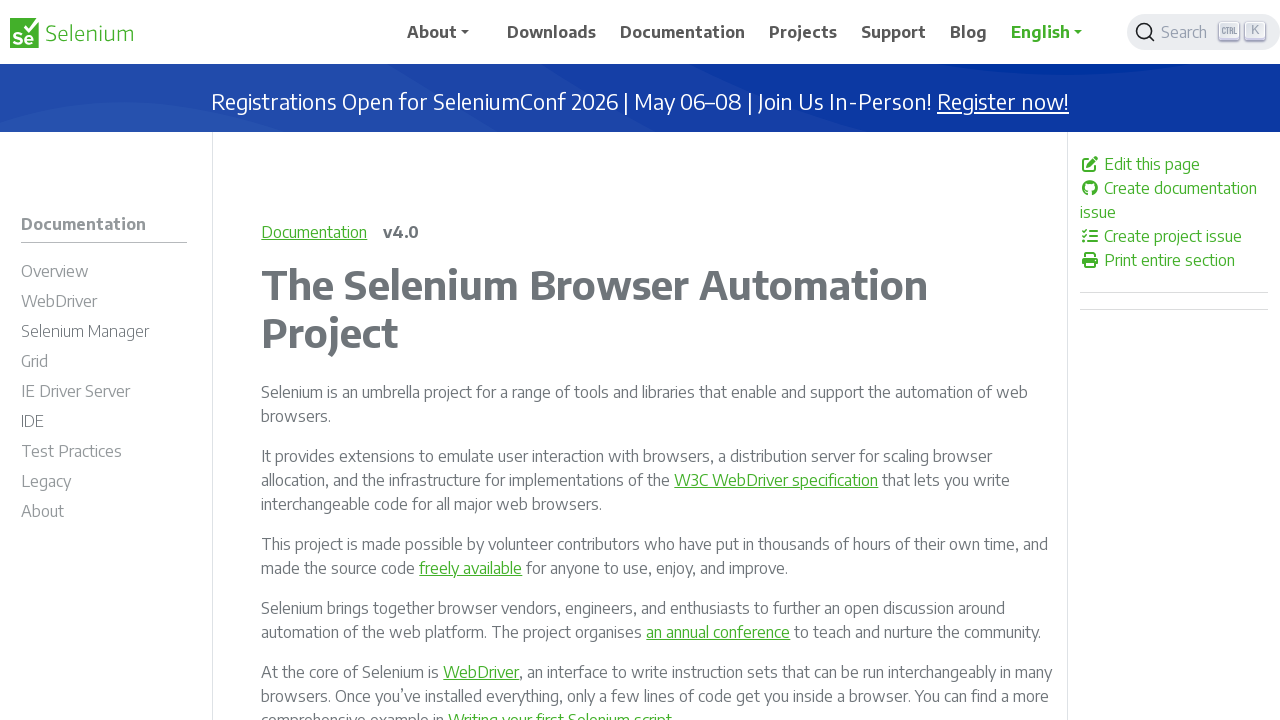

Retrieved href attribute from link: https://github.com/SeleniumHQ/seleniumhq.github.io/blob/trunk//examples/dotnet/HelloSelenium.cs
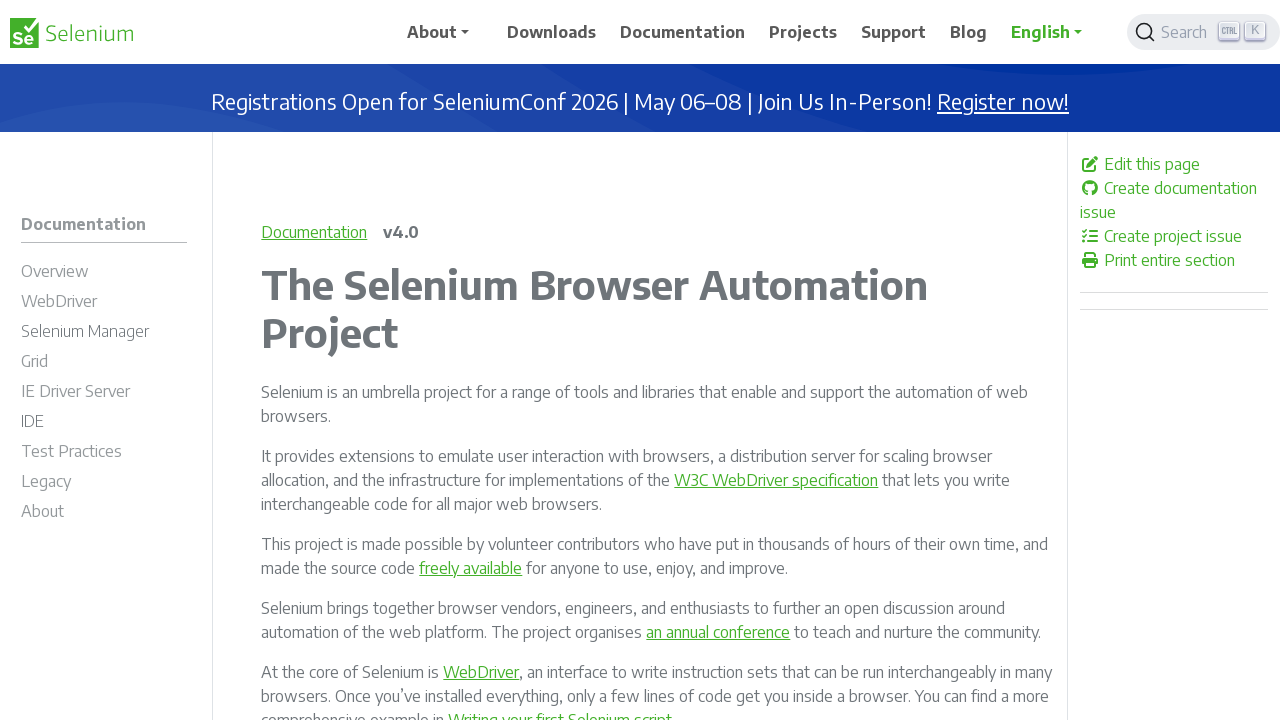

Validated link with href: https://github.com/SeleniumHQ/seleniumhq.github.io/blob/trunk//examples/dotnet/HelloSelenium.cs
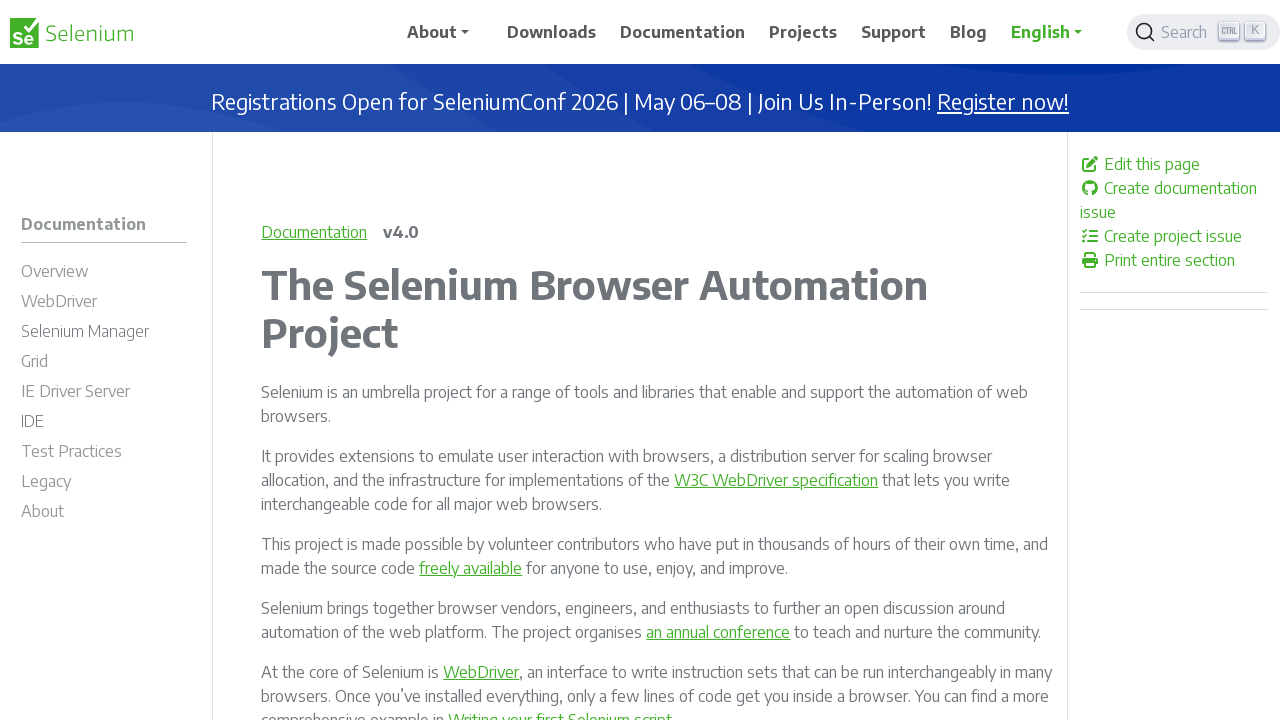

Retrieved href attribute from link: https://github.com/SeleniumHQ/seleniumhq.github.io/blob/trunk//examples/ruby/spec/hello/hello_selenium.rb
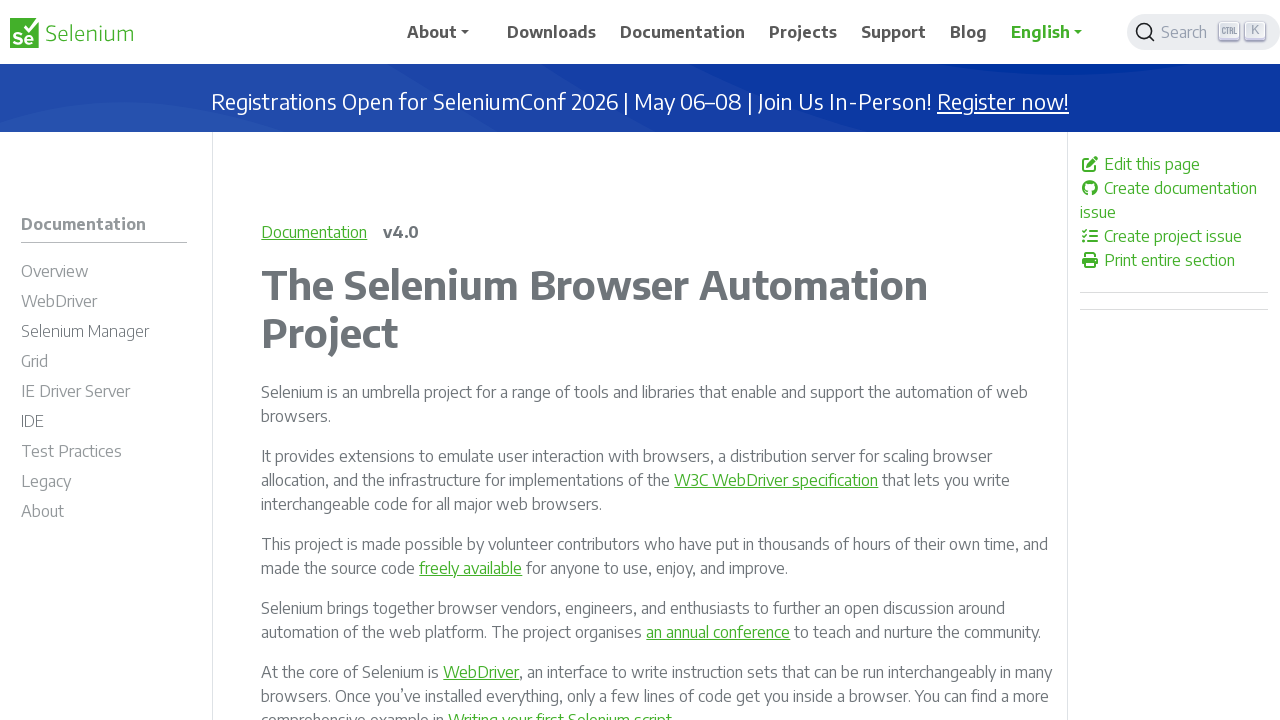

Validated link with href: https://github.com/SeleniumHQ/seleniumhq.github.io/blob/trunk//examples/ruby/spec/hello/hello_selenium.rb
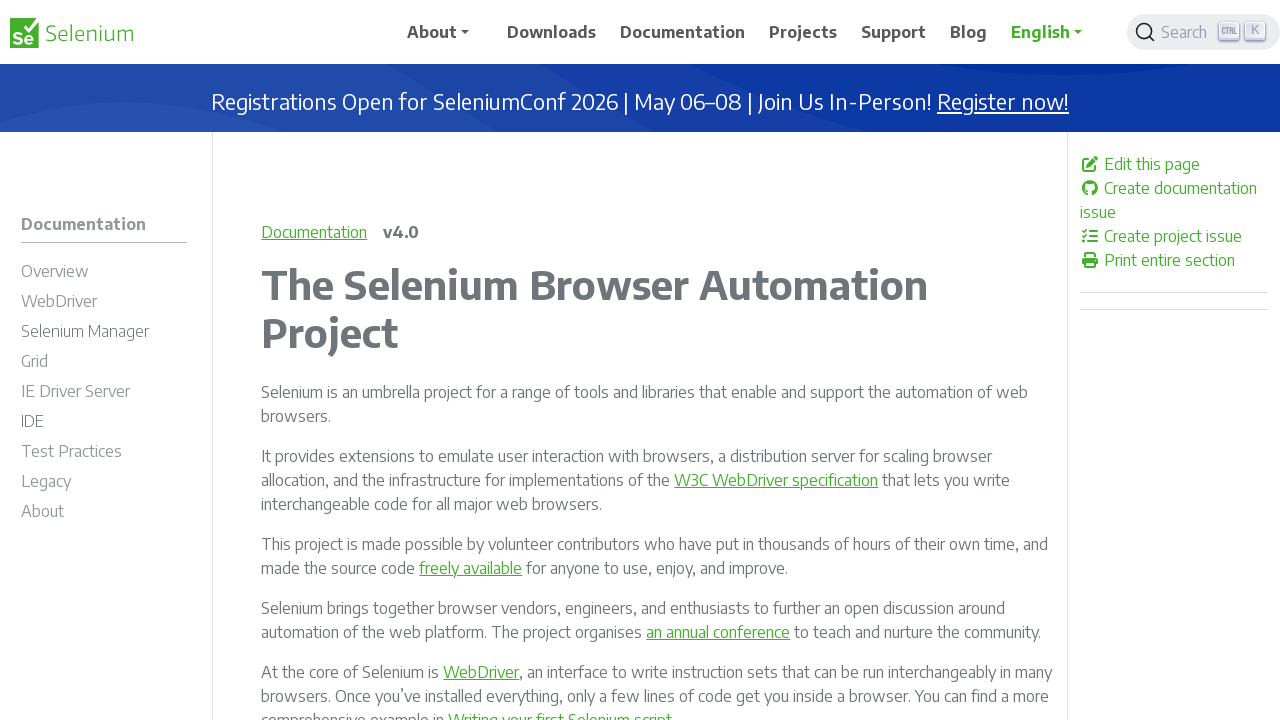

Retrieved href attribute from link: https://github.com/SeleniumHQ/seleniumhq.github.io/blob/trunk//examples/javascript/test/hello/helloSelenium.js
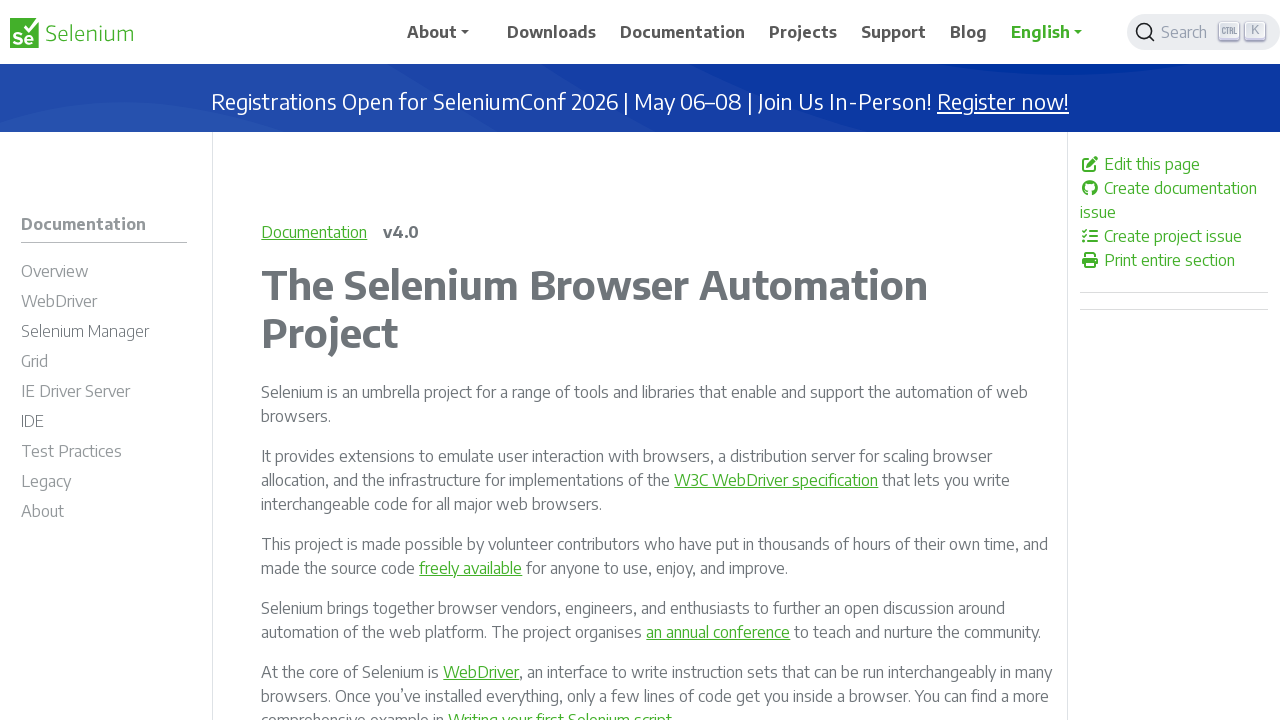

Validated link with href: https://github.com/SeleniumHQ/seleniumhq.github.io/blob/trunk//examples/javascript/test/hello/helloSelenium.js
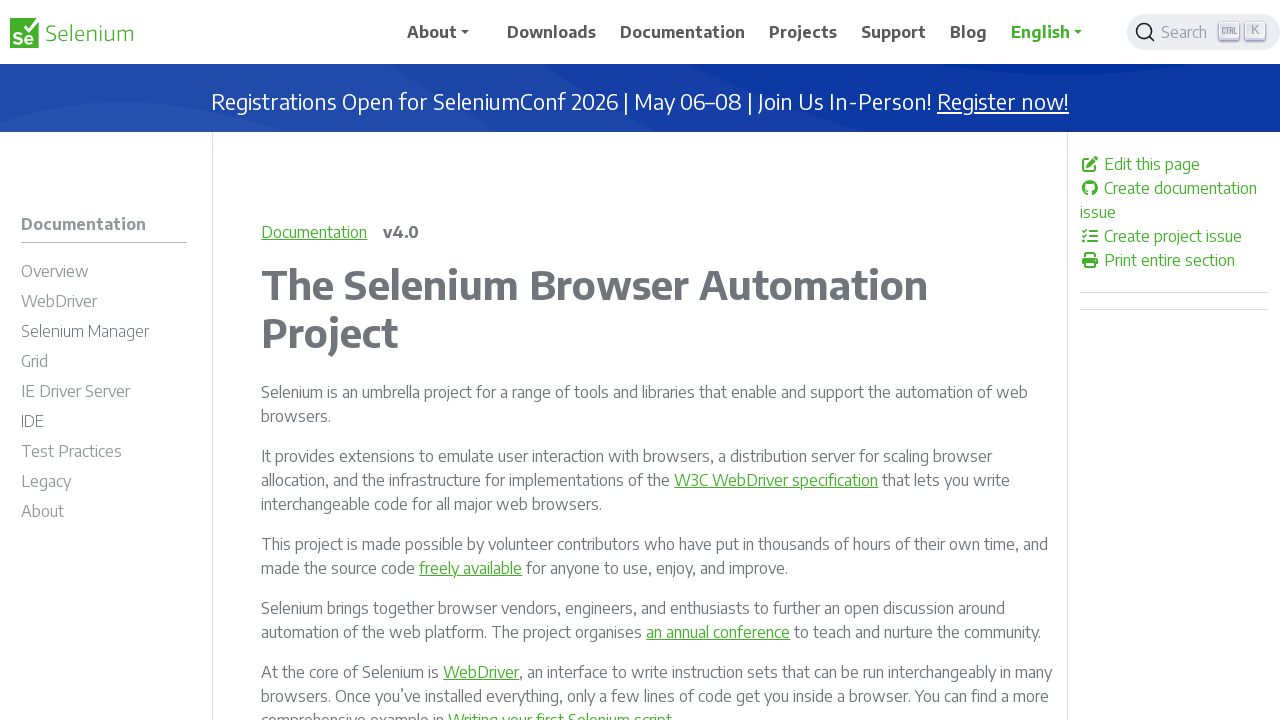

Retrieved href attribute from link: https://github.com/SeleniumHQ/seleniumhq.github.io/blob/trunk//examples/kotlin/src/test/kotlin/dev/selenium/hello/HelloSelenium.kt
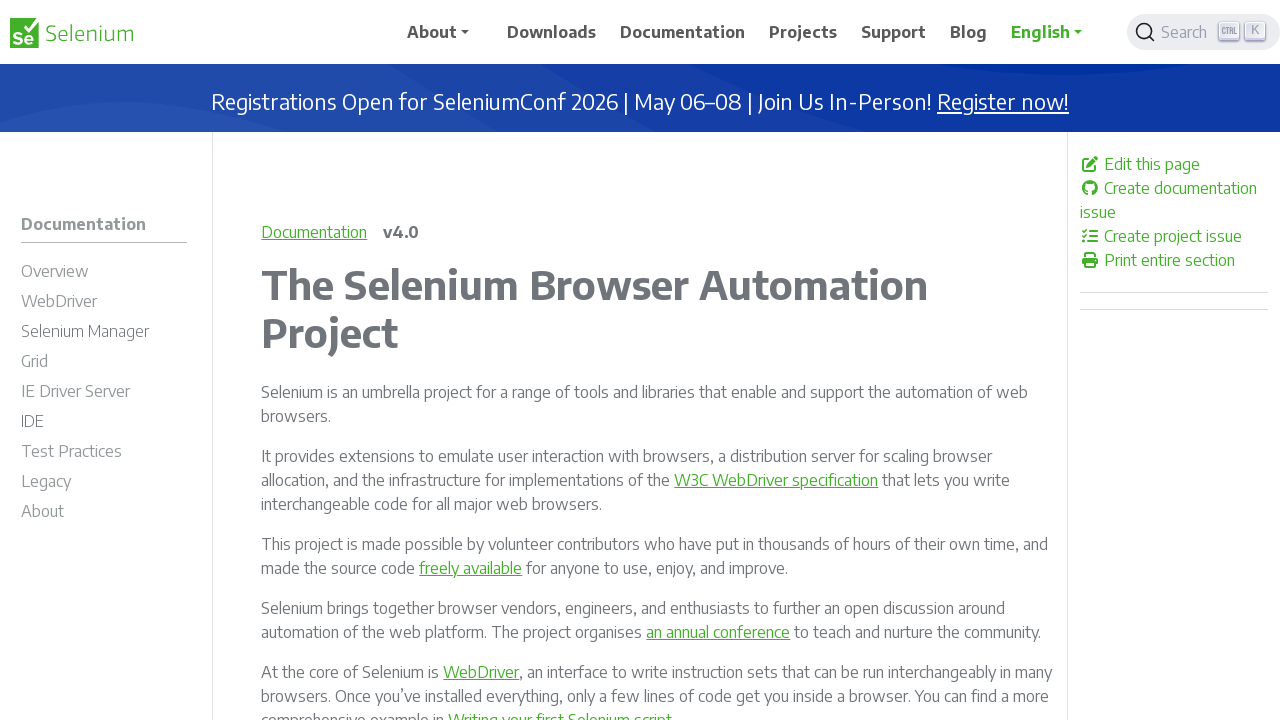

Validated link with href: https://github.com/SeleniumHQ/seleniumhq.github.io/blob/trunk//examples/kotlin/src/test/kotlin/dev/selenium/hello/HelloSelenium.kt
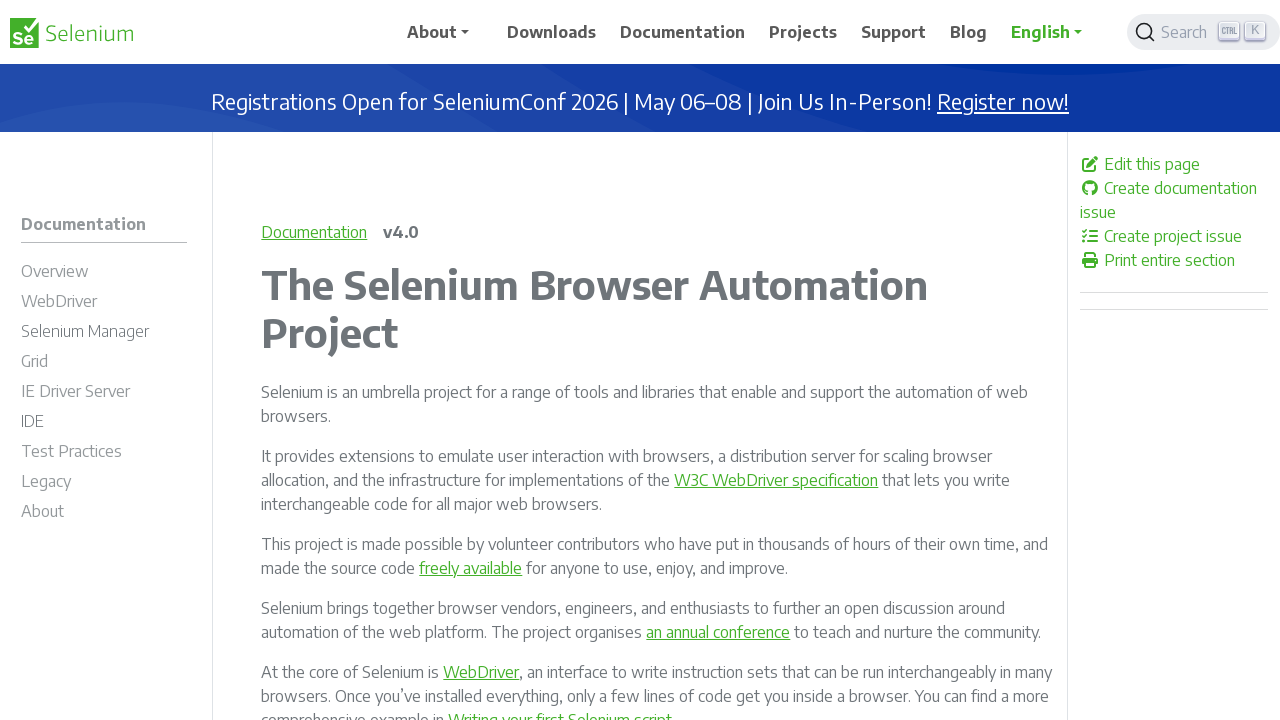

Retrieved href attribute from link: https://www.selenium.dev/documentation/overview/
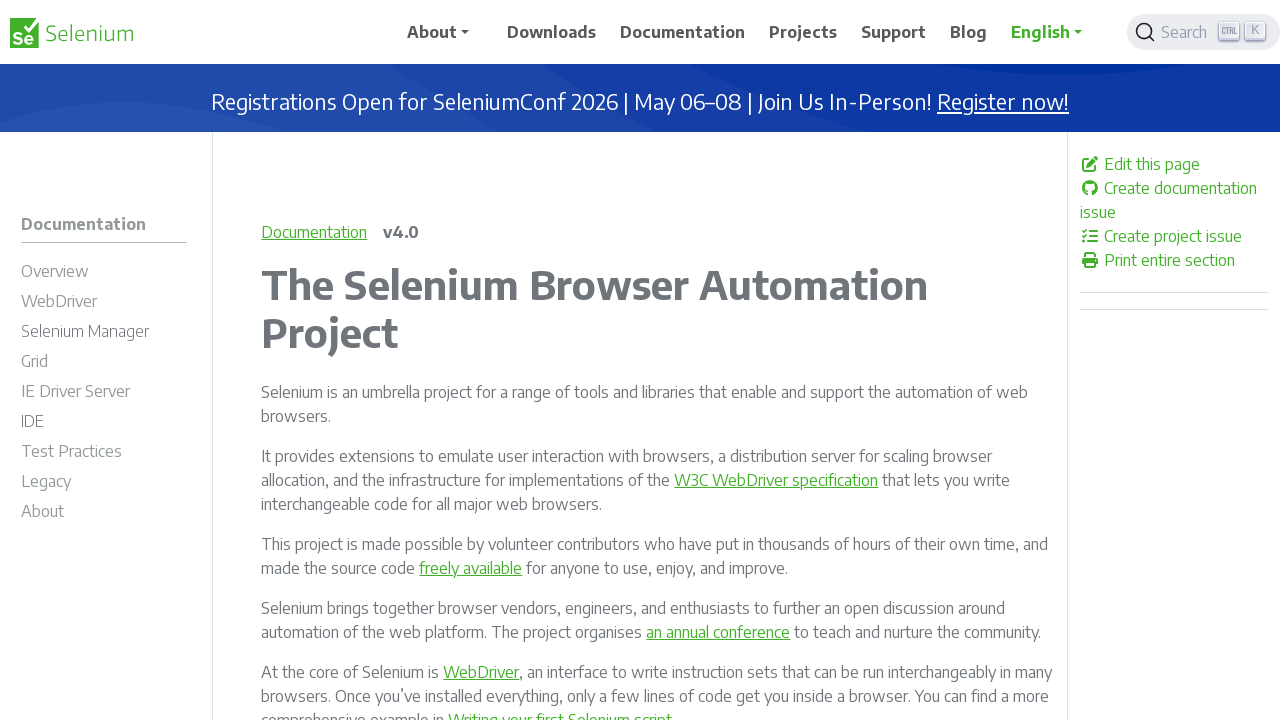

Validated link with href: https://www.selenium.dev/documentation/overview/
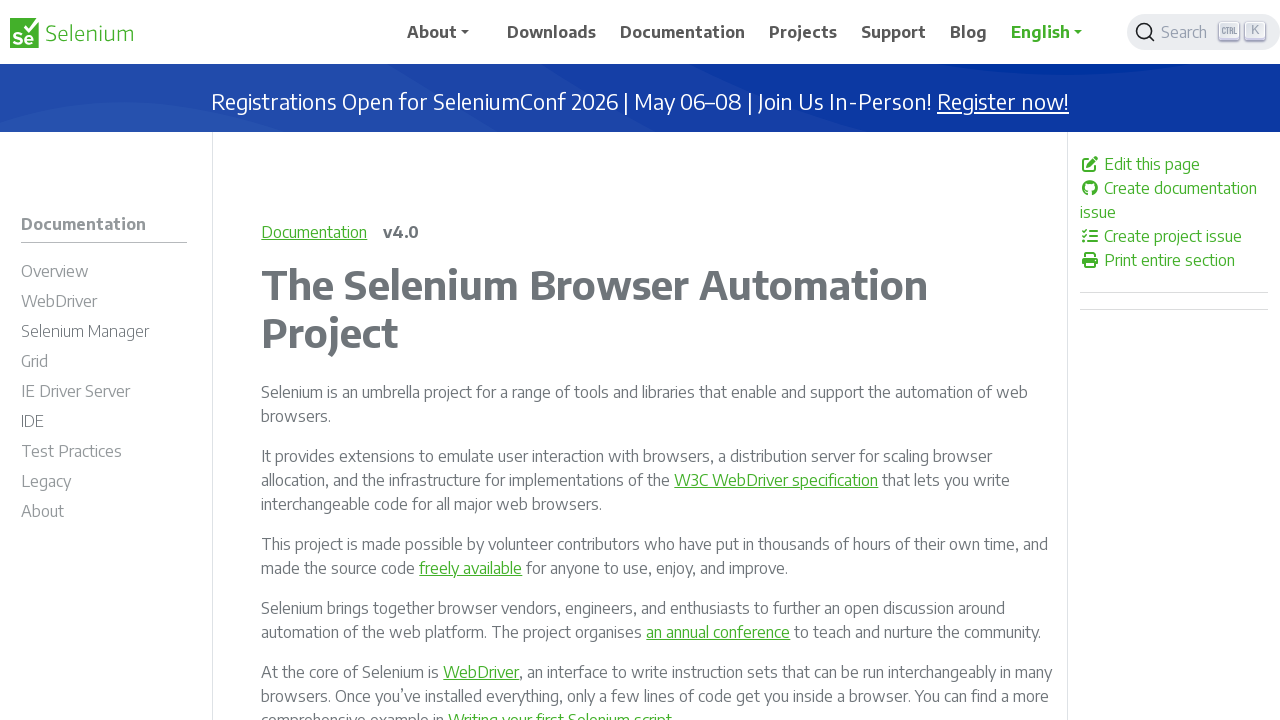

Retrieved href attribute from link: https://www.selenium.dev/documentation/webdriver/getting_started/
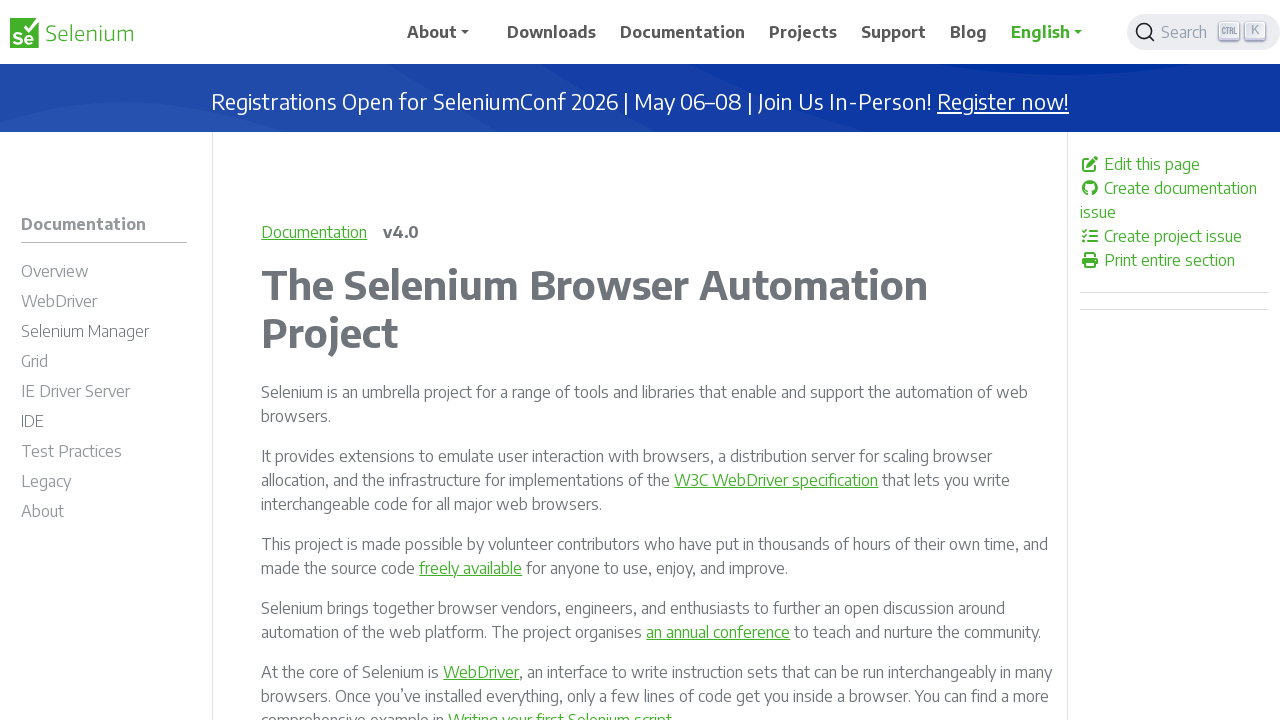

Validated link with href: https://www.selenium.dev/documentation/webdriver/getting_started/
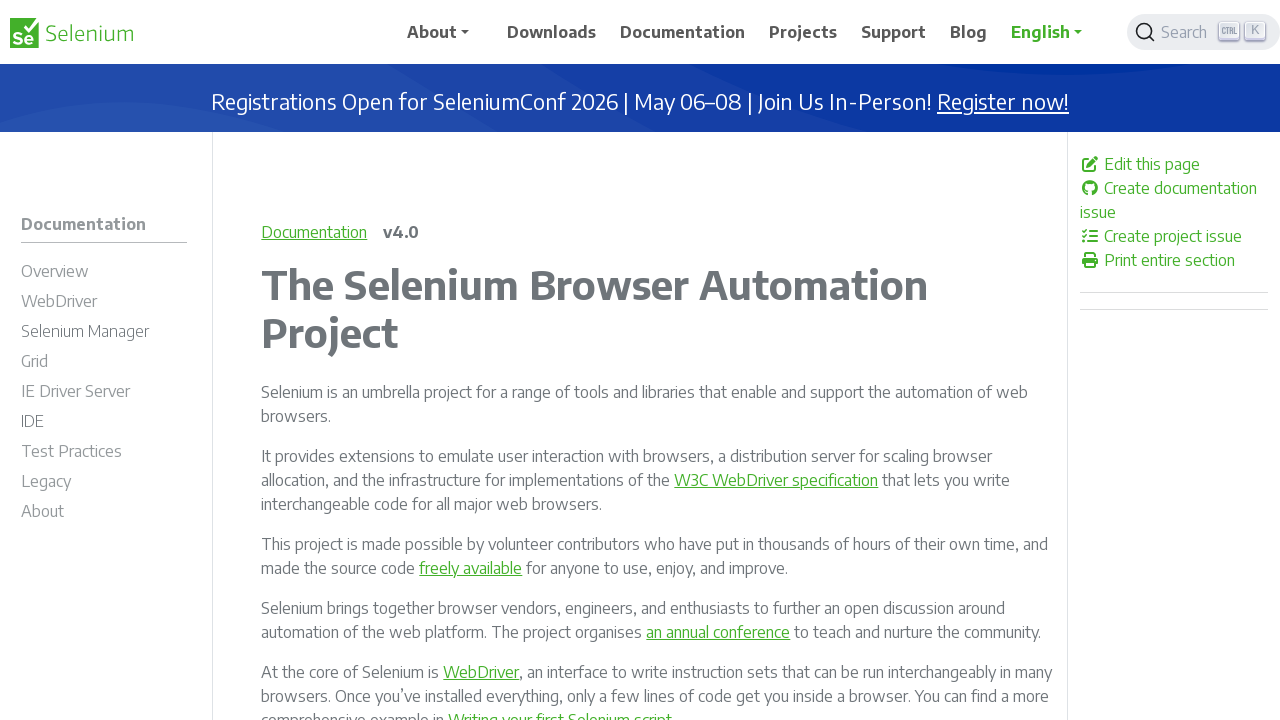

Retrieved href attribute from link: /documentation/overview/
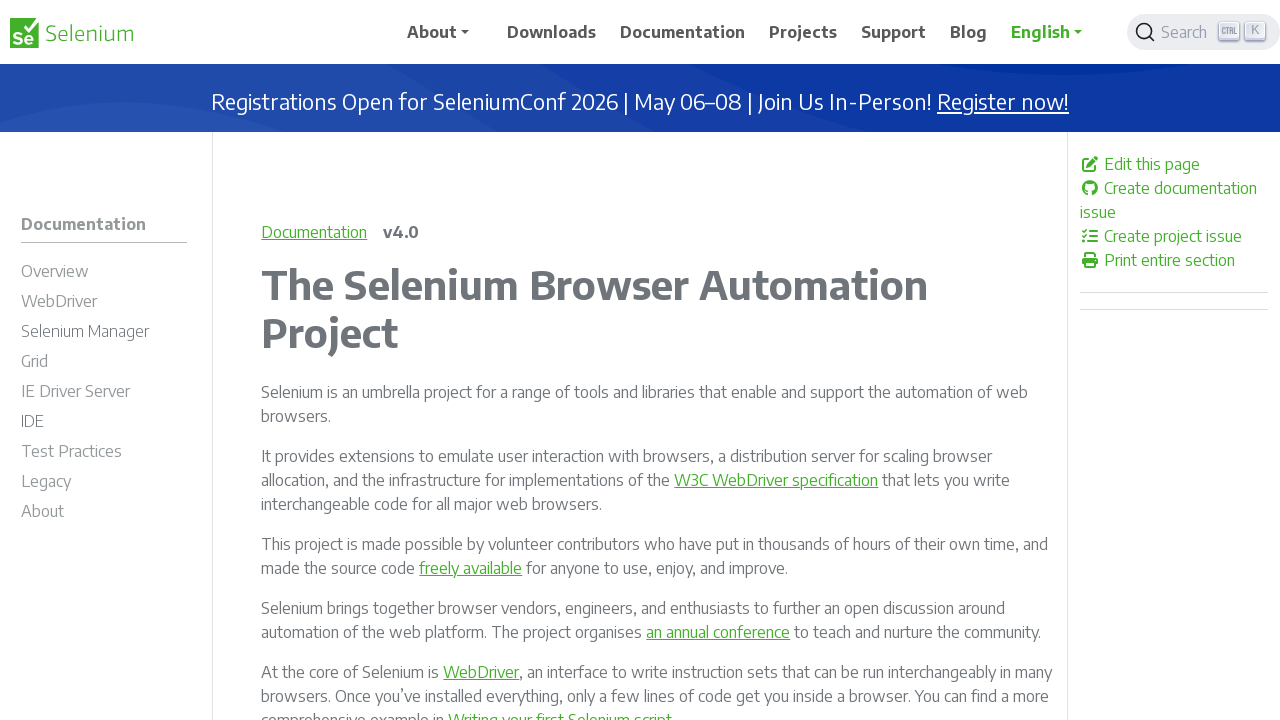

Validated link with href: /documentation/overview/
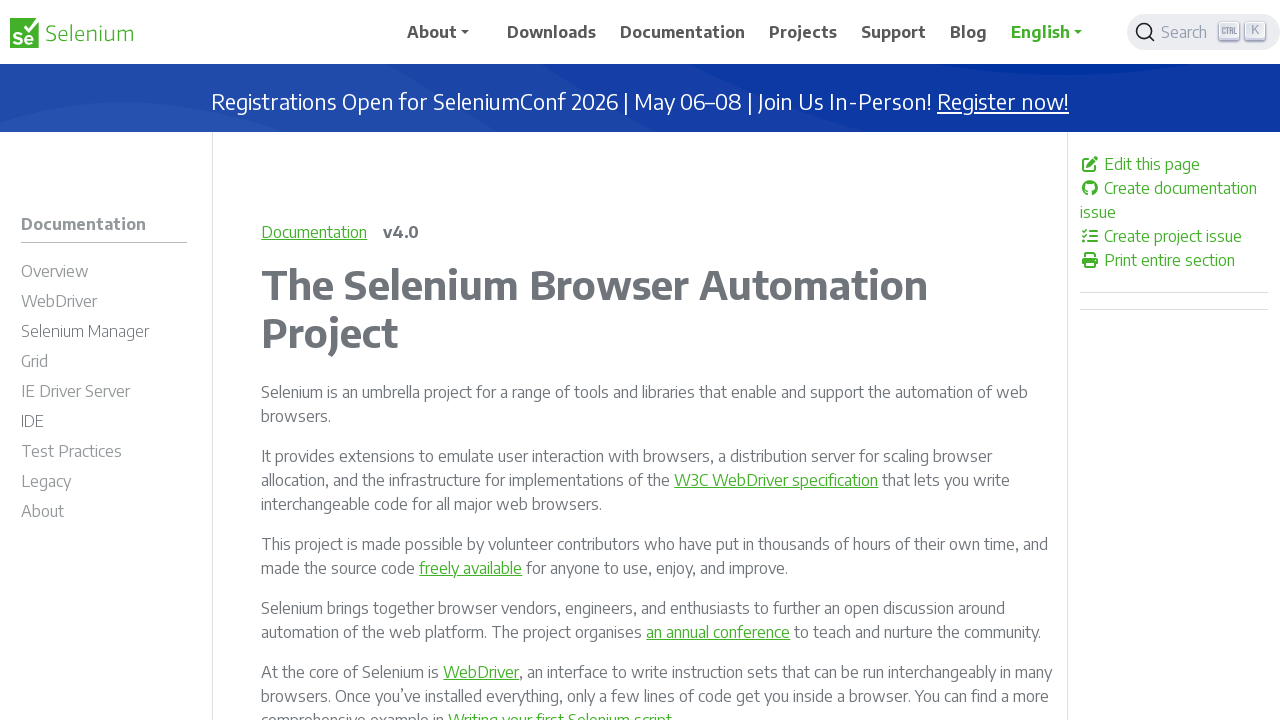

Retrieved href attribute from link: /documentation/webdriver/
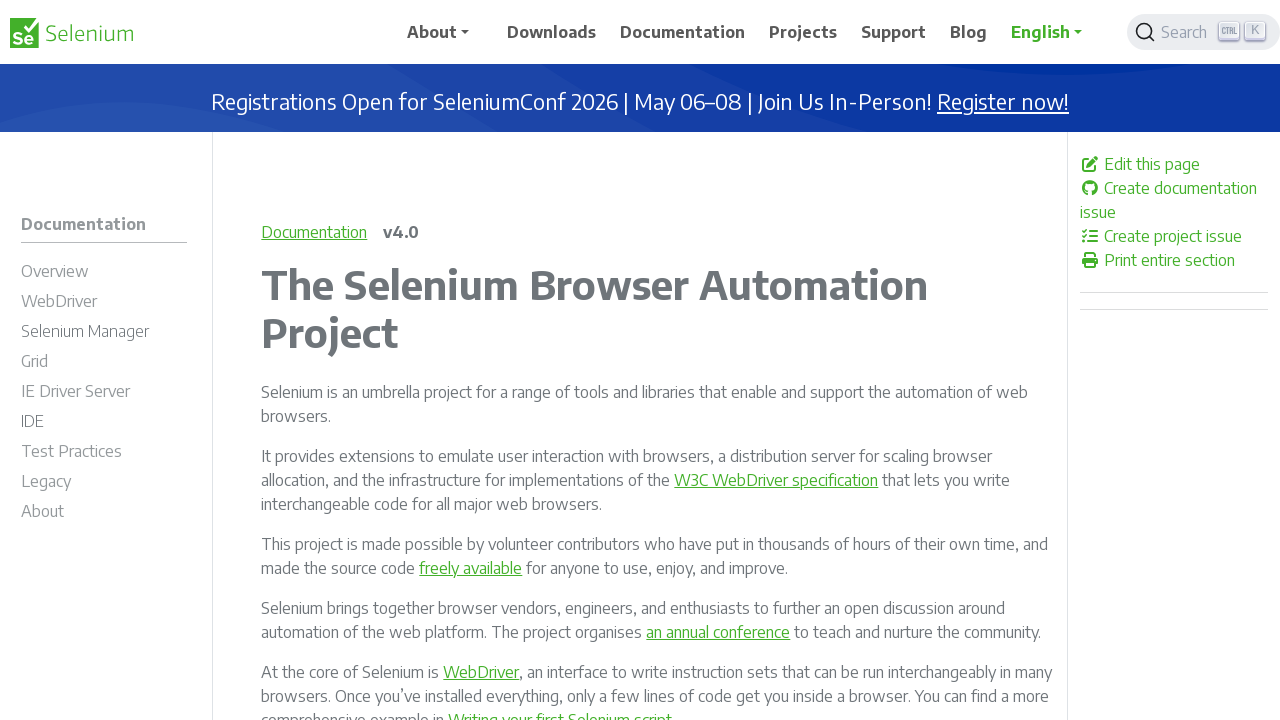

Validated link with href: /documentation/webdriver/
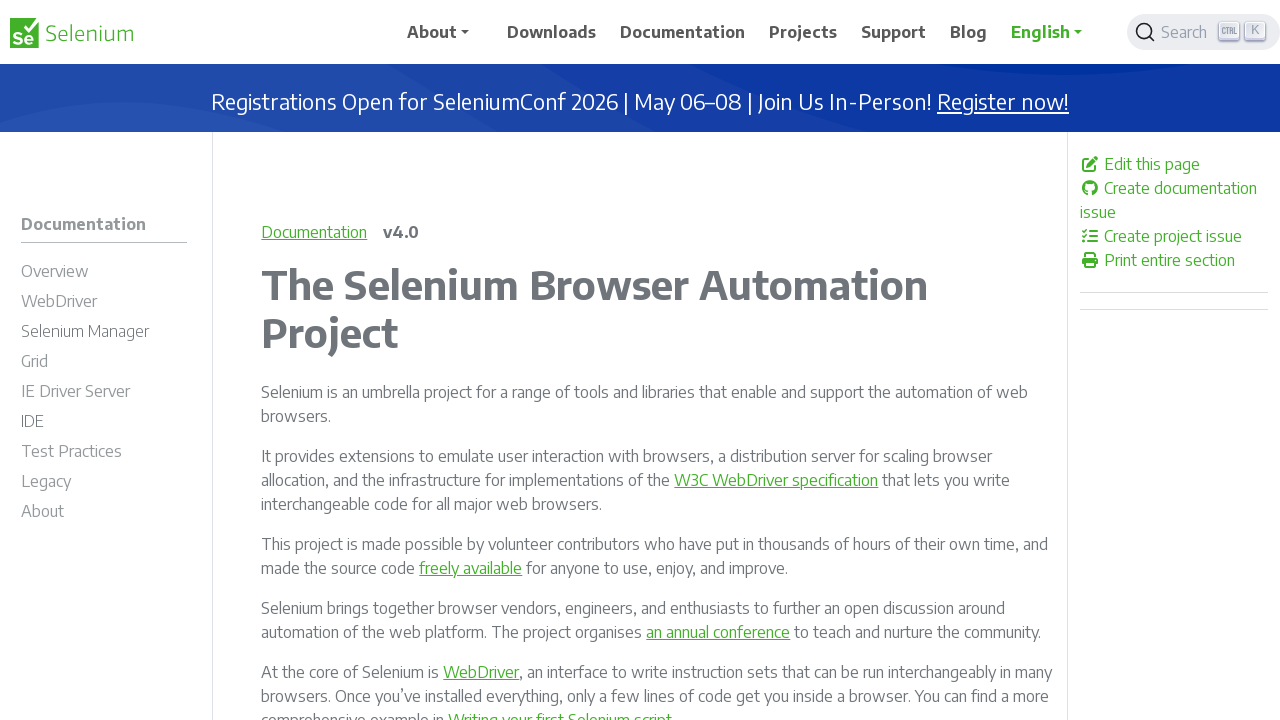

Retrieved href attribute from link: /documentation/selenium_manager/
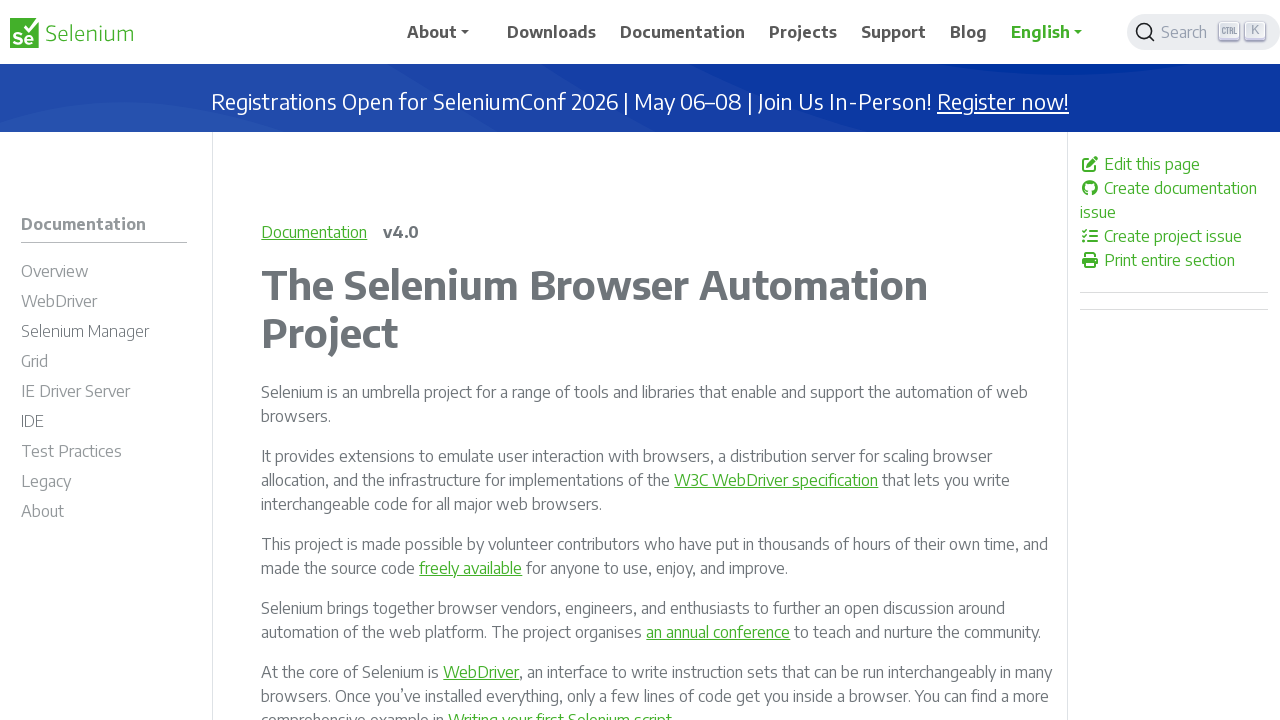

Validated link with href: /documentation/selenium_manager/
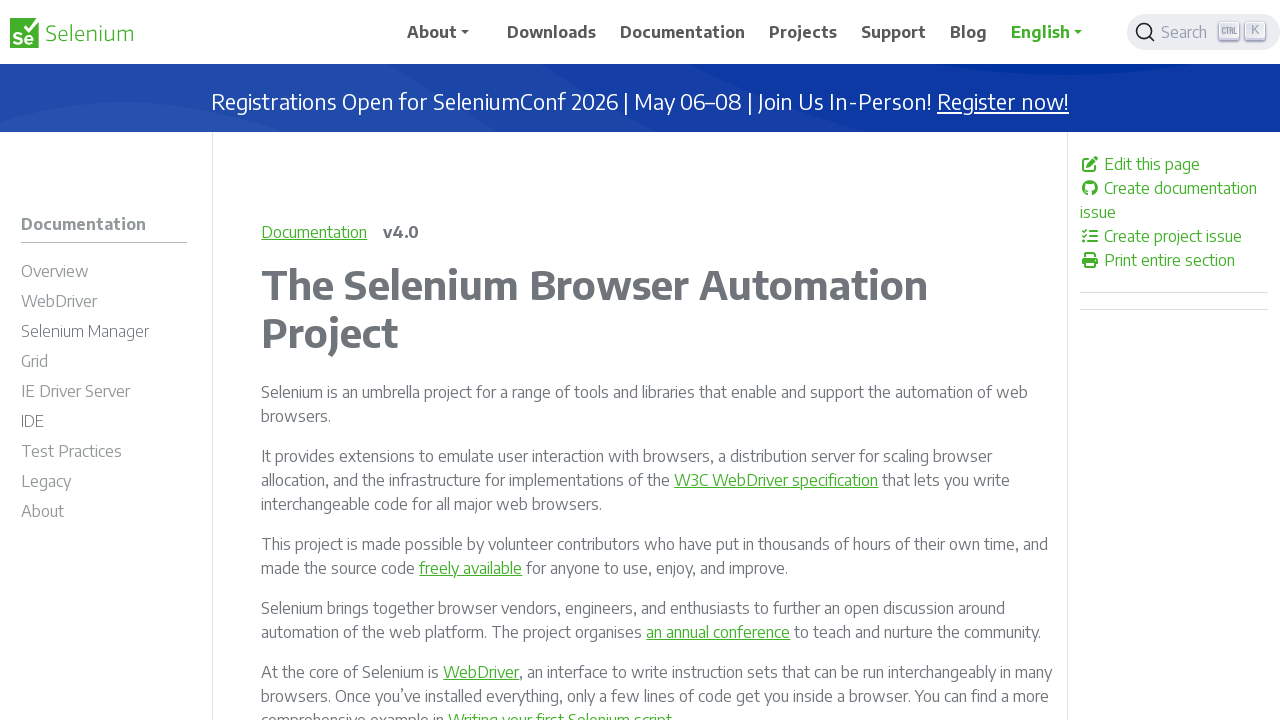

Retrieved href attribute from link: /documentation/grid/
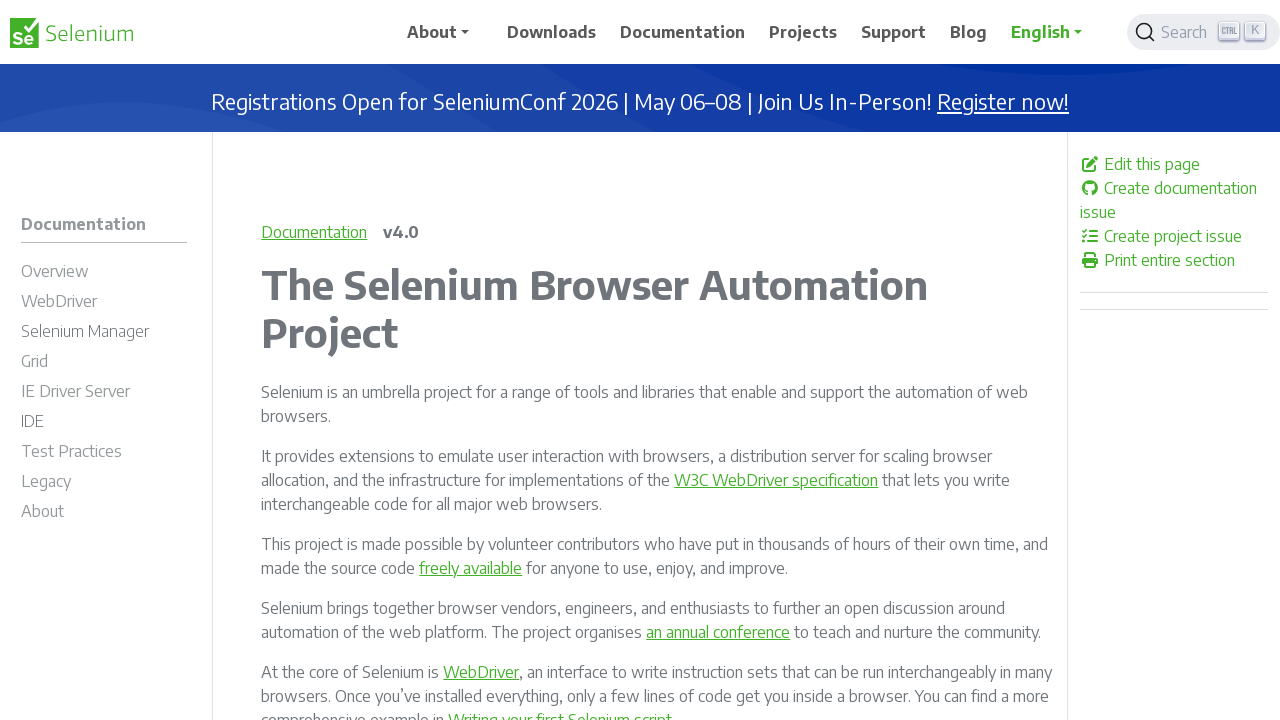

Validated link with href: /documentation/grid/
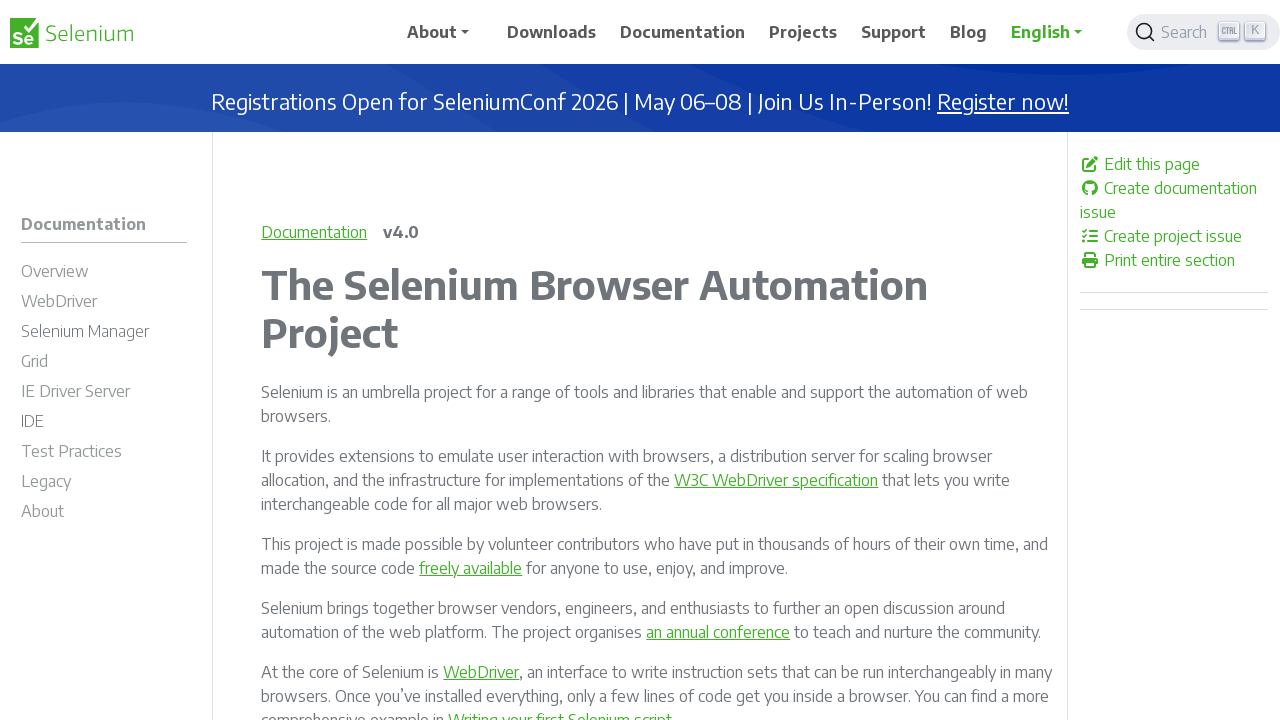

Retrieved href attribute from link: /documentation/ie_driver_server/
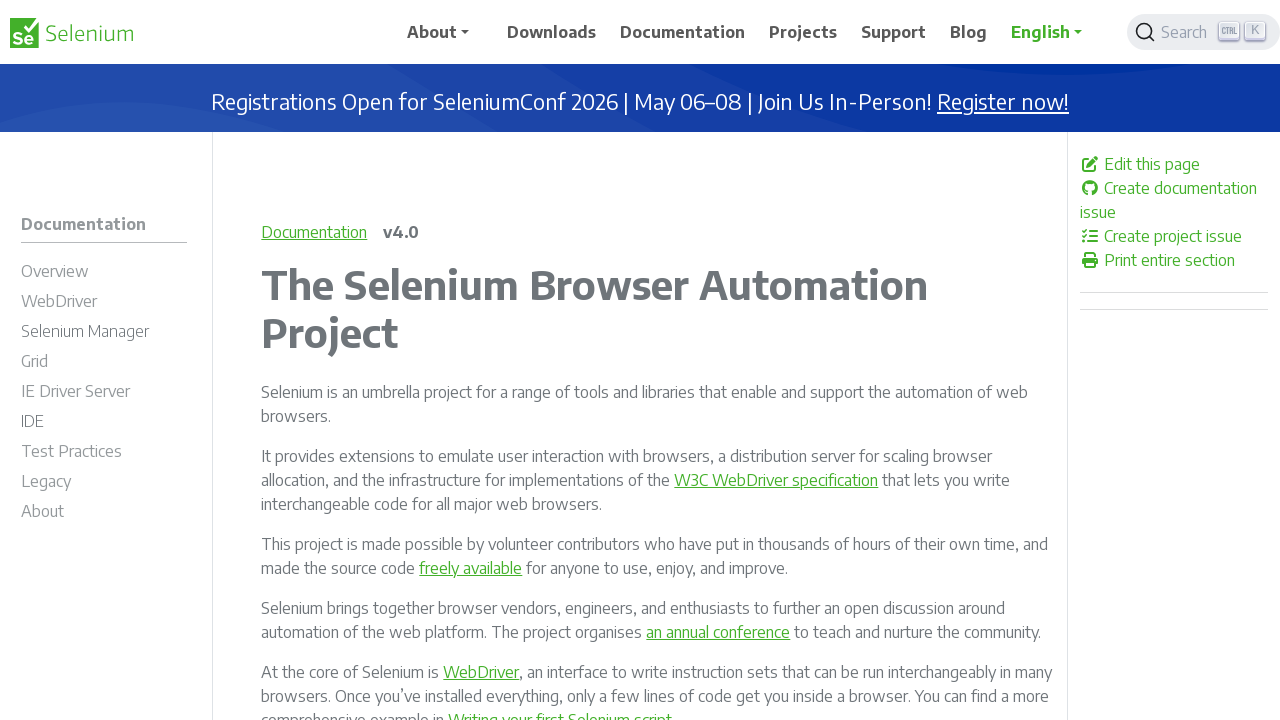

Validated link with href: /documentation/ie_driver_server/
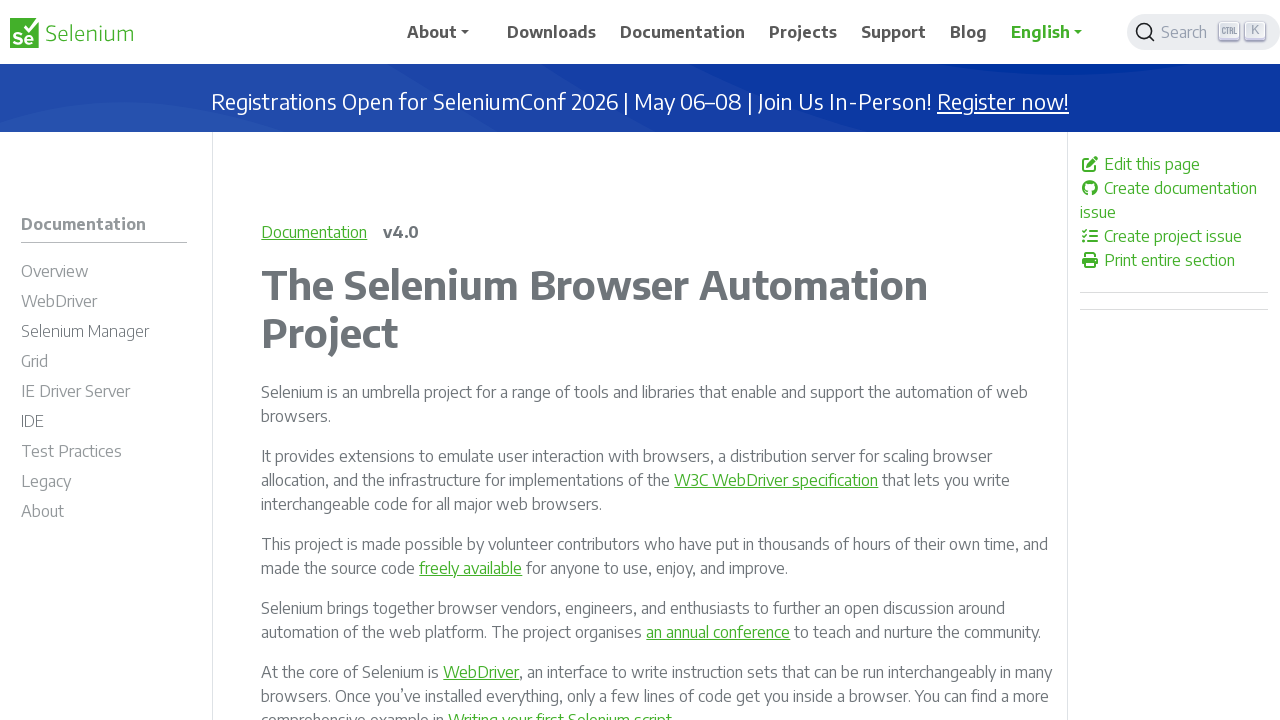

Retrieved href attribute from link: /documentation/ide/
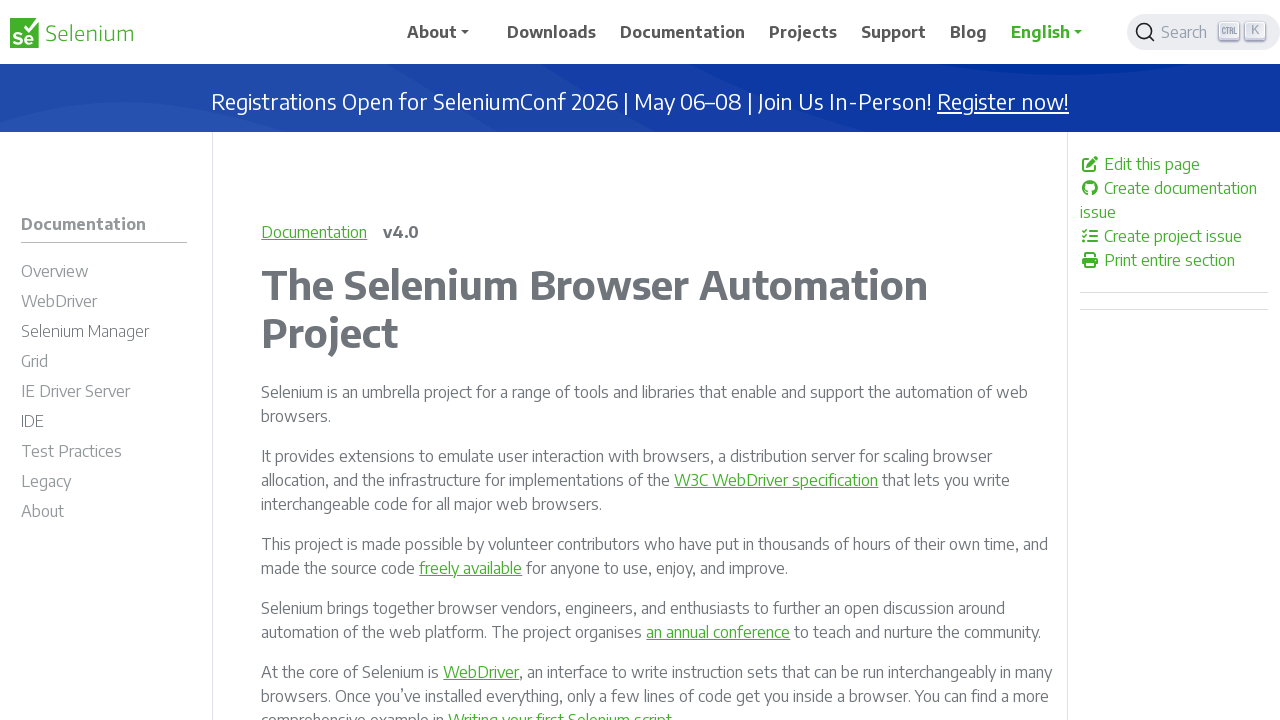

Validated link with href: /documentation/ide/
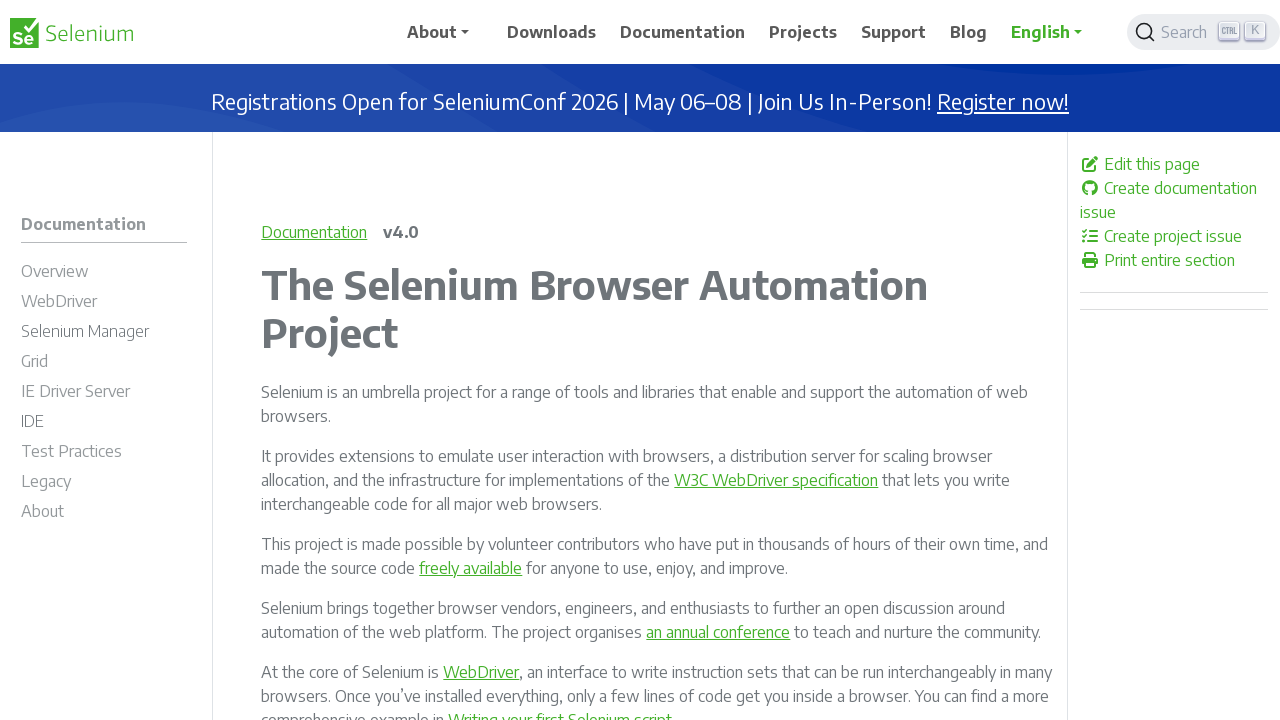

Retrieved href attribute from link: /documentation/test_practices/
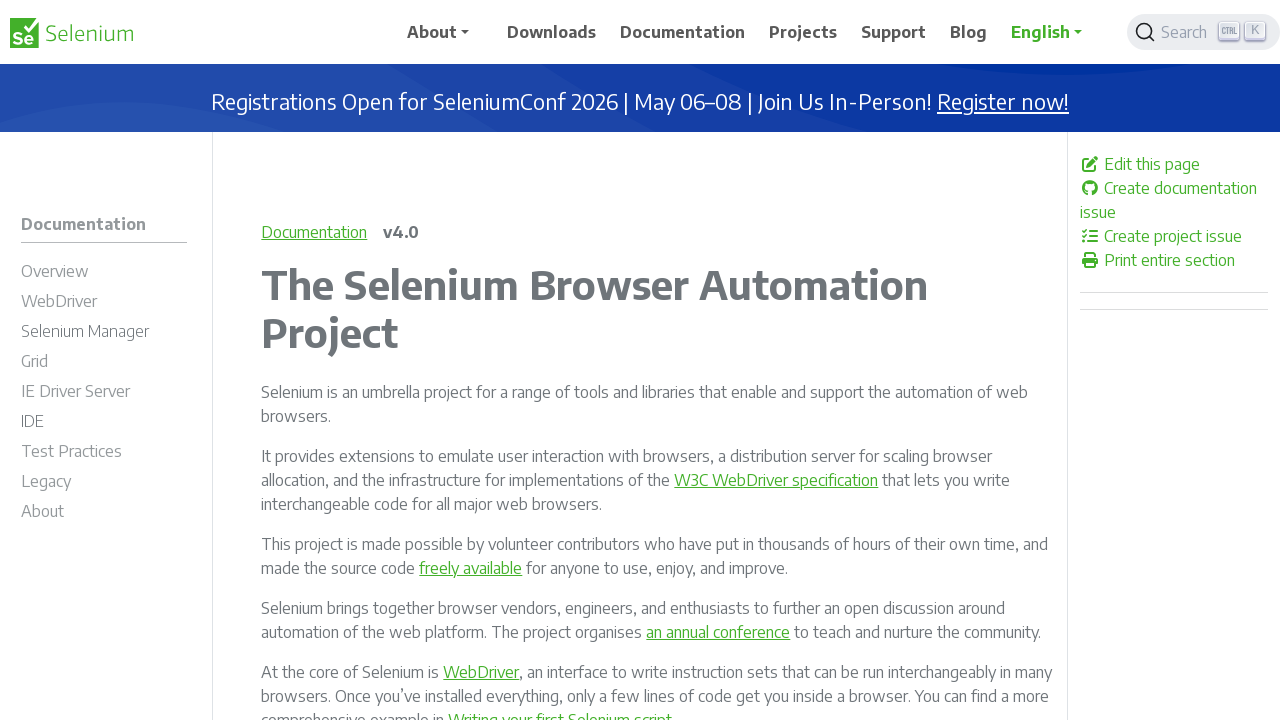

Validated link with href: /documentation/test_practices/
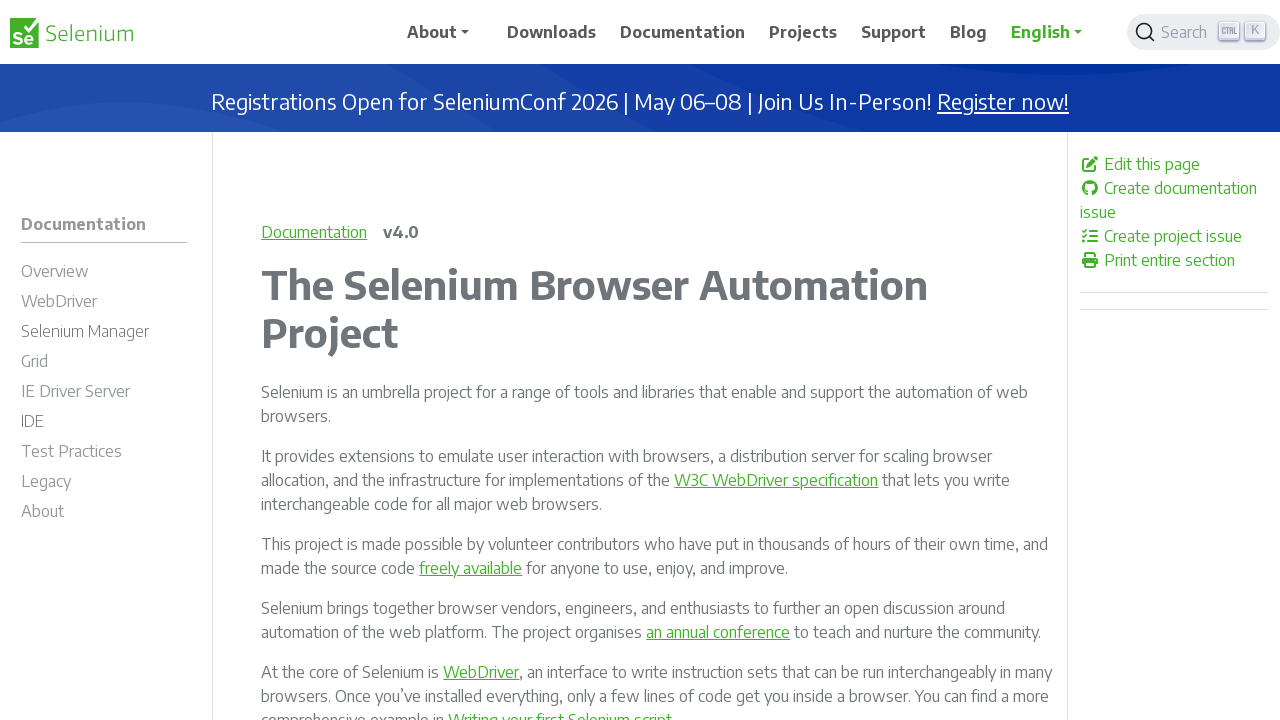

Retrieved href attribute from link: /documentation/legacy/
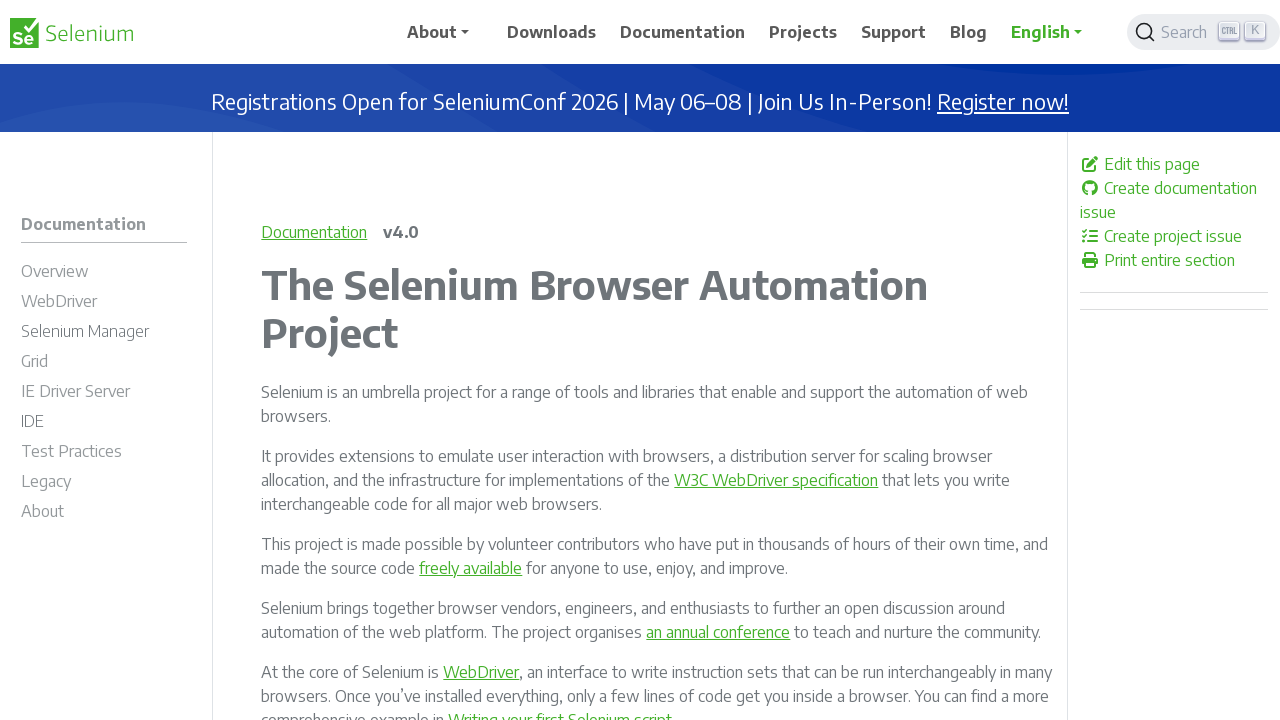

Validated link with href: /documentation/legacy/
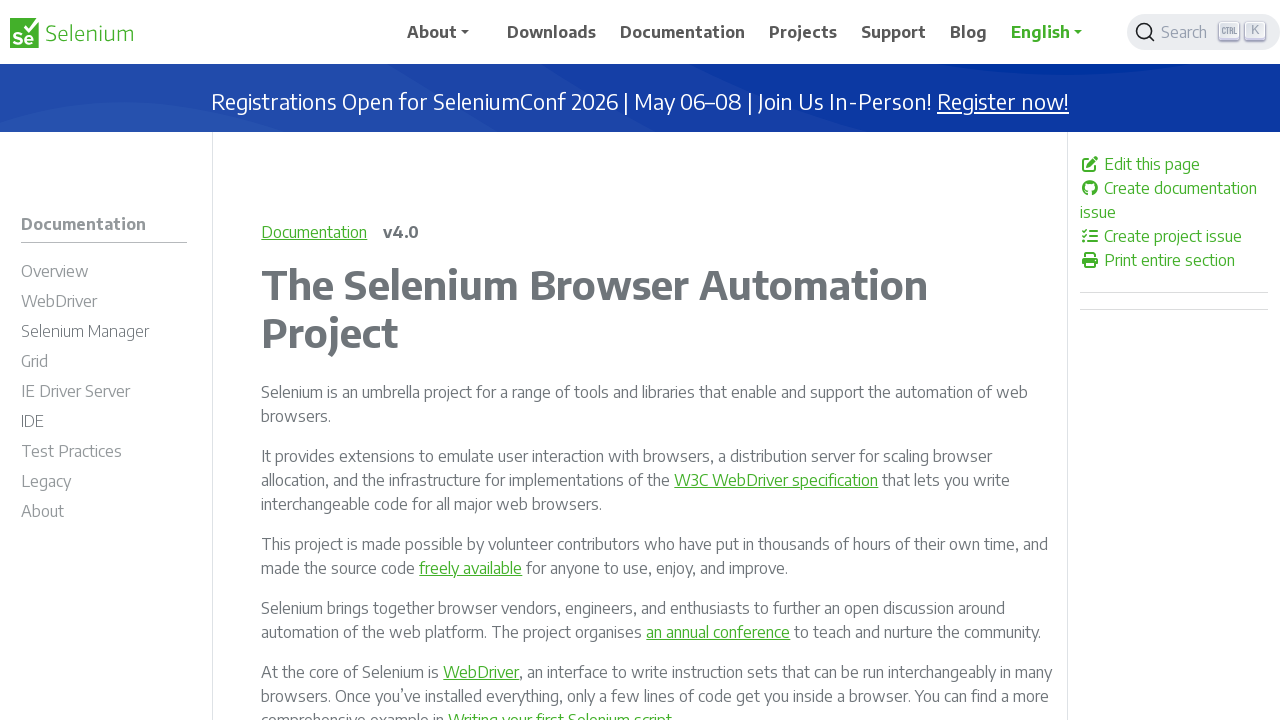

Retrieved href attribute from link: /documentation/about/
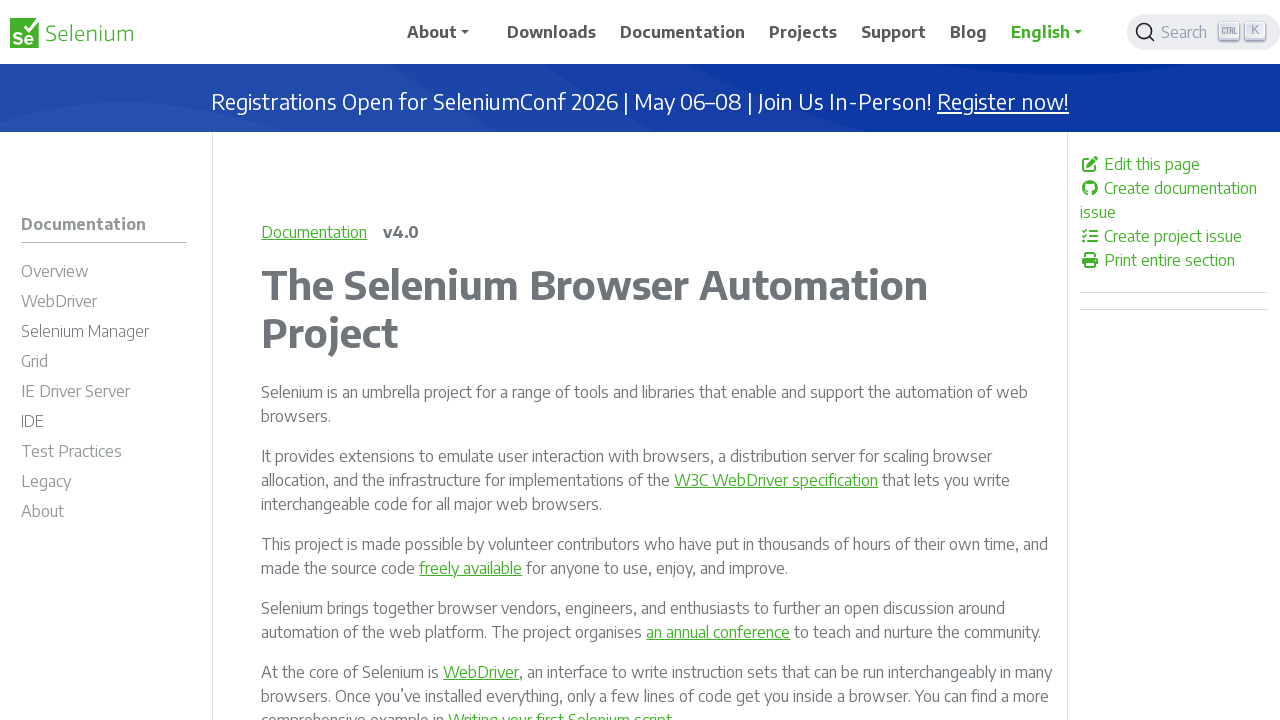

Validated link with href: /documentation/about/
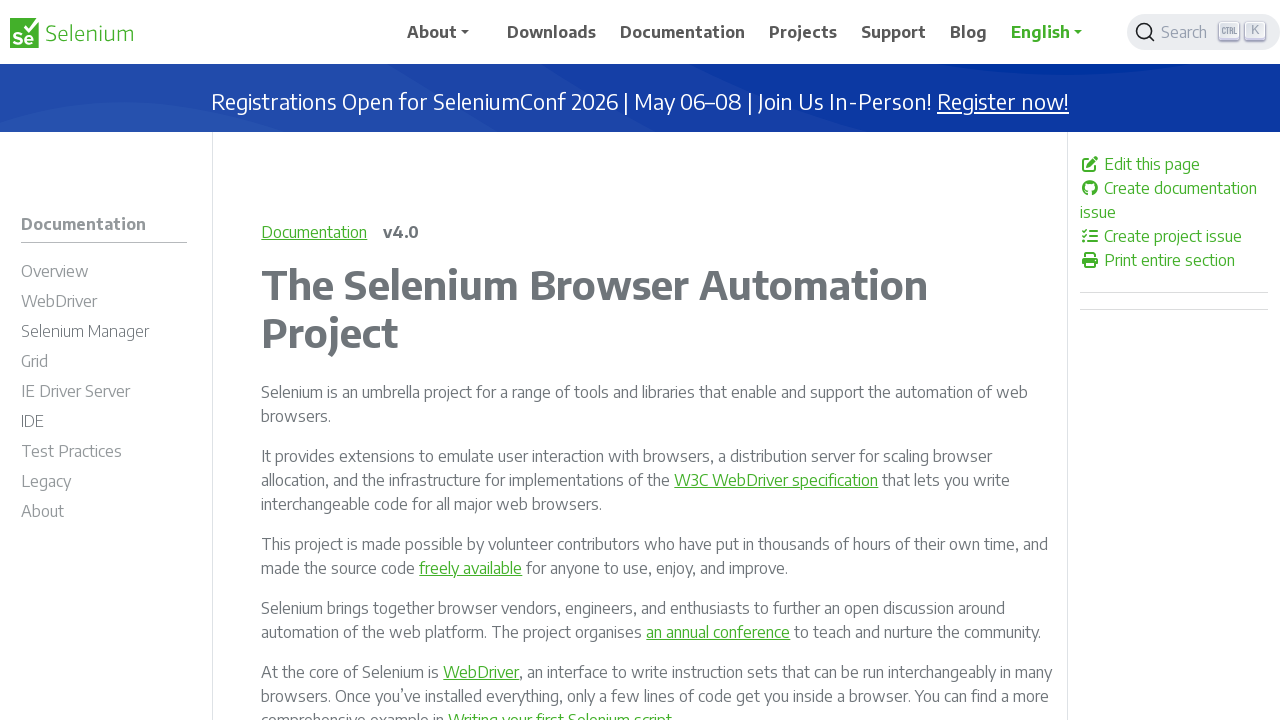

Retrieved href attribute from link: https://github.com/SeleniumHQ/seleniumhq.github.io/commit/efaae63f2b66029b5022e5b0348414a1a29c631f
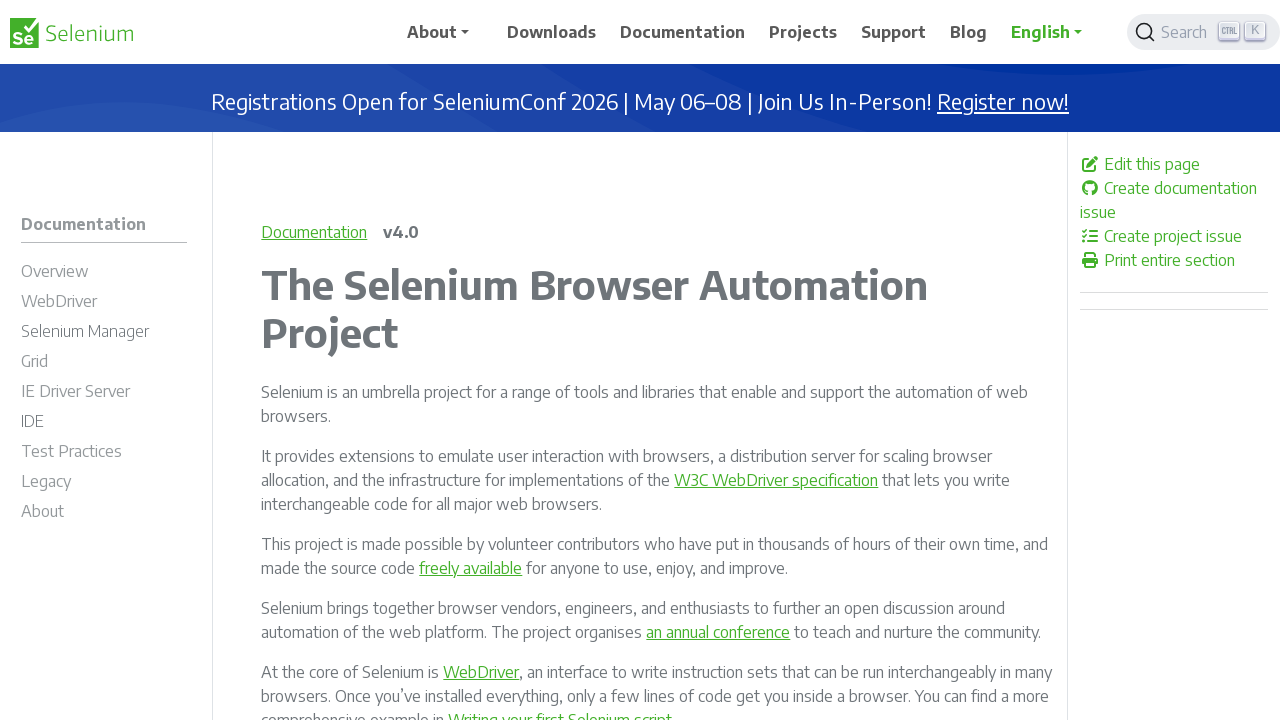

Validated link with href: https://github.com/SeleniumHQ/seleniumhq.github.io/commit/efaae63f2b66029b5022e5b0348414a1a29c631f
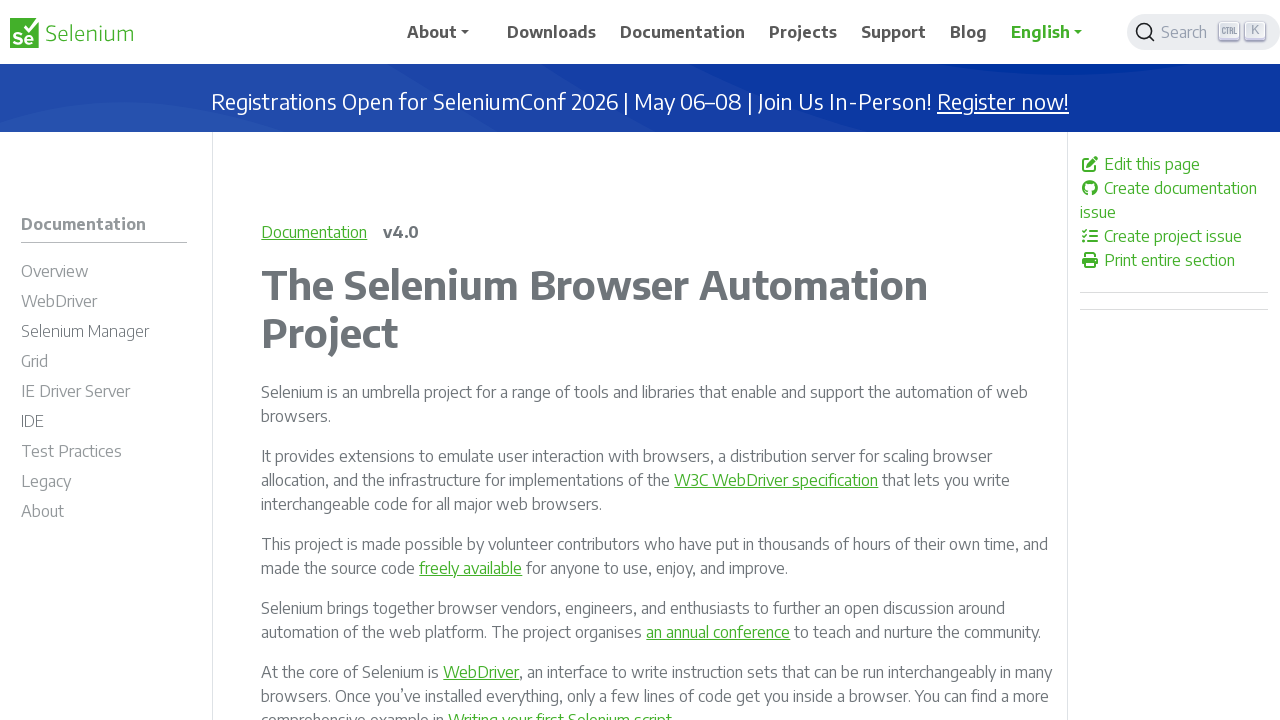

Retrieved href attribute from link: https://www.browserstack.com/automate?utm_campaign=open-source-sponsor&utm_campaigncode=701OW000009sQwVYAU&utm_medium=partnered&utm_source=seleniumorg
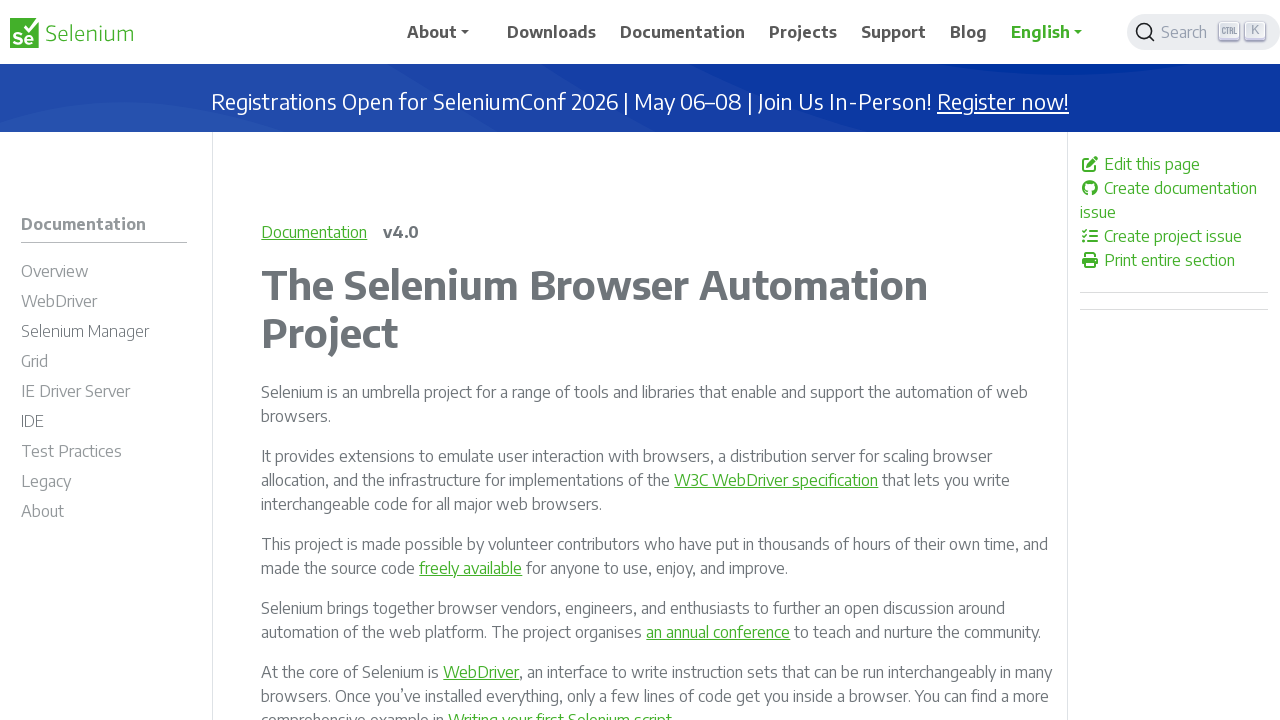

Validated link with href: https://www.browserstack.com/automate?utm_campaign=open-source-sponsor&utm_campaigncode=701OW000009sQwVYAU&utm_medium=partnered&utm_source=seleniumorg
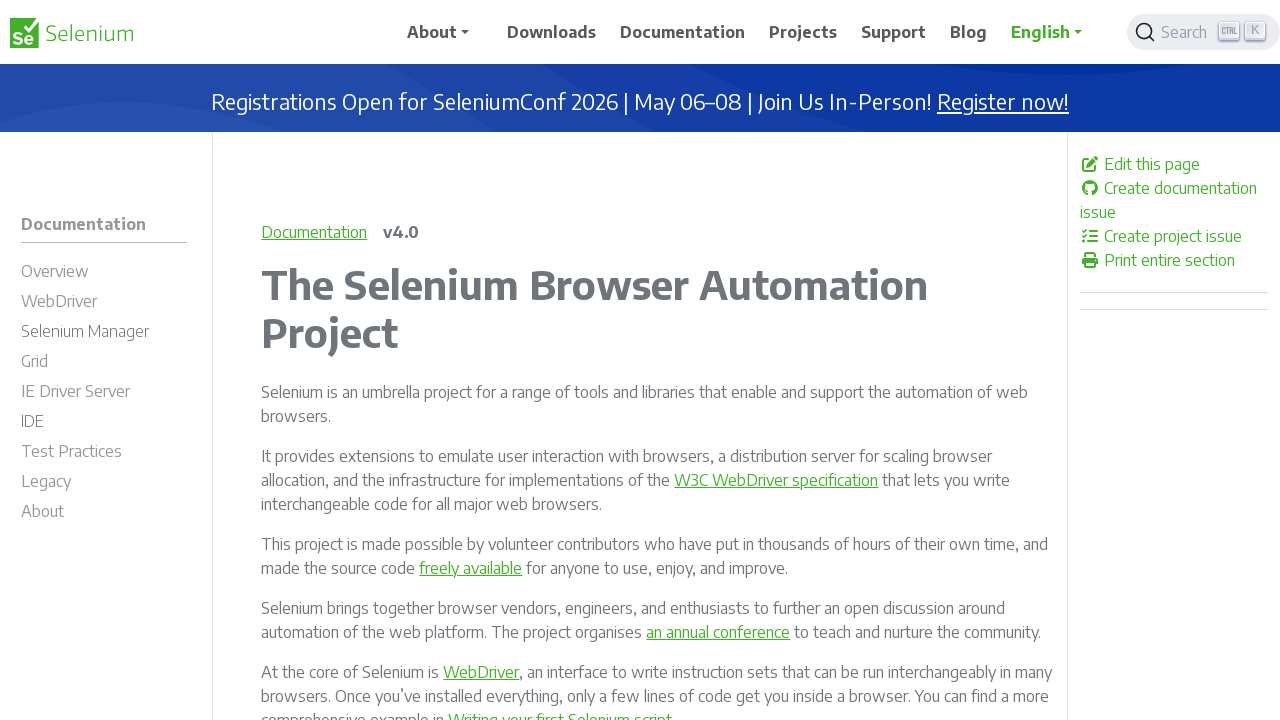

Retrieved href attribute from link: https://saucelabs.com/resources/topic-hub/selenium?utm_source=selenium&utm_medium=website&utm_campaign=selenium-sponsorship-fy25
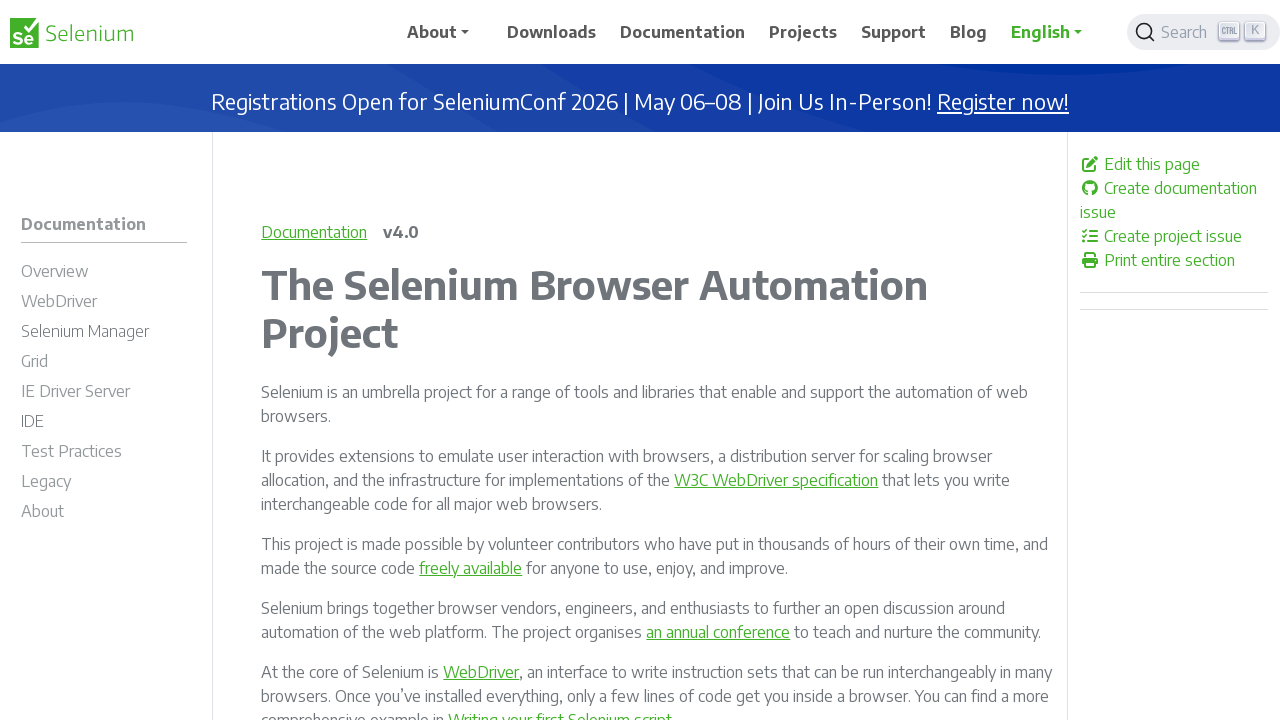

Validated link with href: https://saucelabs.com/resources/topic-hub/selenium?utm_source=selenium&utm_medium=website&utm_campaign=selenium-sponsorship-fy25
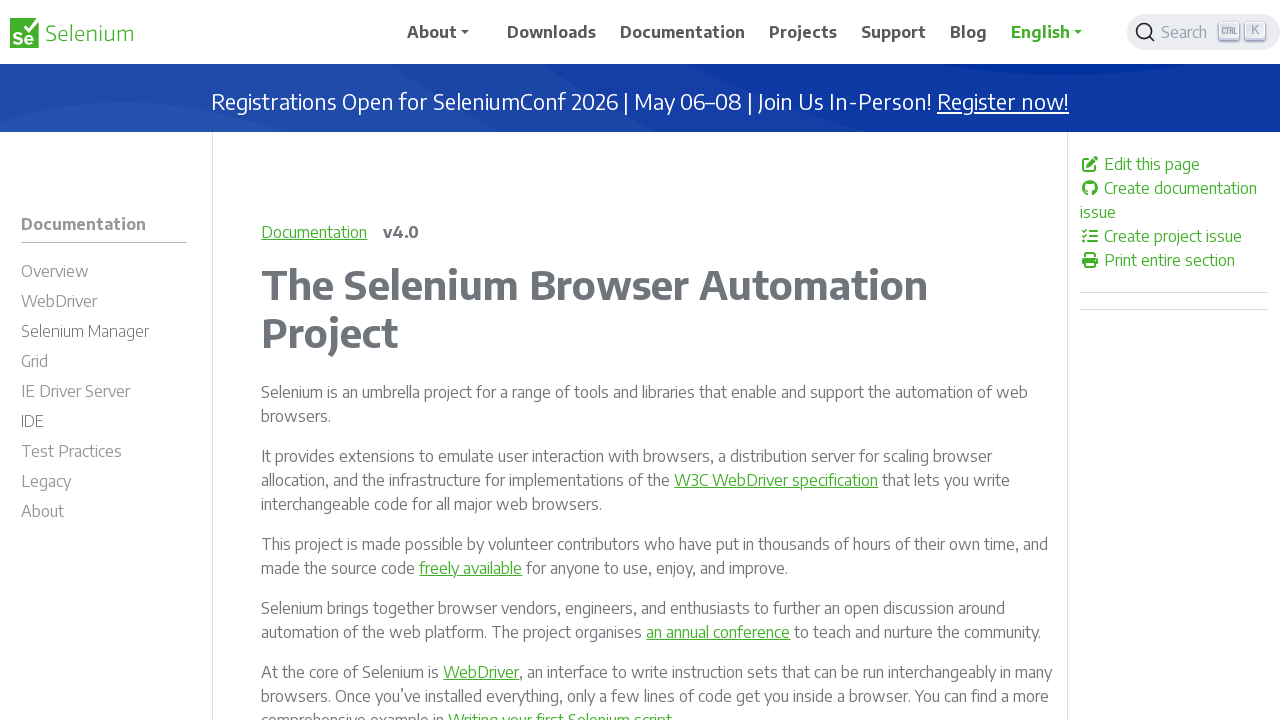

Retrieved href attribute from link: https://www.testmuai.com/selenium-automation
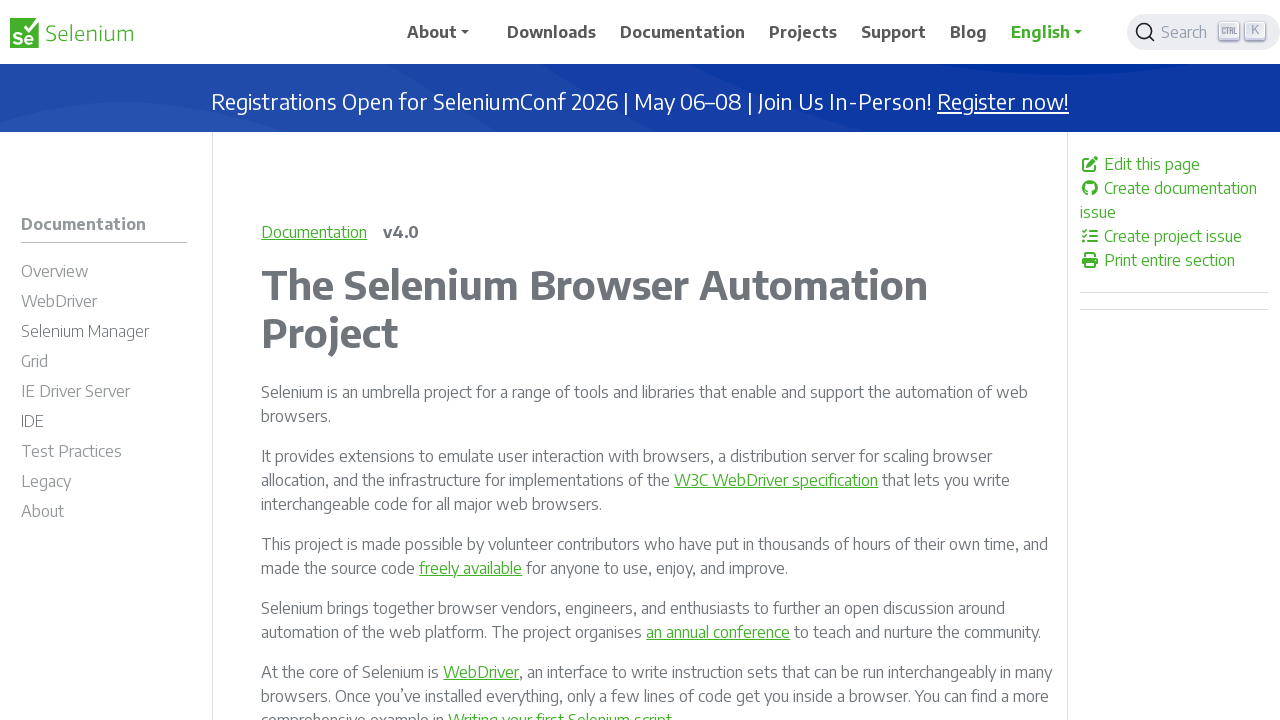

Validated link with href: https://www.testmuai.com/selenium-automation
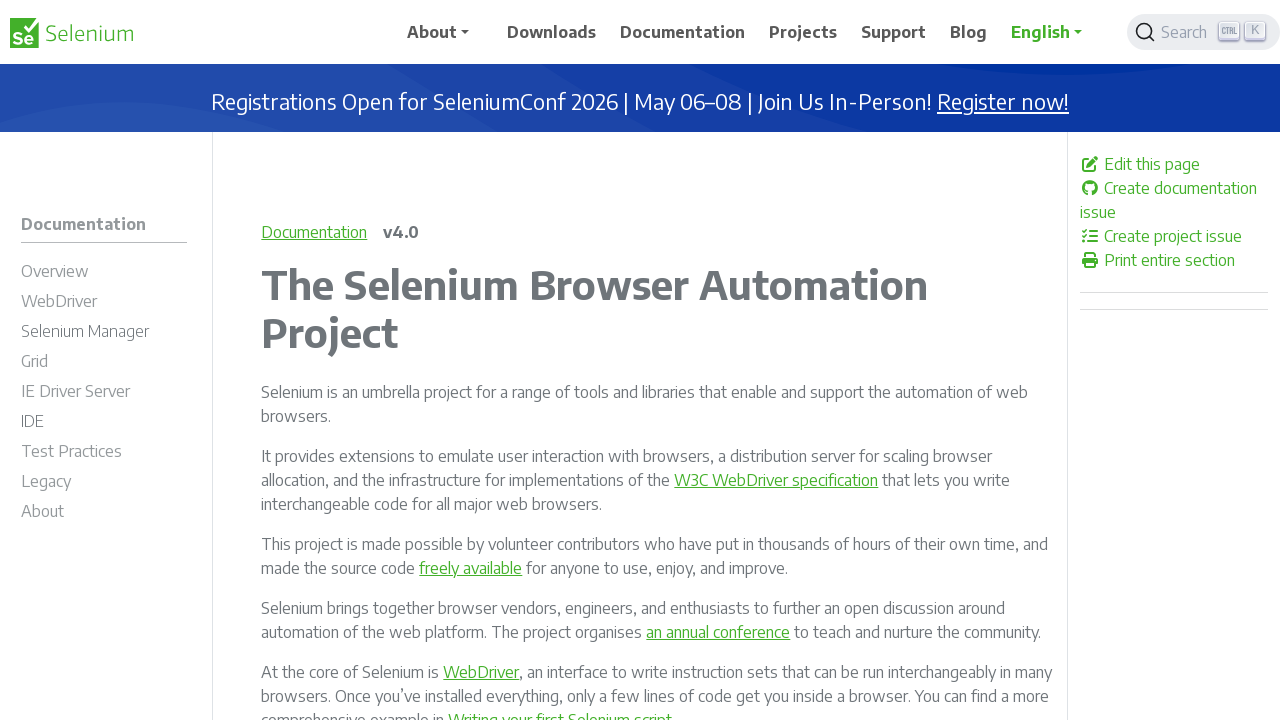

Retrieved href attribute from link: https://brightdata.com/?utm_source=brand&utm_campaign=brnd-mkt_partners_selenium
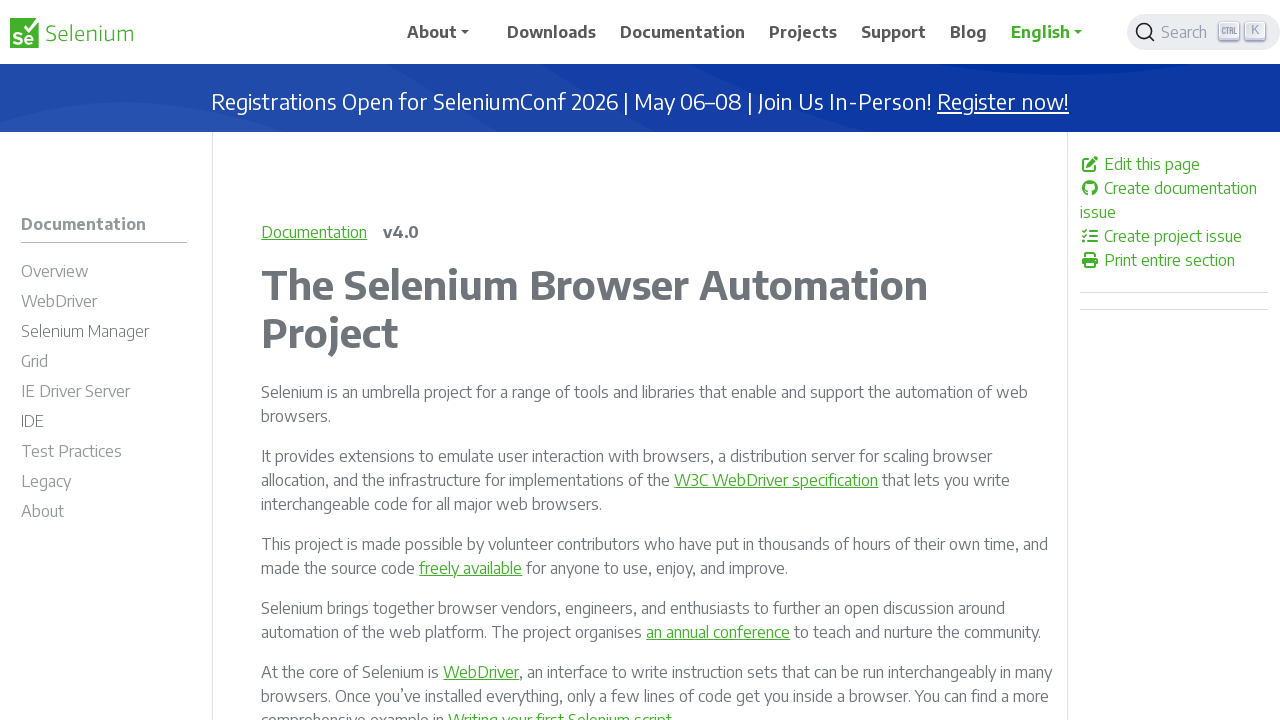

Validated link with href: https://brightdata.com/?utm_source=brand&utm_campaign=brnd-mkt_partners_selenium
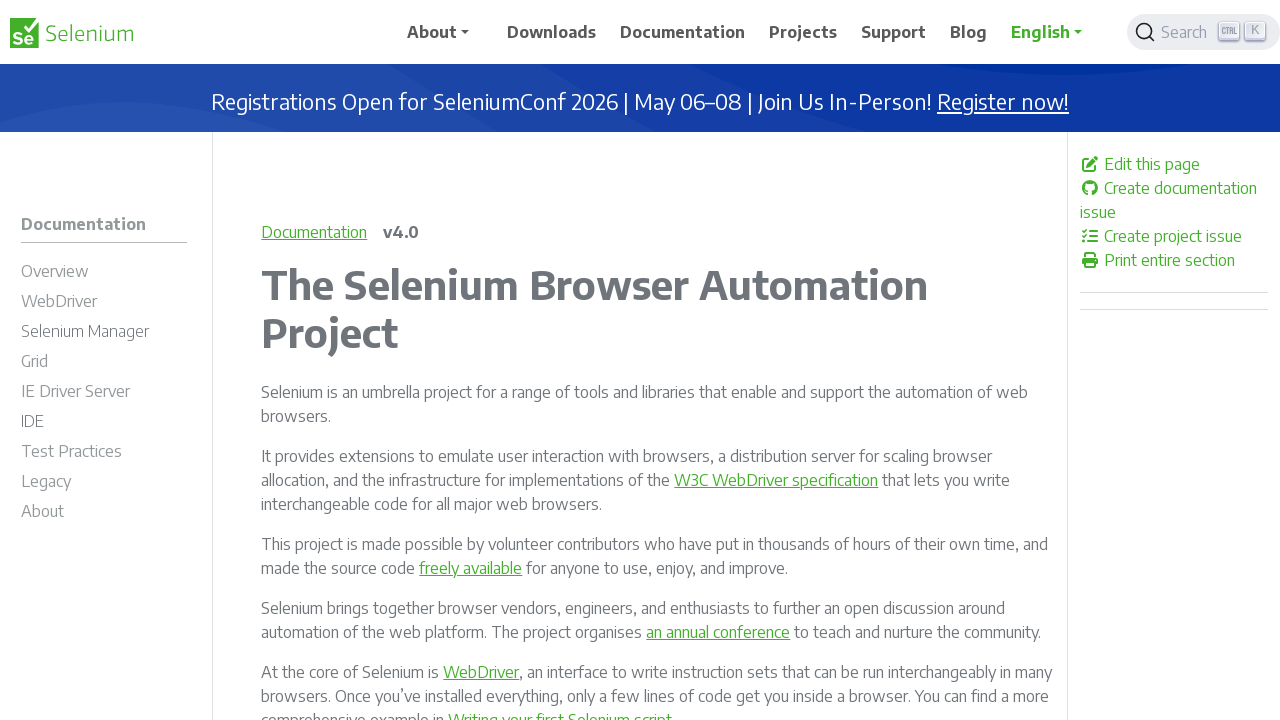

Retrieved href attribute from link: https://applitools.com/
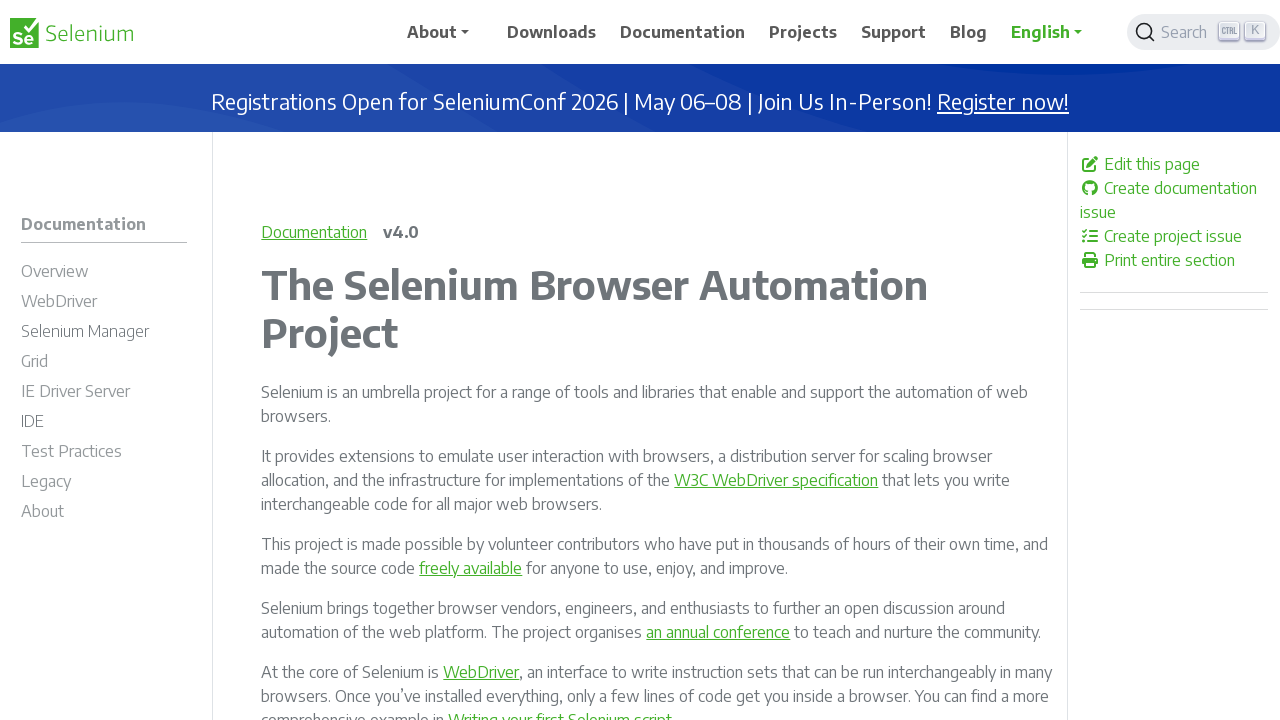

Validated link with href: https://applitools.com/
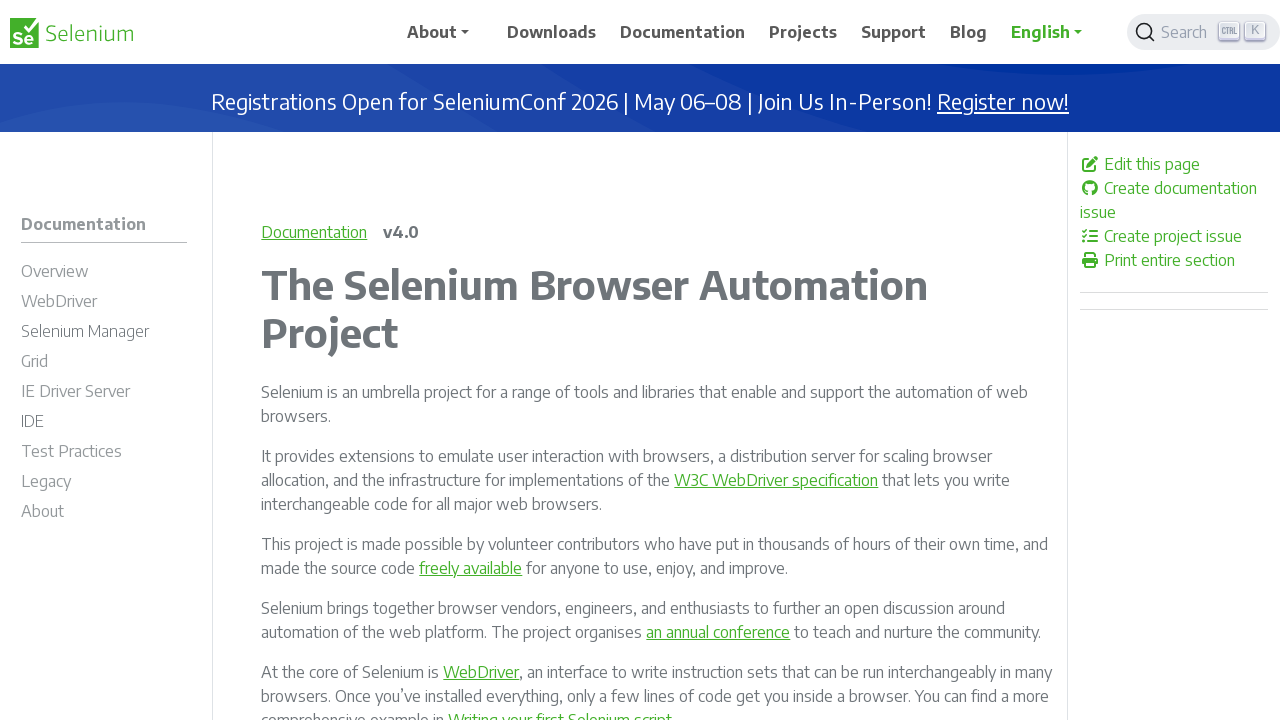

Retrieved href attribute from link: https://www.thordata.com/?ls=waOicIkB&lk=selenium
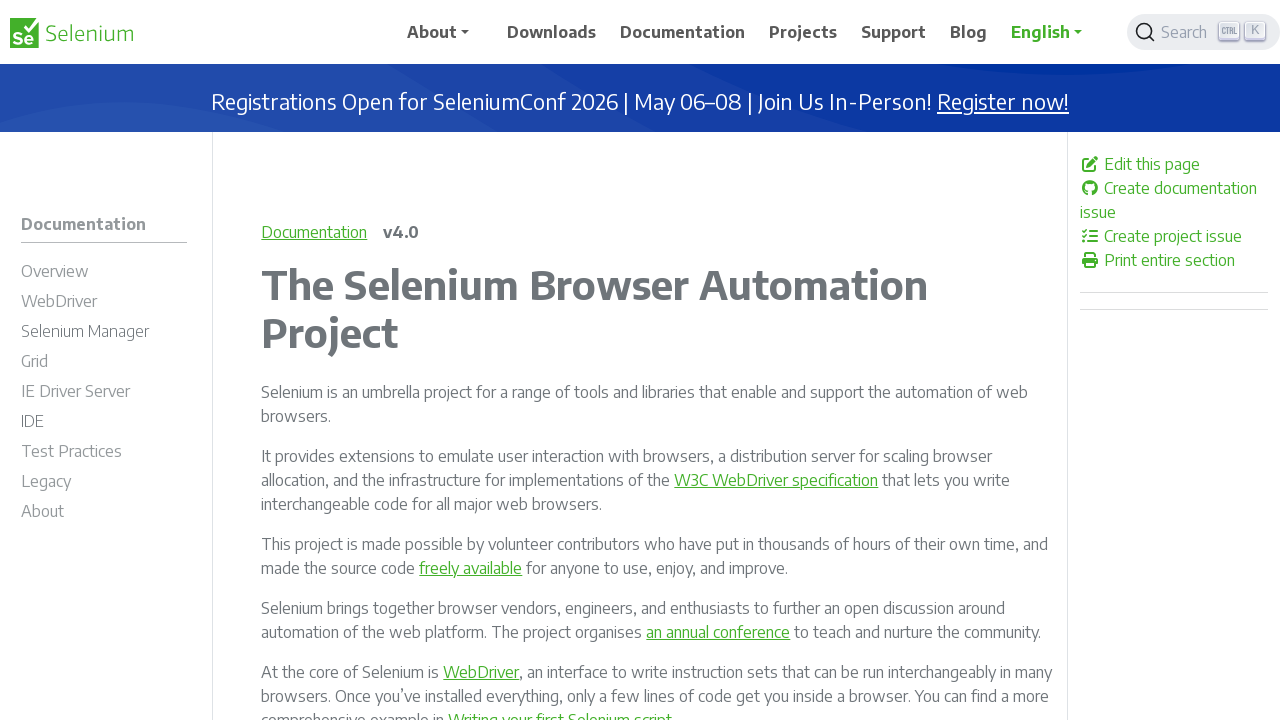

Validated link with href: https://www.thordata.com/?ls=waOicIkB&lk=selenium
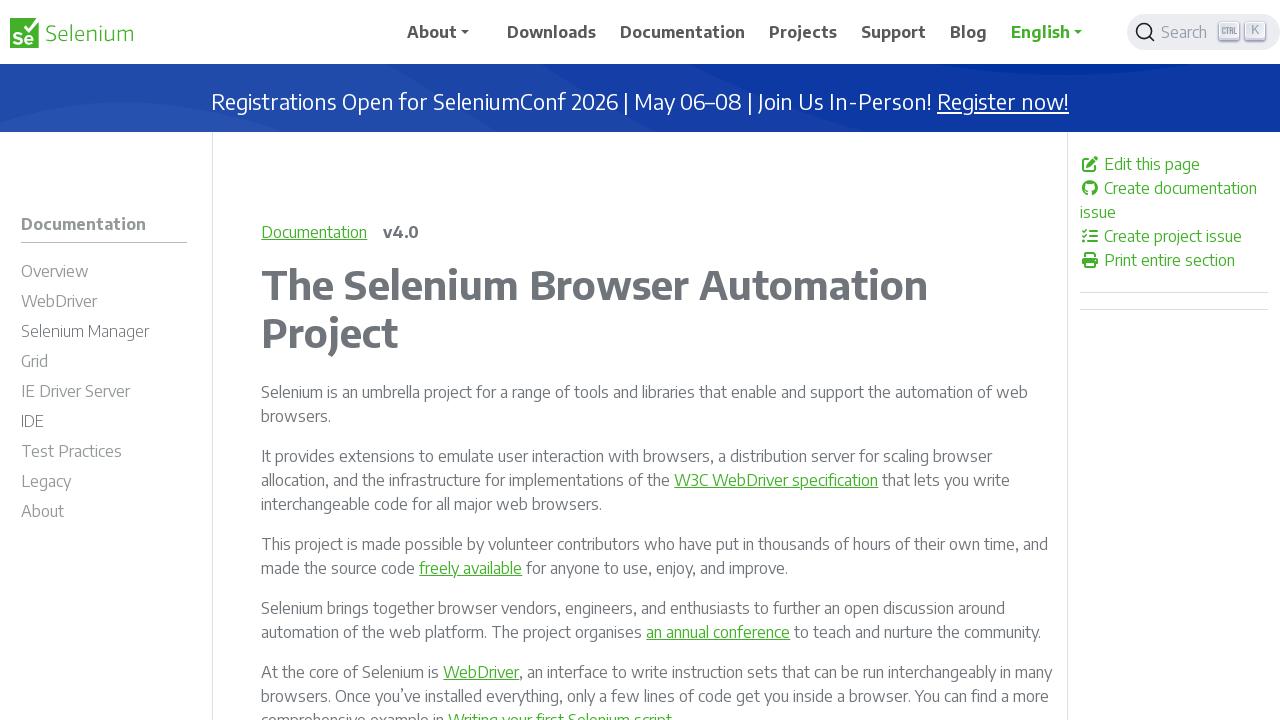

Retrieved href attribute from link: /sponsors
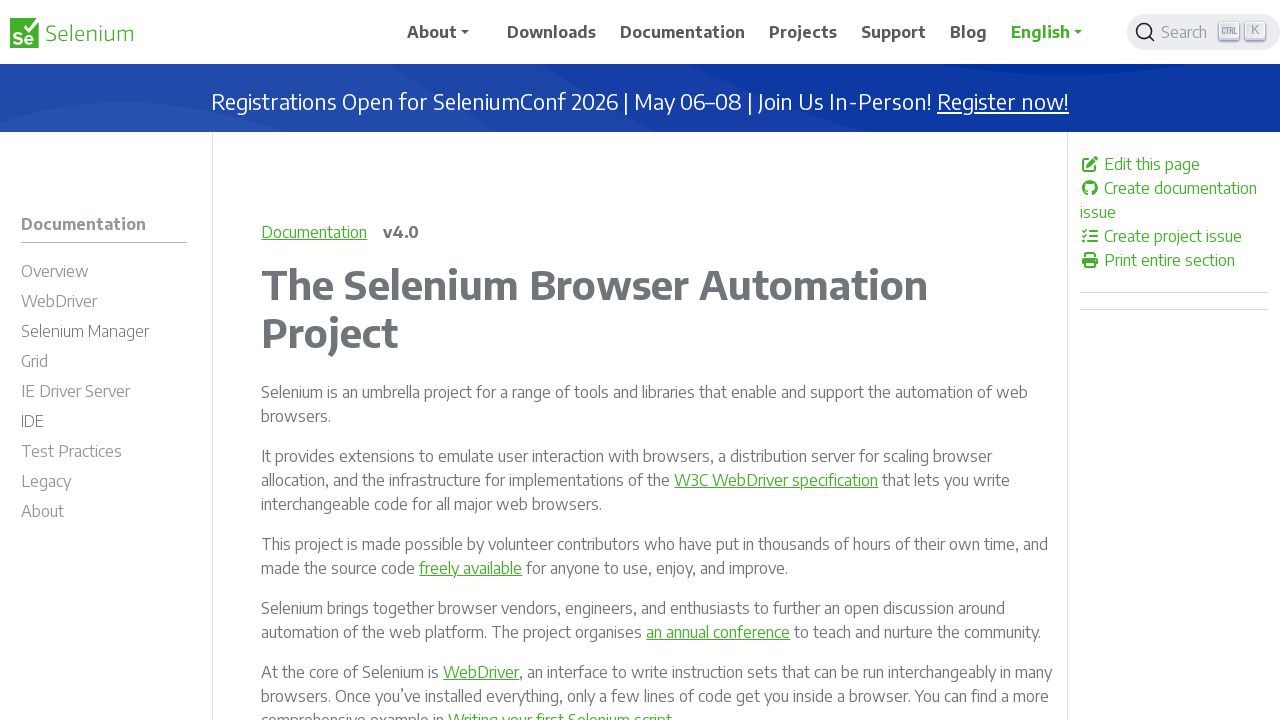

Validated link with href: /sponsors
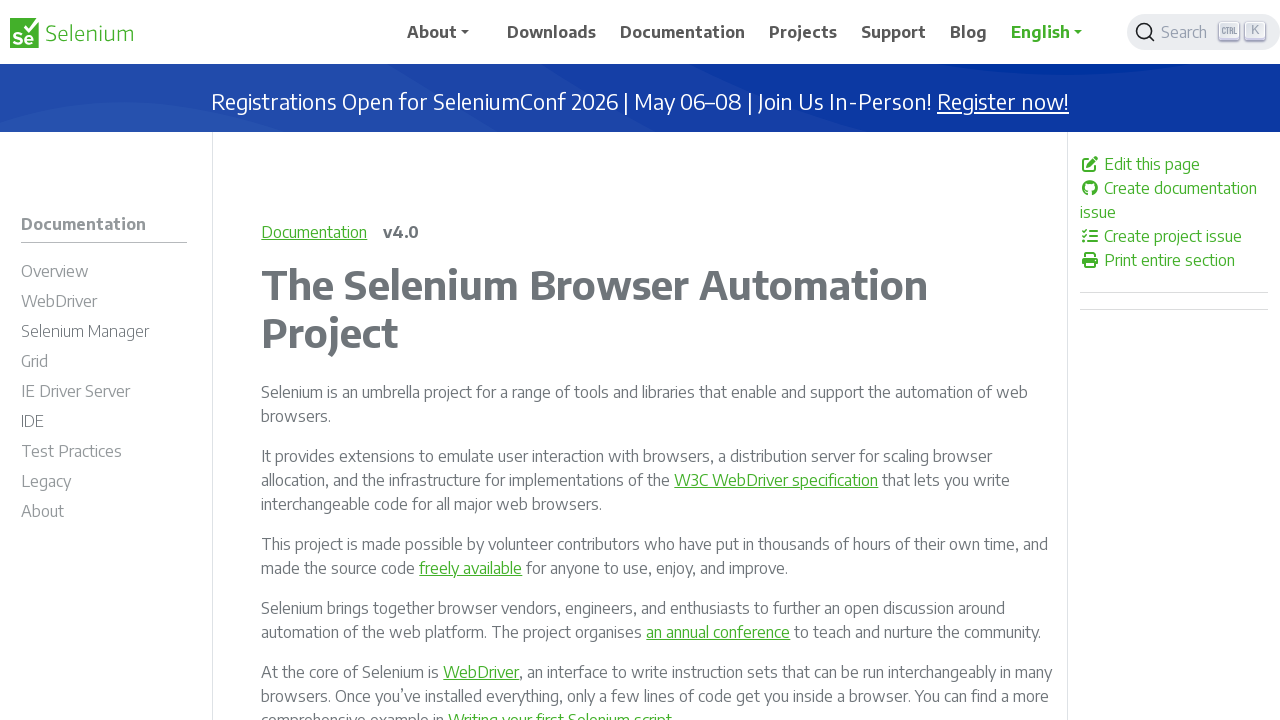

Retrieved href attribute from link: https://www.linkedin.com/company/4826427/
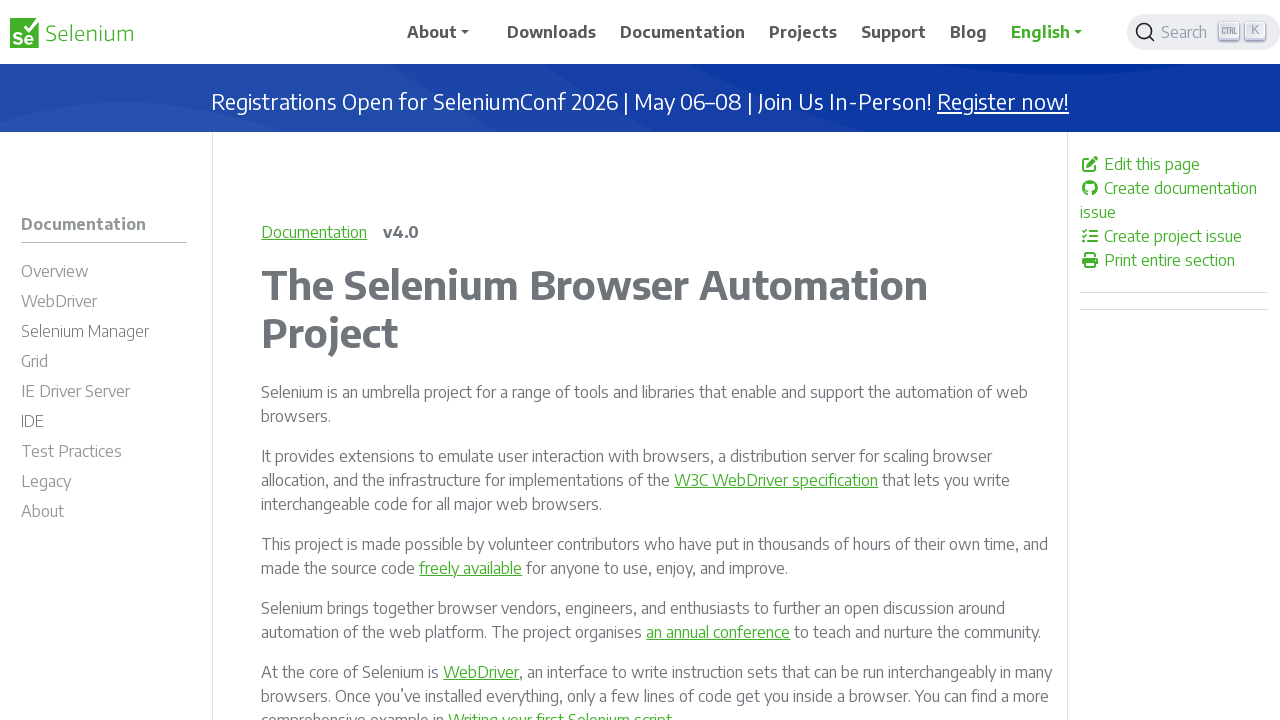

Validated link with href: https://www.linkedin.com/company/4826427/
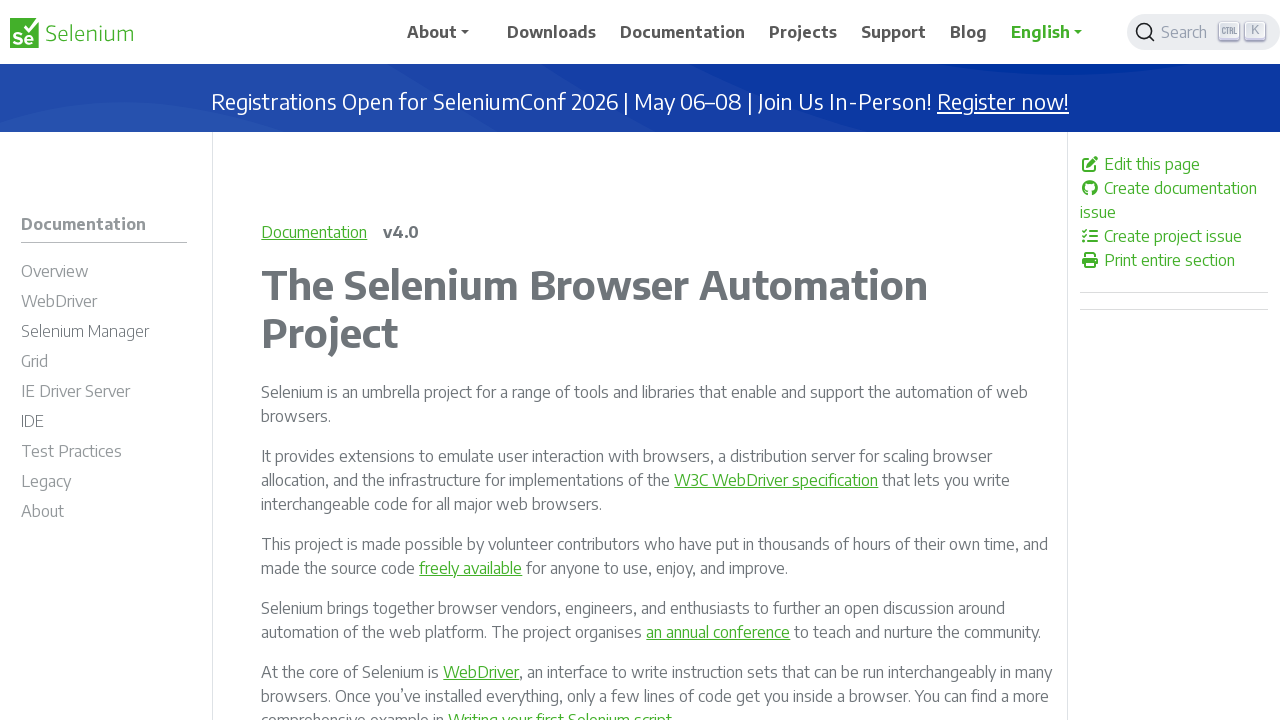

Retrieved href attribute from link: https://x.com/SeleniumHQ
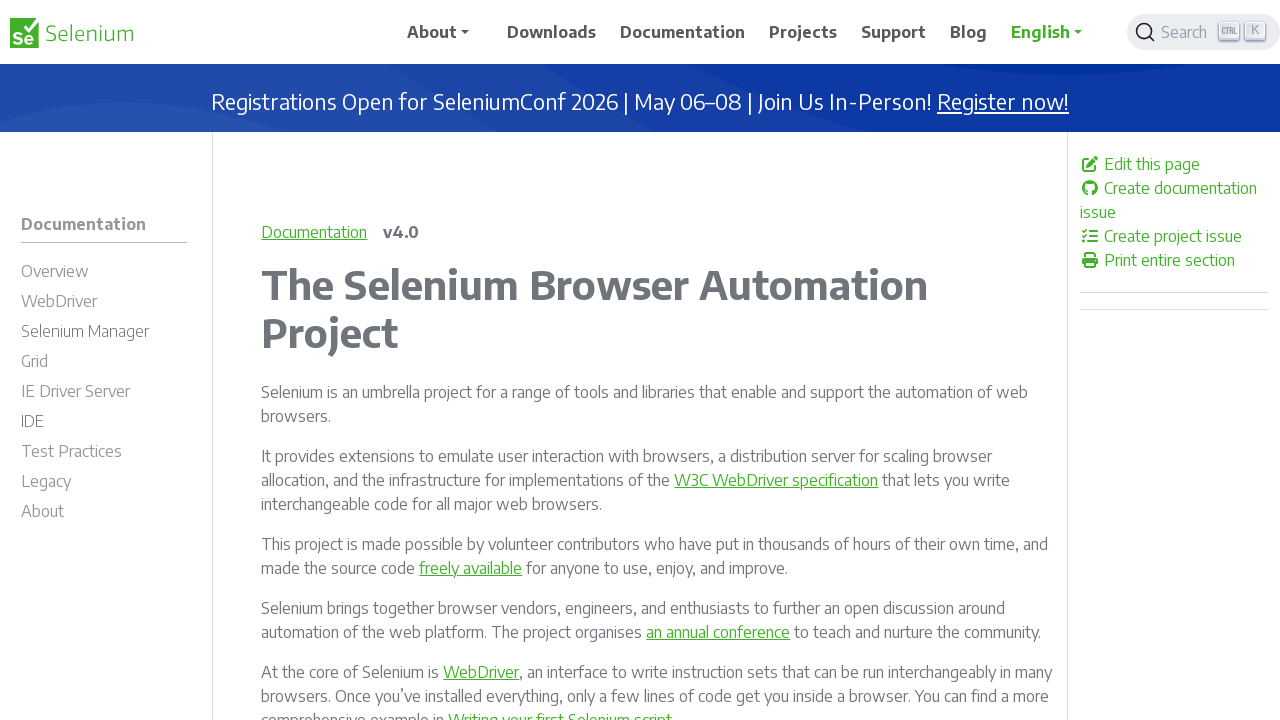

Validated link with href: https://x.com/SeleniumHQ
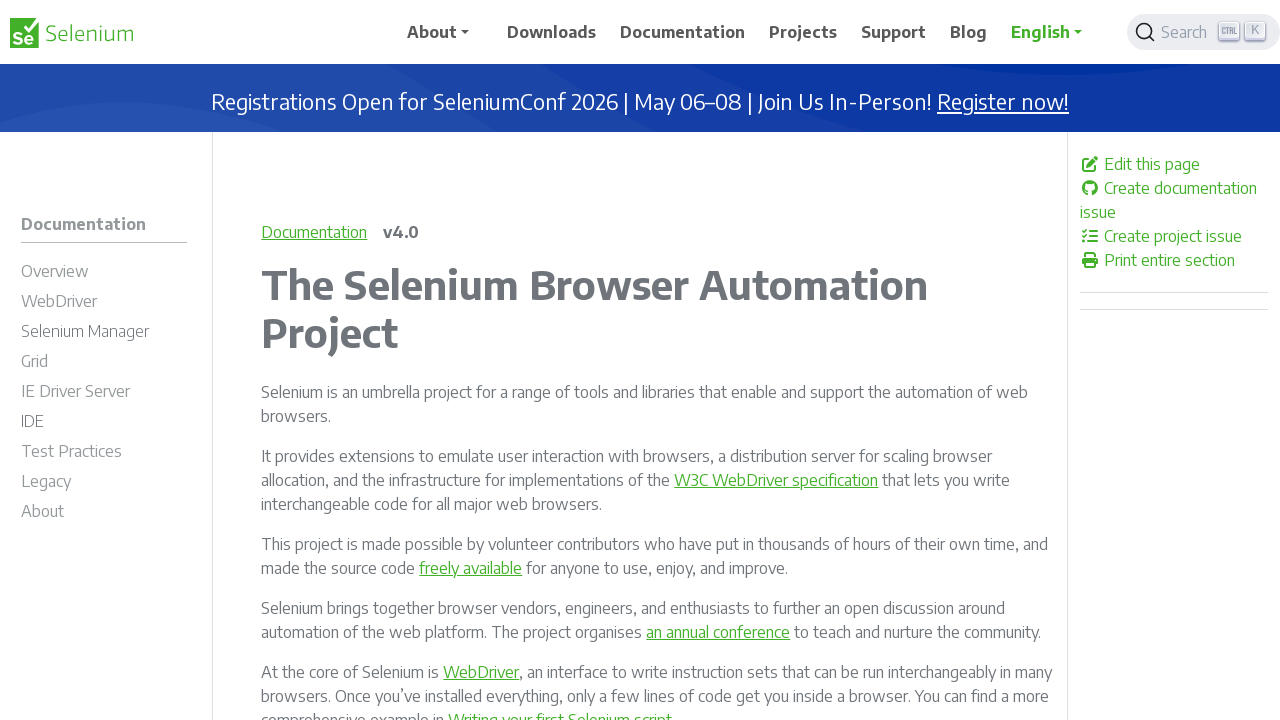

Retrieved href attribute from link: https://www.youtube.com/@SeleniumHQProject/
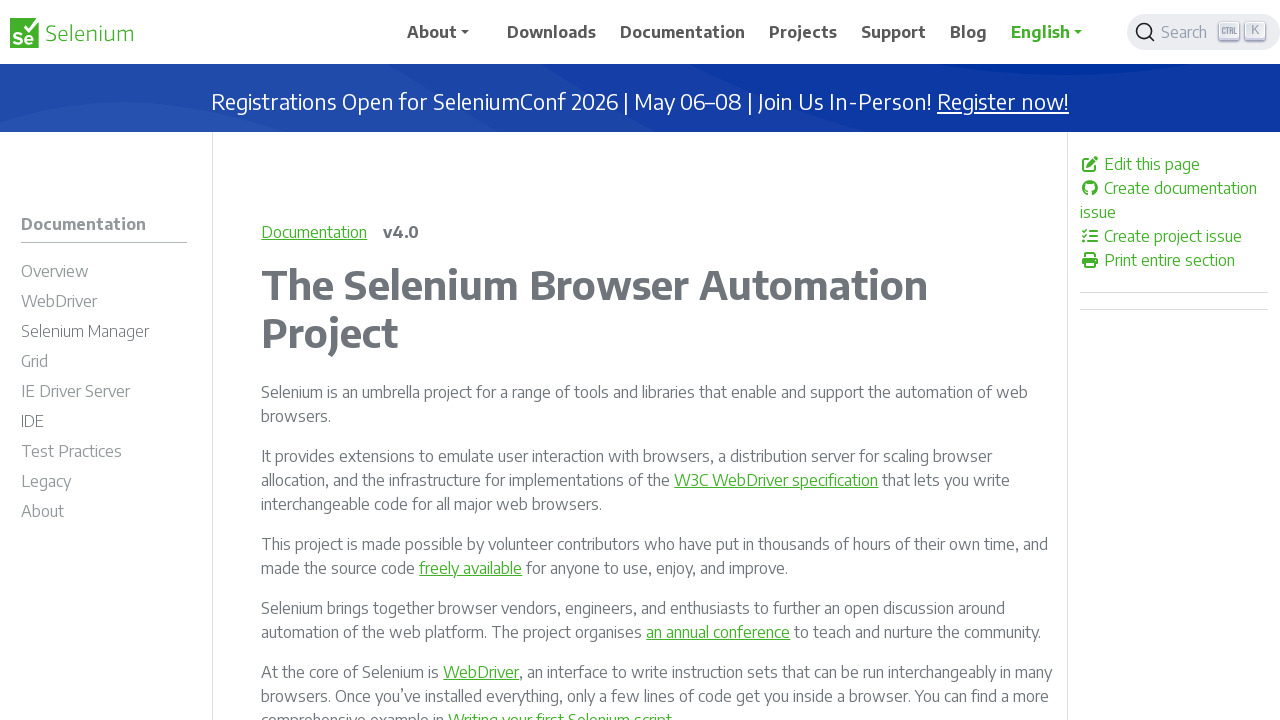

Validated link with href: https://www.youtube.com/@SeleniumHQProject/
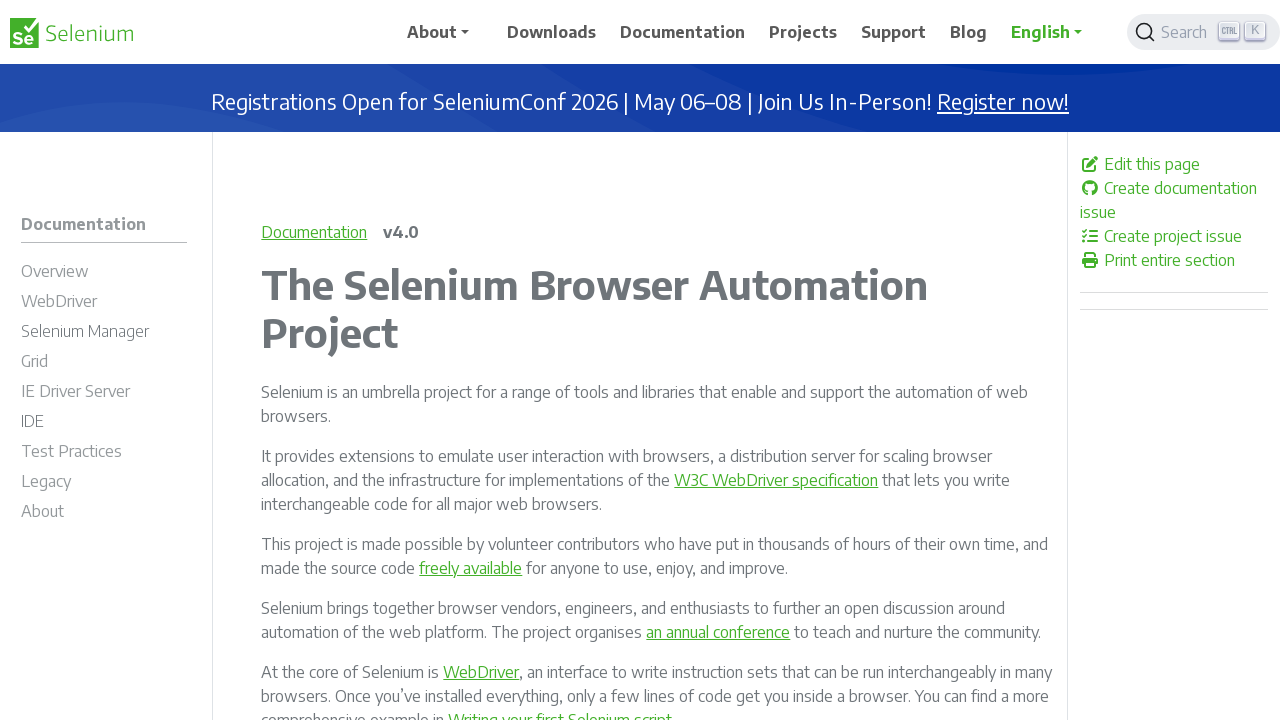

Retrieved href attribute from link: https://mastodon.social/@seleniumHQ@fosstodon.org
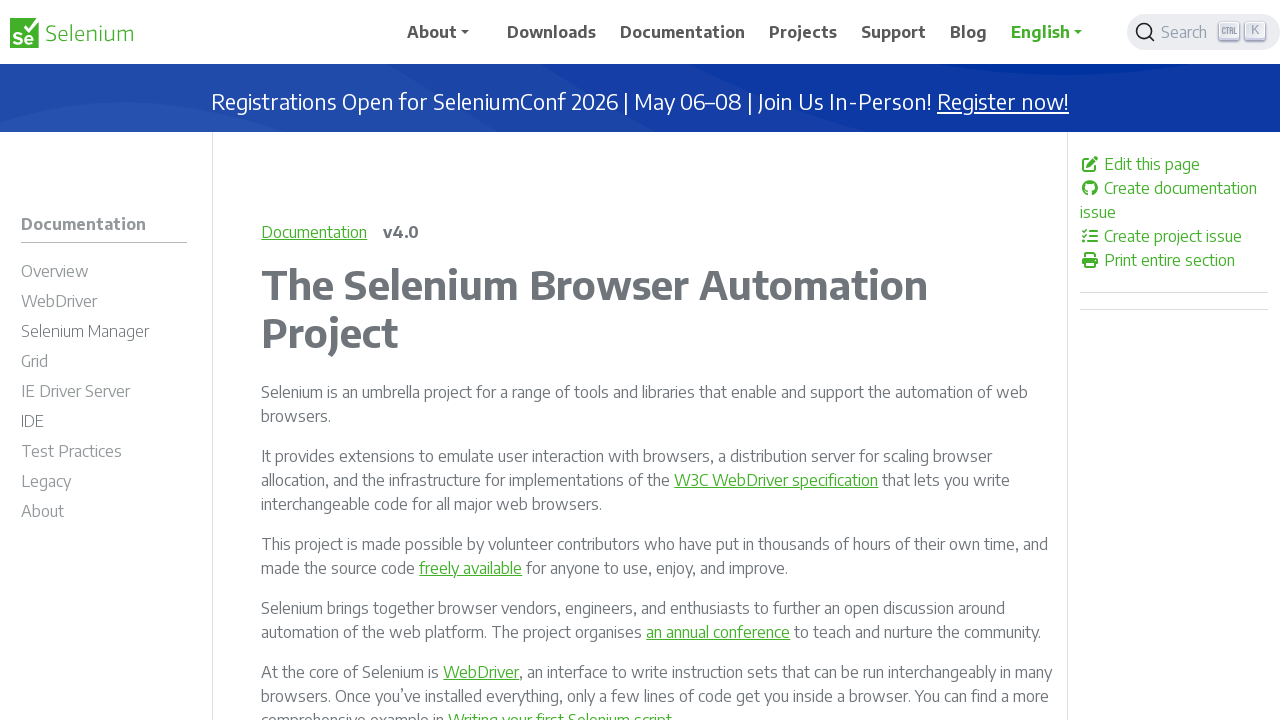

Validated link with href: https://mastodon.social/@seleniumHQ@fosstodon.org
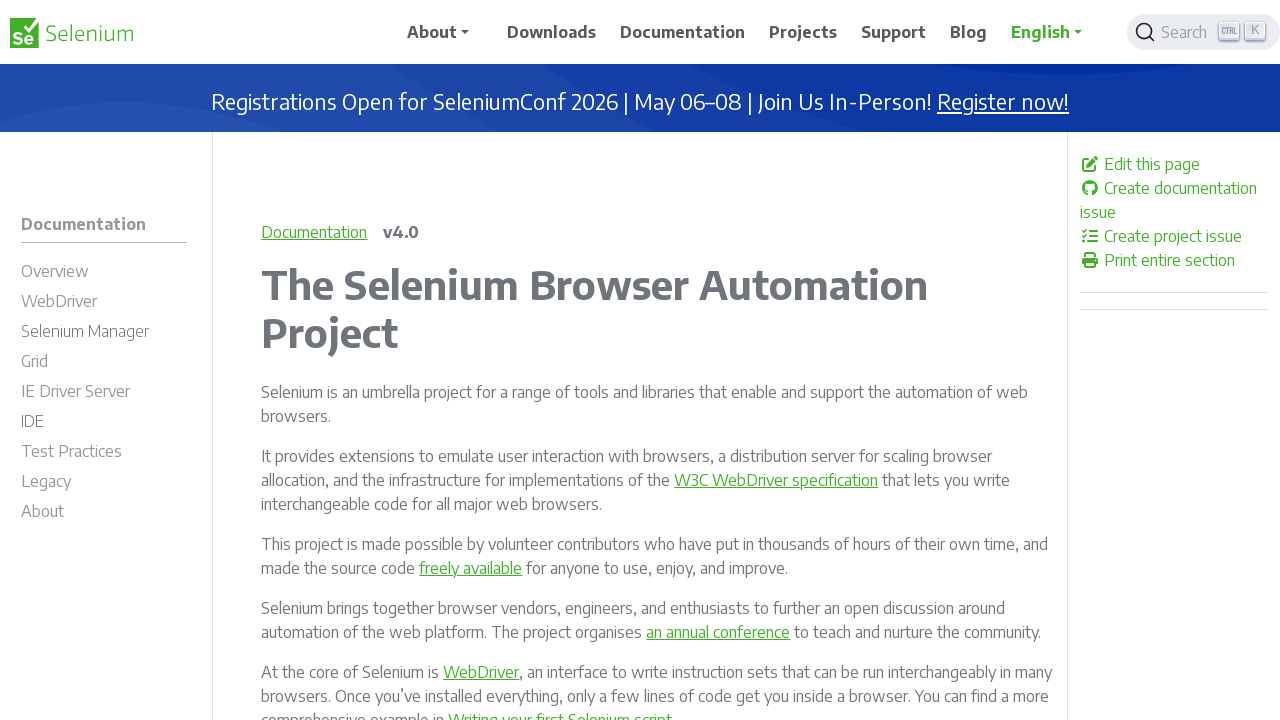

Retrieved href attribute from link: https://bsky.app/profile/seleniumconf.bsky.social
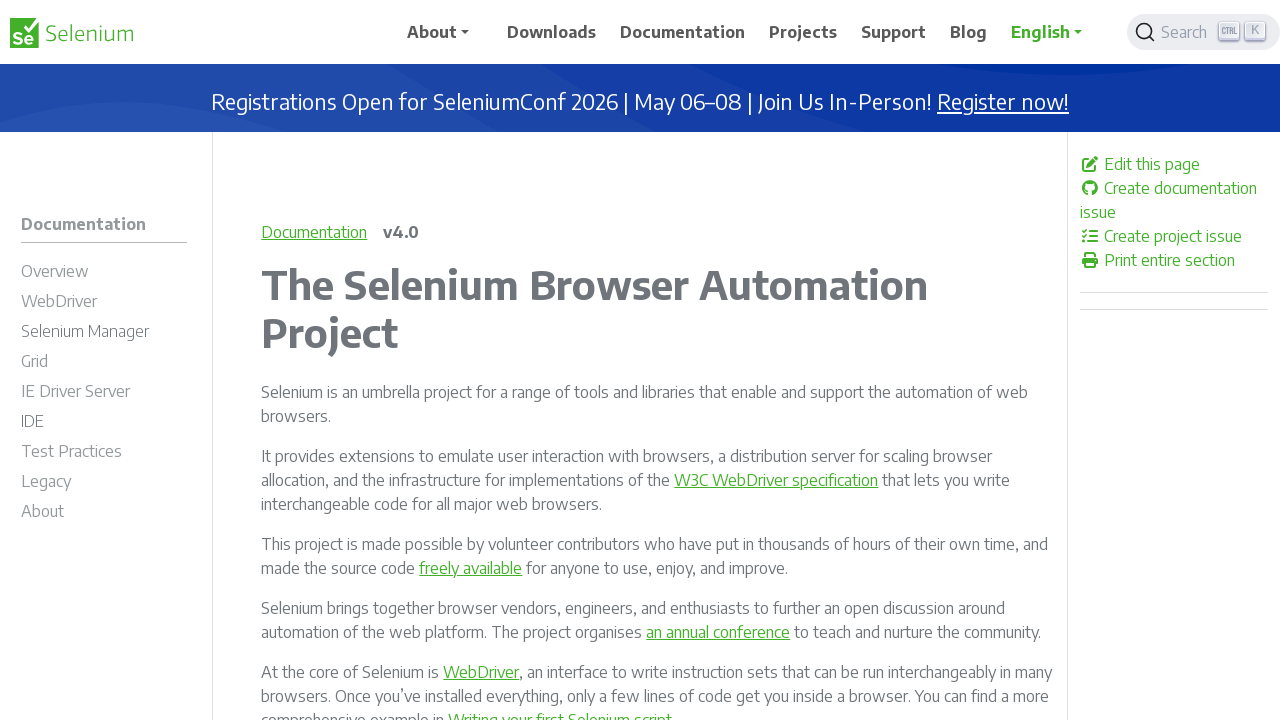

Validated link with href: https://bsky.app/profile/seleniumconf.bsky.social
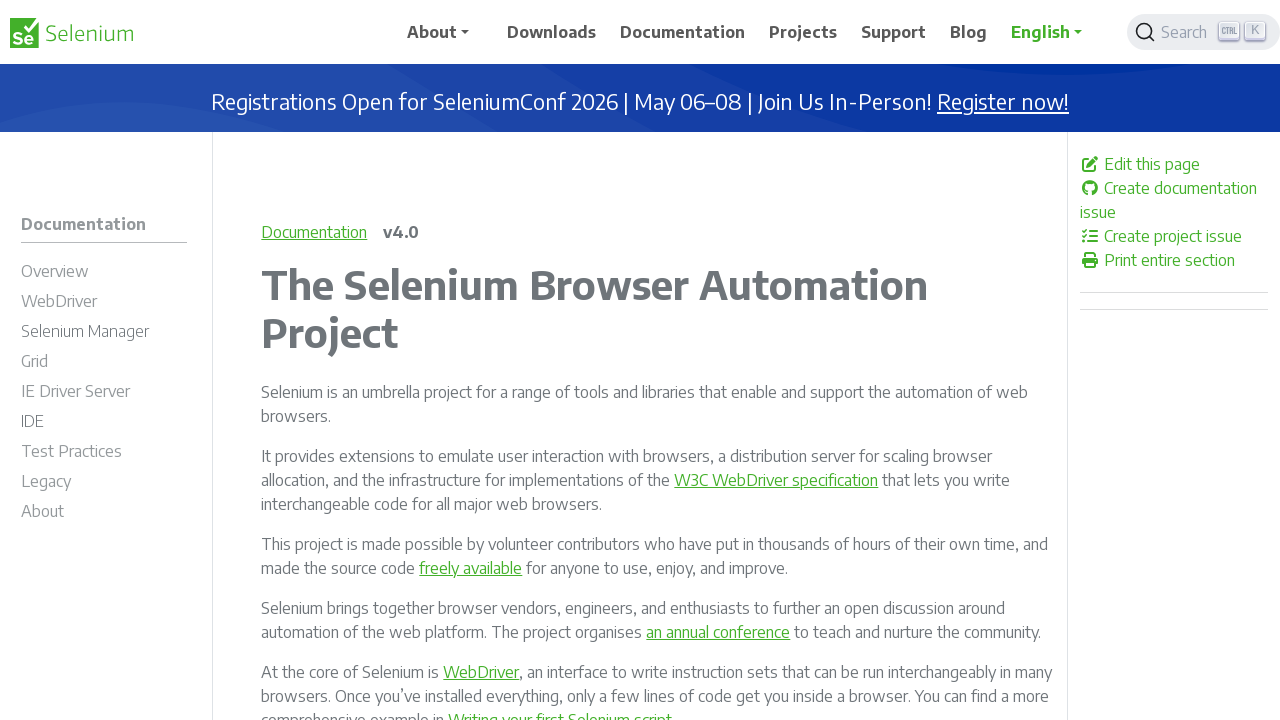

Retrieved href attribute from link: https://groups.google.com/group/selenium-users
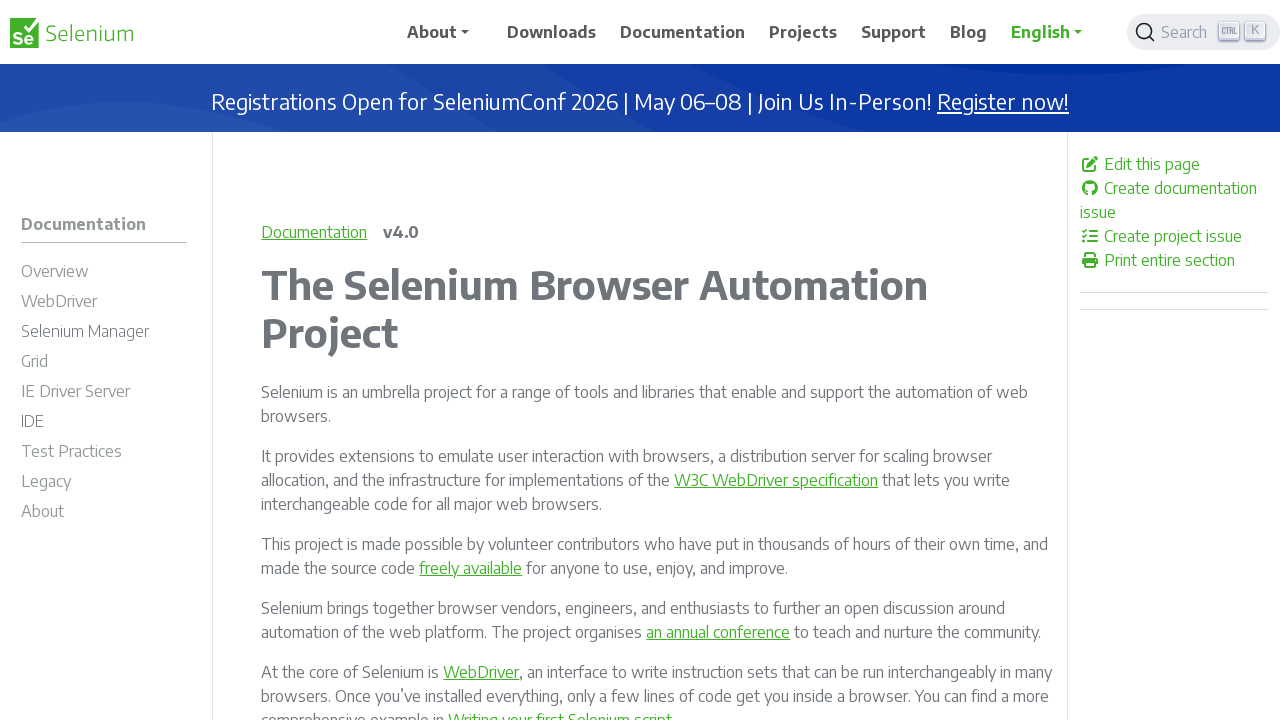

Validated link with href: https://groups.google.com/group/selenium-users
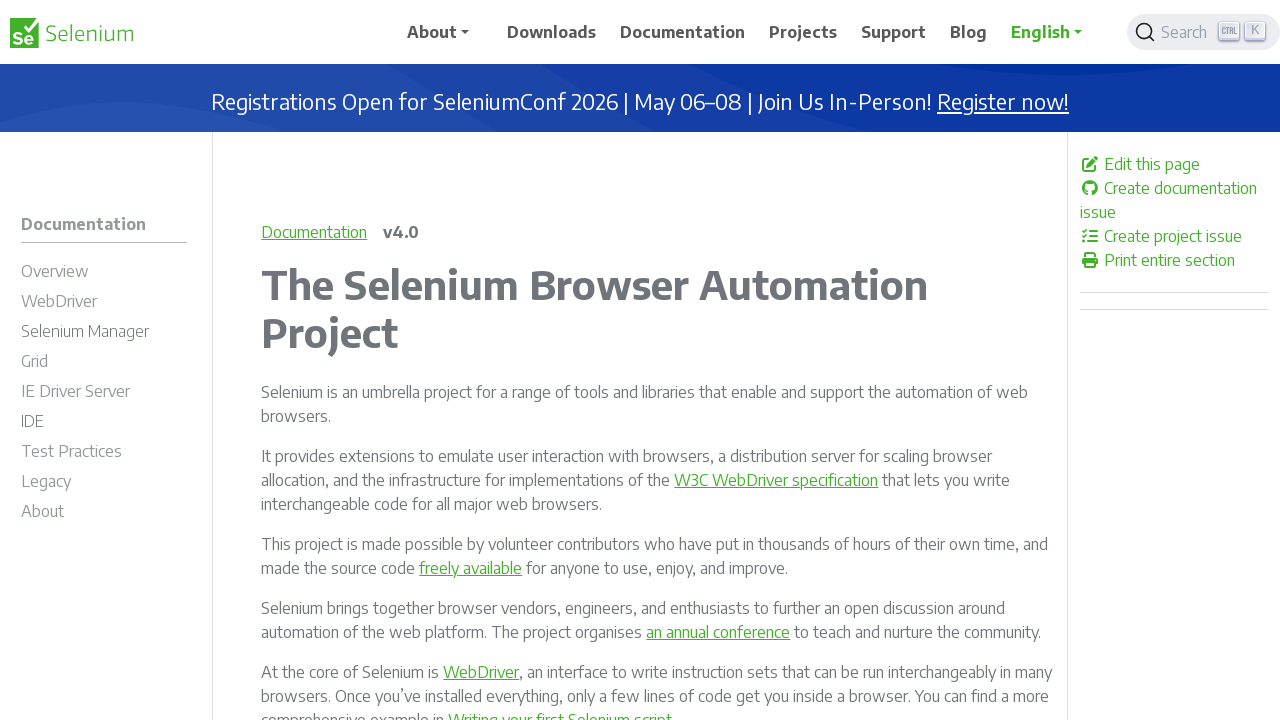

Retrieved href attribute from link: https://www.youtube.com/channel/UCbDlgX_613xNMrDqCe3QNEw
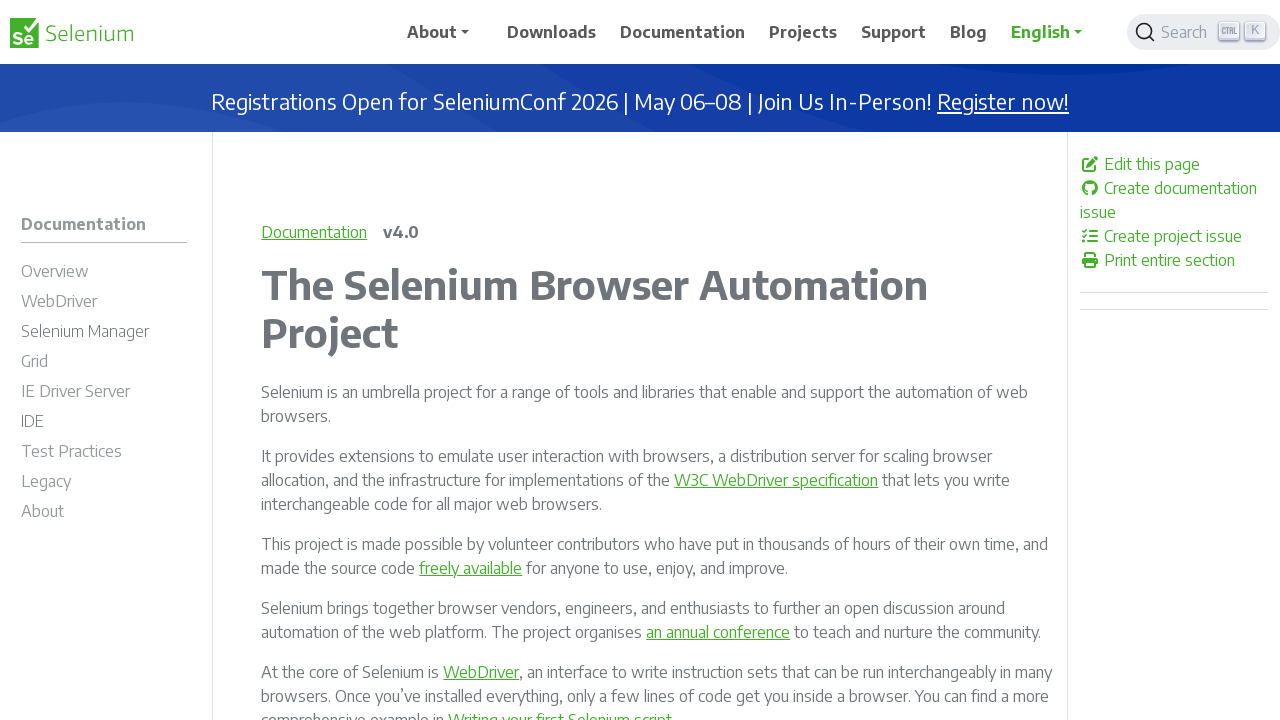

Validated link with href: https://www.youtube.com/channel/UCbDlgX_613xNMrDqCe3QNEw
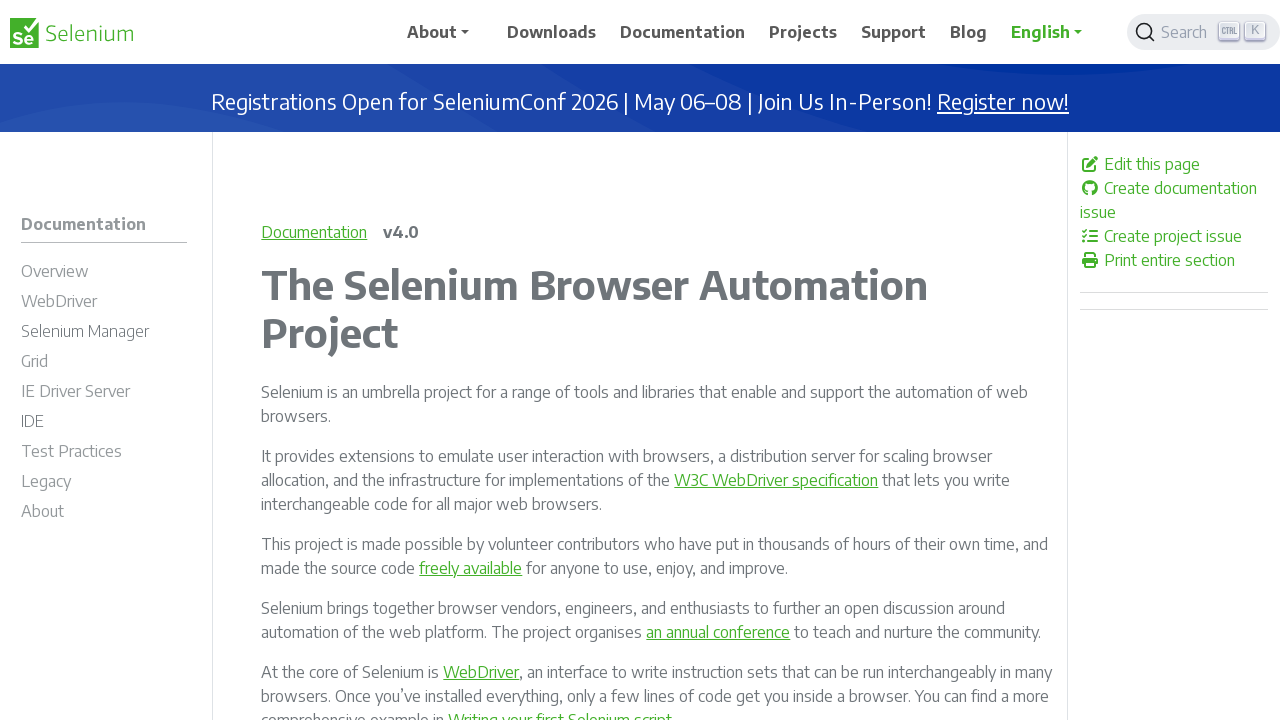

Retrieved href attribute from link: mailto:selenium@sfconservancy.org
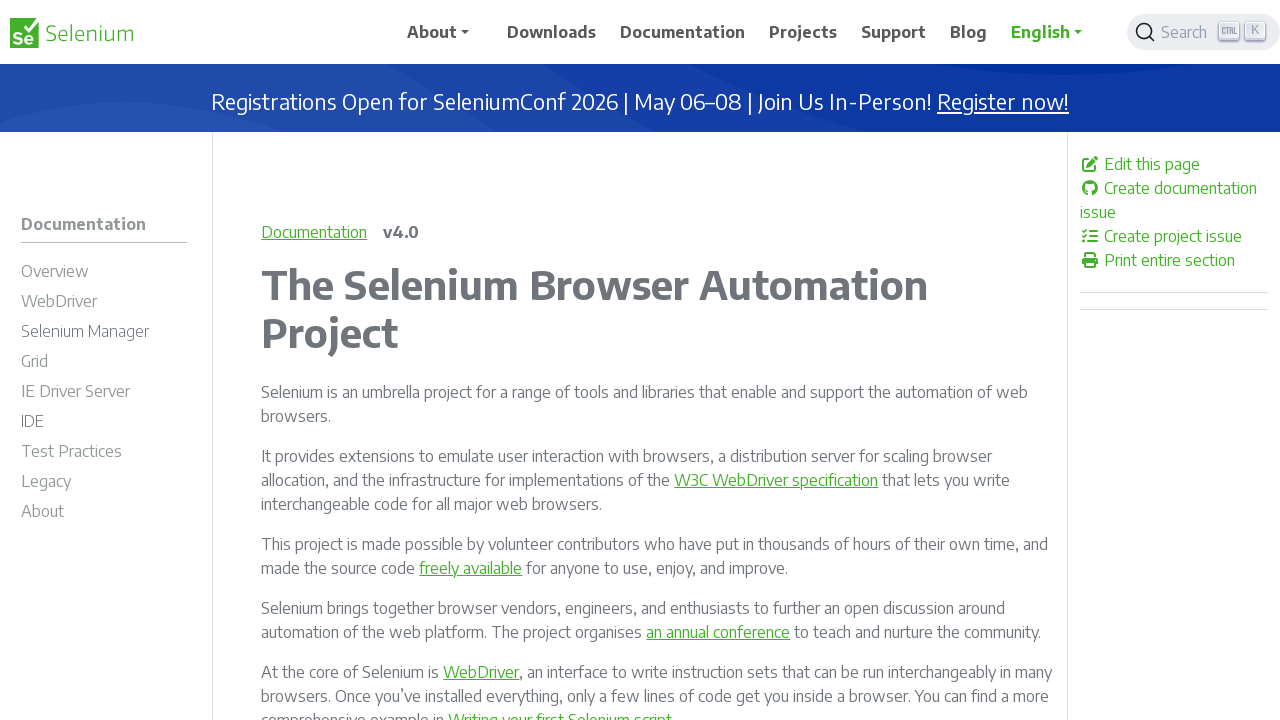

Validated link with href: mailto:selenium@sfconservancy.org
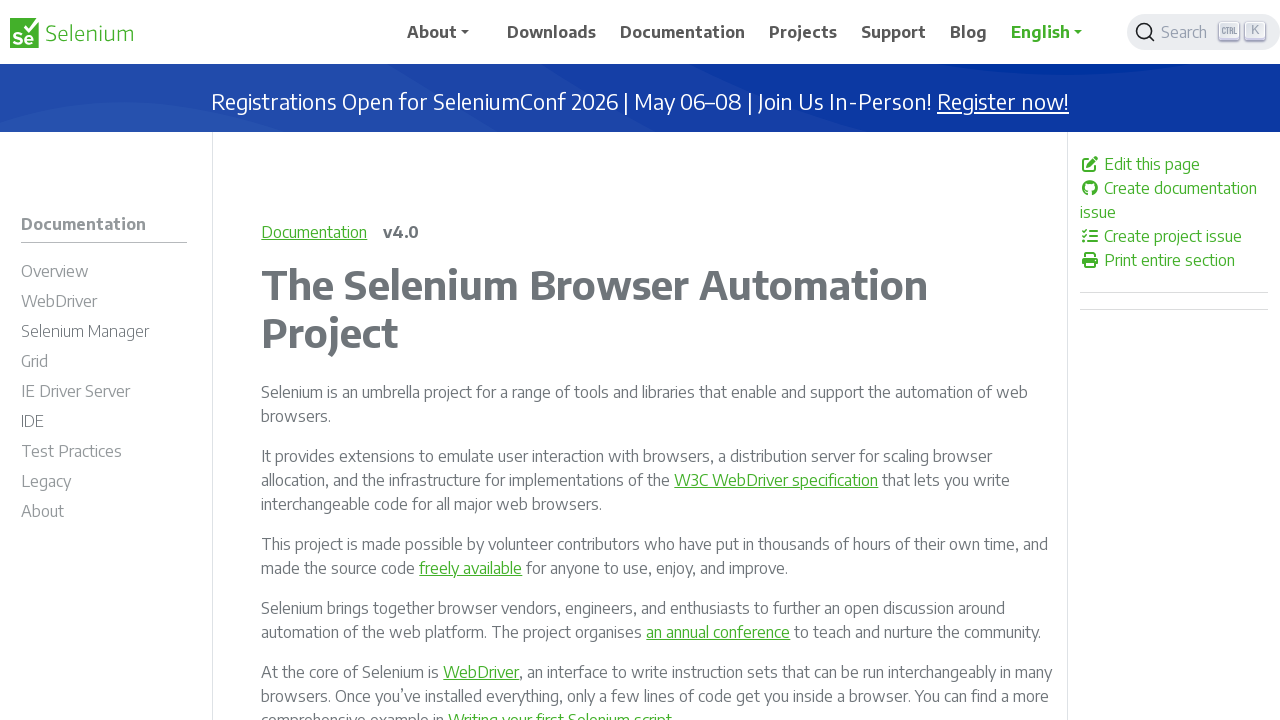

Retrieved href attribute from link: https://github.com/seleniumhq/selenium
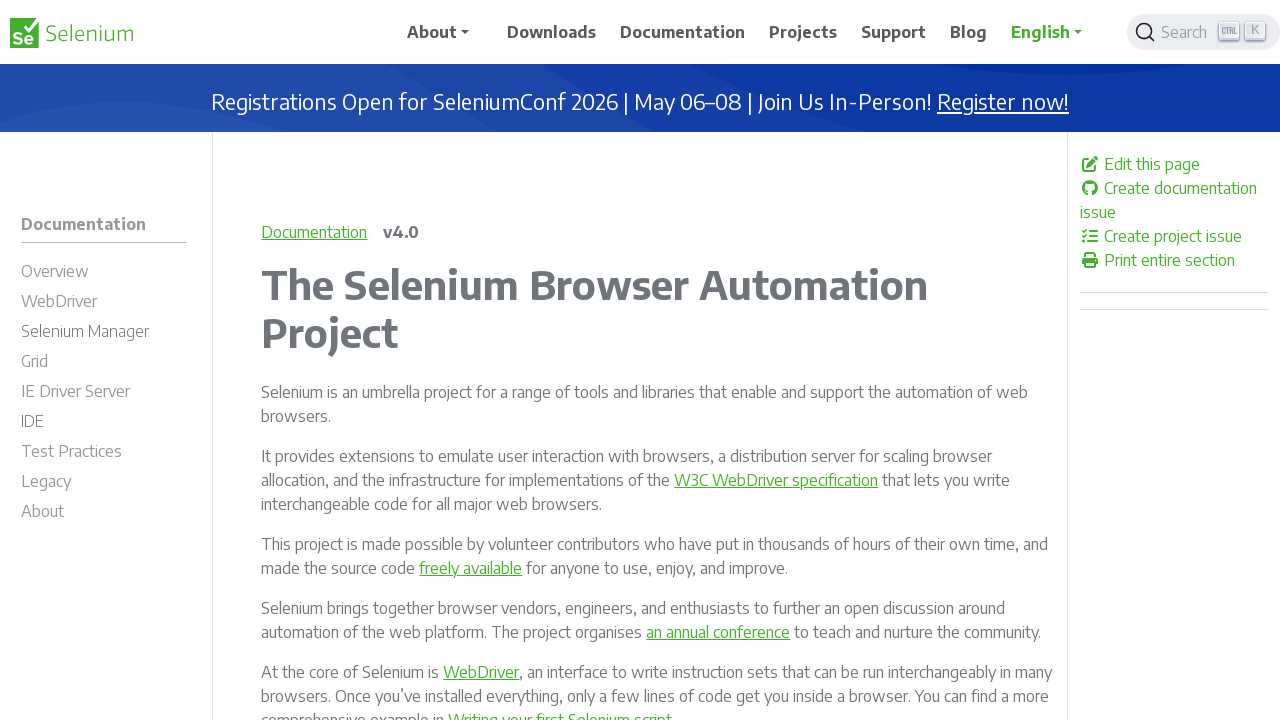

Validated link with href: https://github.com/seleniumhq/selenium
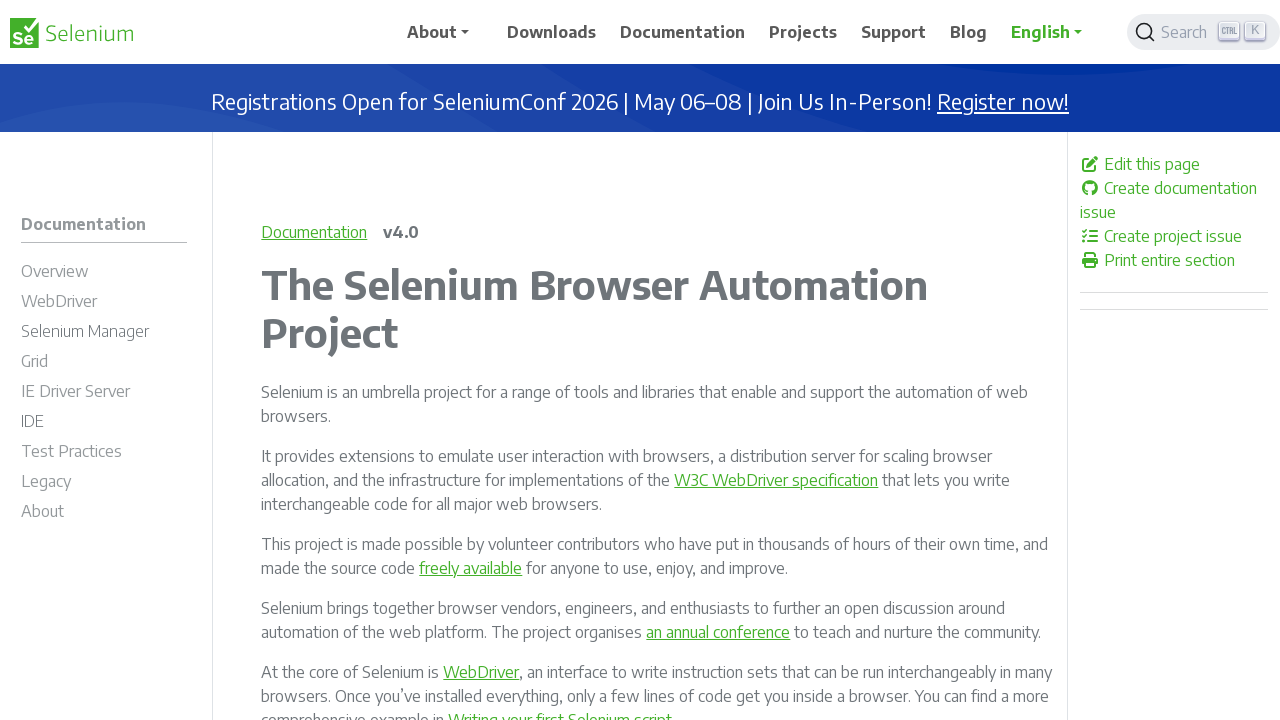

Retrieved href attribute from link: https://inviter.co/seleniumhq
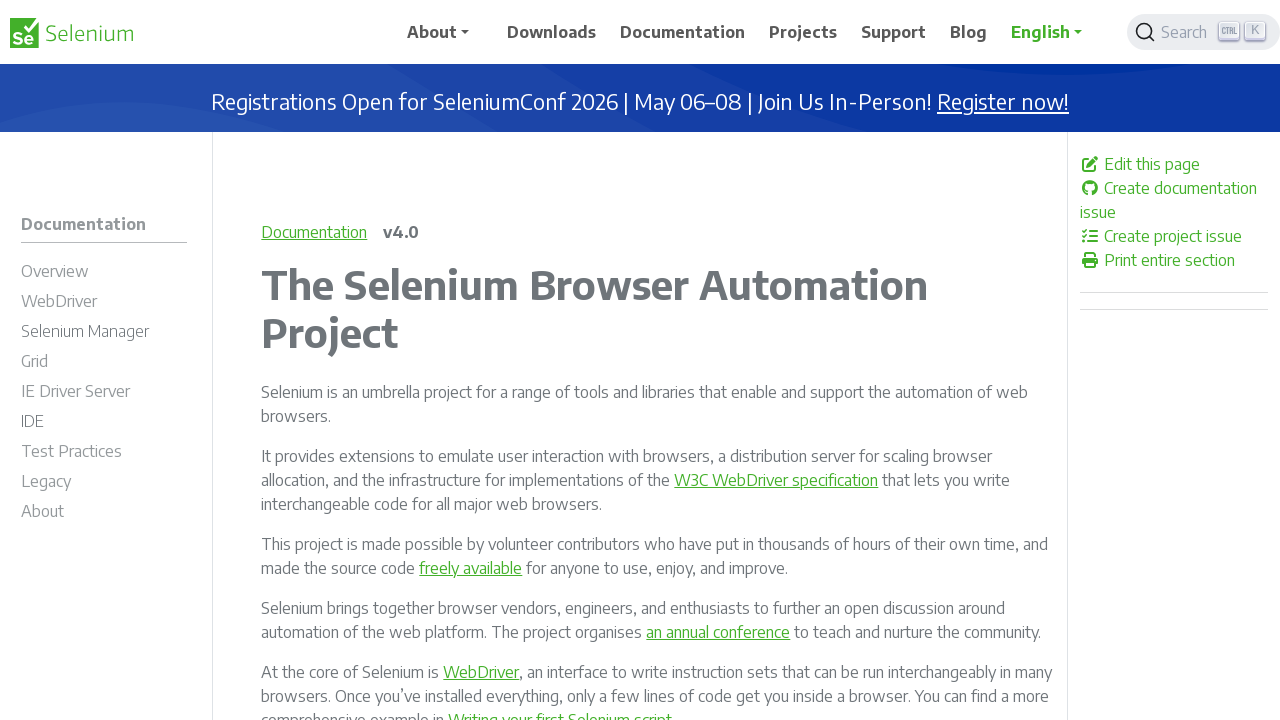

Validated link with href: https://inviter.co/seleniumhq
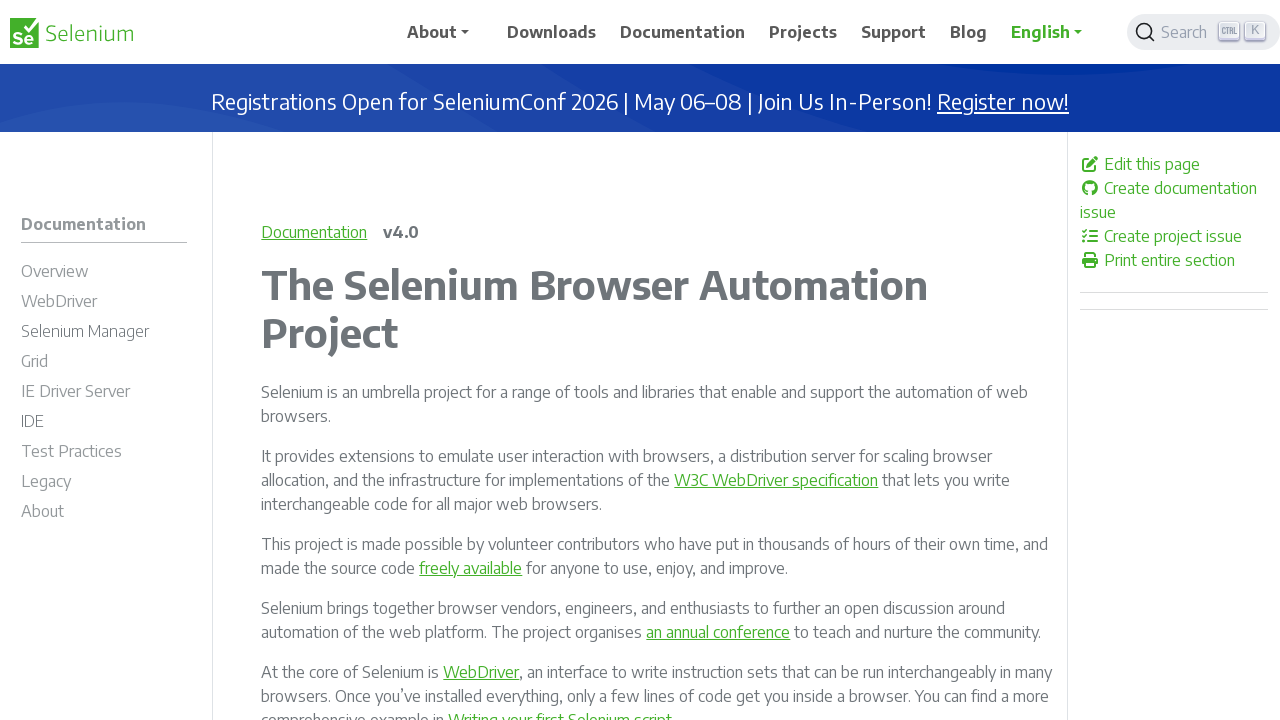

Retrieved href attribute from link: https://web.libera.chat/#selenium
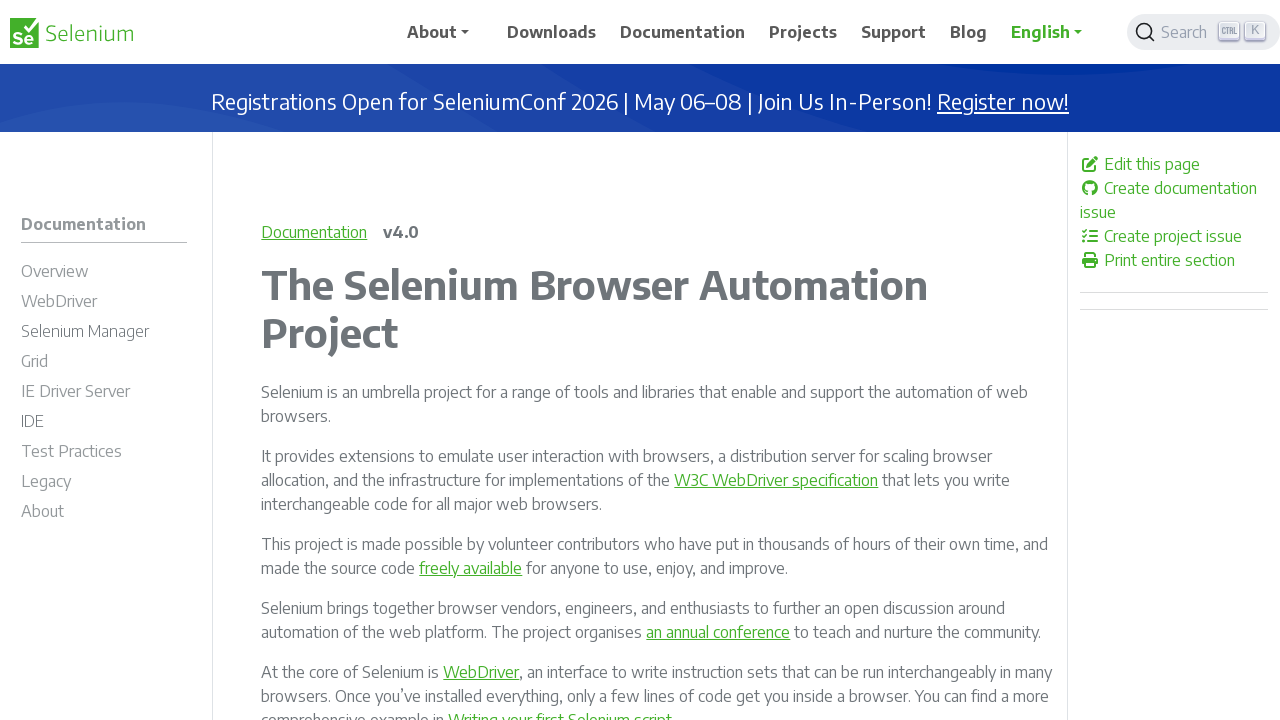

Validated link with href: https://web.libera.chat/#selenium
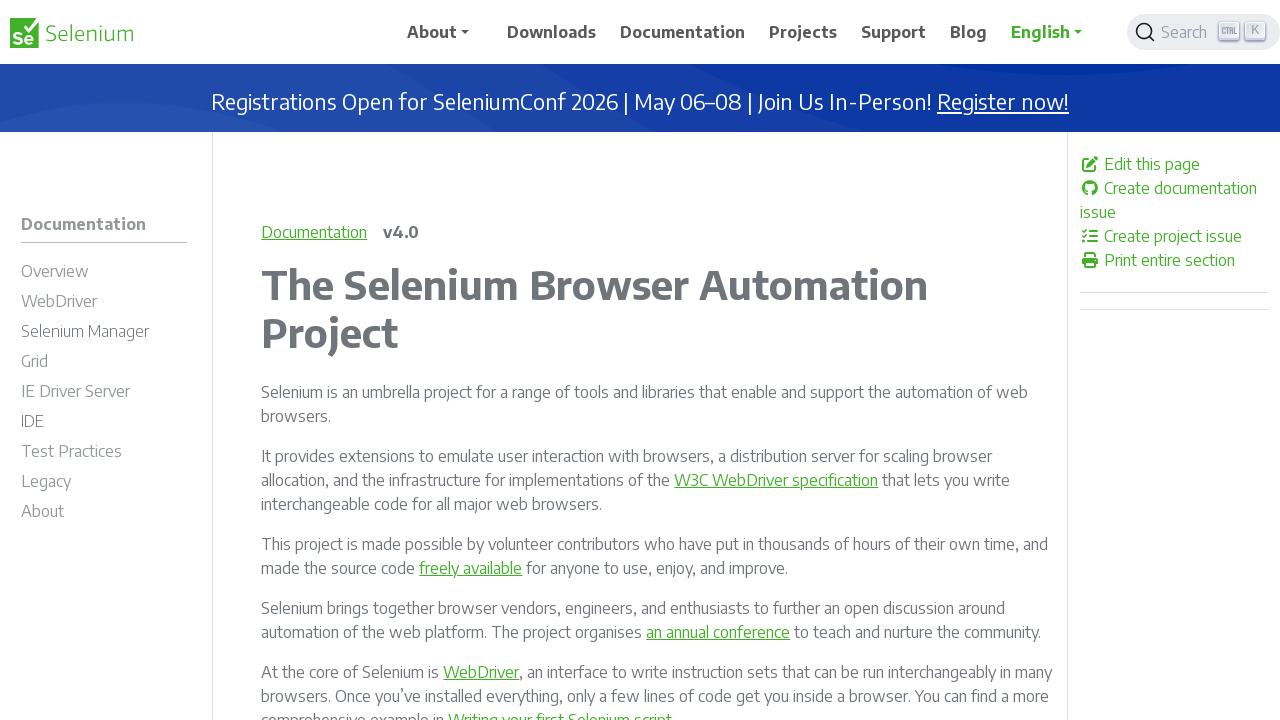

Retrieved href attribute from link: https://groups.google.com/g/selenium-developers
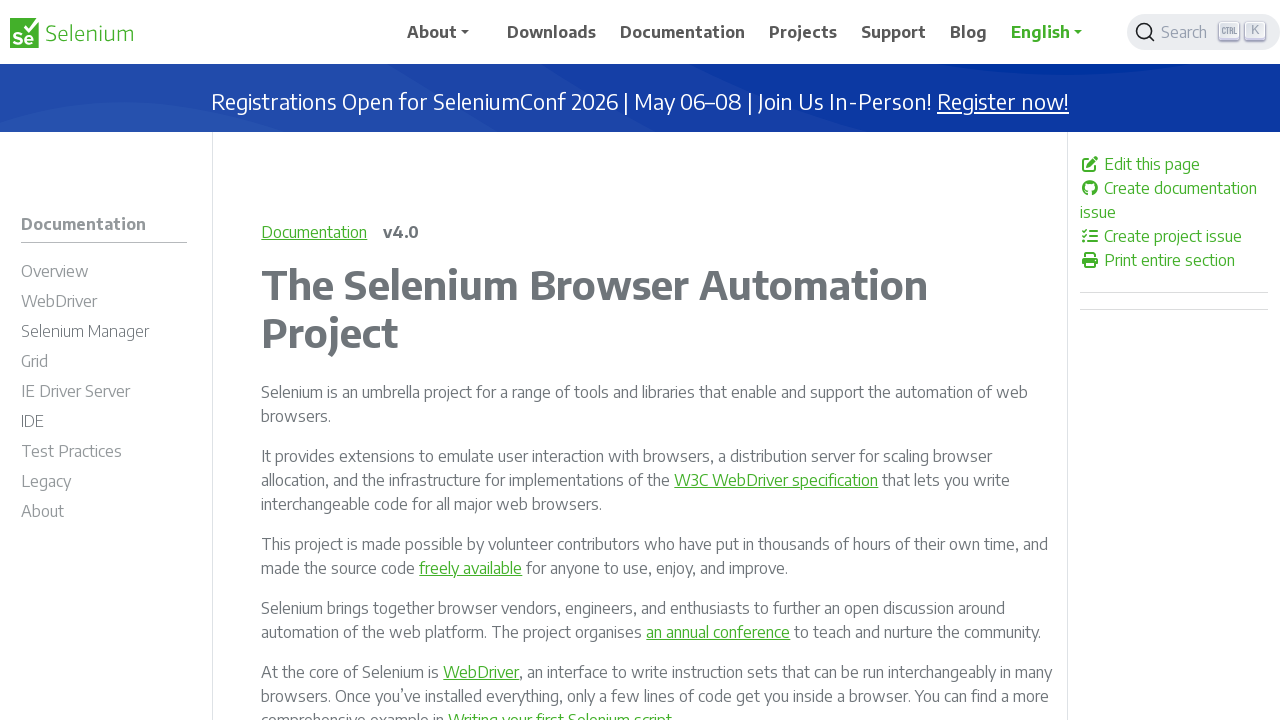

Validated link with href: https://groups.google.com/g/selenium-developers
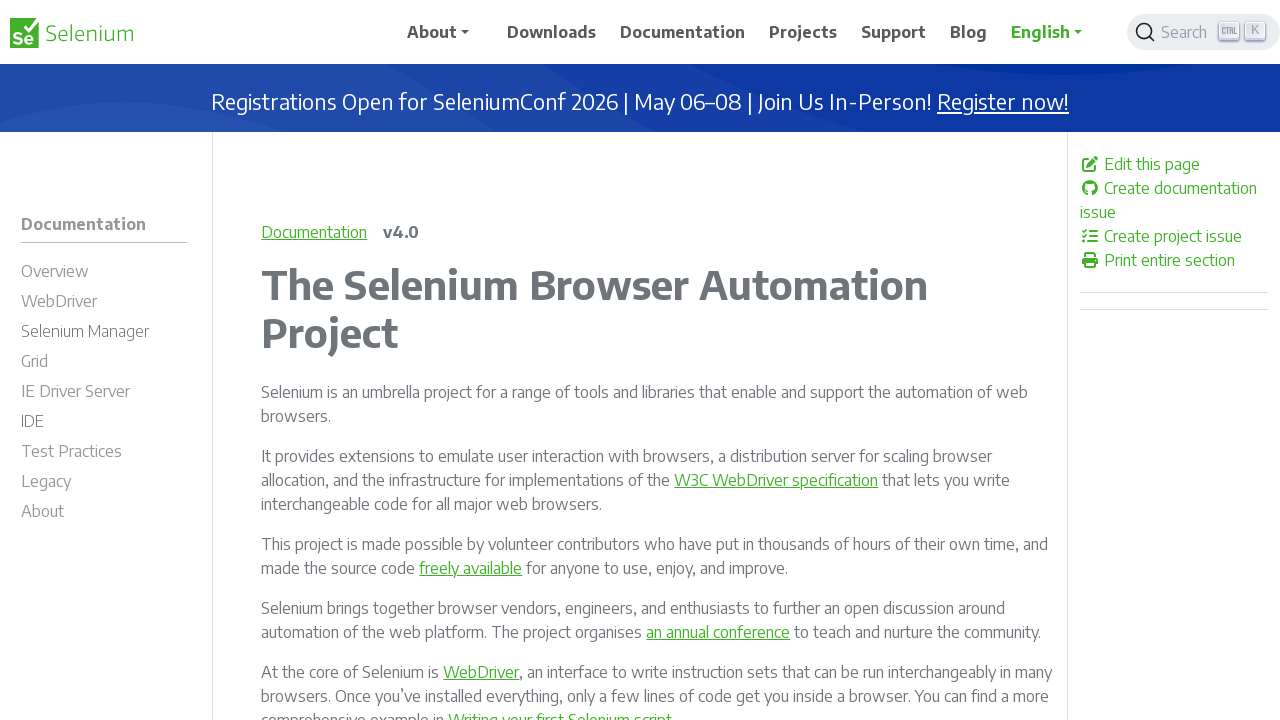

Retrieved href attribute from link: https://www.netlify.com
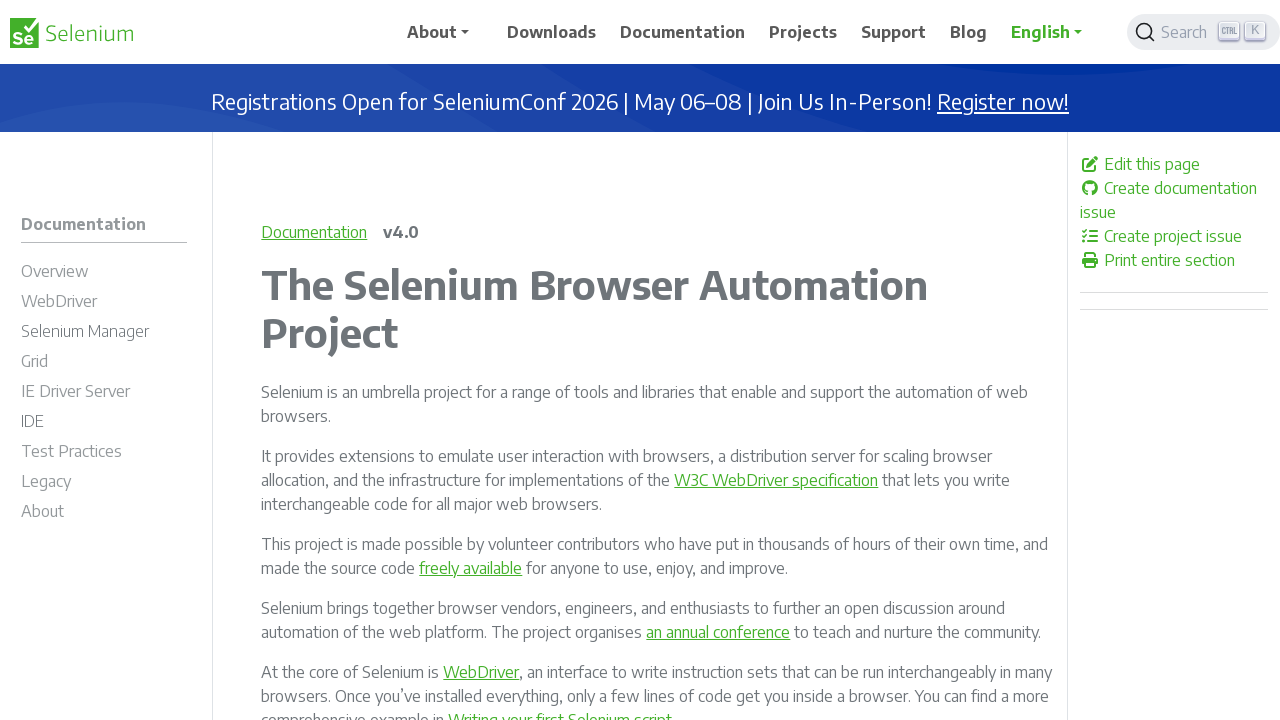

Validated link with href: https://www.netlify.com
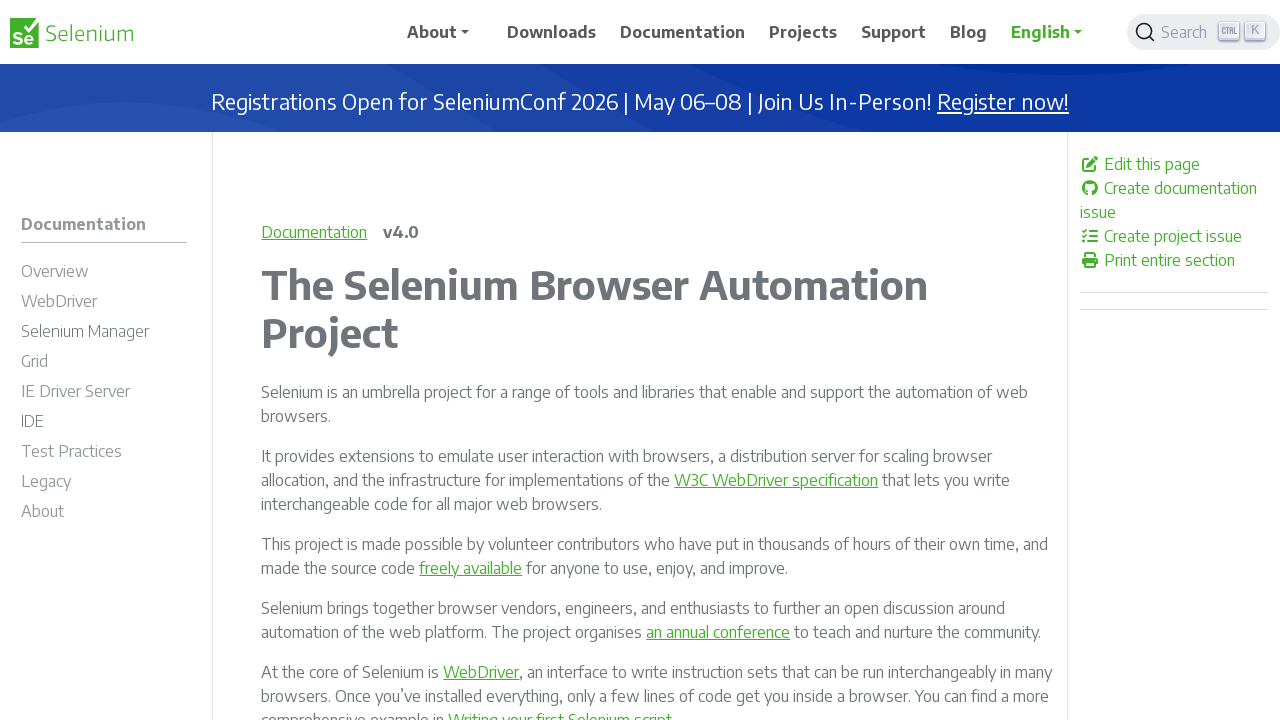

Retrieved href attribute from link: /about/
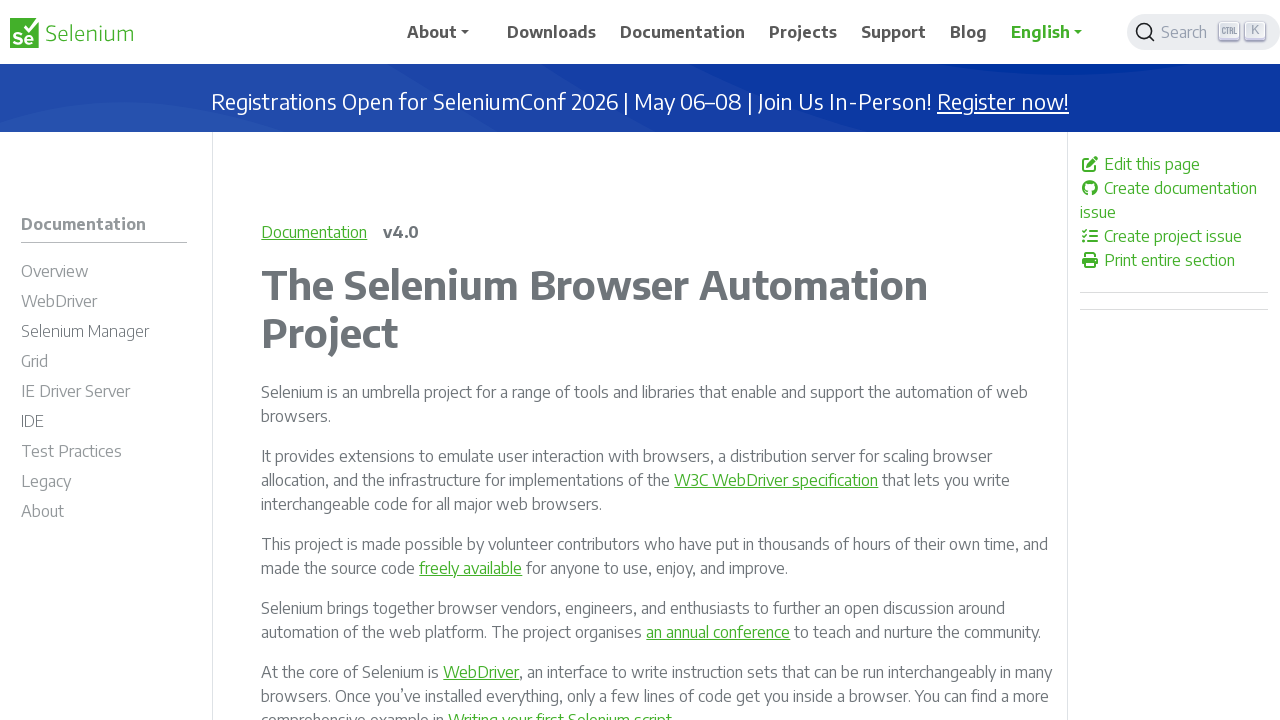

Validated link with href: /about/
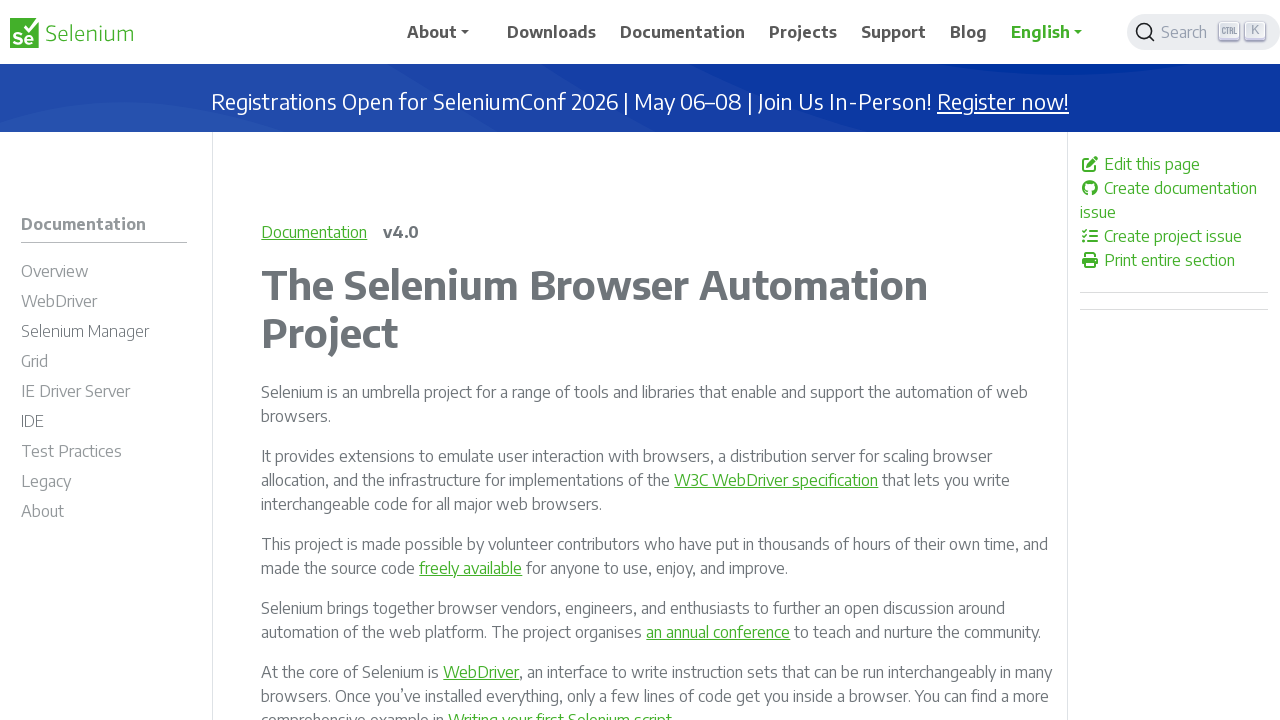

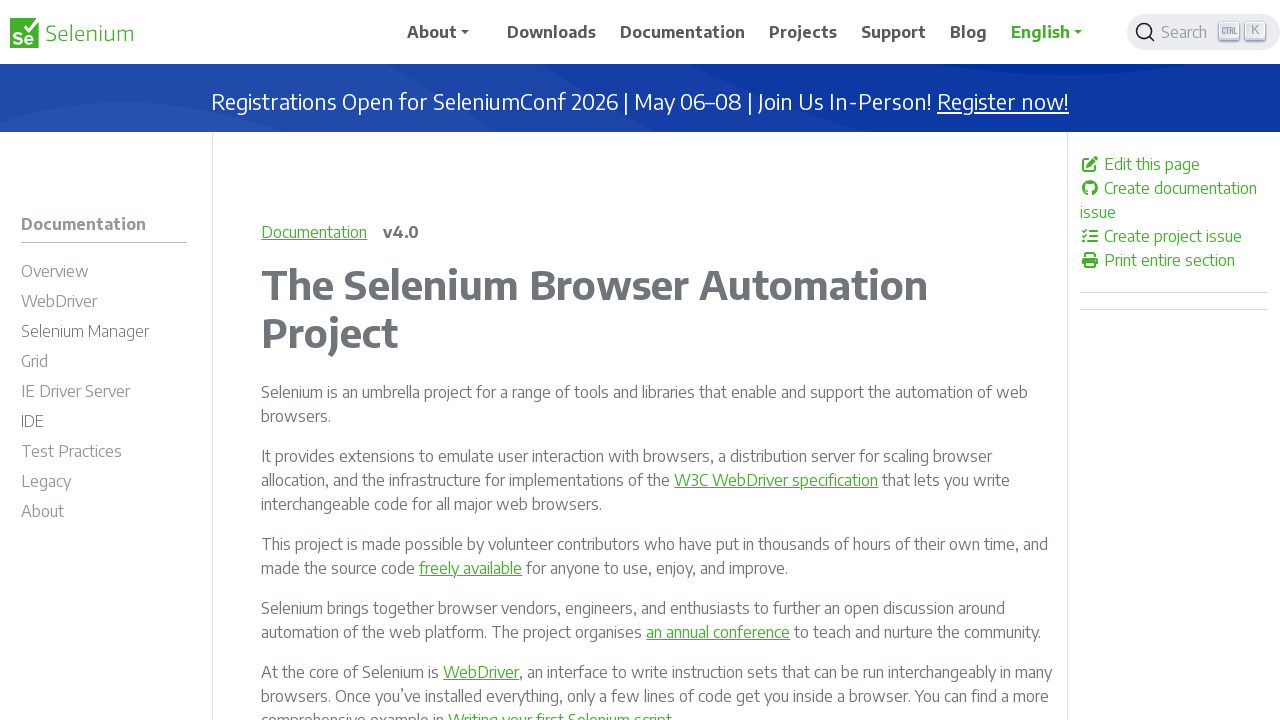